Tests a Todo list application by adding 100 items to the list and then removing all odd-numbered items. Includes dialog handling for delete confirmations.

Starting URL: https://material.playwrightvn.com/

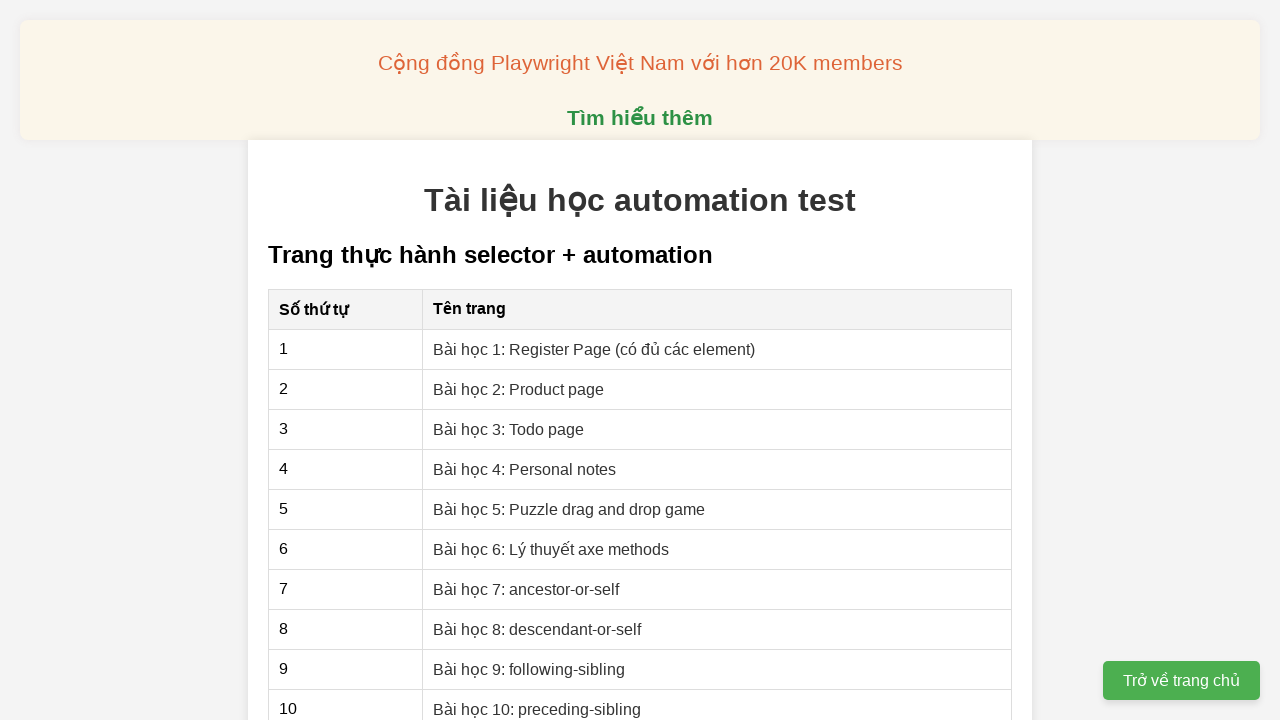

Clicked link to navigate to Todo page at (509, 429) on xpath=//a[@href='03-xpath-todo-list.html']
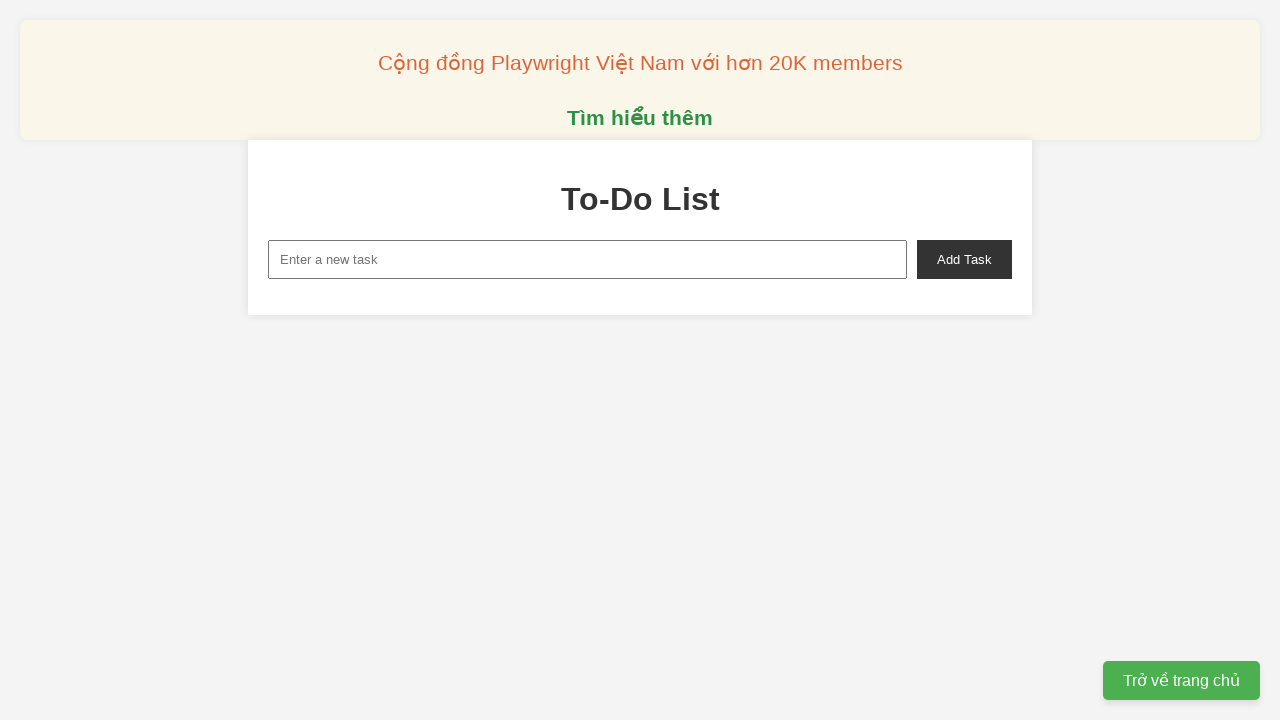

Todo page loaded and new task input field is visible
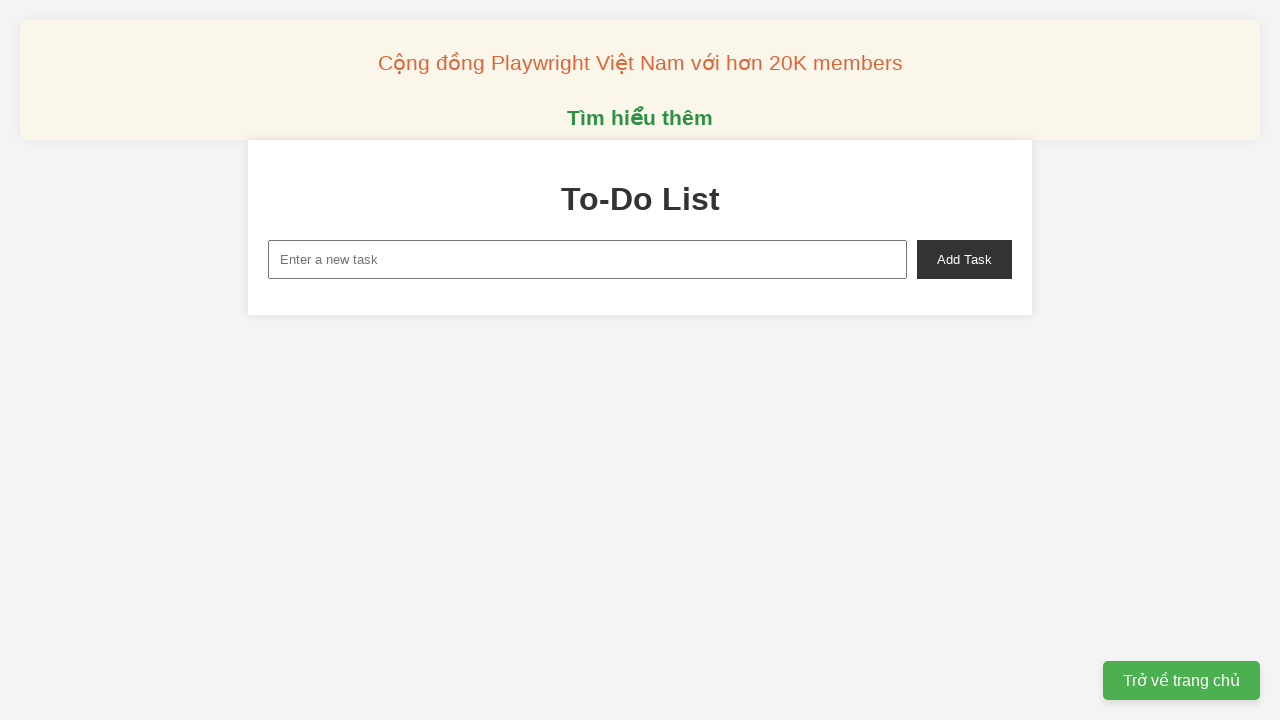

Filled input field with 'Item 1' on xpath=//input[@id='new-task']
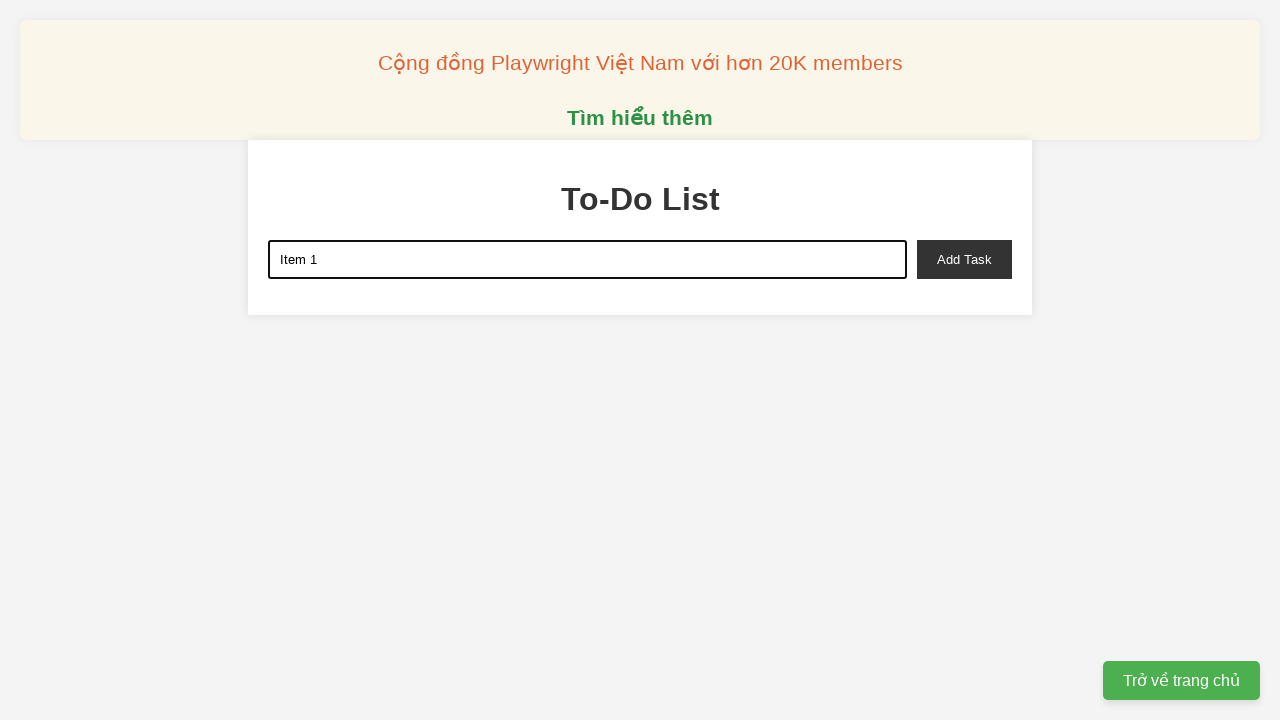

Clicked add button to add 'Item 1' to the list at (964, 259) on xpath=//button[@id='add-task']
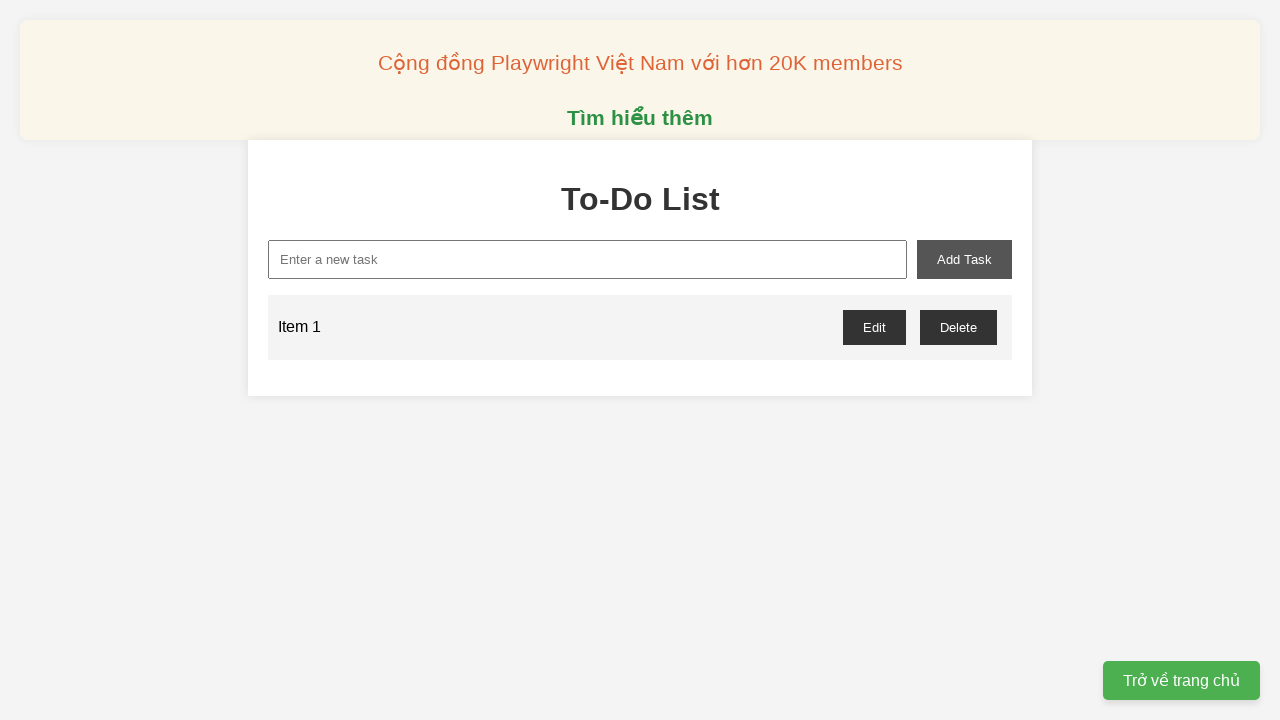

Filled input field with 'Item 2' on xpath=//input[@id='new-task']
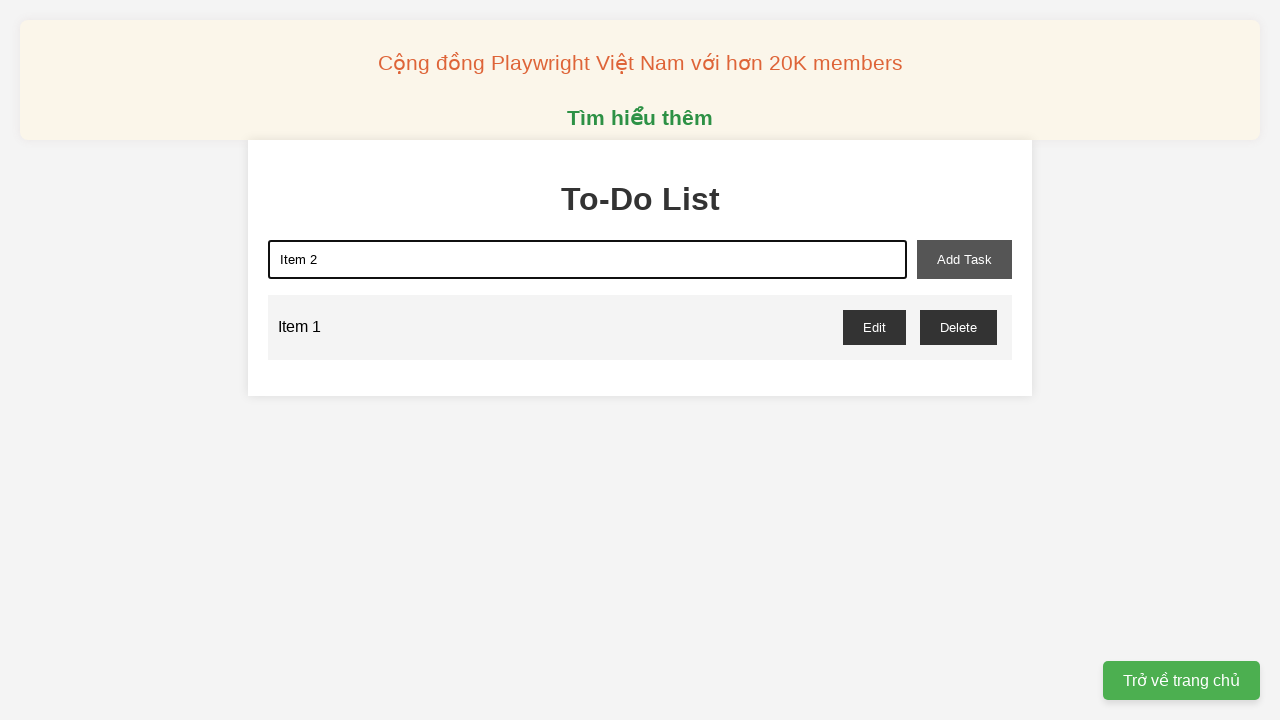

Clicked add button to add 'Item 2' to the list at (964, 259) on xpath=//button[@id='add-task']
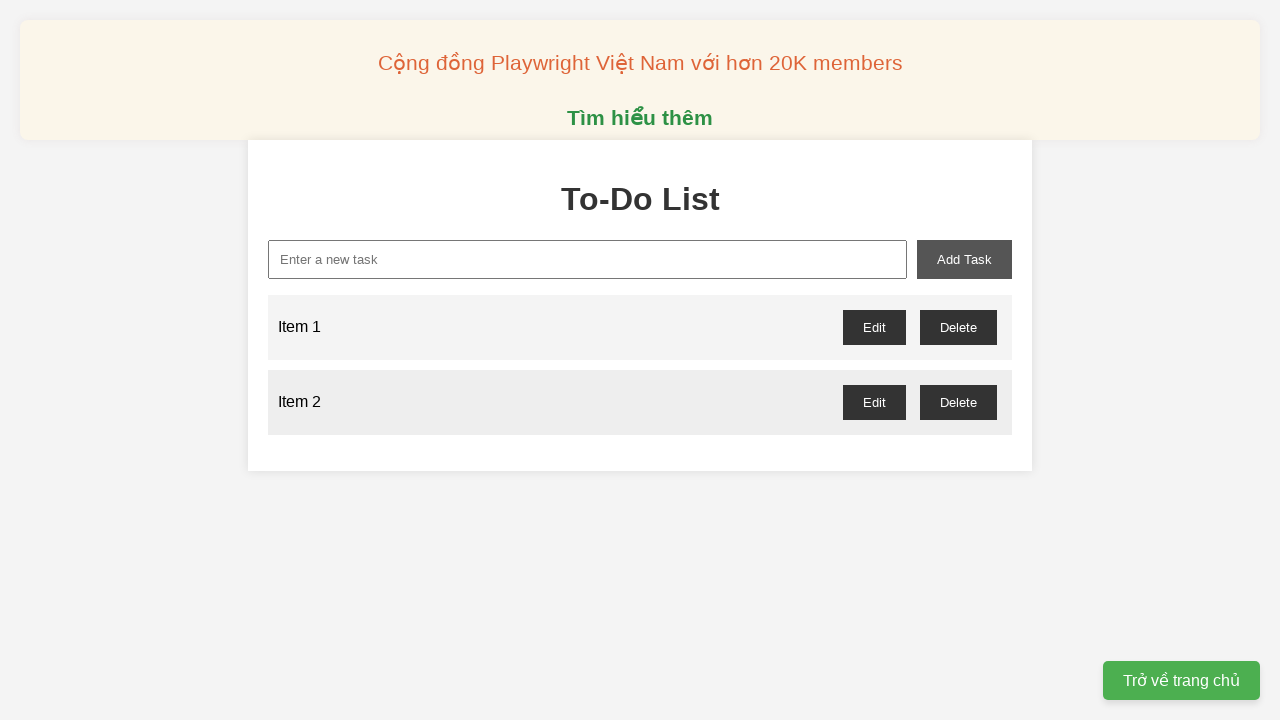

Filled input field with 'Item 3' on xpath=//input[@id='new-task']
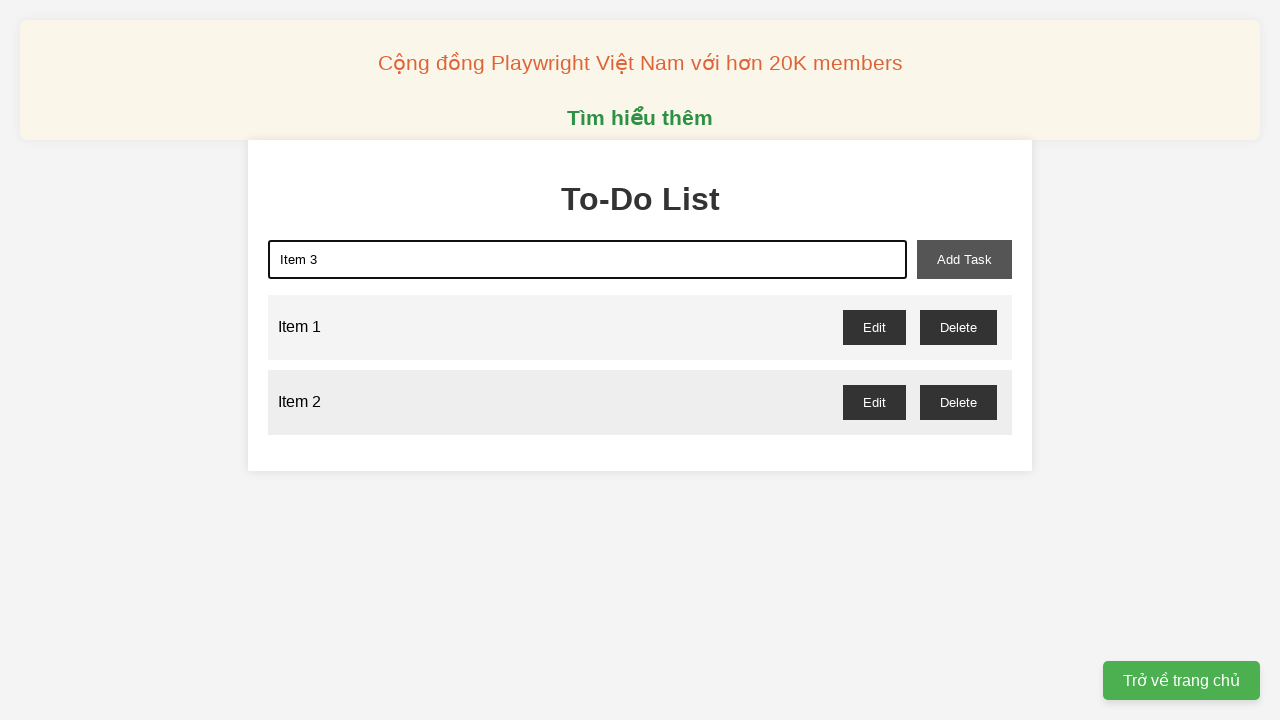

Clicked add button to add 'Item 3' to the list at (964, 259) on xpath=//button[@id='add-task']
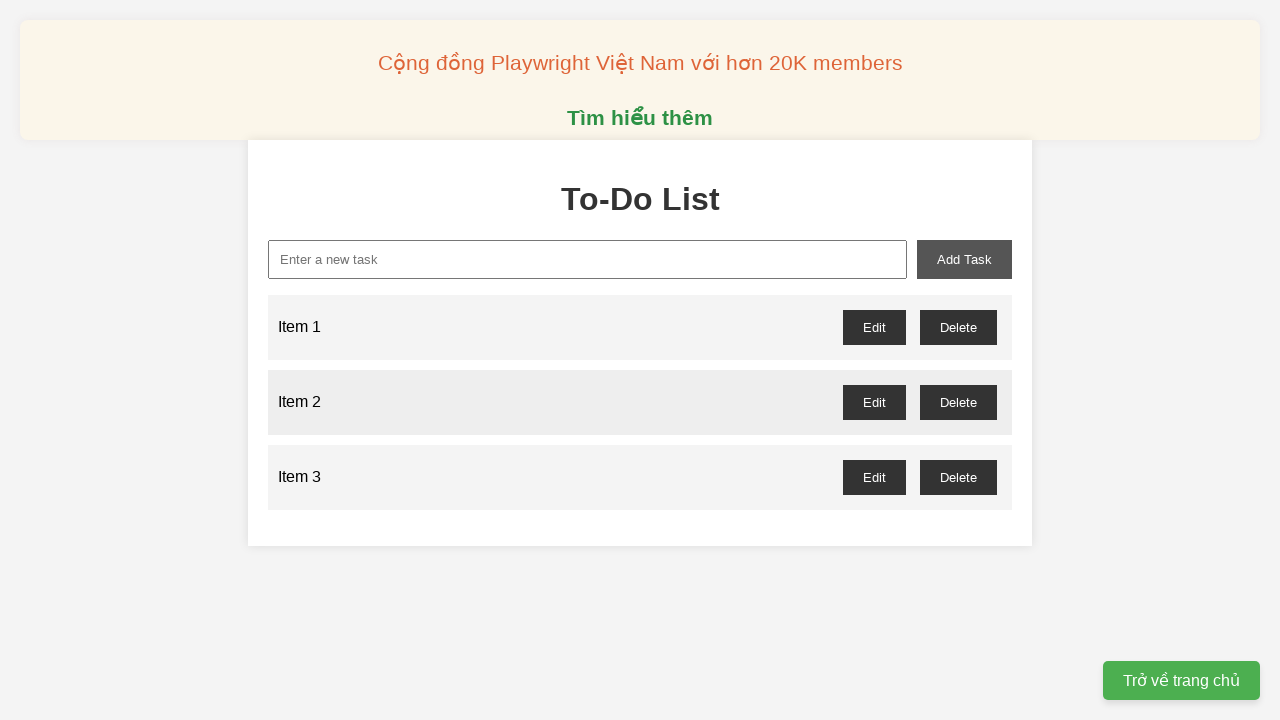

Filled input field with 'Item 4' on xpath=//input[@id='new-task']
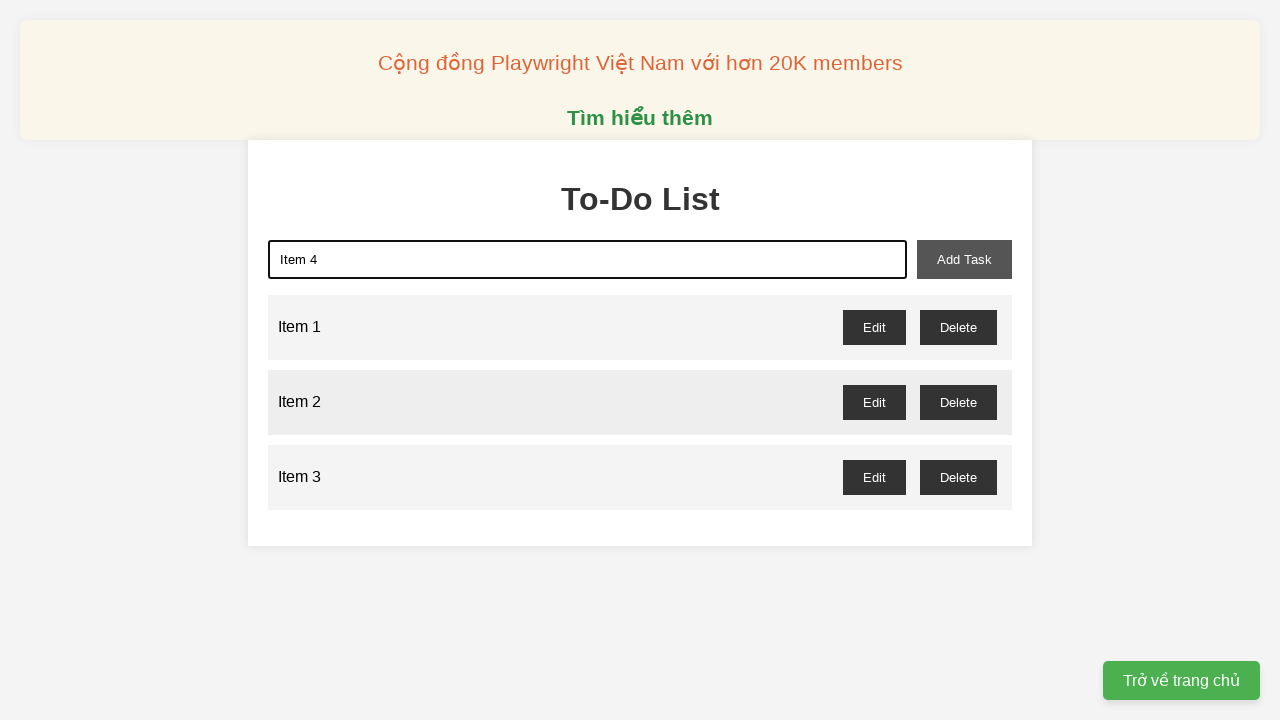

Clicked add button to add 'Item 4' to the list at (964, 259) on xpath=//button[@id='add-task']
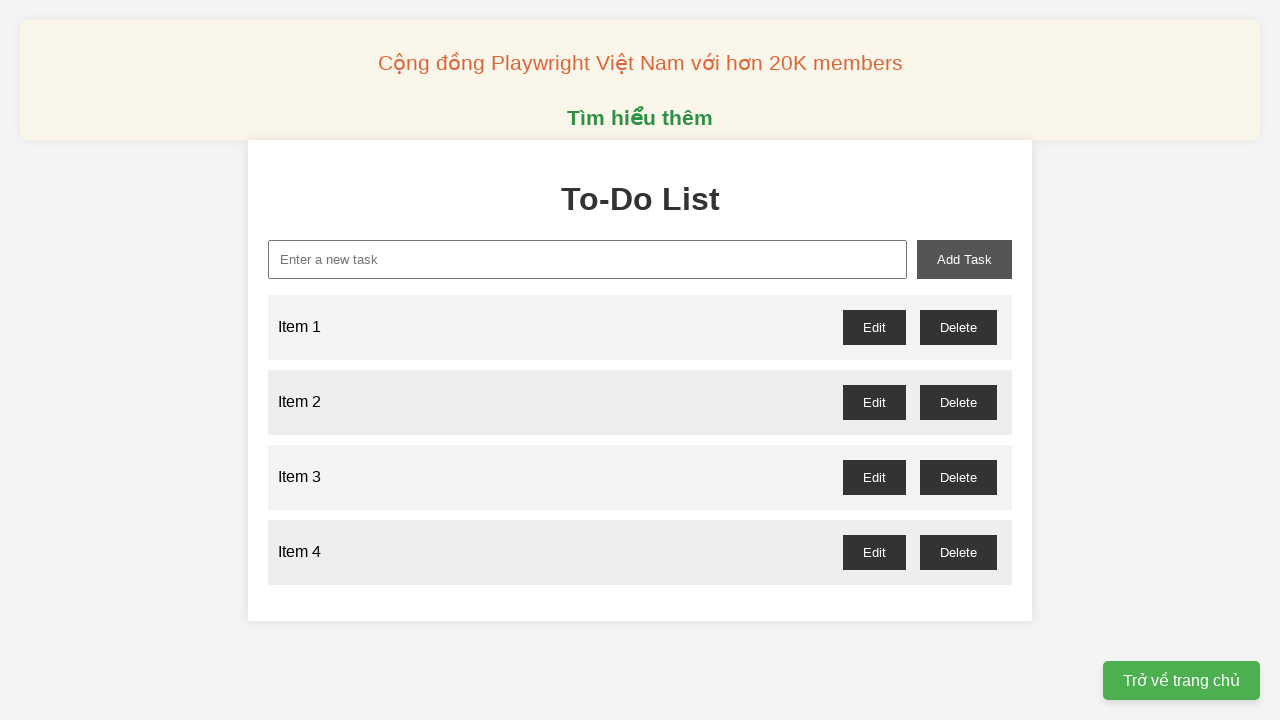

Filled input field with 'Item 5' on xpath=//input[@id='new-task']
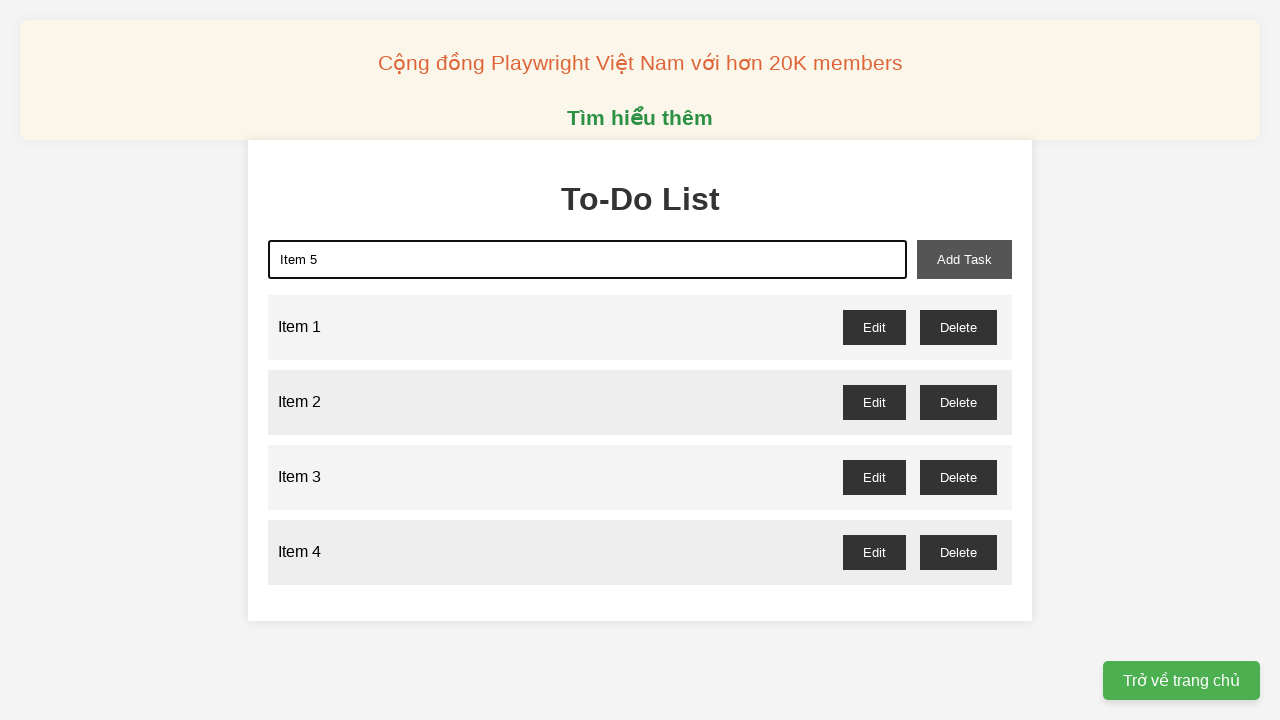

Clicked add button to add 'Item 5' to the list at (964, 259) on xpath=//button[@id='add-task']
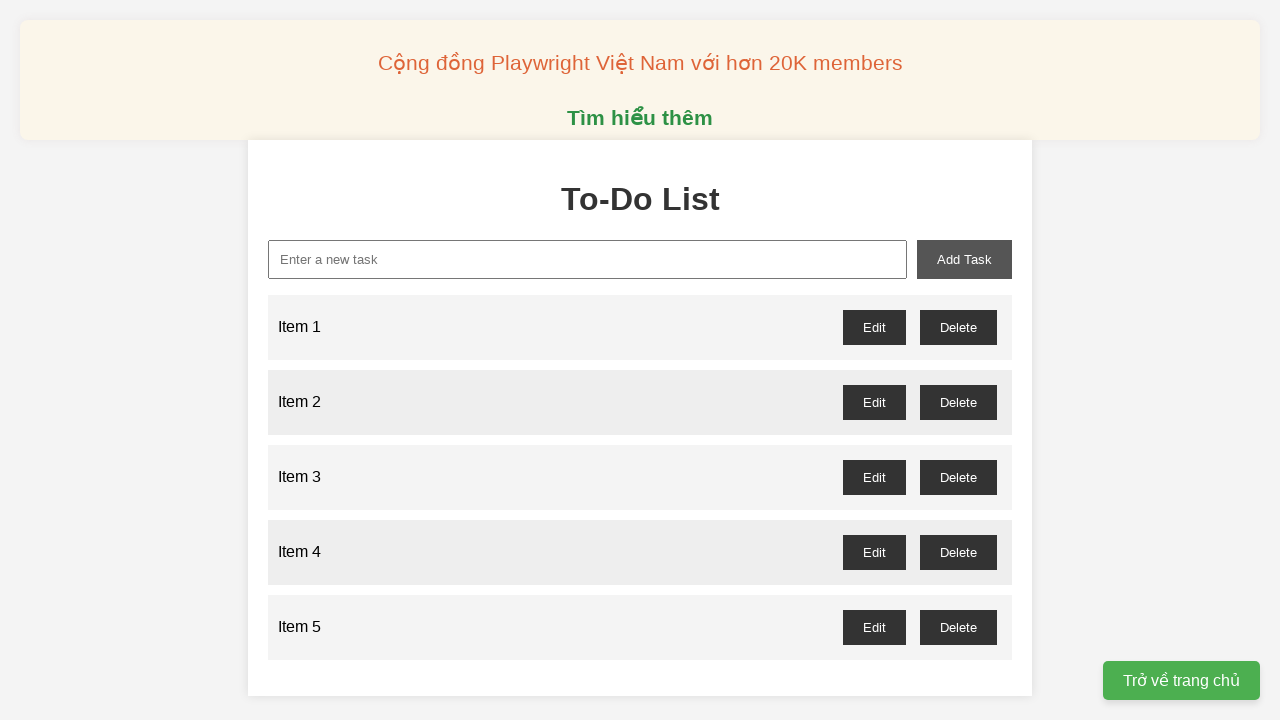

Filled input field with 'Item 6' on xpath=//input[@id='new-task']
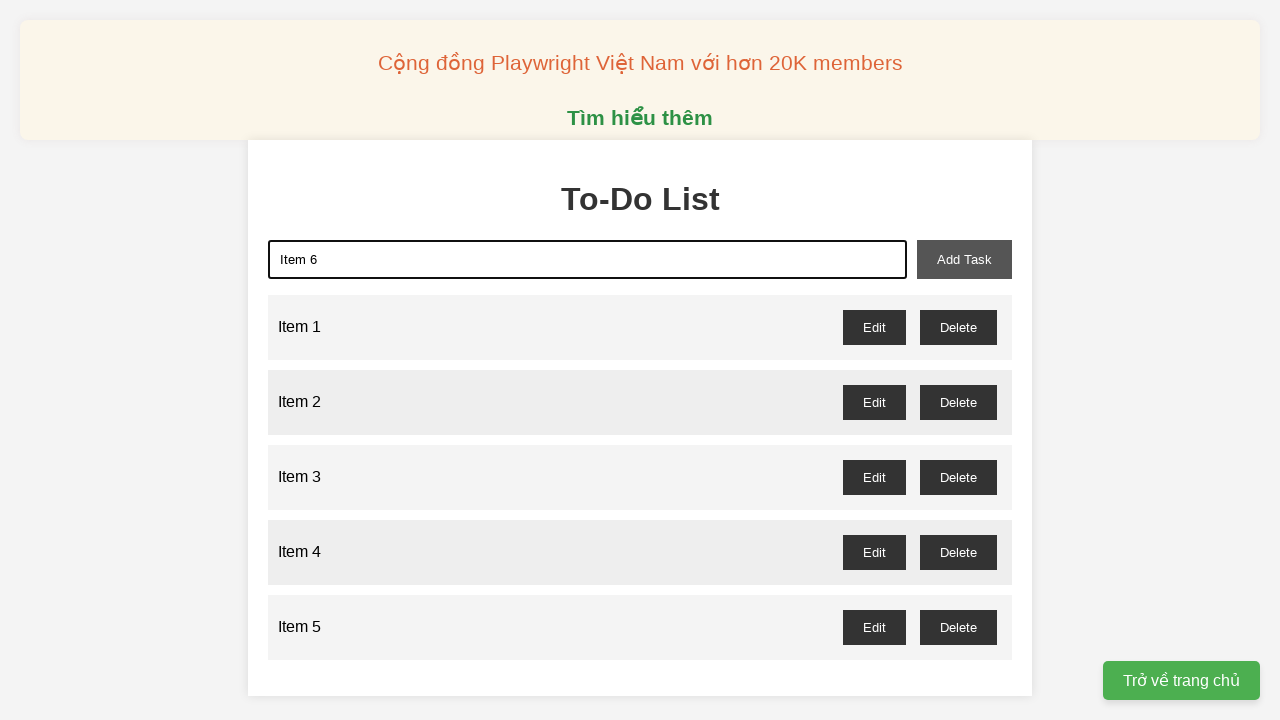

Clicked add button to add 'Item 6' to the list at (964, 259) on xpath=//button[@id='add-task']
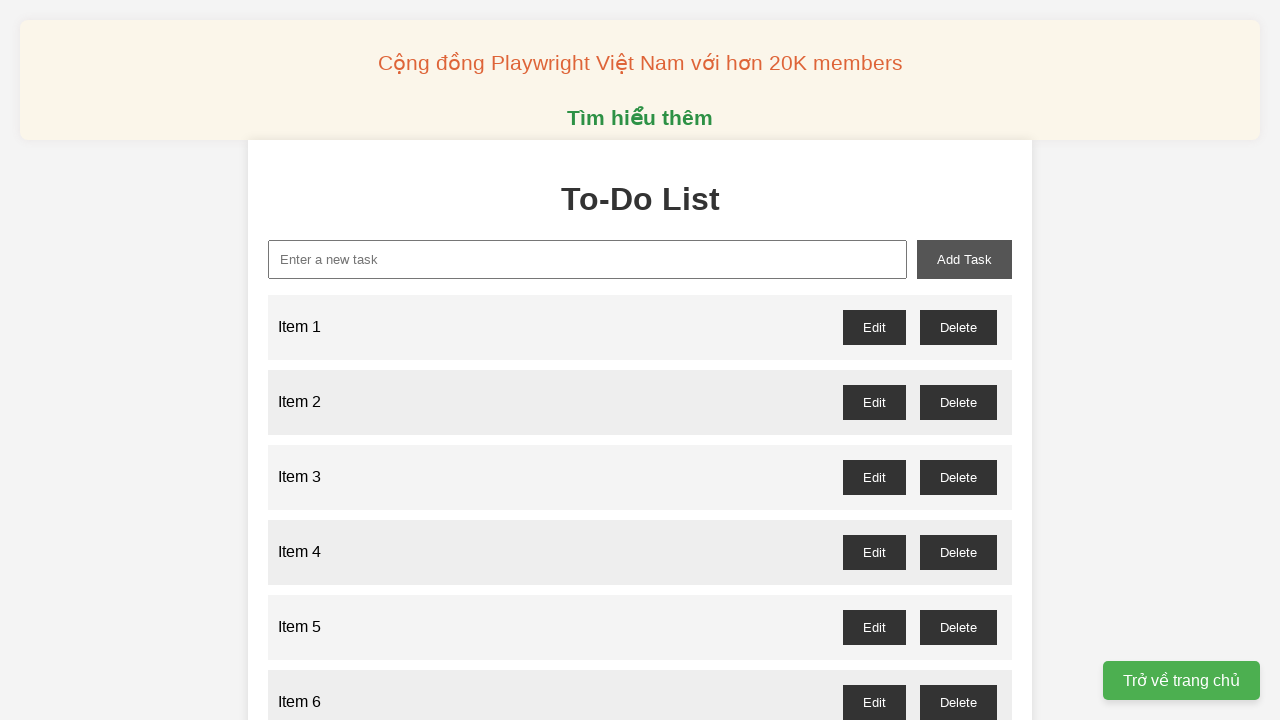

Filled input field with 'Item 7' on xpath=//input[@id='new-task']
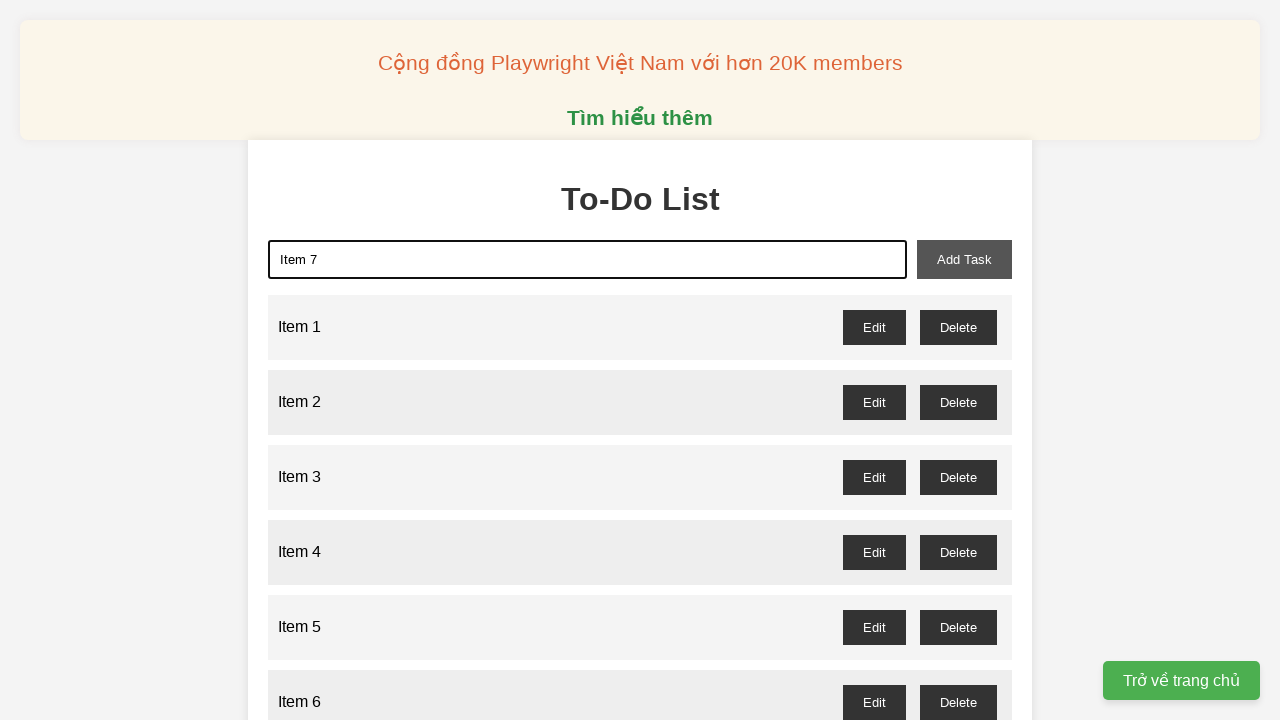

Clicked add button to add 'Item 7' to the list at (964, 259) on xpath=//button[@id='add-task']
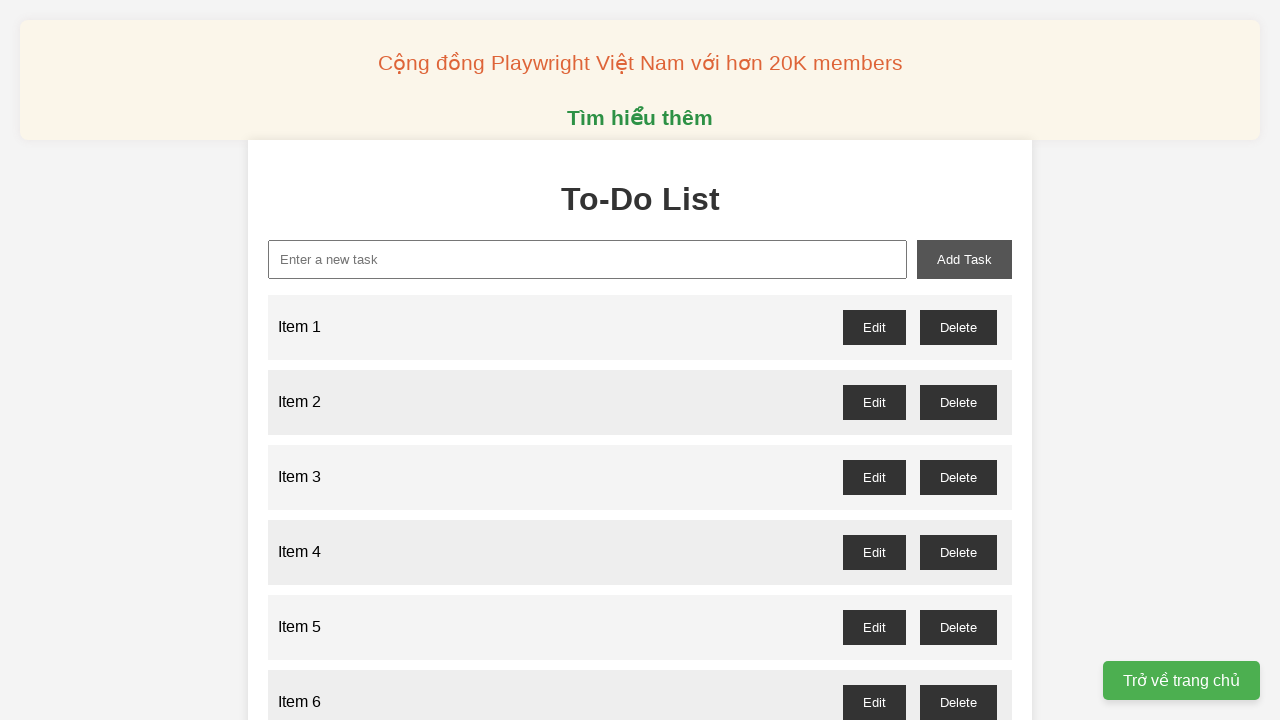

Filled input field with 'Item 8' on xpath=//input[@id='new-task']
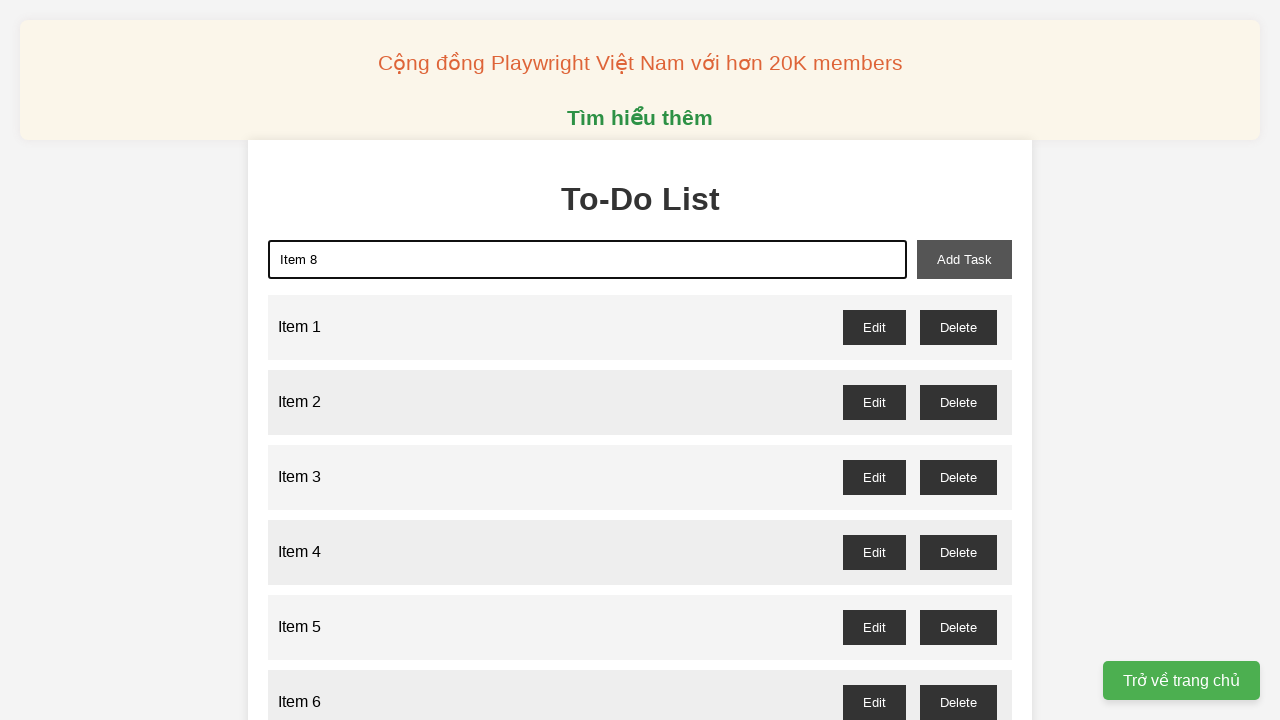

Clicked add button to add 'Item 8' to the list at (964, 259) on xpath=//button[@id='add-task']
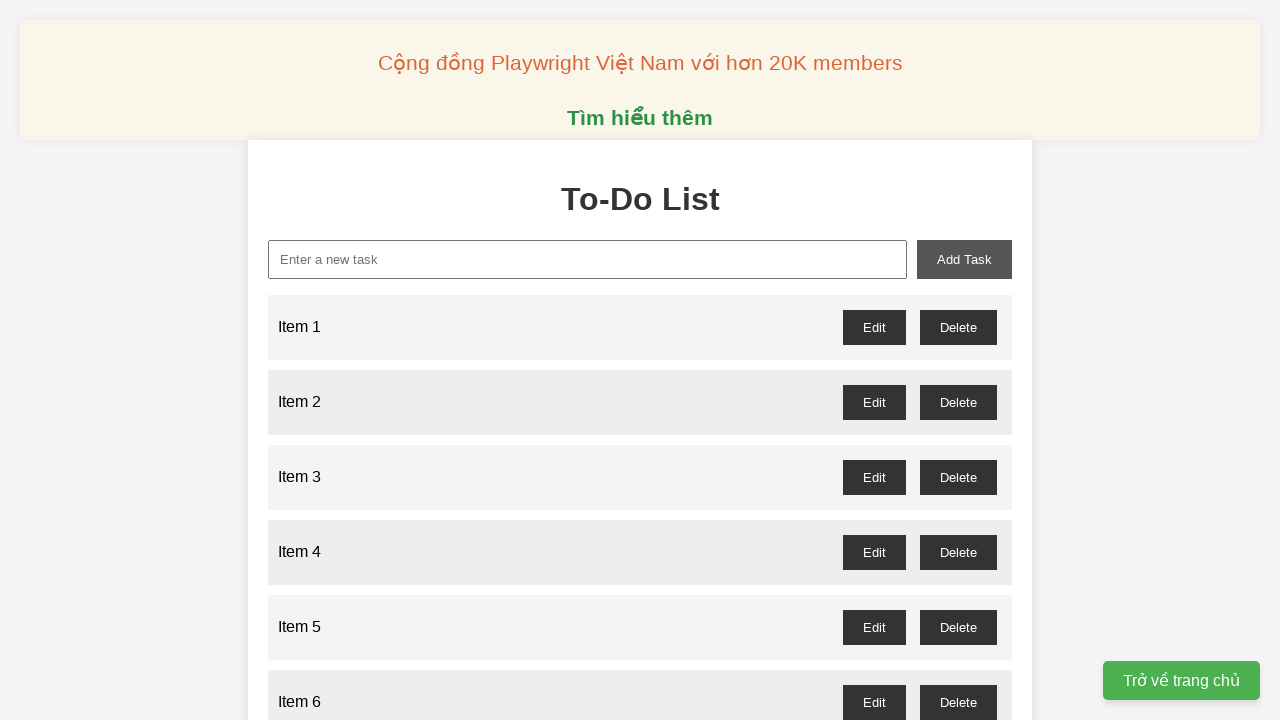

Filled input field with 'Item 9' on xpath=//input[@id='new-task']
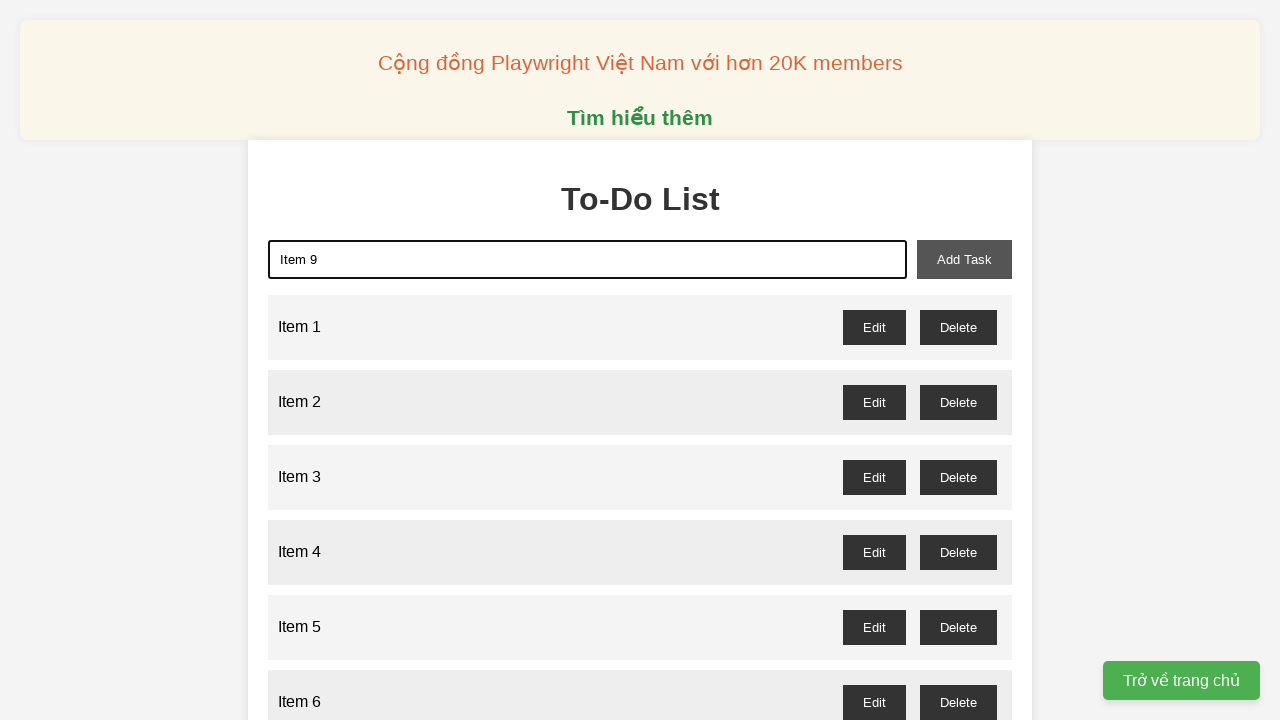

Clicked add button to add 'Item 9' to the list at (964, 259) on xpath=//button[@id='add-task']
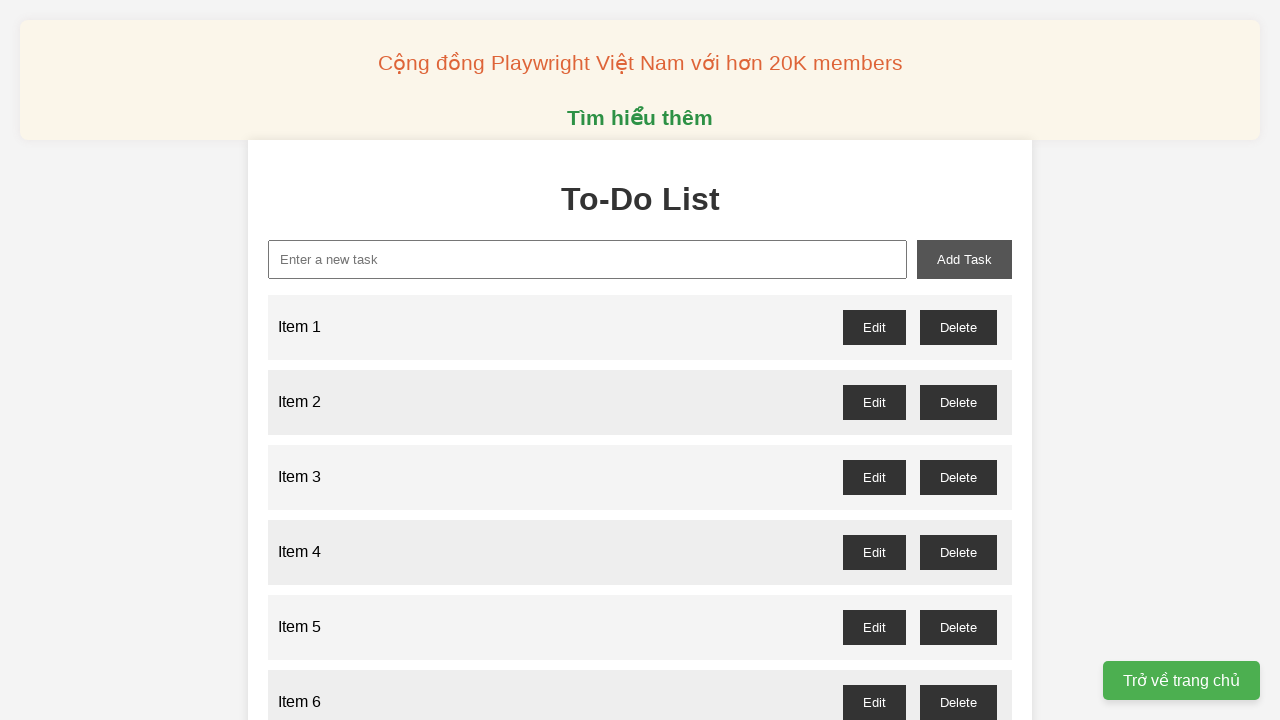

Filled input field with 'Item 10' on xpath=//input[@id='new-task']
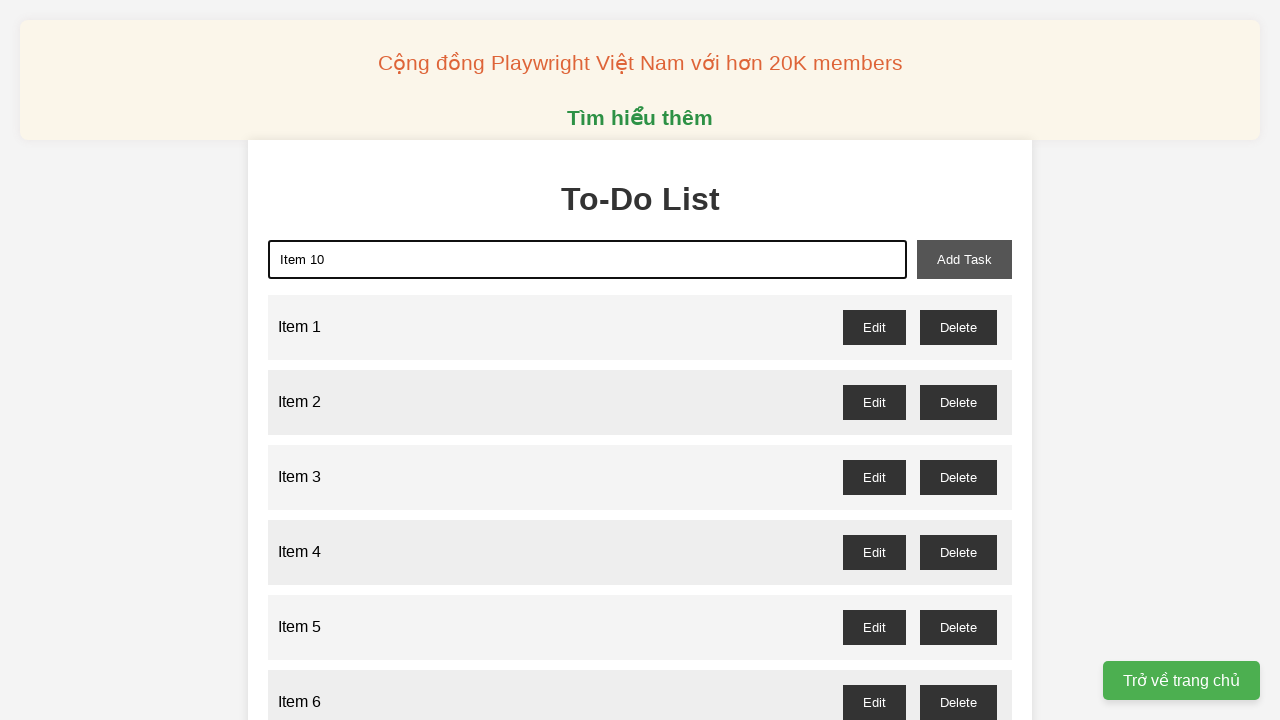

Clicked add button to add 'Item 10' to the list at (964, 259) on xpath=//button[@id='add-task']
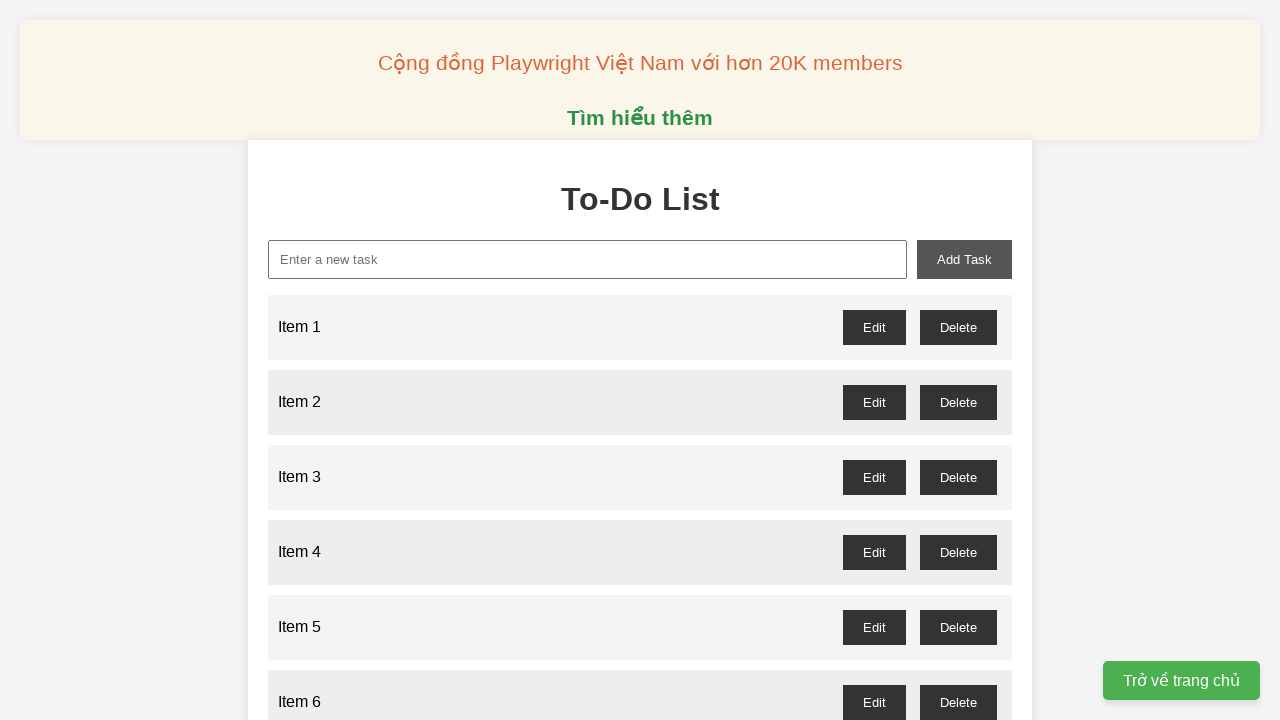

Filled input field with 'Item 11' on xpath=//input[@id='new-task']
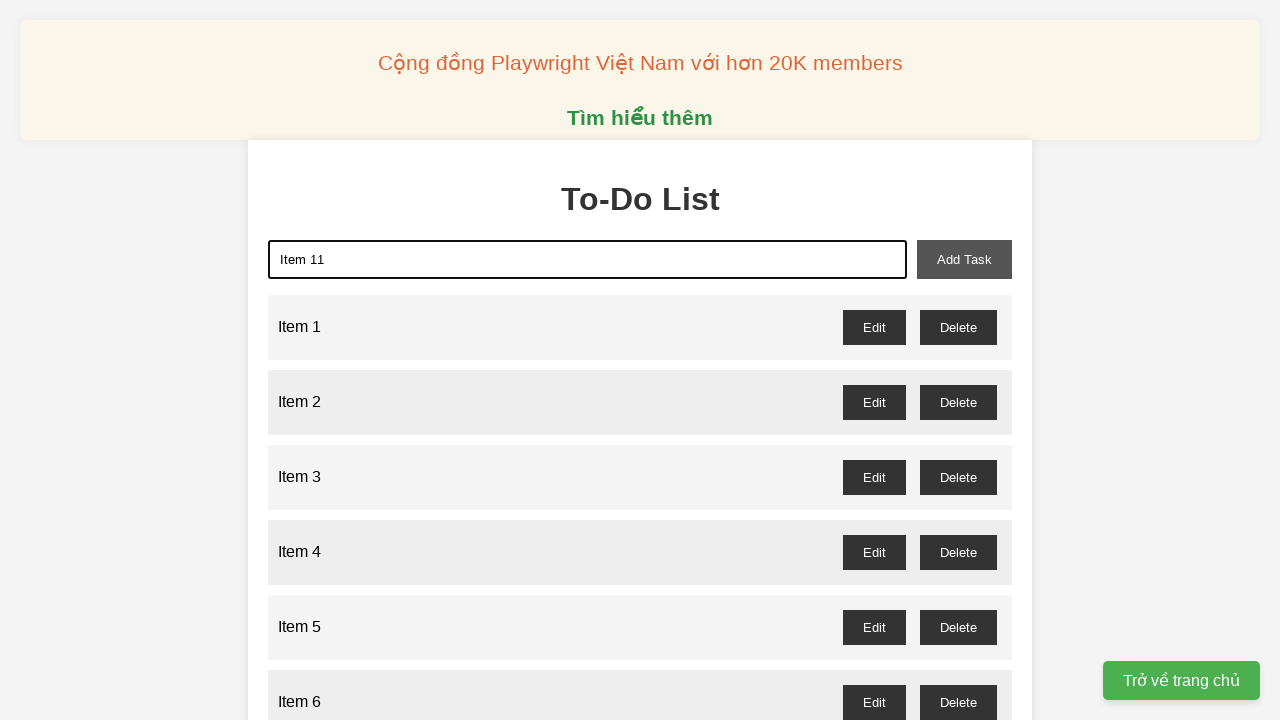

Clicked add button to add 'Item 11' to the list at (964, 259) on xpath=//button[@id='add-task']
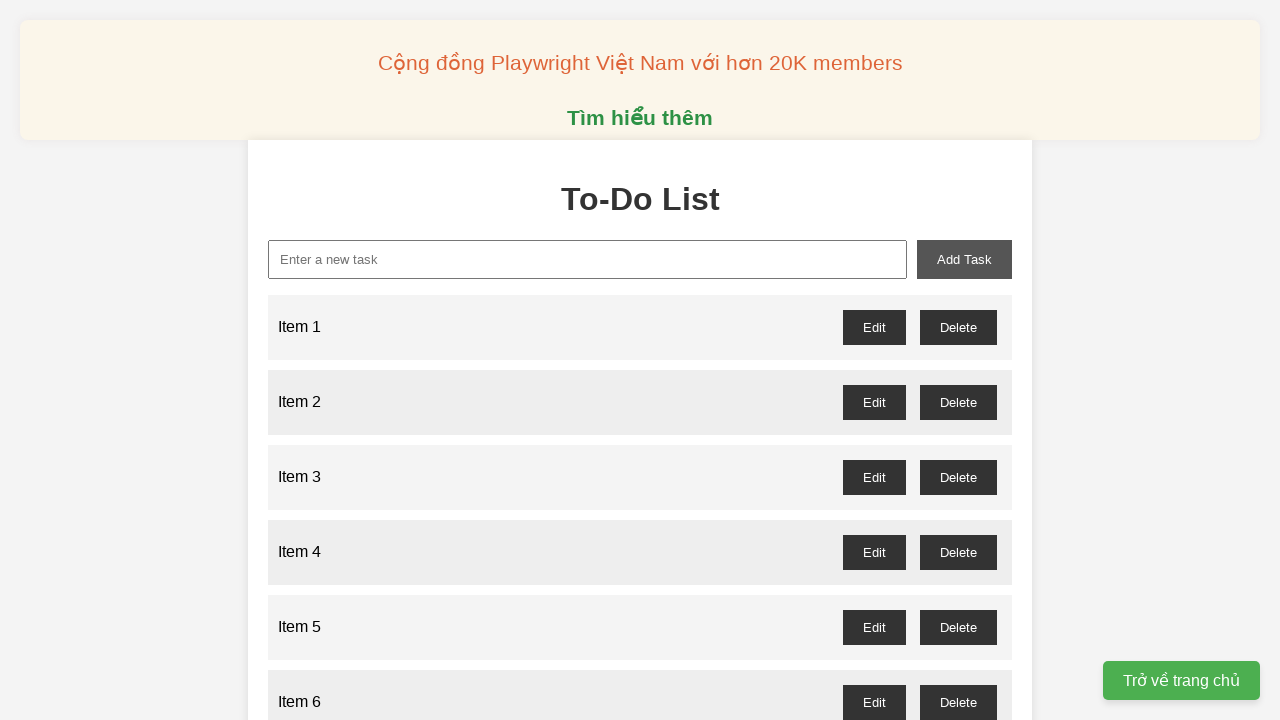

Filled input field with 'Item 12' on xpath=//input[@id='new-task']
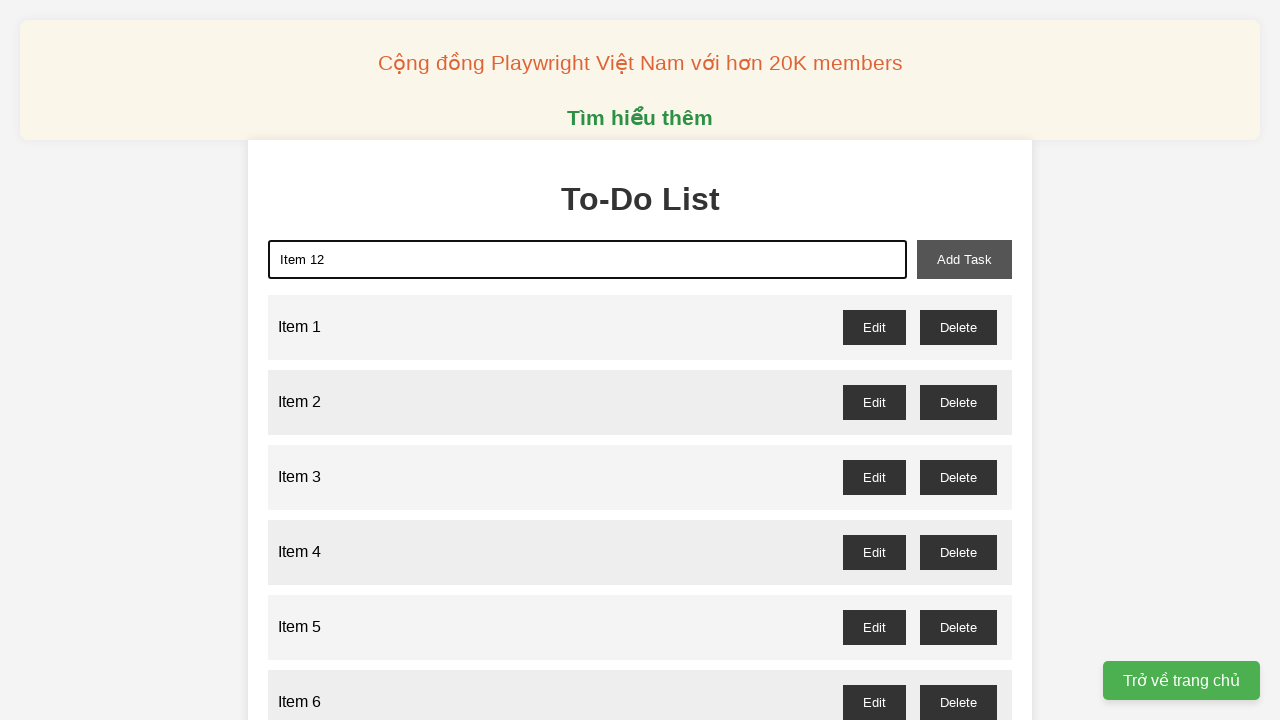

Clicked add button to add 'Item 12' to the list at (964, 259) on xpath=//button[@id='add-task']
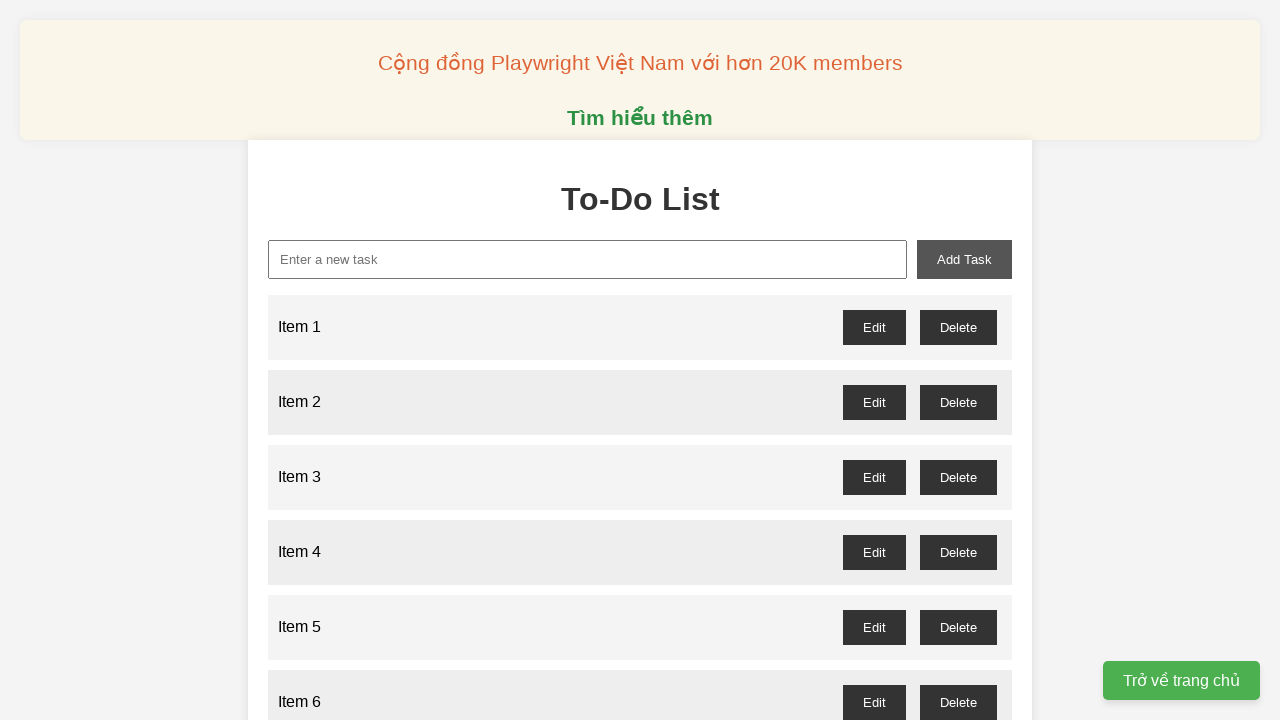

Filled input field with 'Item 13' on xpath=//input[@id='new-task']
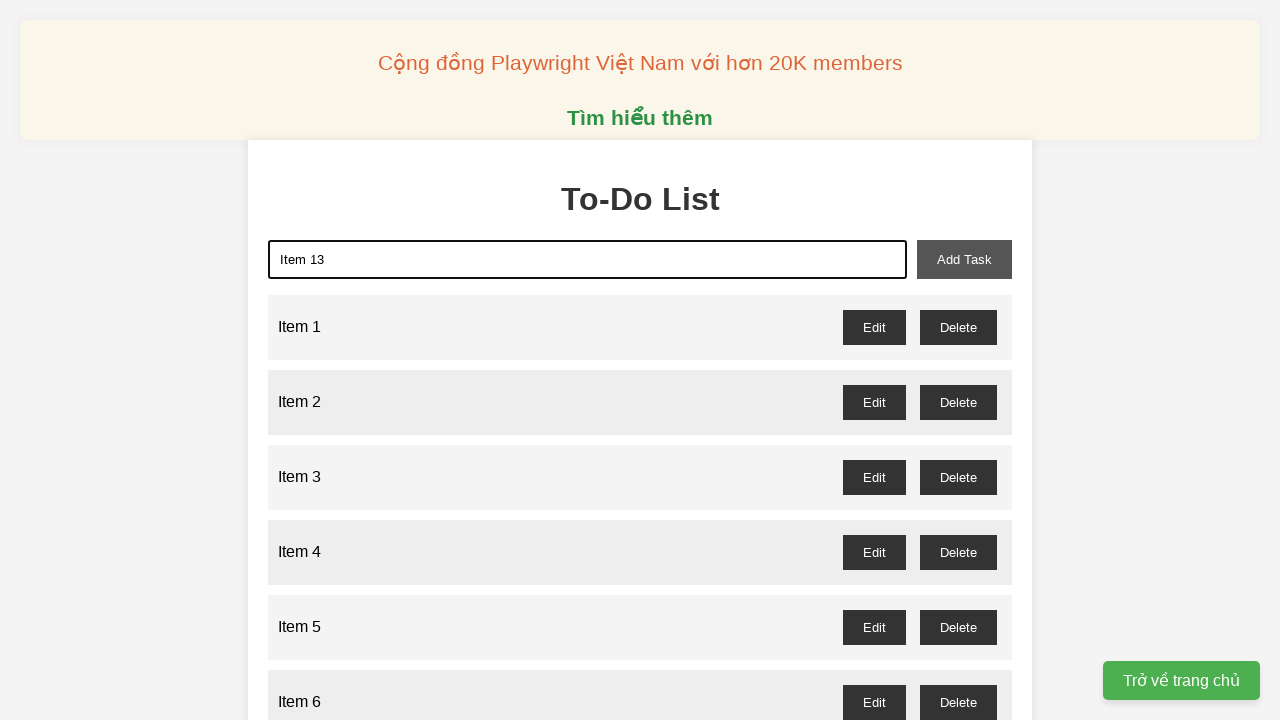

Clicked add button to add 'Item 13' to the list at (964, 259) on xpath=//button[@id='add-task']
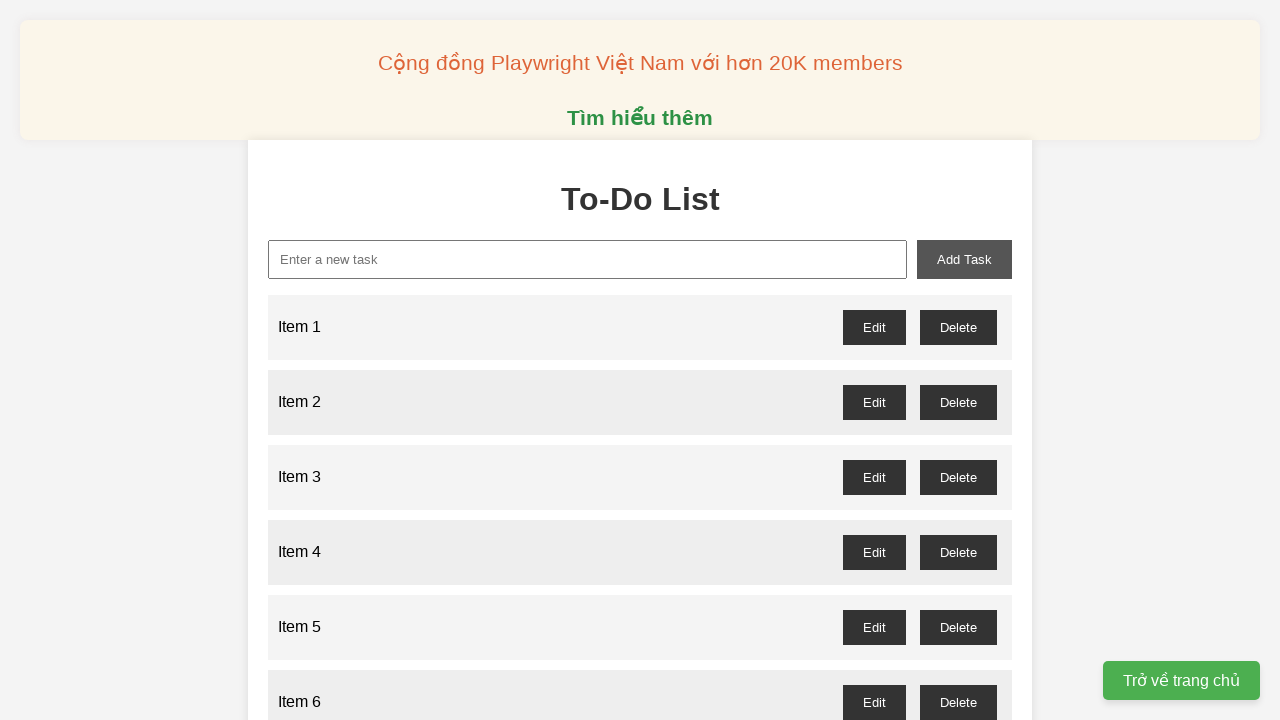

Filled input field with 'Item 14' on xpath=//input[@id='new-task']
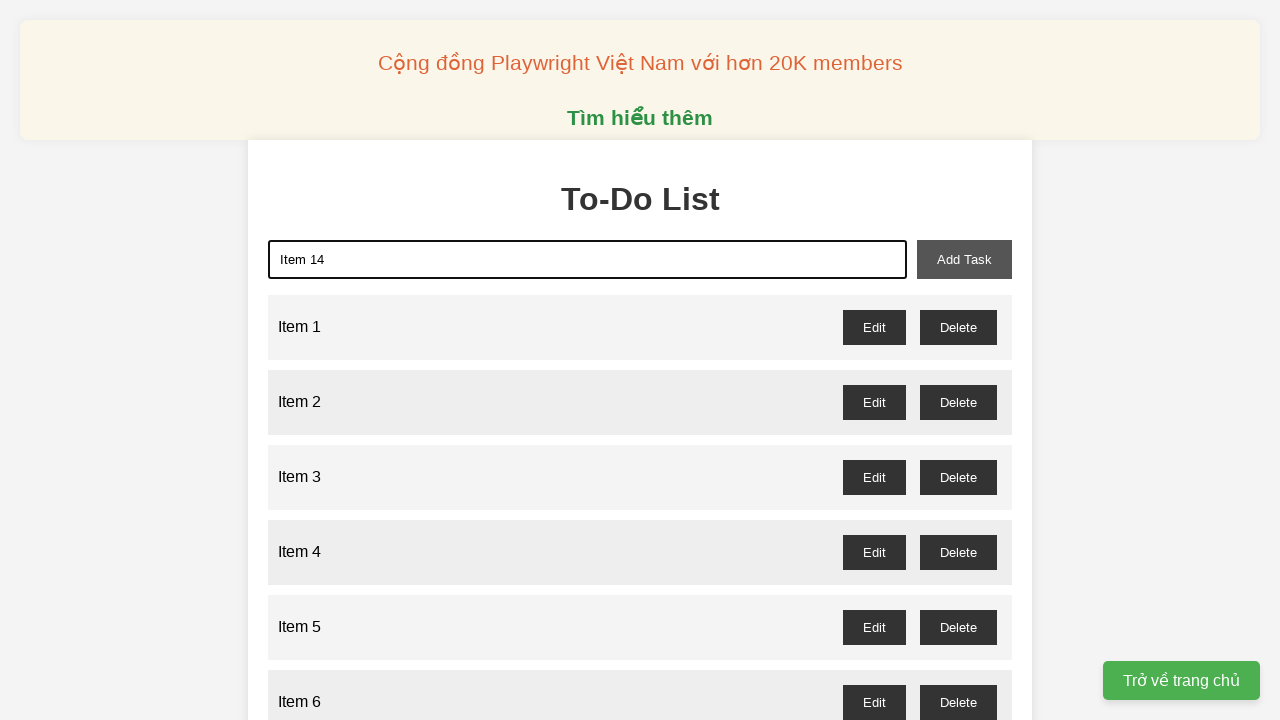

Clicked add button to add 'Item 14' to the list at (964, 259) on xpath=//button[@id='add-task']
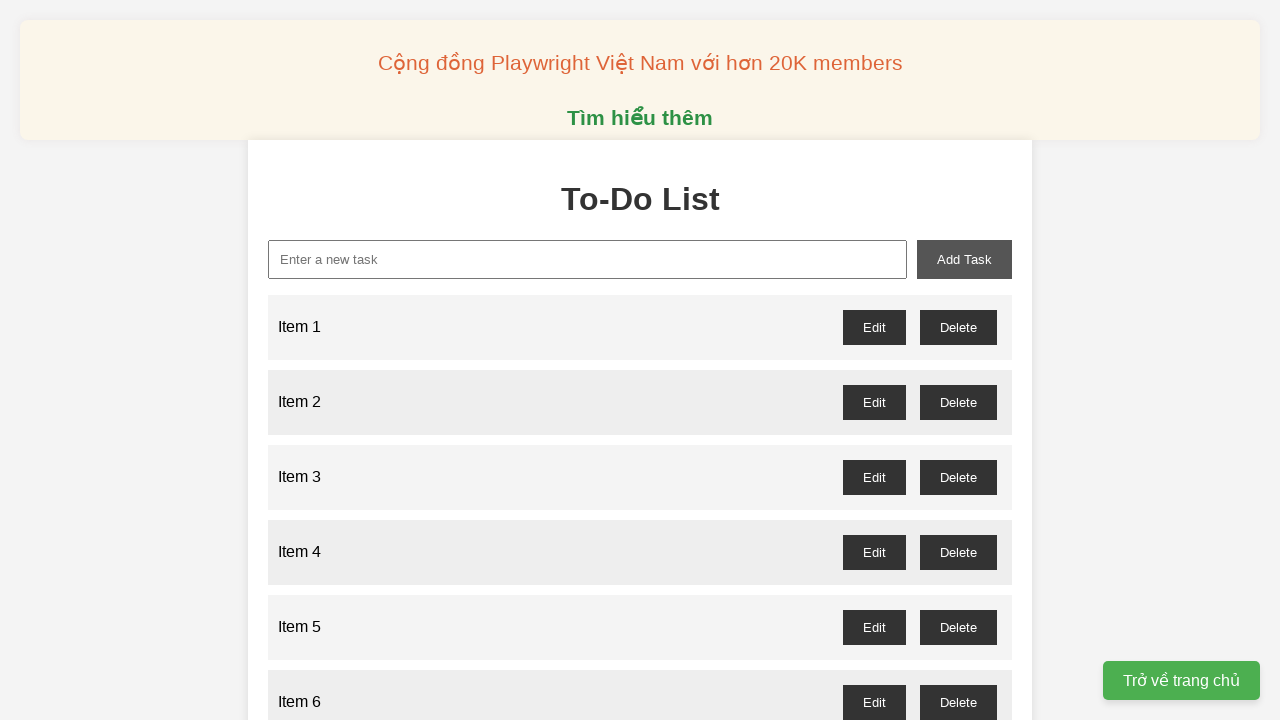

Filled input field with 'Item 15' on xpath=//input[@id='new-task']
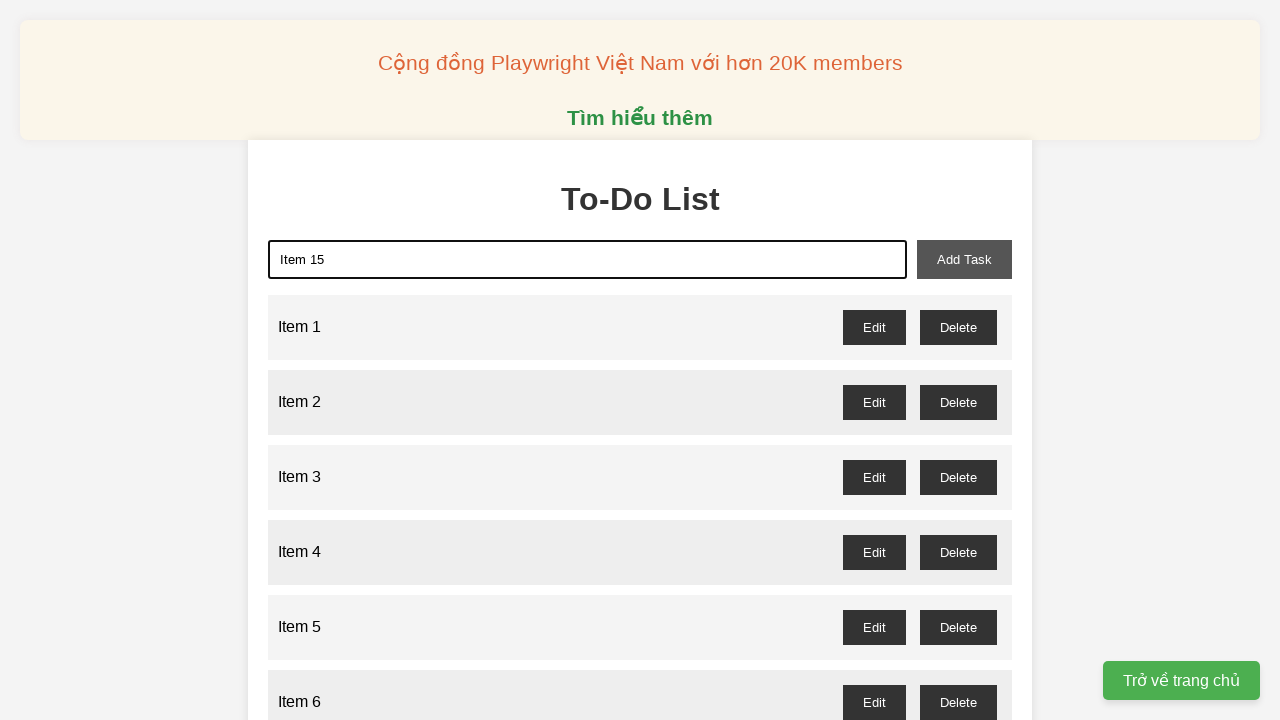

Clicked add button to add 'Item 15' to the list at (964, 259) on xpath=//button[@id='add-task']
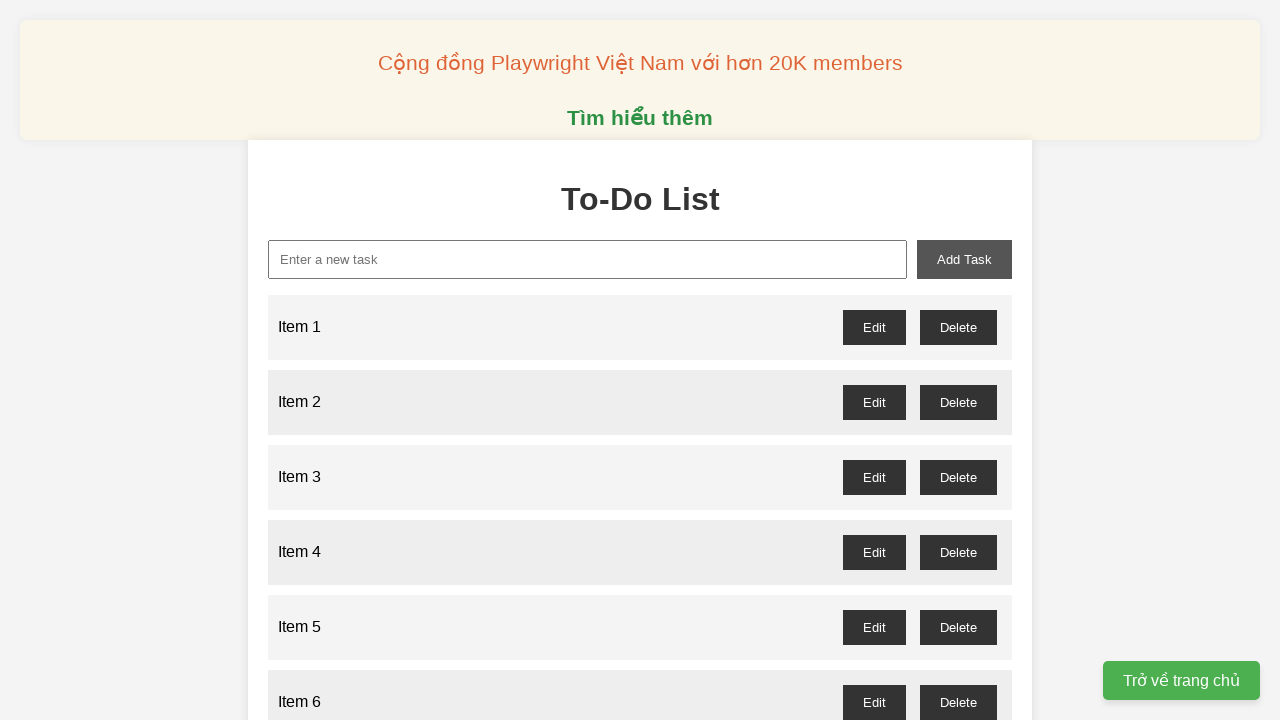

Filled input field with 'Item 16' on xpath=//input[@id='new-task']
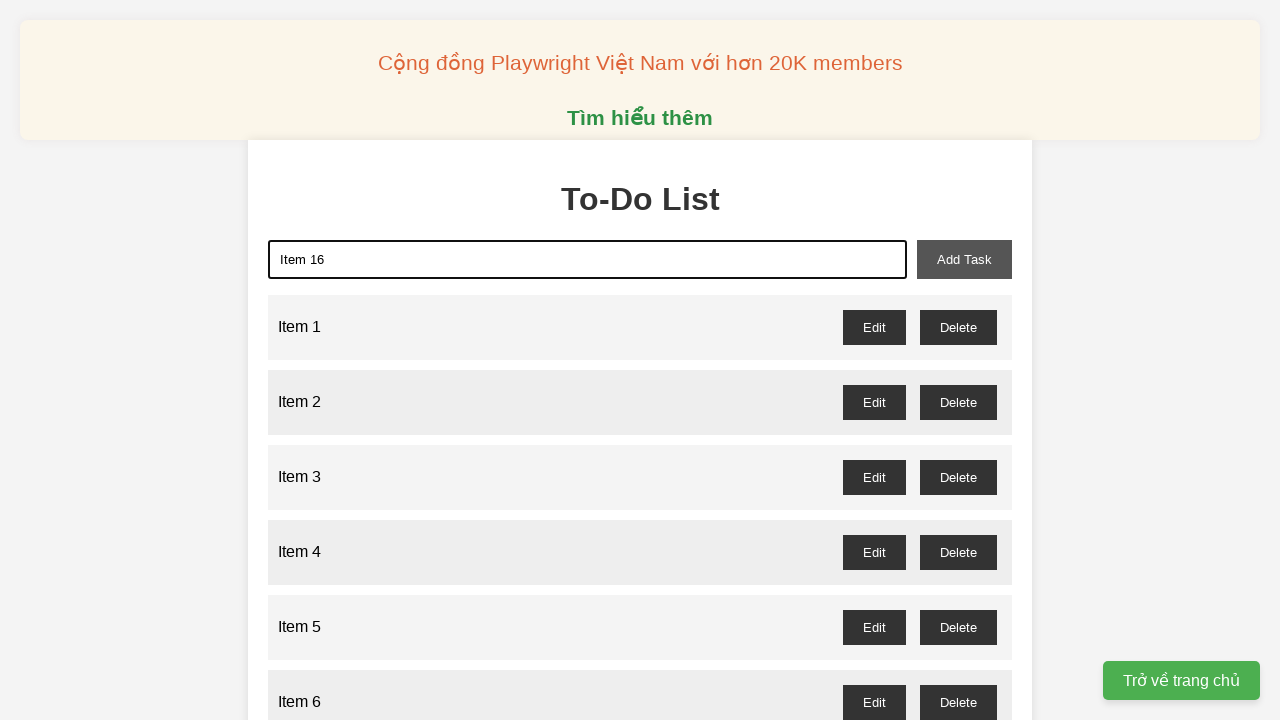

Clicked add button to add 'Item 16' to the list at (964, 259) on xpath=//button[@id='add-task']
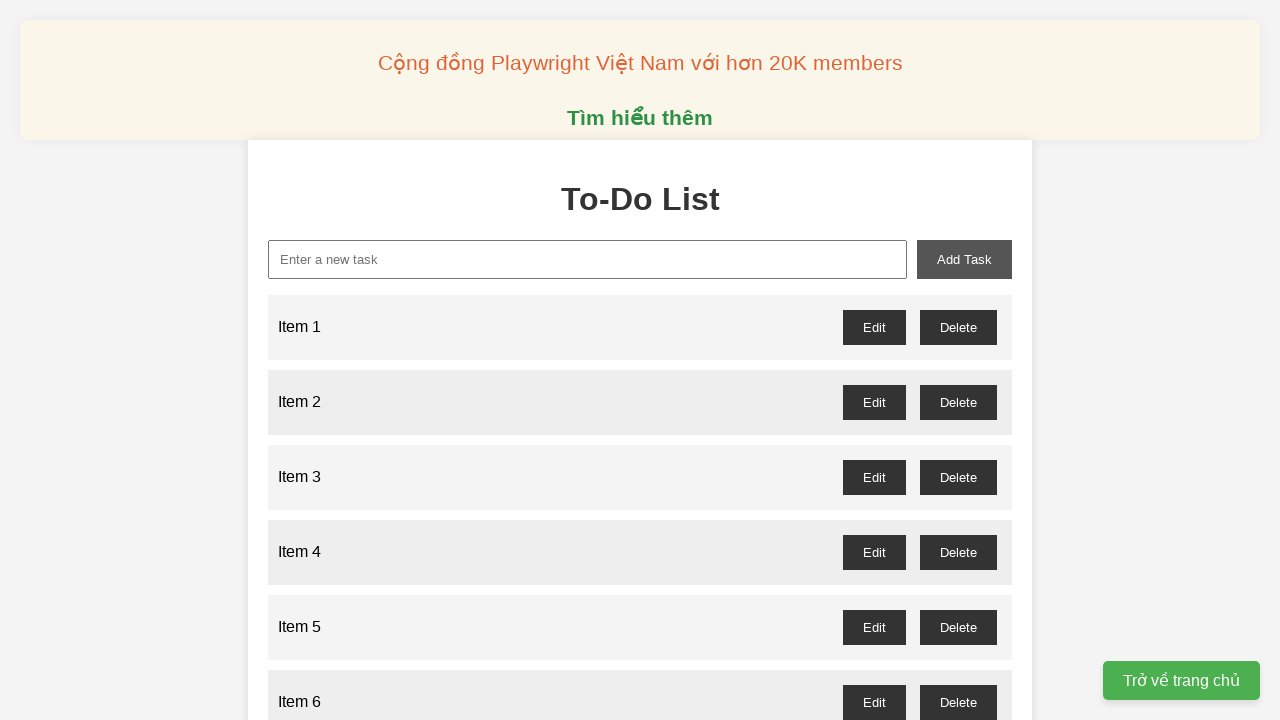

Filled input field with 'Item 17' on xpath=//input[@id='new-task']
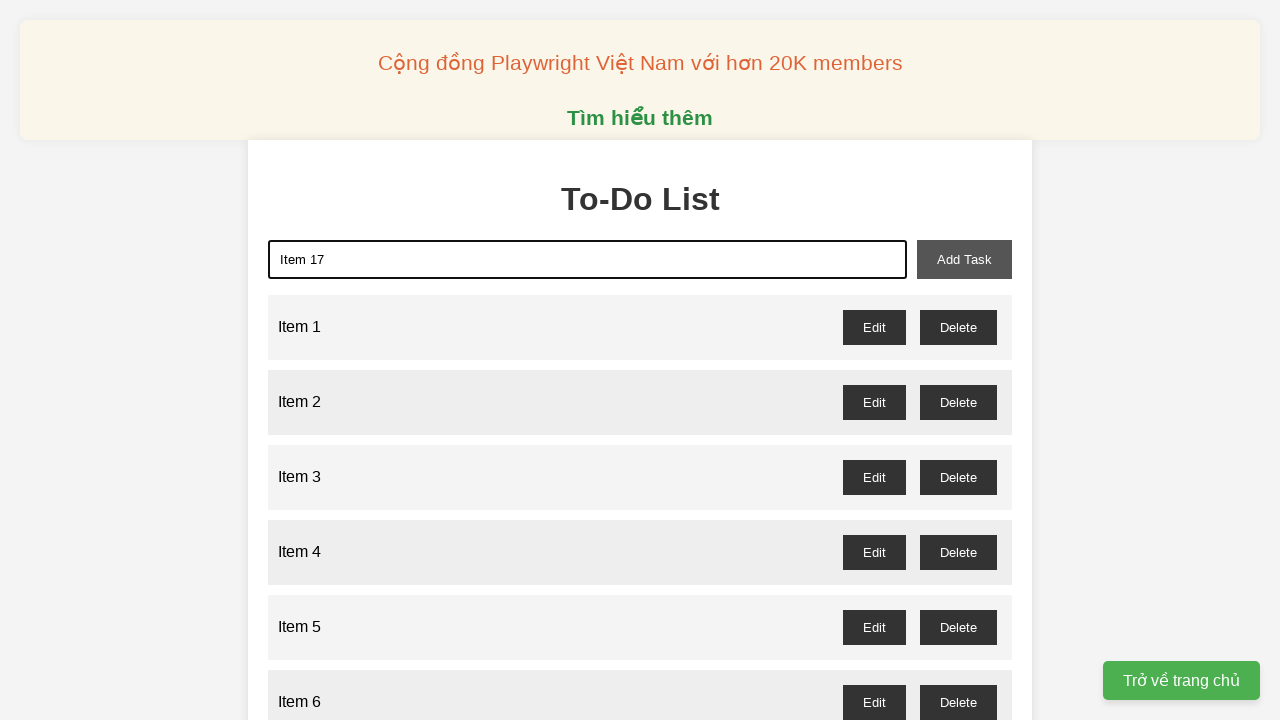

Clicked add button to add 'Item 17' to the list at (964, 259) on xpath=//button[@id='add-task']
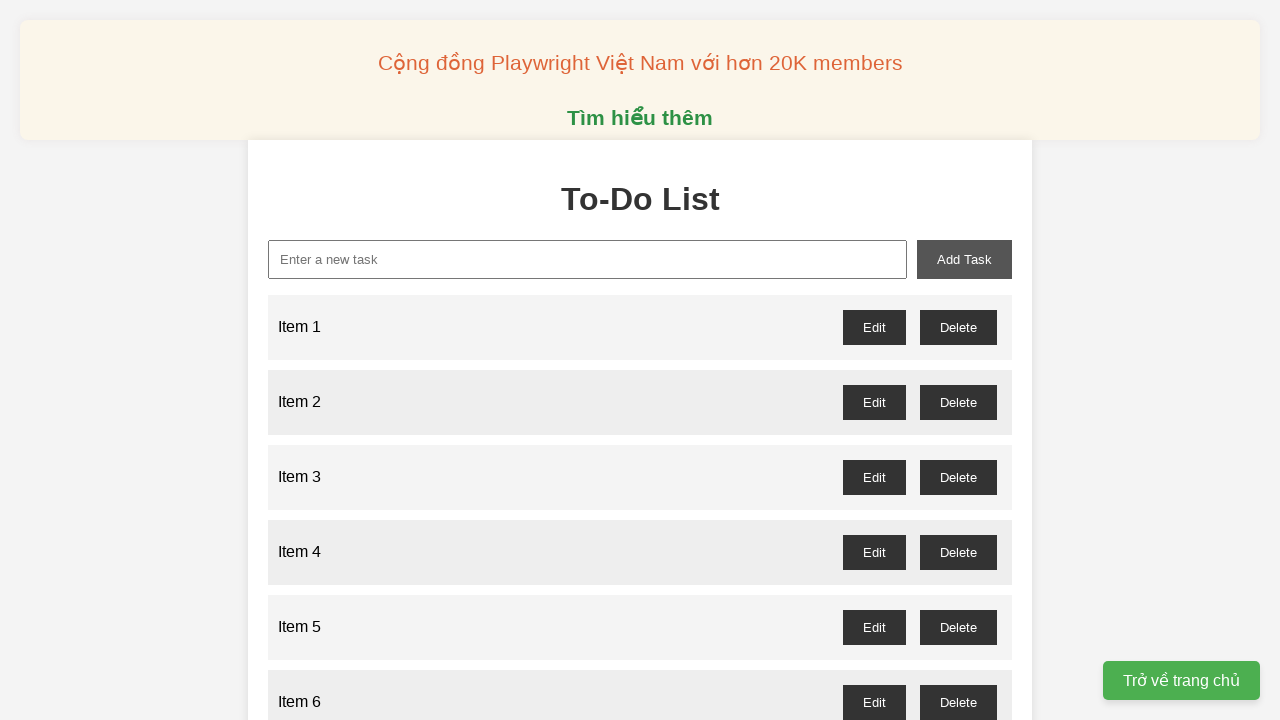

Filled input field with 'Item 18' on xpath=//input[@id='new-task']
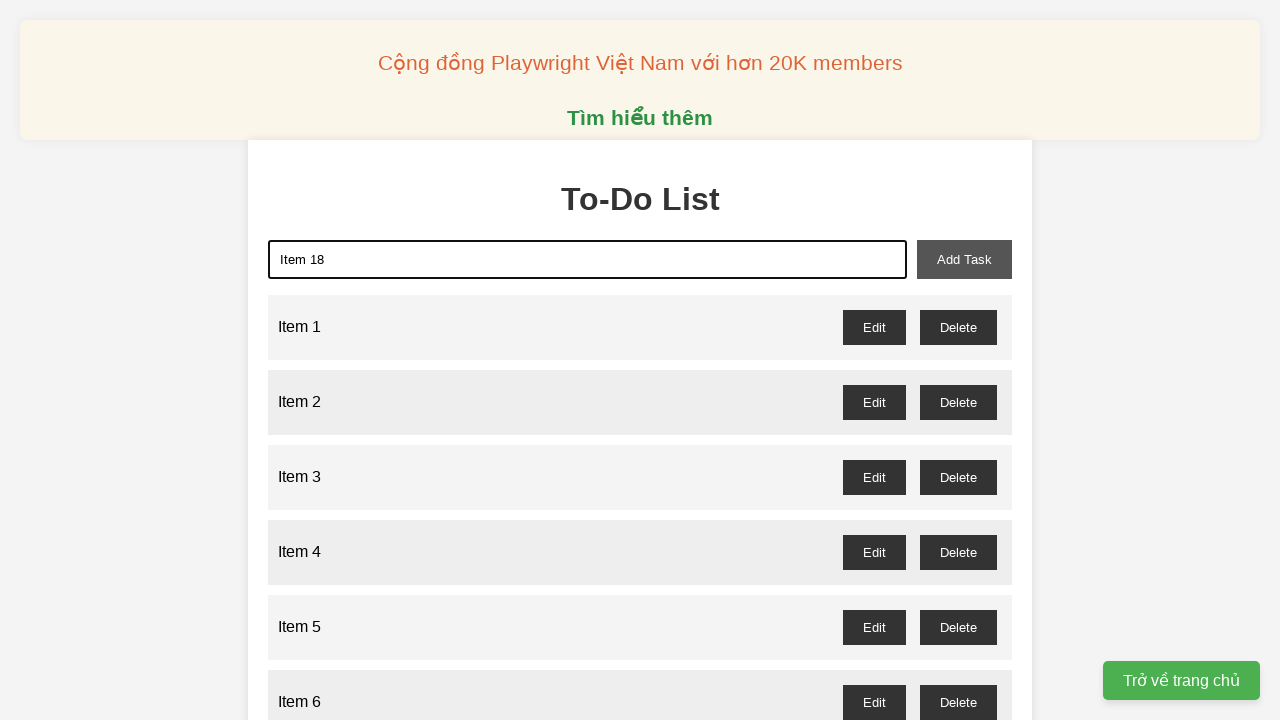

Clicked add button to add 'Item 18' to the list at (964, 259) on xpath=//button[@id='add-task']
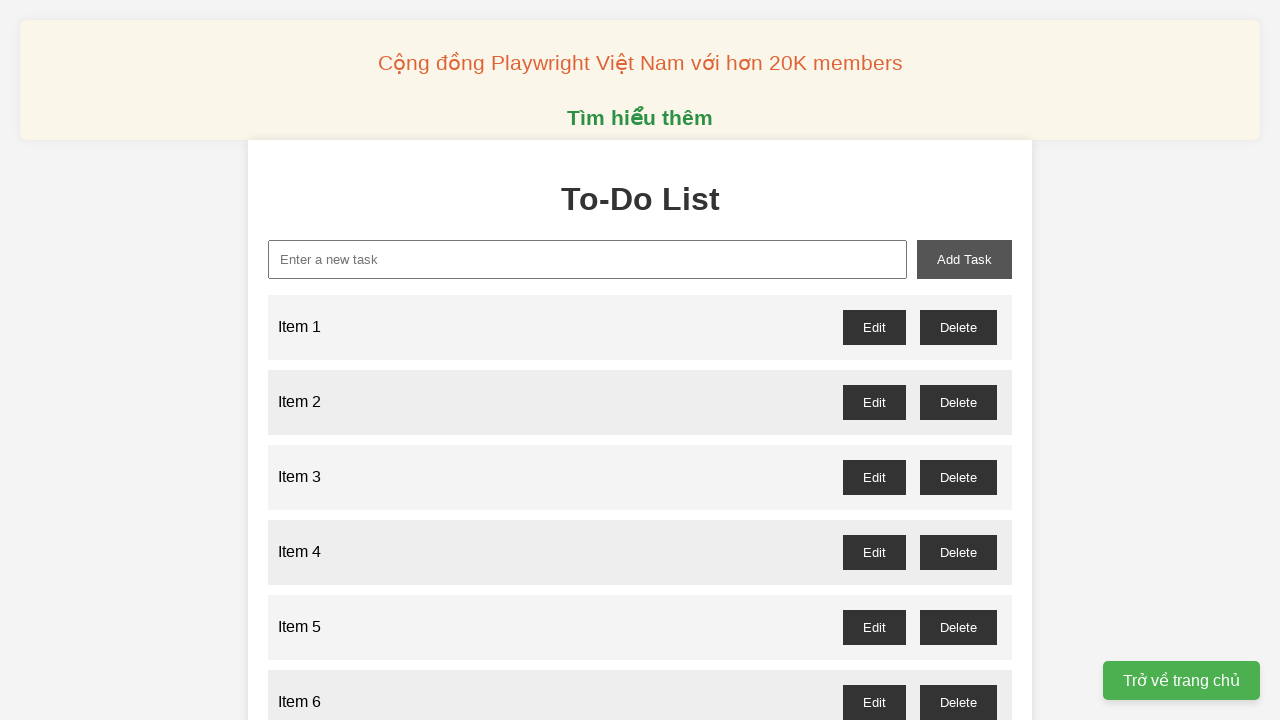

Filled input field with 'Item 19' on xpath=//input[@id='new-task']
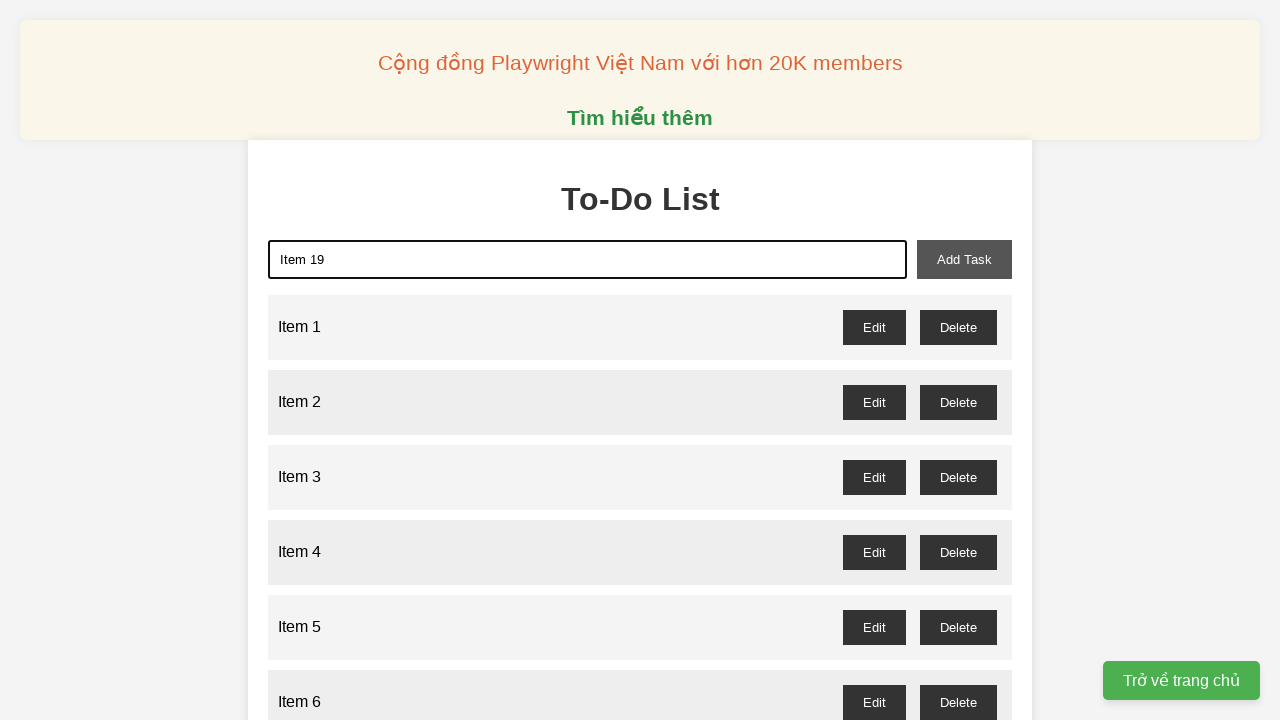

Clicked add button to add 'Item 19' to the list at (964, 259) on xpath=//button[@id='add-task']
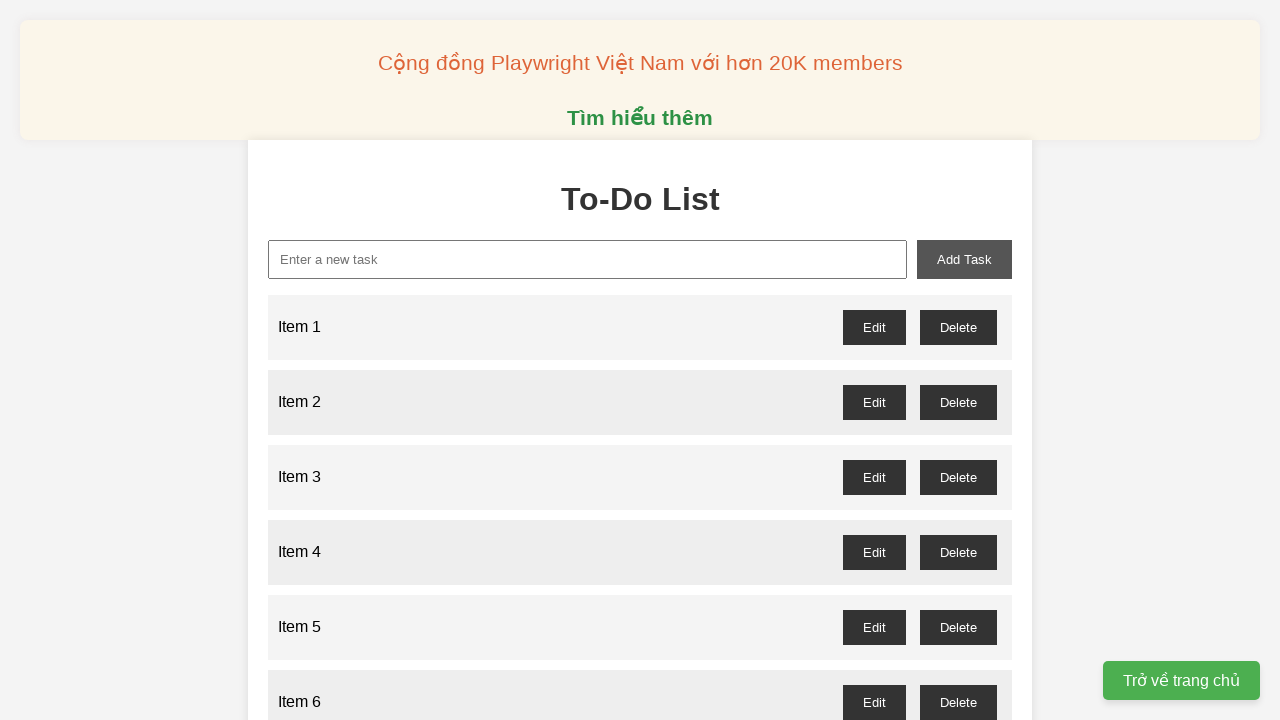

Filled input field with 'Item 20' on xpath=//input[@id='new-task']
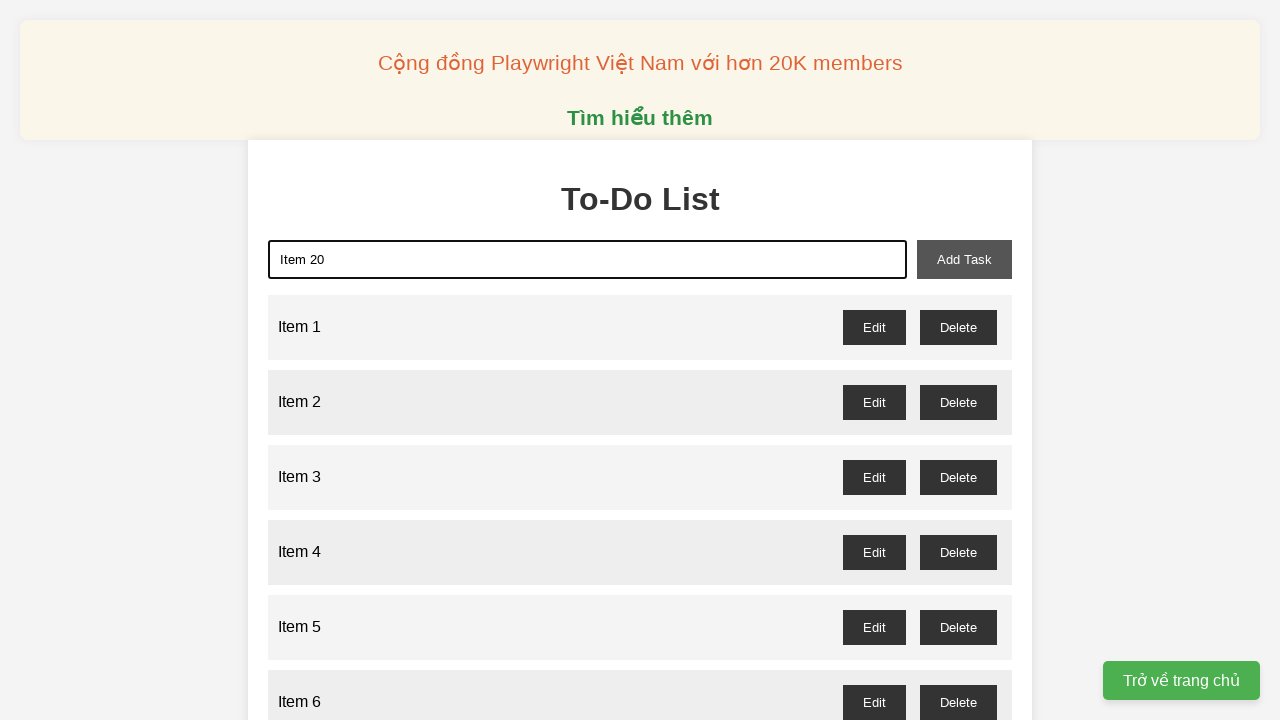

Clicked add button to add 'Item 20' to the list at (964, 259) on xpath=//button[@id='add-task']
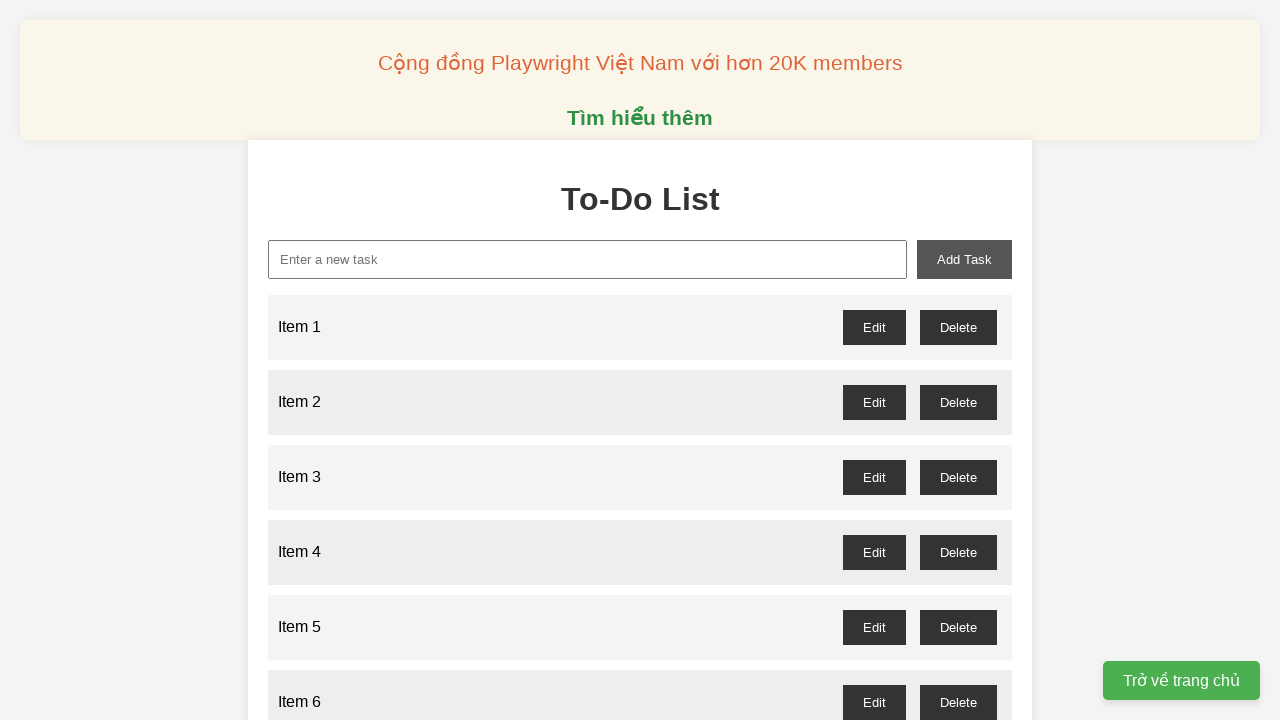

Filled input field with 'Item 21' on xpath=//input[@id='new-task']
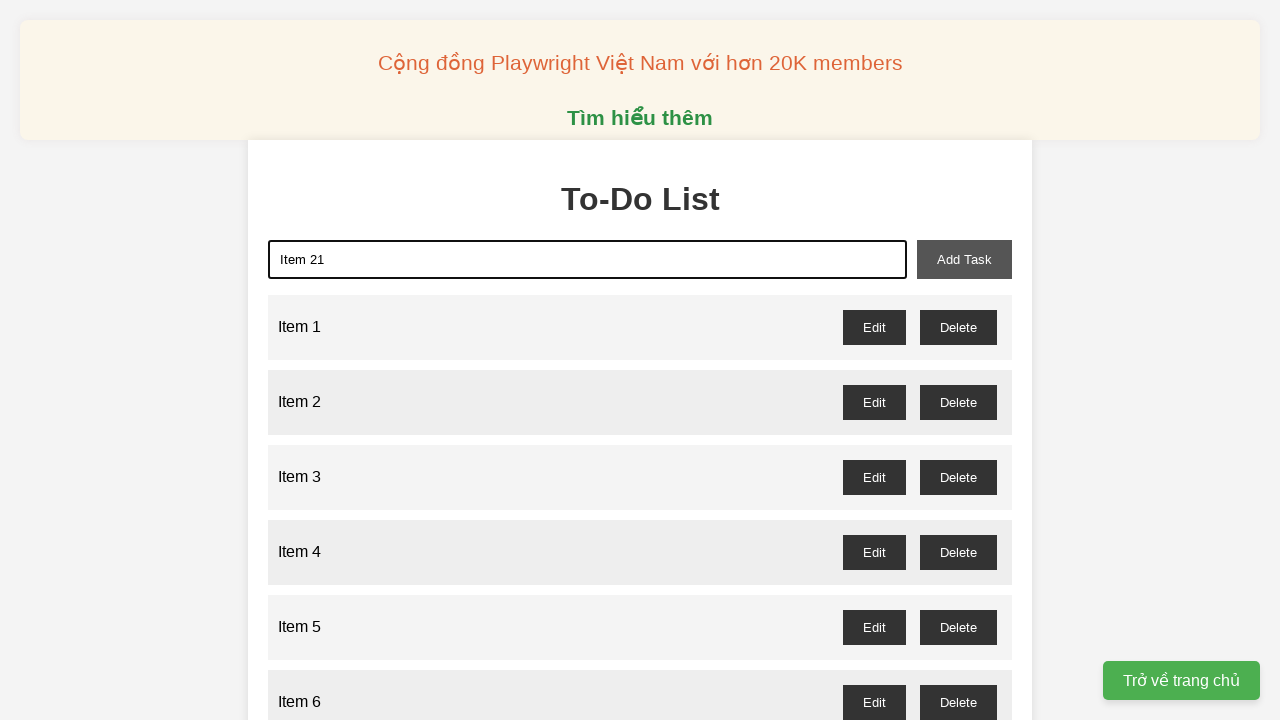

Clicked add button to add 'Item 21' to the list at (964, 259) on xpath=//button[@id='add-task']
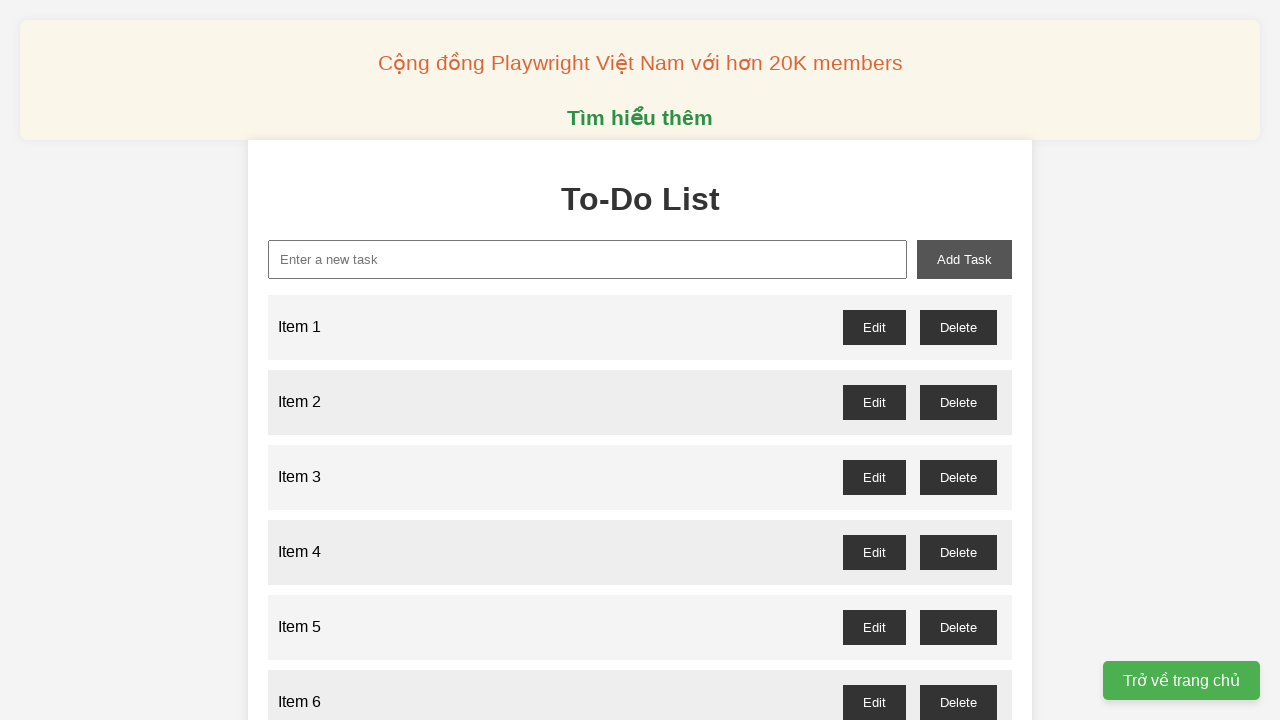

Filled input field with 'Item 22' on xpath=//input[@id='new-task']
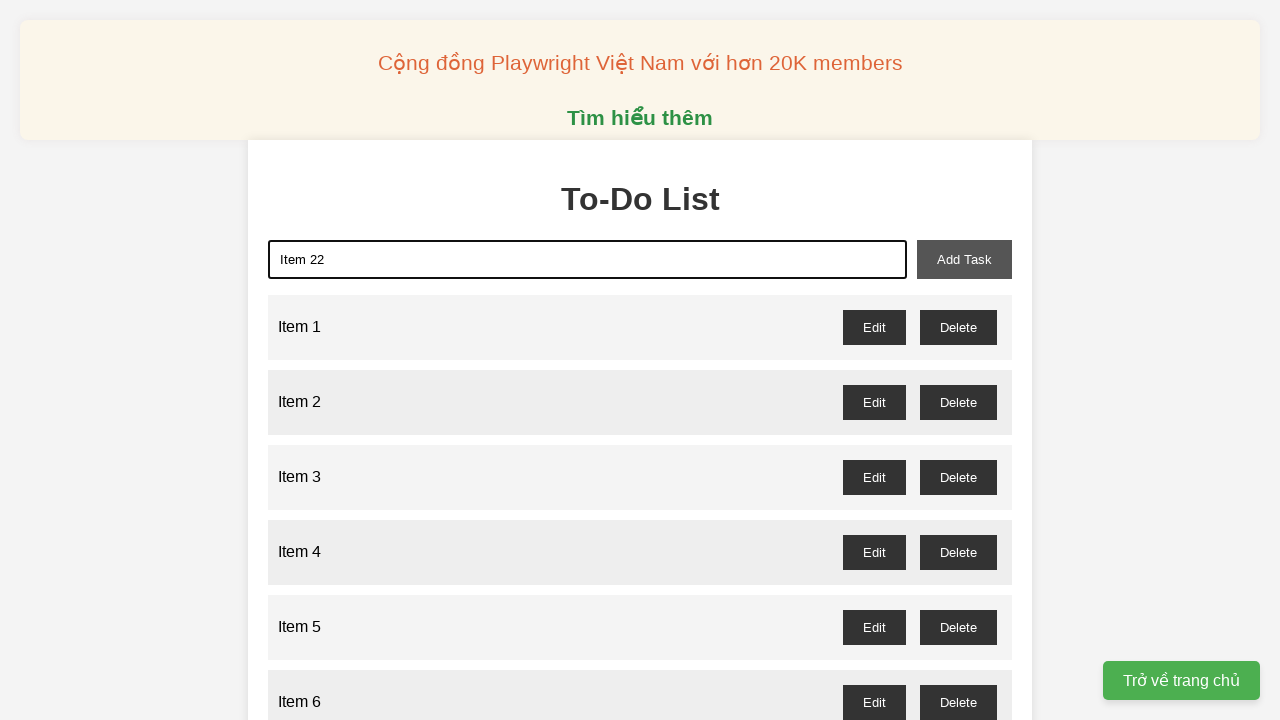

Clicked add button to add 'Item 22' to the list at (964, 259) on xpath=//button[@id='add-task']
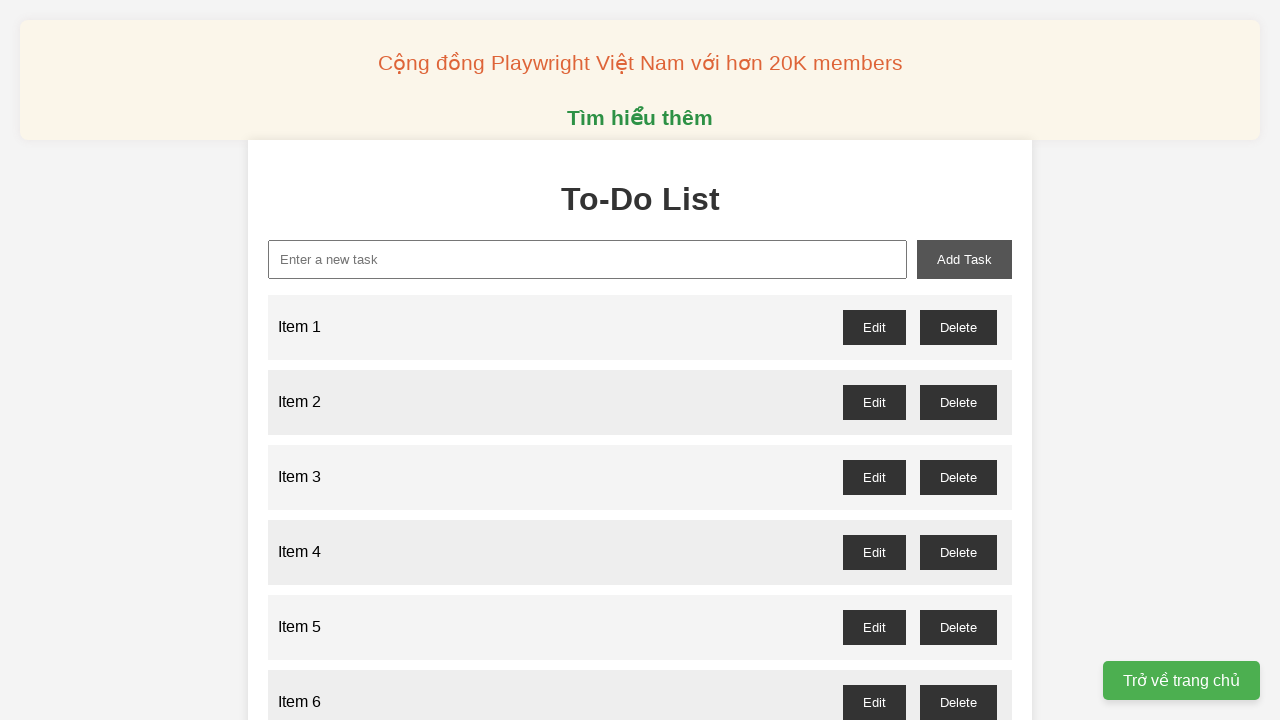

Filled input field with 'Item 23' on xpath=//input[@id='new-task']
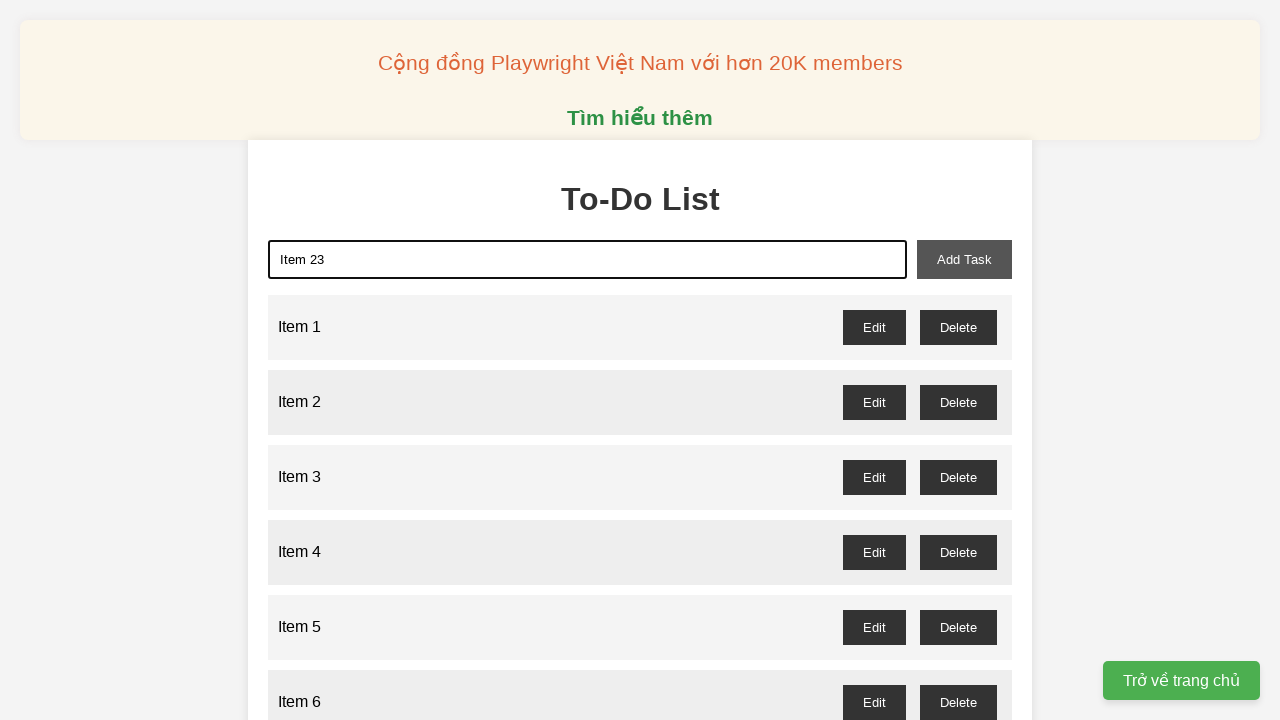

Clicked add button to add 'Item 23' to the list at (964, 259) on xpath=//button[@id='add-task']
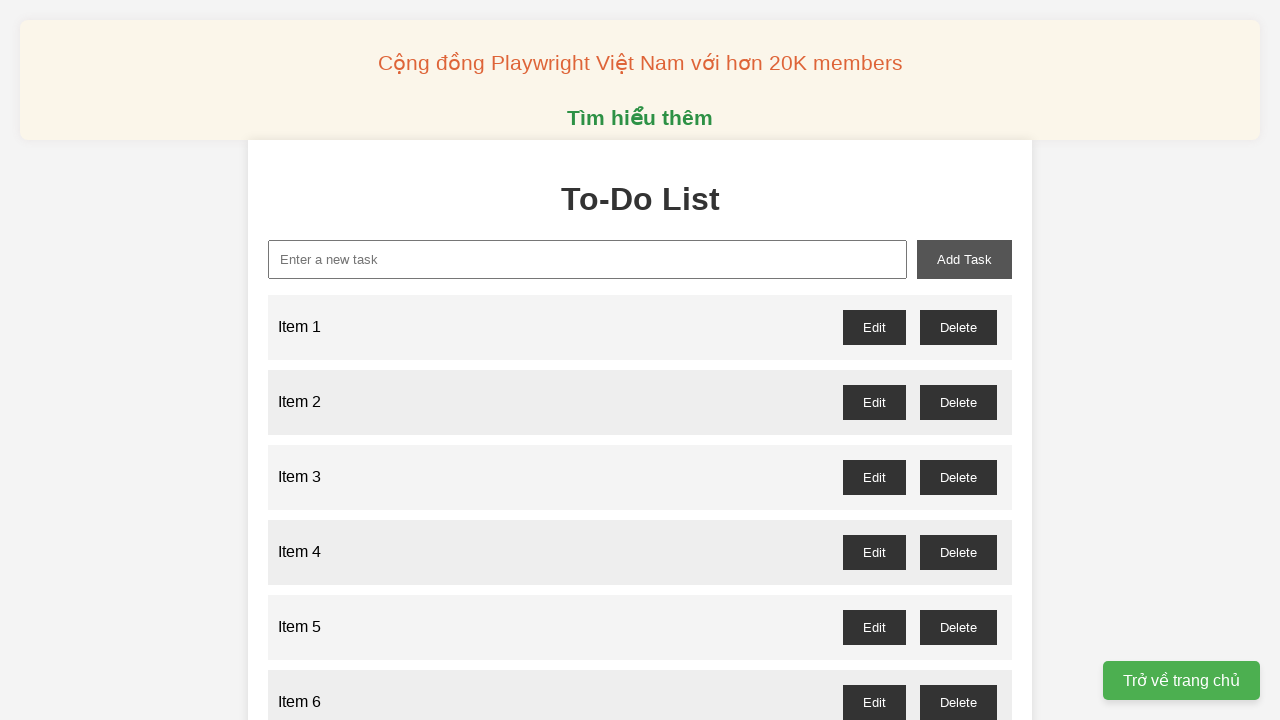

Filled input field with 'Item 24' on xpath=//input[@id='new-task']
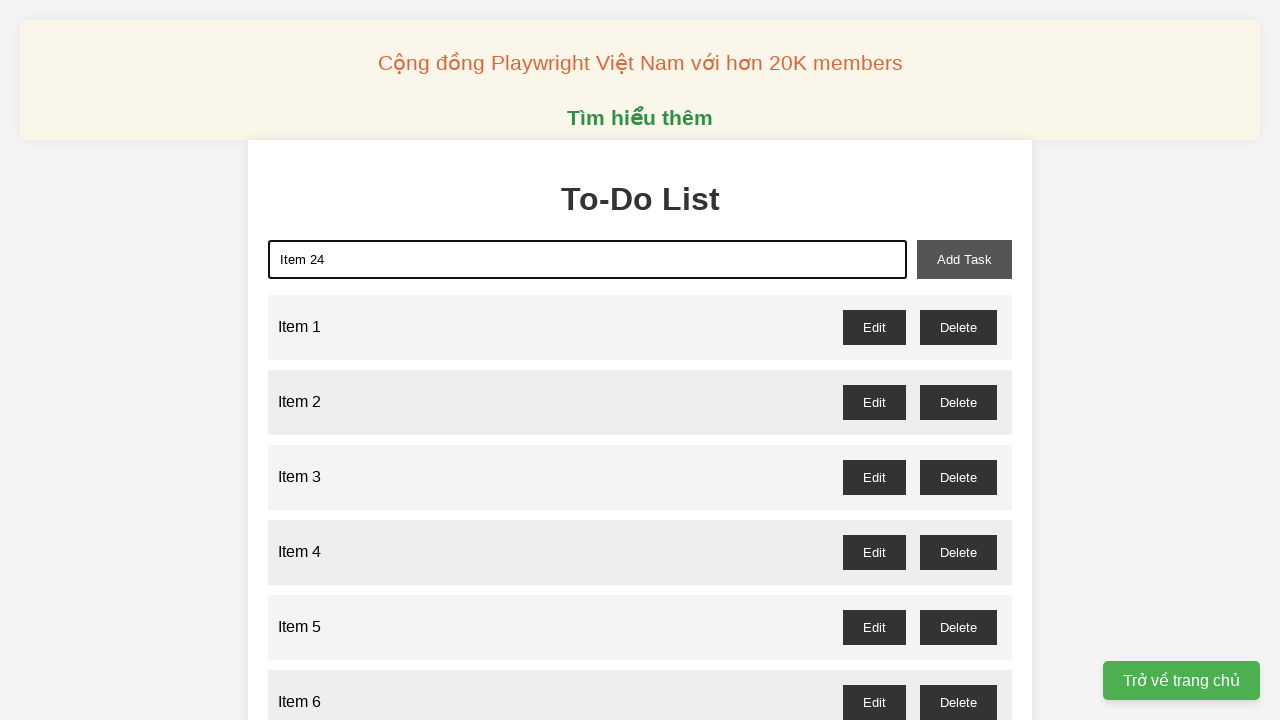

Clicked add button to add 'Item 24' to the list at (964, 259) on xpath=//button[@id='add-task']
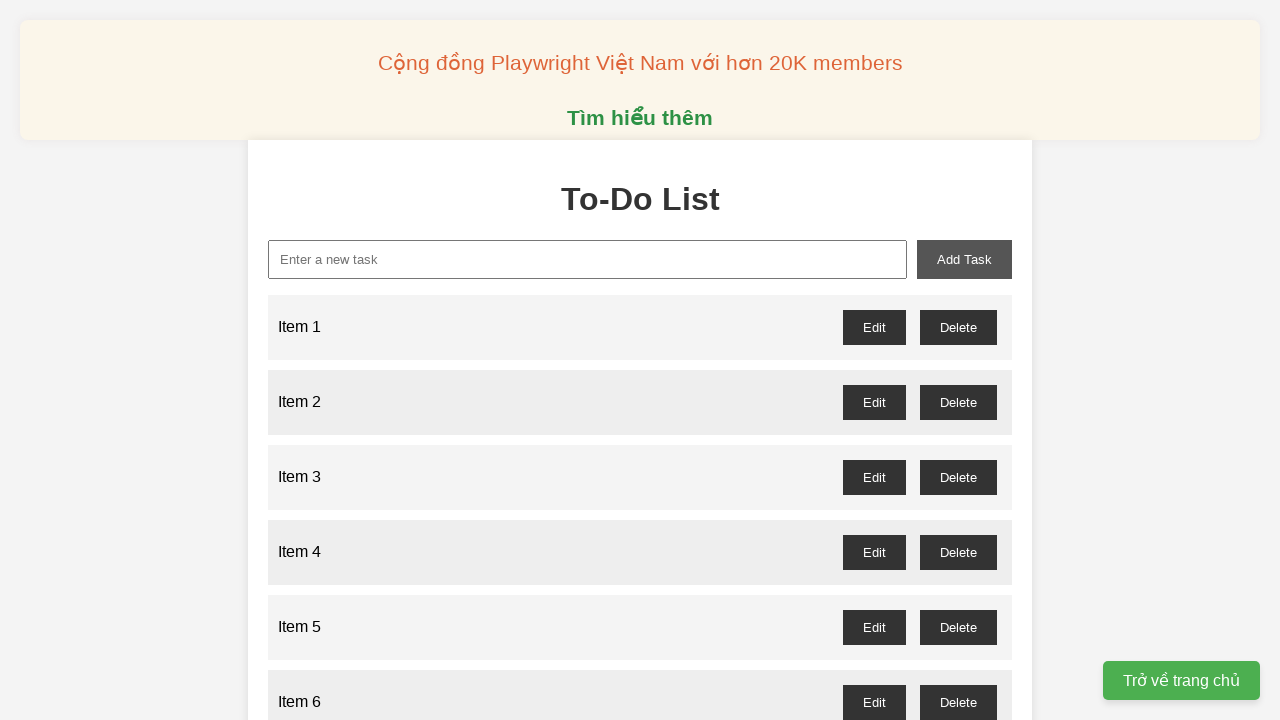

Filled input field with 'Item 25' on xpath=//input[@id='new-task']
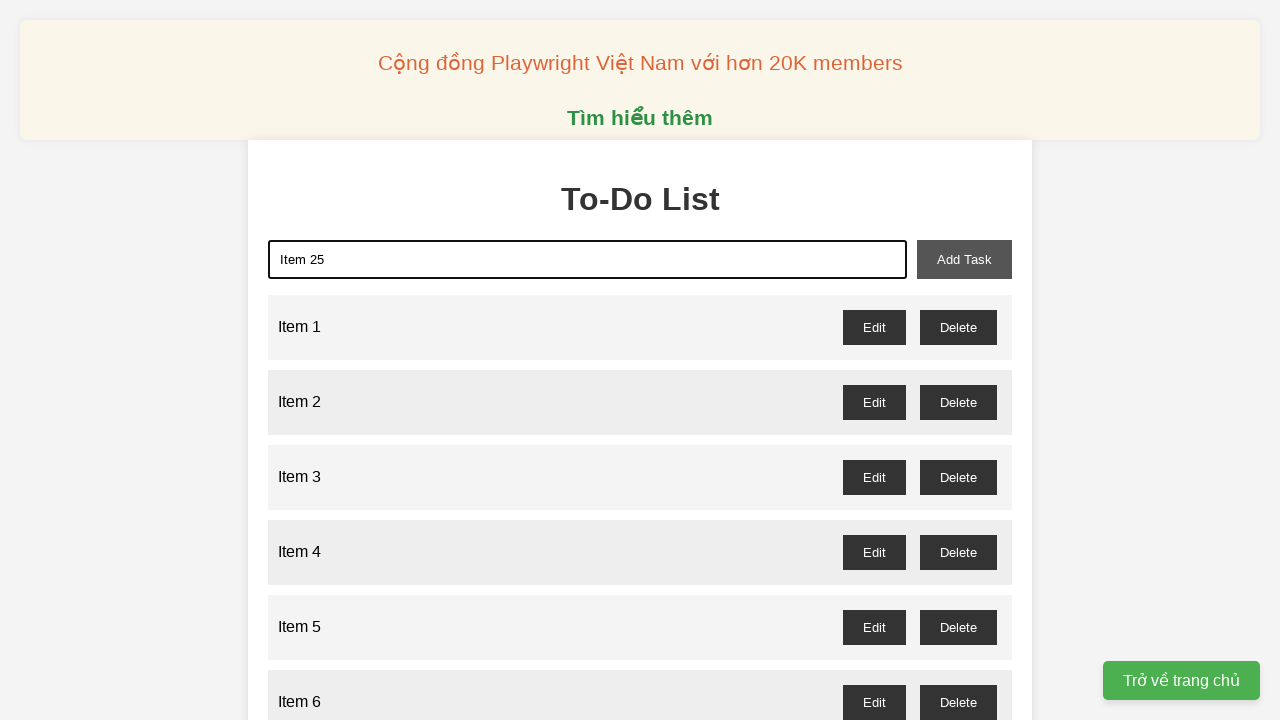

Clicked add button to add 'Item 25' to the list at (964, 259) on xpath=//button[@id='add-task']
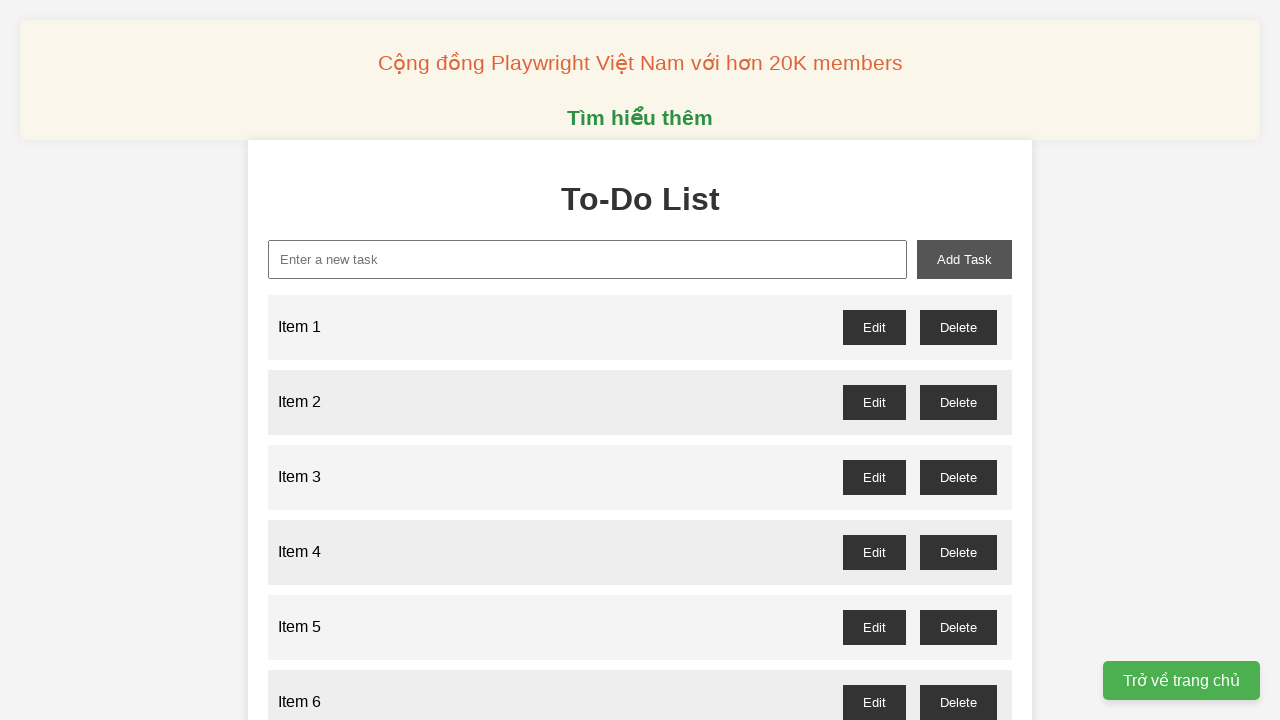

Filled input field with 'Item 26' on xpath=//input[@id='new-task']
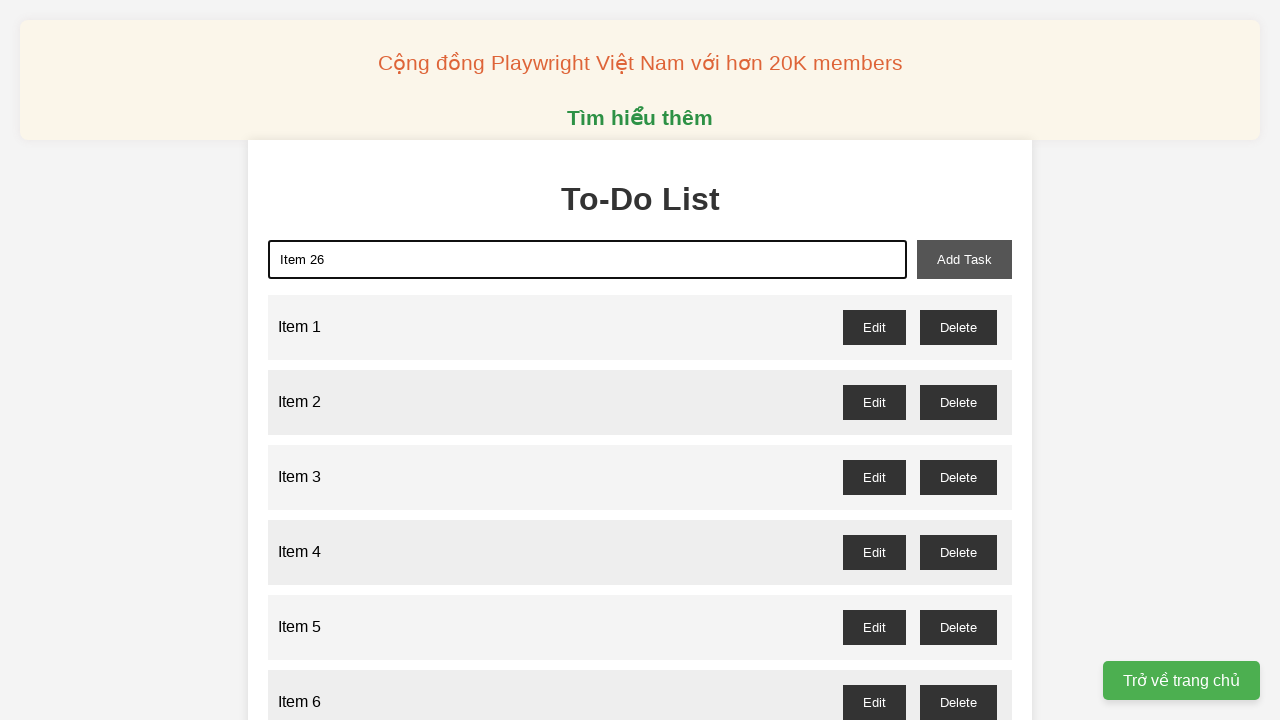

Clicked add button to add 'Item 26' to the list at (964, 259) on xpath=//button[@id='add-task']
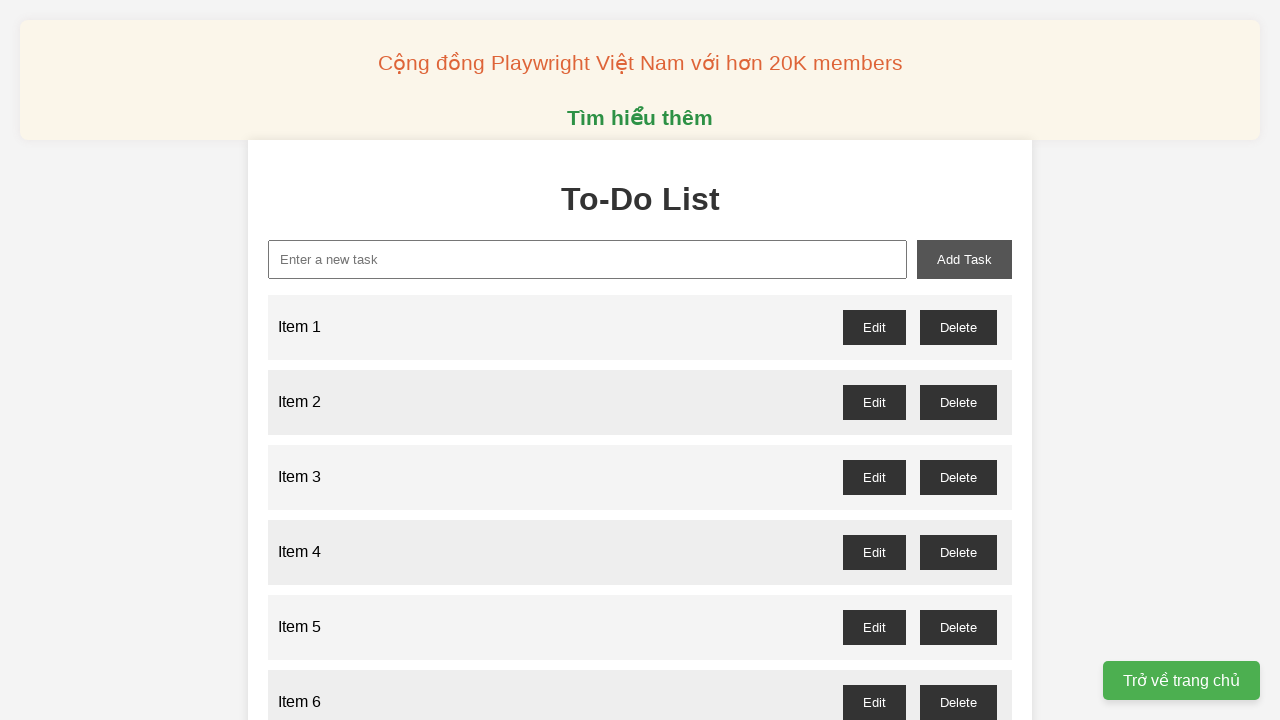

Filled input field with 'Item 27' on xpath=//input[@id='new-task']
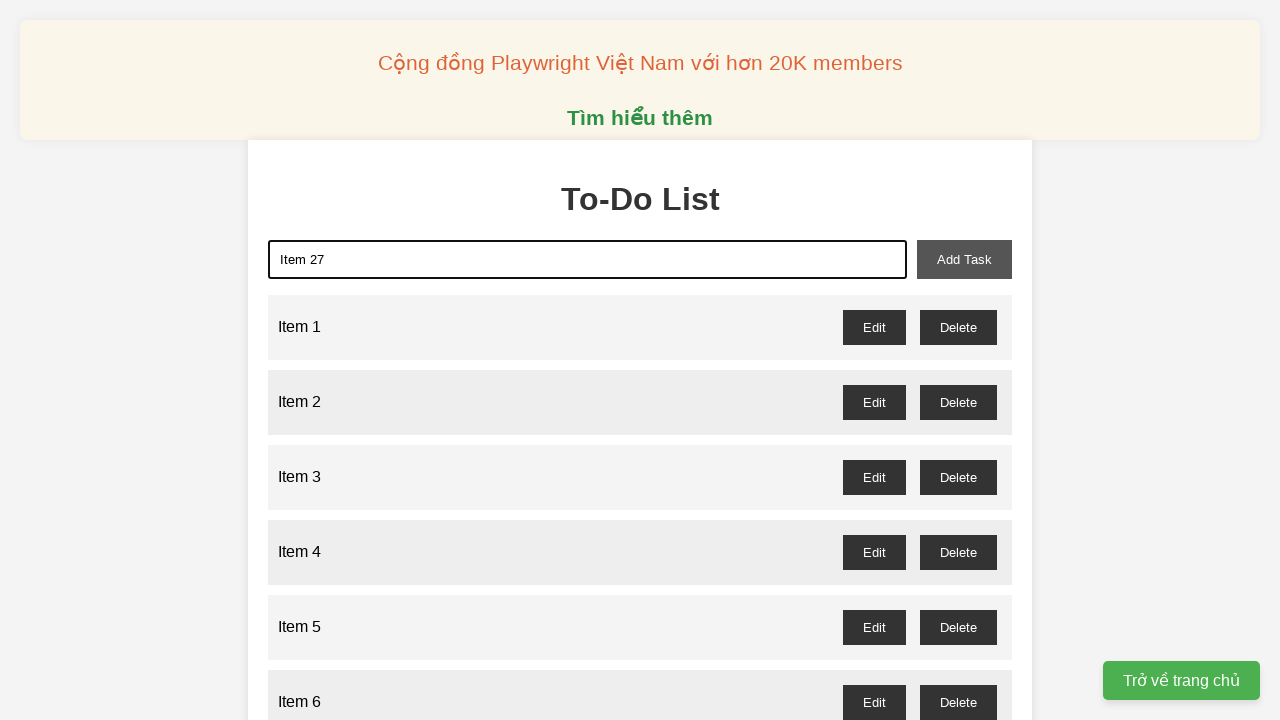

Clicked add button to add 'Item 27' to the list at (964, 259) on xpath=//button[@id='add-task']
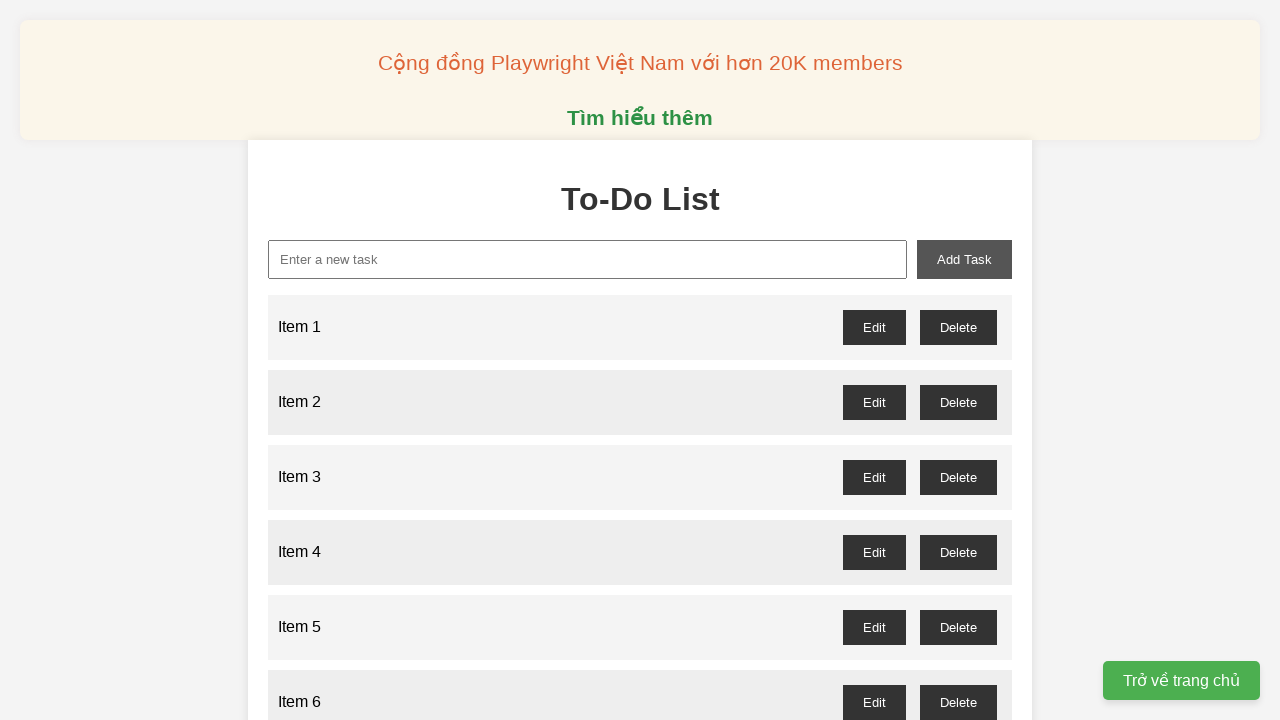

Filled input field with 'Item 28' on xpath=//input[@id='new-task']
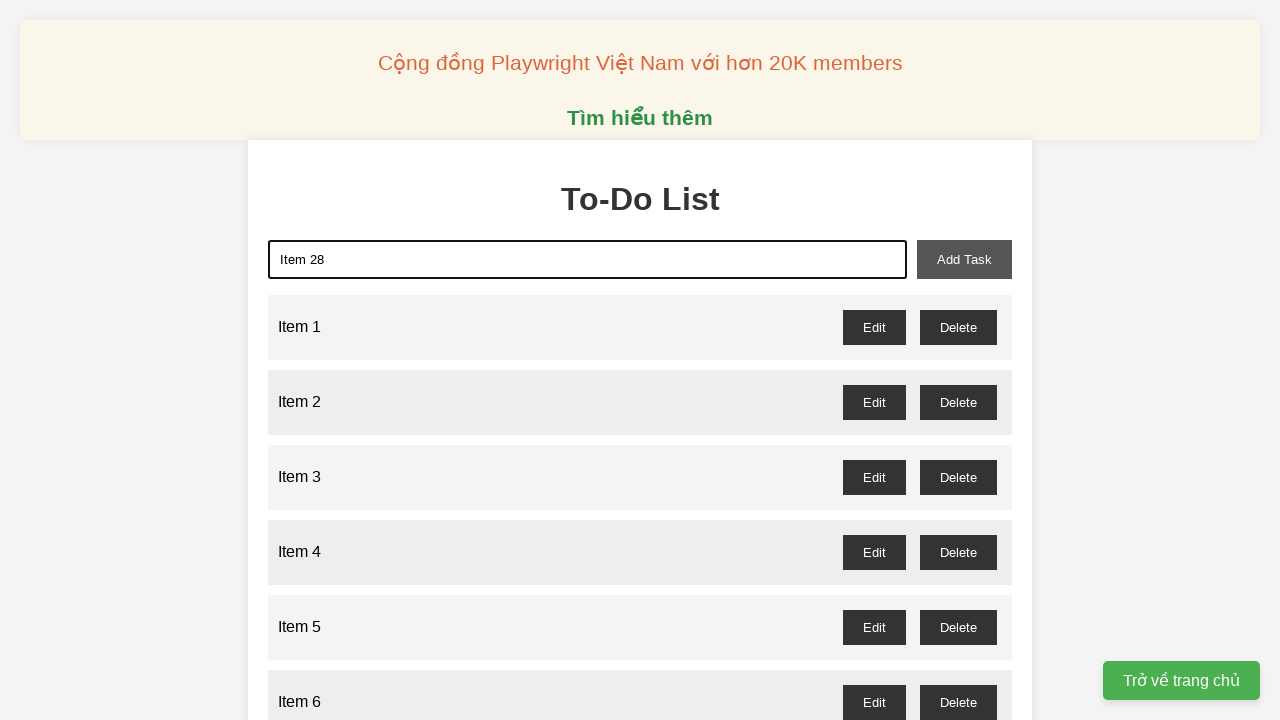

Clicked add button to add 'Item 28' to the list at (964, 259) on xpath=//button[@id='add-task']
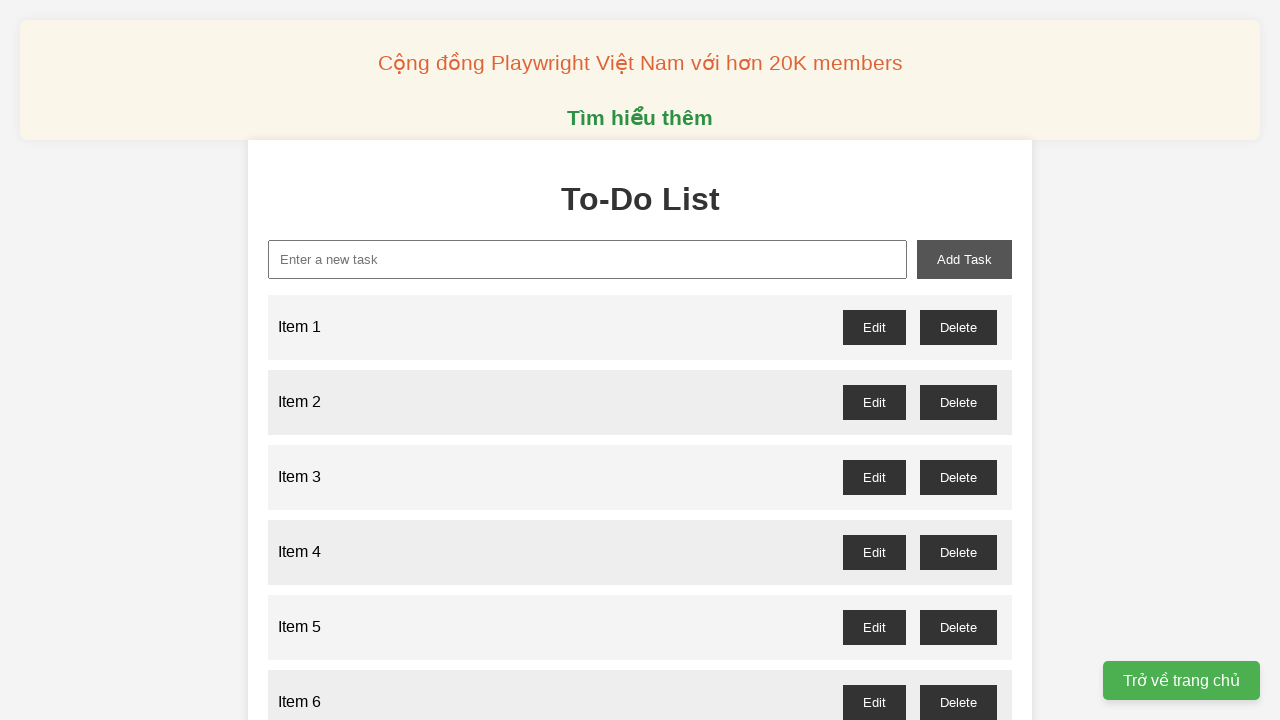

Filled input field with 'Item 29' on xpath=//input[@id='new-task']
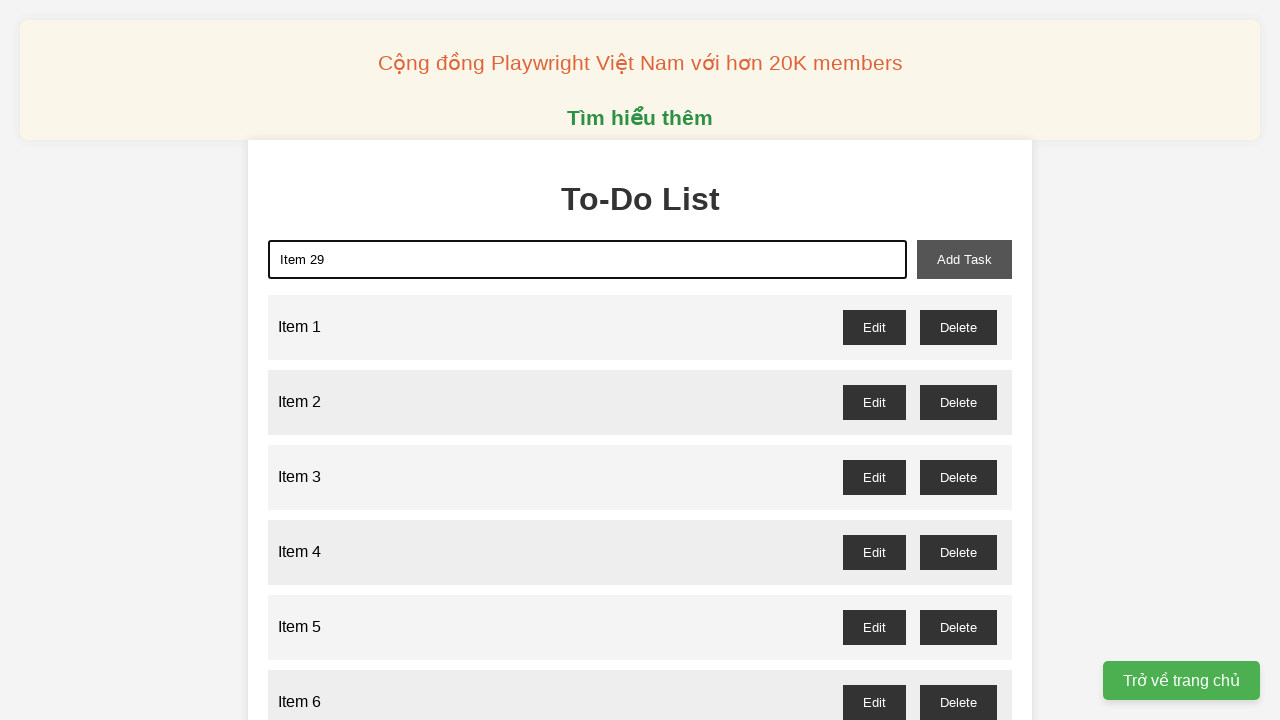

Clicked add button to add 'Item 29' to the list at (964, 259) on xpath=//button[@id='add-task']
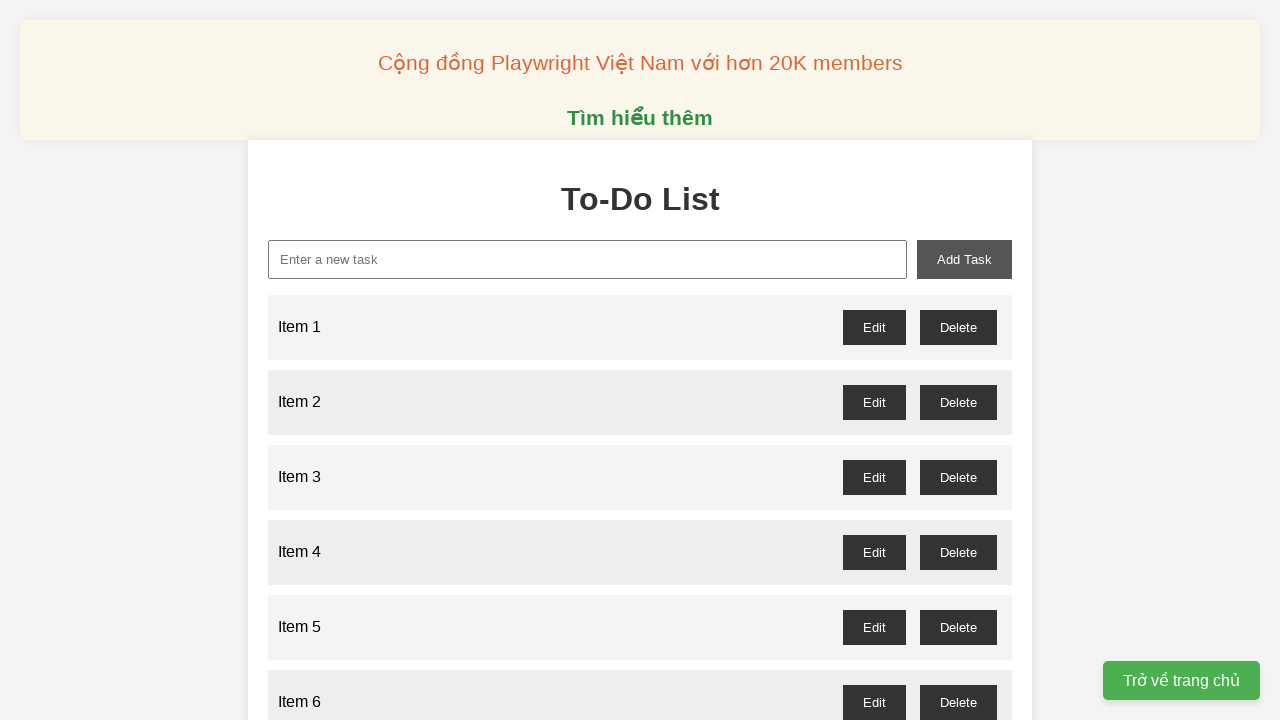

Filled input field with 'Item 30' on xpath=//input[@id='new-task']
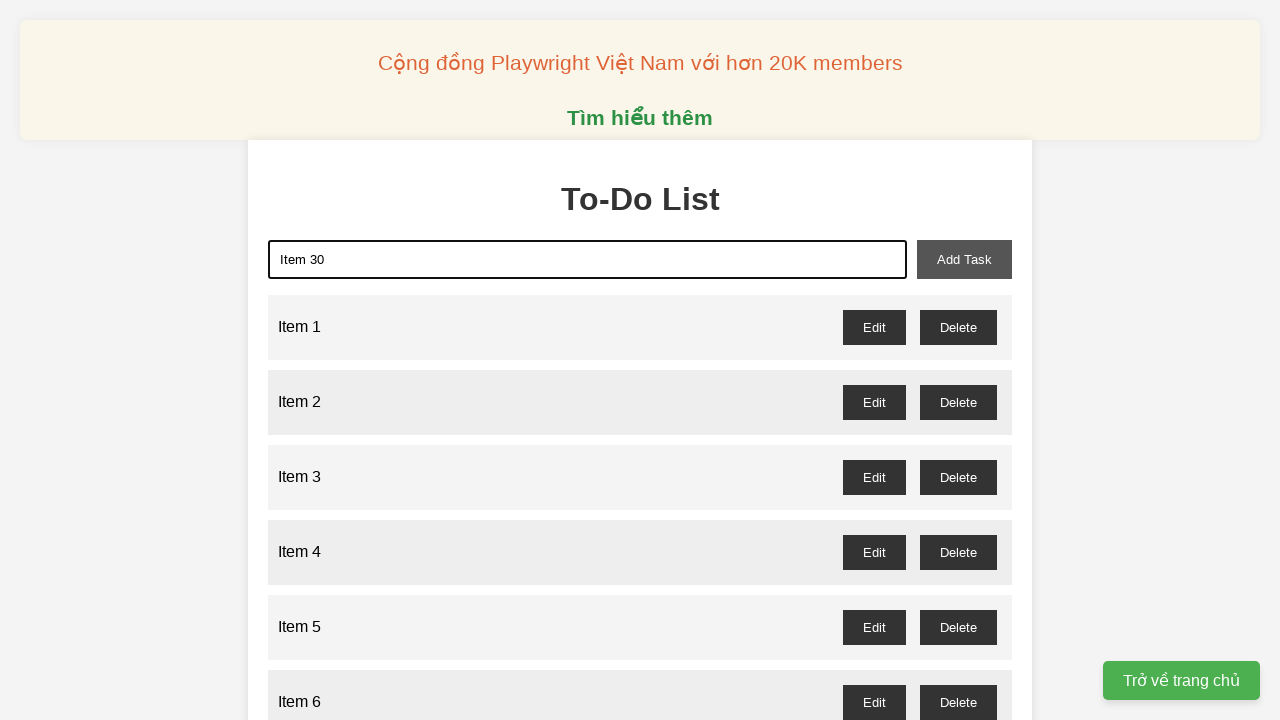

Clicked add button to add 'Item 30' to the list at (964, 259) on xpath=//button[@id='add-task']
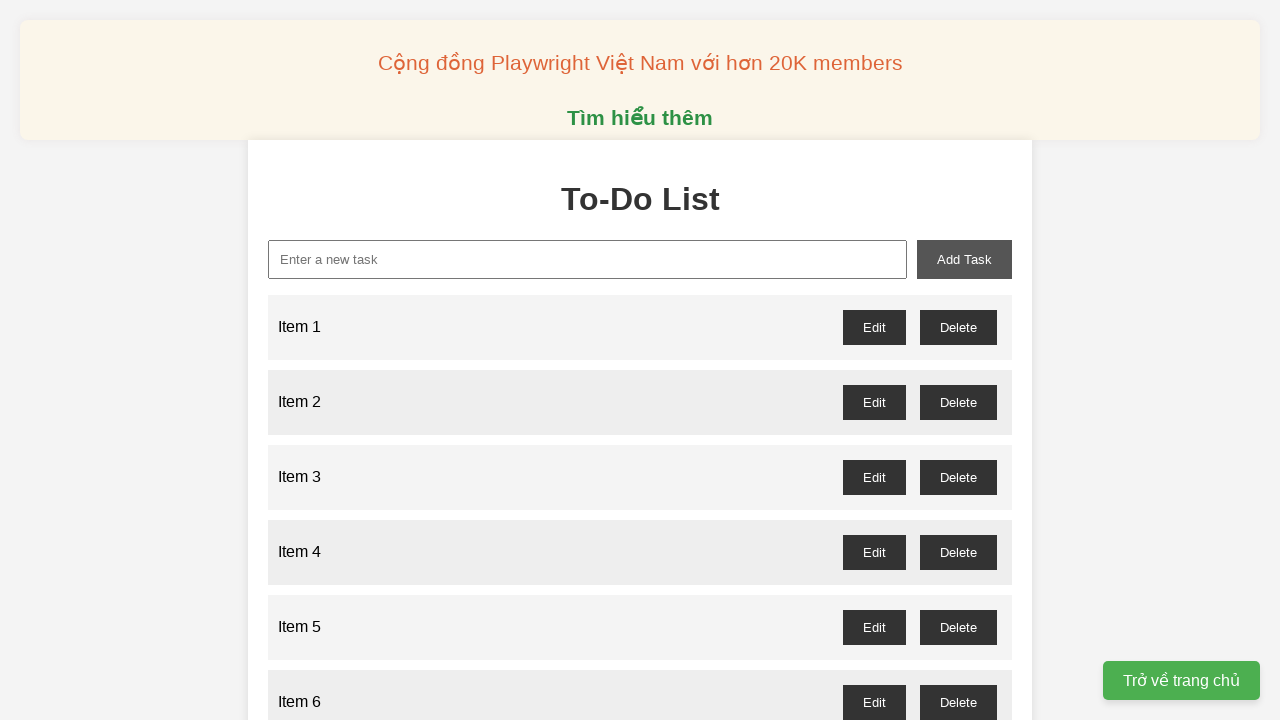

Filled input field with 'Item 31' on xpath=//input[@id='new-task']
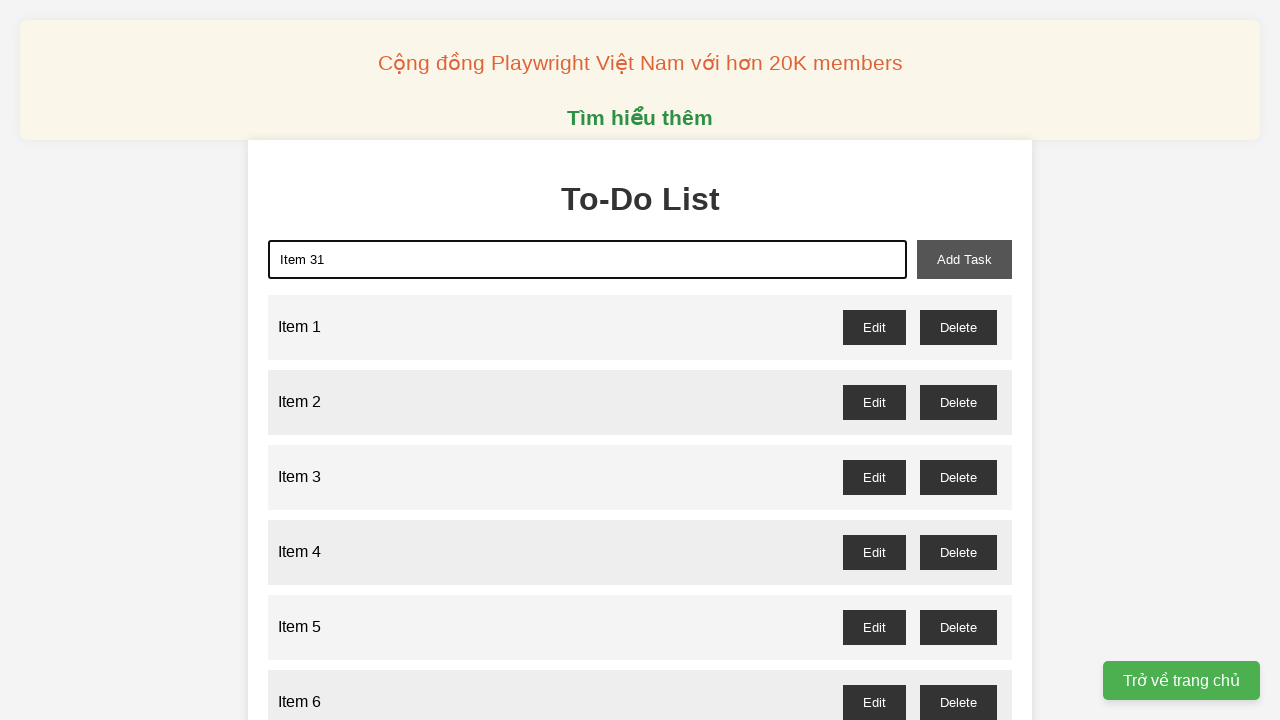

Clicked add button to add 'Item 31' to the list at (964, 259) on xpath=//button[@id='add-task']
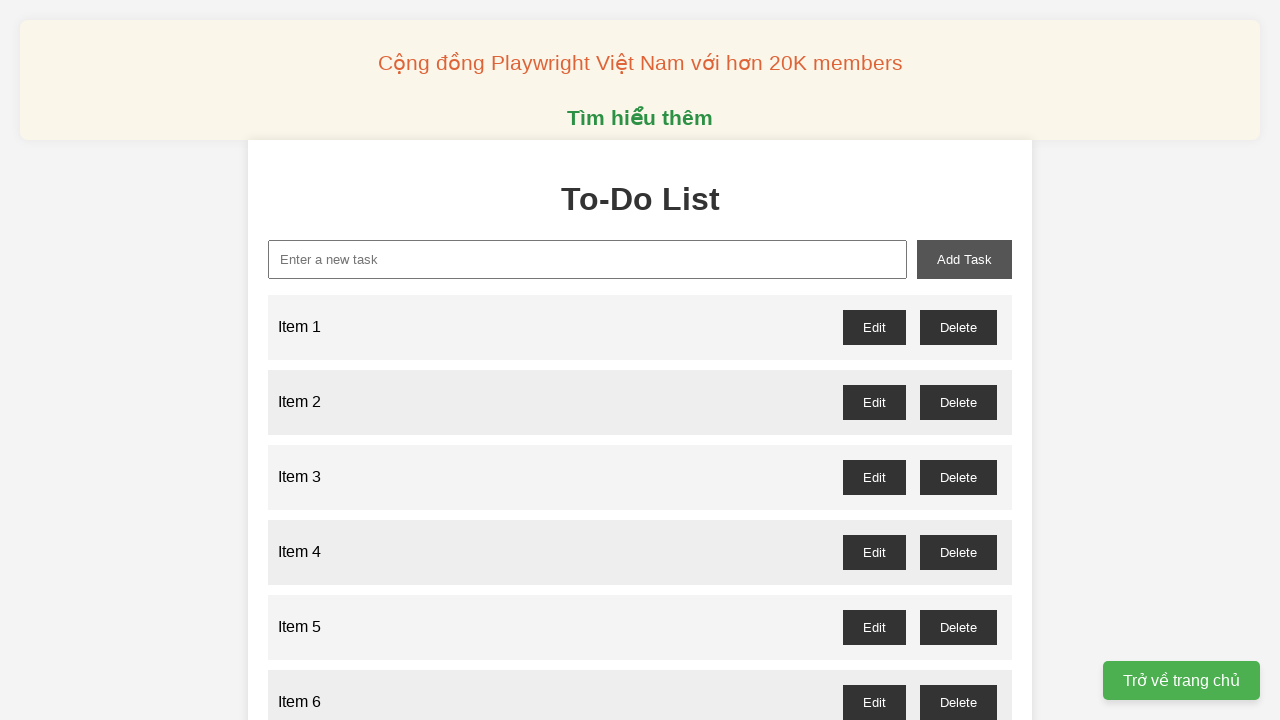

Filled input field with 'Item 32' on xpath=//input[@id='new-task']
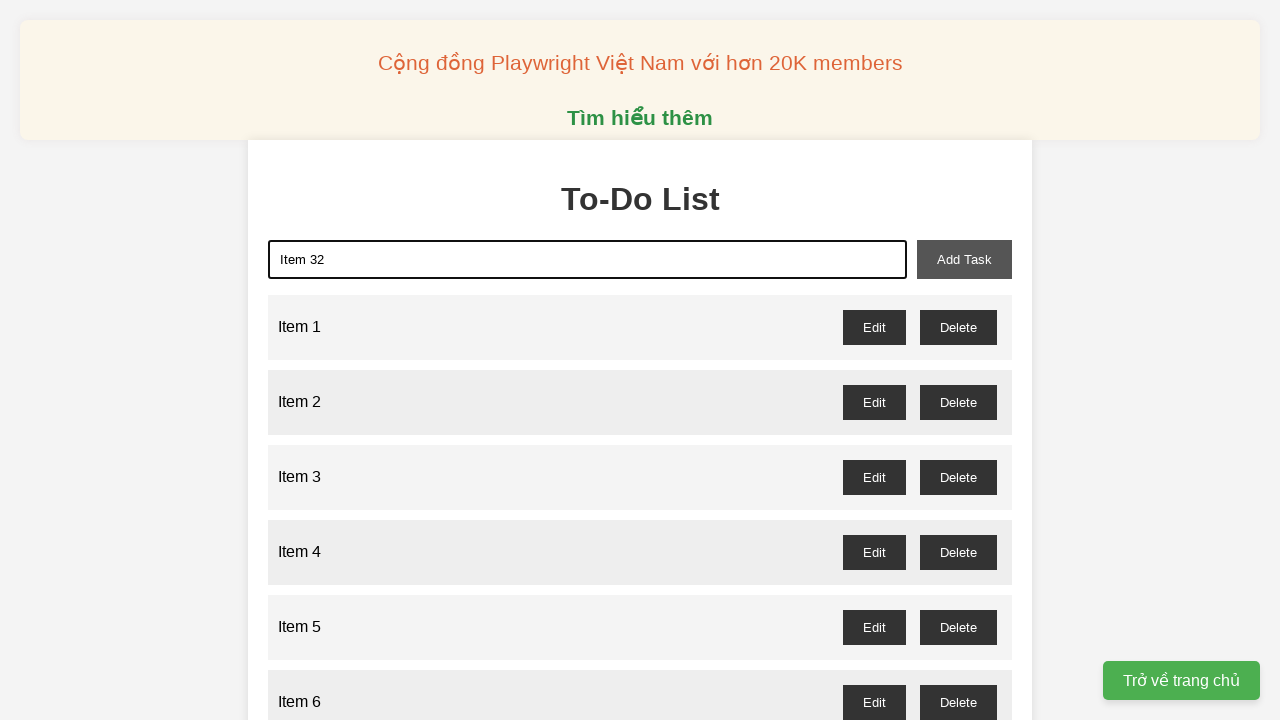

Clicked add button to add 'Item 32' to the list at (964, 259) on xpath=//button[@id='add-task']
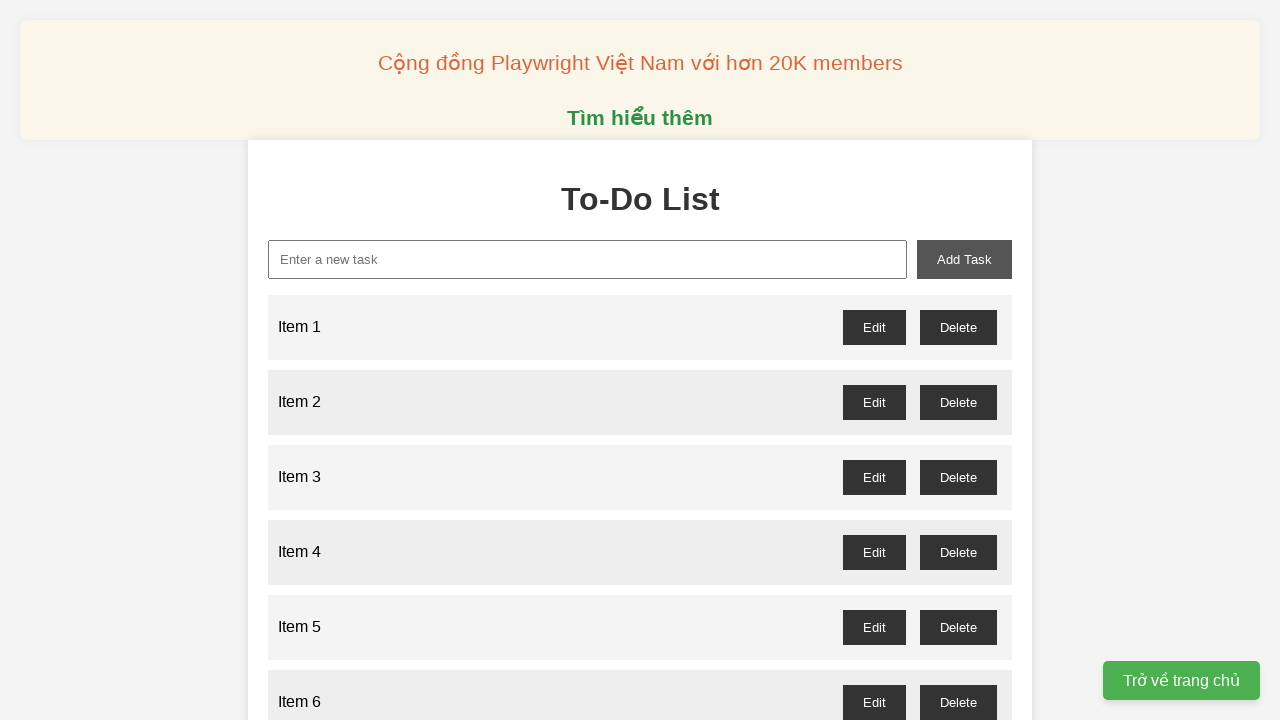

Filled input field with 'Item 33' on xpath=//input[@id='new-task']
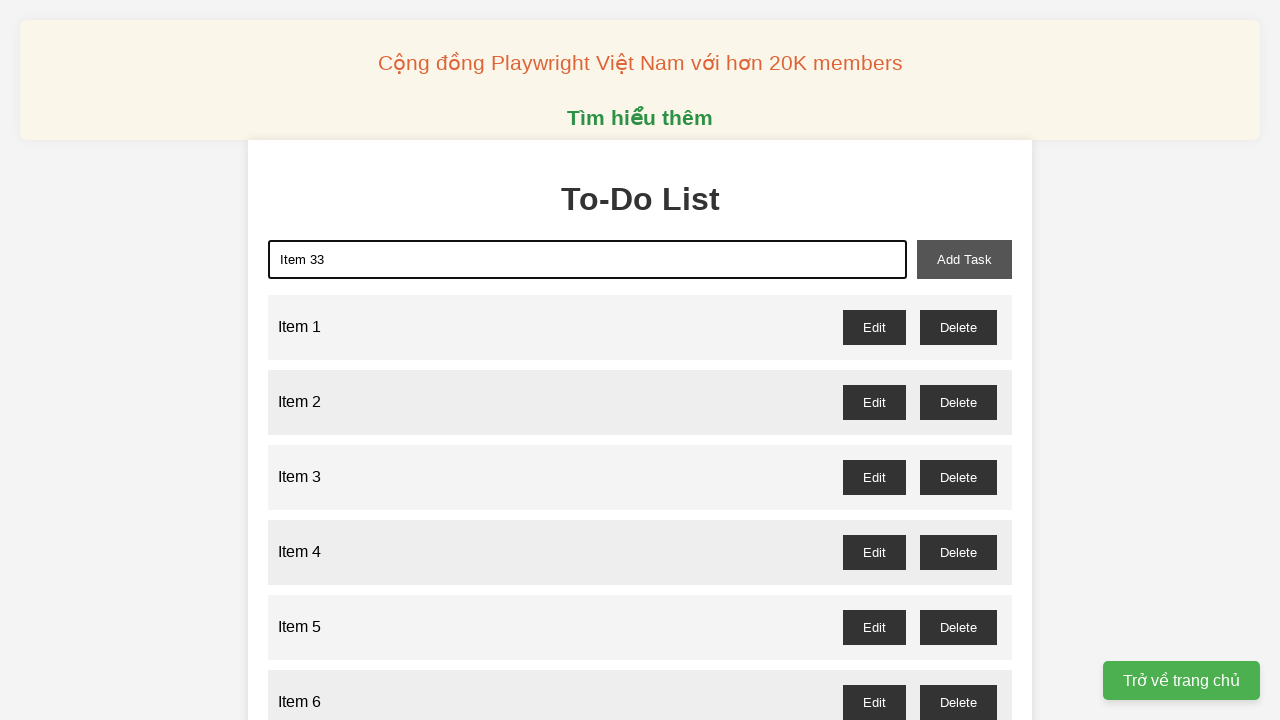

Clicked add button to add 'Item 33' to the list at (964, 259) on xpath=//button[@id='add-task']
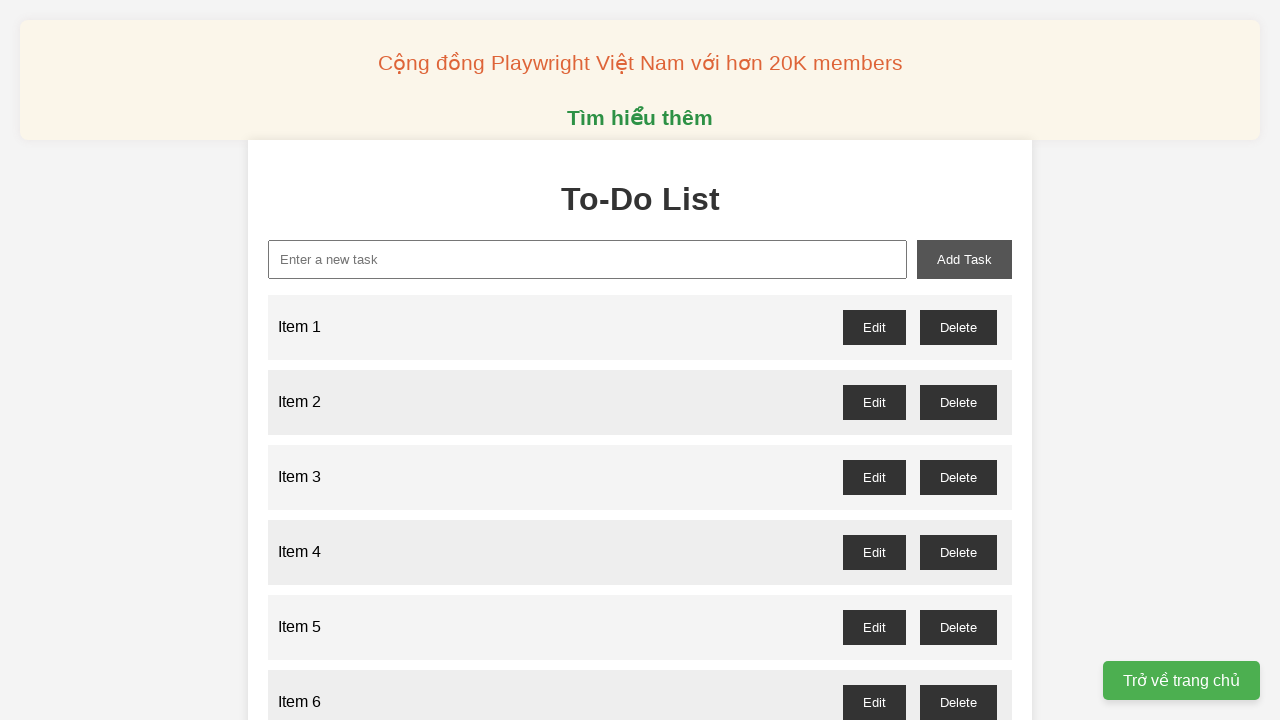

Filled input field with 'Item 34' on xpath=//input[@id='new-task']
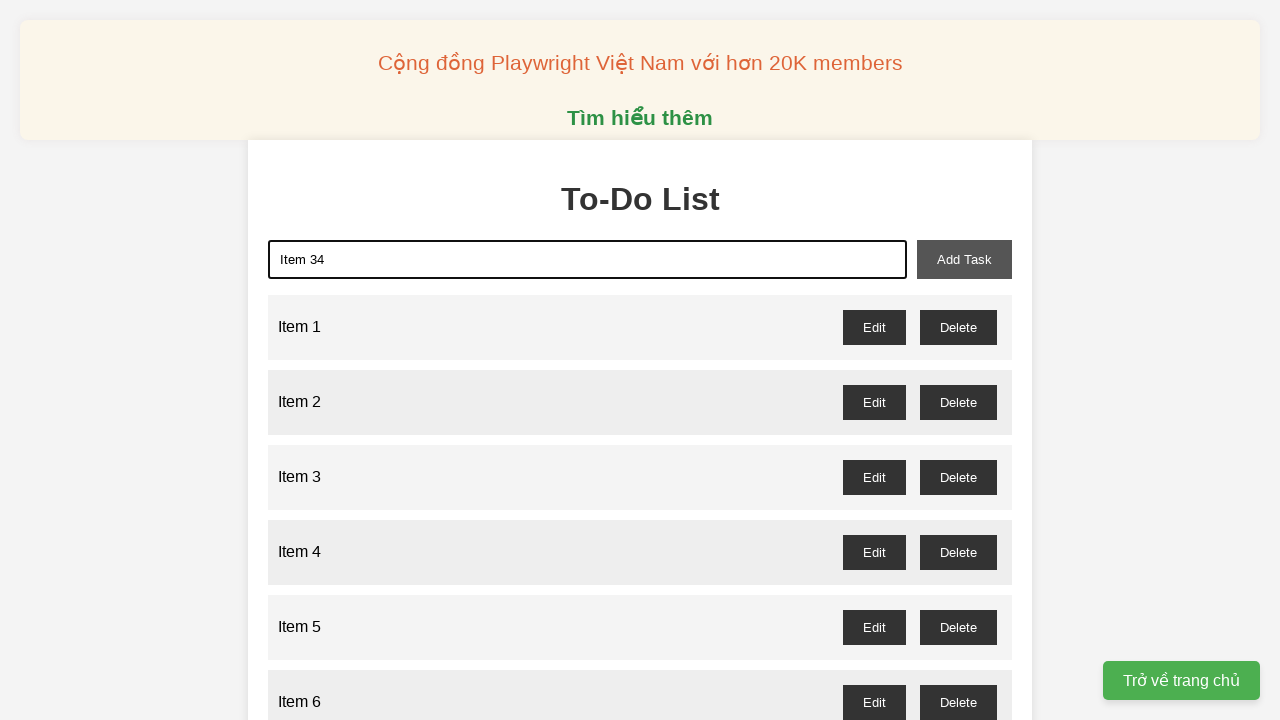

Clicked add button to add 'Item 34' to the list at (964, 259) on xpath=//button[@id='add-task']
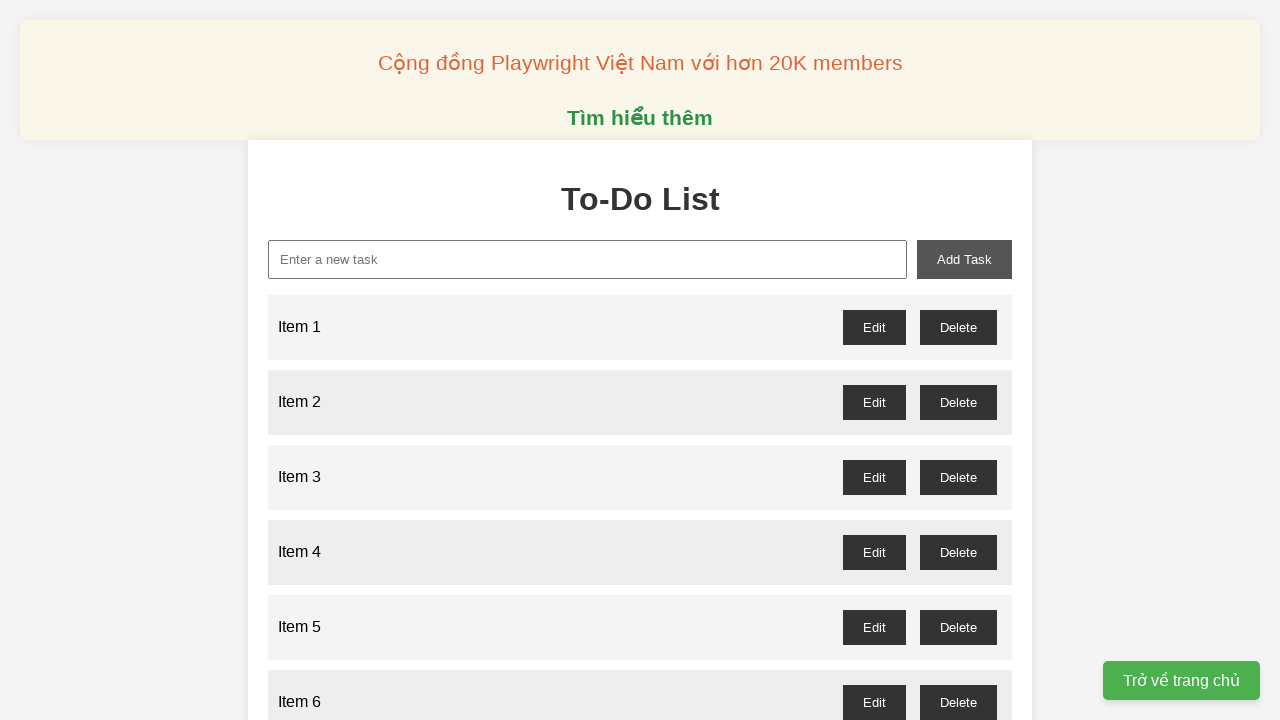

Filled input field with 'Item 35' on xpath=//input[@id='new-task']
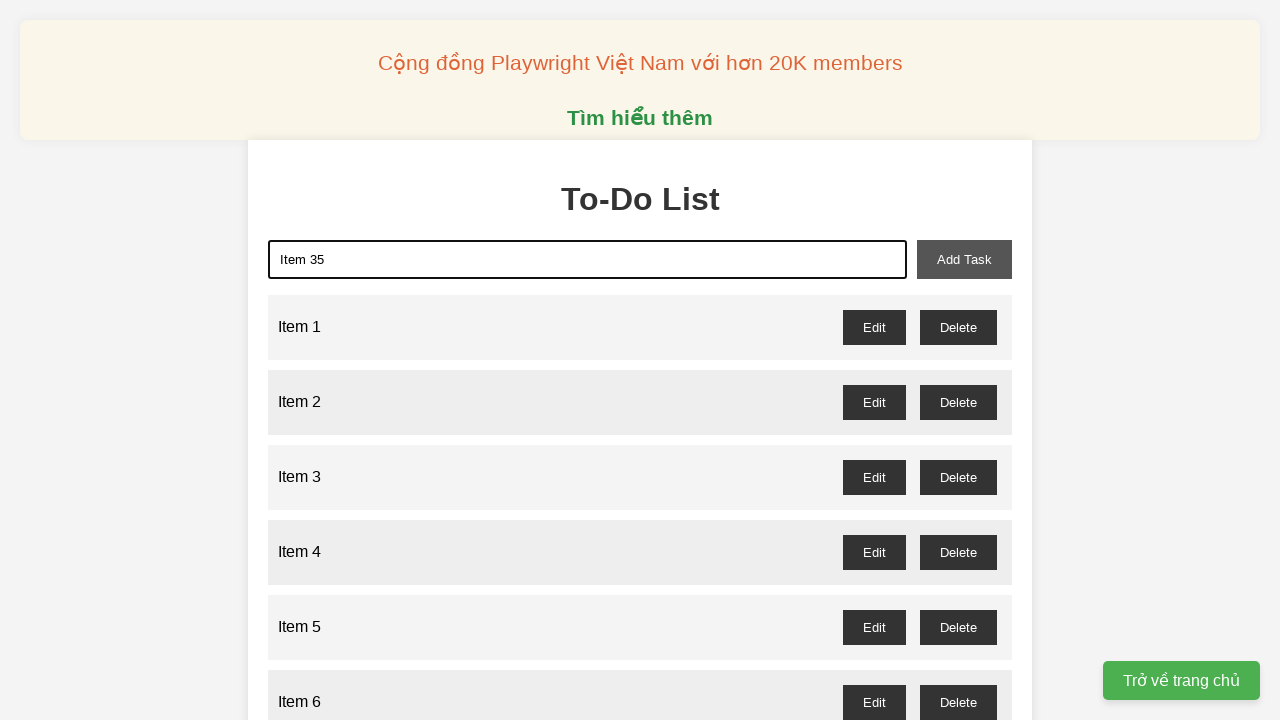

Clicked add button to add 'Item 35' to the list at (964, 259) on xpath=//button[@id='add-task']
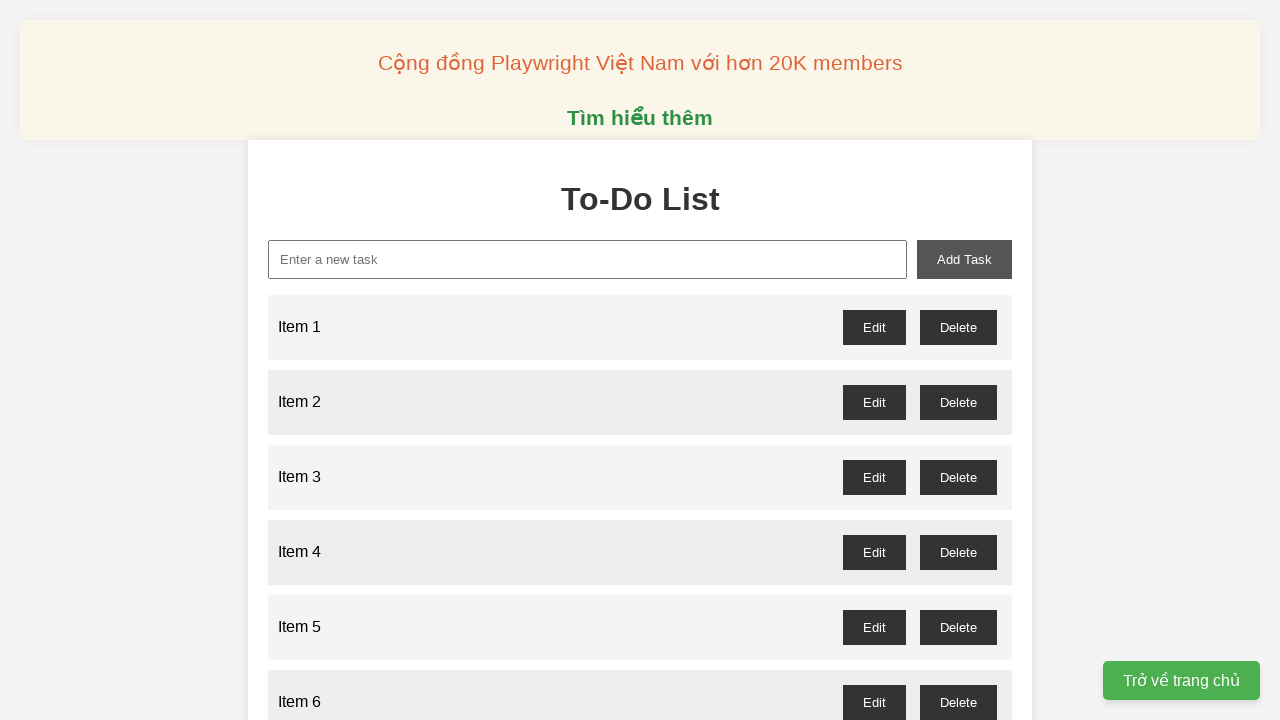

Filled input field with 'Item 36' on xpath=//input[@id='new-task']
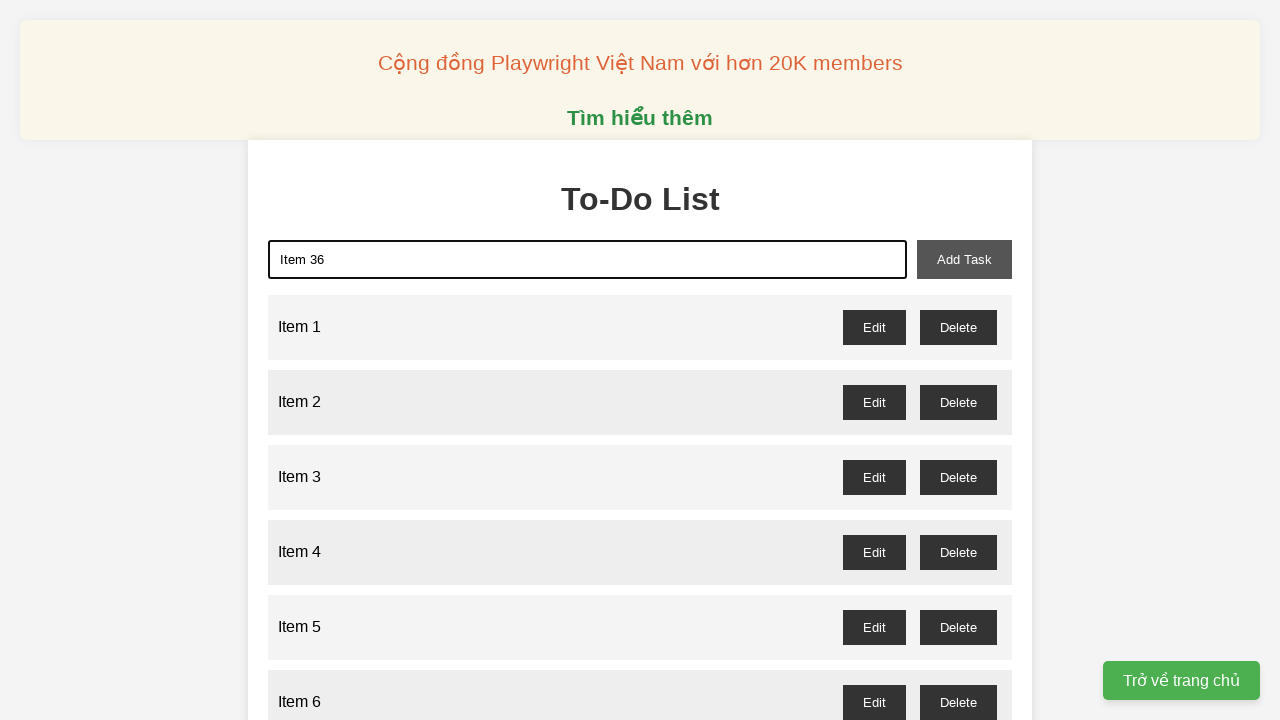

Clicked add button to add 'Item 36' to the list at (964, 259) on xpath=//button[@id='add-task']
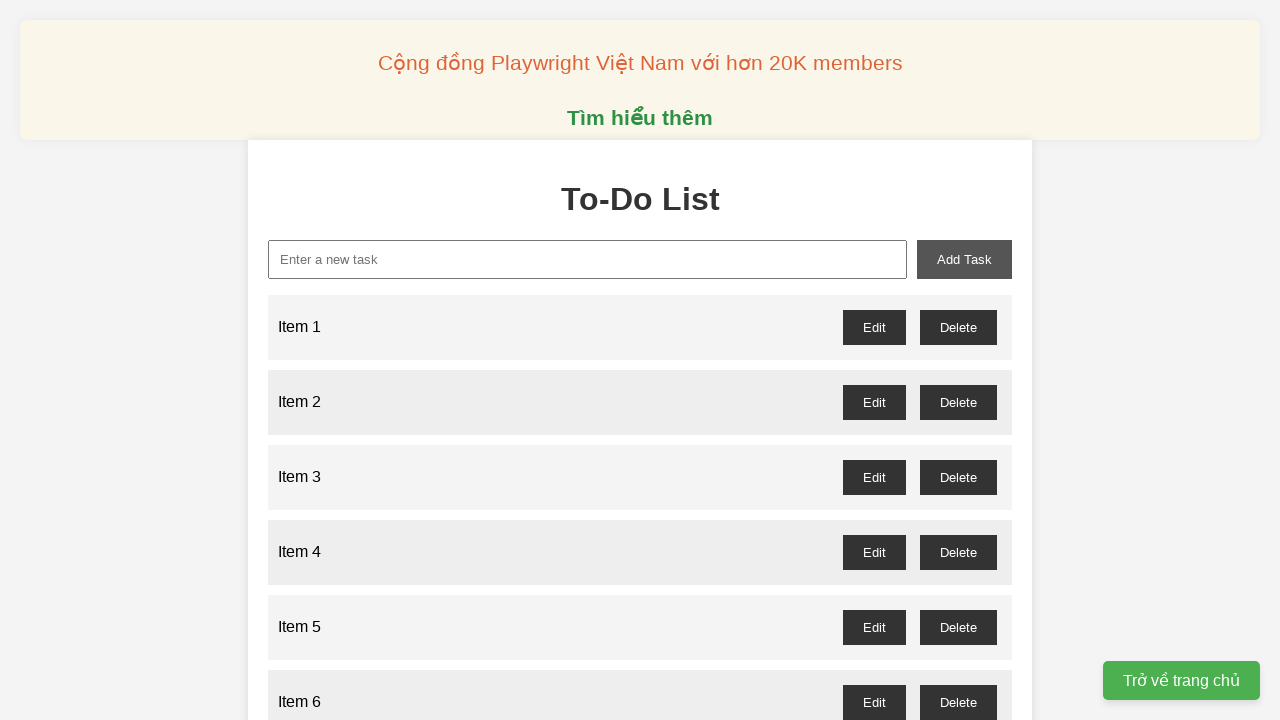

Filled input field with 'Item 37' on xpath=//input[@id='new-task']
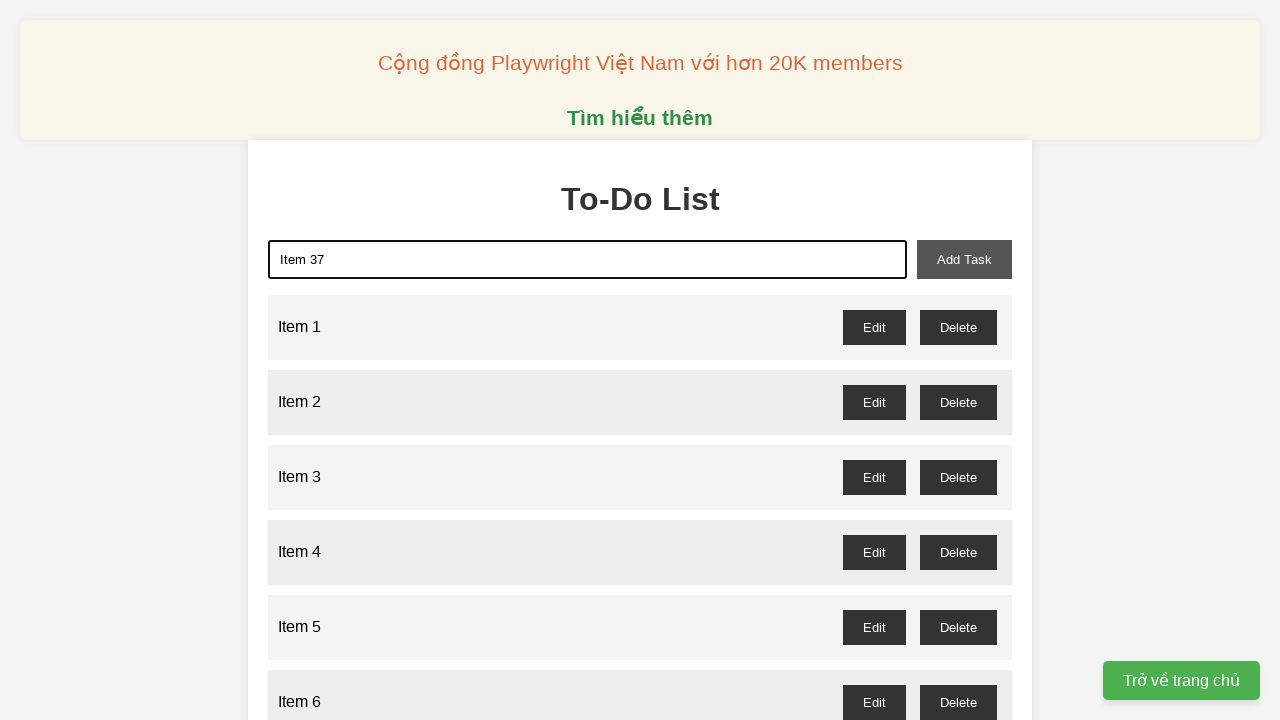

Clicked add button to add 'Item 37' to the list at (964, 259) on xpath=//button[@id='add-task']
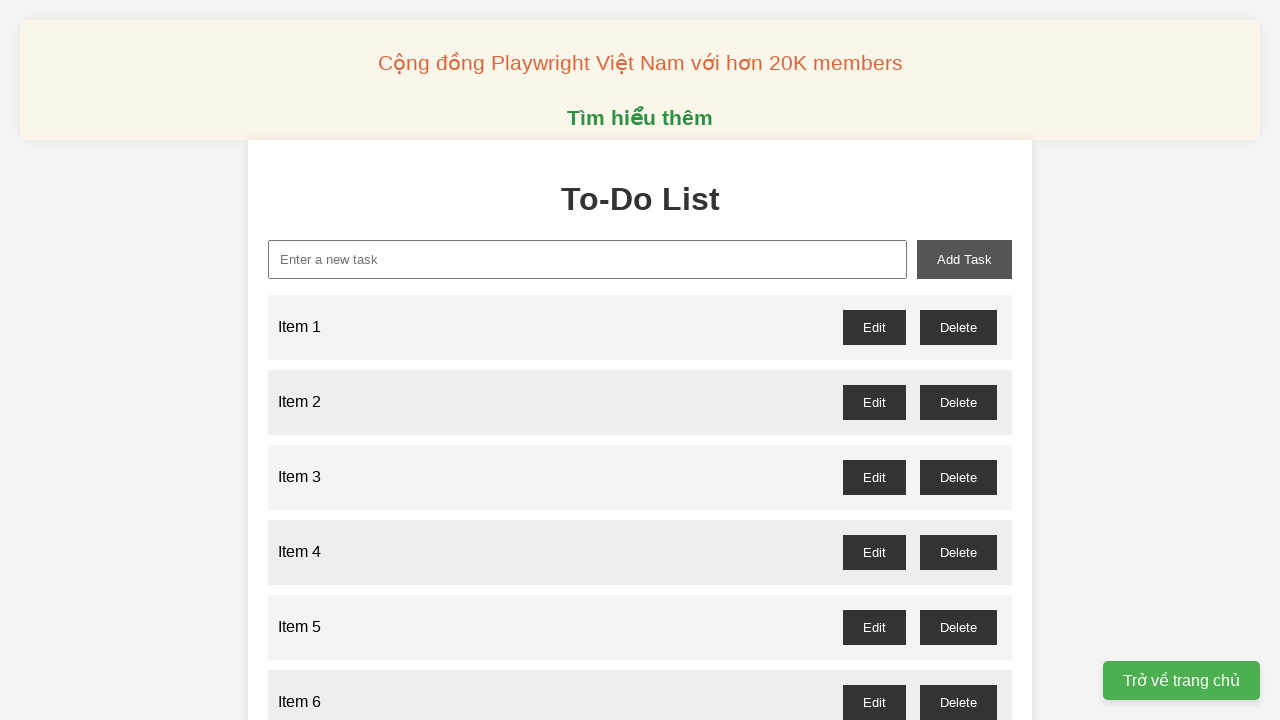

Filled input field with 'Item 38' on xpath=//input[@id='new-task']
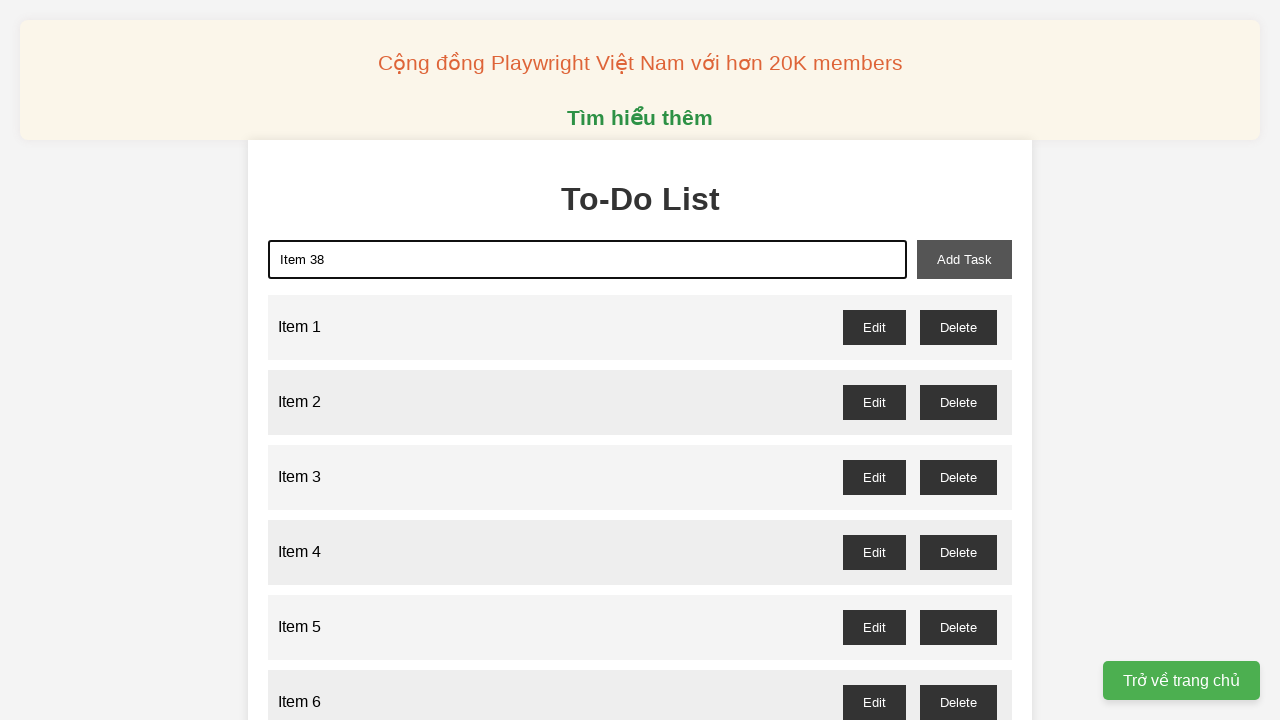

Clicked add button to add 'Item 38' to the list at (964, 259) on xpath=//button[@id='add-task']
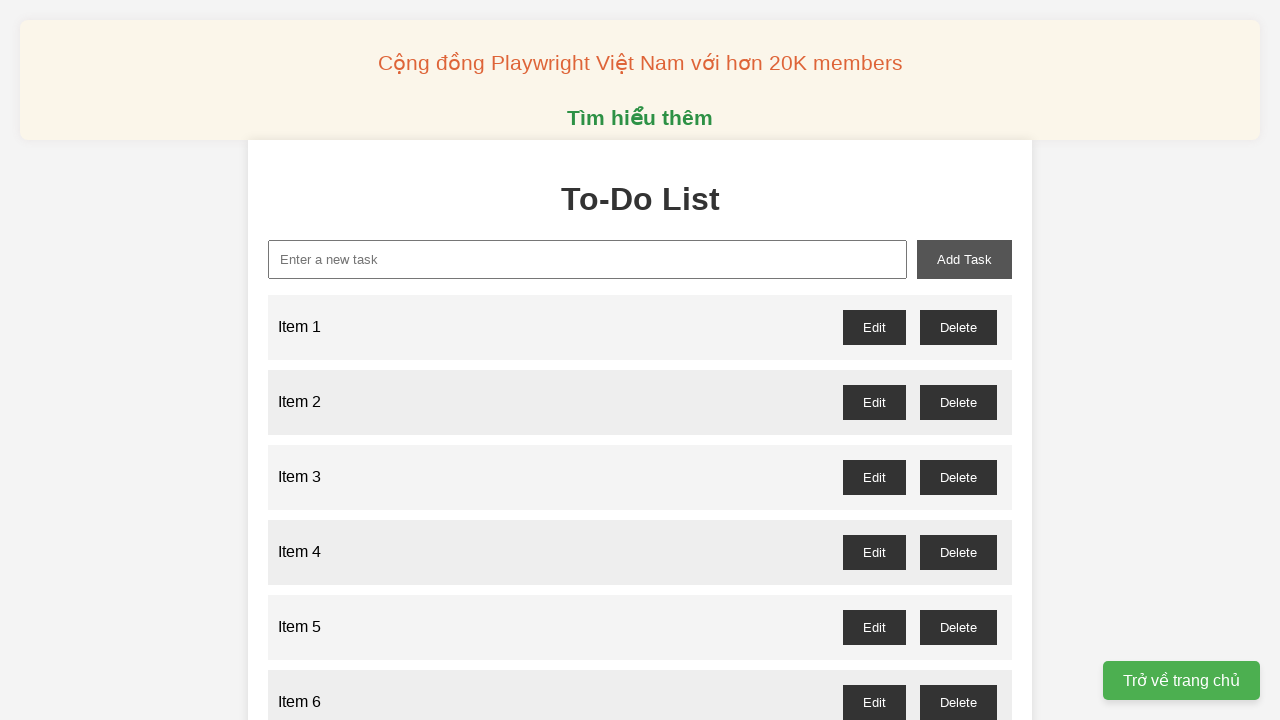

Filled input field with 'Item 39' on xpath=//input[@id='new-task']
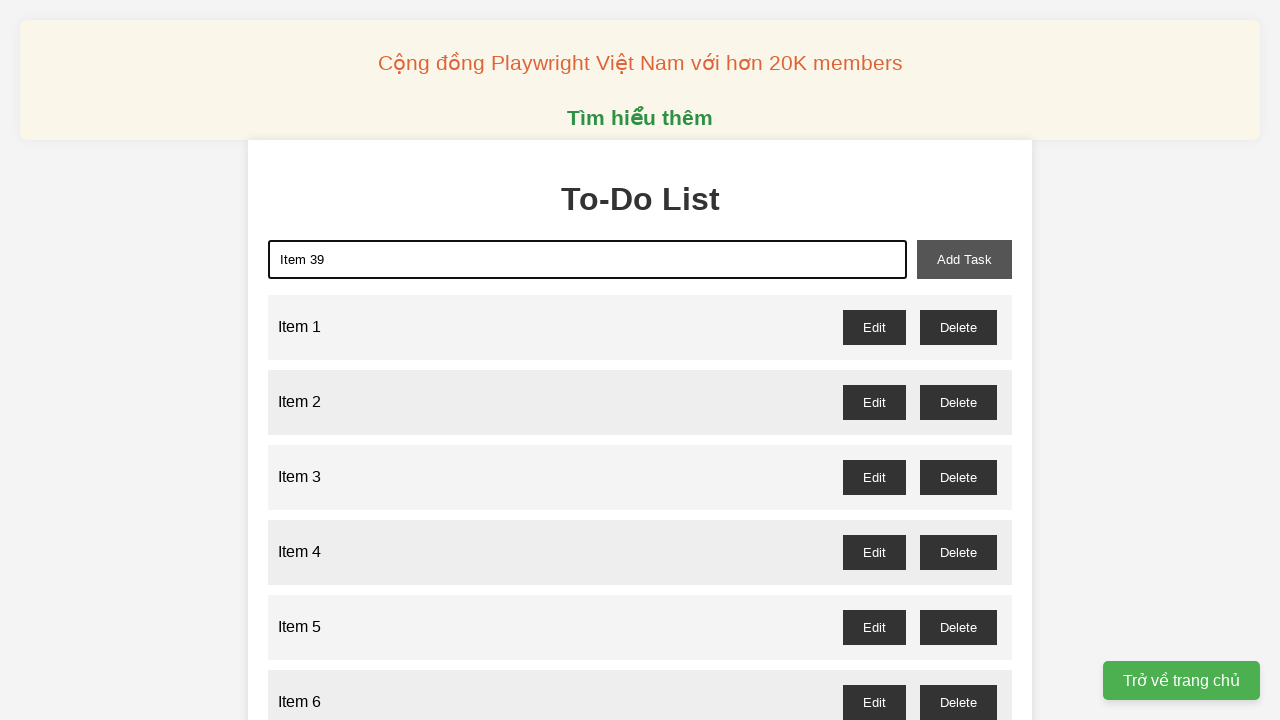

Clicked add button to add 'Item 39' to the list at (964, 259) on xpath=//button[@id='add-task']
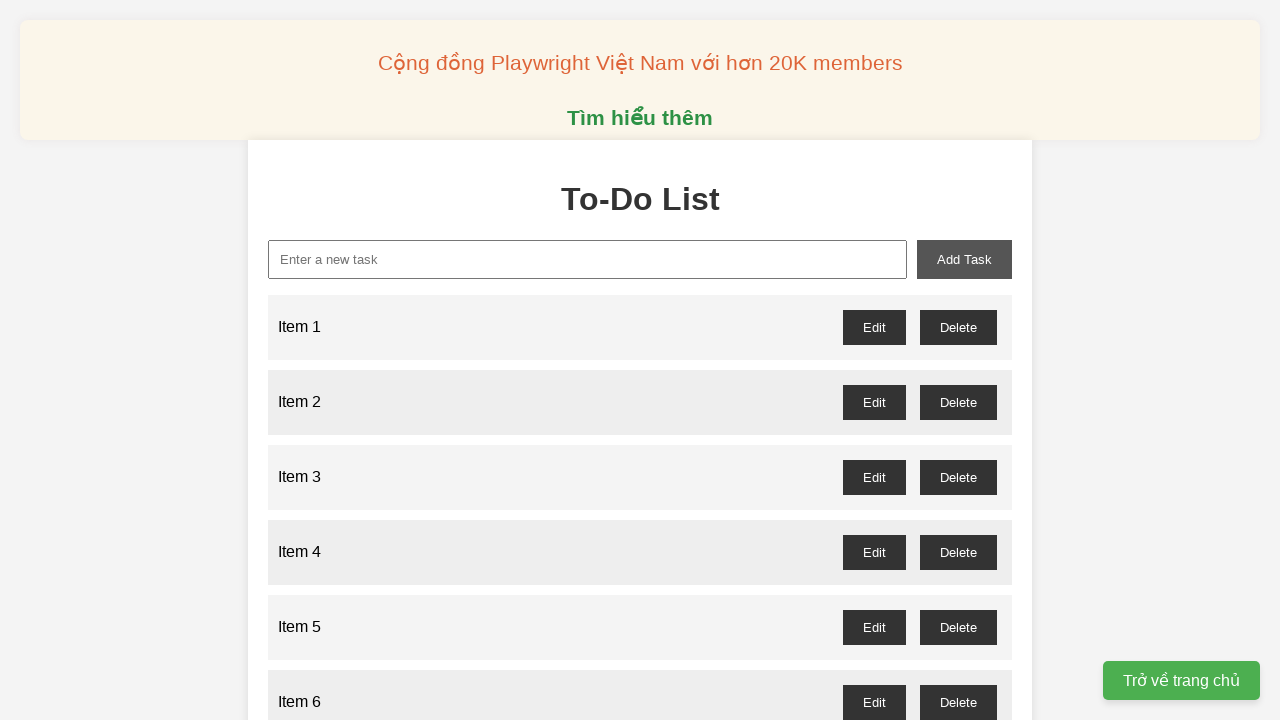

Filled input field with 'Item 40' on xpath=//input[@id='new-task']
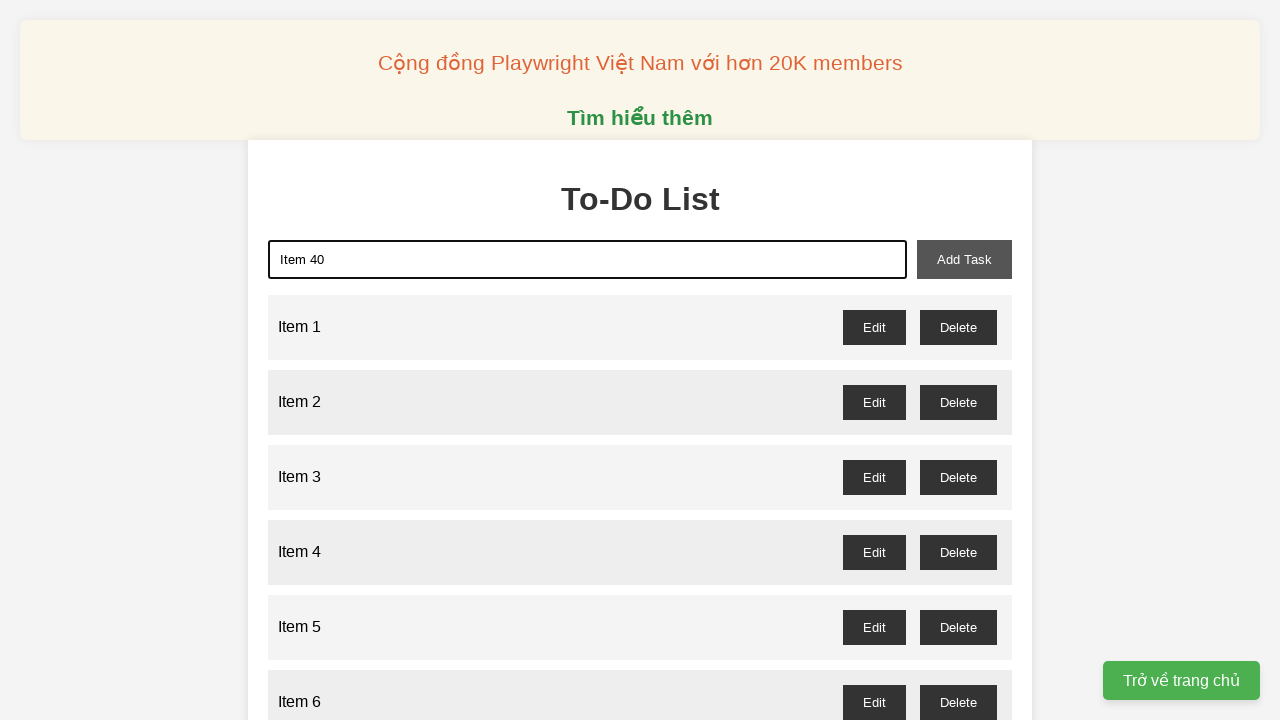

Clicked add button to add 'Item 40' to the list at (964, 259) on xpath=//button[@id='add-task']
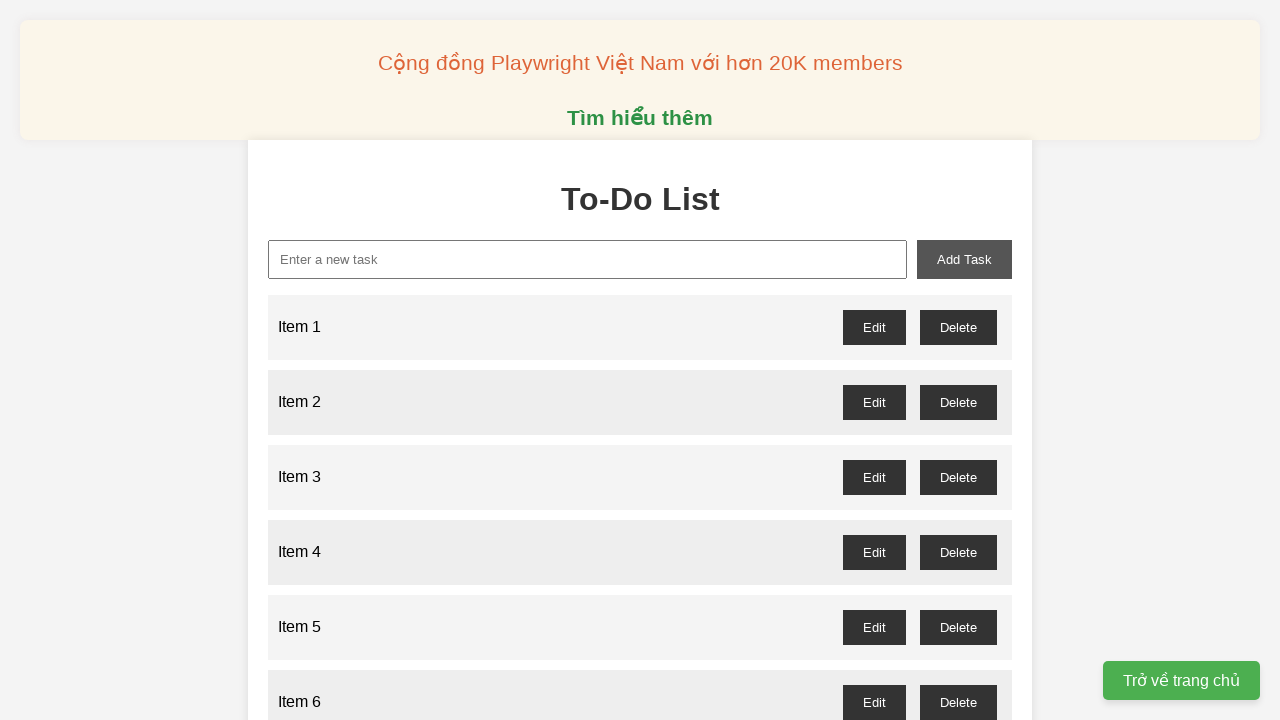

Filled input field with 'Item 41' on xpath=//input[@id='new-task']
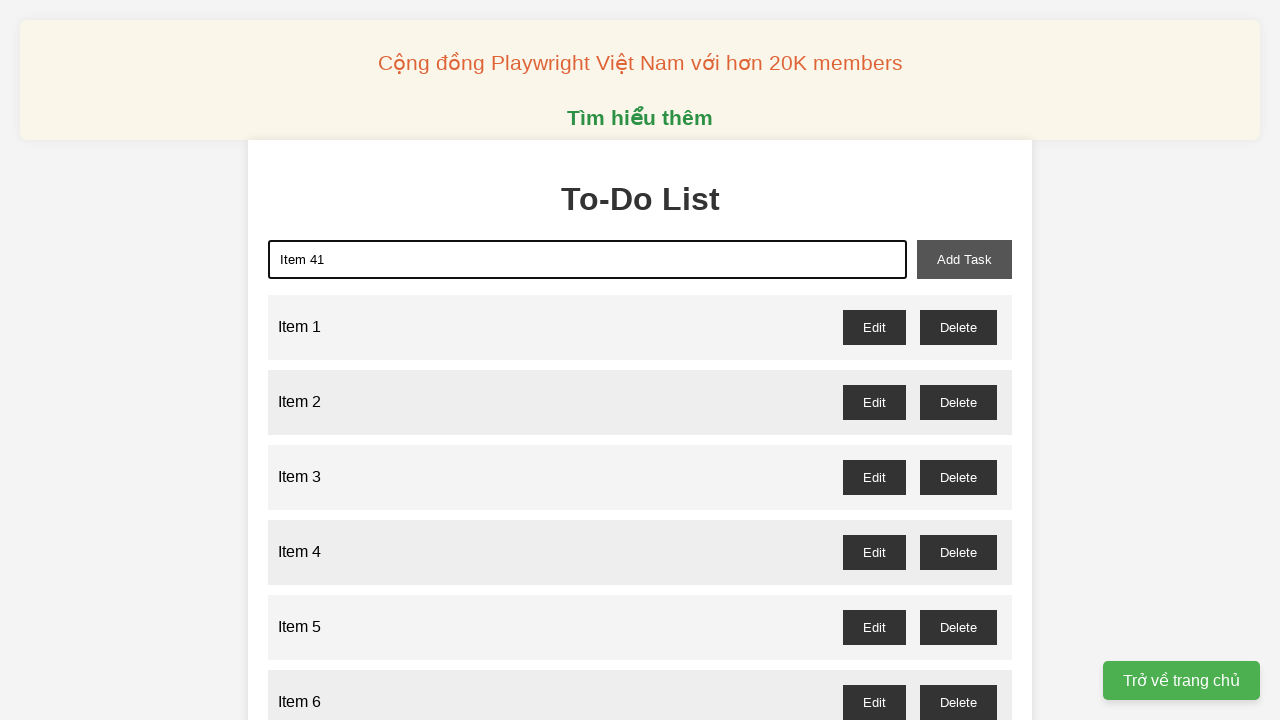

Clicked add button to add 'Item 41' to the list at (964, 259) on xpath=//button[@id='add-task']
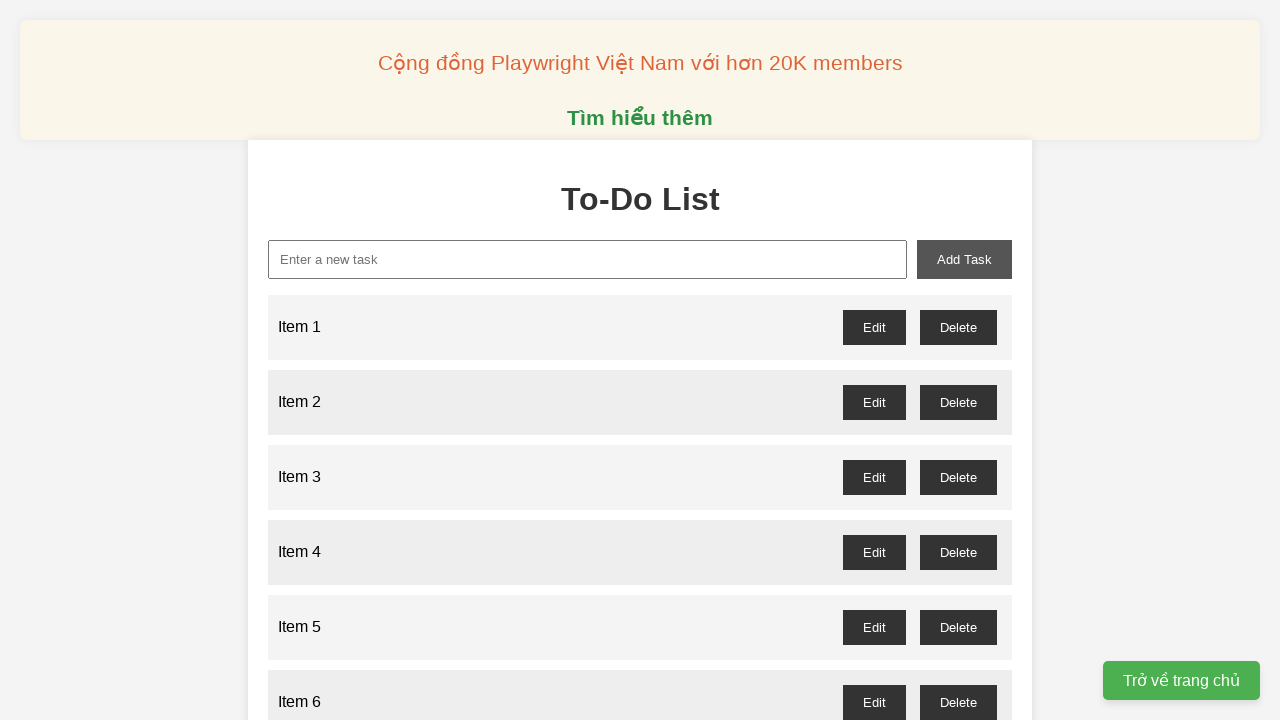

Filled input field with 'Item 42' on xpath=//input[@id='new-task']
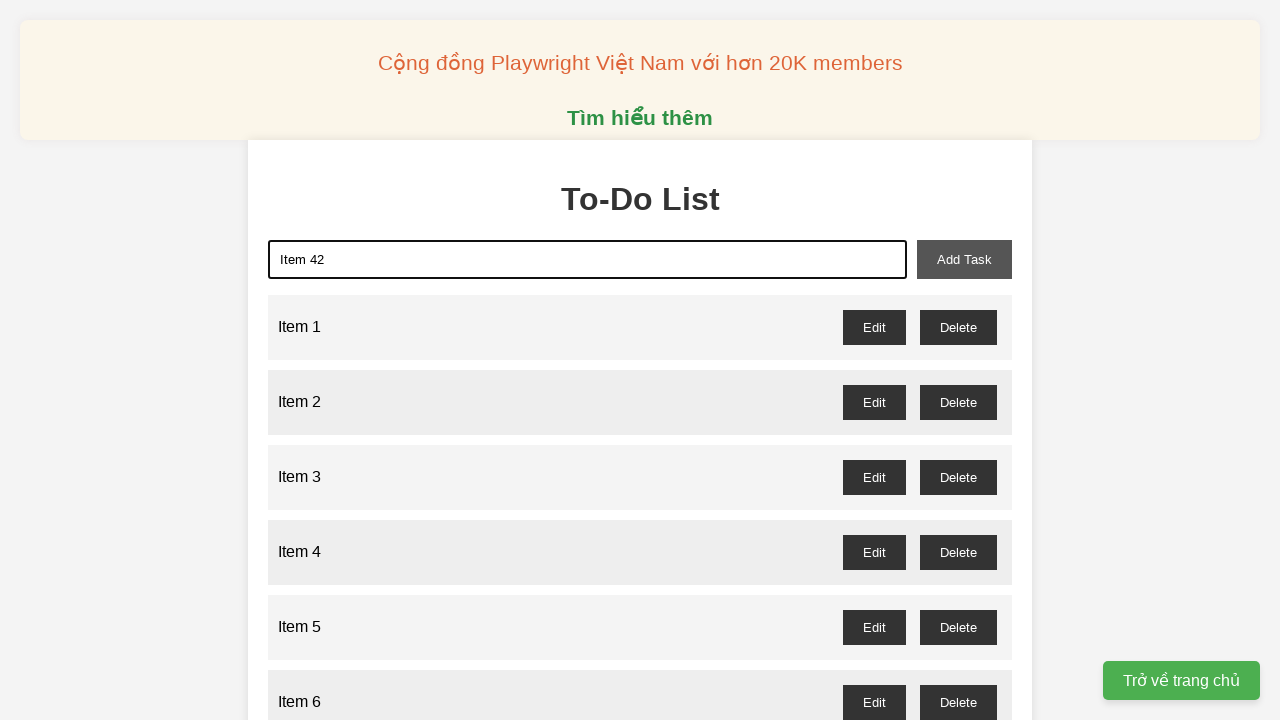

Clicked add button to add 'Item 42' to the list at (964, 259) on xpath=//button[@id='add-task']
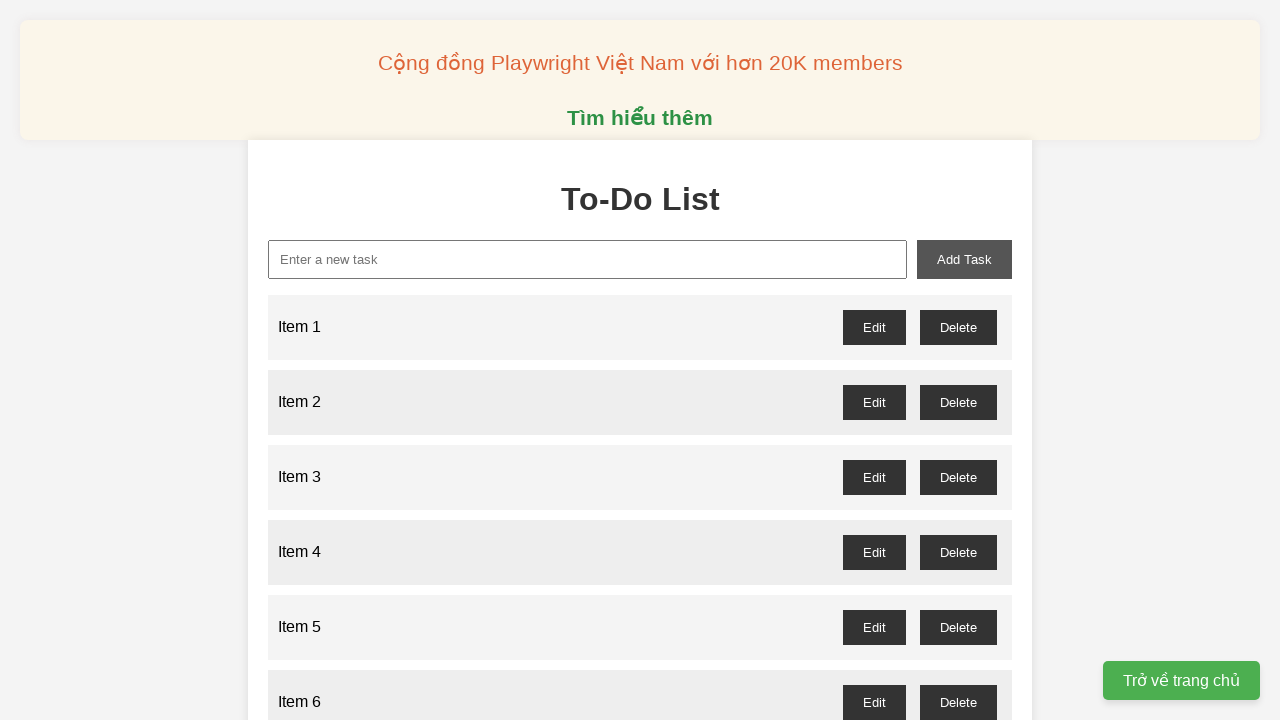

Filled input field with 'Item 43' on xpath=//input[@id='new-task']
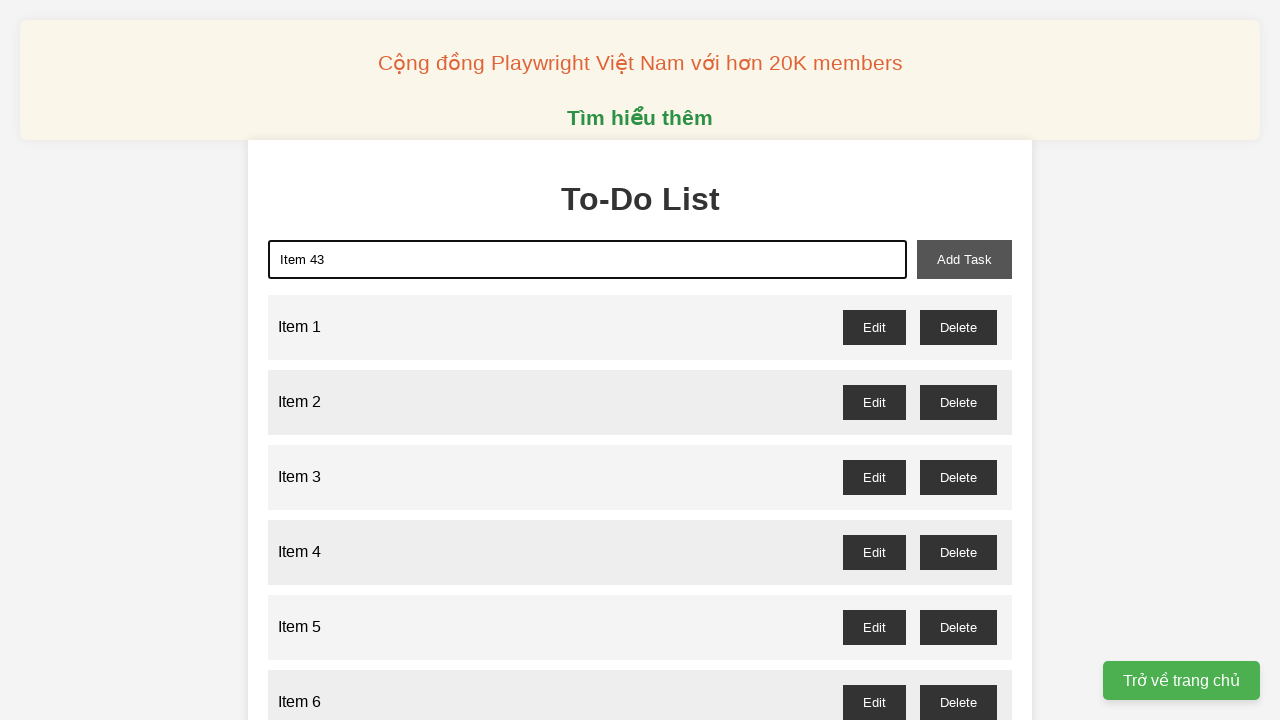

Clicked add button to add 'Item 43' to the list at (964, 259) on xpath=//button[@id='add-task']
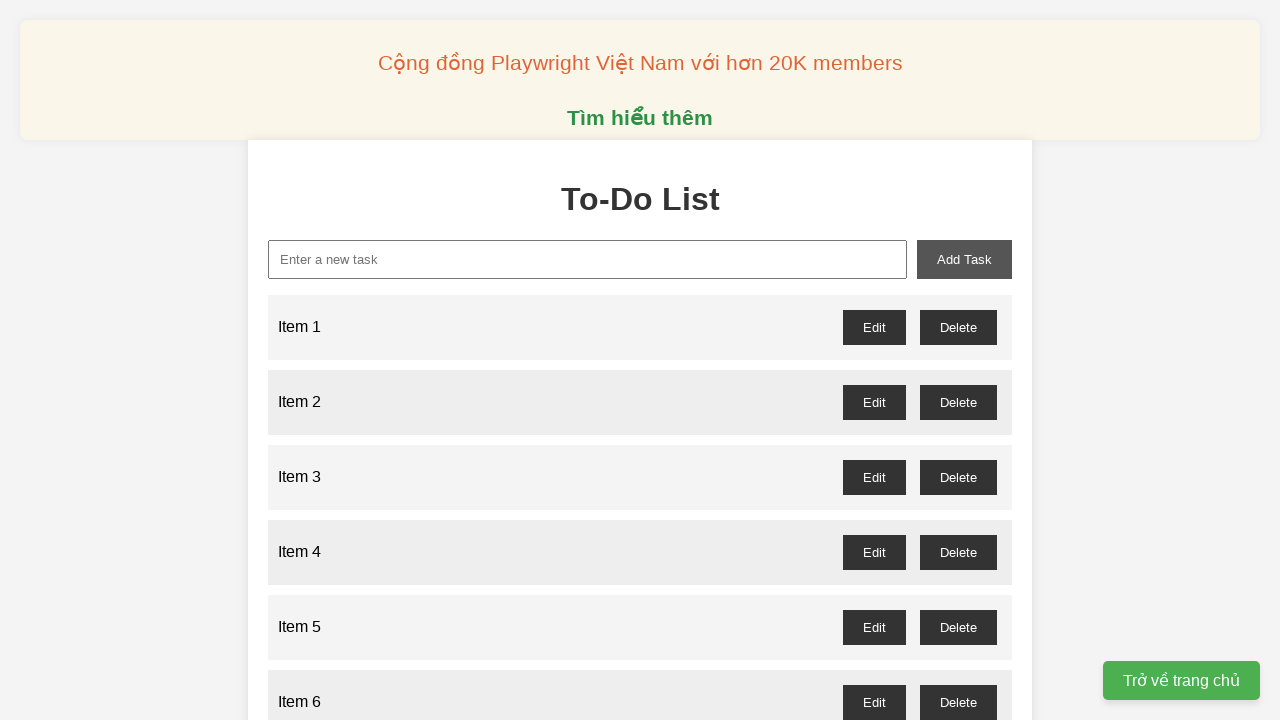

Filled input field with 'Item 44' on xpath=//input[@id='new-task']
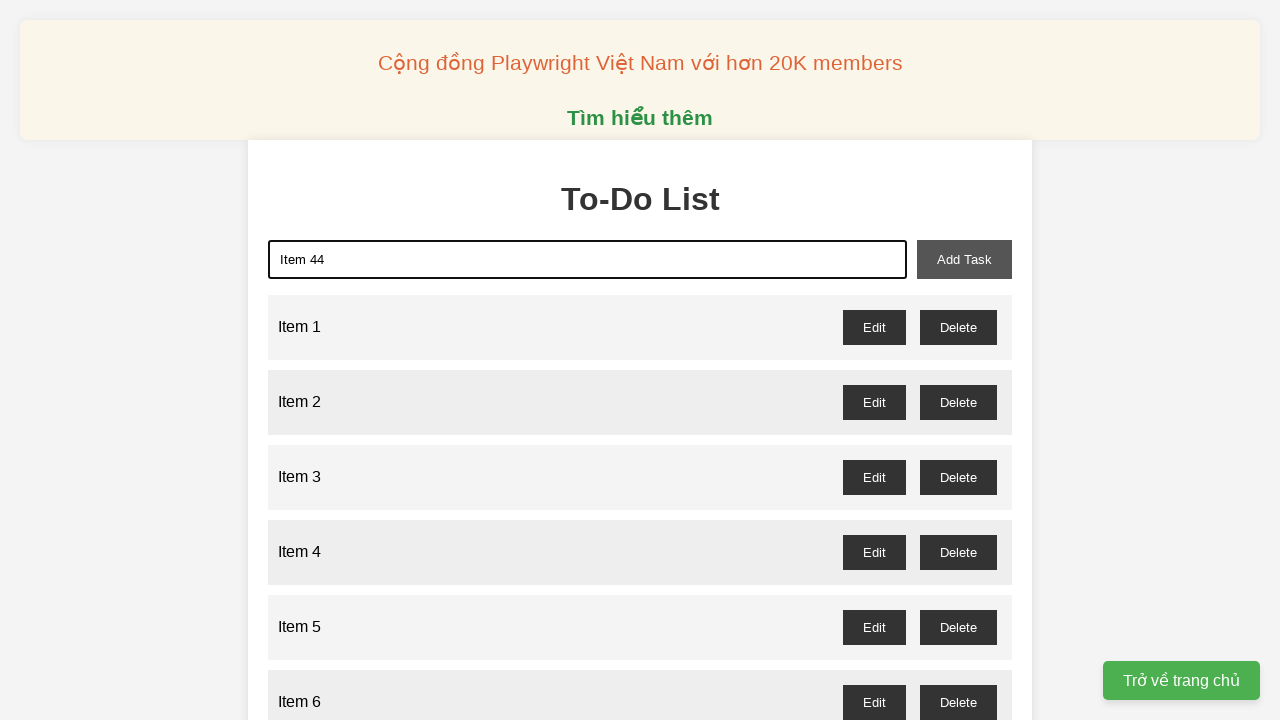

Clicked add button to add 'Item 44' to the list at (964, 259) on xpath=//button[@id='add-task']
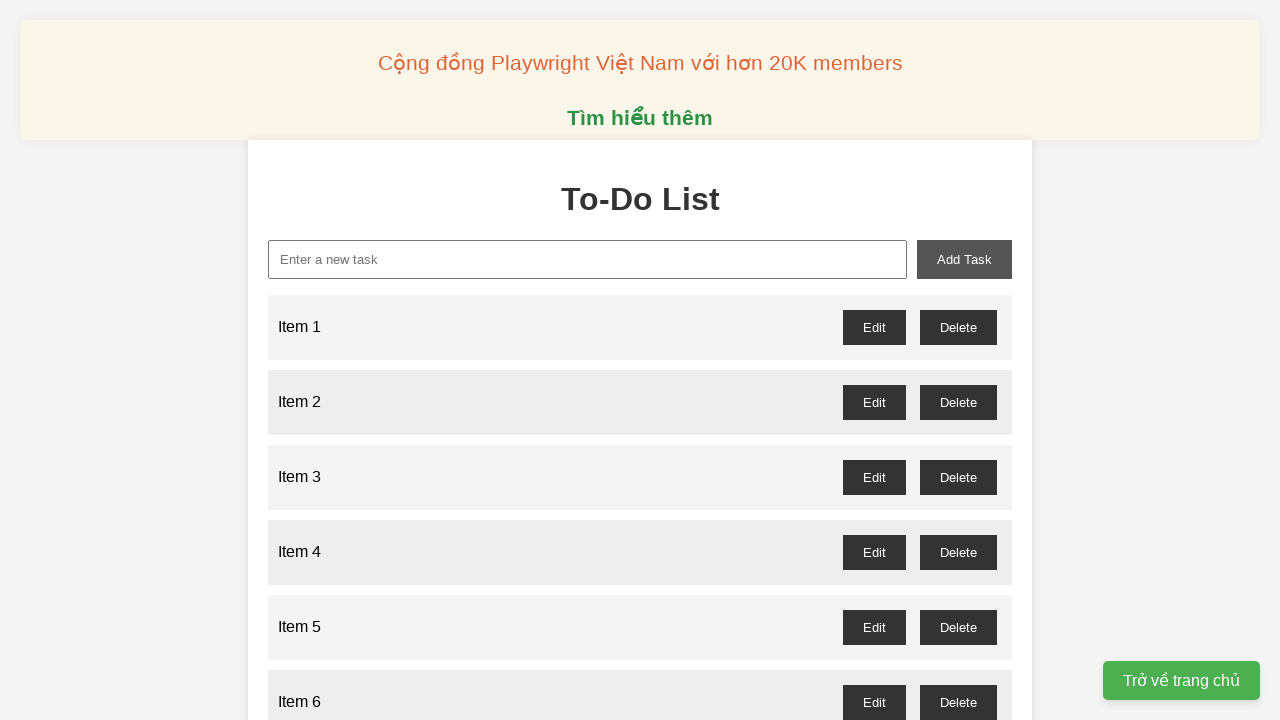

Filled input field with 'Item 45' on xpath=//input[@id='new-task']
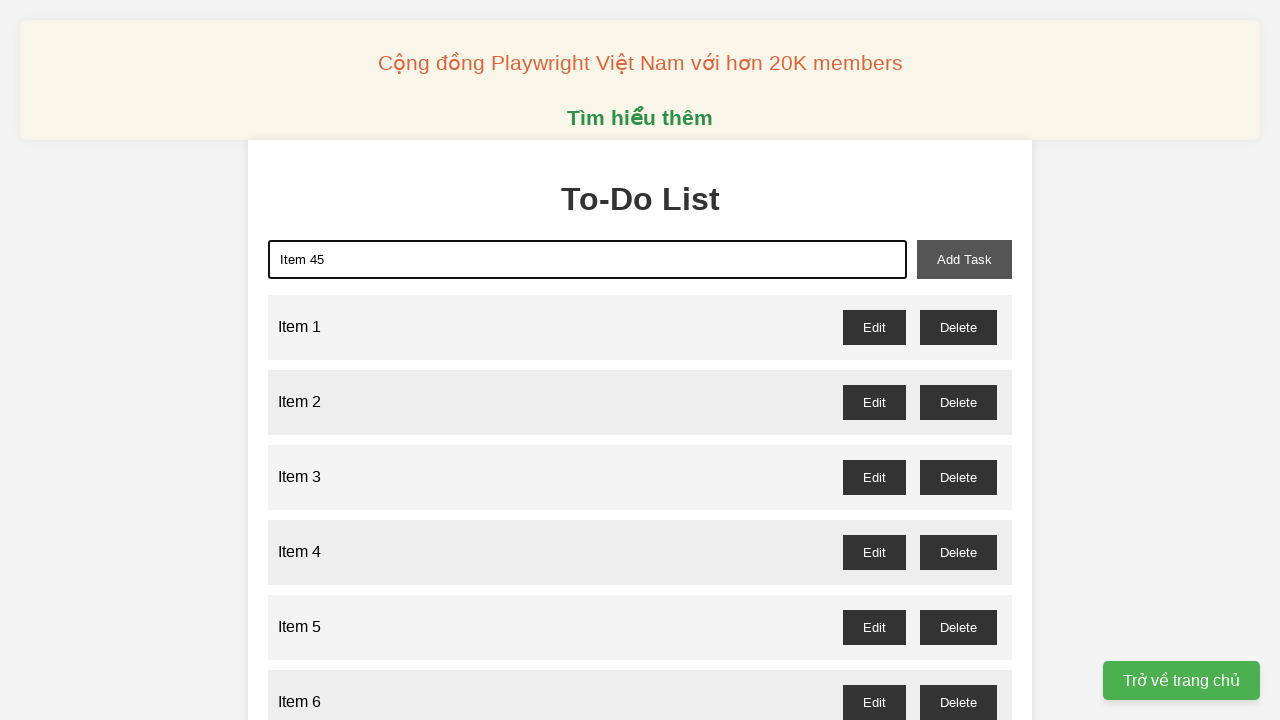

Clicked add button to add 'Item 45' to the list at (964, 259) on xpath=//button[@id='add-task']
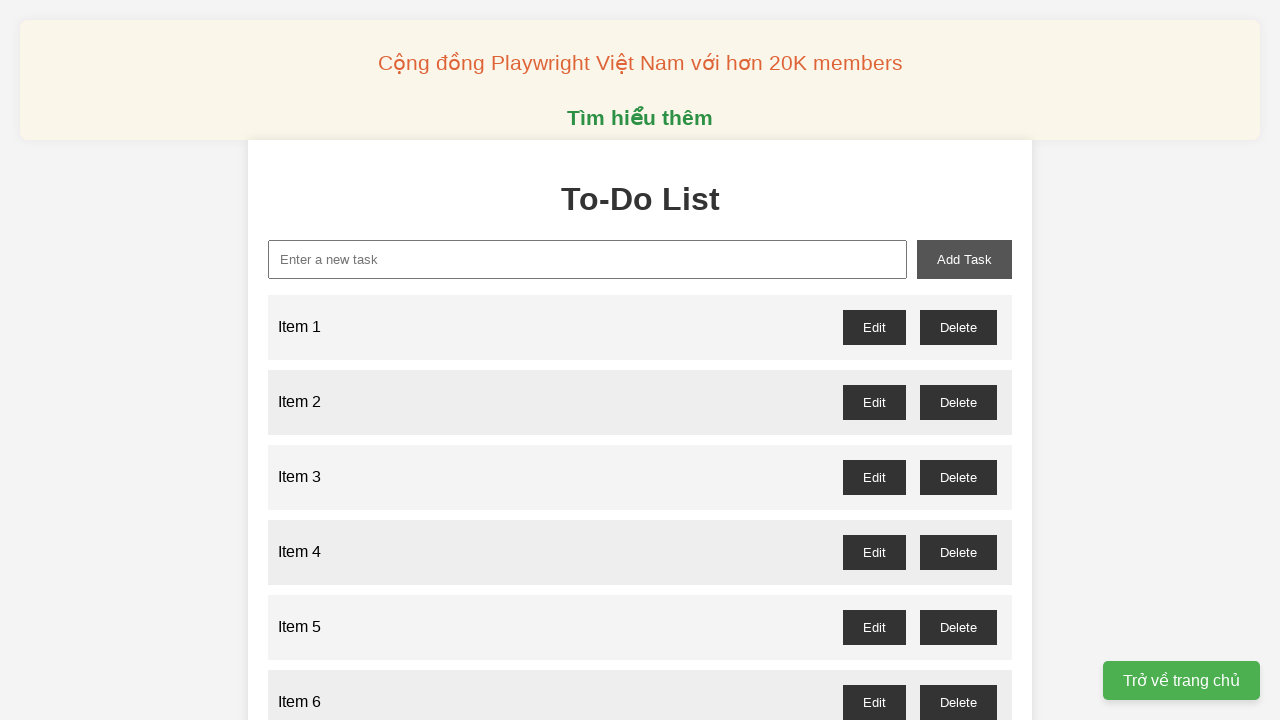

Filled input field with 'Item 46' on xpath=//input[@id='new-task']
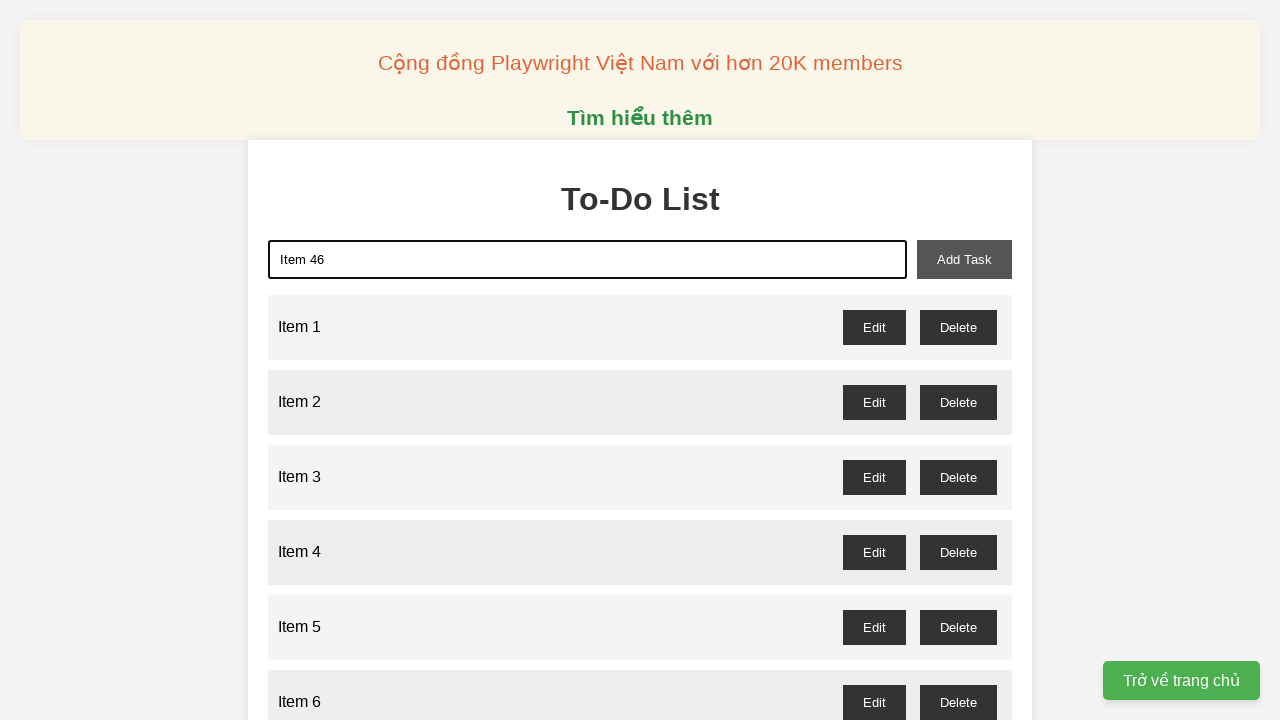

Clicked add button to add 'Item 46' to the list at (964, 259) on xpath=//button[@id='add-task']
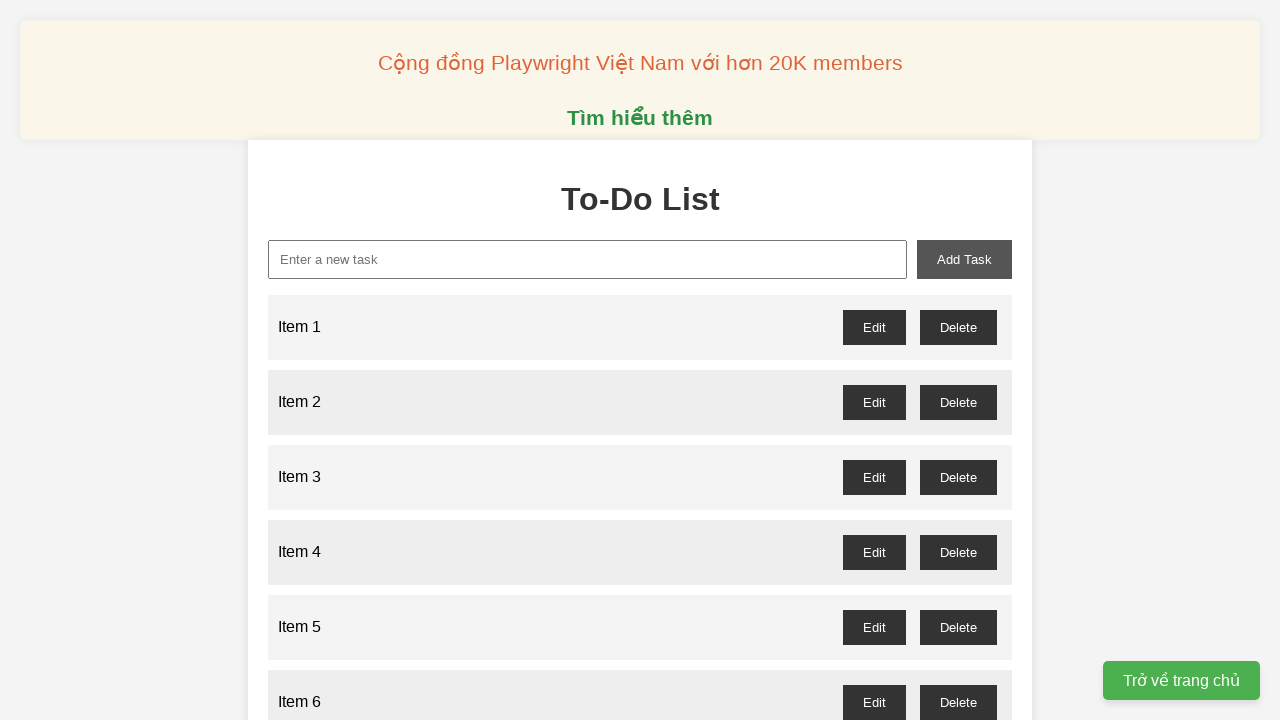

Filled input field with 'Item 47' on xpath=//input[@id='new-task']
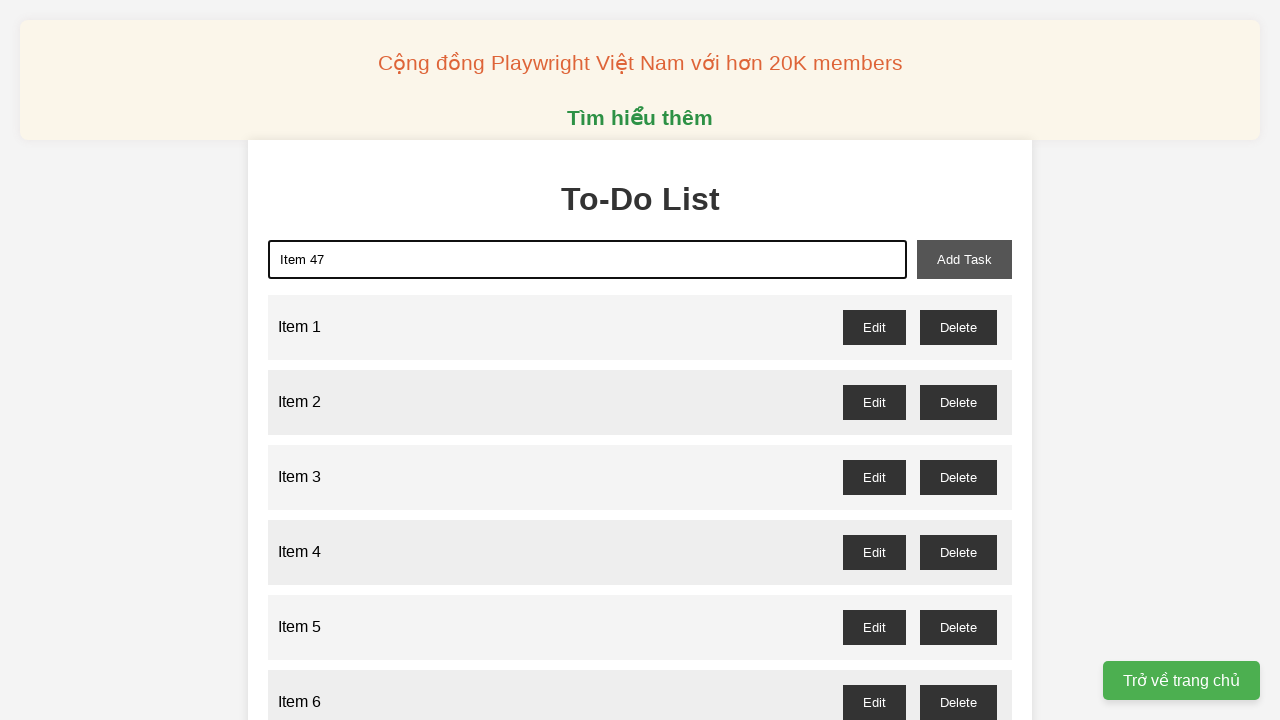

Clicked add button to add 'Item 47' to the list at (964, 259) on xpath=//button[@id='add-task']
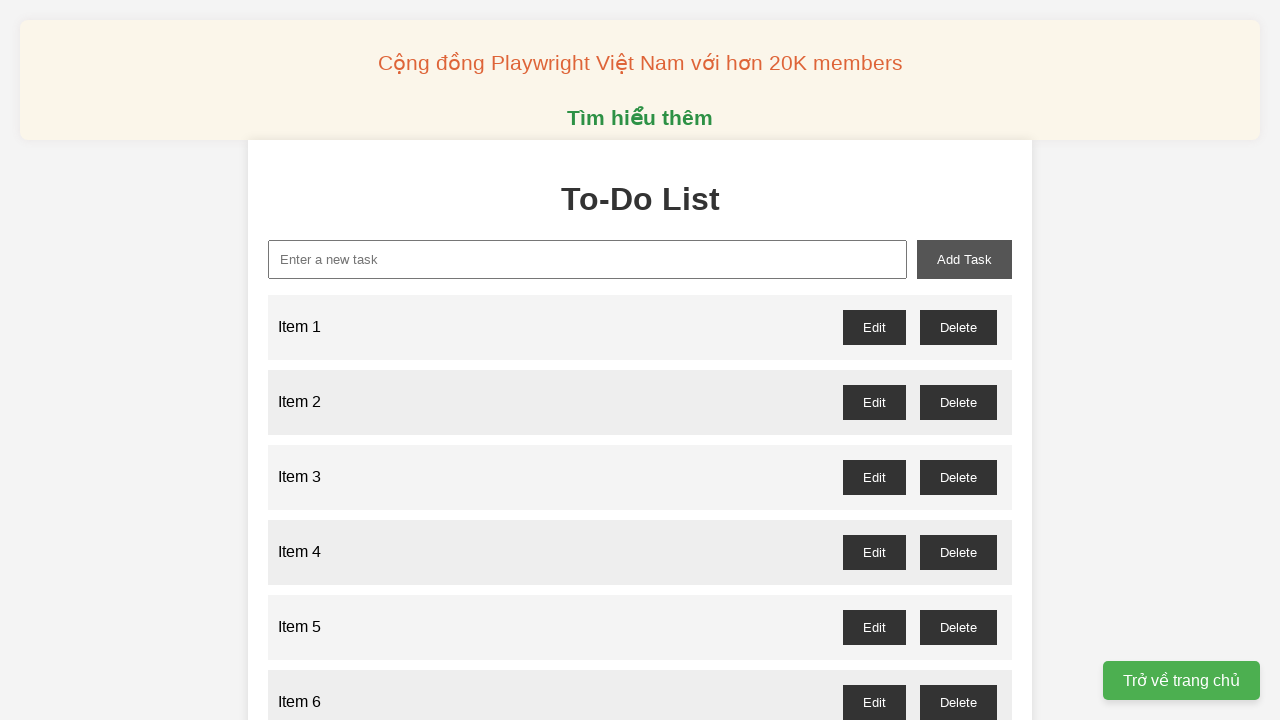

Filled input field with 'Item 48' on xpath=//input[@id='new-task']
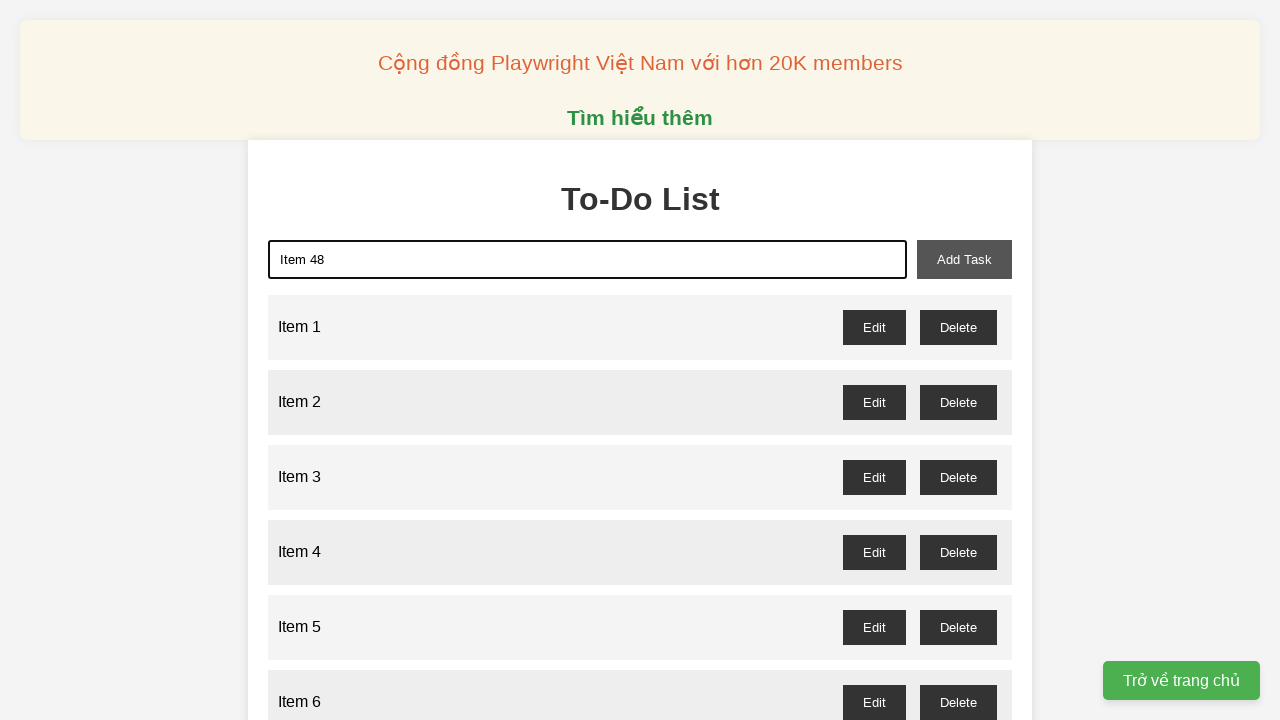

Clicked add button to add 'Item 48' to the list at (964, 259) on xpath=//button[@id='add-task']
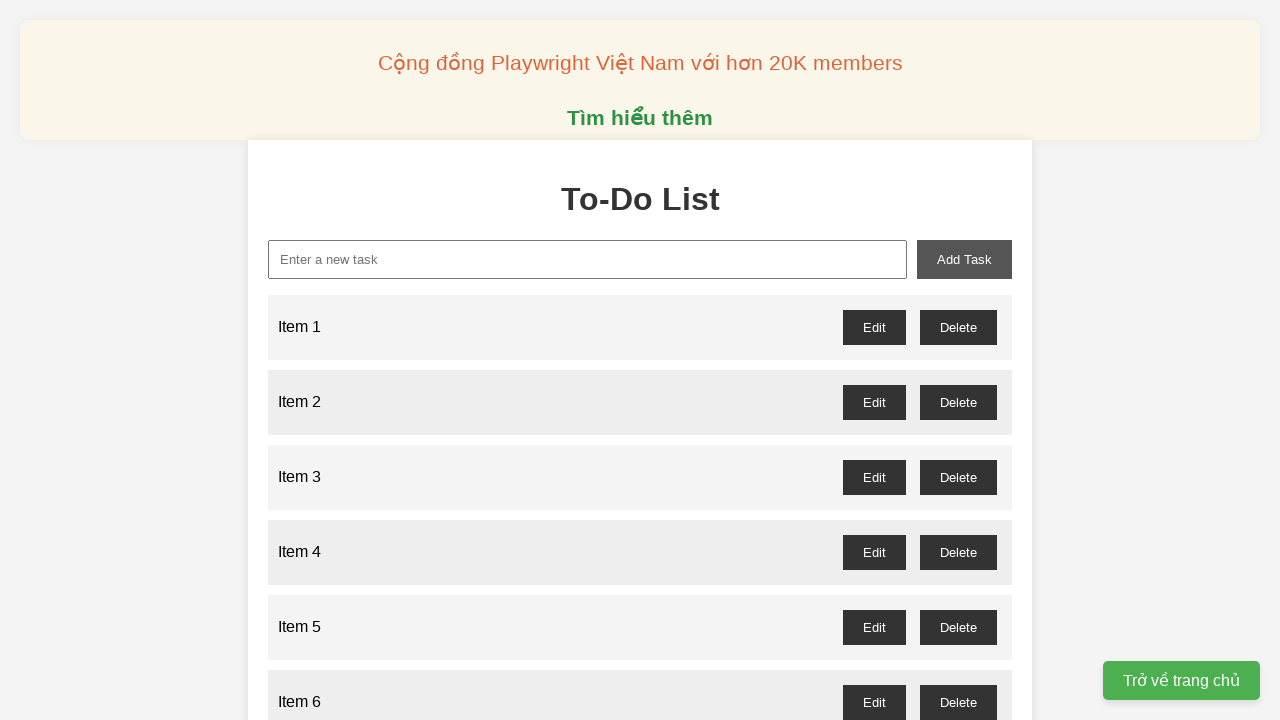

Filled input field with 'Item 49' on xpath=//input[@id='new-task']
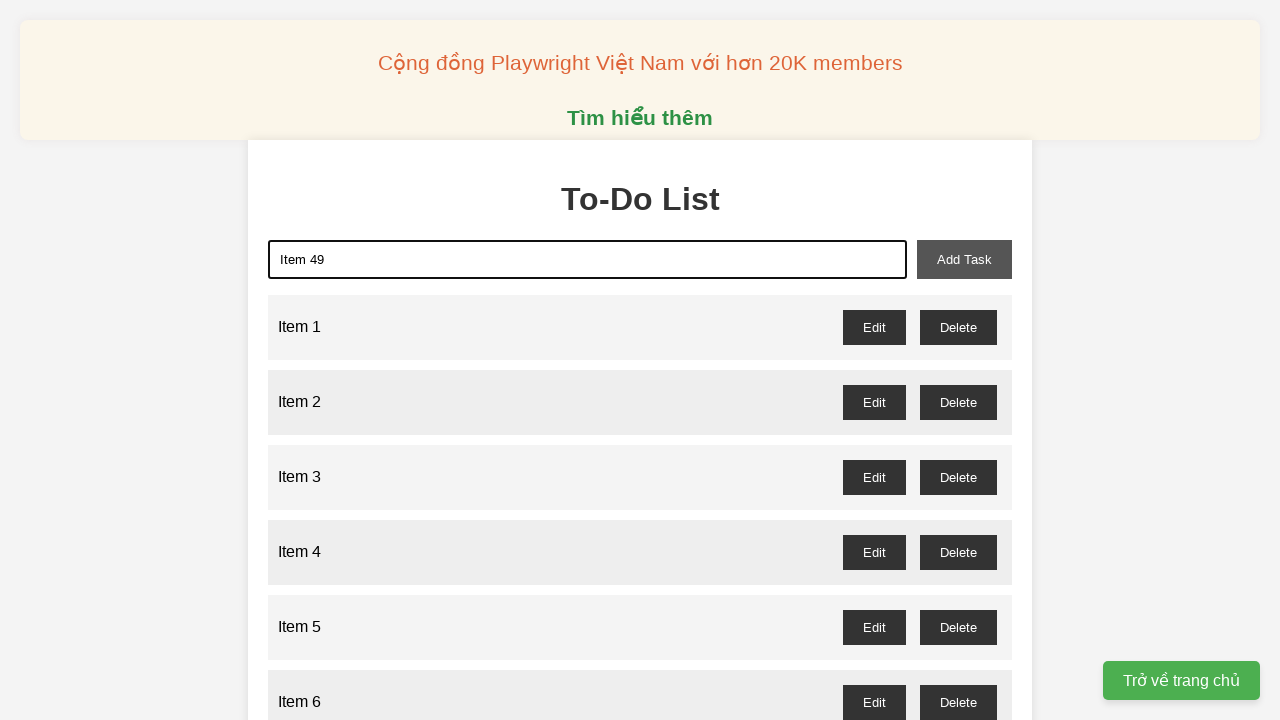

Clicked add button to add 'Item 49' to the list at (964, 259) on xpath=//button[@id='add-task']
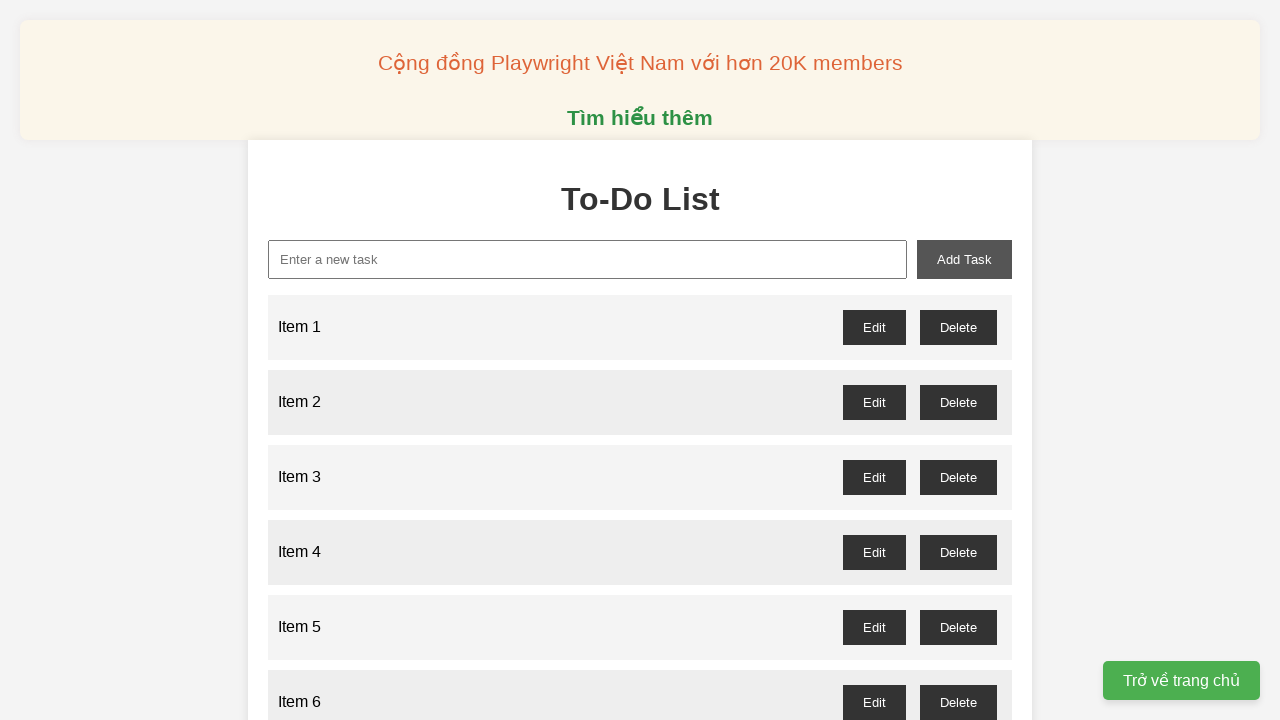

Filled input field with 'Item 50' on xpath=//input[@id='new-task']
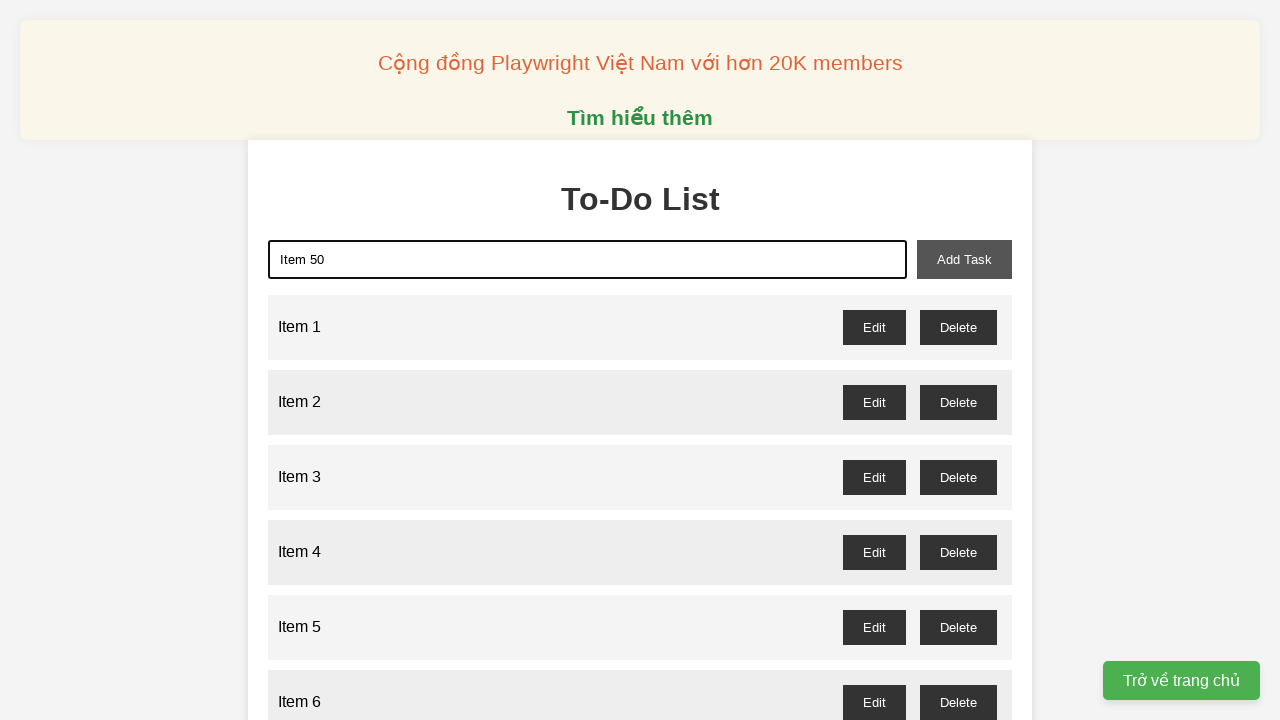

Clicked add button to add 'Item 50' to the list at (964, 259) on xpath=//button[@id='add-task']
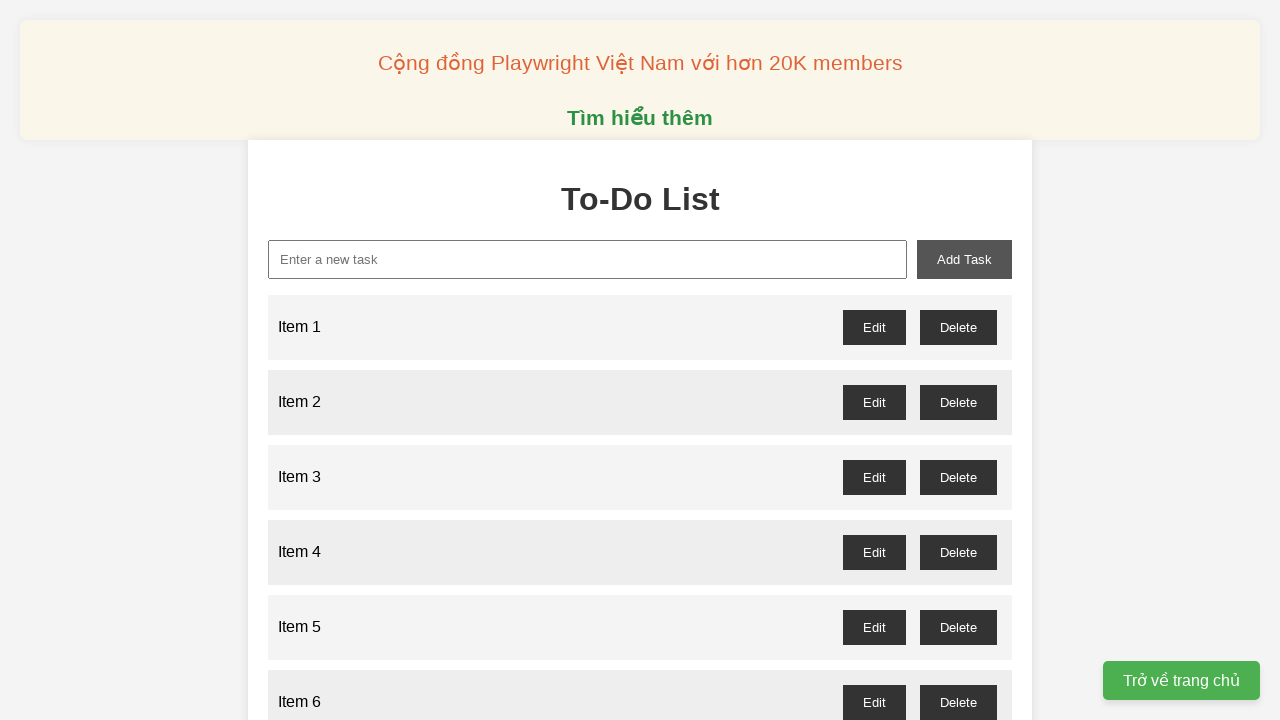

Filled input field with 'Item 51' on xpath=//input[@id='new-task']
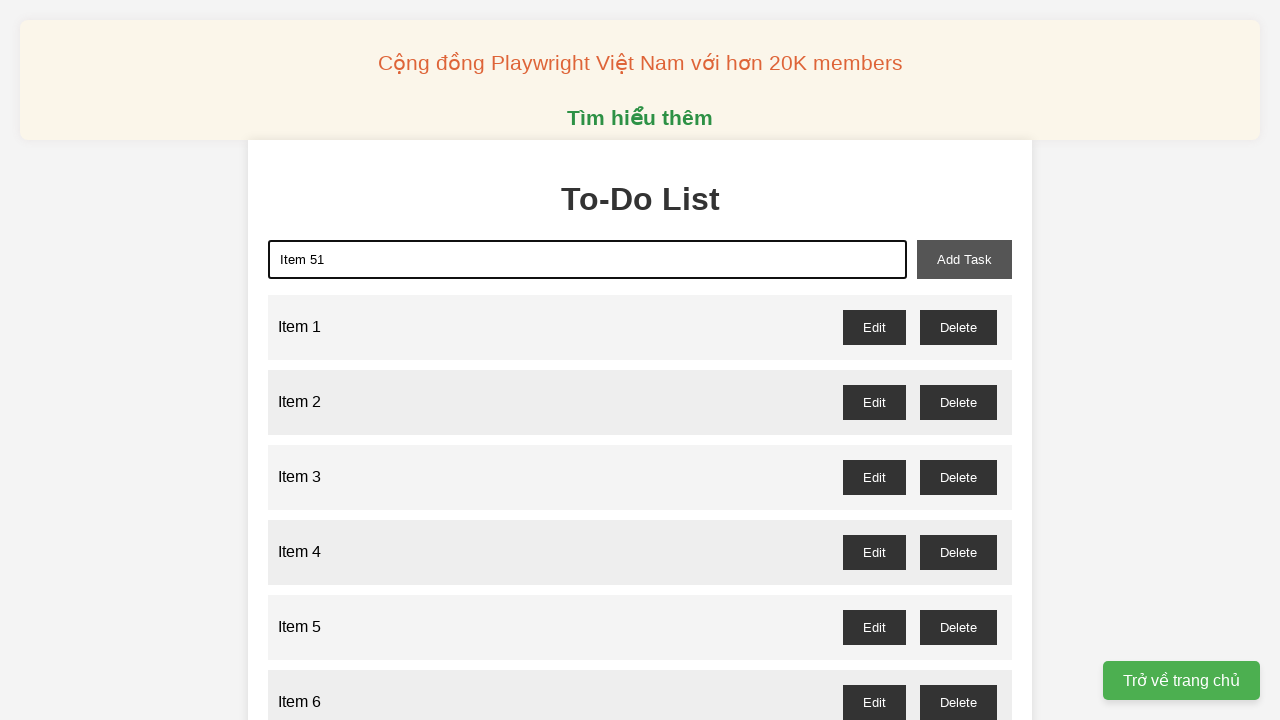

Clicked add button to add 'Item 51' to the list at (964, 259) on xpath=//button[@id='add-task']
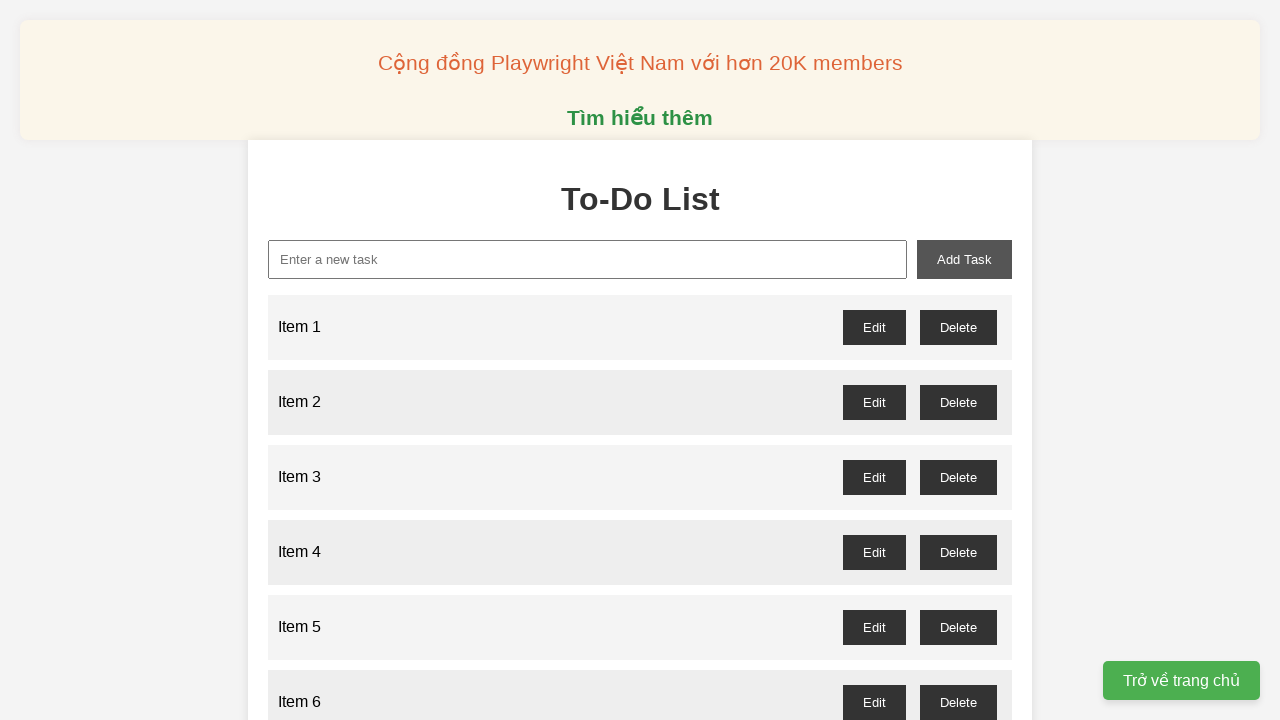

Filled input field with 'Item 52' on xpath=//input[@id='new-task']
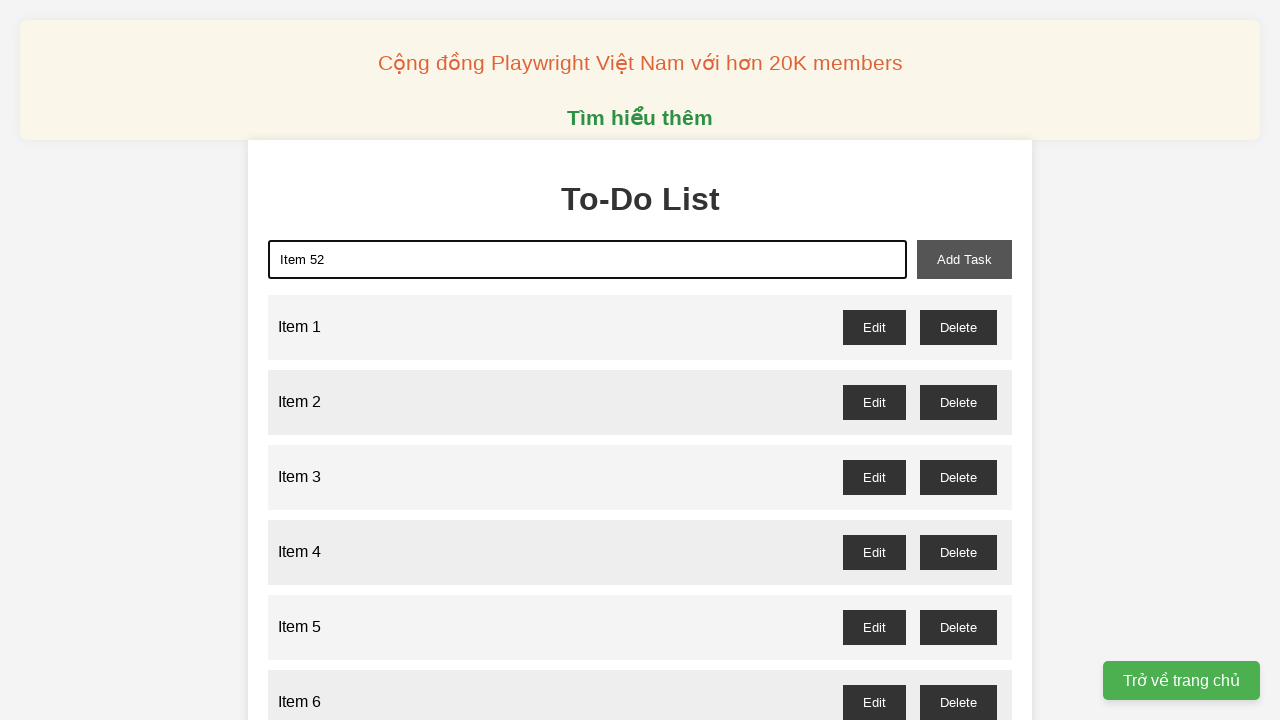

Clicked add button to add 'Item 52' to the list at (964, 259) on xpath=//button[@id='add-task']
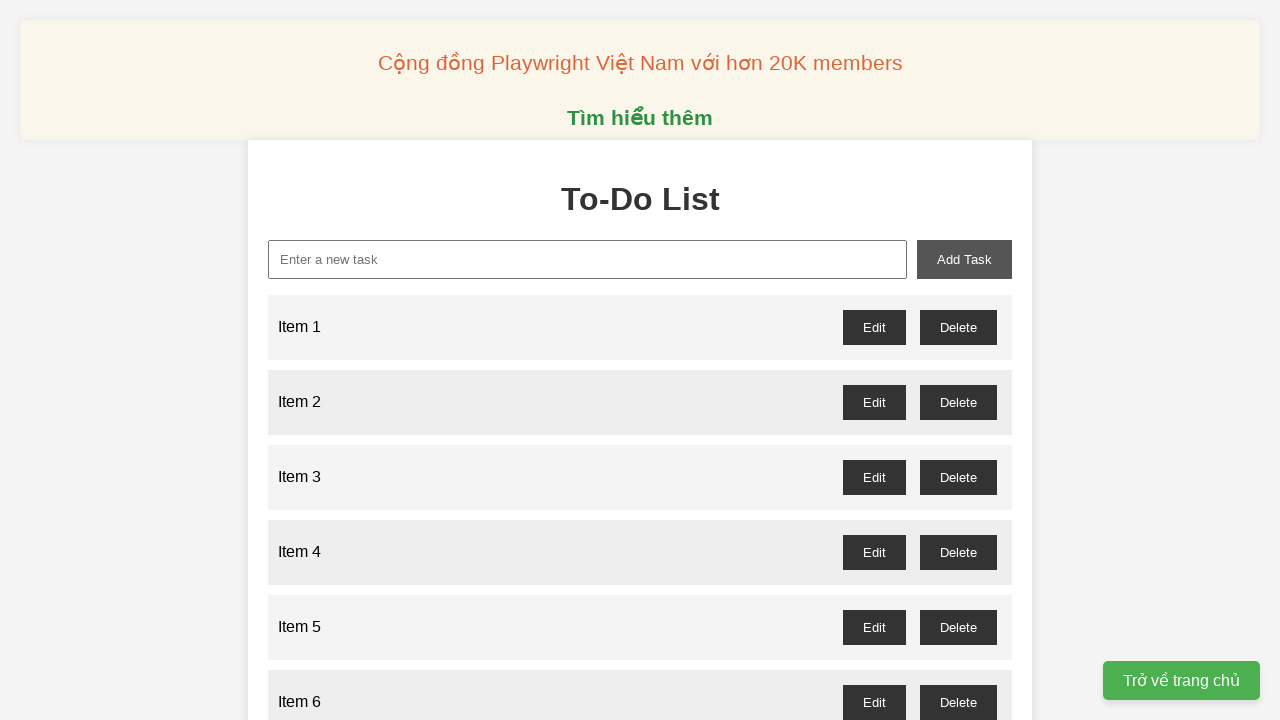

Filled input field with 'Item 53' on xpath=//input[@id='new-task']
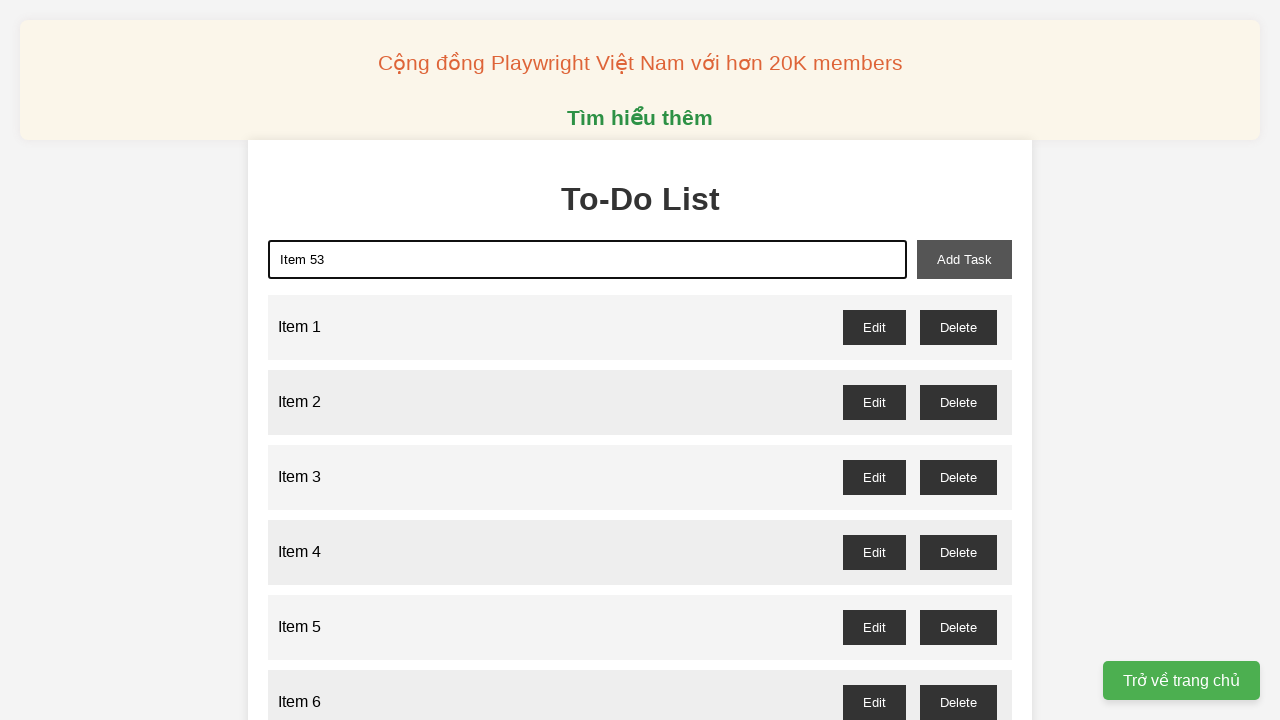

Clicked add button to add 'Item 53' to the list at (964, 259) on xpath=//button[@id='add-task']
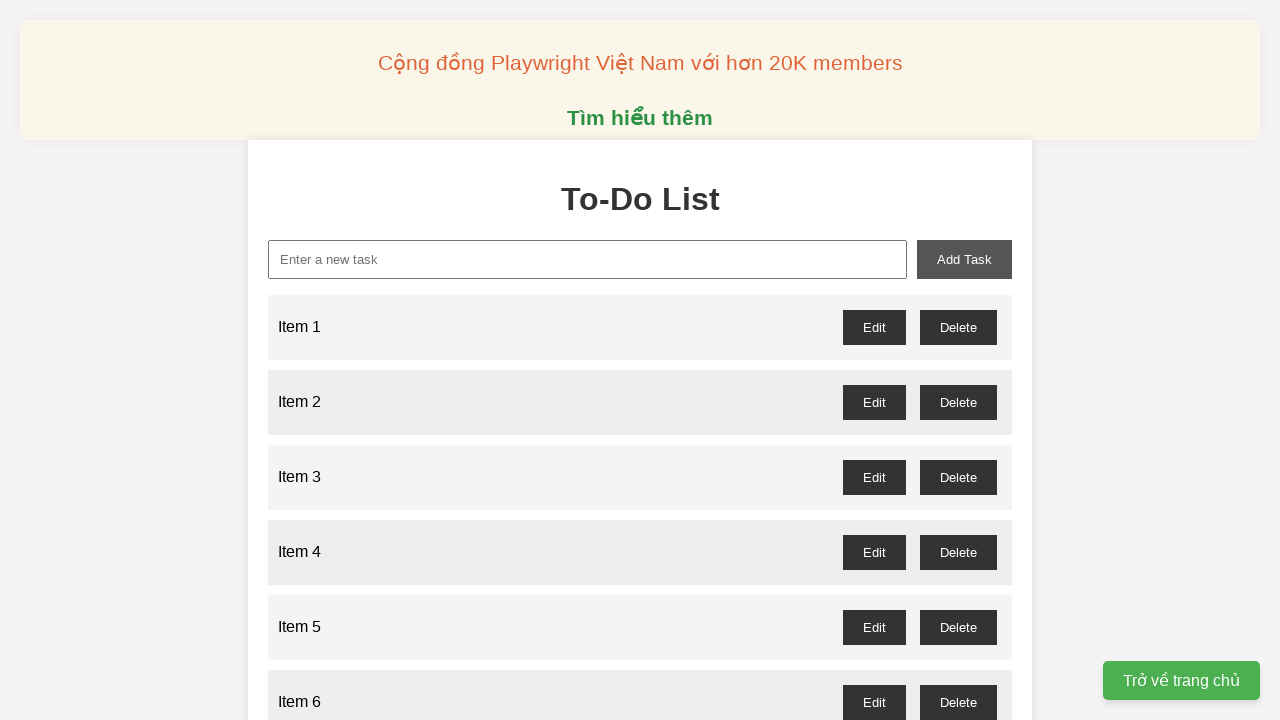

Filled input field with 'Item 54' on xpath=//input[@id='new-task']
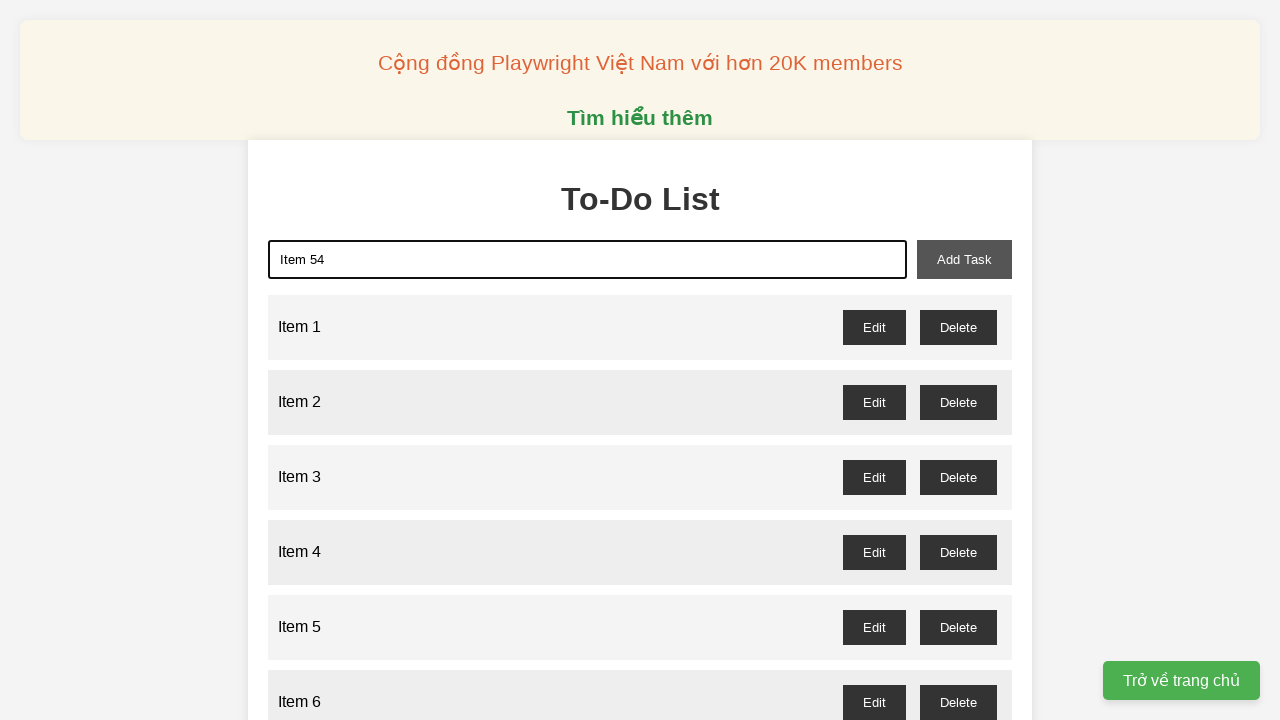

Clicked add button to add 'Item 54' to the list at (964, 259) on xpath=//button[@id='add-task']
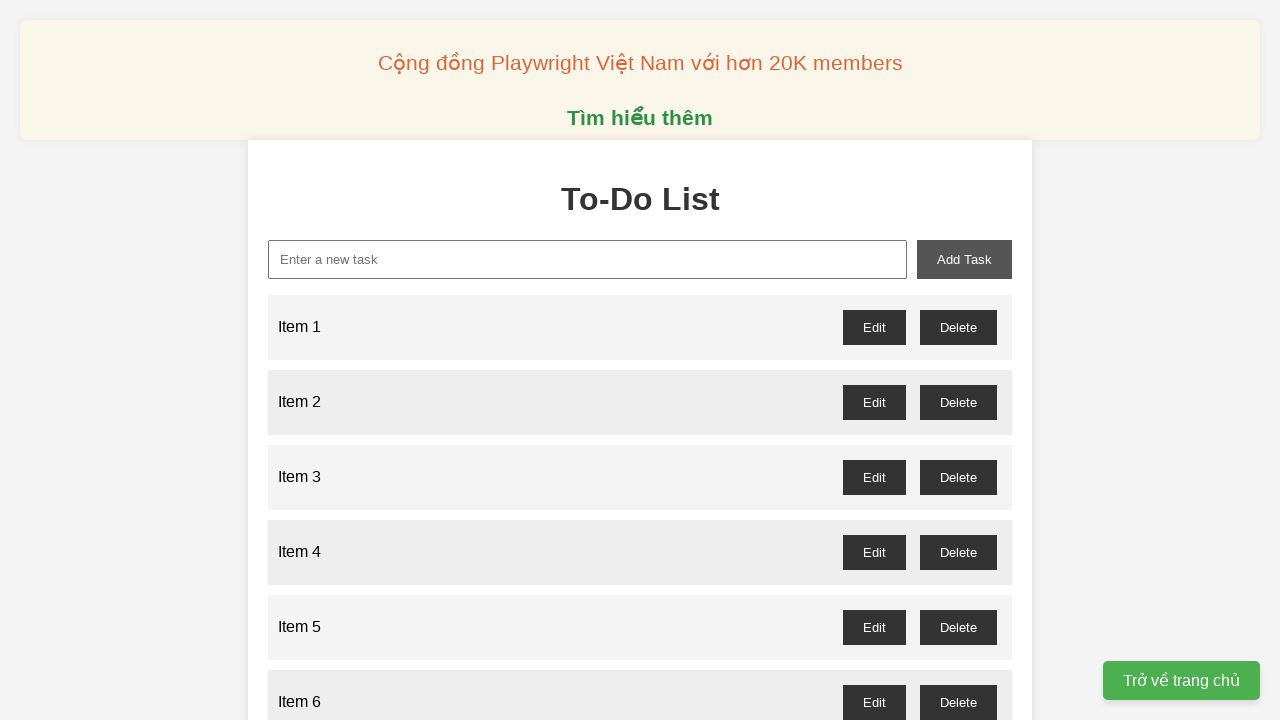

Filled input field with 'Item 55' on xpath=//input[@id='new-task']
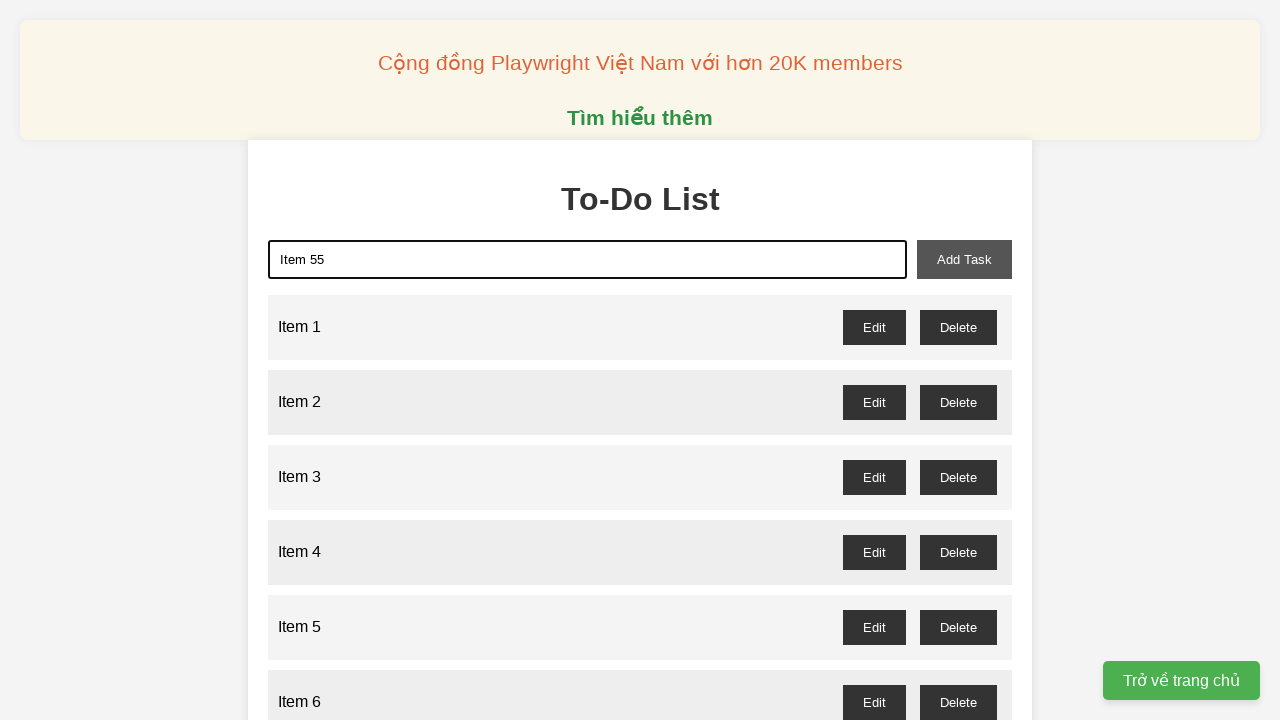

Clicked add button to add 'Item 55' to the list at (964, 259) on xpath=//button[@id='add-task']
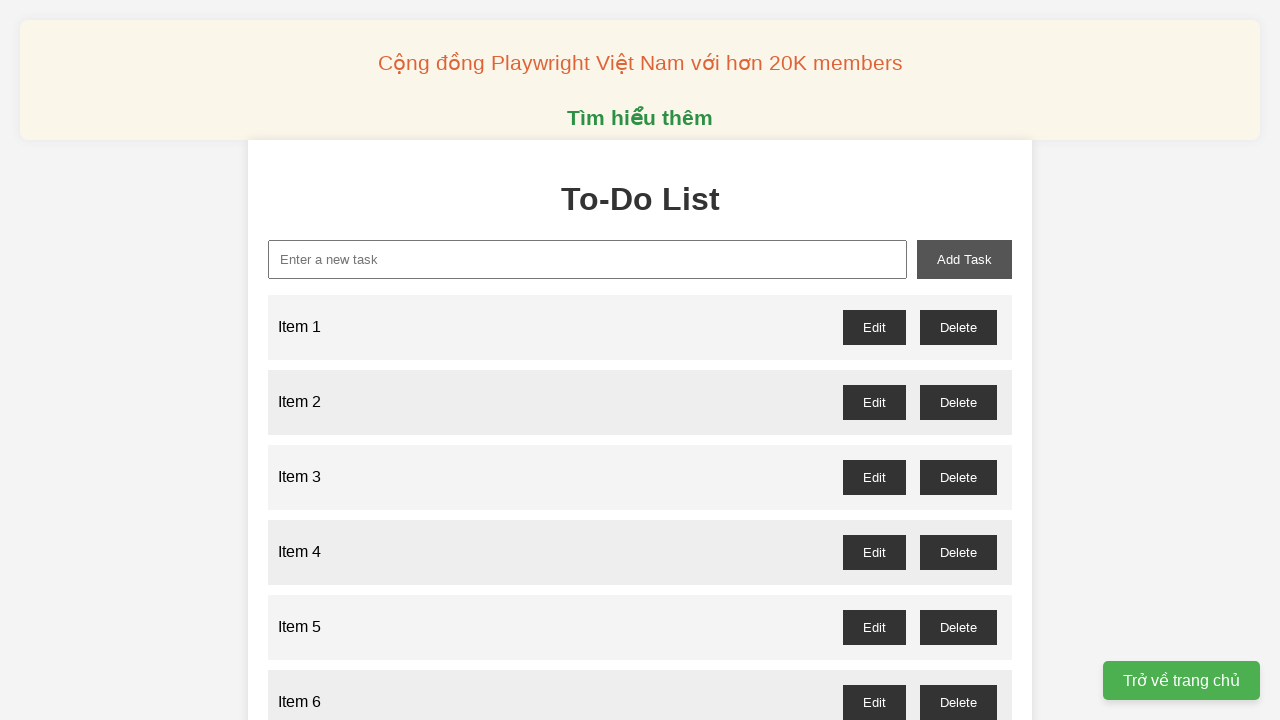

Filled input field with 'Item 56' on xpath=//input[@id='new-task']
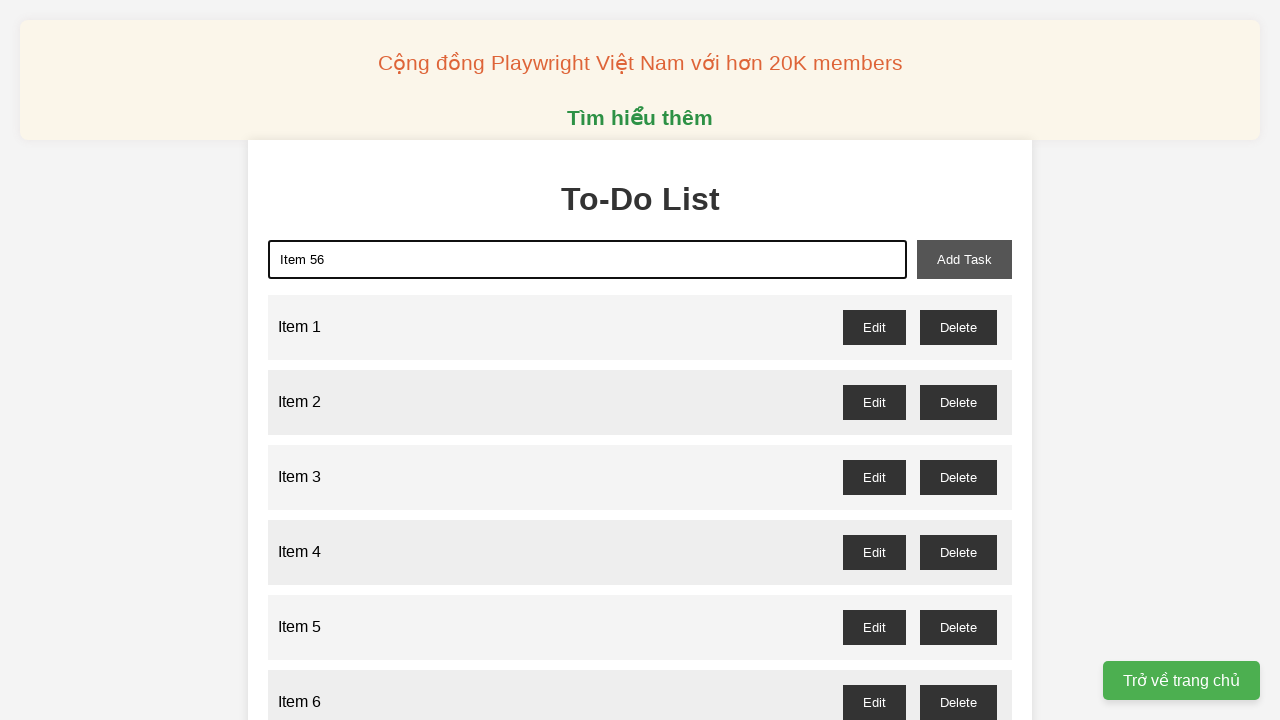

Clicked add button to add 'Item 56' to the list at (964, 259) on xpath=//button[@id='add-task']
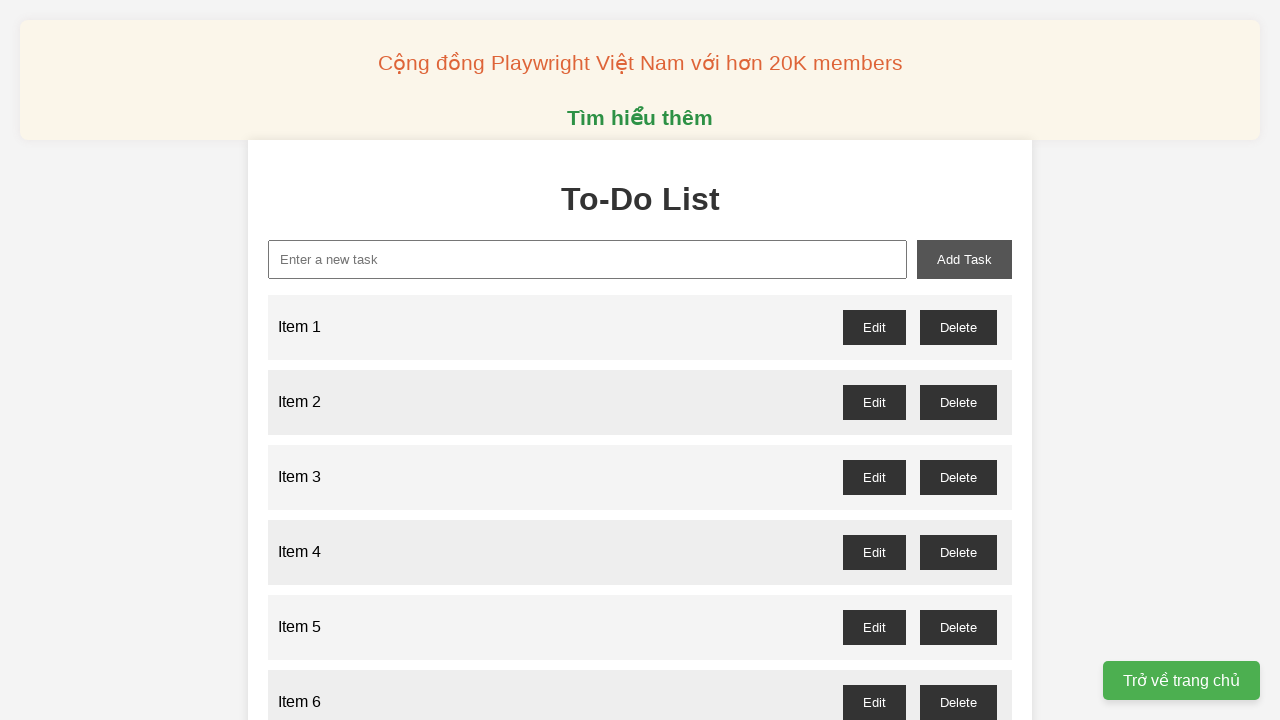

Filled input field with 'Item 57' on xpath=//input[@id='new-task']
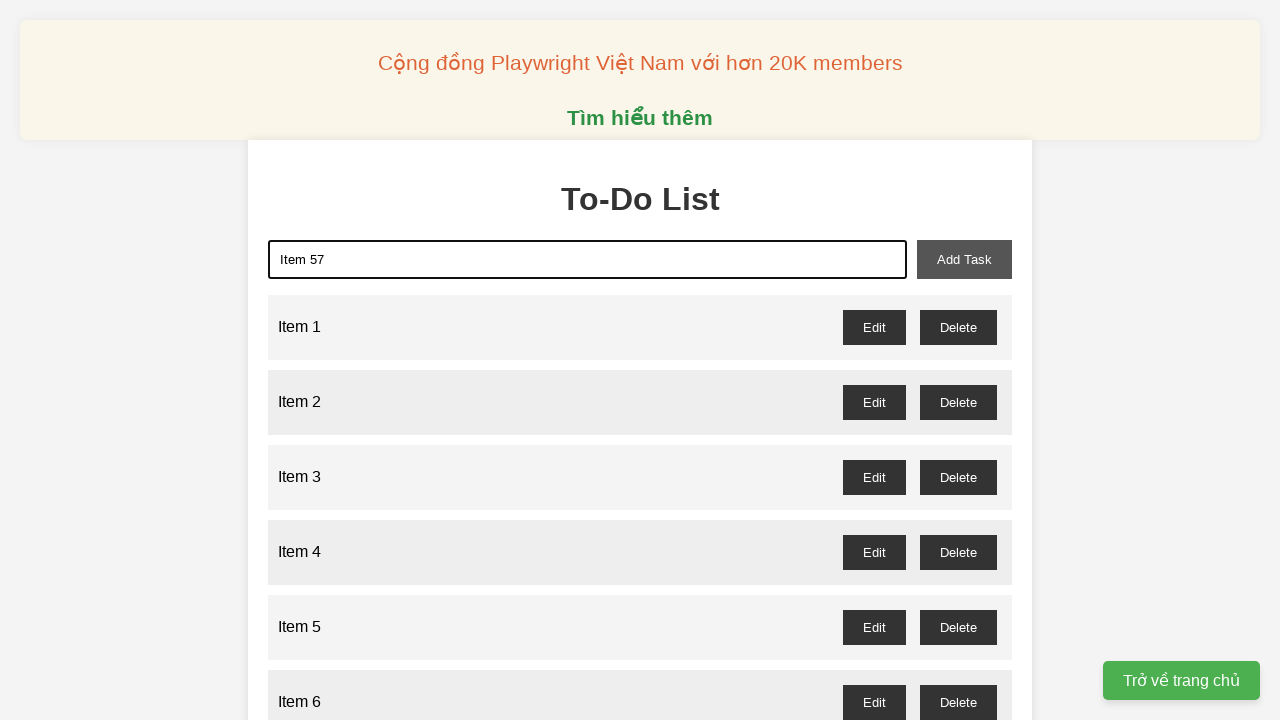

Clicked add button to add 'Item 57' to the list at (964, 259) on xpath=//button[@id='add-task']
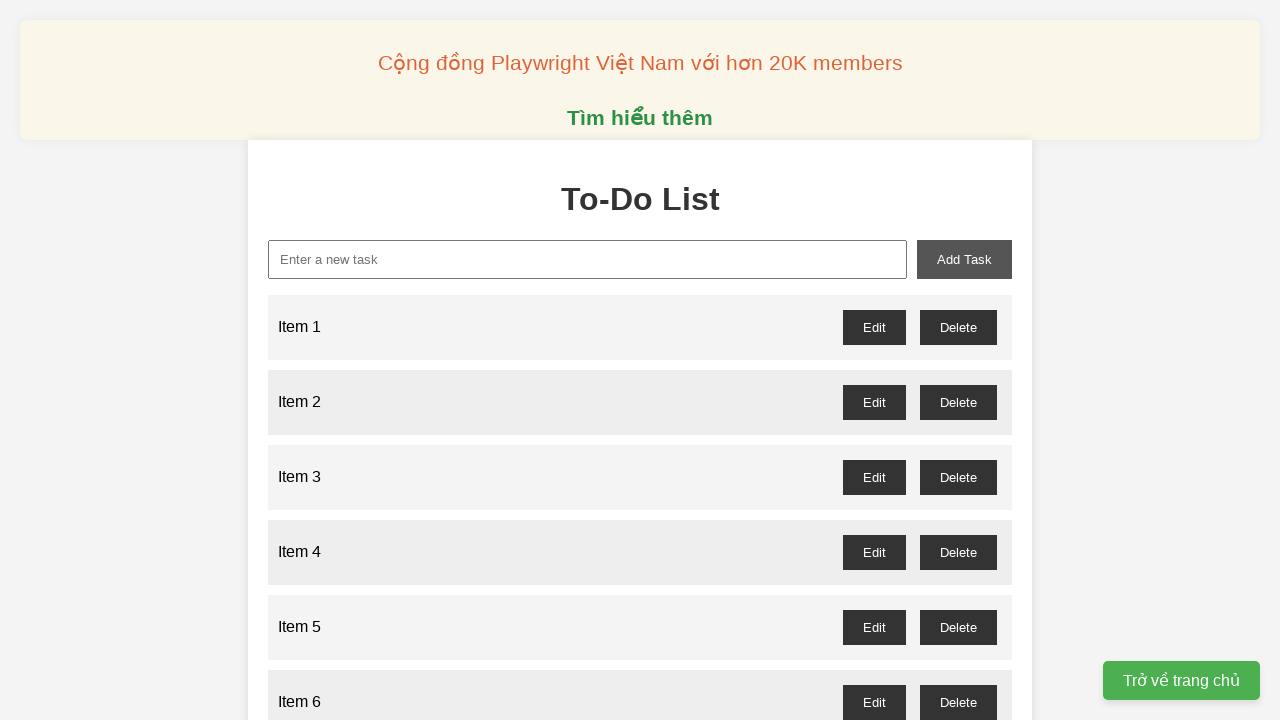

Filled input field with 'Item 58' on xpath=//input[@id='new-task']
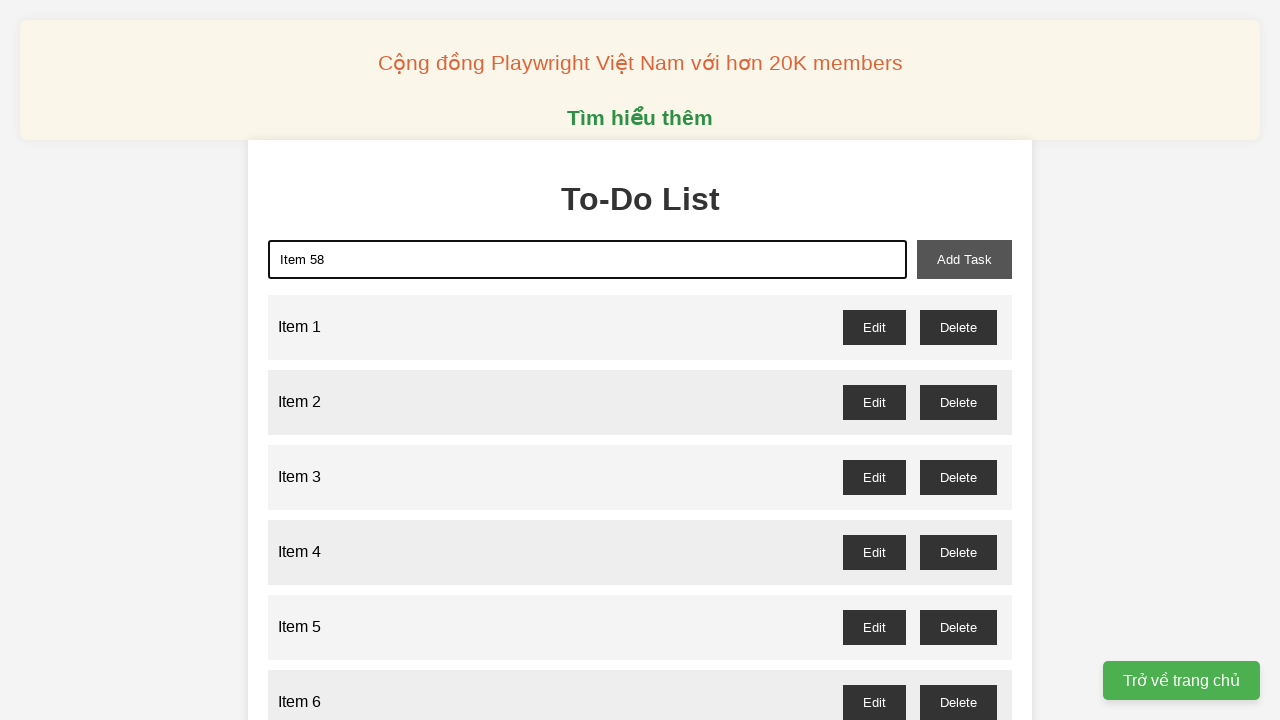

Clicked add button to add 'Item 58' to the list at (964, 259) on xpath=//button[@id='add-task']
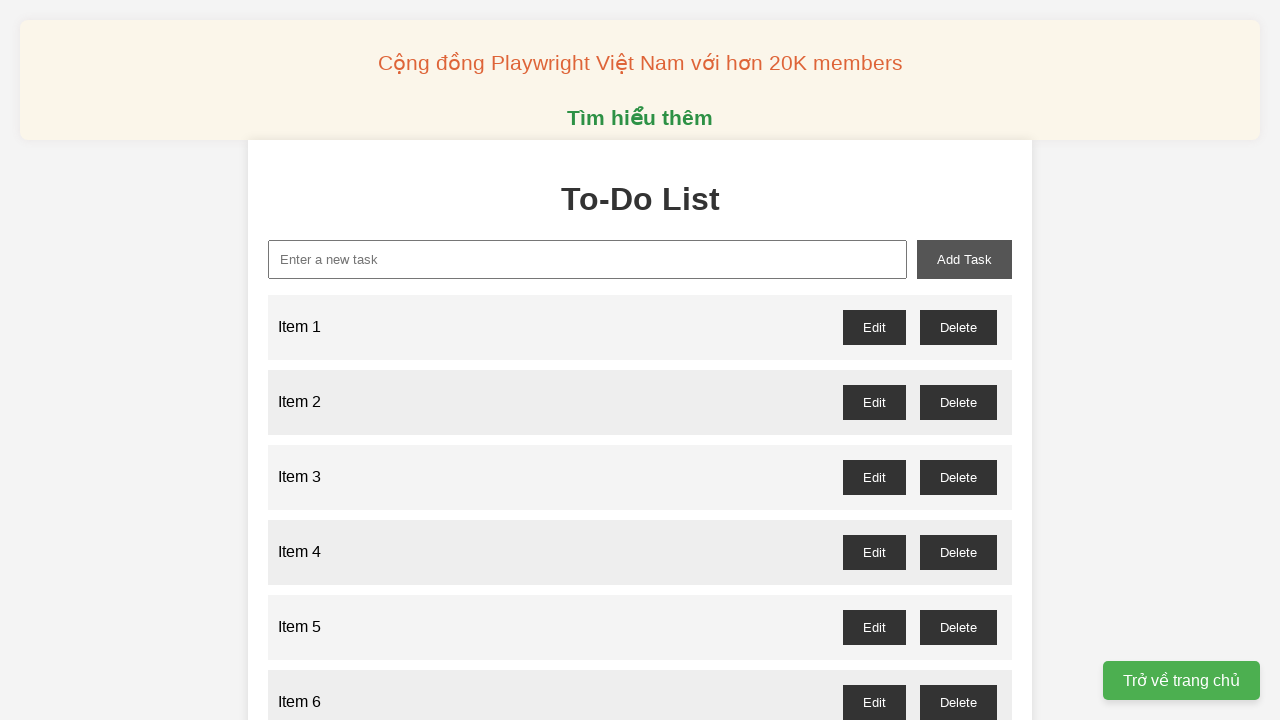

Filled input field with 'Item 59' on xpath=//input[@id='new-task']
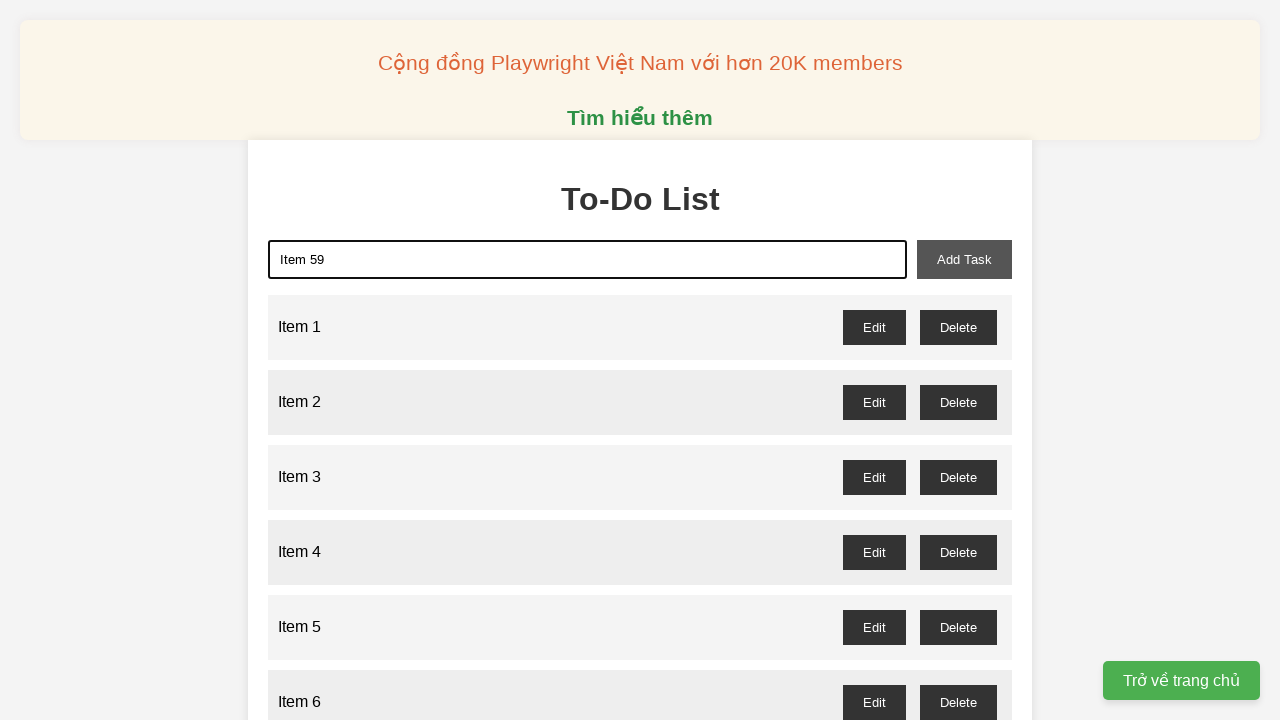

Clicked add button to add 'Item 59' to the list at (964, 259) on xpath=//button[@id='add-task']
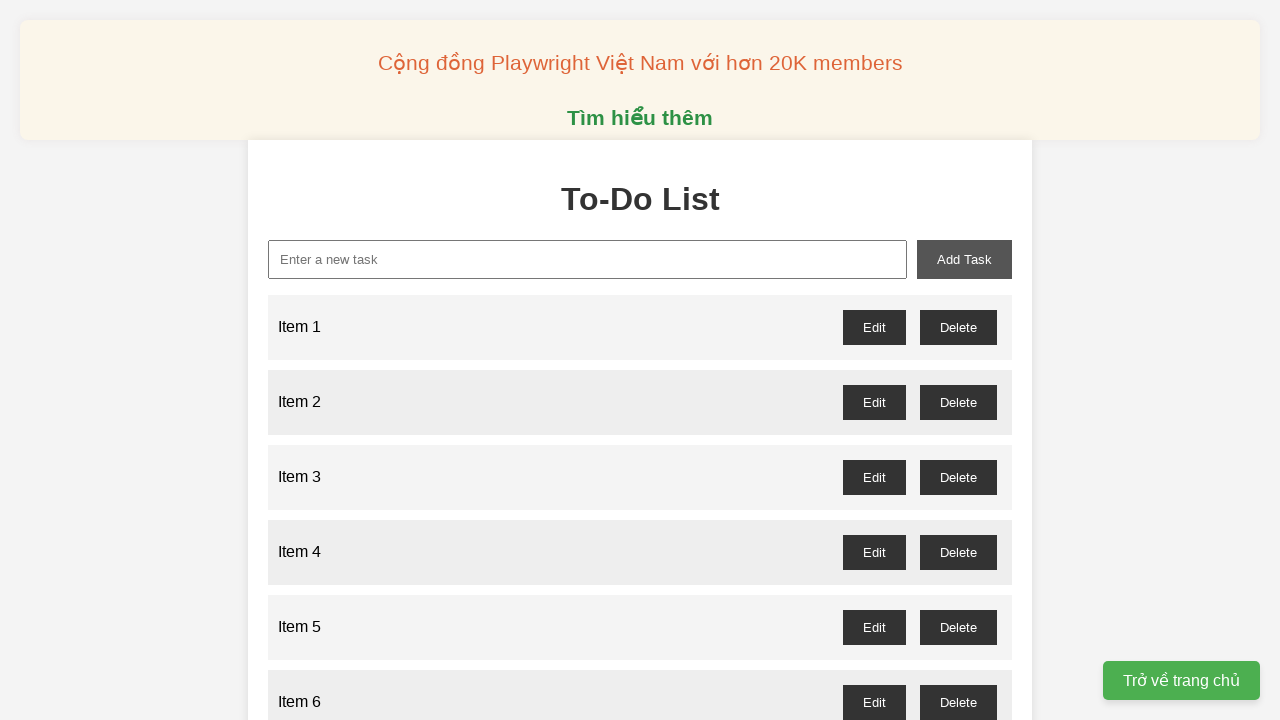

Filled input field with 'Item 60' on xpath=//input[@id='new-task']
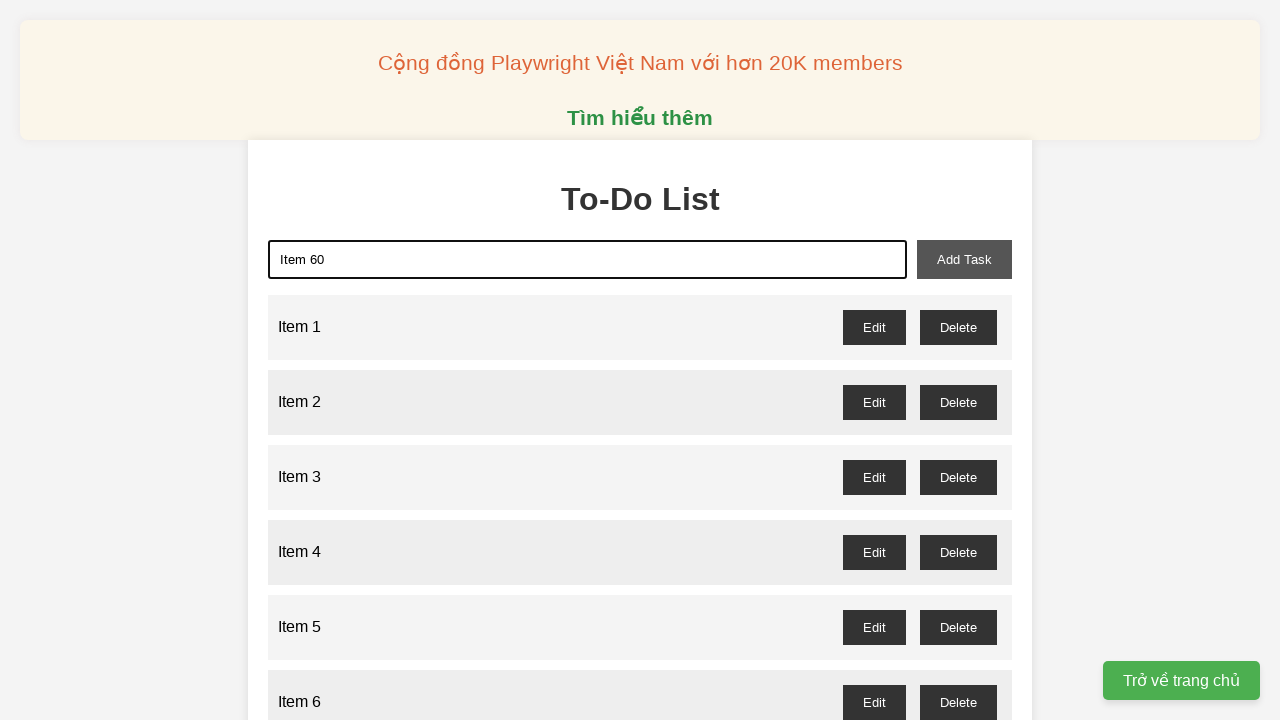

Clicked add button to add 'Item 60' to the list at (964, 259) on xpath=//button[@id='add-task']
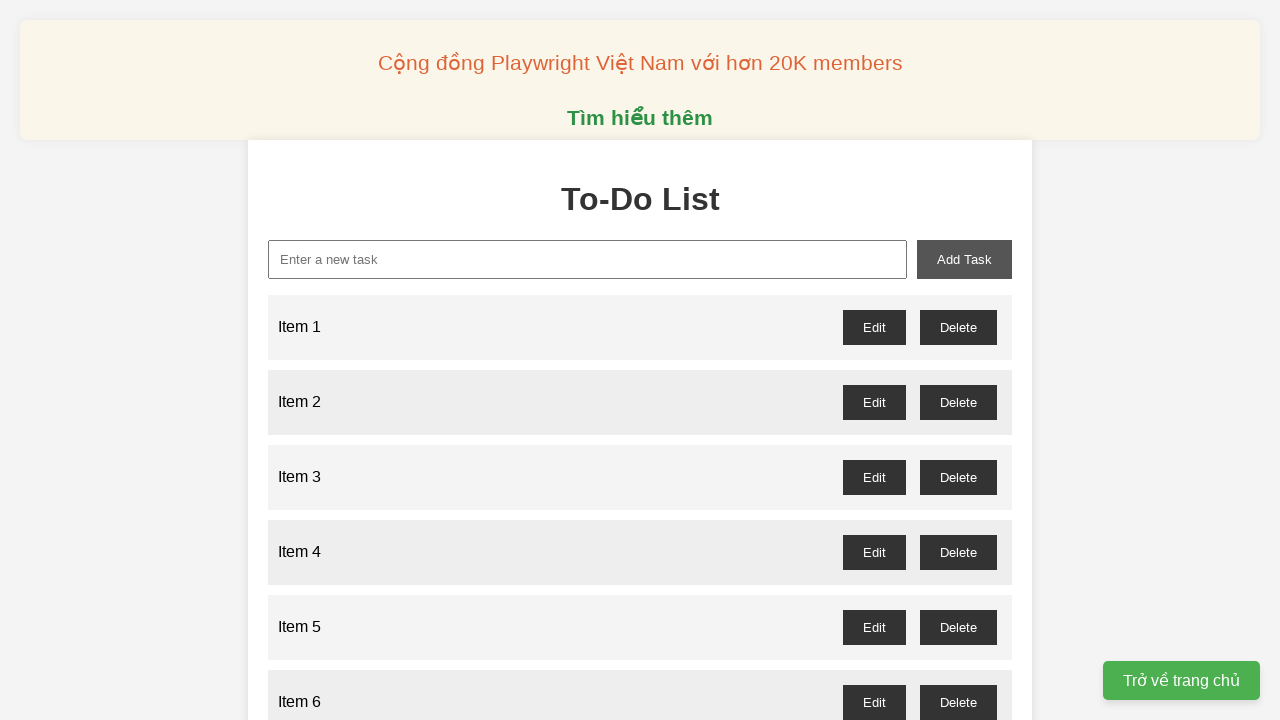

Filled input field with 'Item 61' on xpath=//input[@id='new-task']
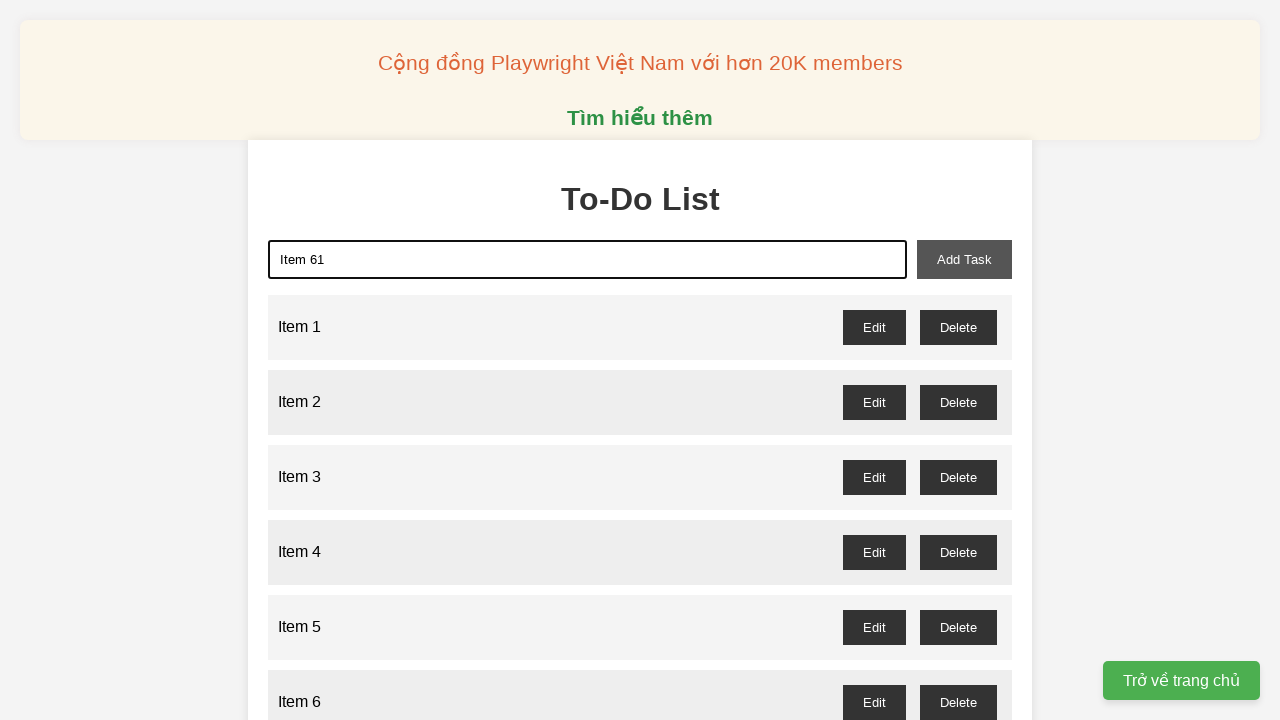

Clicked add button to add 'Item 61' to the list at (964, 259) on xpath=//button[@id='add-task']
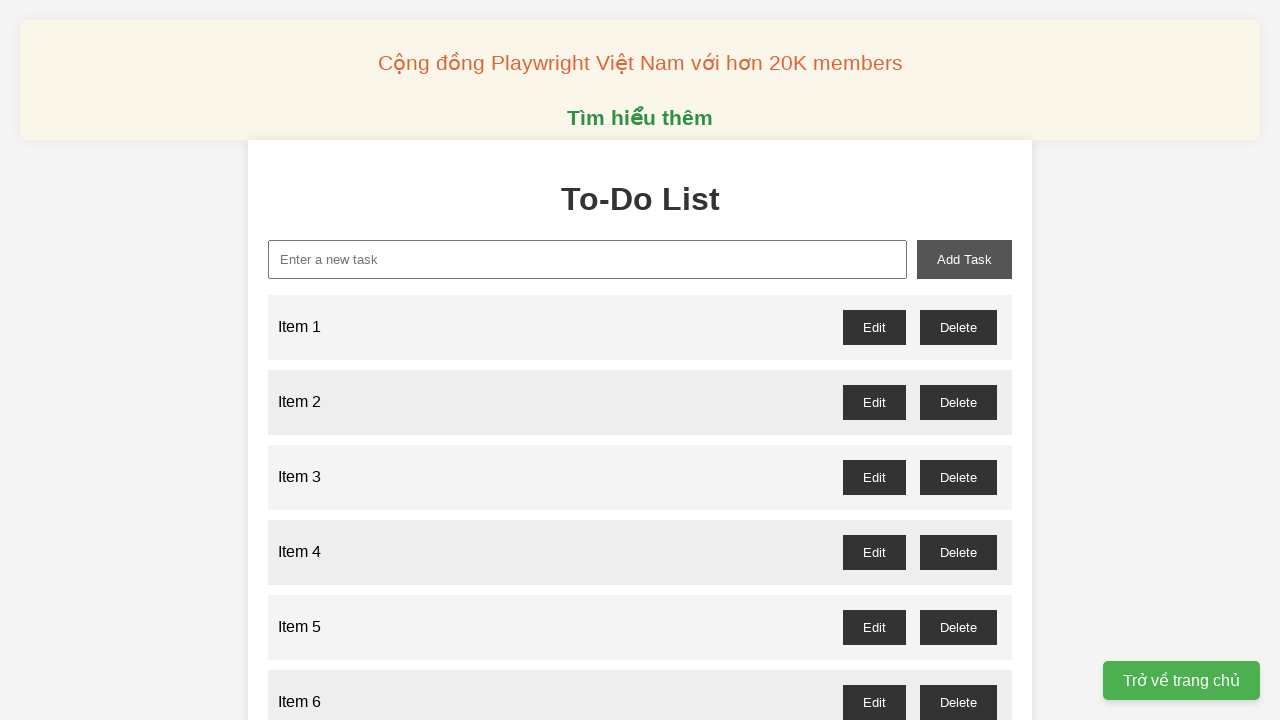

Filled input field with 'Item 62' on xpath=//input[@id='new-task']
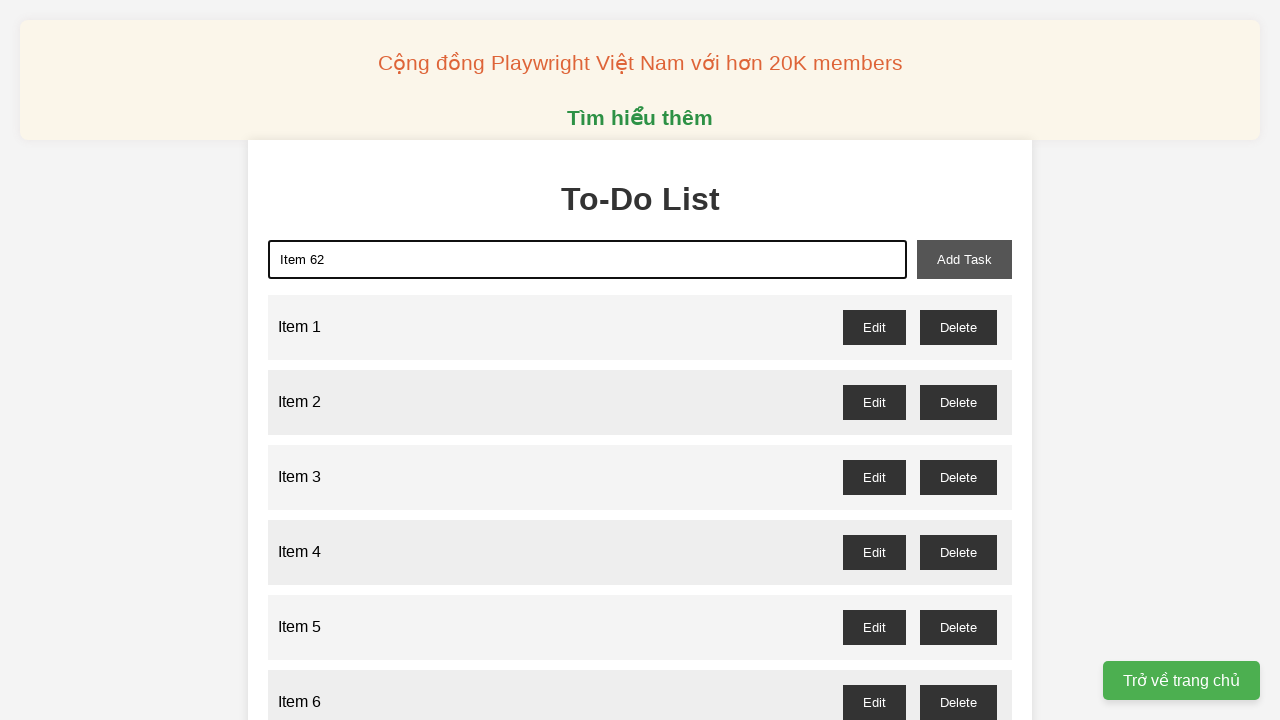

Clicked add button to add 'Item 62' to the list at (964, 259) on xpath=//button[@id='add-task']
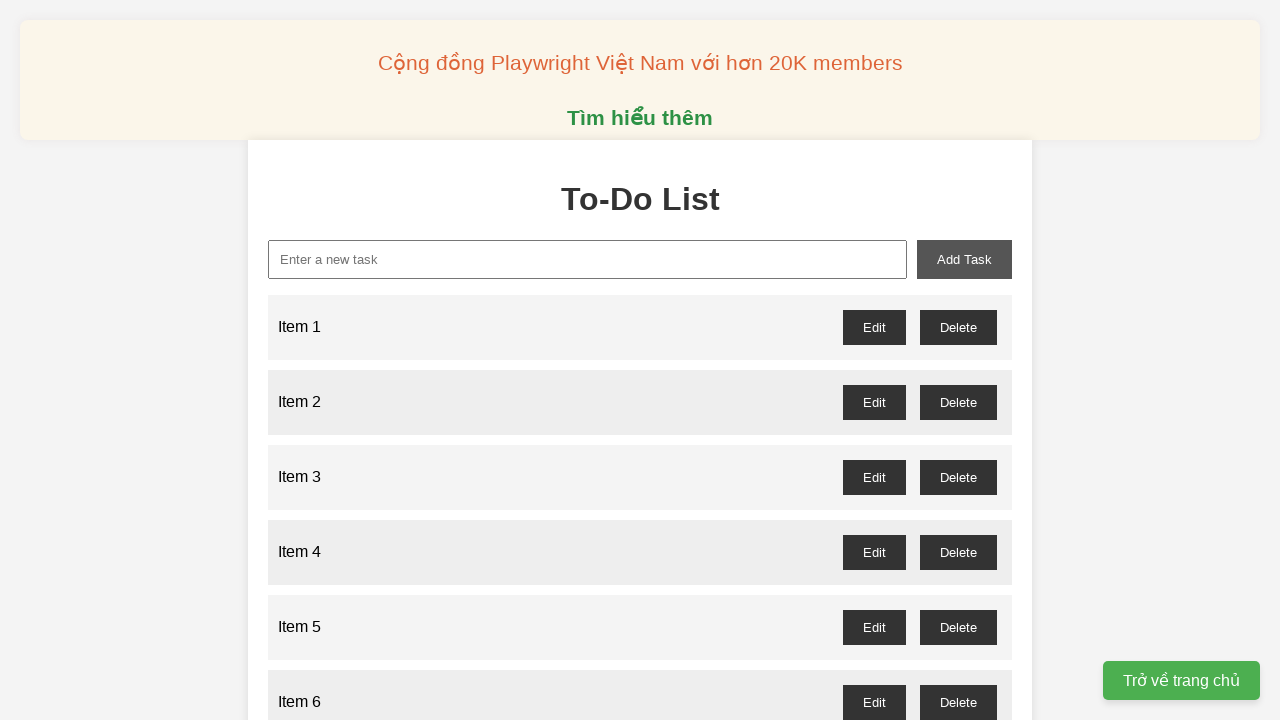

Filled input field with 'Item 63' on xpath=//input[@id='new-task']
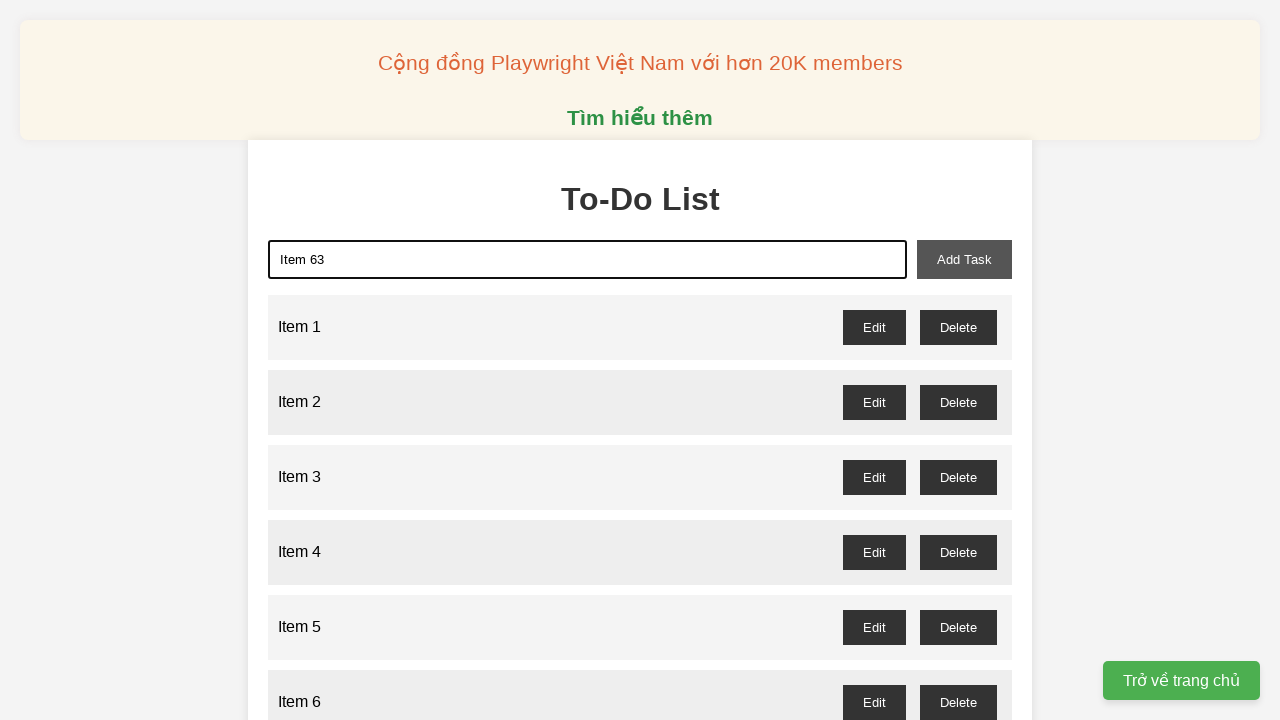

Clicked add button to add 'Item 63' to the list at (964, 259) on xpath=//button[@id='add-task']
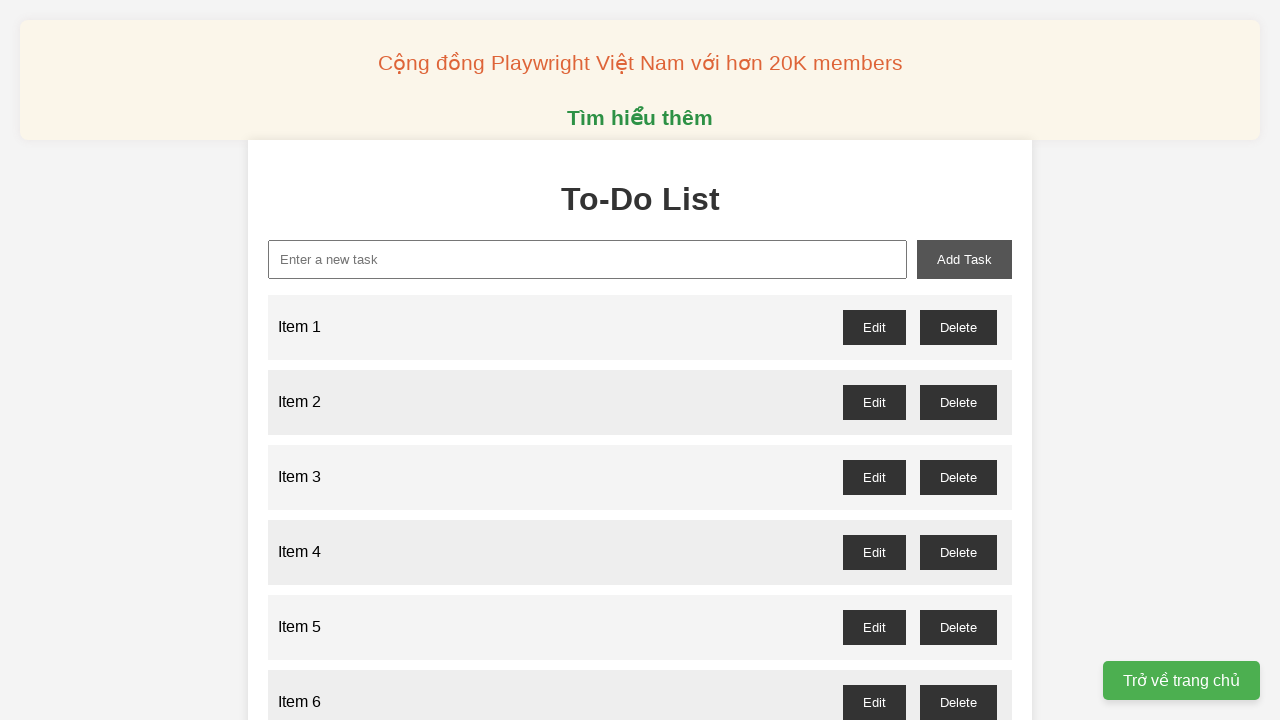

Filled input field with 'Item 64' on xpath=//input[@id='new-task']
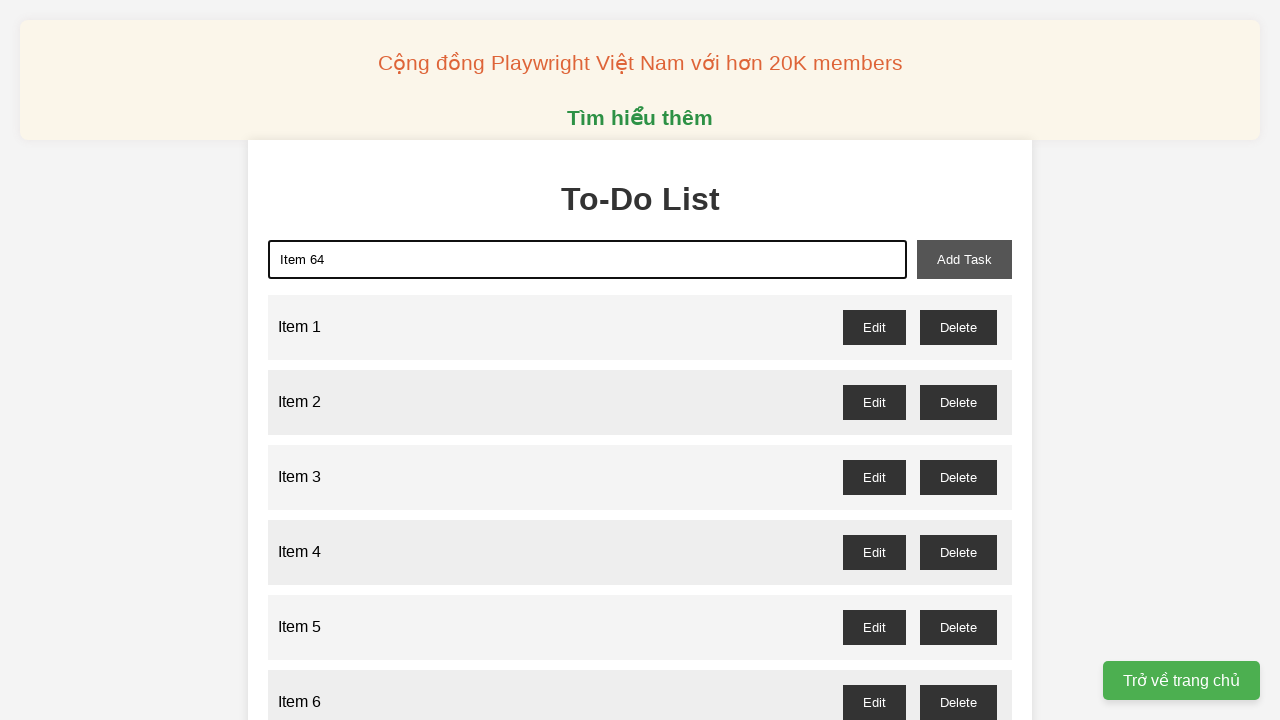

Clicked add button to add 'Item 64' to the list at (964, 259) on xpath=//button[@id='add-task']
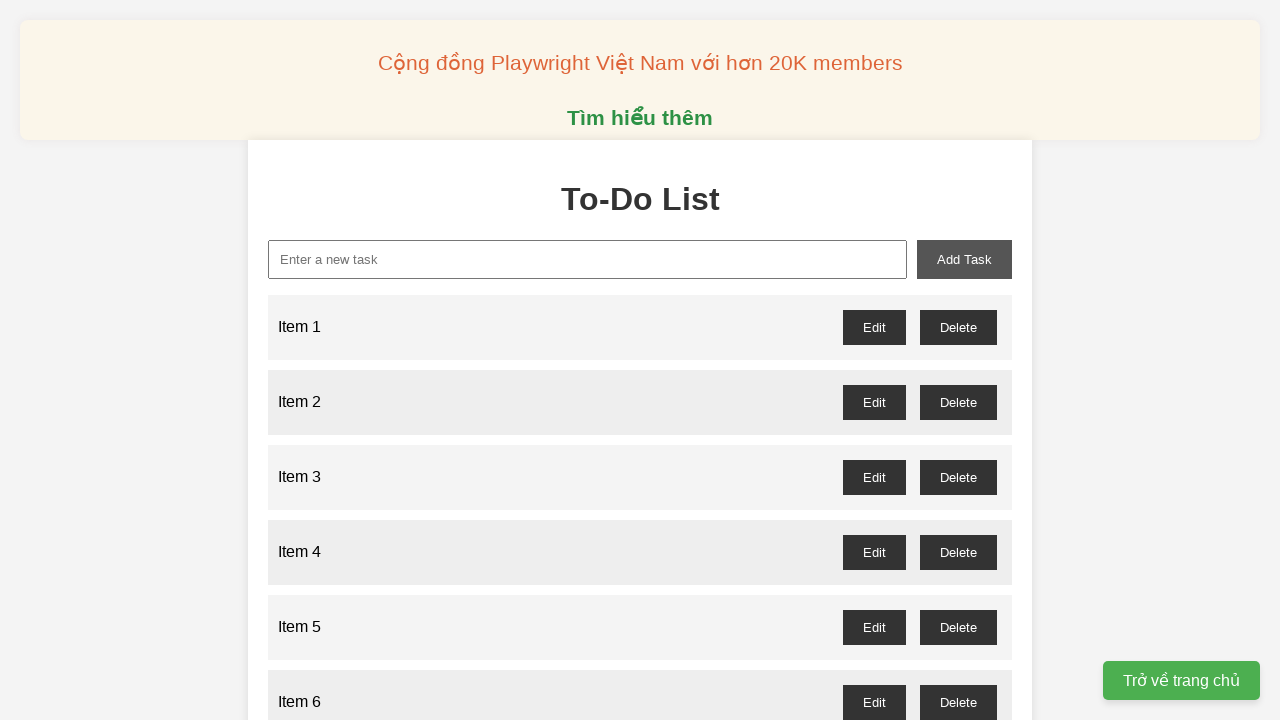

Filled input field with 'Item 65' on xpath=//input[@id='new-task']
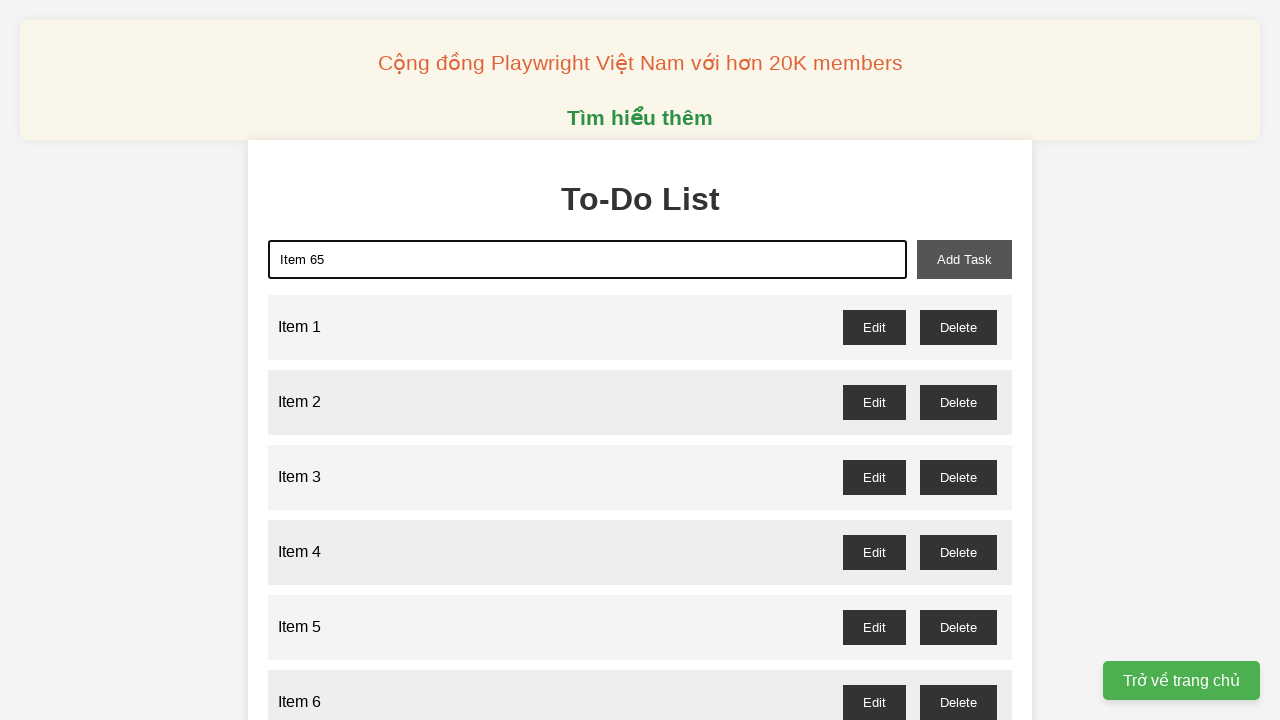

Clicked add button to add 'Item 65' to the list at (964, 259) on xpath=//button[@id='add-task']
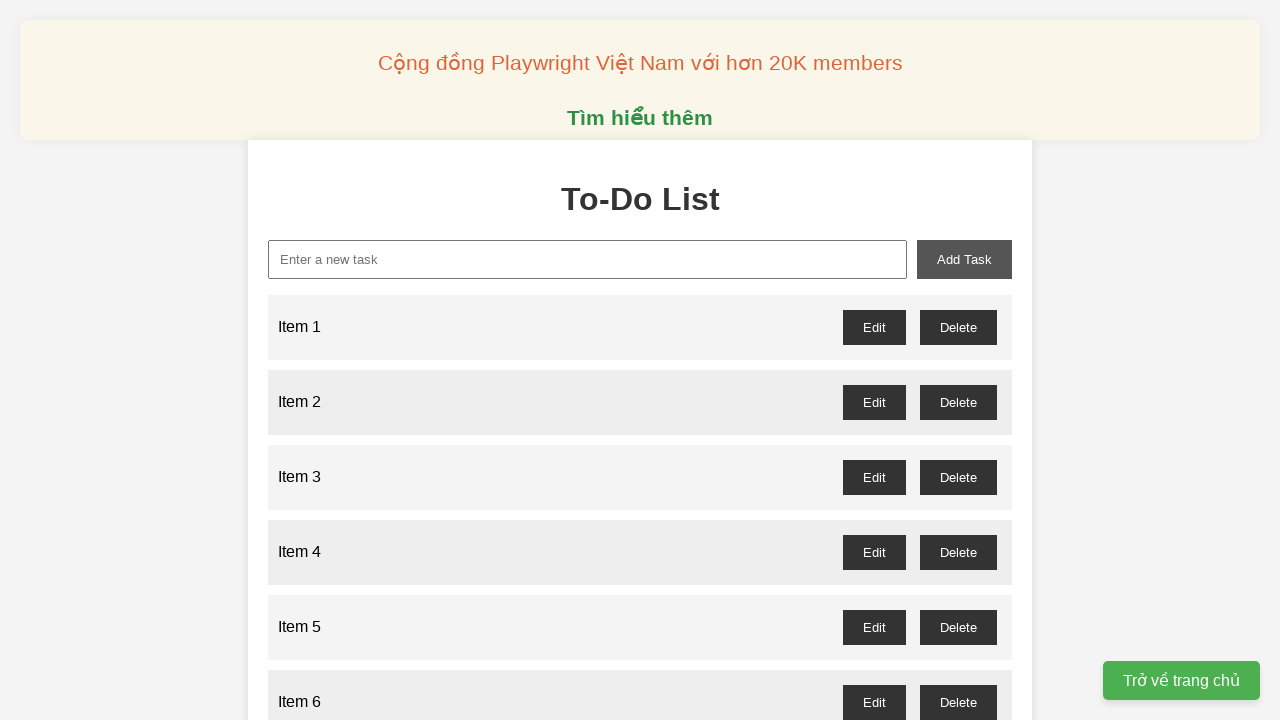

Filled input field with 'Item 66' on xpath=//input[@id='new-task']
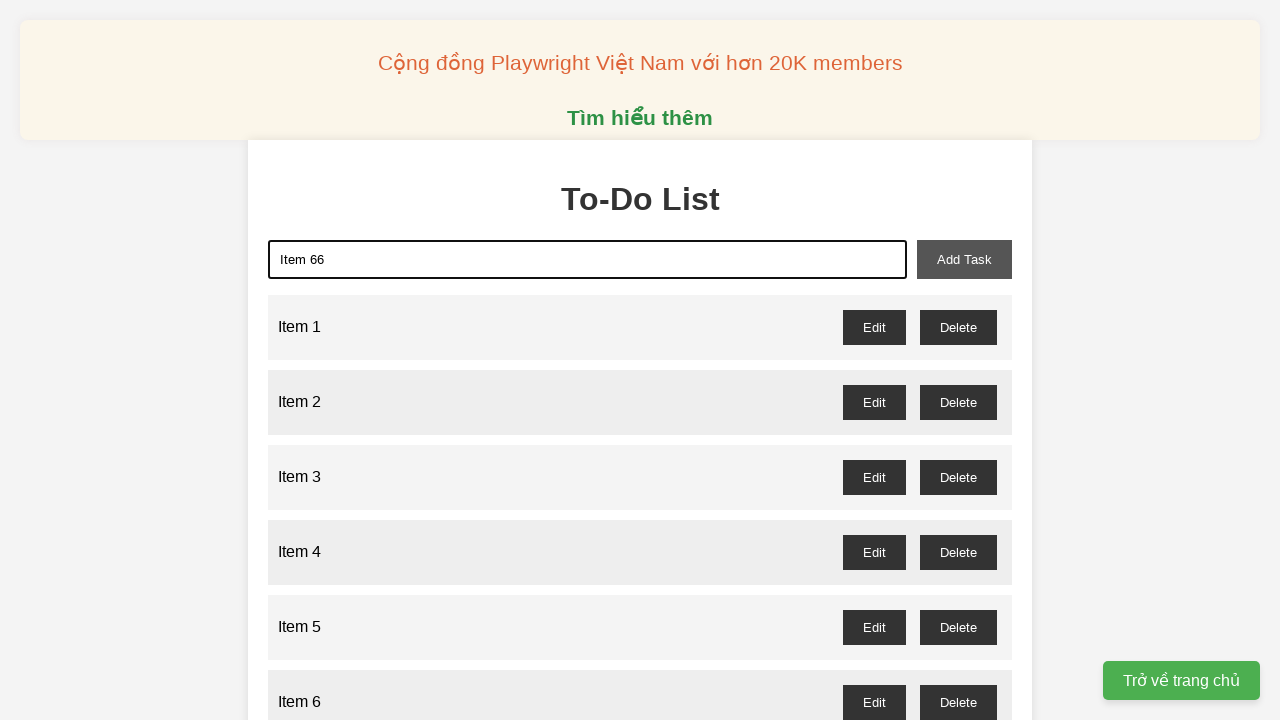

Clicked add button to add 'Item 66' to the list at (964, 259) on xpath=//button[@id='add-task']
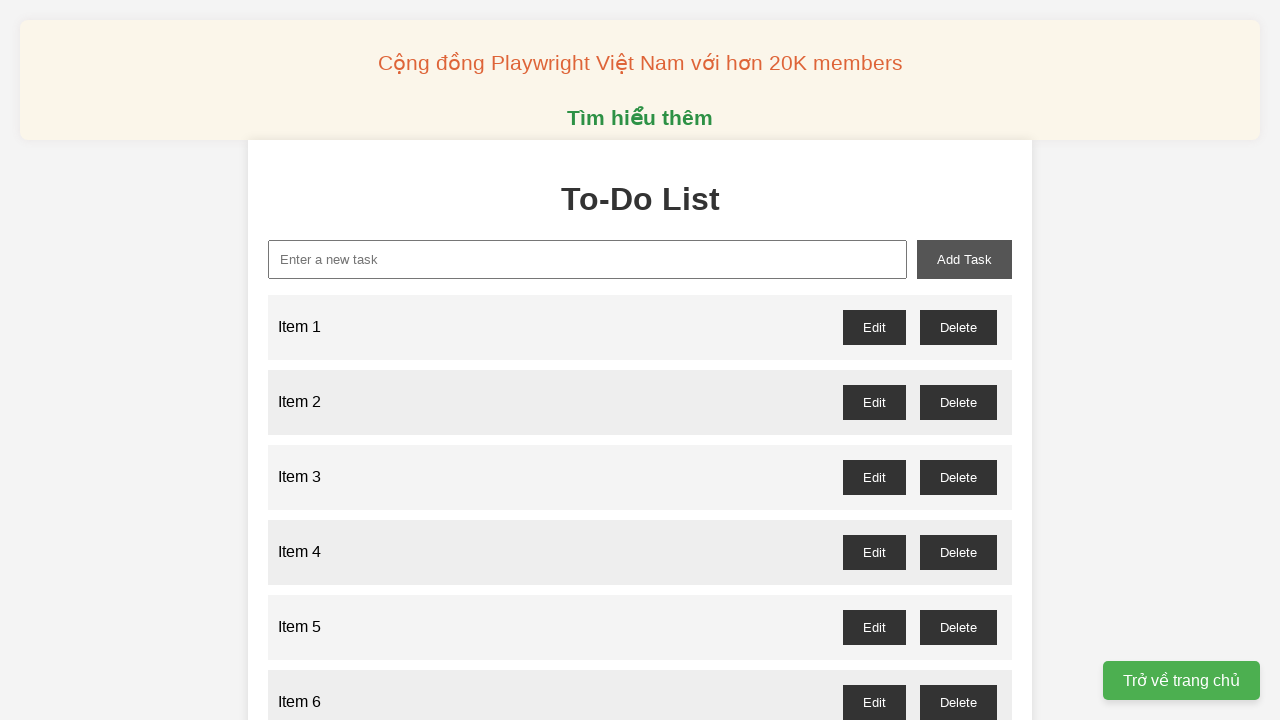

Filled input field with 'Item 67' on xpath=//input[@id='new-task']
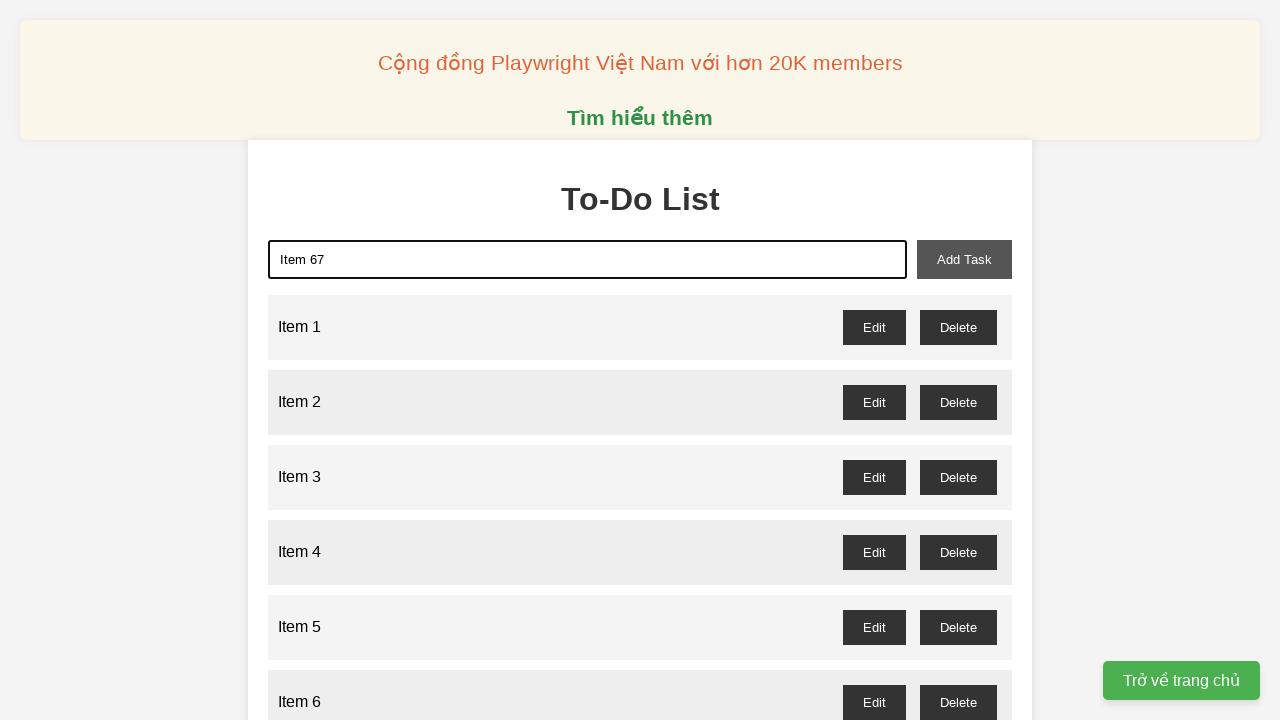

Clicked add button to add 'Item 67' to the list at (964, 259) on xpath=//button[@id='add-task']
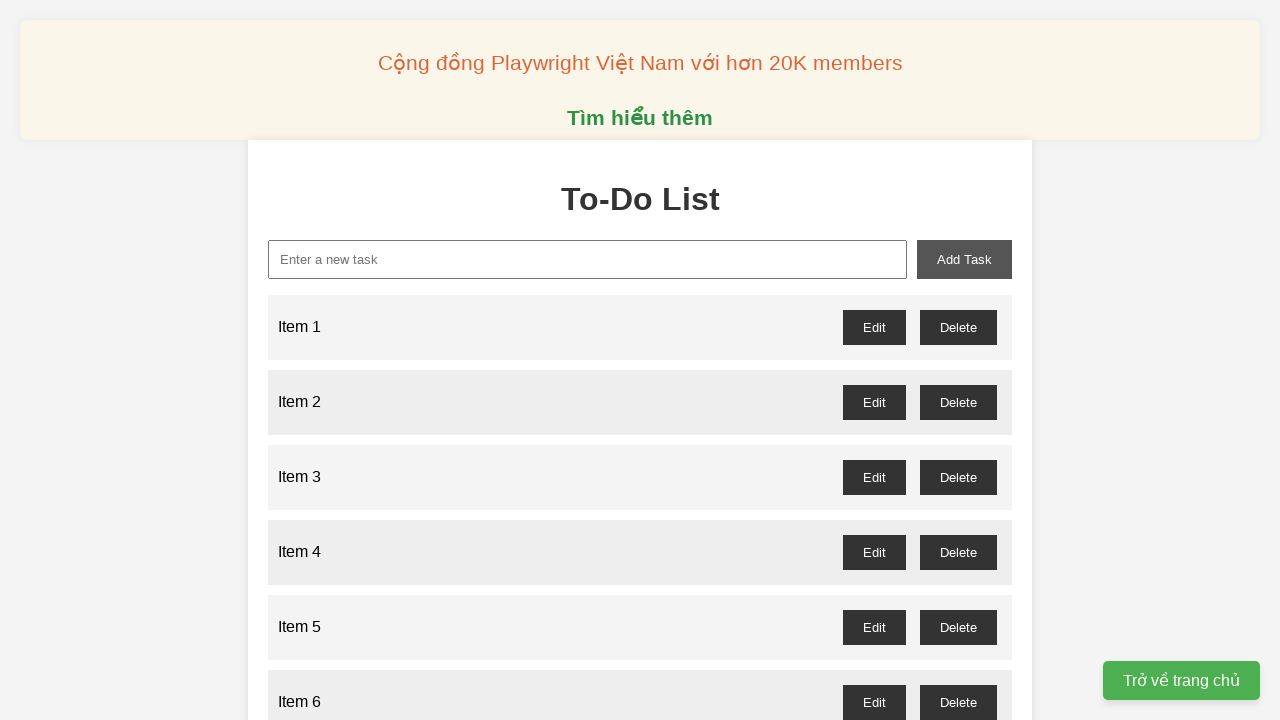

Filled input field with 'Item 68' on xpath=//input[@id='new-task']
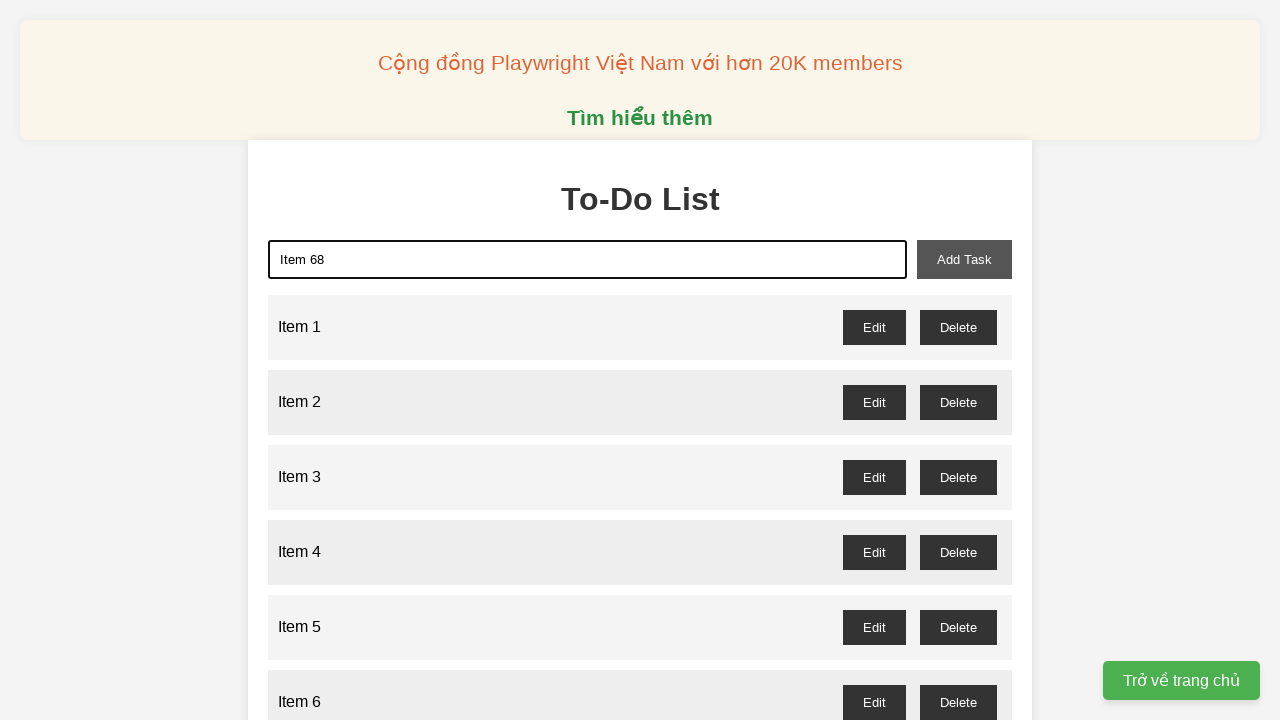

Clicked add button to add 'Item 68' to the list at (964, 259) on xpath=//button[@id='add-task']
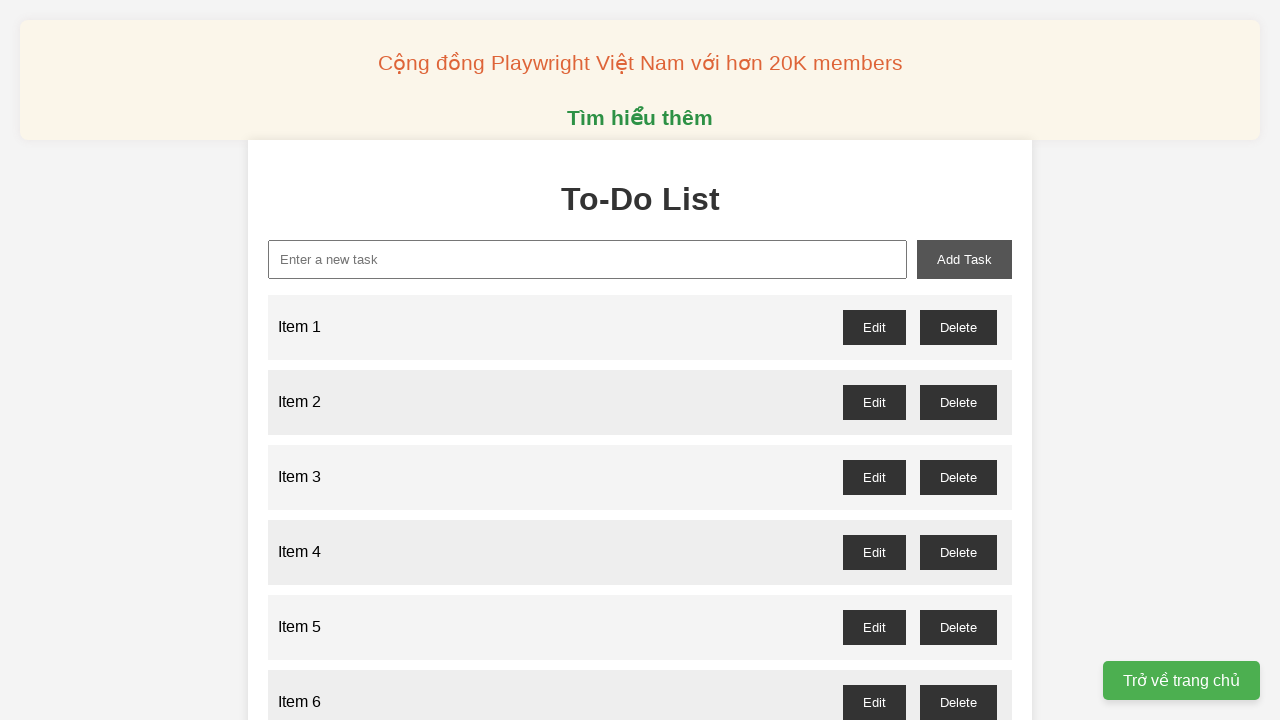

Filled input field with 'Item 69' on xpath=//input[@id='new-task']
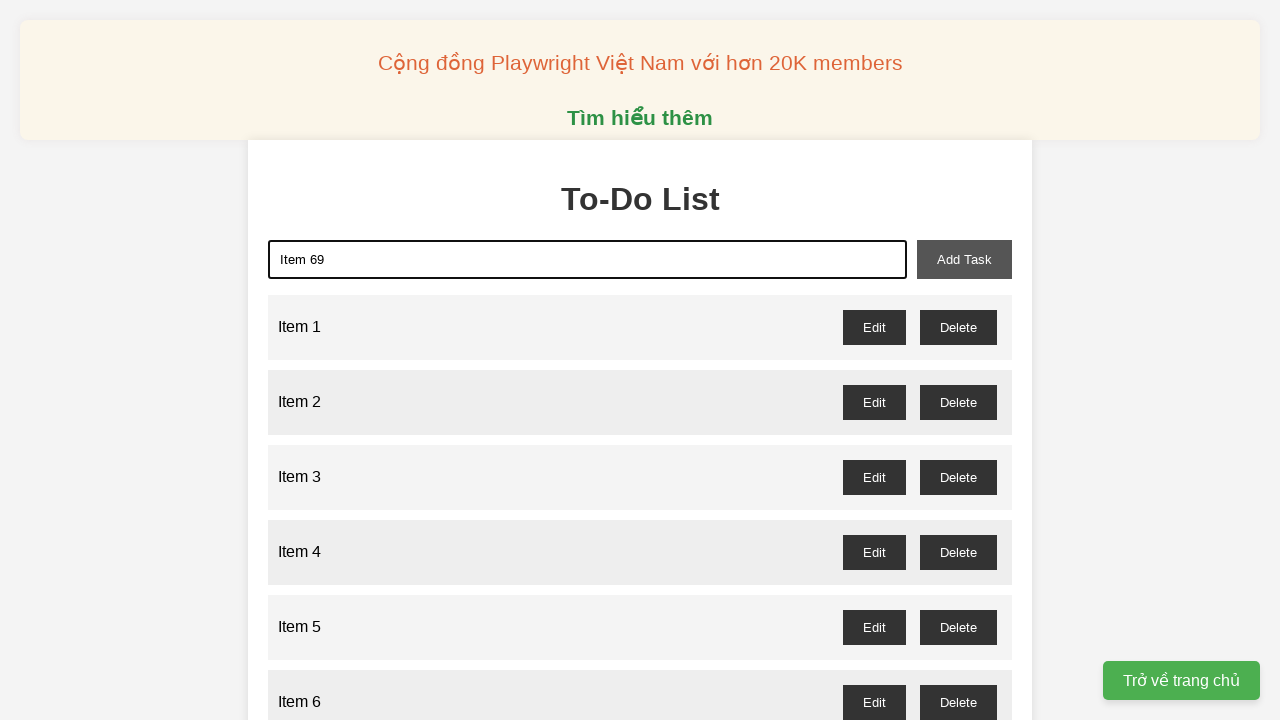

Clicked add button to add 'Item 69' to the list at (964, 259) on xpath=//button[@id='add-task']
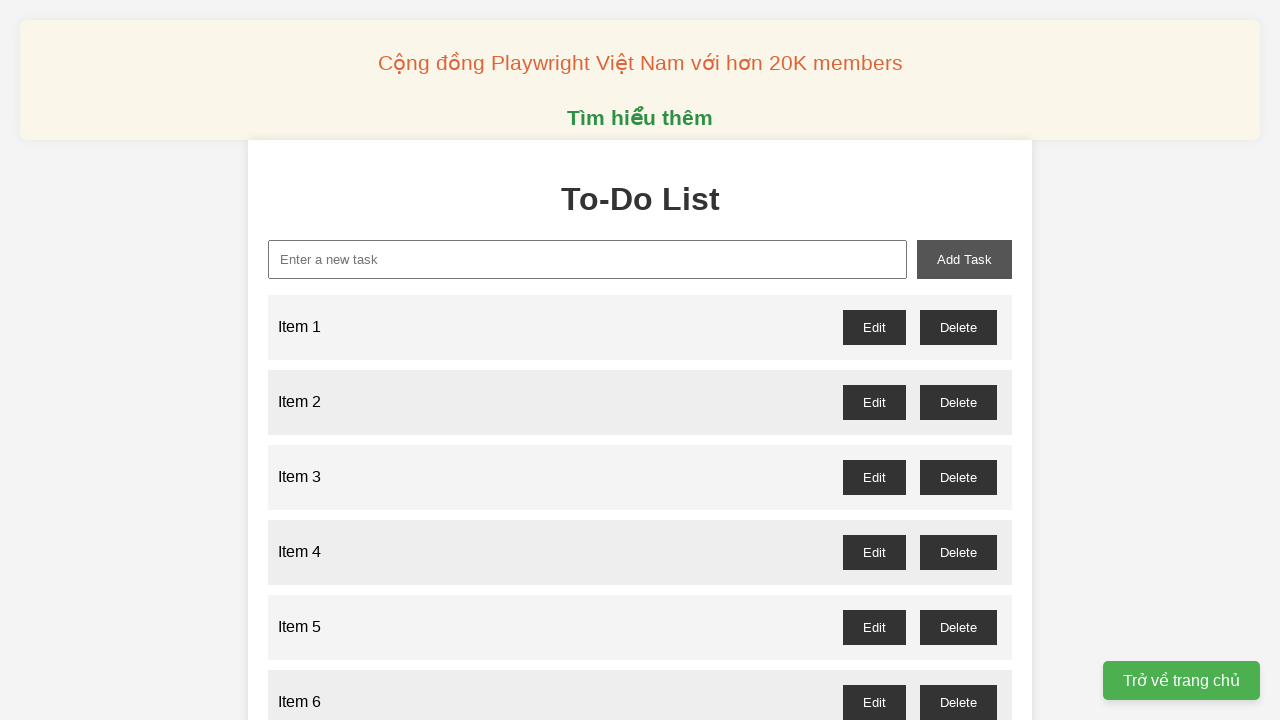

Filled input field with 'Item 70' on xpath=//input[@id='new-task']
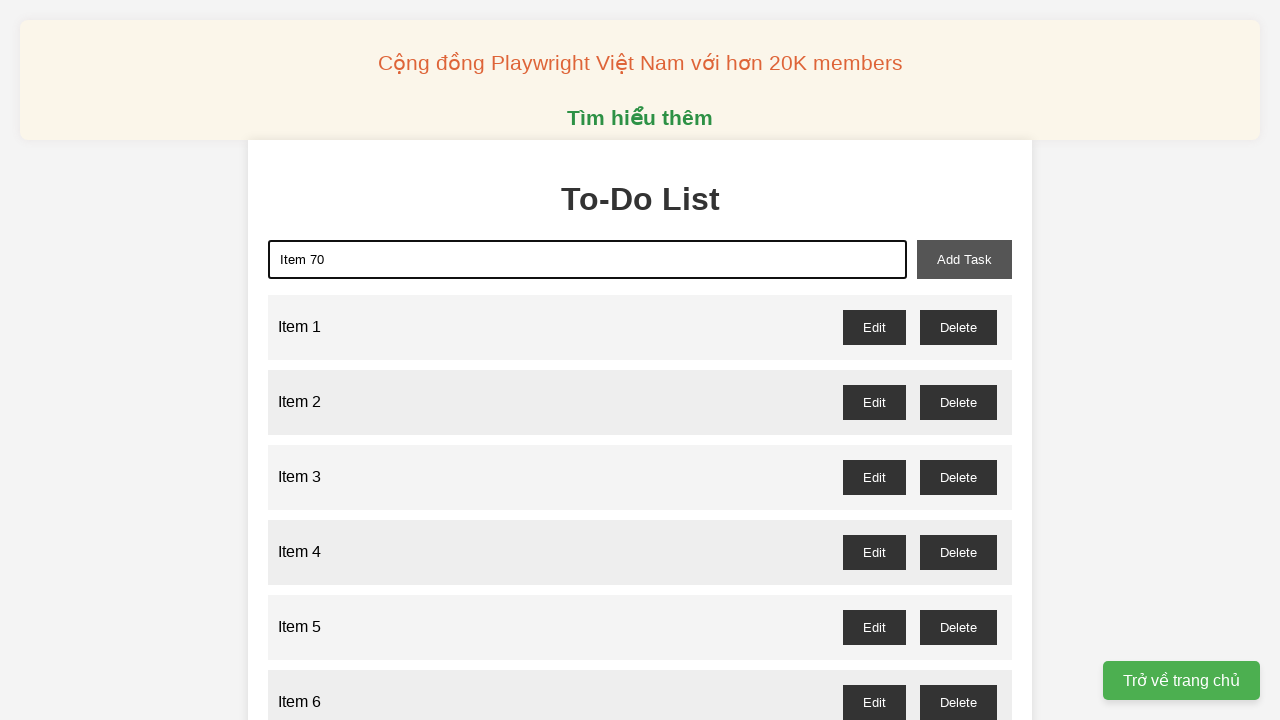

Clicked add button to add 'Item 70' to the list at (964, 259) on xpath=//button[@id='add-task']
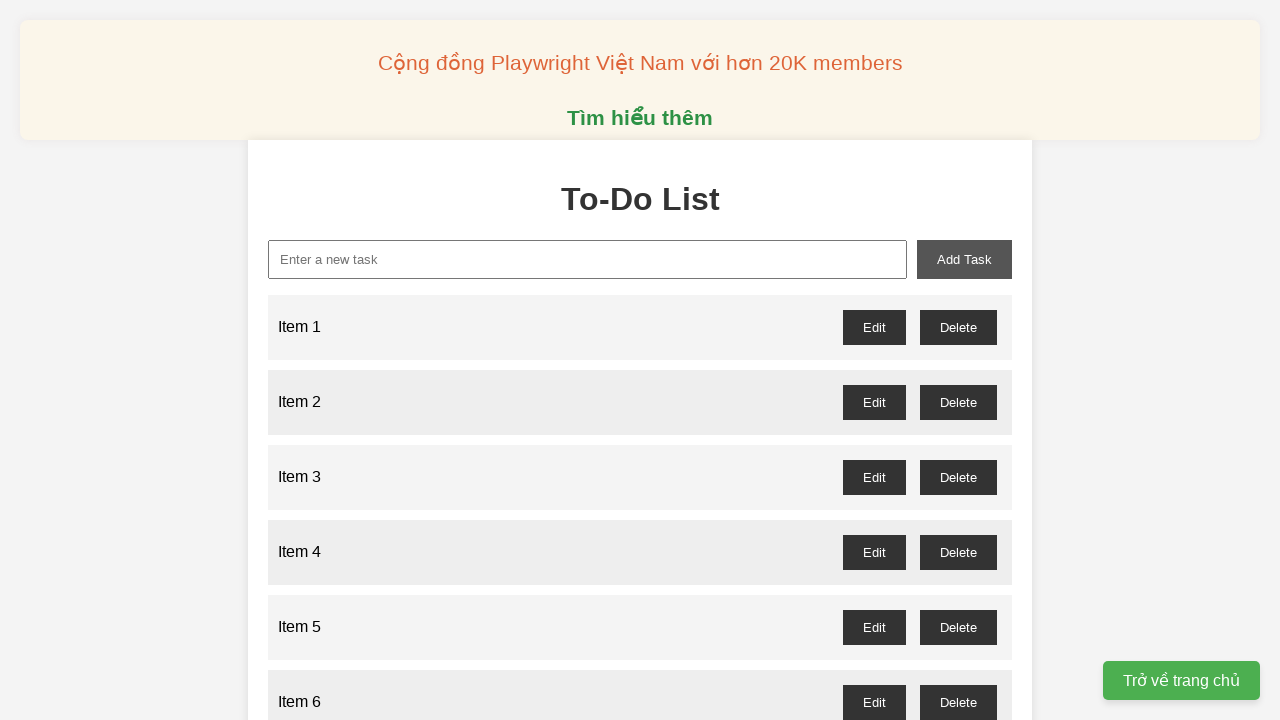

Filled input field with 'Item 71' on xpath=//input[@id='new-task']
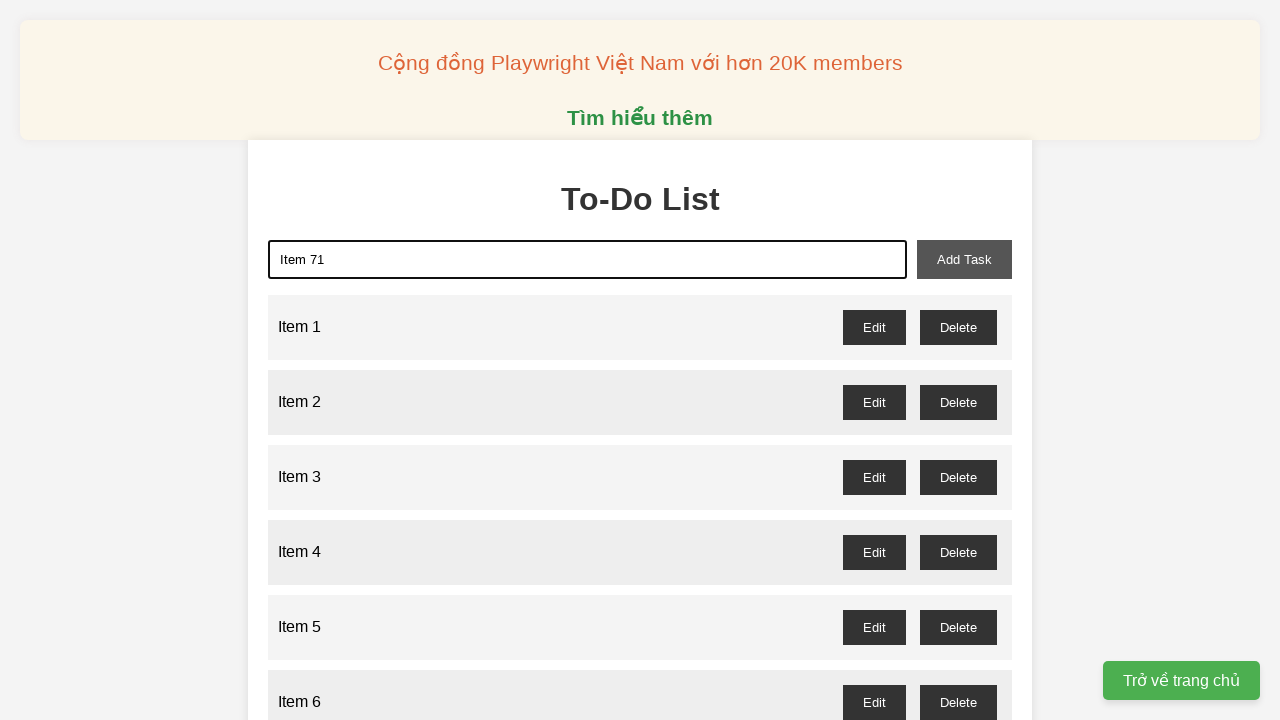

Clicked add button to add 'Item 71' to the list at (964, 259) on xpath=//button[@id='add-task']
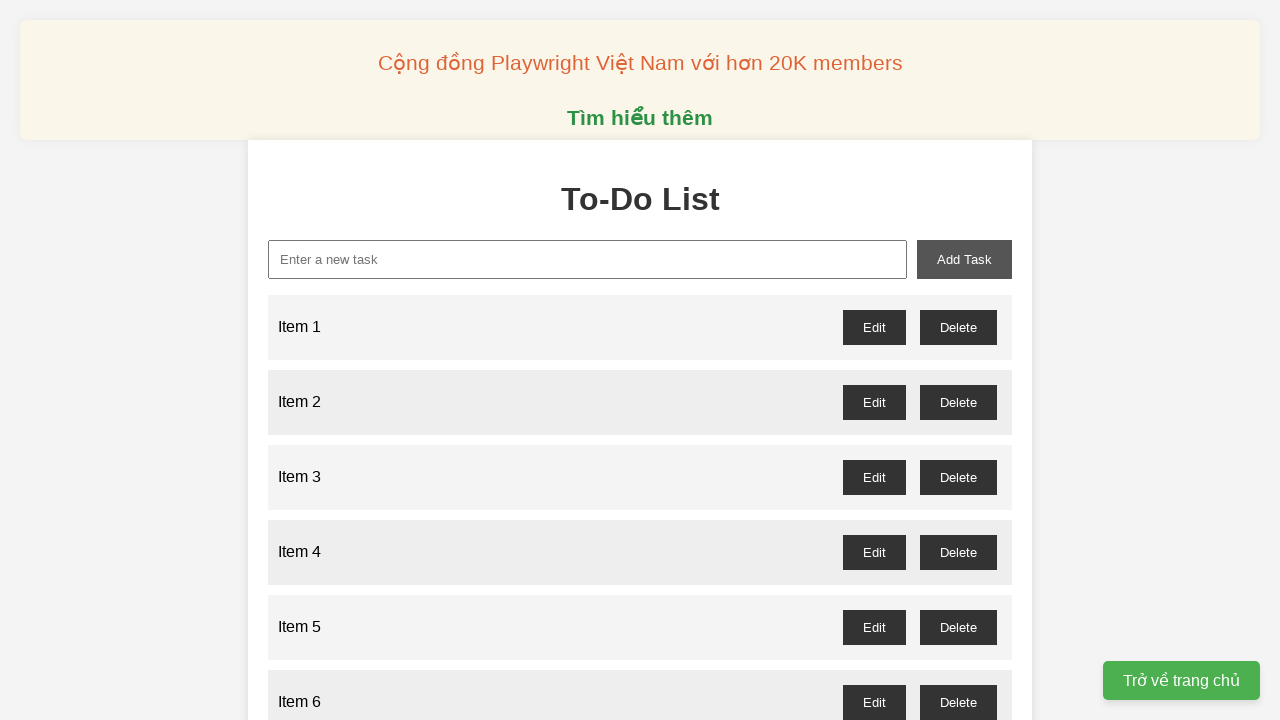

Filled input field with 'Item 72' on xpath=//input[@id='new-task']
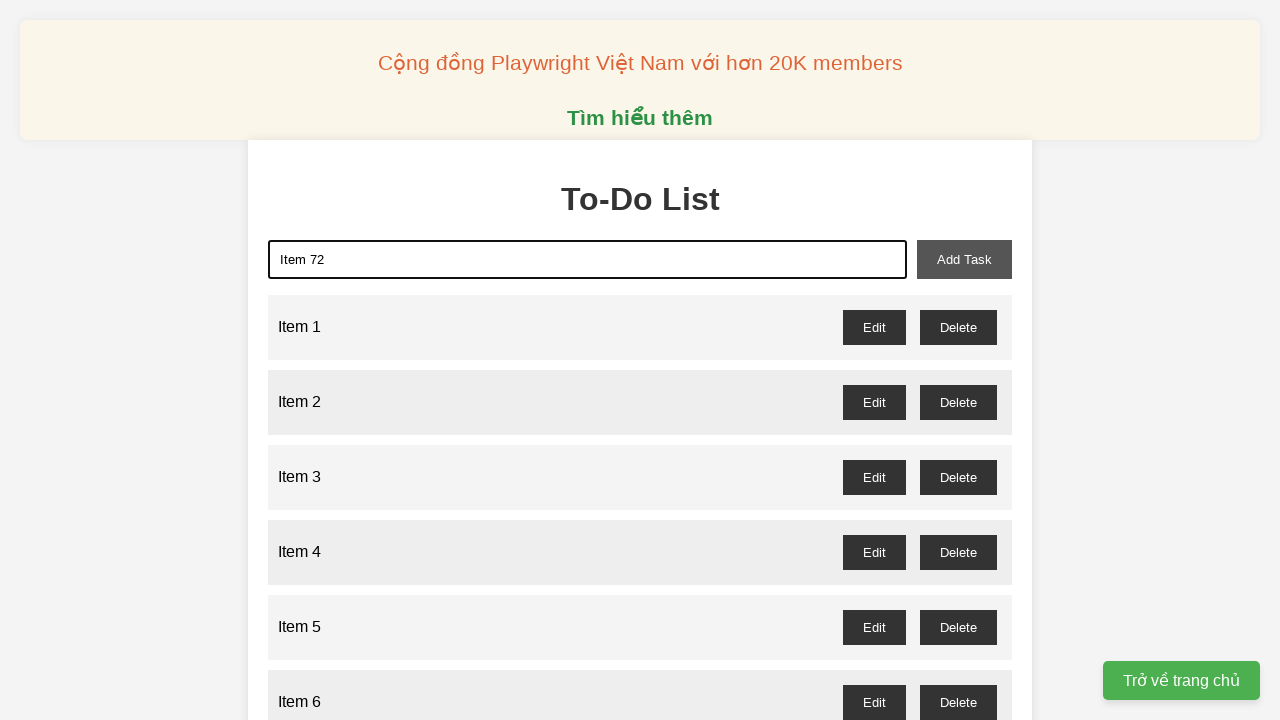

Clicked add button to add 'Item 72' to the list at (964, 259) on xpath=//button[@id='add-task']
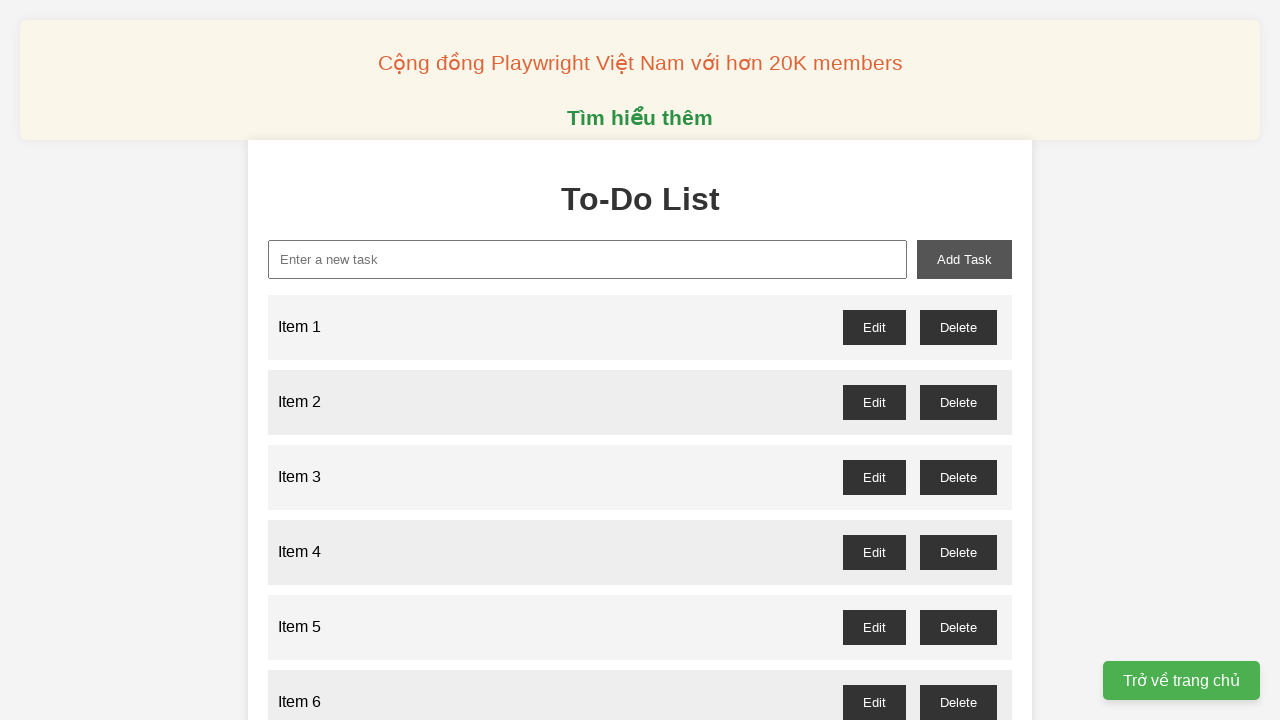

Filled input field with 'Item 73' on xpath=//input[@id='new-task']
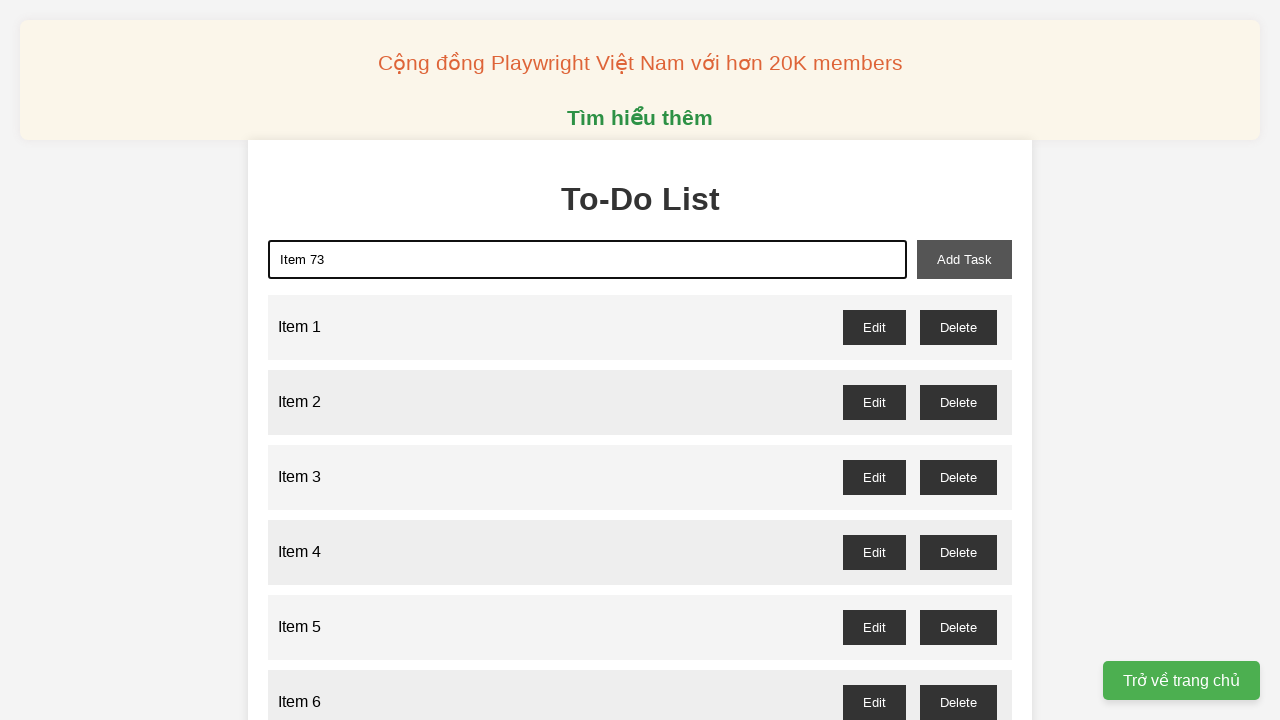

Clicked add button to add 'Item 73' to the list at (964, 259) on xpath=//button[@id='add-task']
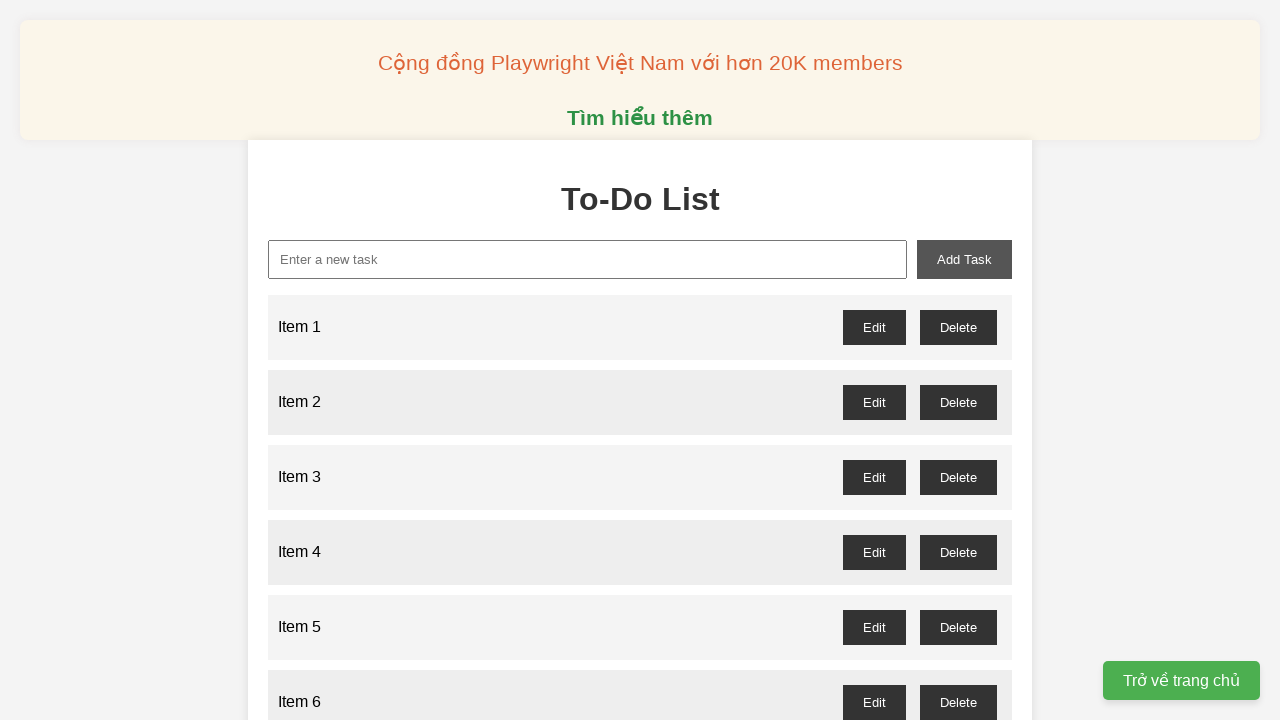

Filled input field with 'Item 74' on xpath=//input[@id='new-task']
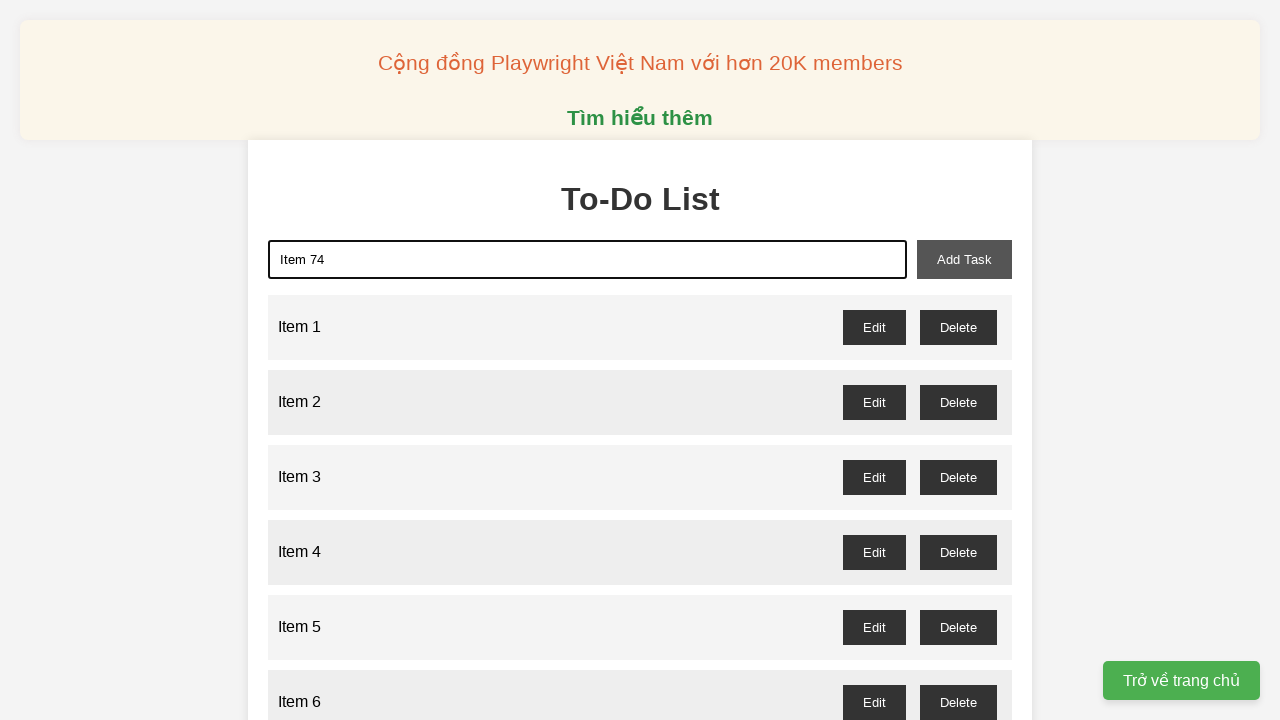

Clicked add button to add 'Item 74' to the list at (964, 259) on xpath=//button[@id='add-task']
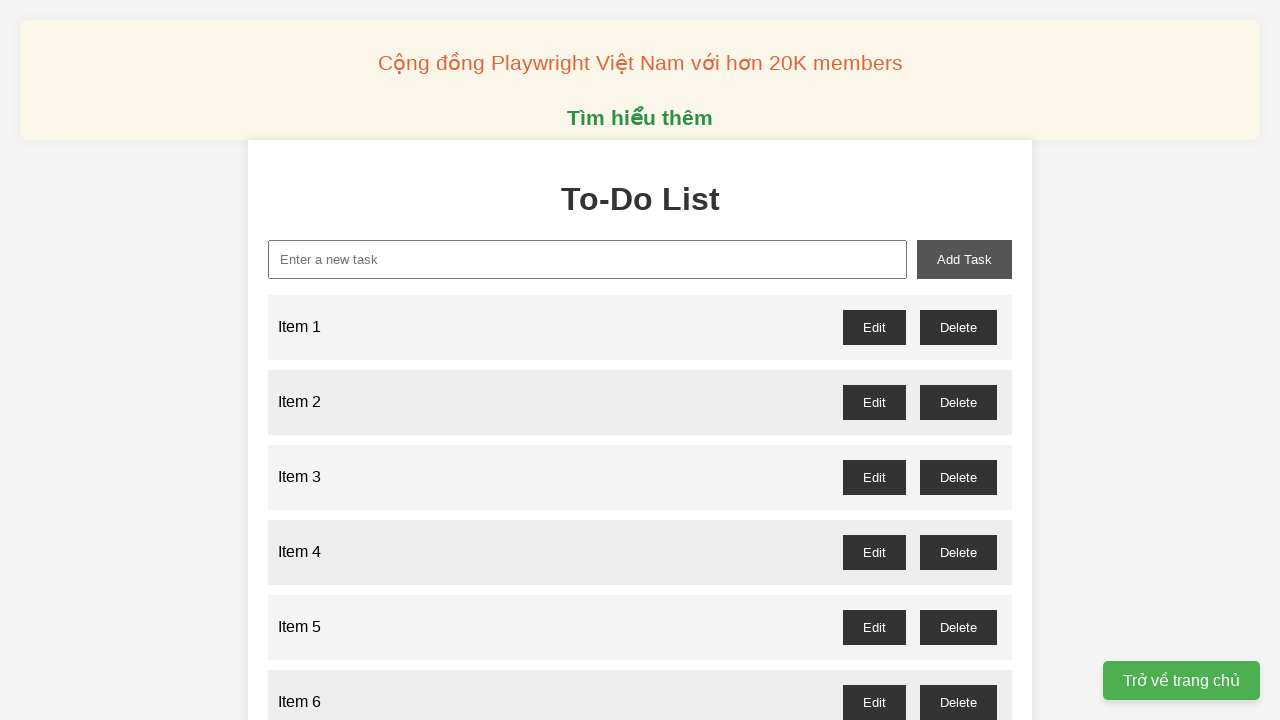

Filled input field with 'Item 75' on xpath=//input[@id='new-task']
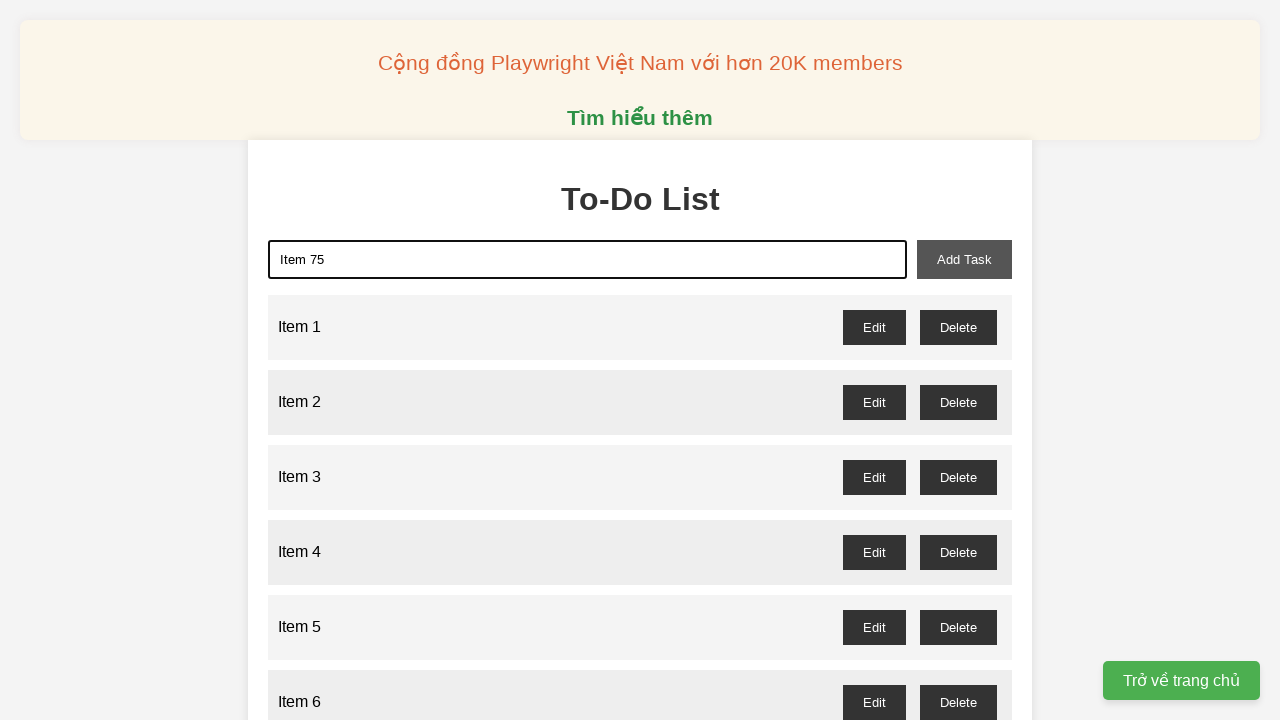

Clicked add button to add 'Item 75' to the list at (964, 259) on xpath=//button[@id='add-task']
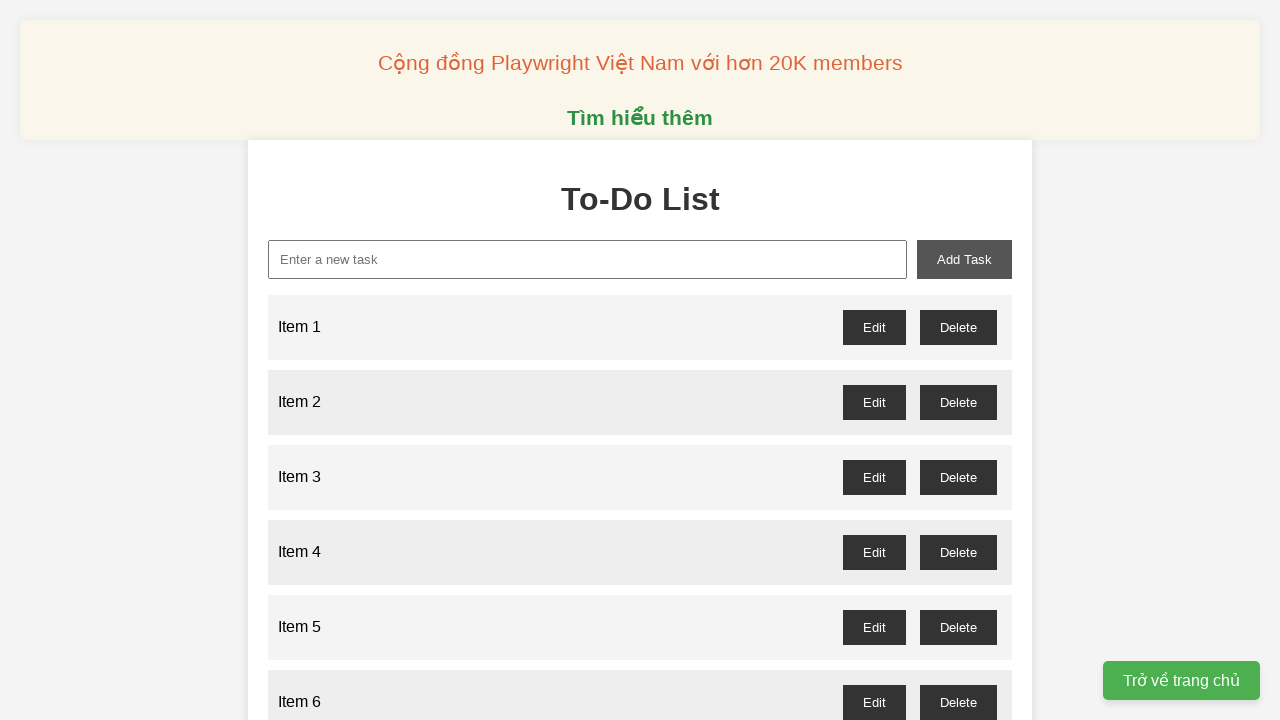

Filled input field with 'Item 76' on xpath=//input[@id='new-task']
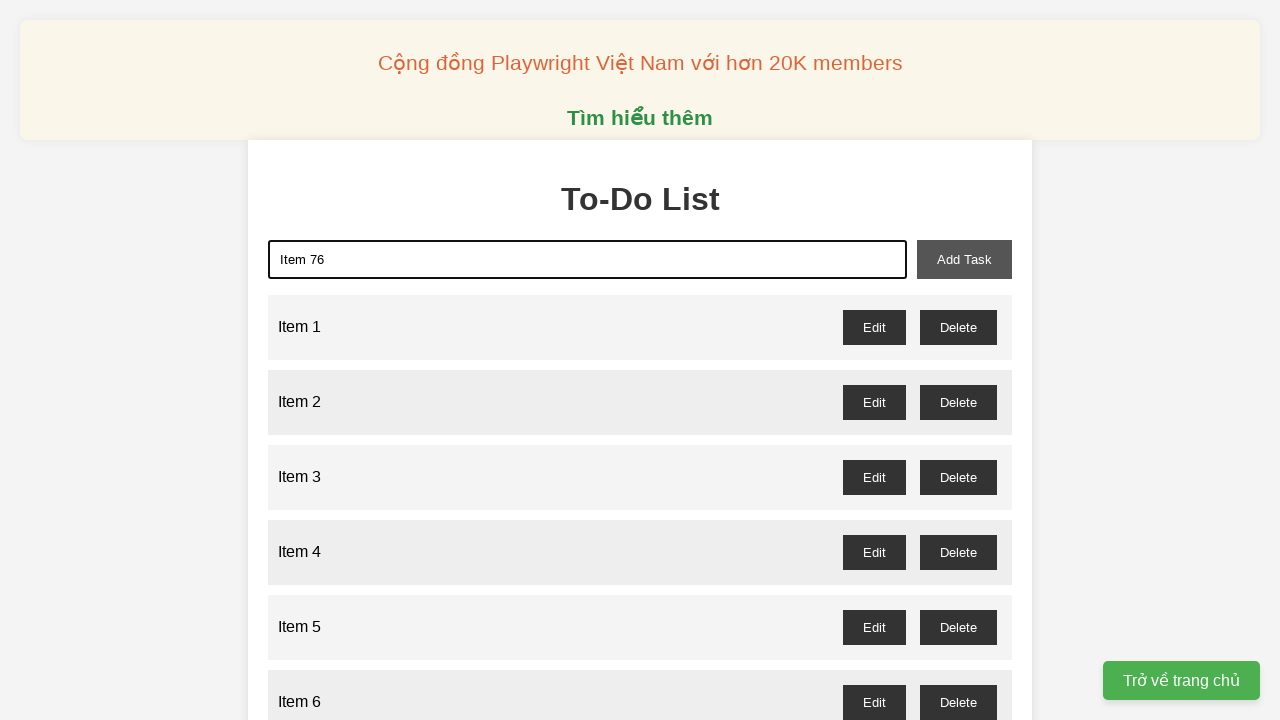

Clicked add button to add 'Item 76' to the list at (964, 259) on xpath=//button[@id='add-task']
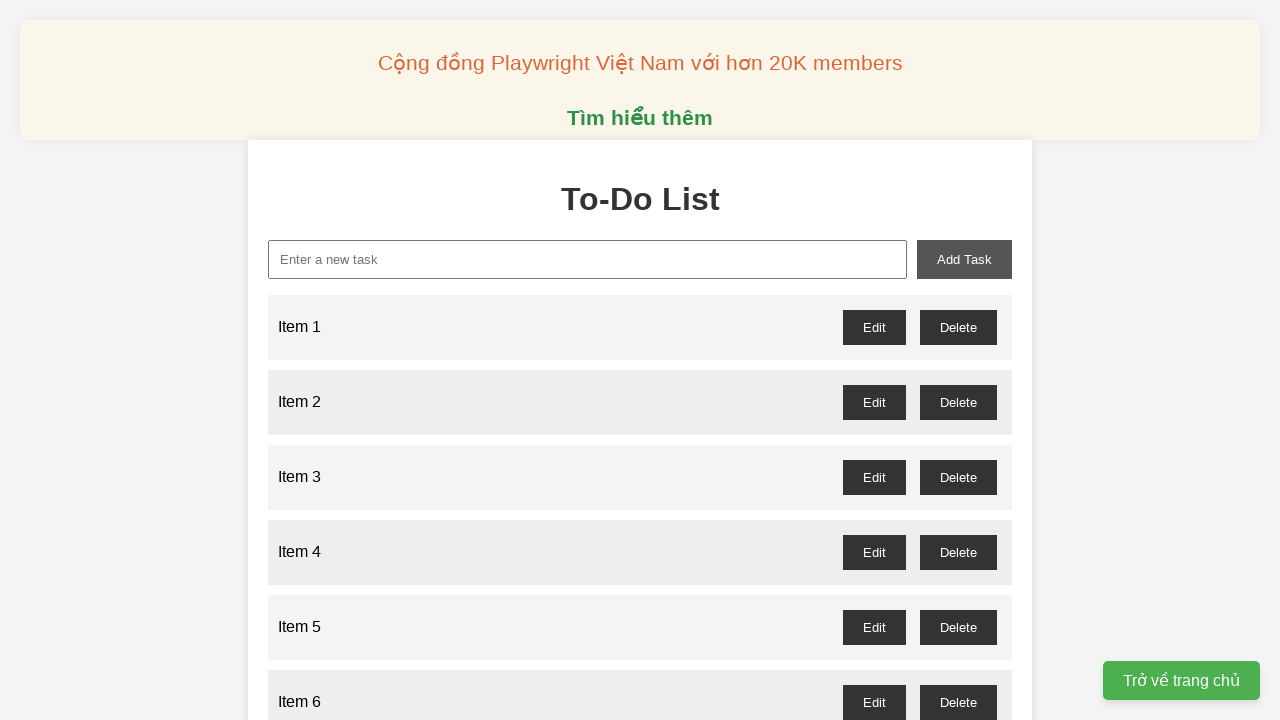

Filled input field with 'Item 77' on xpath=//input[@id='new-task']
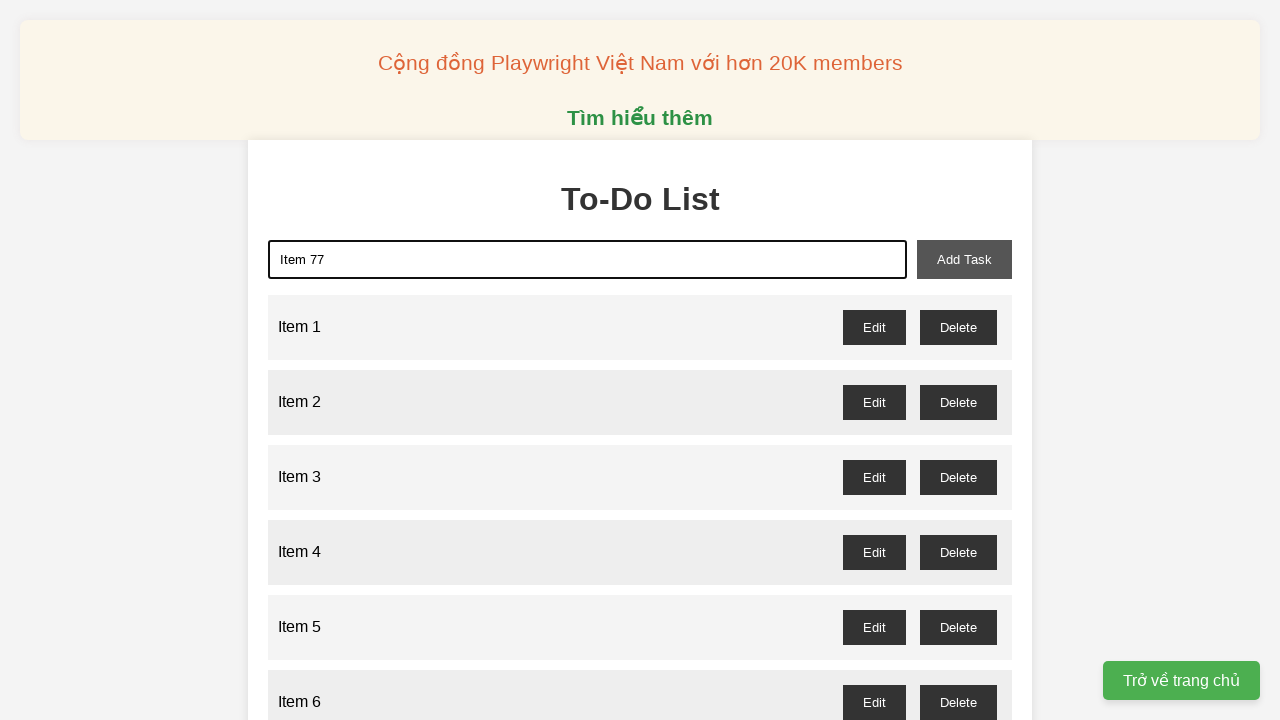

Clicked add button to add 'Item 77' to the list at (964, 259) on xpath=//button[@id='add-task']
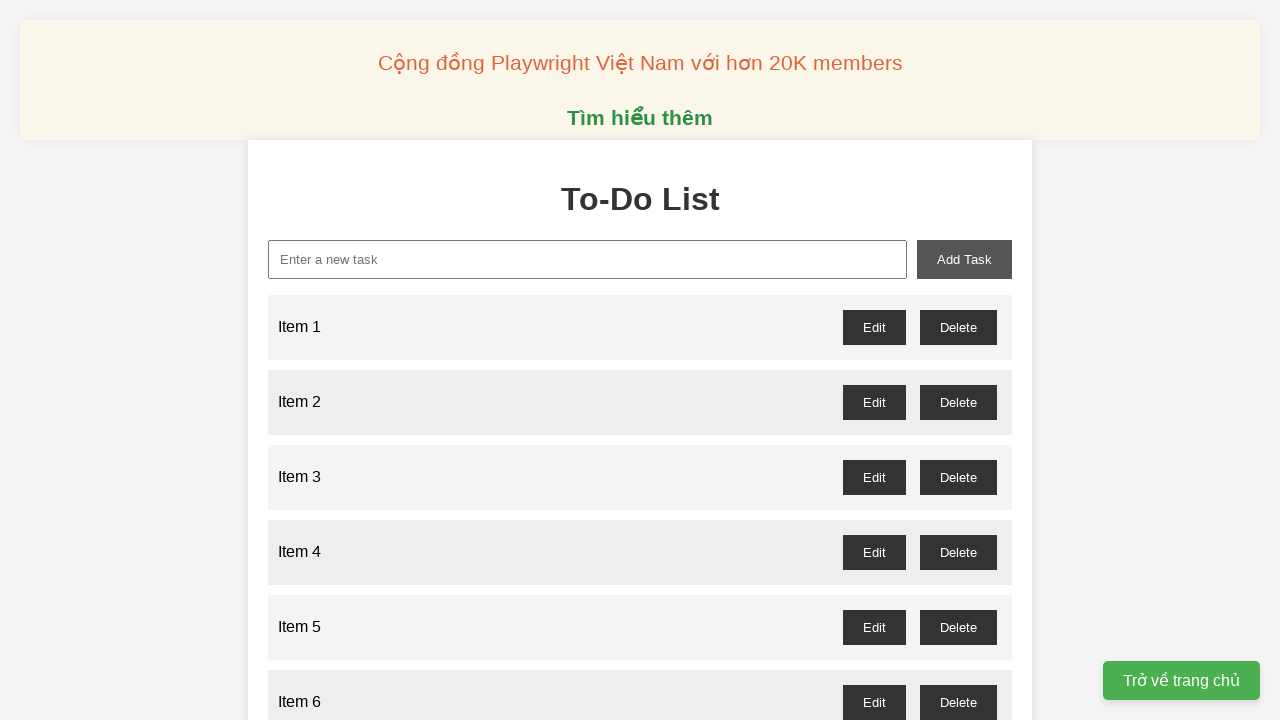

Filled input field with 'Item 78' on xpath=//input[@id='new-task']
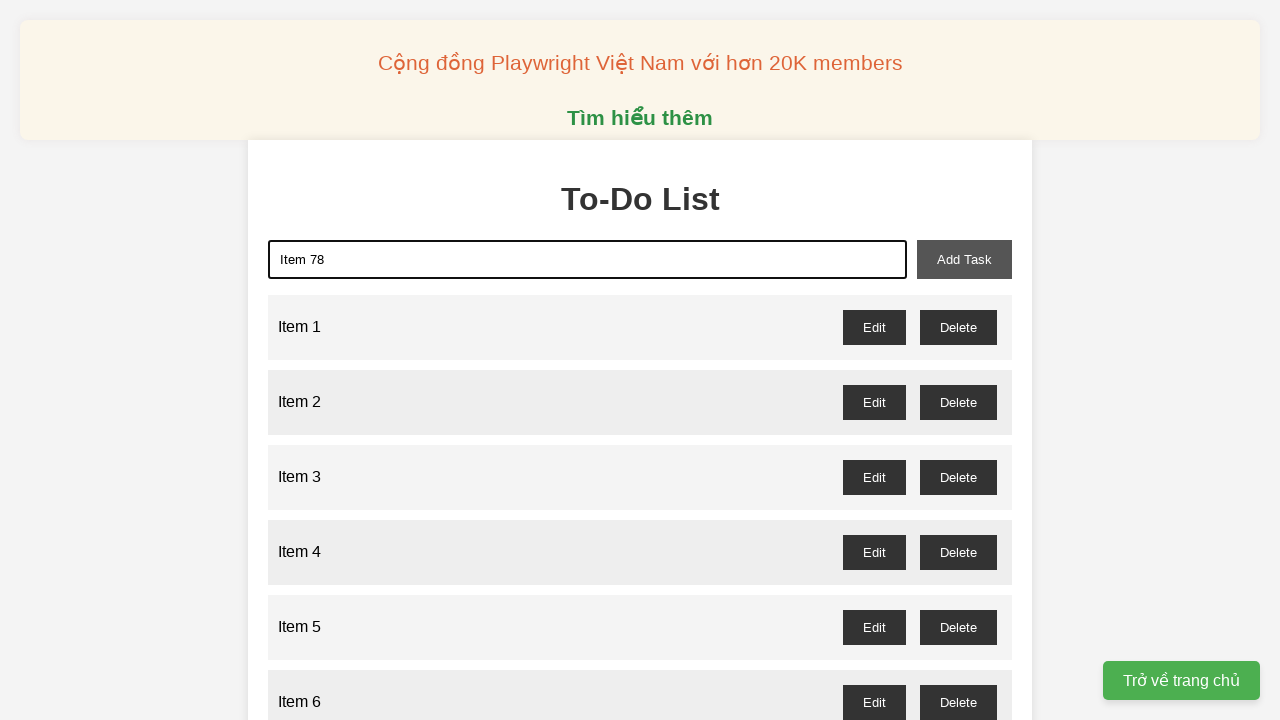

Clicked add button to add 'Item 78' to the list at (964, 259) on xpath=//button[@id='add-task']
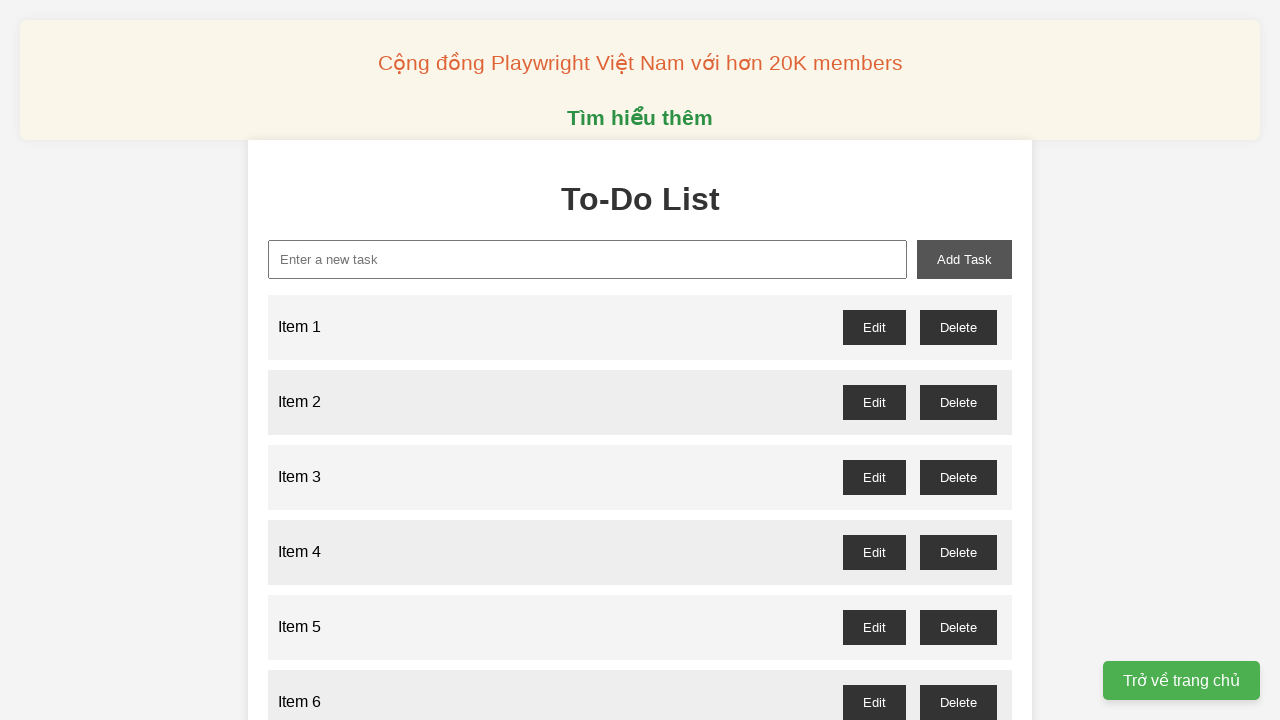

Filled input field with 'Item 79' on xpath=//input[@id='new-task']
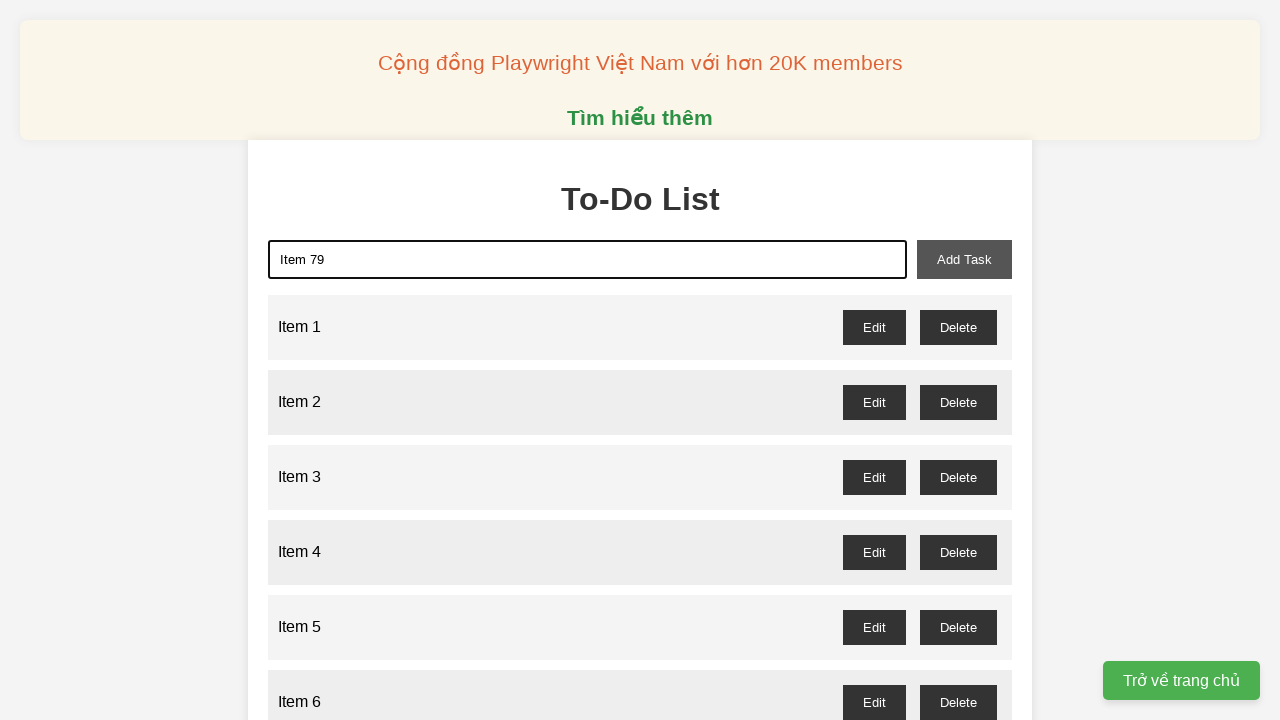

Clicked add button to add 'Item 79' to the list at (964, 259) on xpath=//button[@id='add-task']
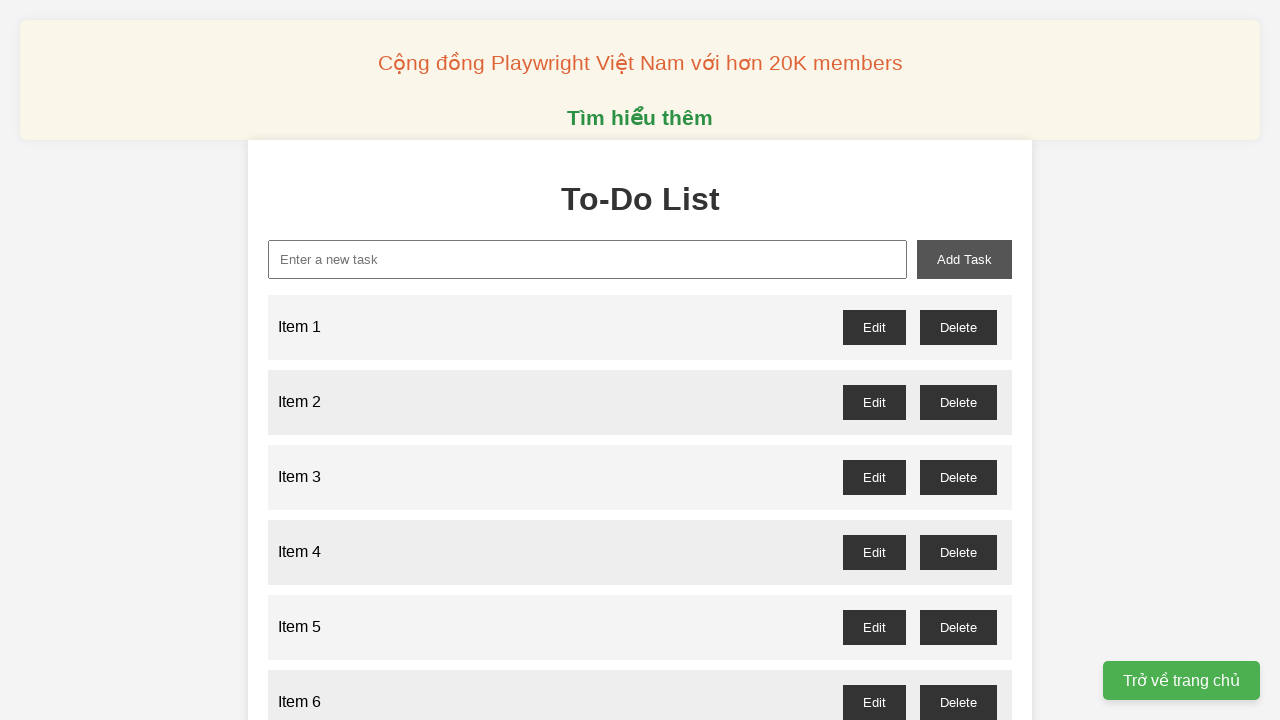

Filled input field with 'Item 80' on xpath=//input[@id='new-task']
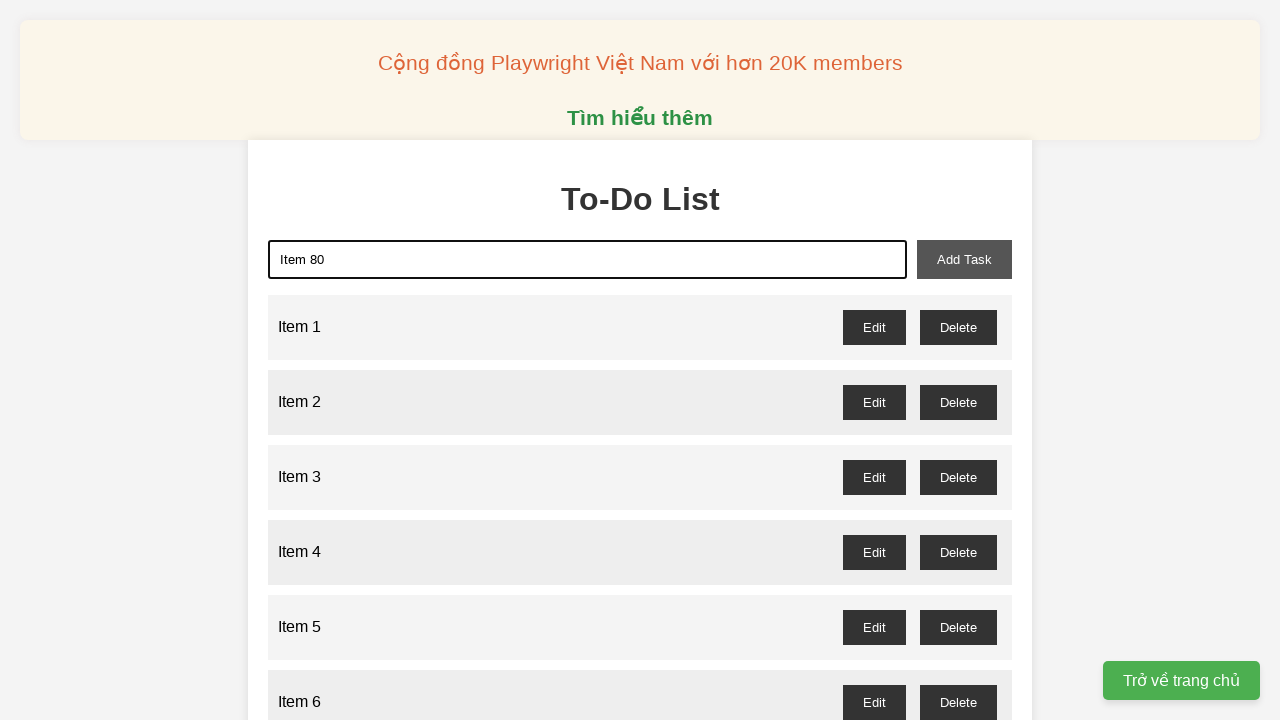

Clicked add button to add 'Item 80' to the list at (964, 259) on xpath=//button[@id='add-task']
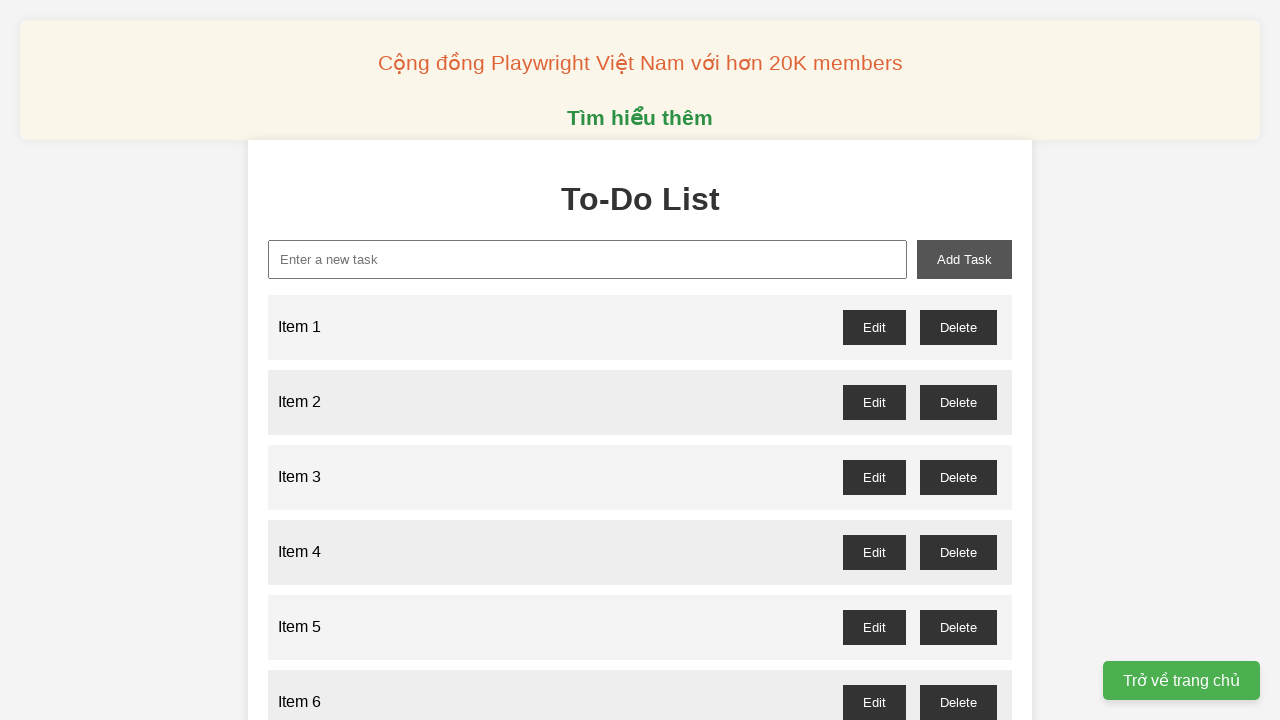

Filled input field with 'Item 81' on xpath=//input[@id='new-task']
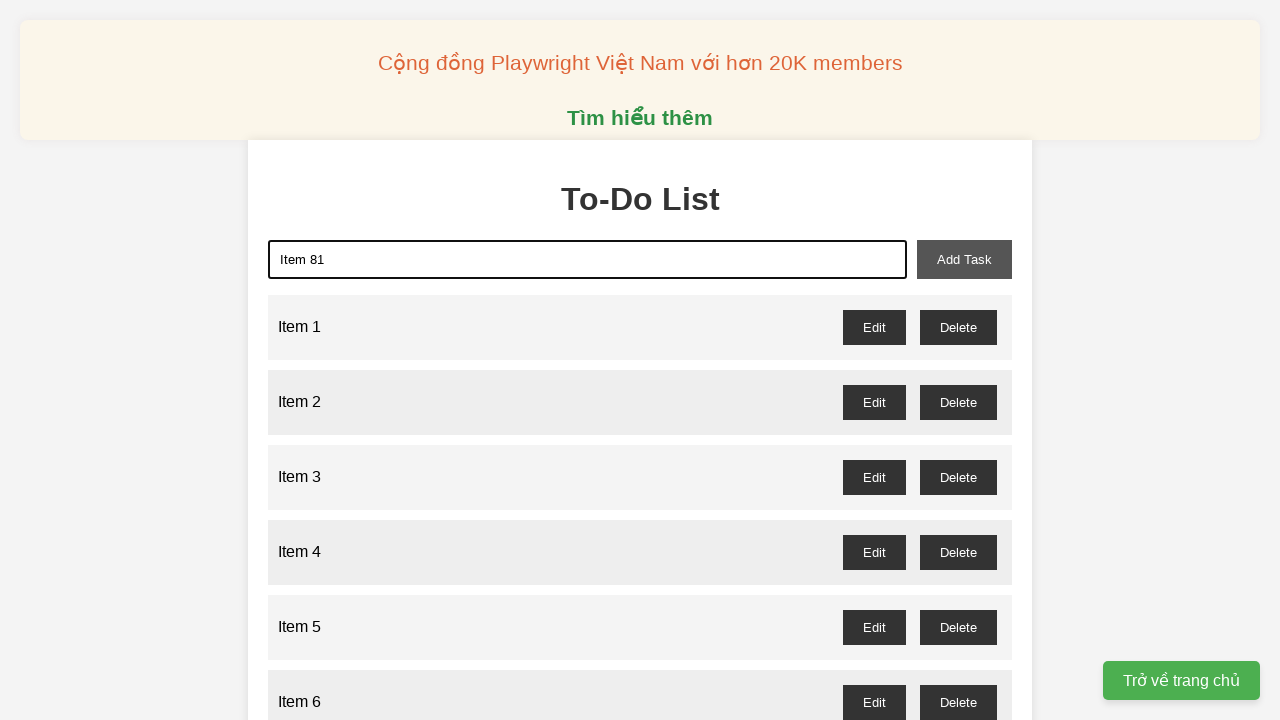

Clicked add button to add 'Item 81' to the list at (964, 259) on xpath=//button[@id='add-task']
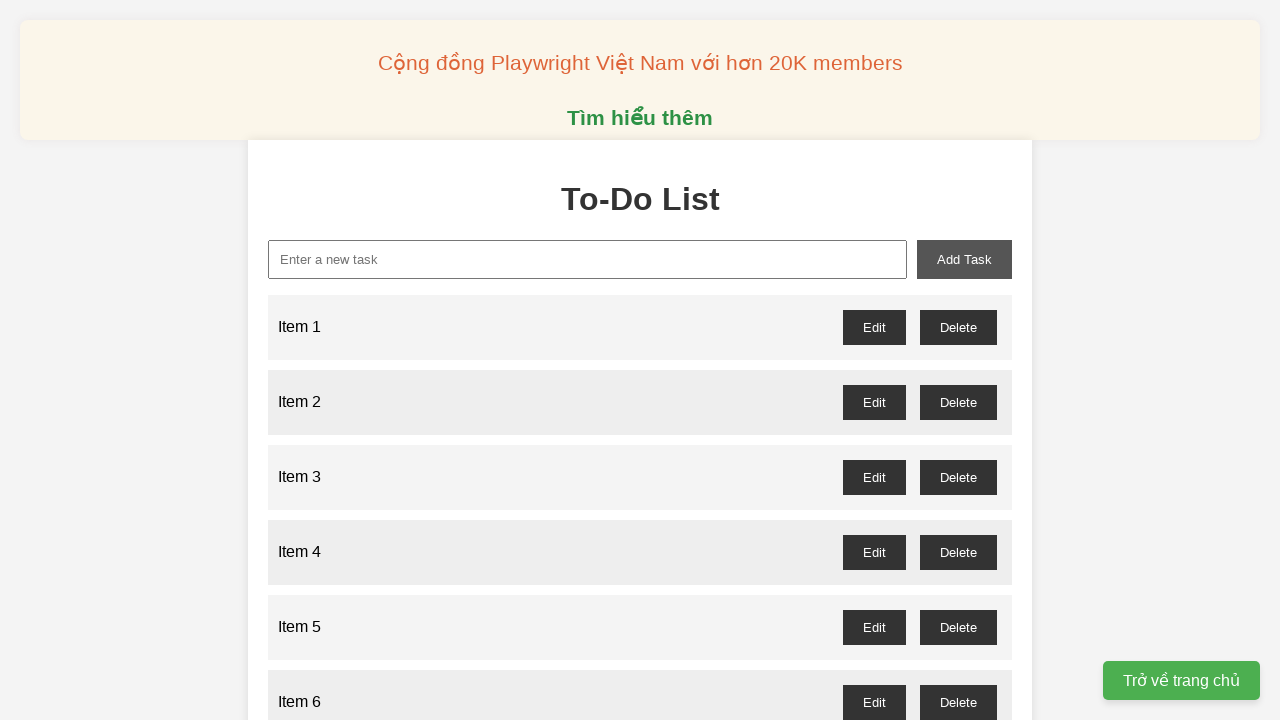

Filled input field with 'Item 82' on xpath=//input[@id='new-task']
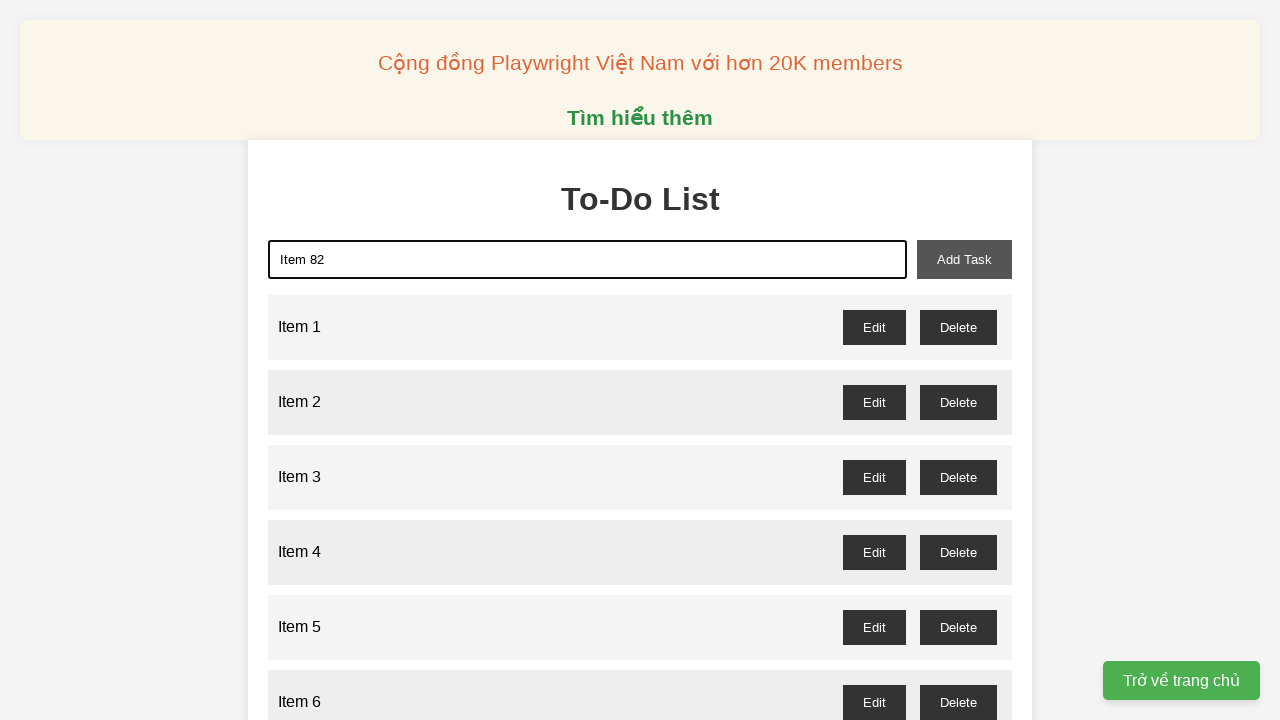

Clicked add button to add 'Item 82' to the list at (964, 259) on xpath=//button[@id='add-task']
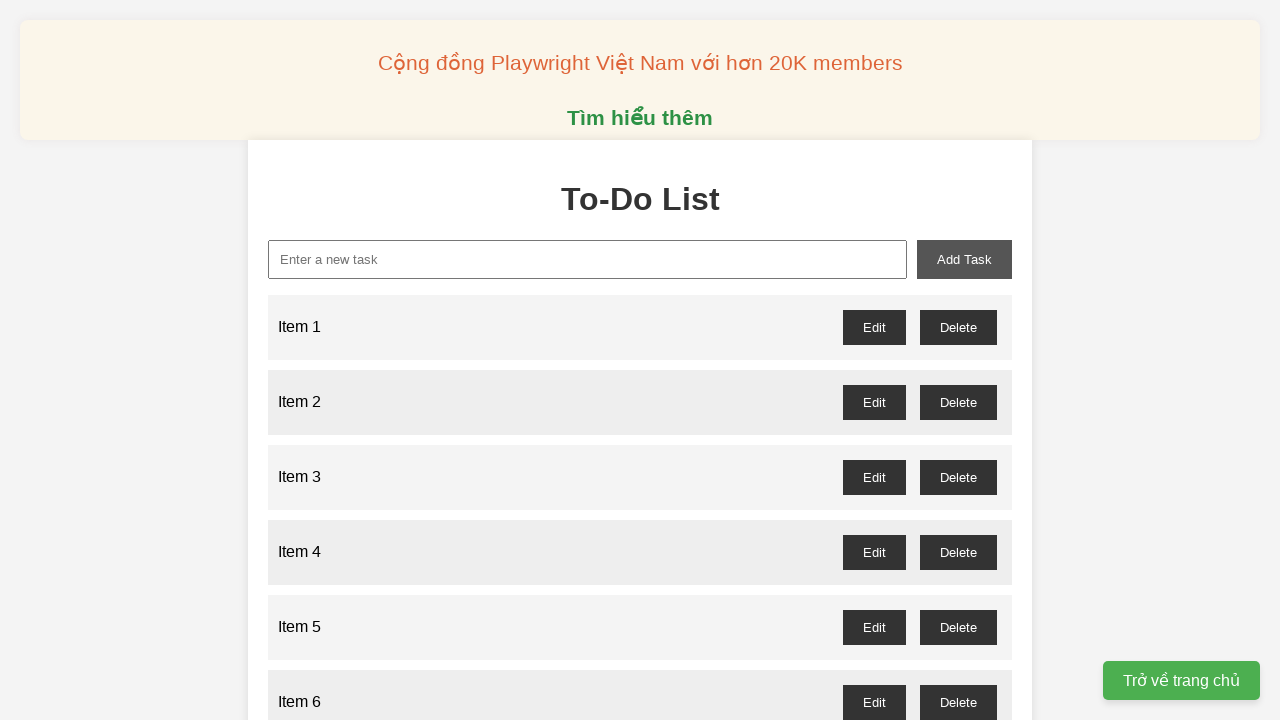

Filled input field with 'Item 83' on xpath=//input[@id='new-task']
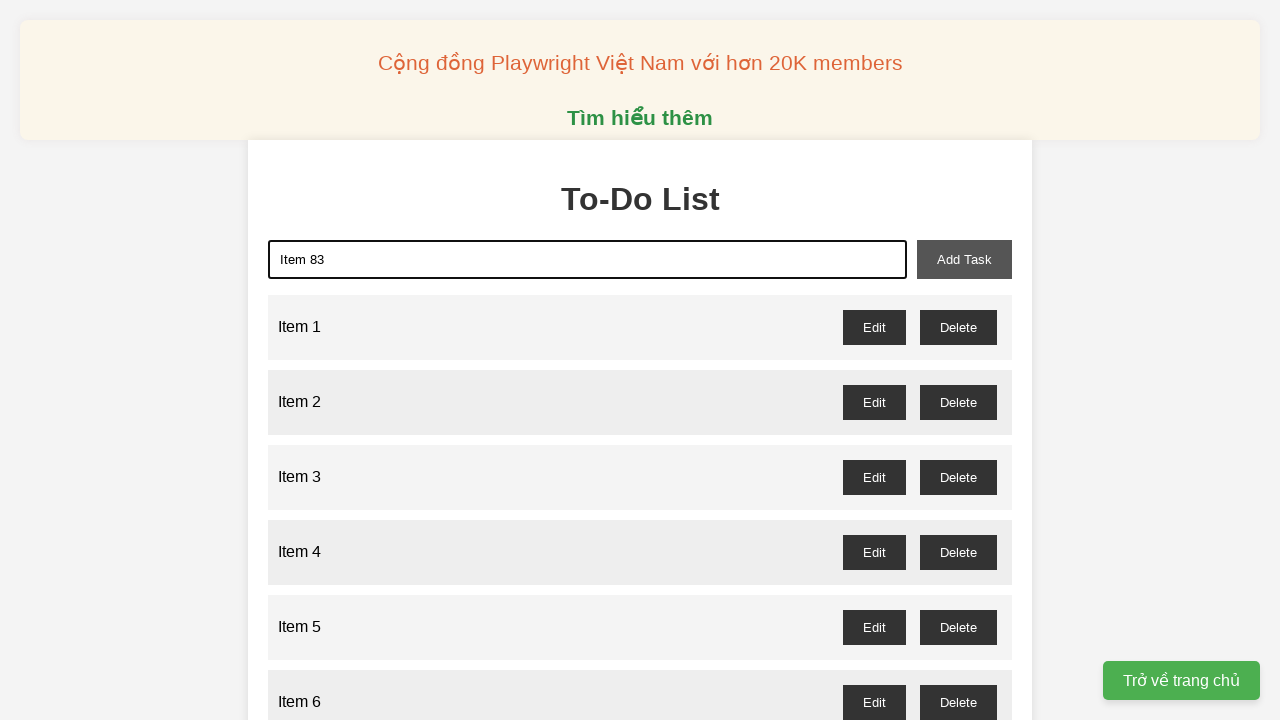

Clicked add button to add 'Item 83' to the list at (964, 259) on xpath=//button[@id='add-task']
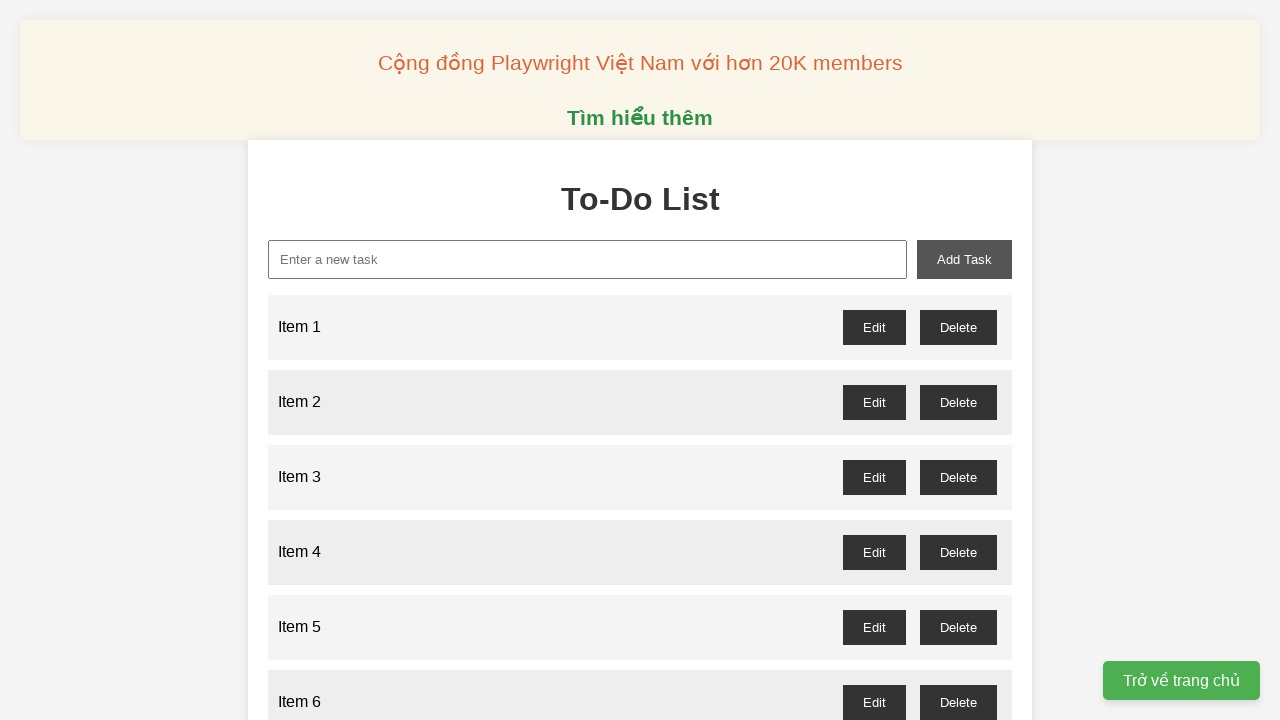

Filled input field with 'Item 84' on xpath=//input[@id='new-task']
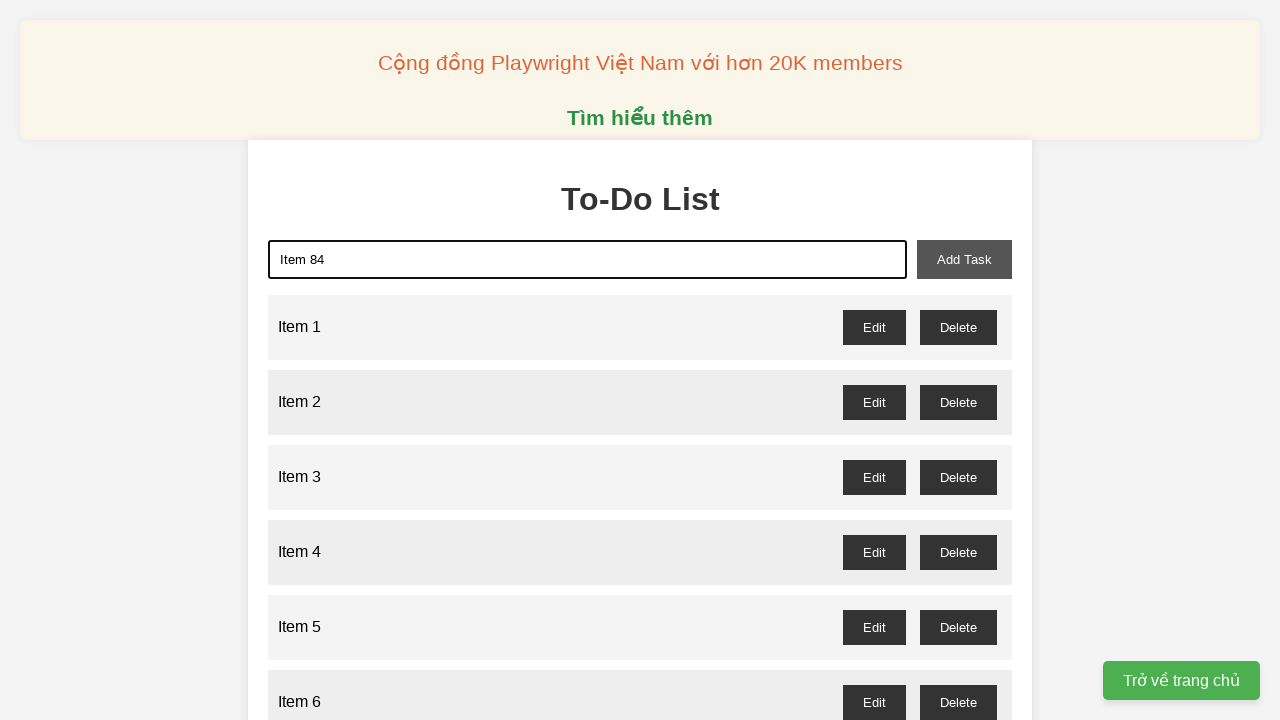

Clicked add button to add 'Item 84' to the list at (964, 259) on xpath=//button[@id='add-task']
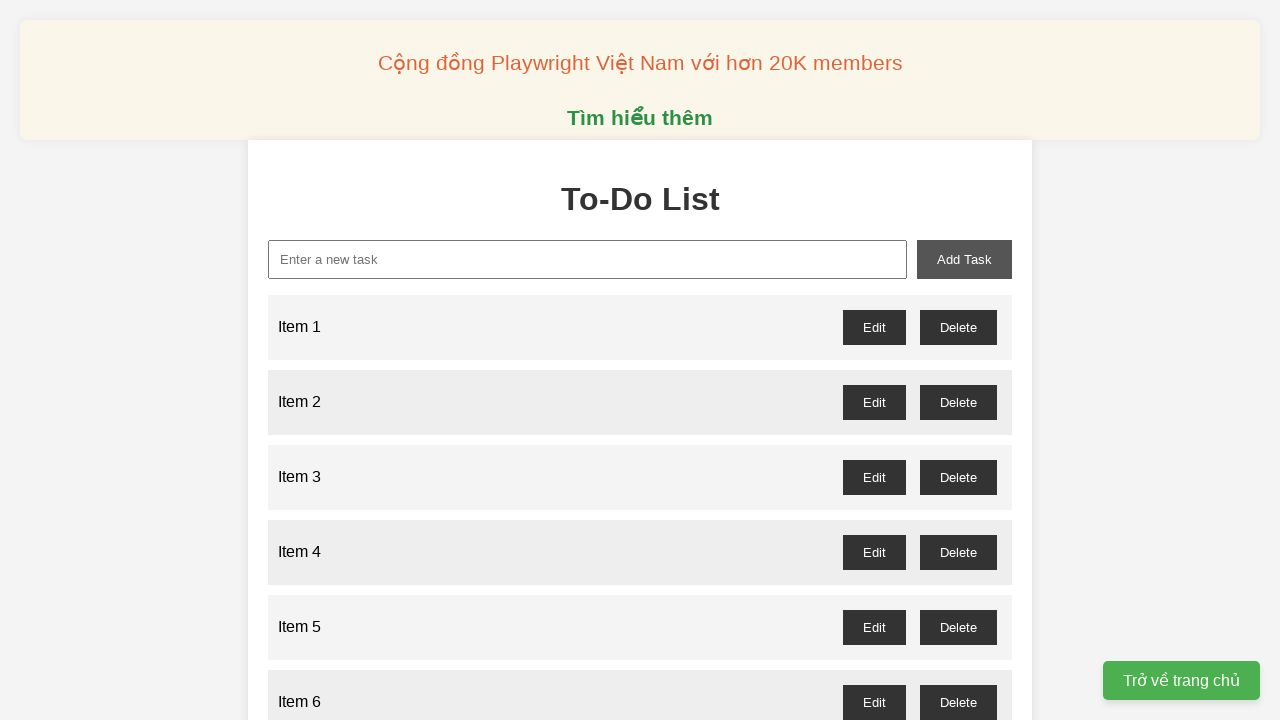

Filled input field with 'Item 85' on xpath=//input[@id='new-task']
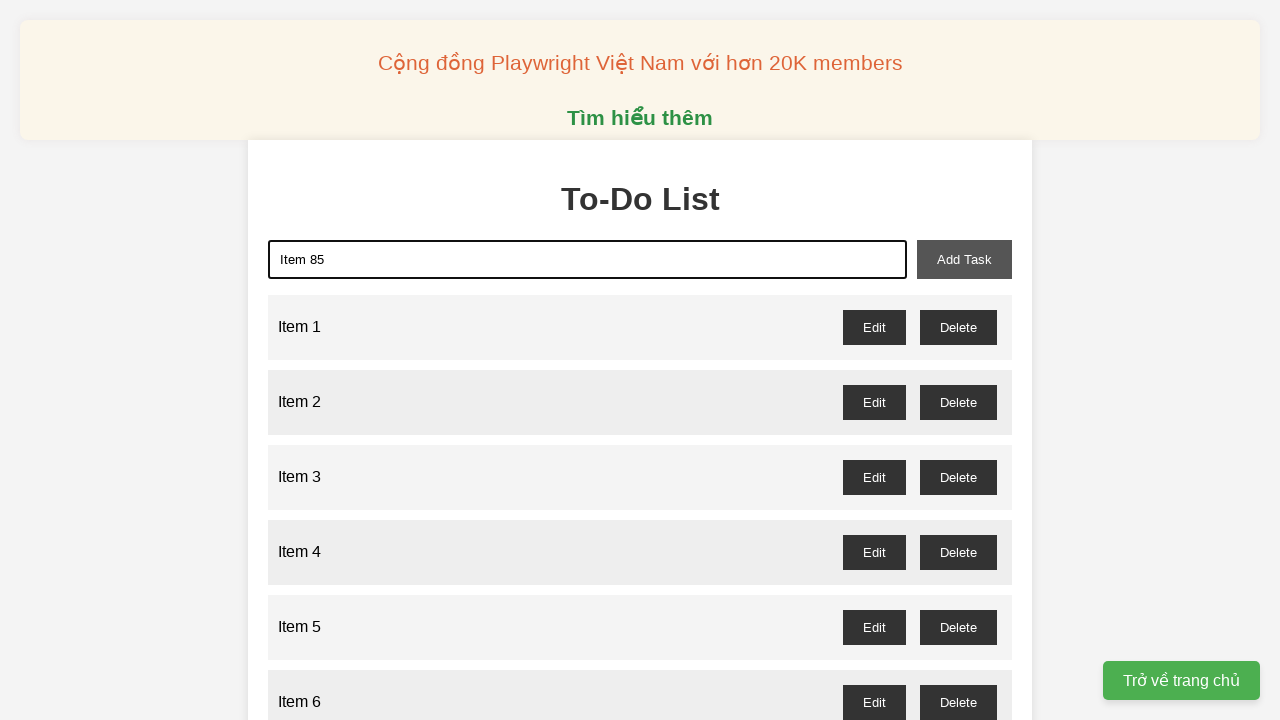

Clicked add button to add 'Item 85' to the list at (964, 259) on xpath=//button[@id='add-task']
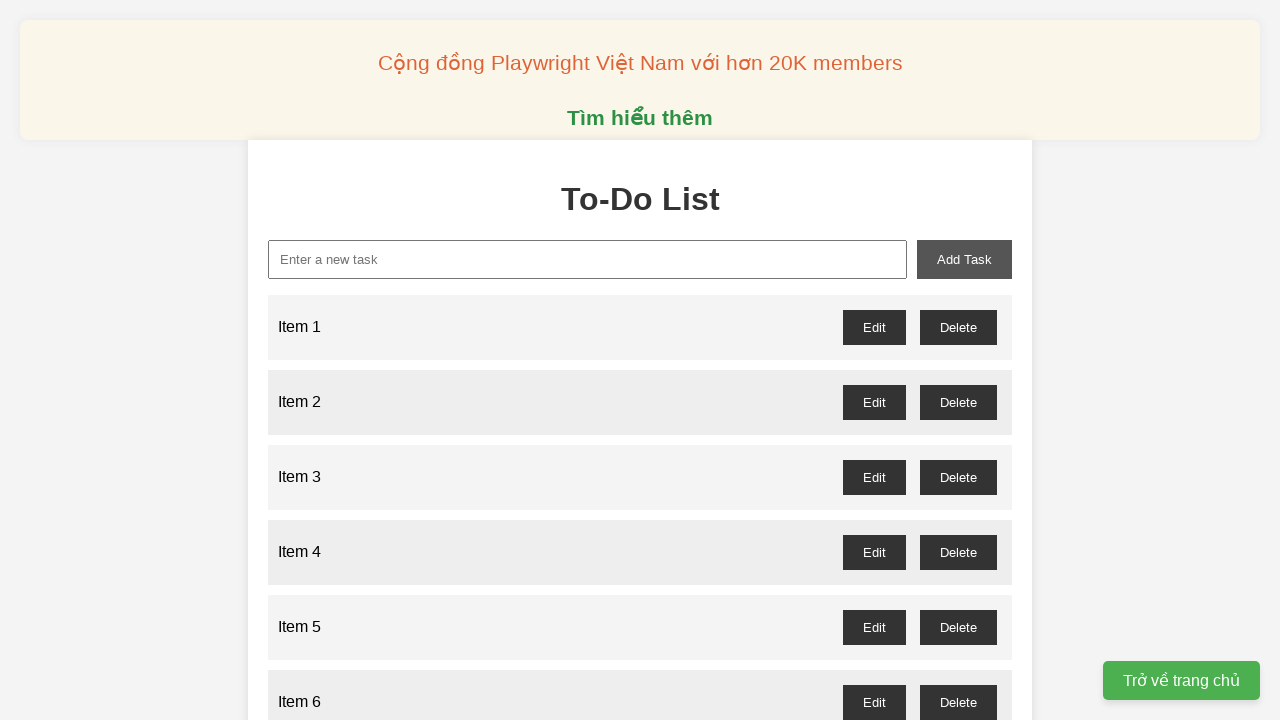

Filled input field with 'Item 86' on xpath=//input[@id='new-task']
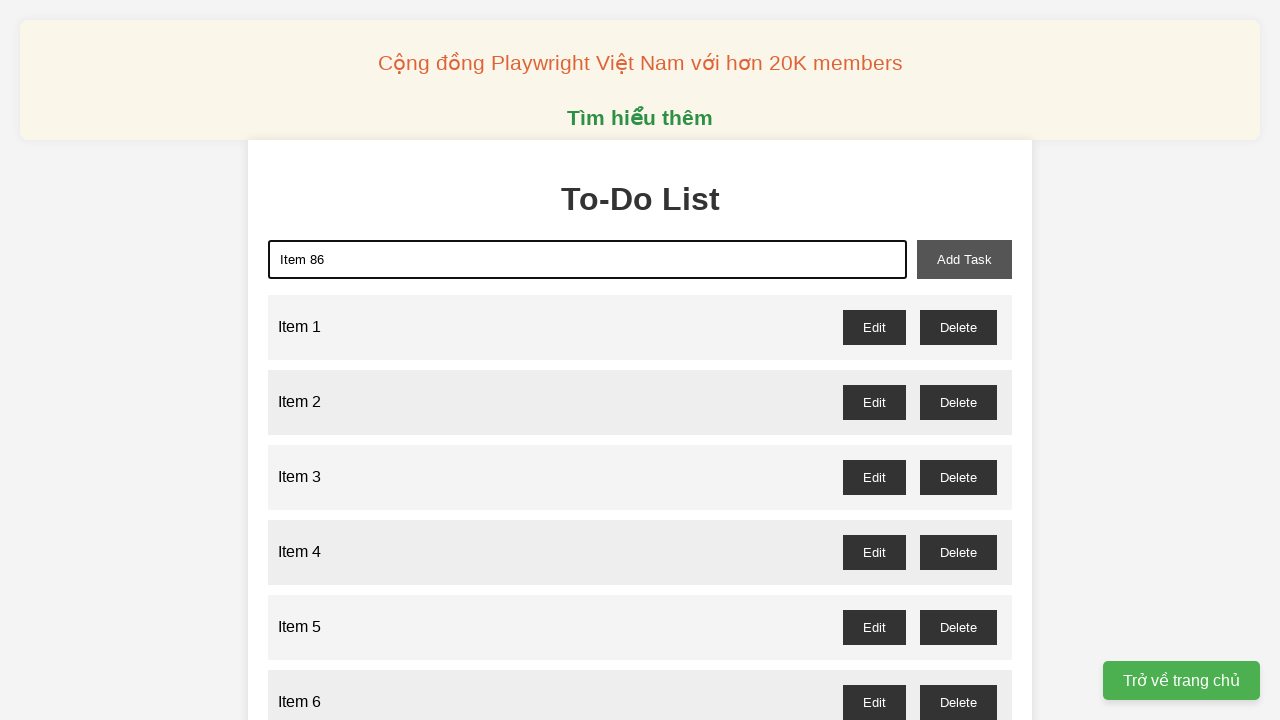

Clicked add button to add 'Item 86' to the list at (964, 259) on xpath=//button[@id='add-task']
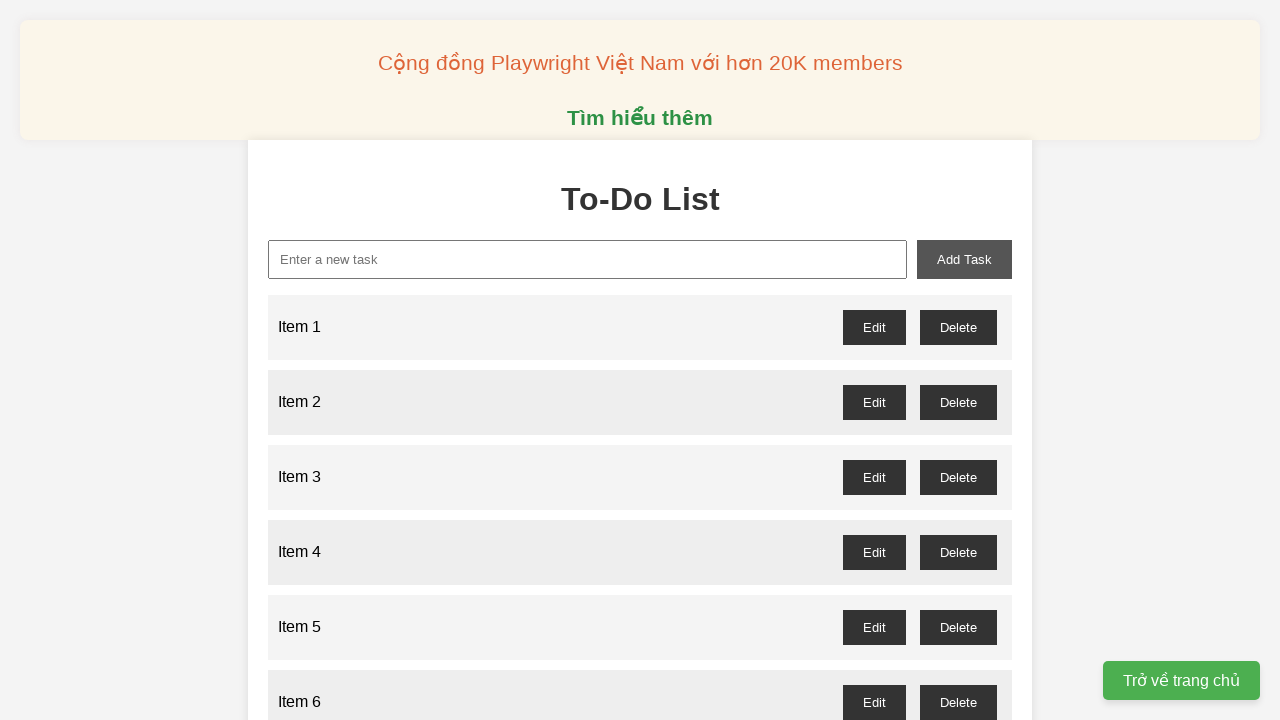

Filled input field with 'Item 87' on xpath=//input[@id='new-task']
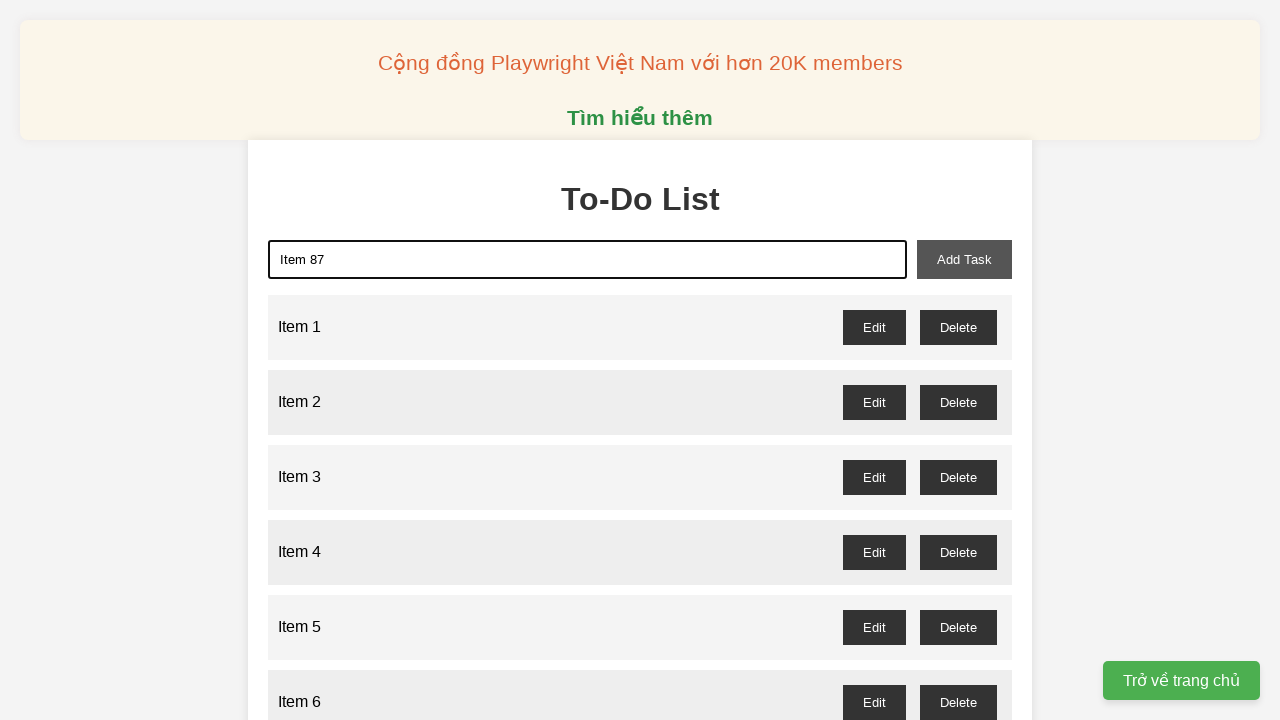

Clicked add button to add 'Item 87' to the list at (964, 259) on xpath=//button[@id='add-task']
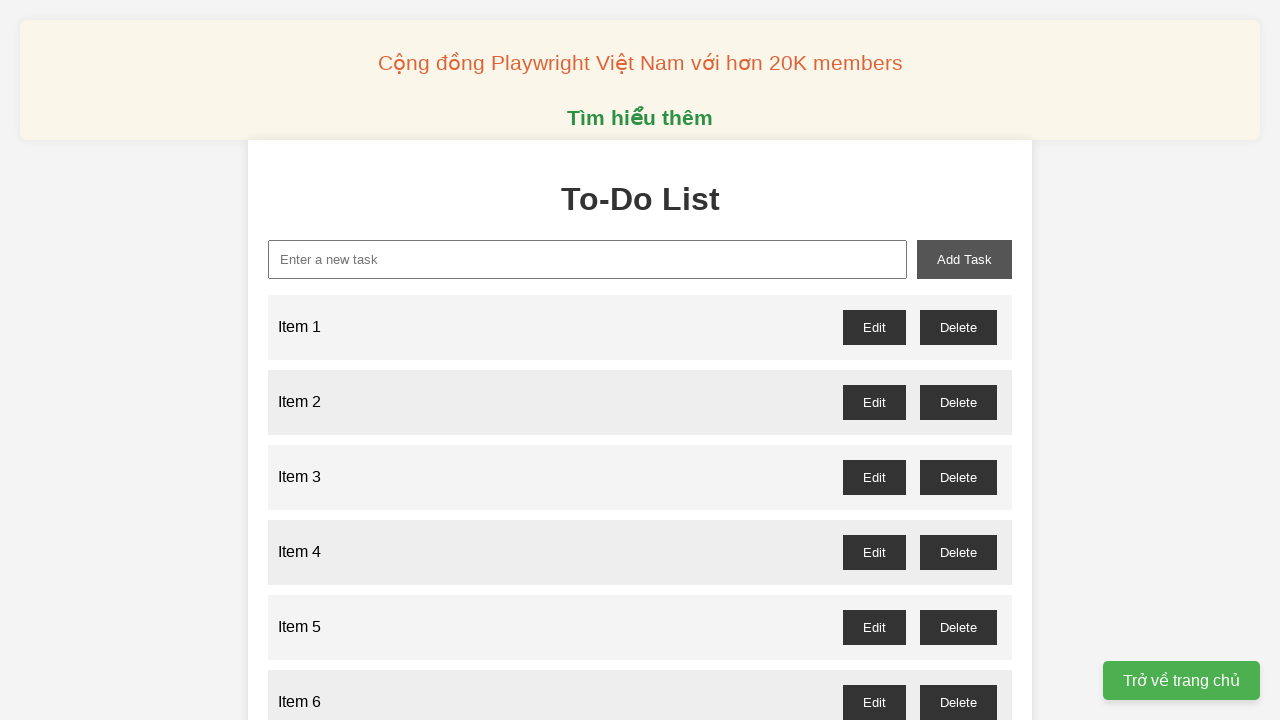

Filled input field with 'Item 88' on xpath=//input[@id='new-task']
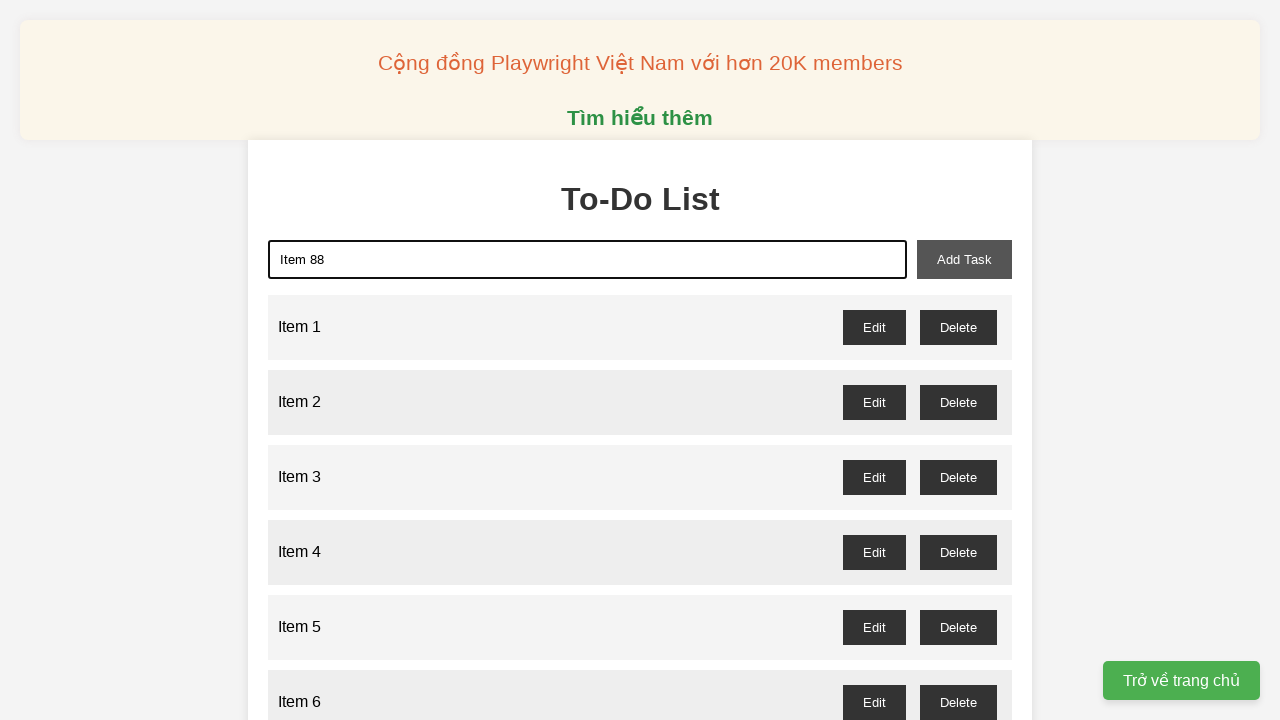

Clicked add button to add 'Item 88' to the list at (964, 259) on xpath=//button[@id='add-task']
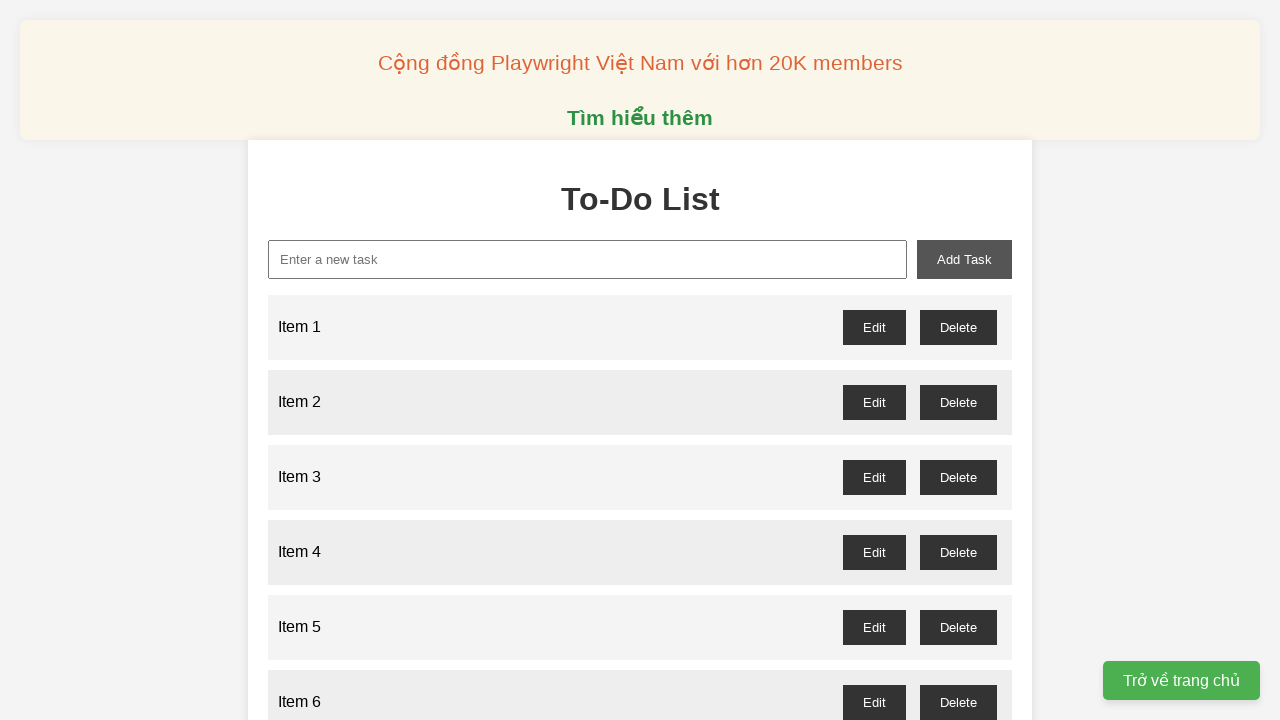

Filled input field with 'Item 89' on xpath=//input[@id='new-task']
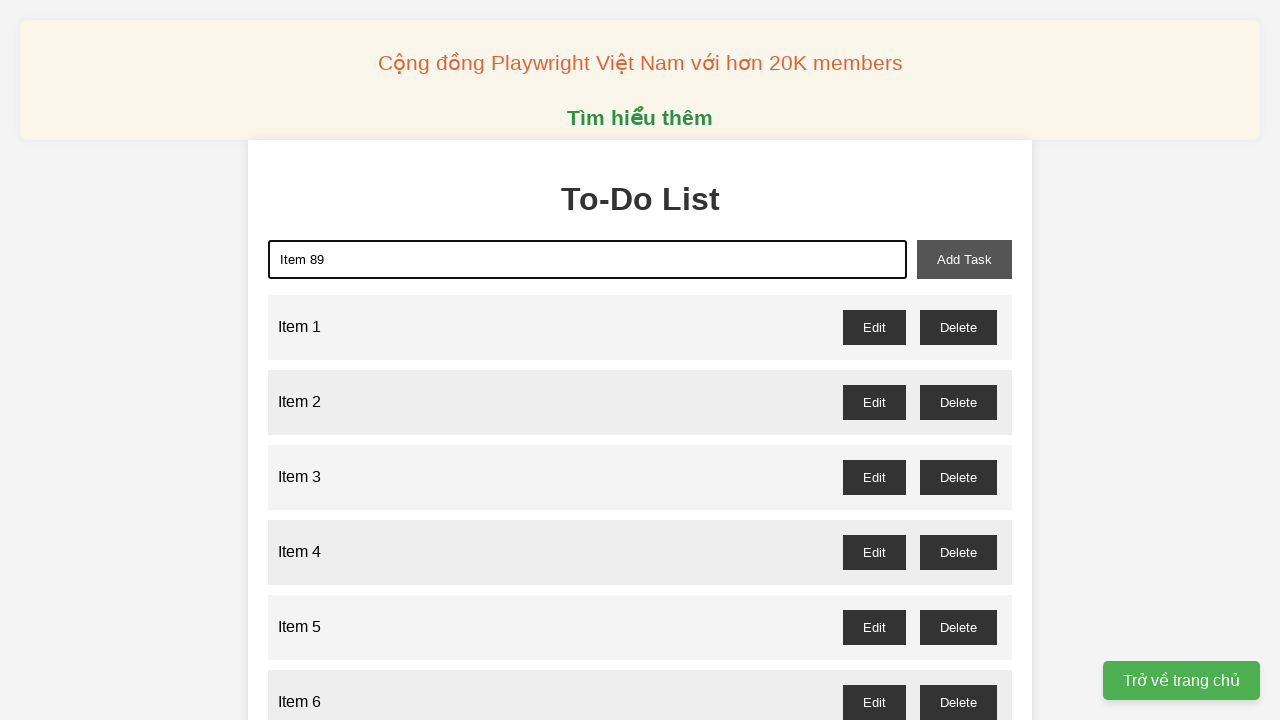

Clicked add button to add 'Item 89' to the list at (964, 259) on xpath=//button[@id='add-task']
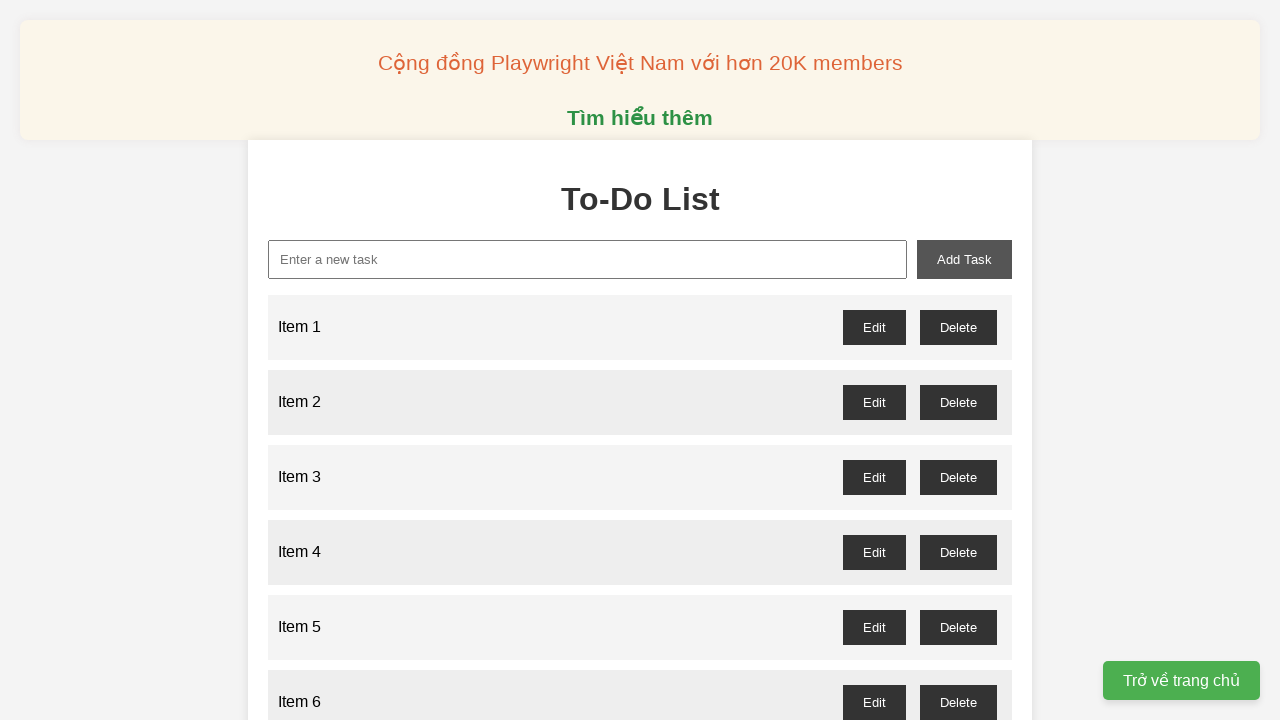

Filled input field with 'Item 90' on xpath=//input[@id='new-task']
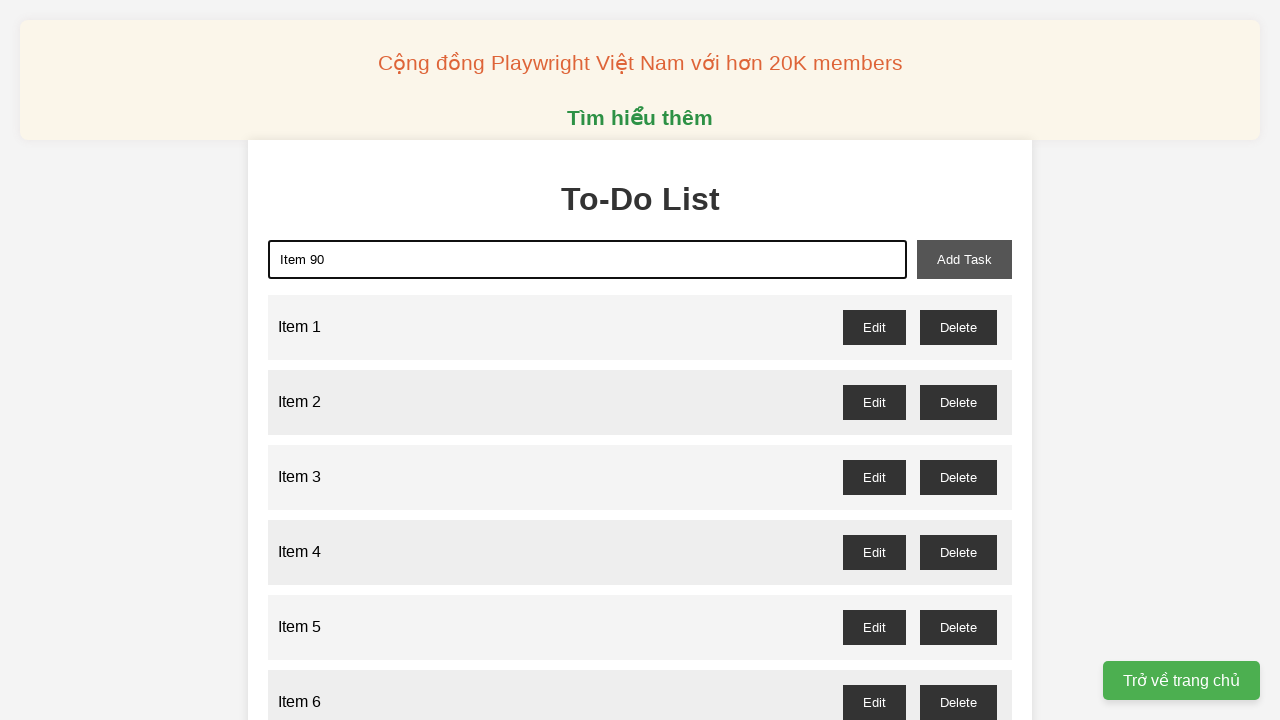

Clicked add button to add 'Item 90' to the list at (964, 259) on xpath=//button[@id='add-task']
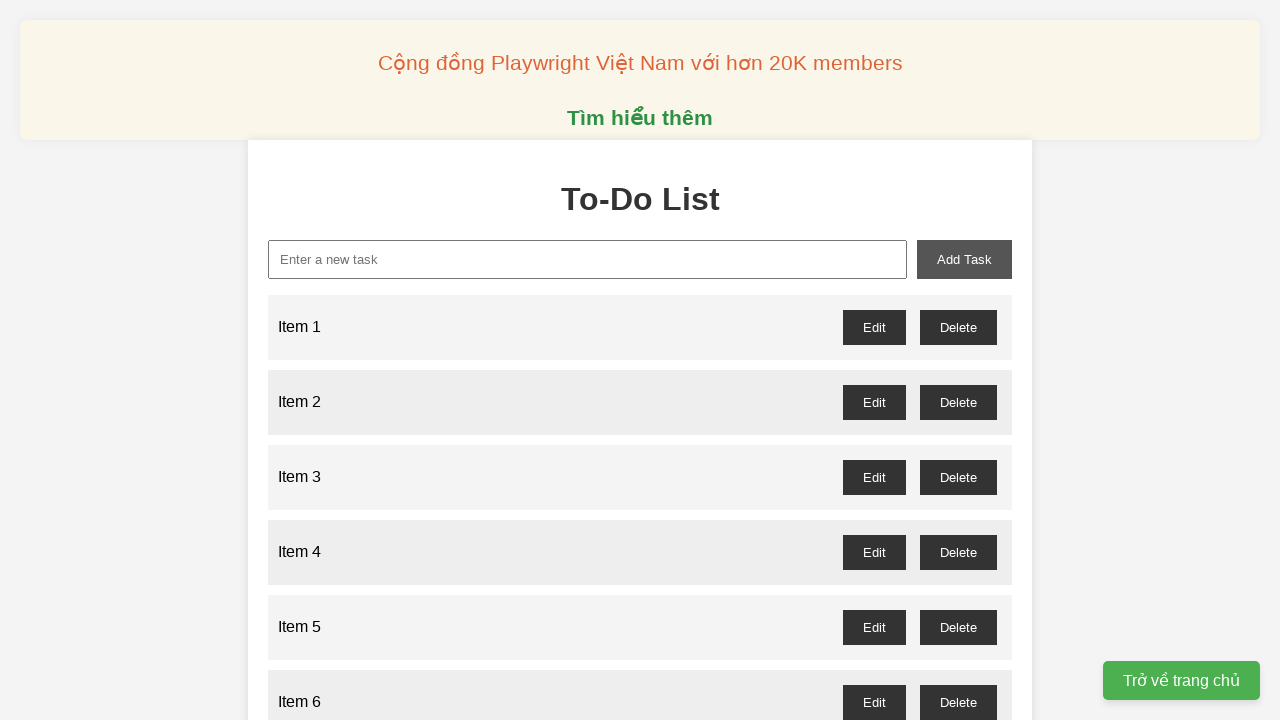

Filled input field with 'Item 91' on xpath=//input[@id='new-task']
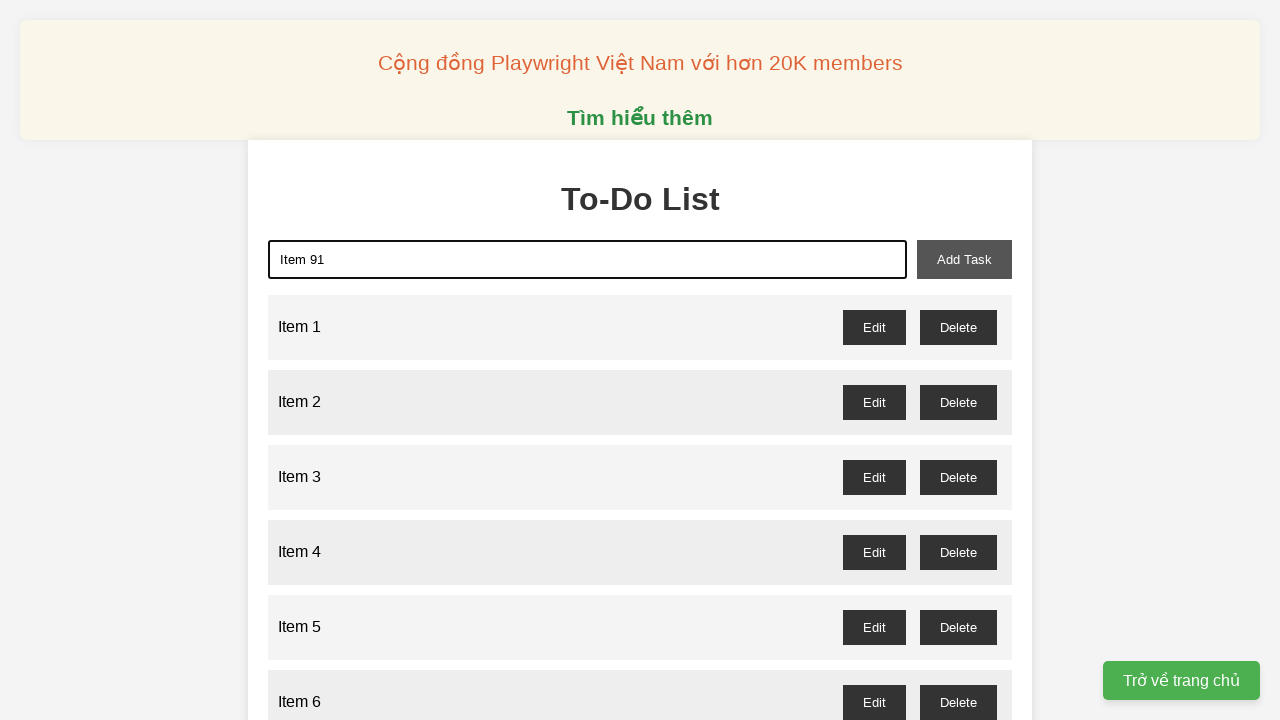

Clicked add button to add 'Item 91' to the list at (964, 259) on xpath=//button[@id='add-task']
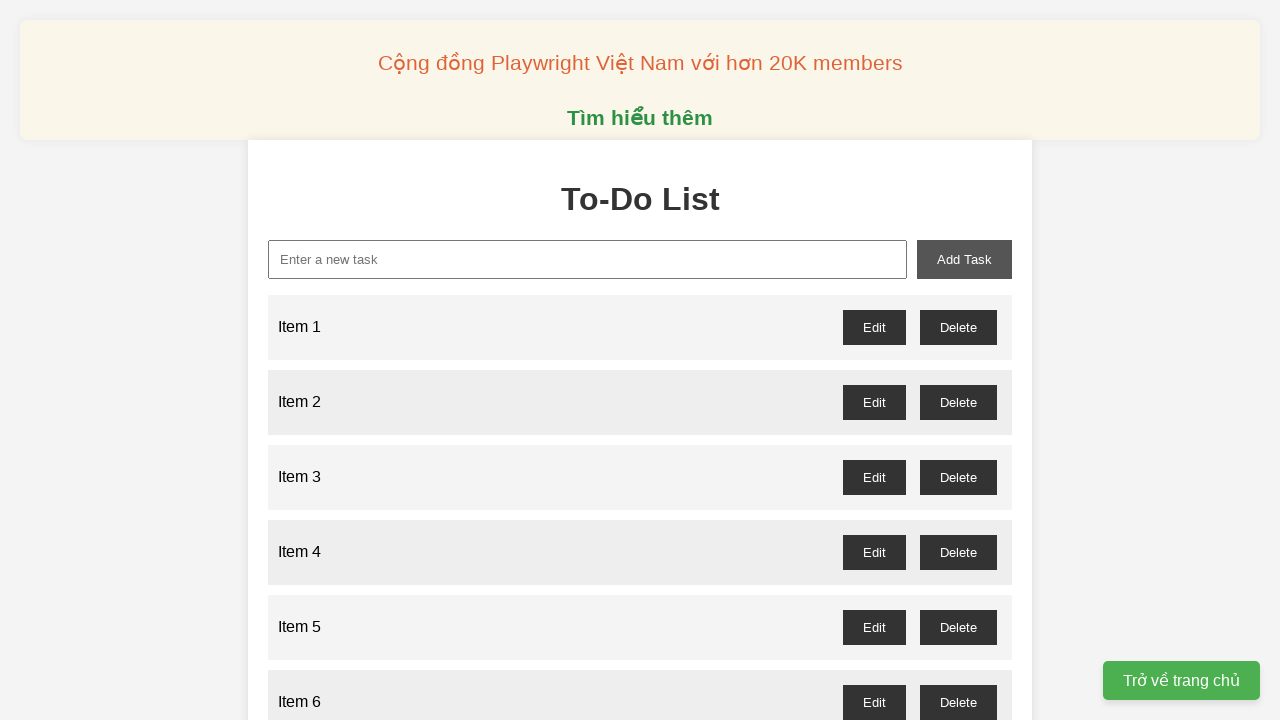

Filled input field with 'Item 92' on xpath=//input[@id='new-task']
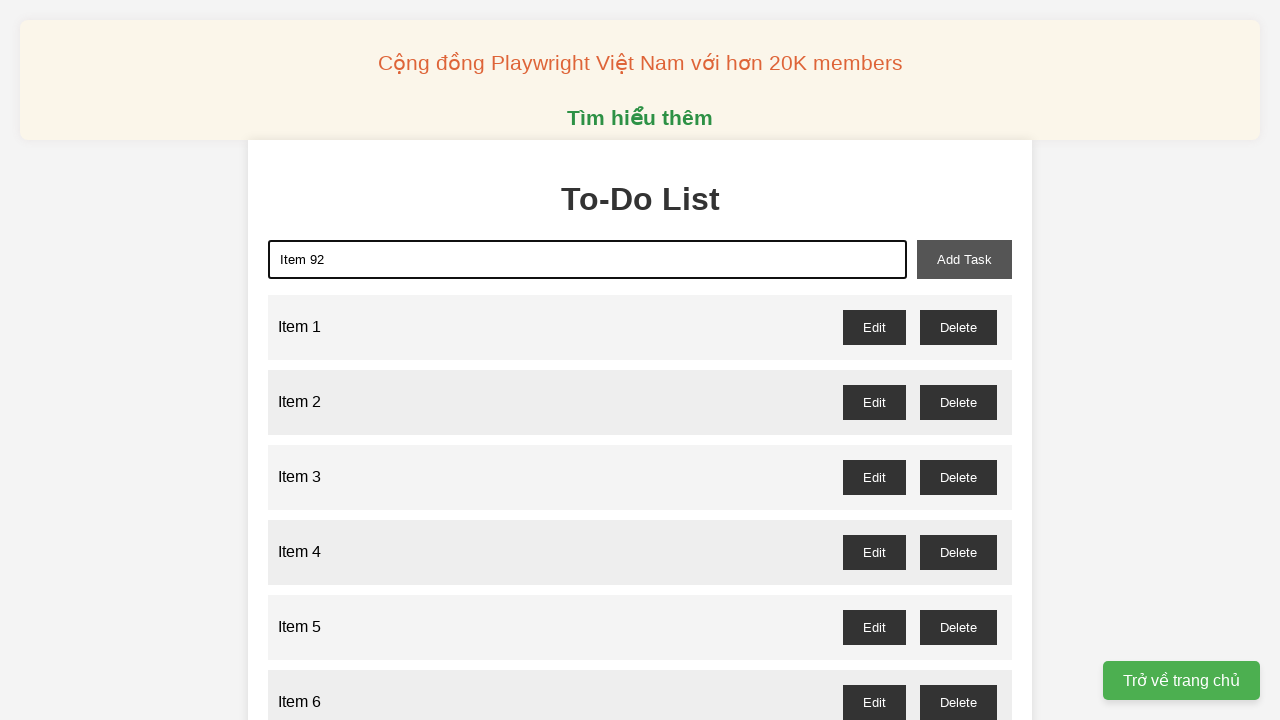

Clicked add button to add 'Item 92' to the list at (964, 259) on xpath=//button[@id='add-task']
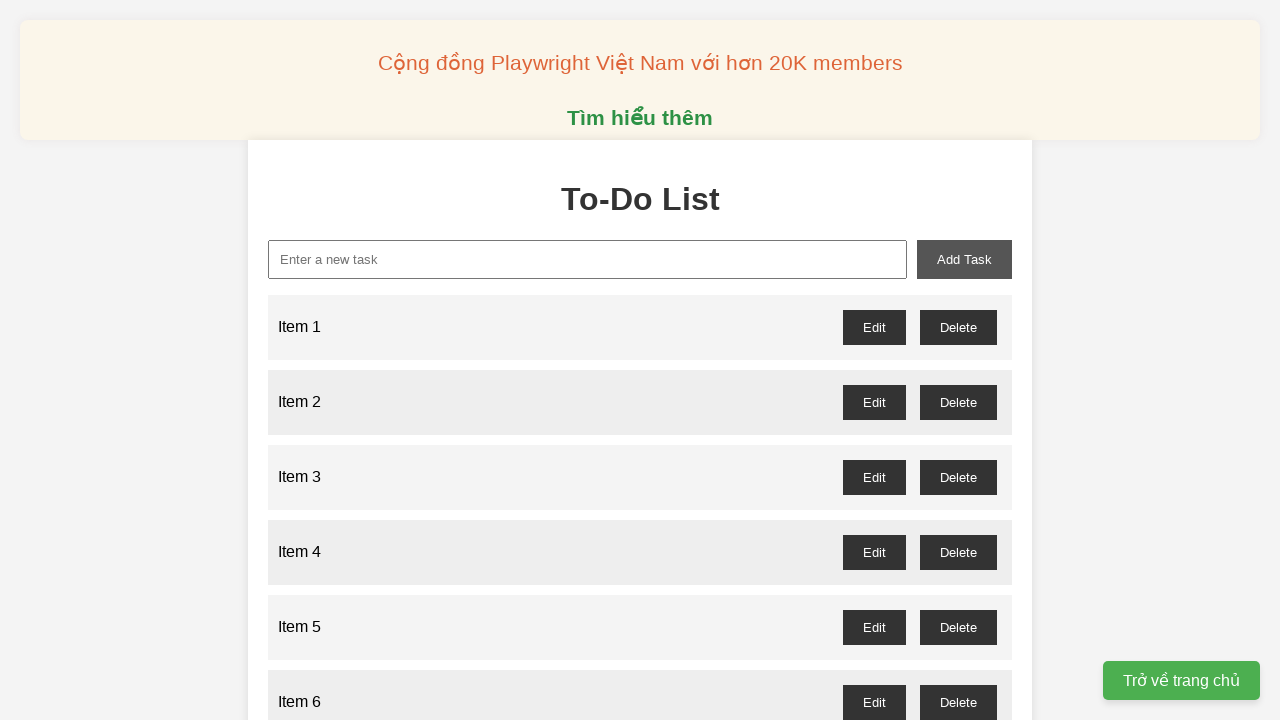

Filled input field with 'Item 93' on xpath=//input[@id='new-task']
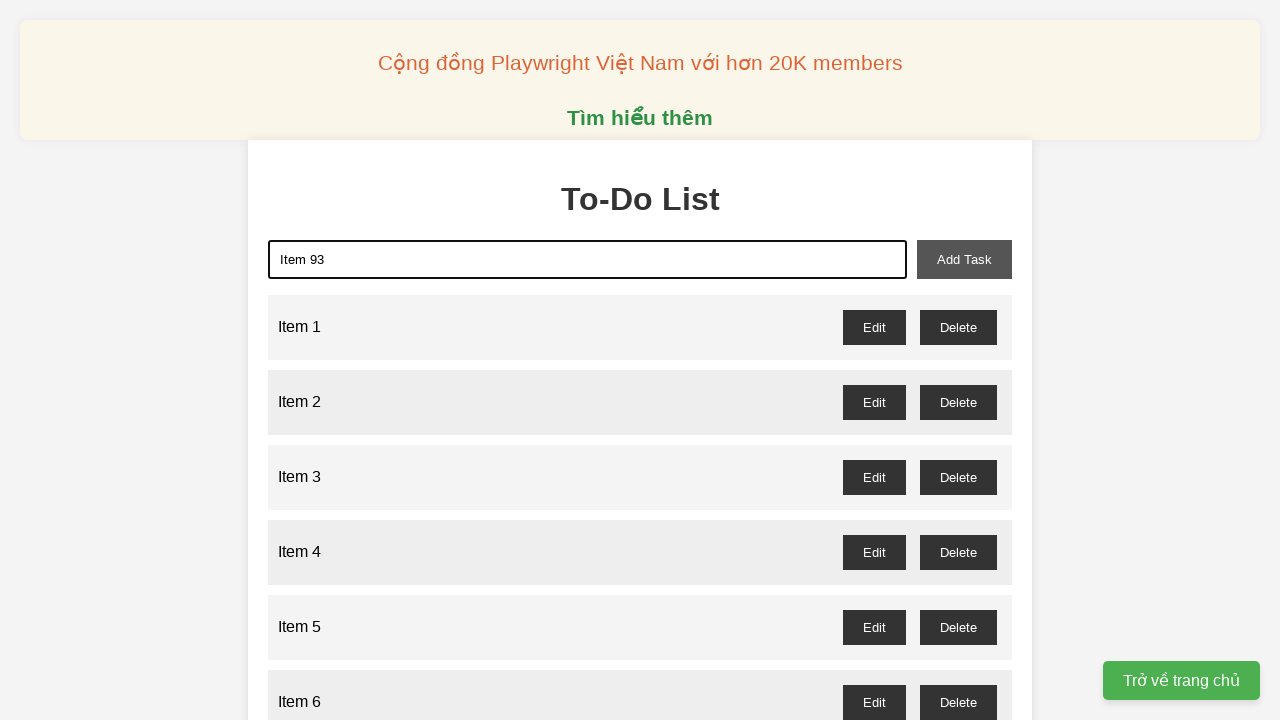

Clicked add button to add 'Item 93' to the list at (964, 259) on xpath=//button[@id='add-task']
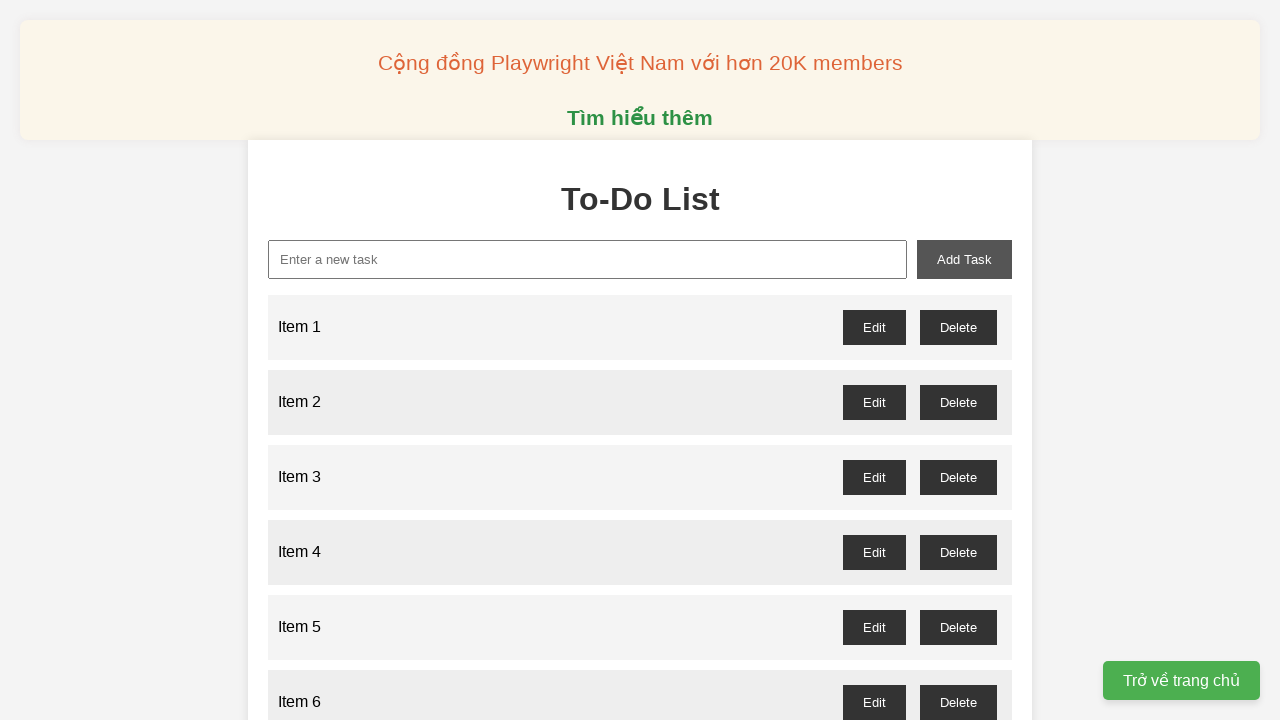

Filled input field with 'Item 94' on xpath=//input[@id='new-task']
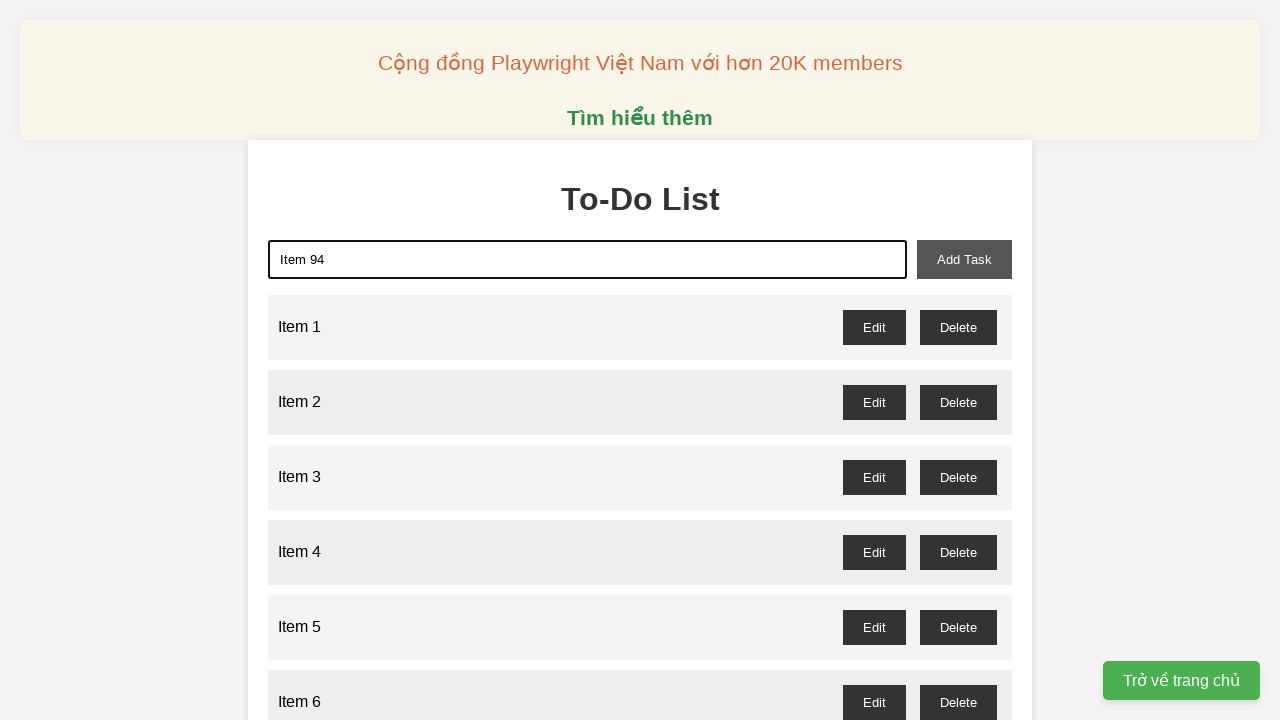

Clicked add button to add 'Item 94' to the list at (964, 259) on xpath=//button[@id='add-task']
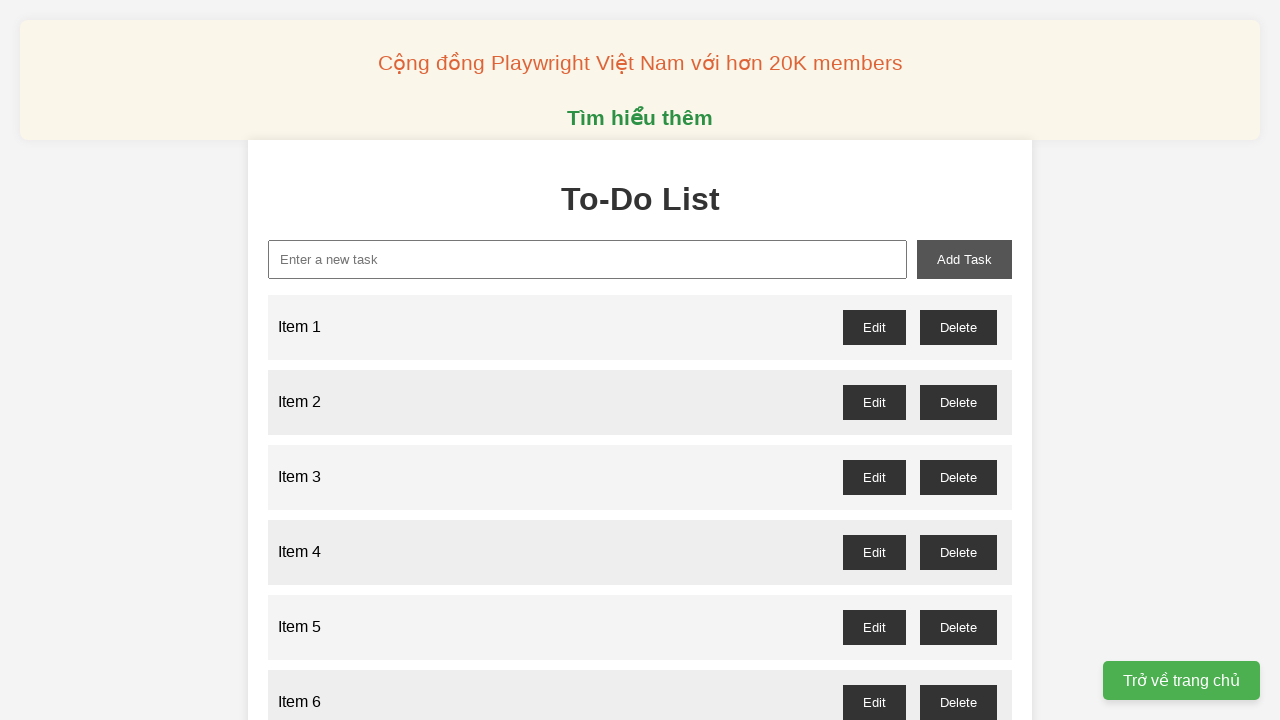

Filled input field with 'Item 95' on xpath=//input[@id='new-task']
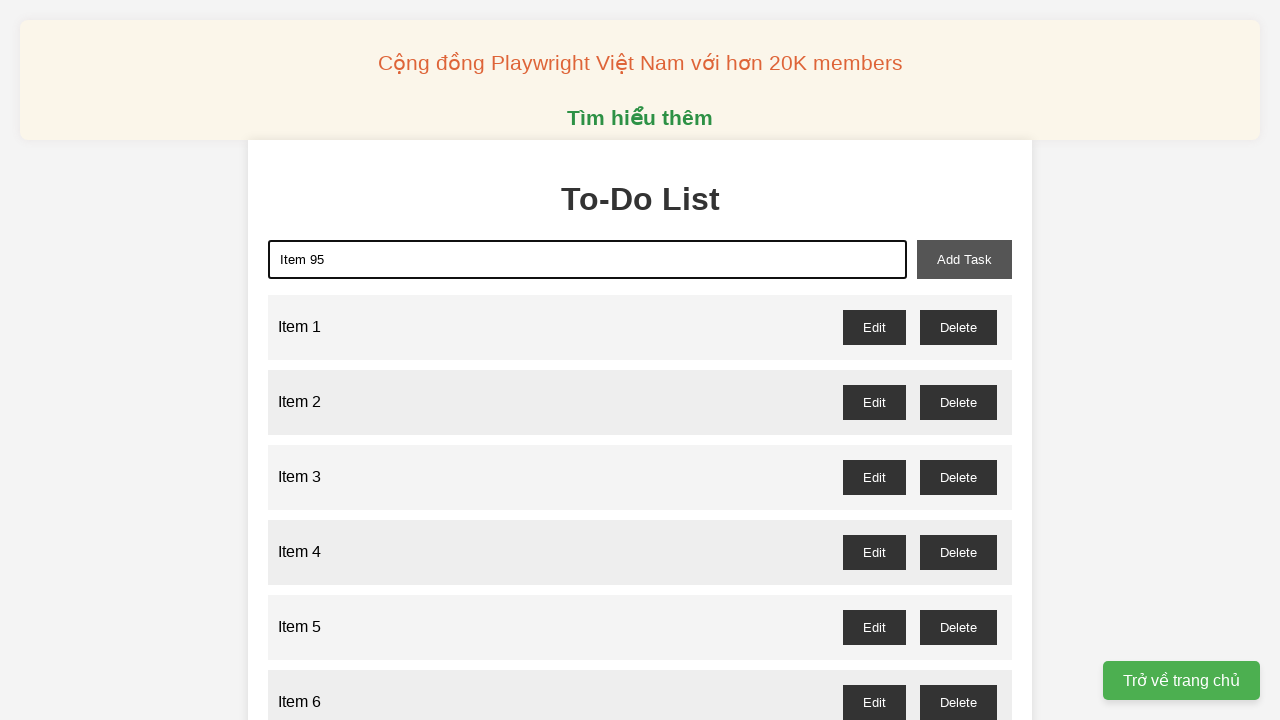

Clicked add button to add 'Item 95' to the list at (964, 259) on xpath=//button[@id='add-task']
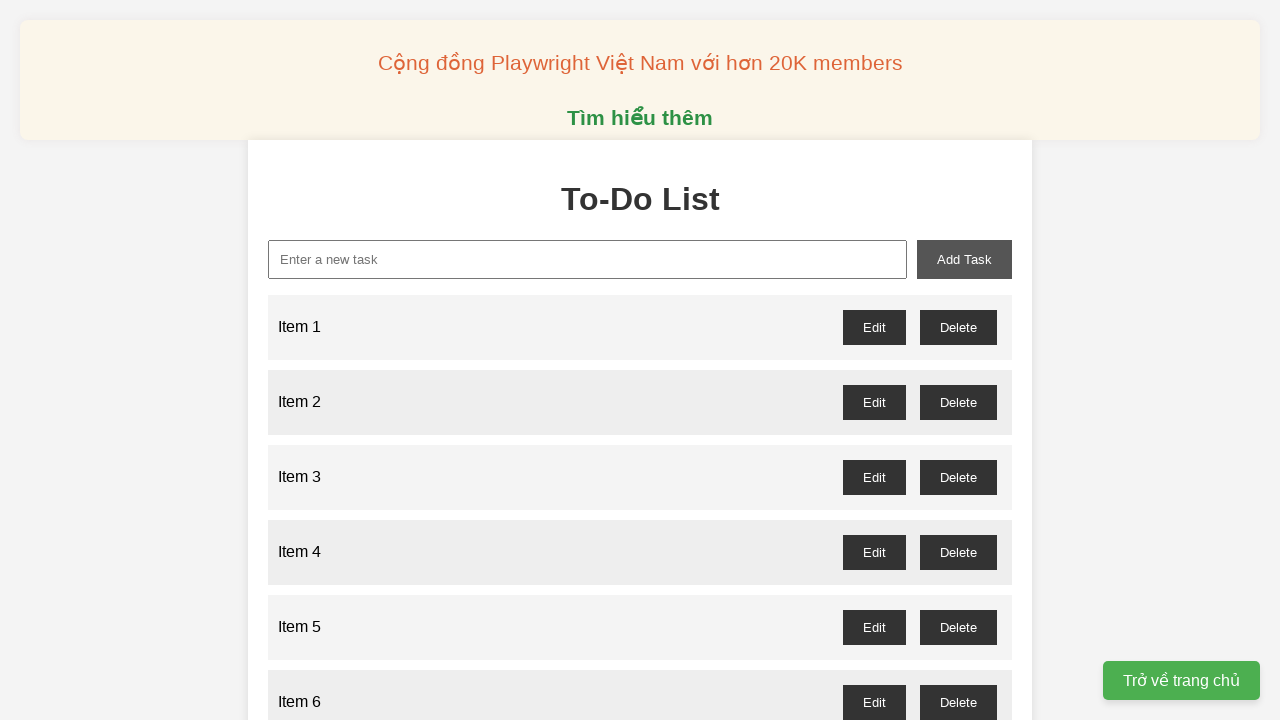

Filled input field with 'Item 96' on xpath=//input[@id='new-task']
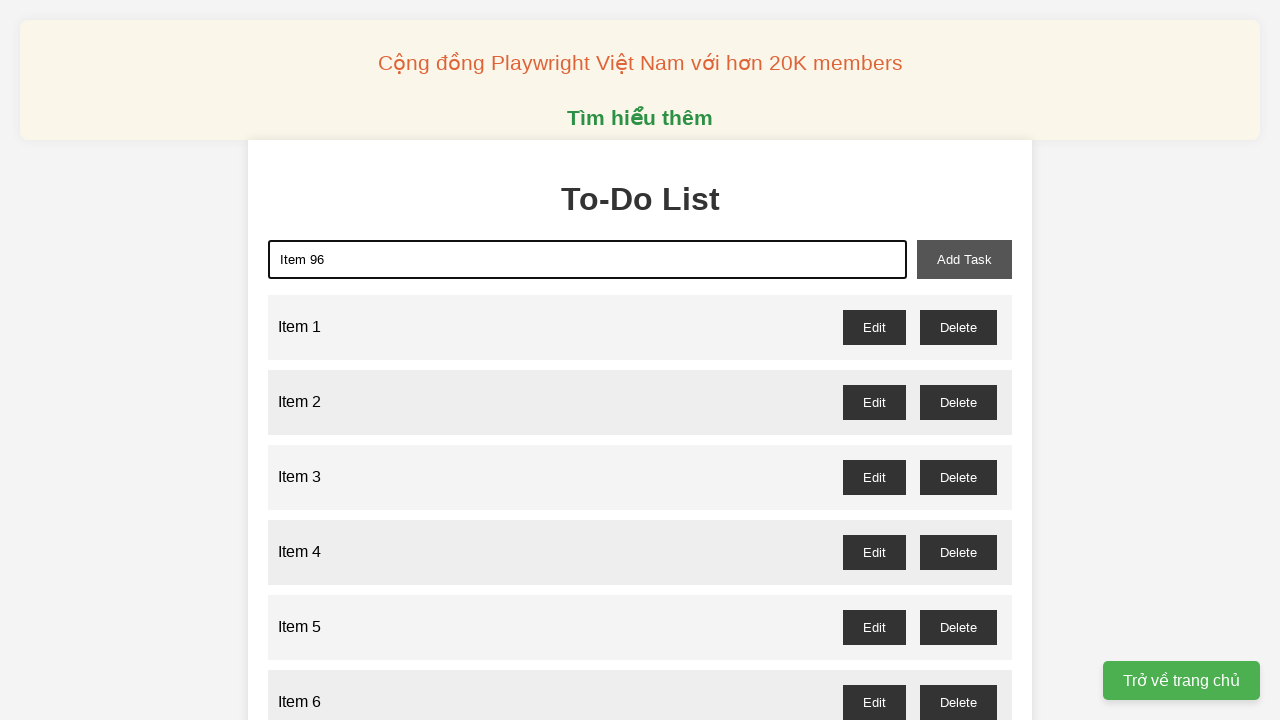

Clicked add button to add 'Item 96' to the list at (964, 259) on xpath=//button[@id='add-task']
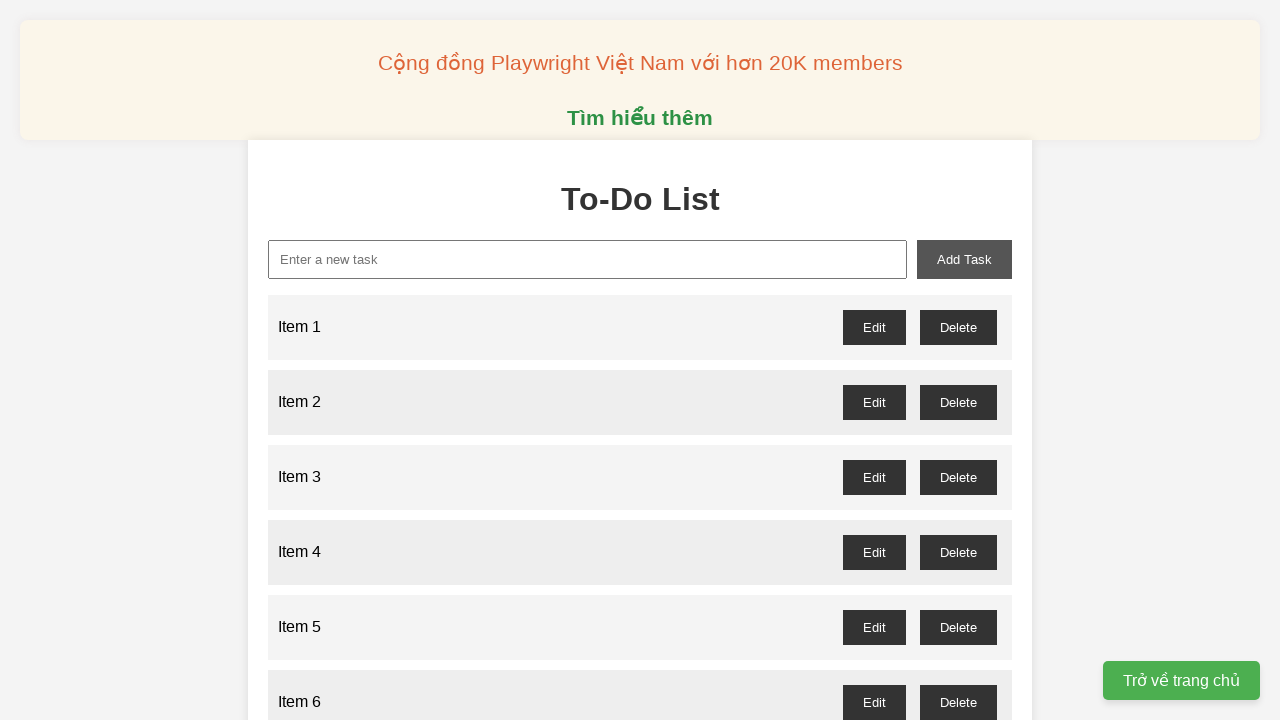

Filled input field with 'Item 97' on xpath=//input[@id='new-task']
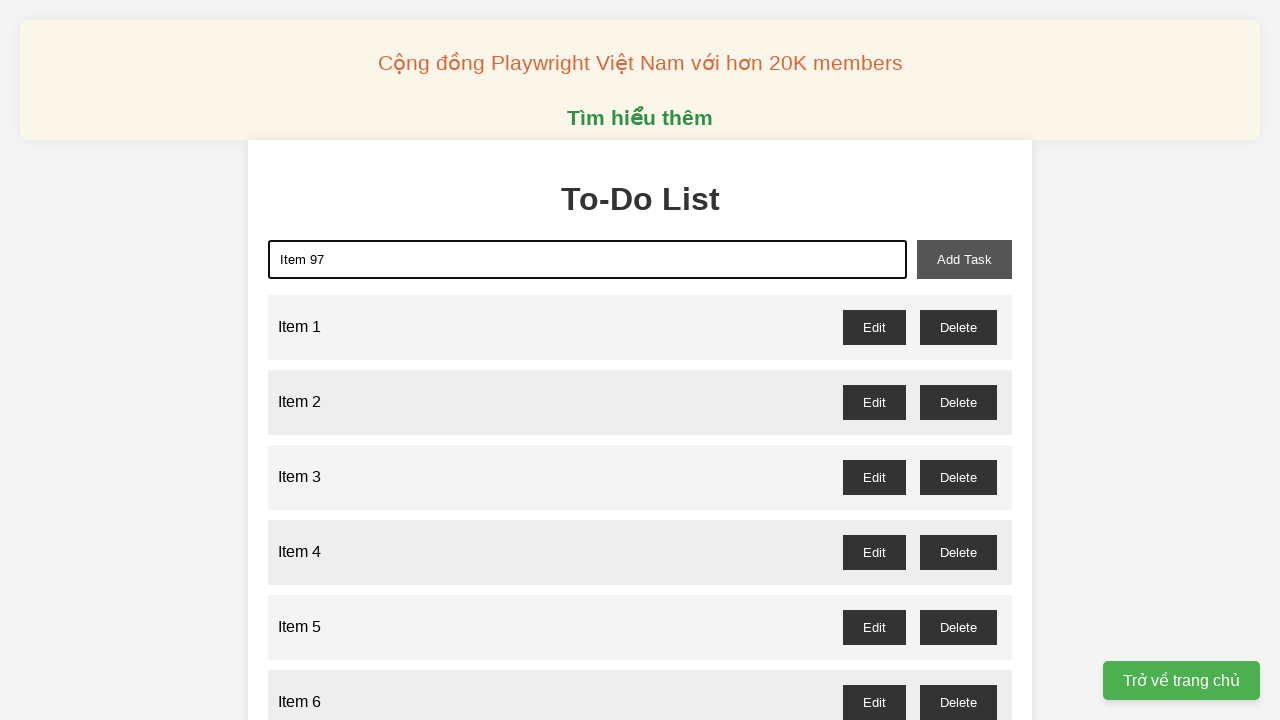

Clicked add button to add 'Item 97' to the list at (964, 259) on xpath=//button[@id='add-task']
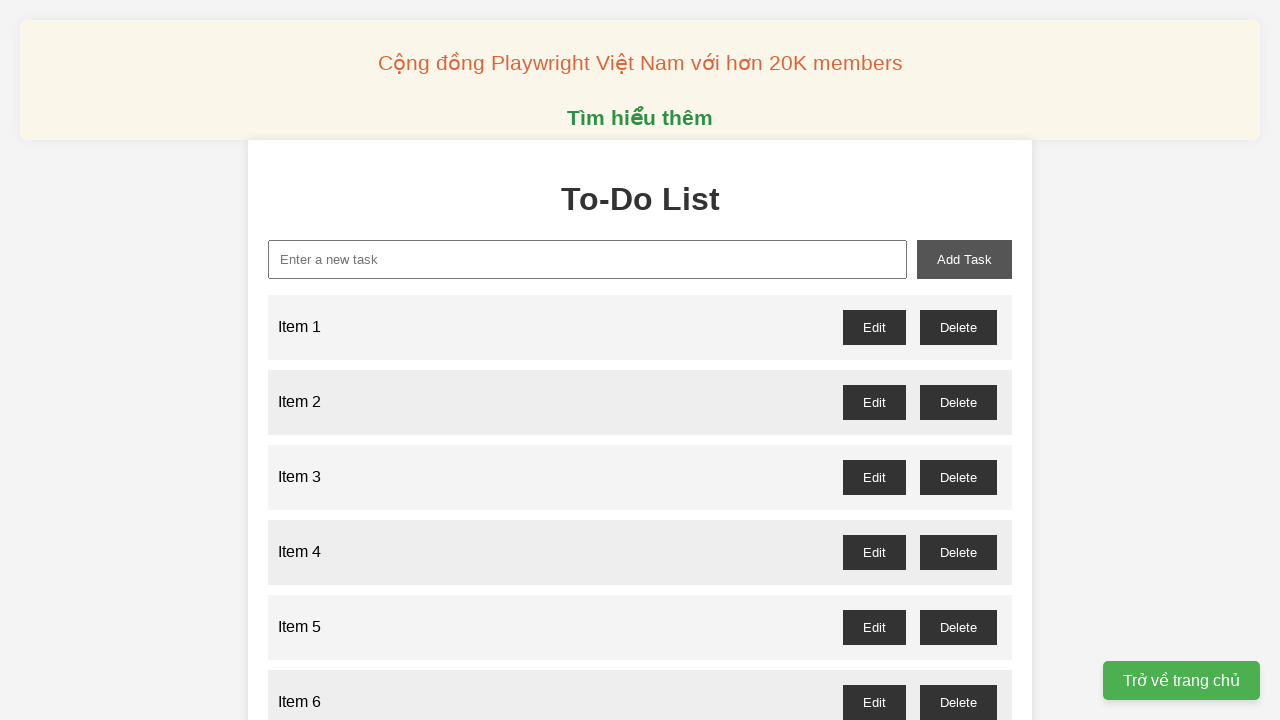

Filled input field with 'Item 98' on xpath=//input[@id='new-task']
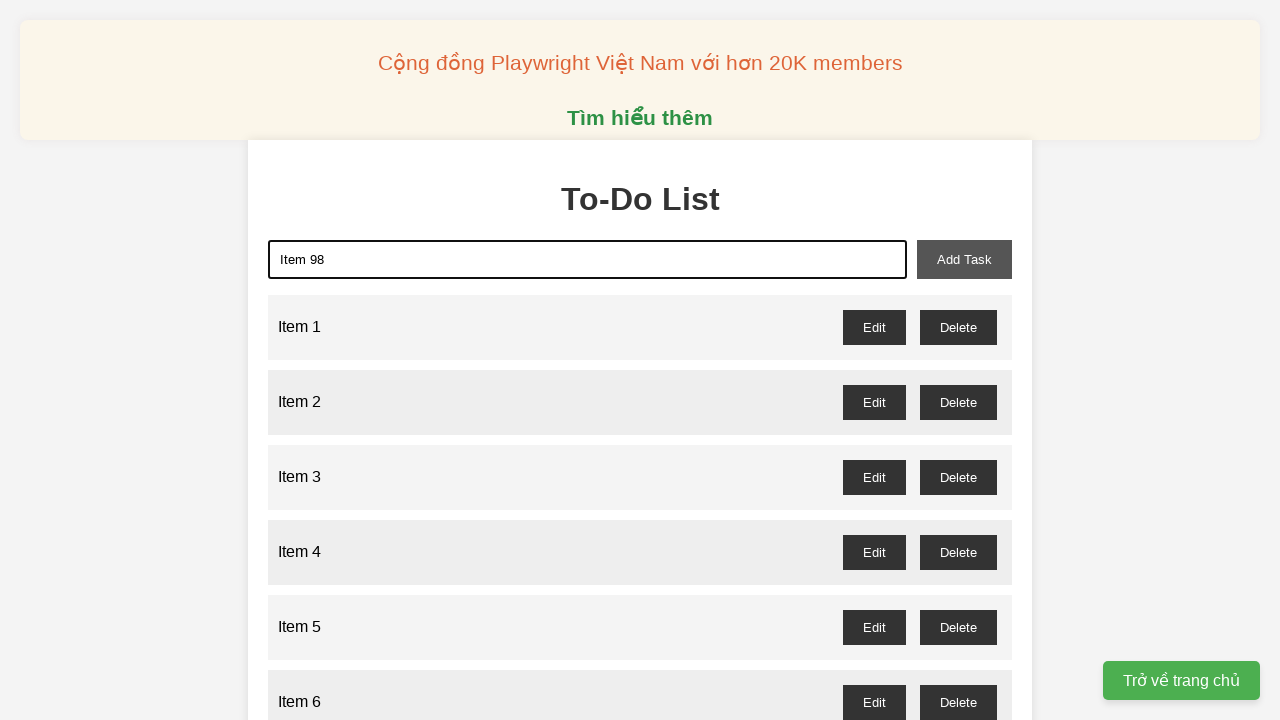

Clicked add button to add 'Item 98' to the list at (964, 259) on xpath=//button[@id='add-task']
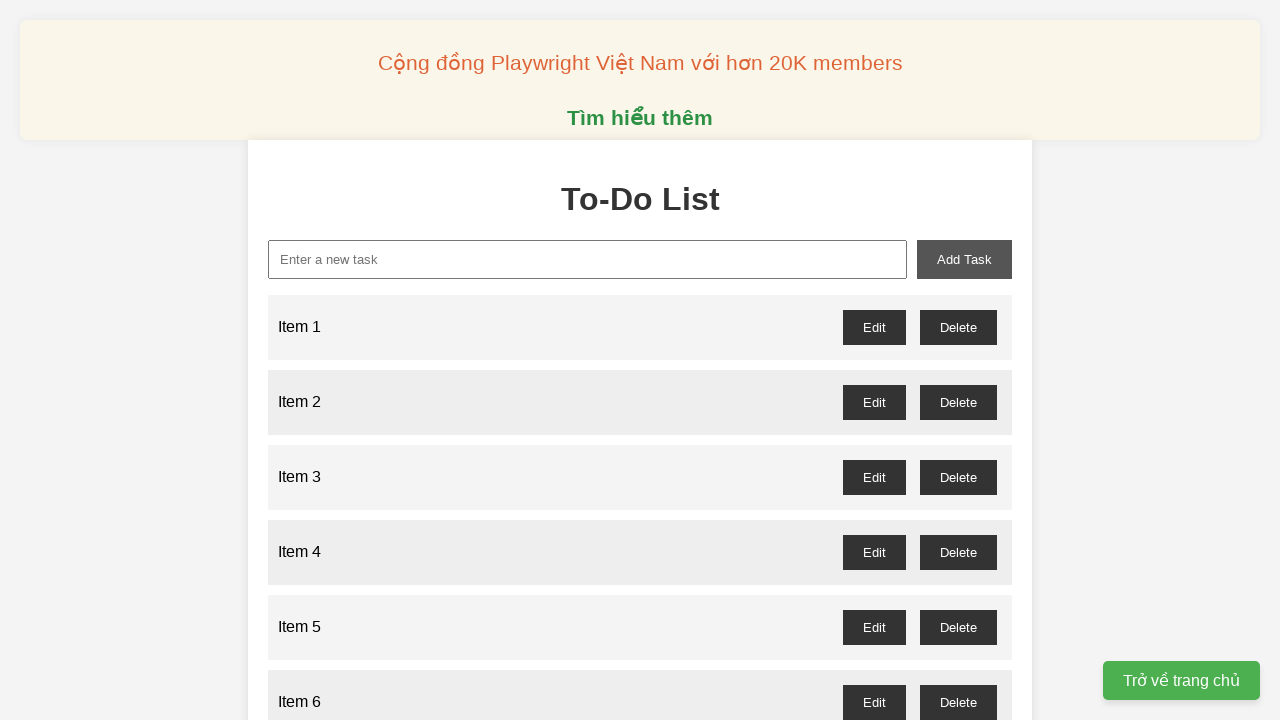

Filled input field with 'Item 99' on xpath=//input[@id='new-task']
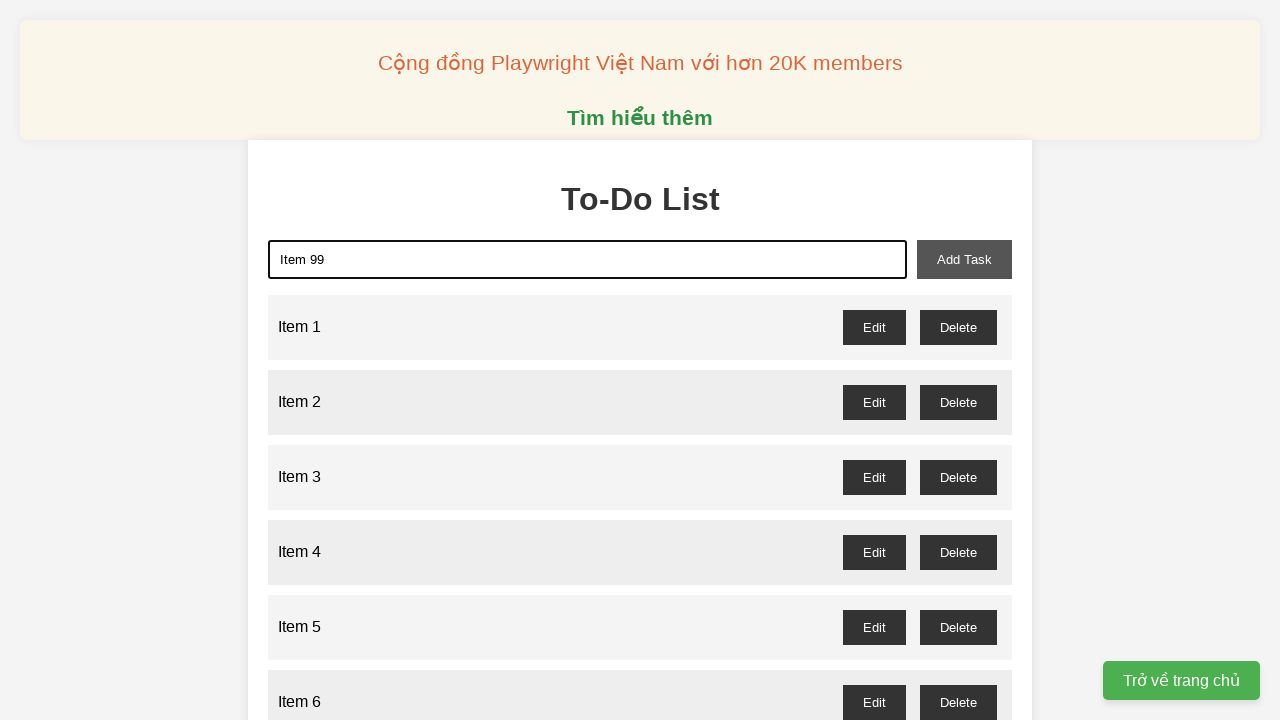

Clicked add button to add 'Item 99' to the list at (964, 259) on xpath=//button[@id='add-task']
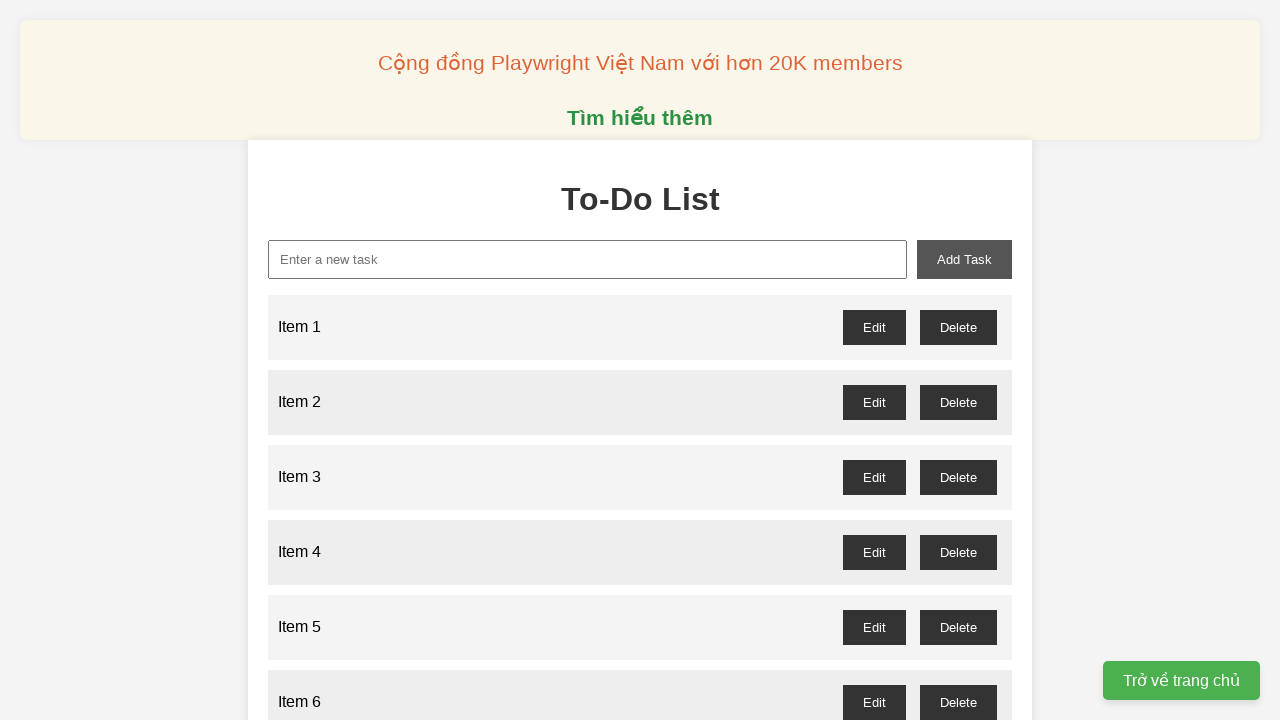

Filled input field with 'Item 100' on xpath=//input[@id='new-task']
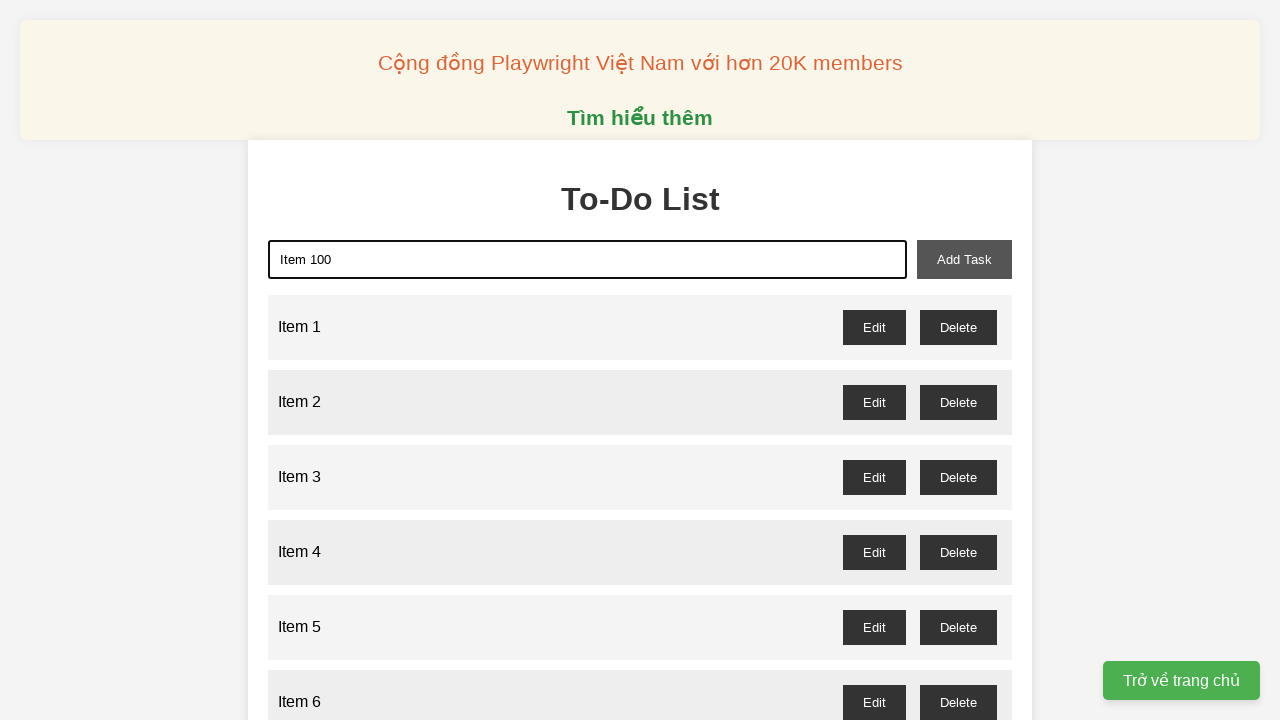

Clicked add button to add 'Item 100' to the list at (964, 259) on xpath=//button[@id='add-task']
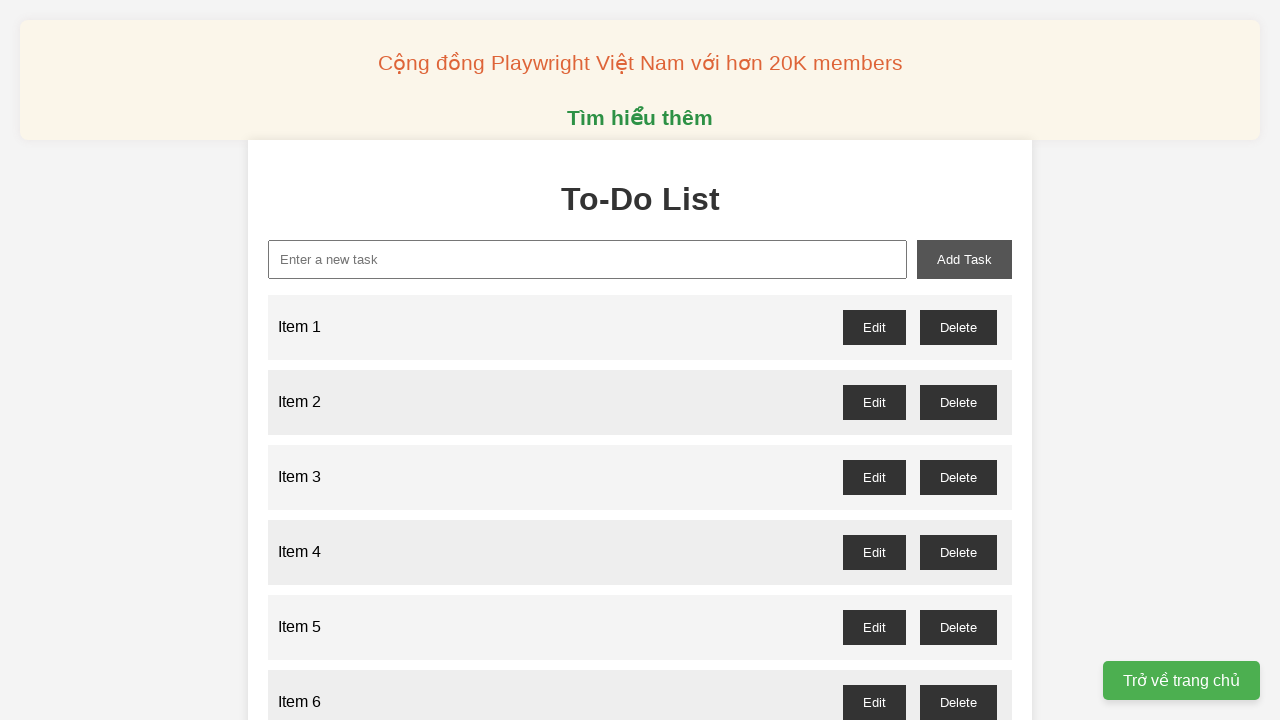

Set up dialog handler to accept delete confirmations
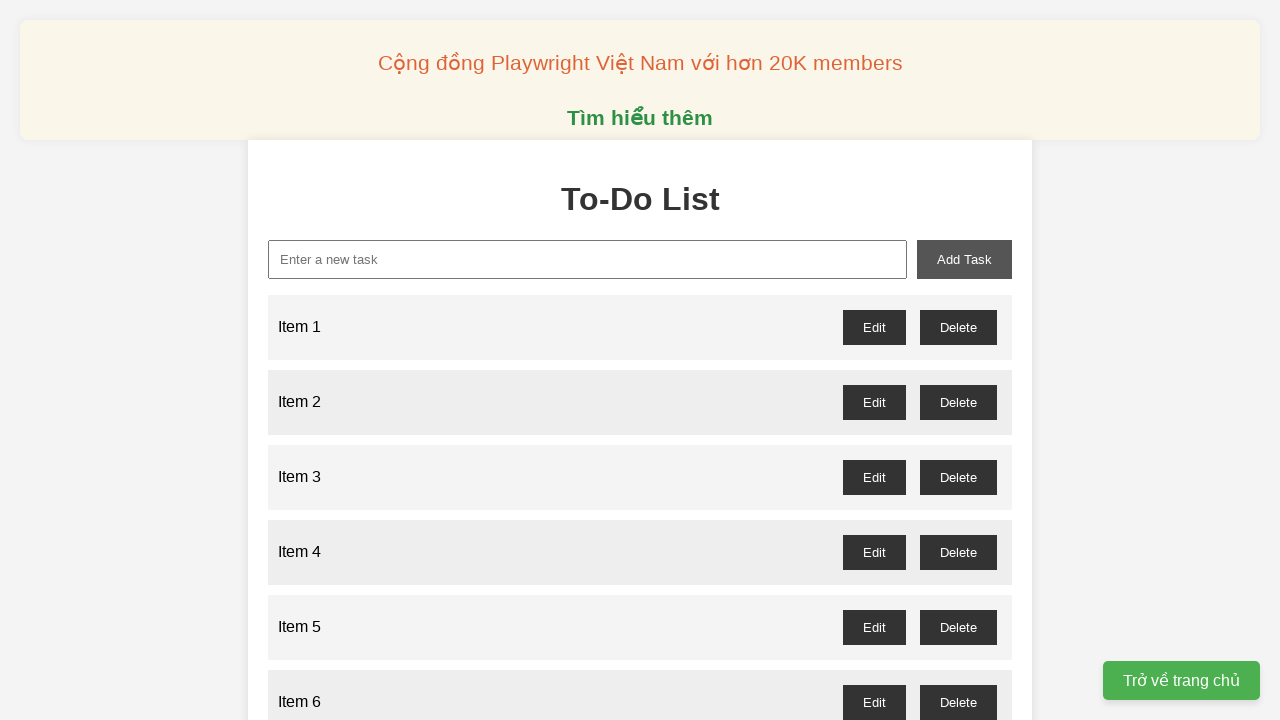

Clicked delete button for Item 1 at (958, 327) on //button[@id='item-1-delete']
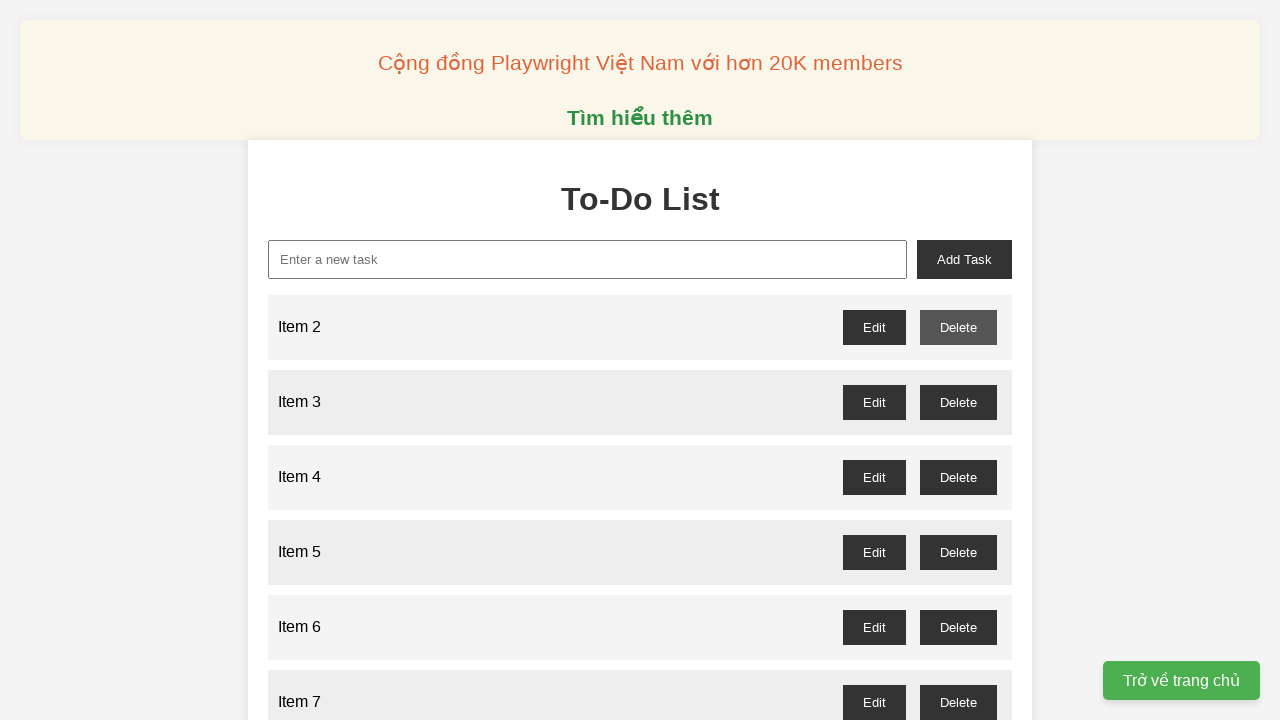

Waited 100ms after deleting Item 1
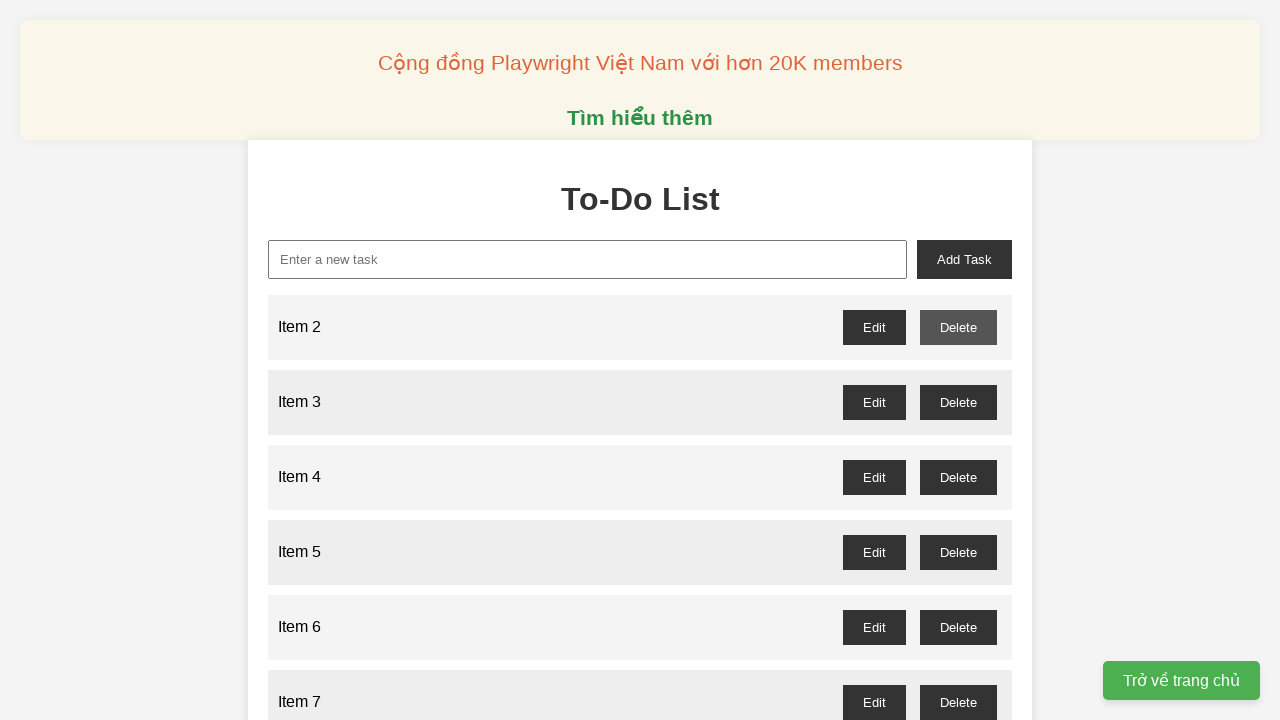

Clicked delete button for Item 3 at (958, 402) on //button[@id='item-3-delete']
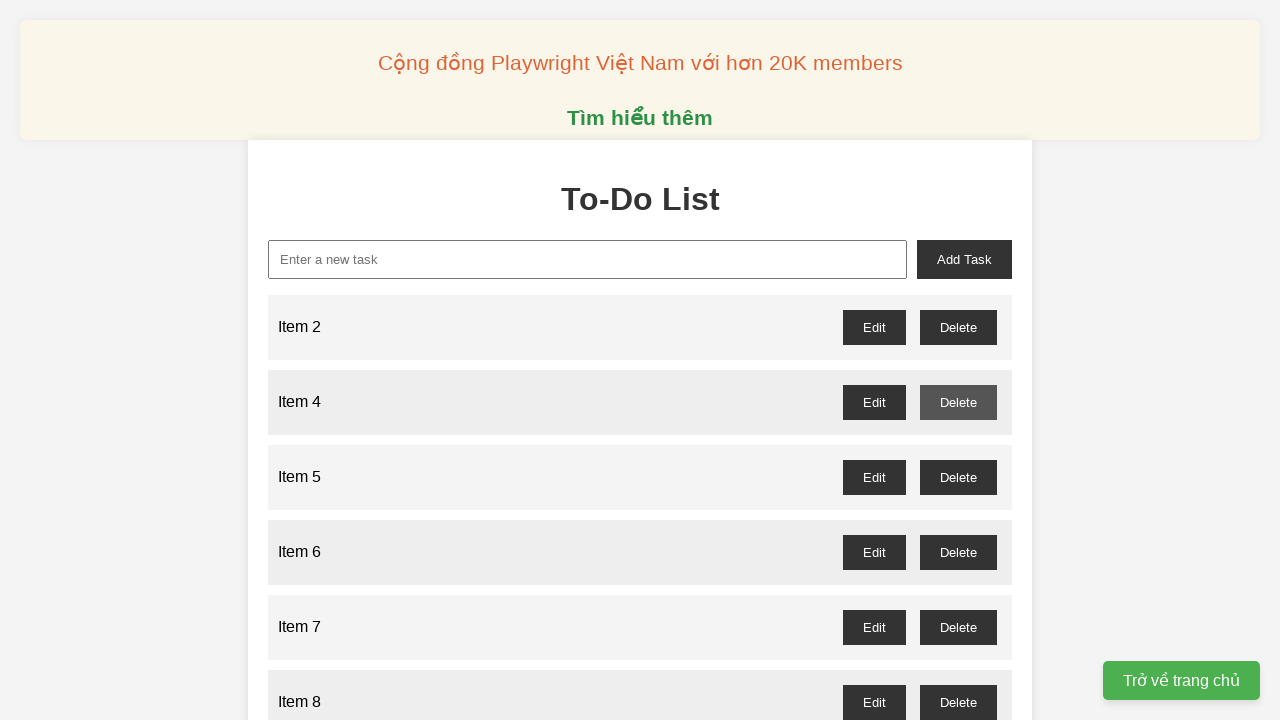

Waited 100ms after deleting Item 3
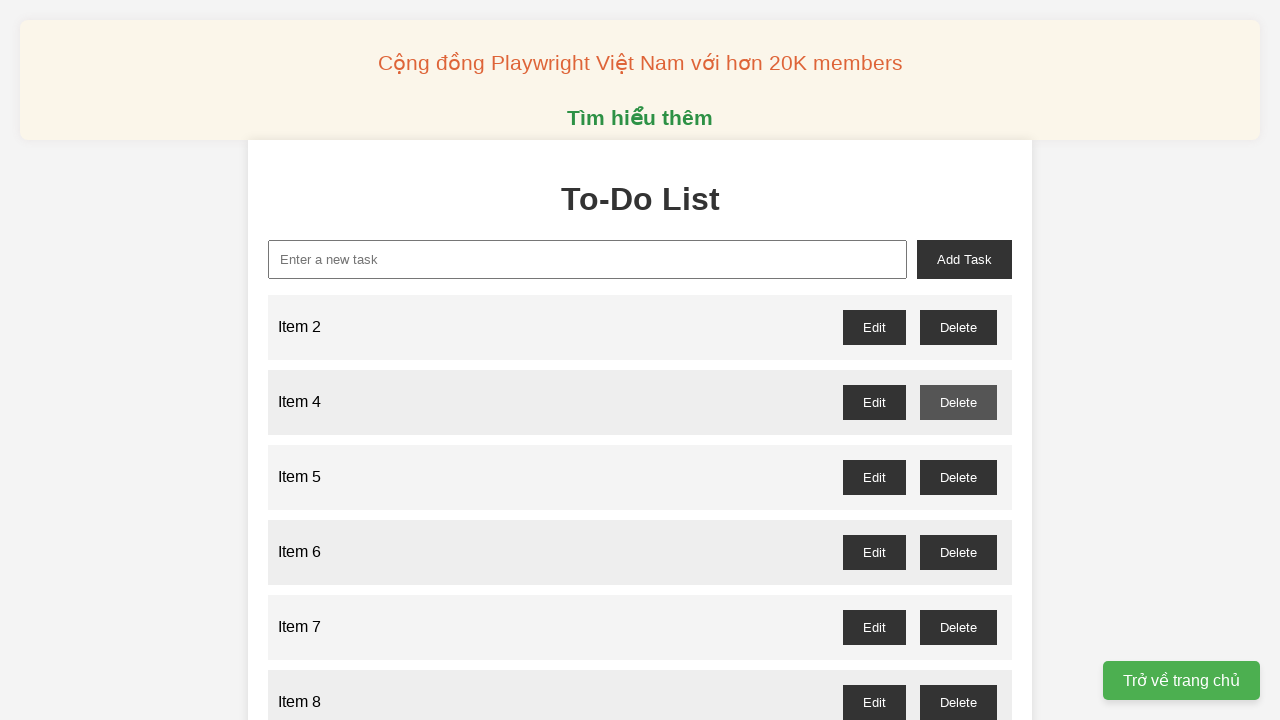

Clicked delete button for Item 5 at (958, 477) on //button[@id='item-5-delete']
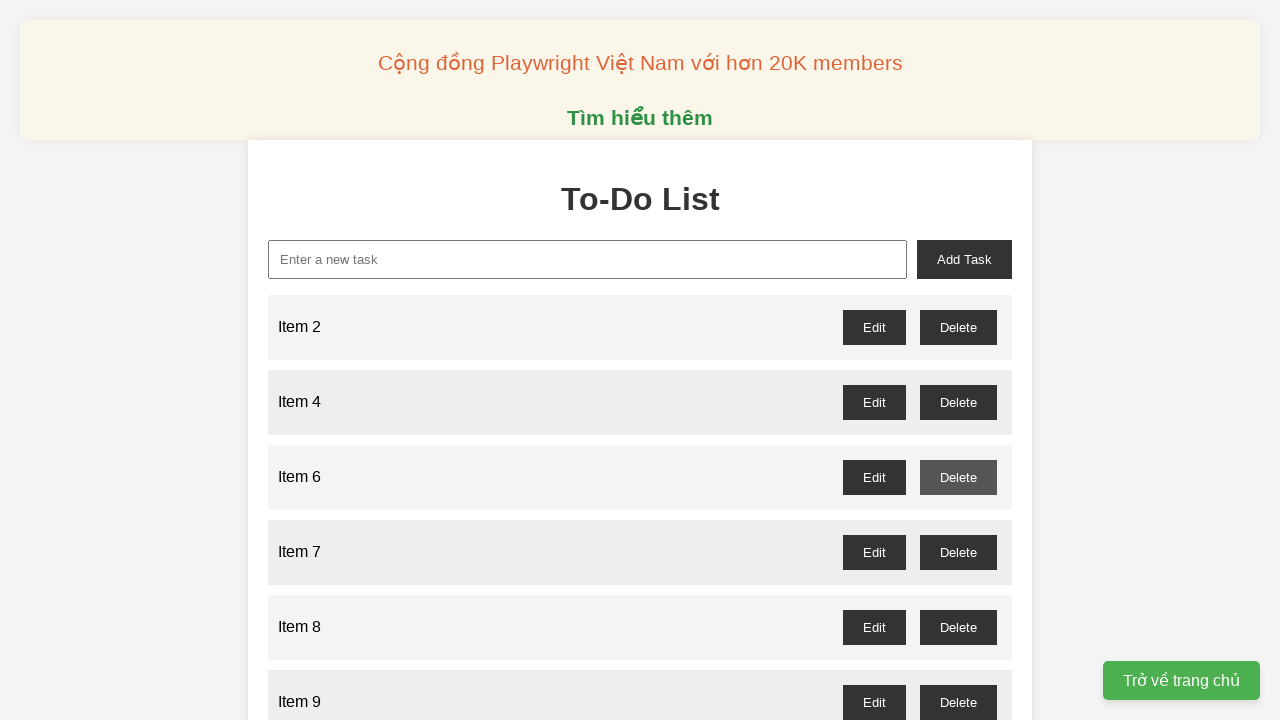

Waited 100ms after deleting Item 5
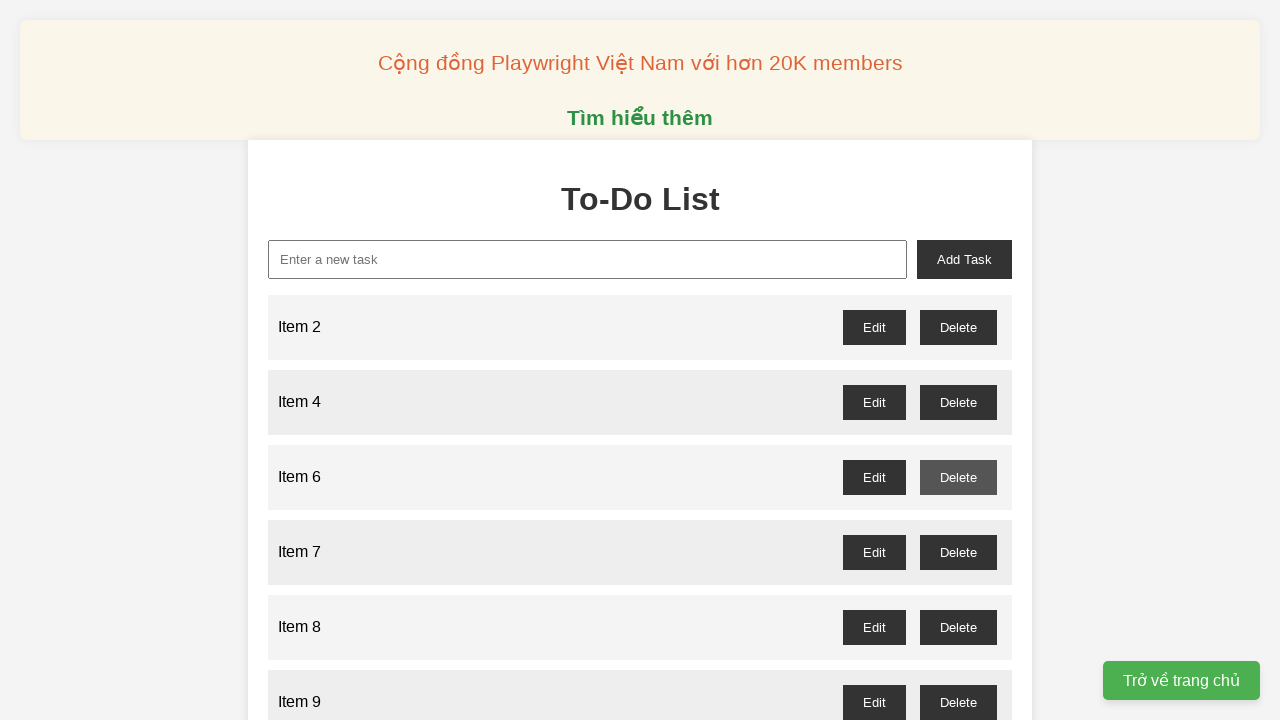

Clicked delete button for Item 7 at (958, 552) on //button[@id='item-7-delete']
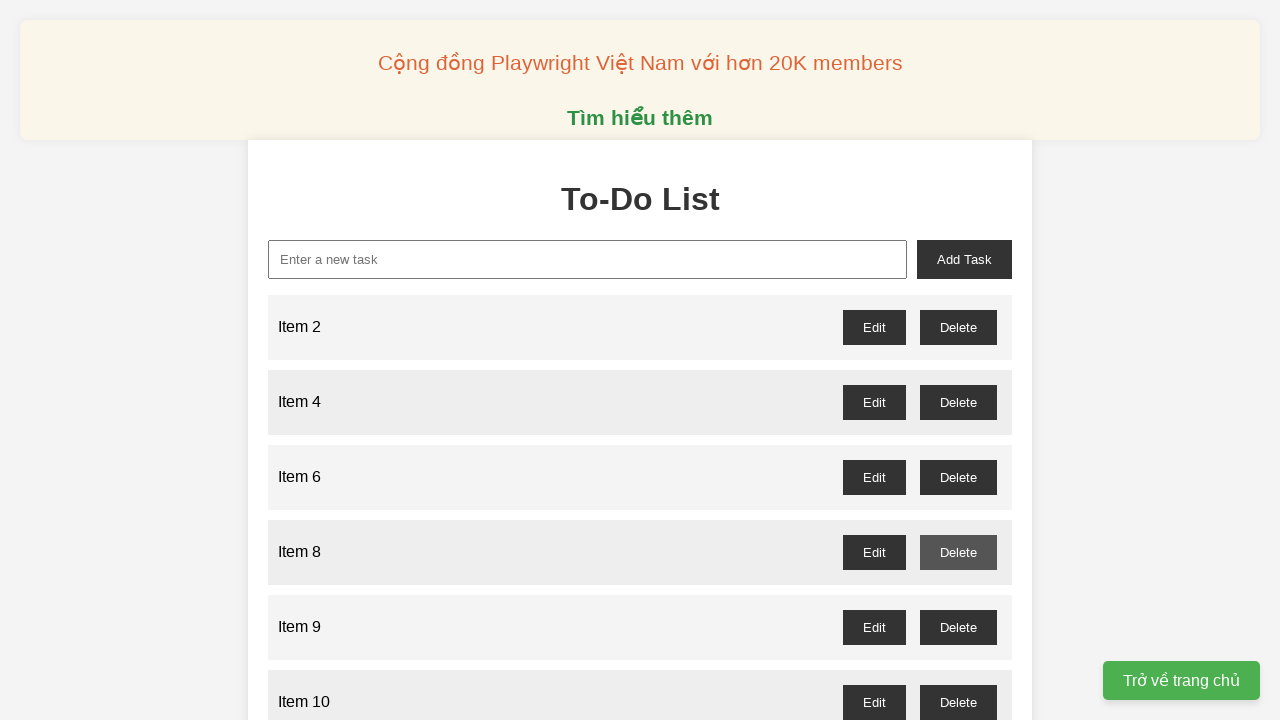

Waited 100ms after deleting Item 7
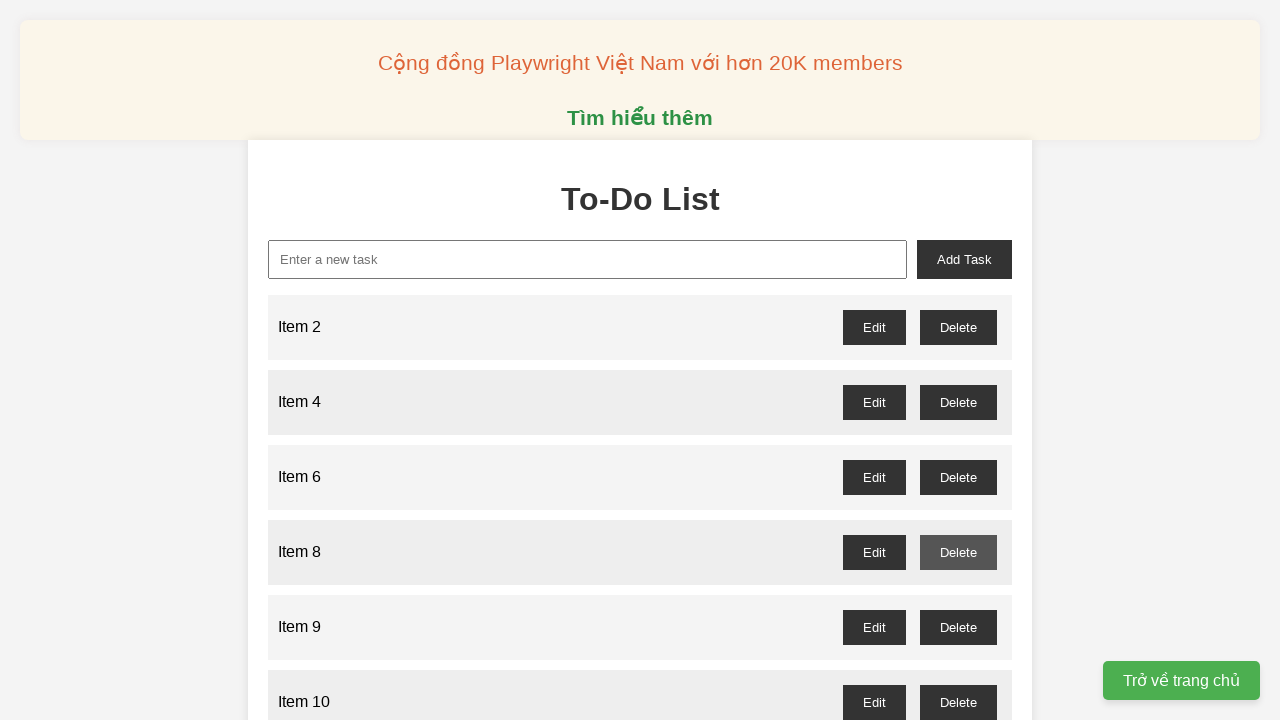

Clicked delete button for Item 9 at (958, 627) on //button[@id='item-9-delete']
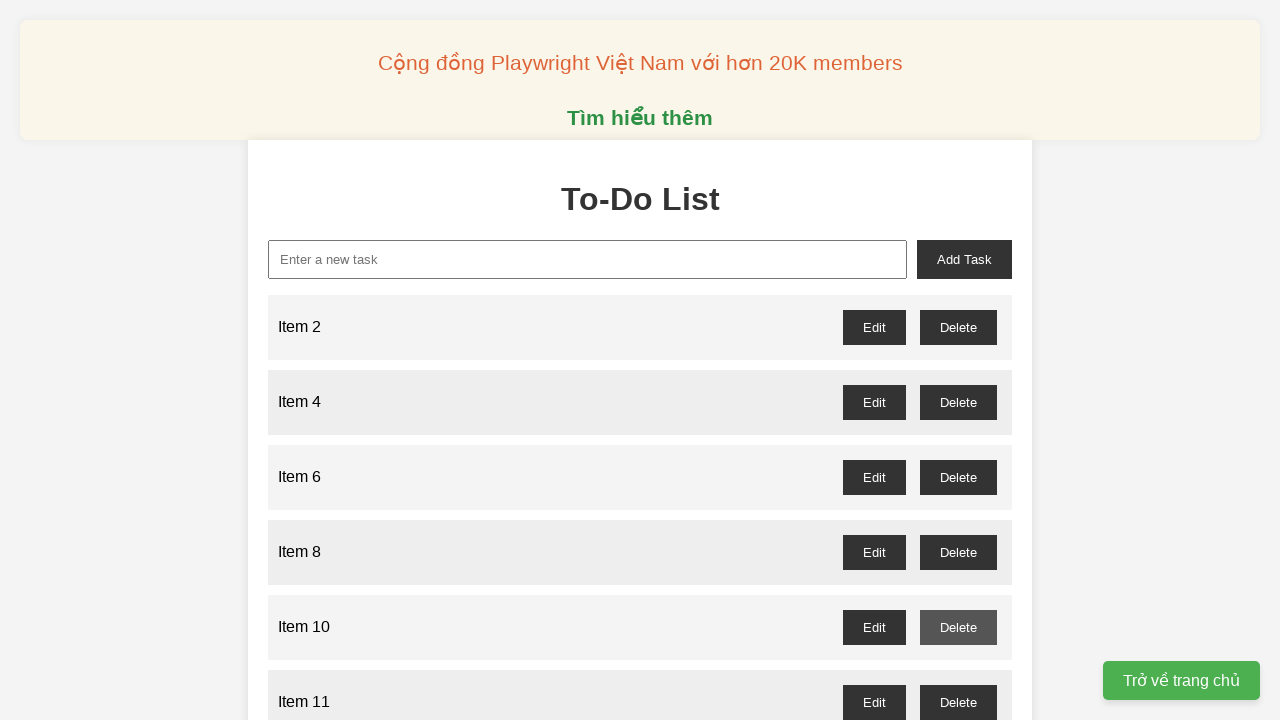

Waited 100ms after deleting Item 9
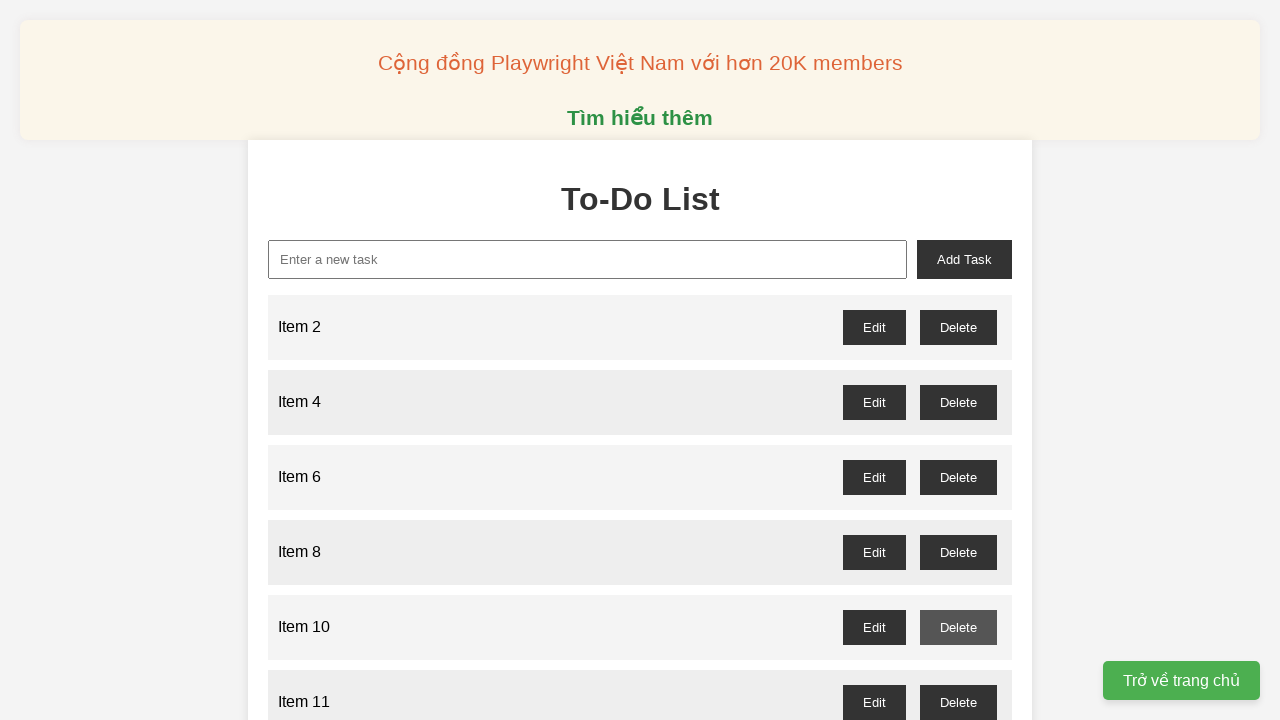

Clicked delete button for Item 11 at (958, 702) on //button[@id='item-11-delete']
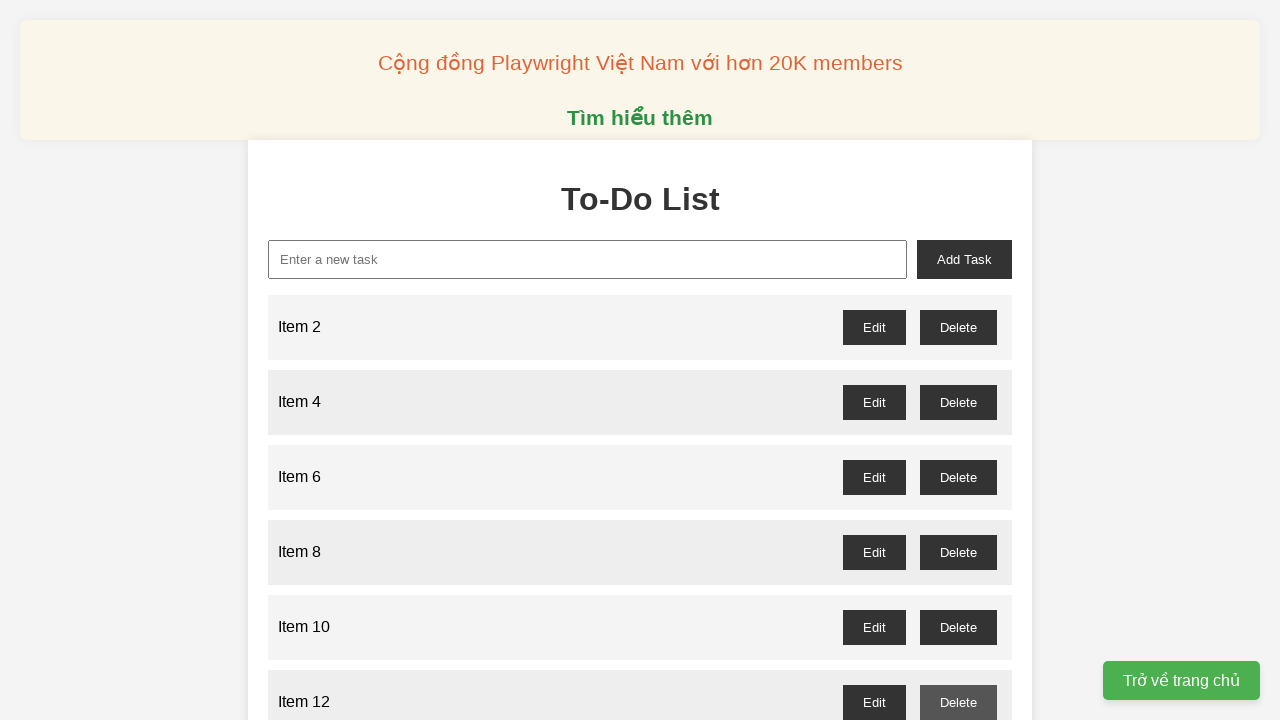

Waited 100ms after deleting Item 11
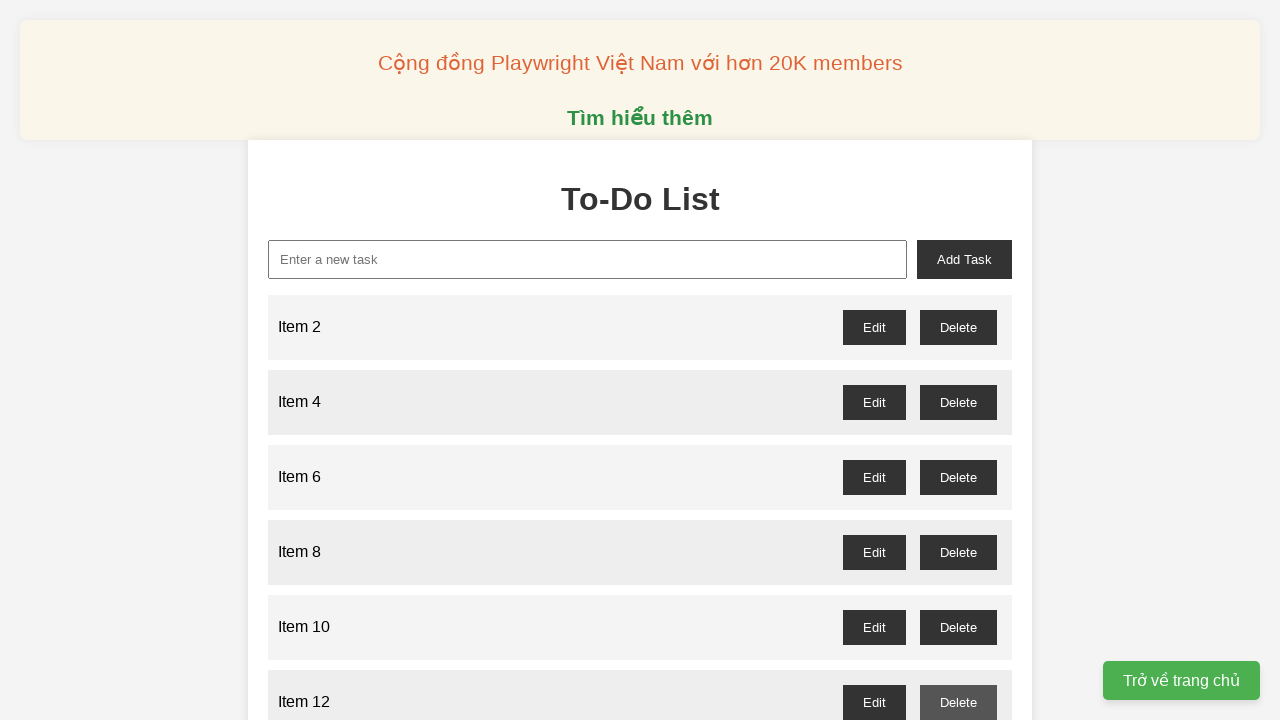

Clicked delete button for Item 13 at (958, 360) on //button[@id='item-13-delete']
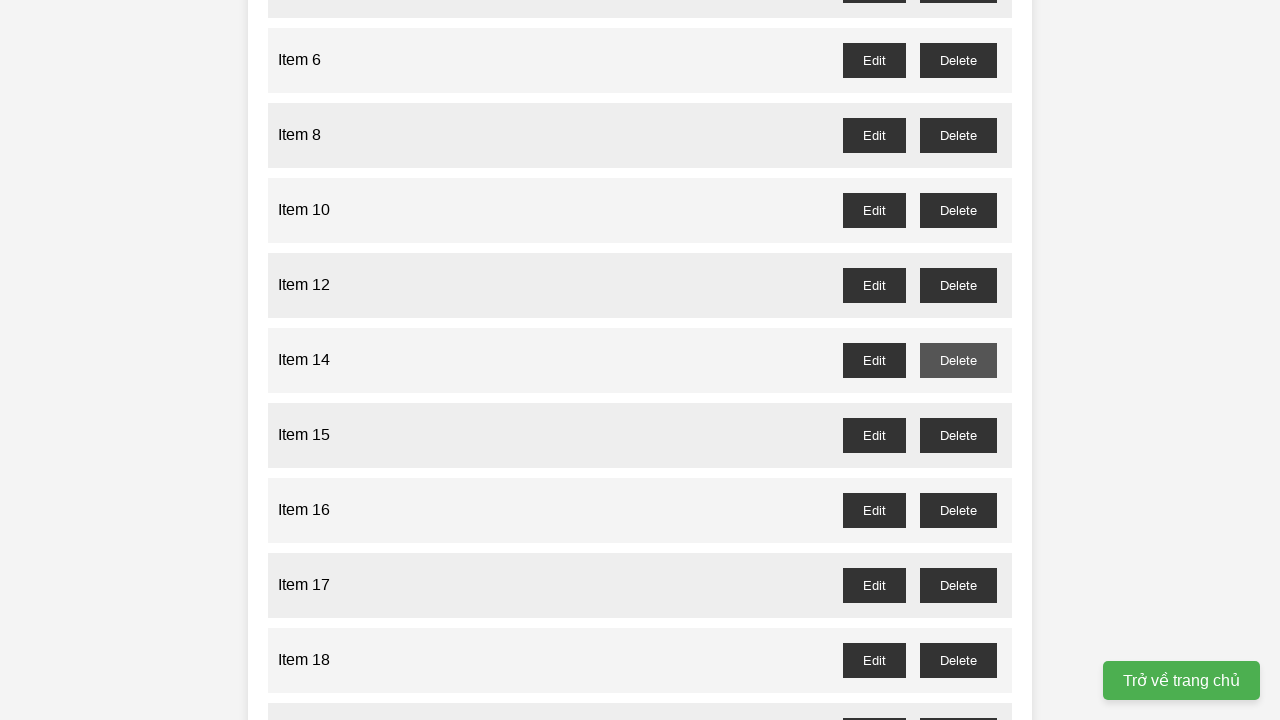

Waited 100ms after deleting Item 13
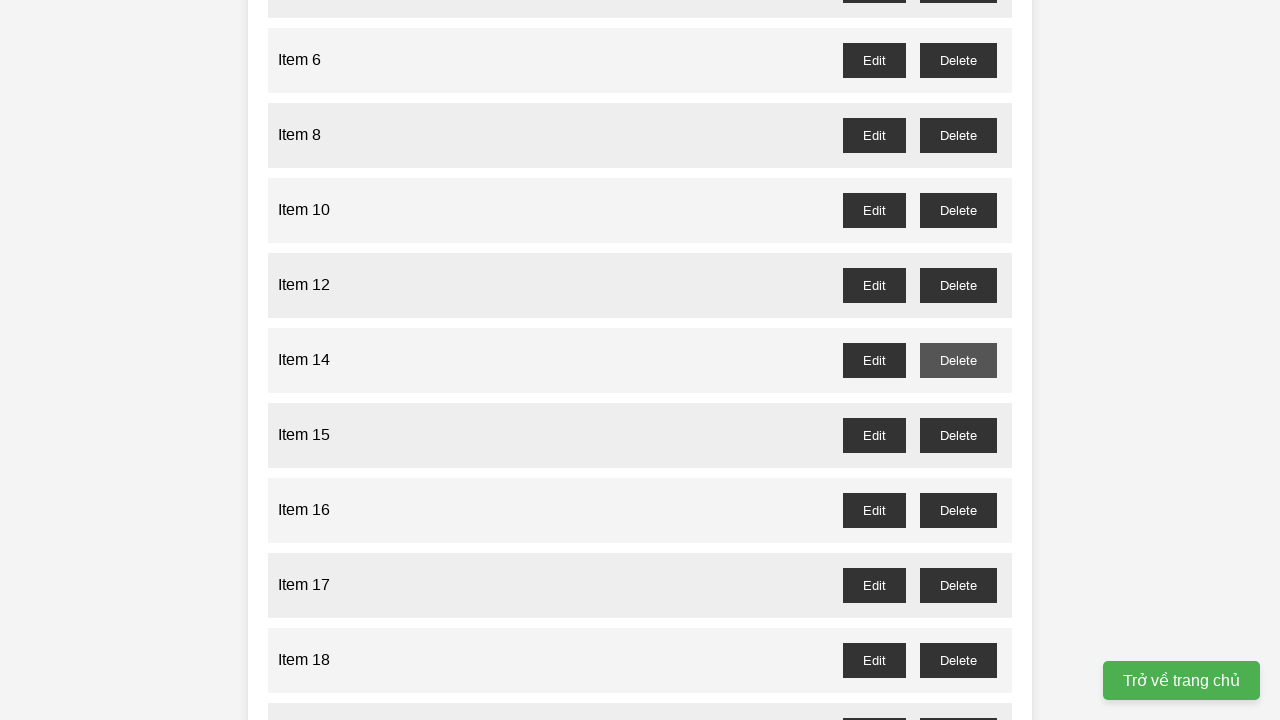

Clicked delete button for Item 15 at (958, 435) on //button[@id='item-15-delete']
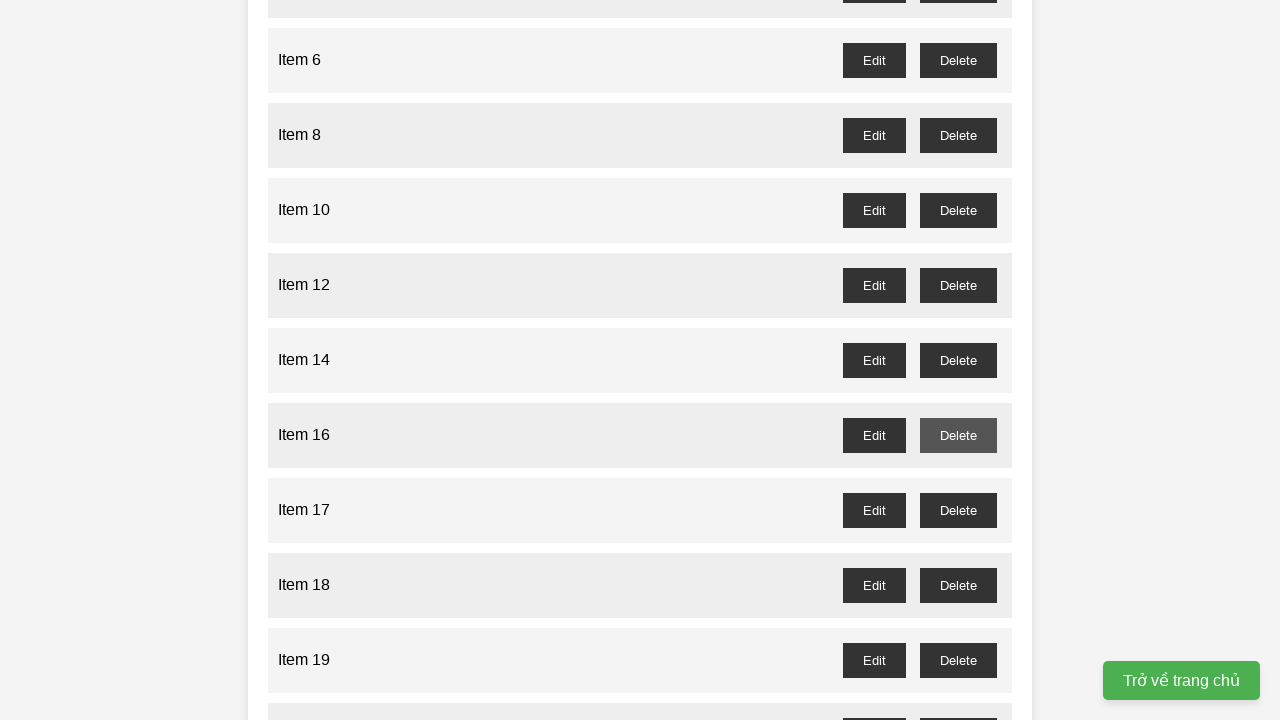

Waited 100ms after deleting Item 15
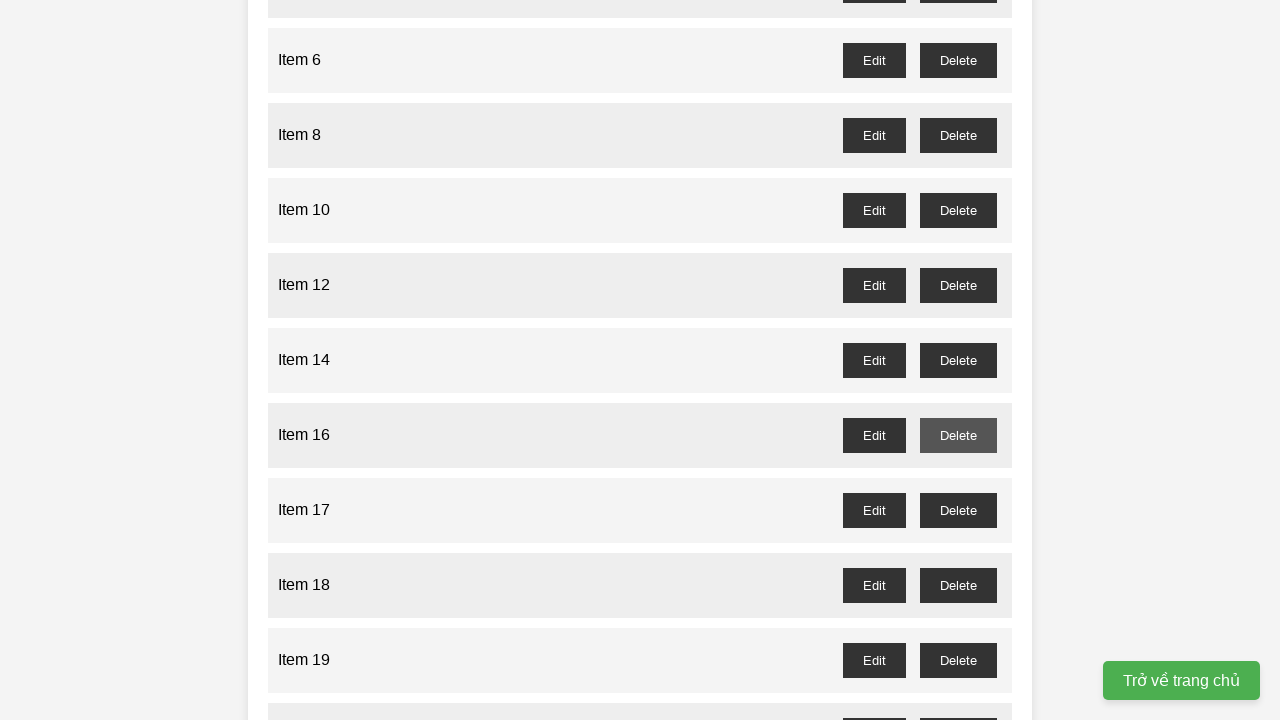

Clicked delete button for Item 17 at (958, 510) on //button[@id='item-17-delete']
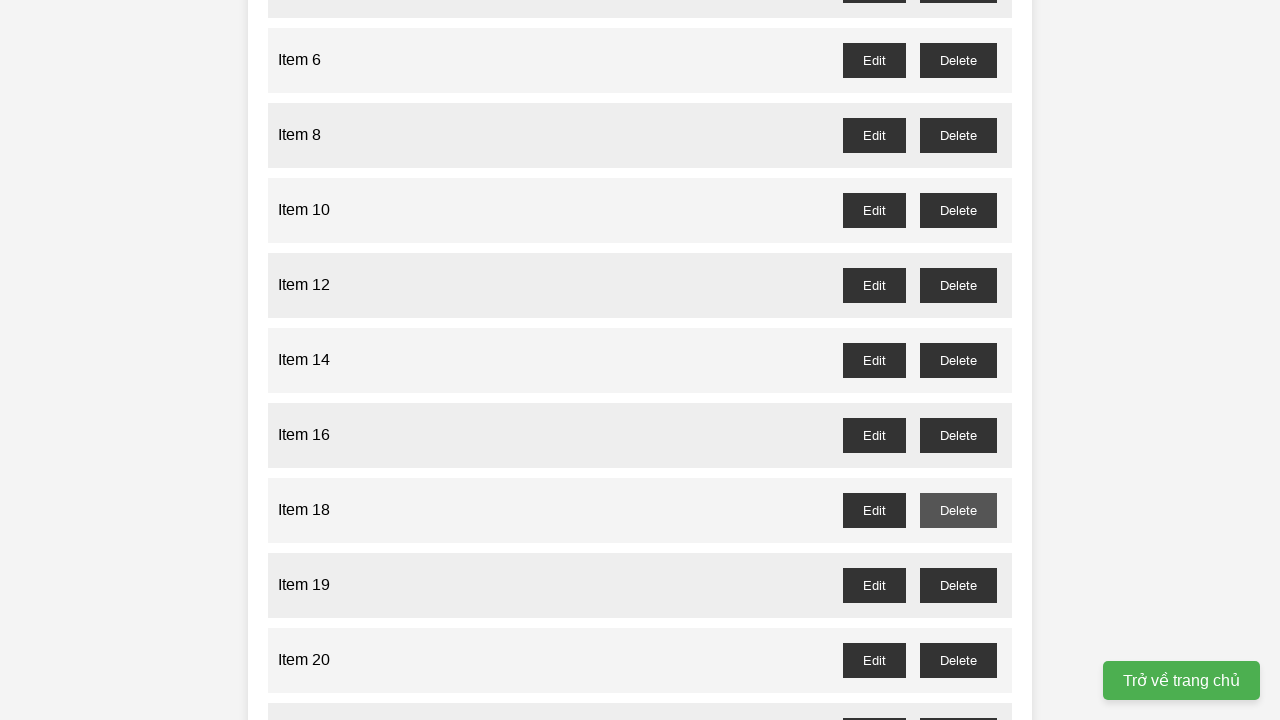

Waited 100ms after deleting Item 17
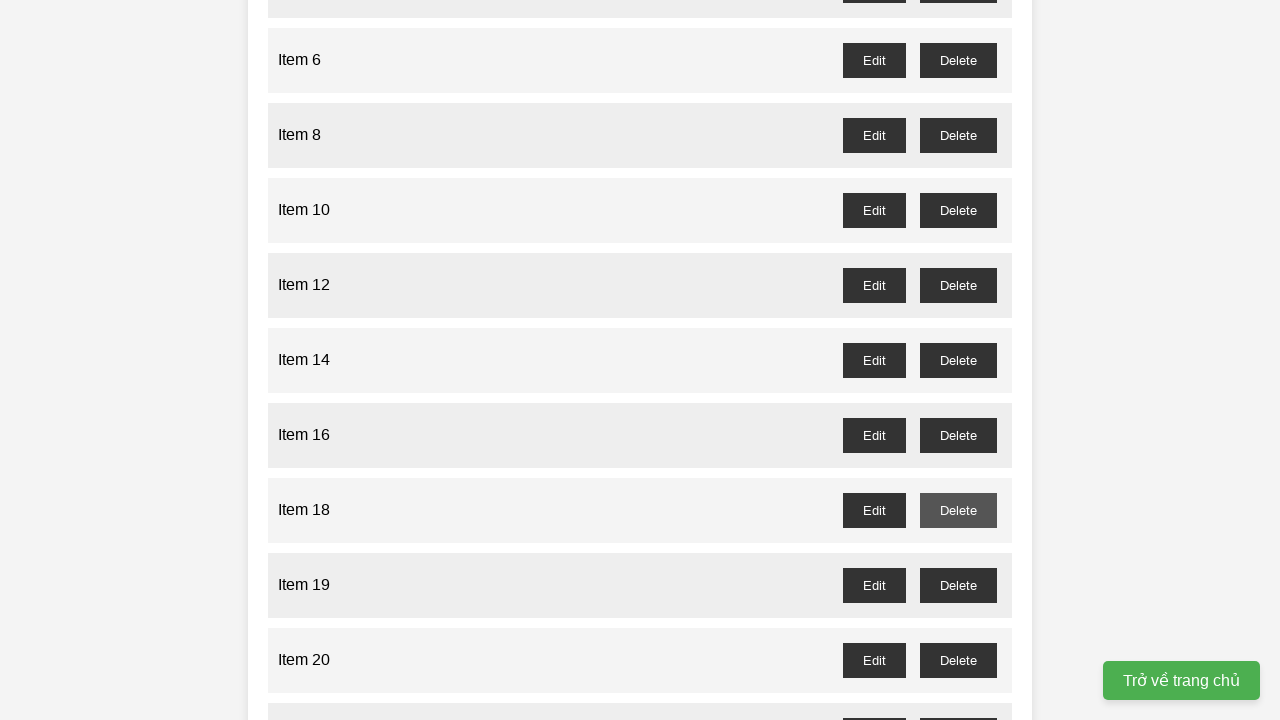

Clicked delete button for Item 19 at (958, 585) on //button[@id='item-19-delete']
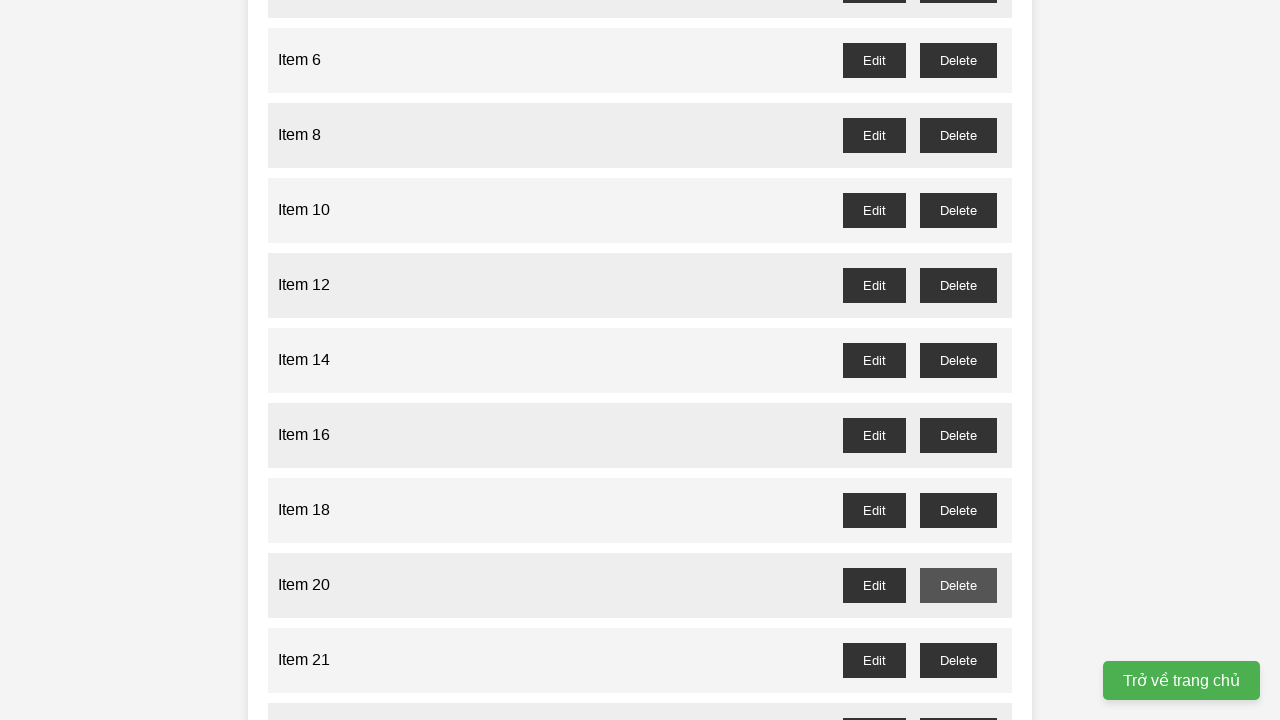

Waited 100ms after deleting Item 19
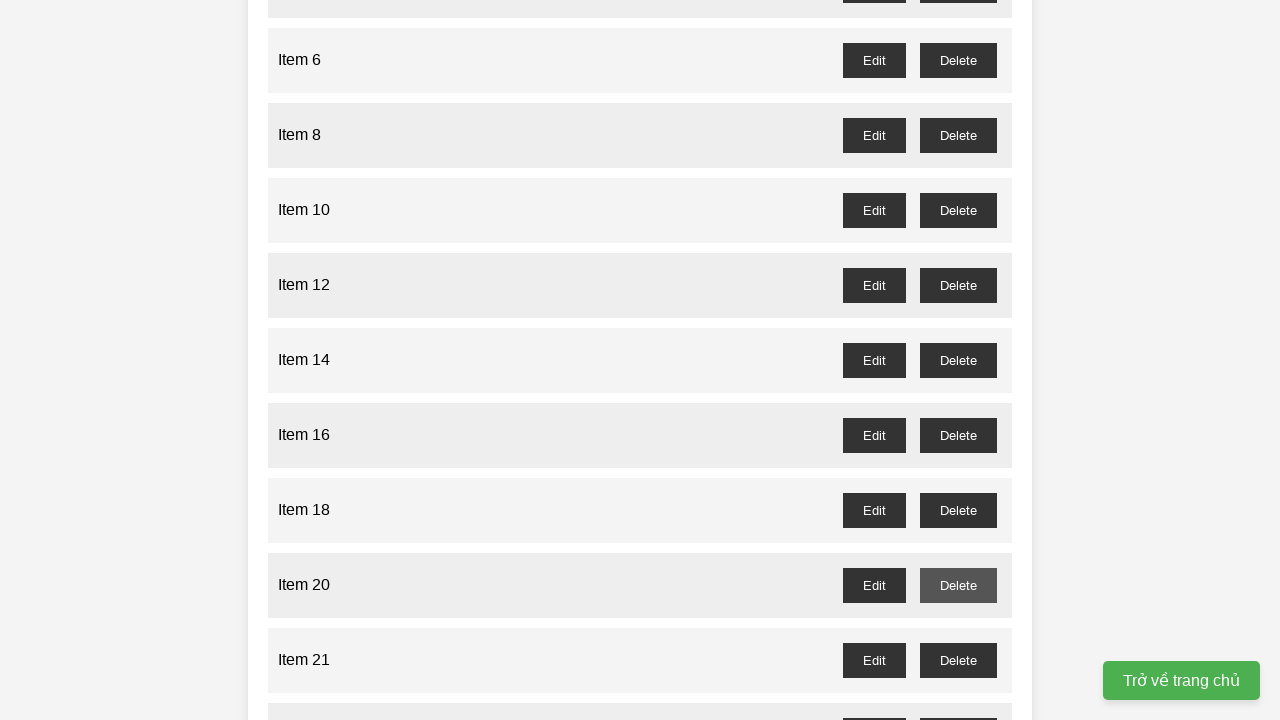

Clicked delete button for Item 21 at (958, 660) on //button[@id='item-21-delete']
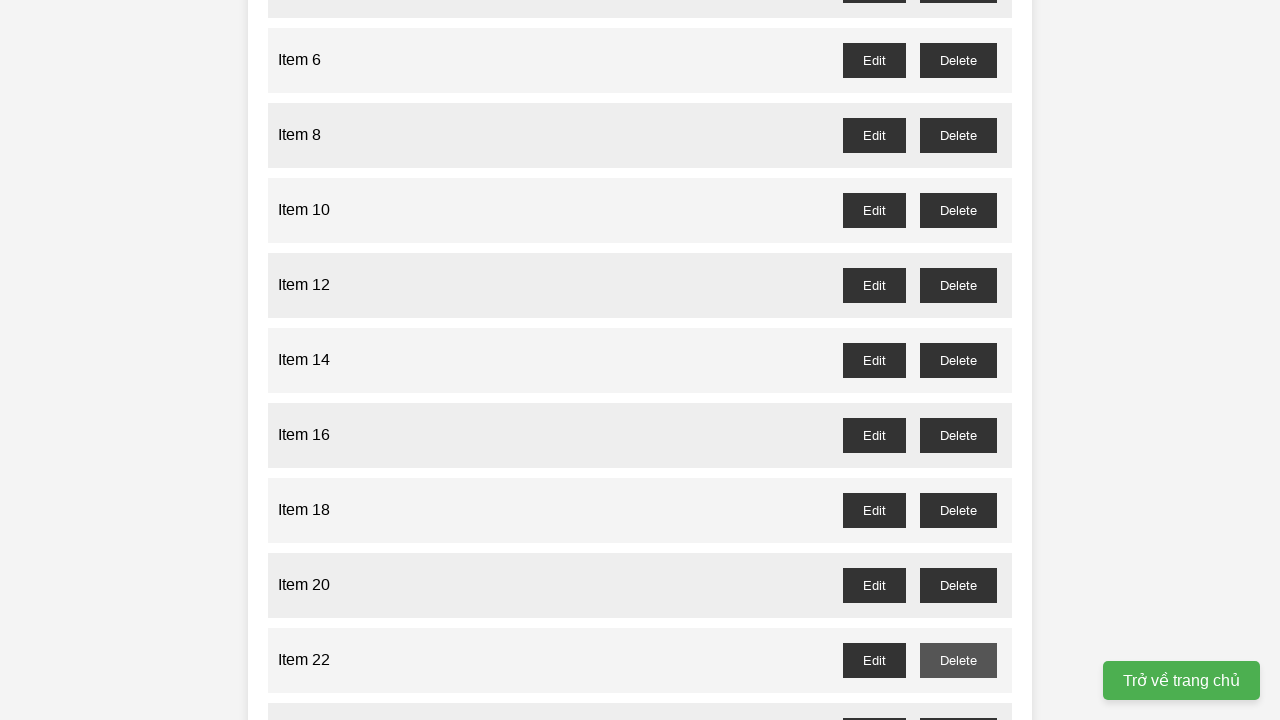

Waited 100ms after deleting Item 21
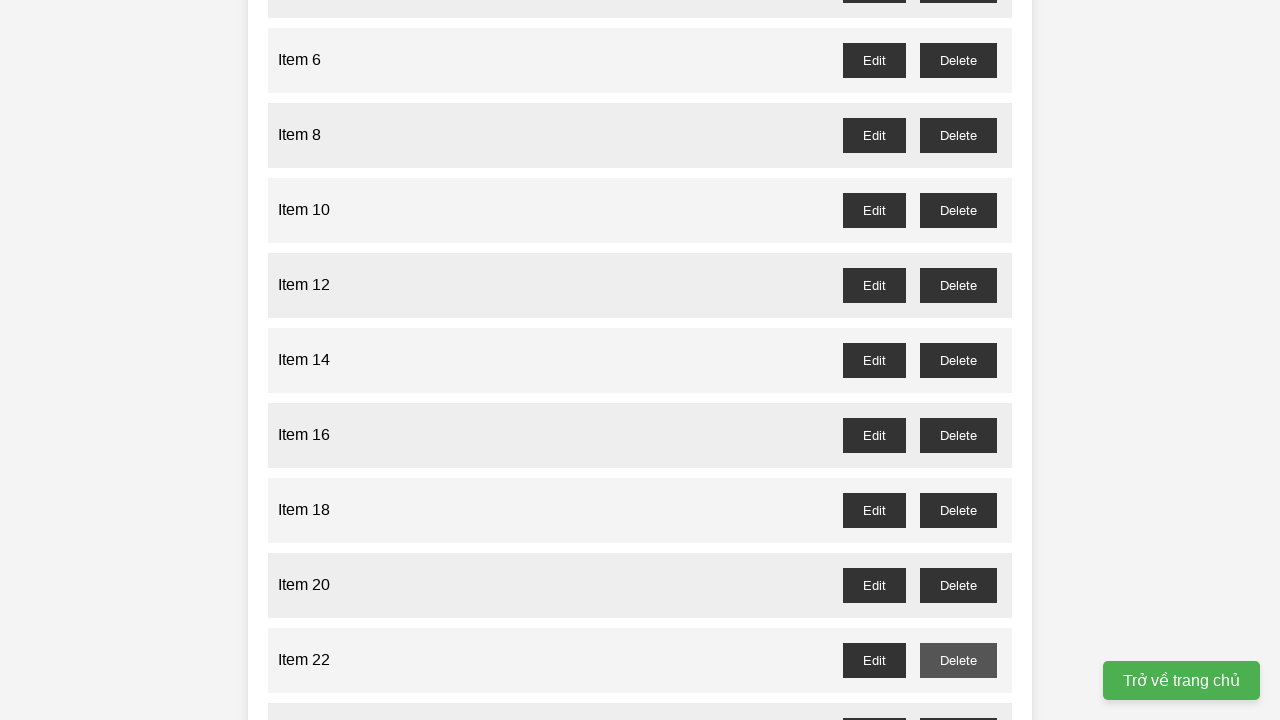

Clicked delete button for Item 23 at (958, 703) on //button[@id='item-23-delete']
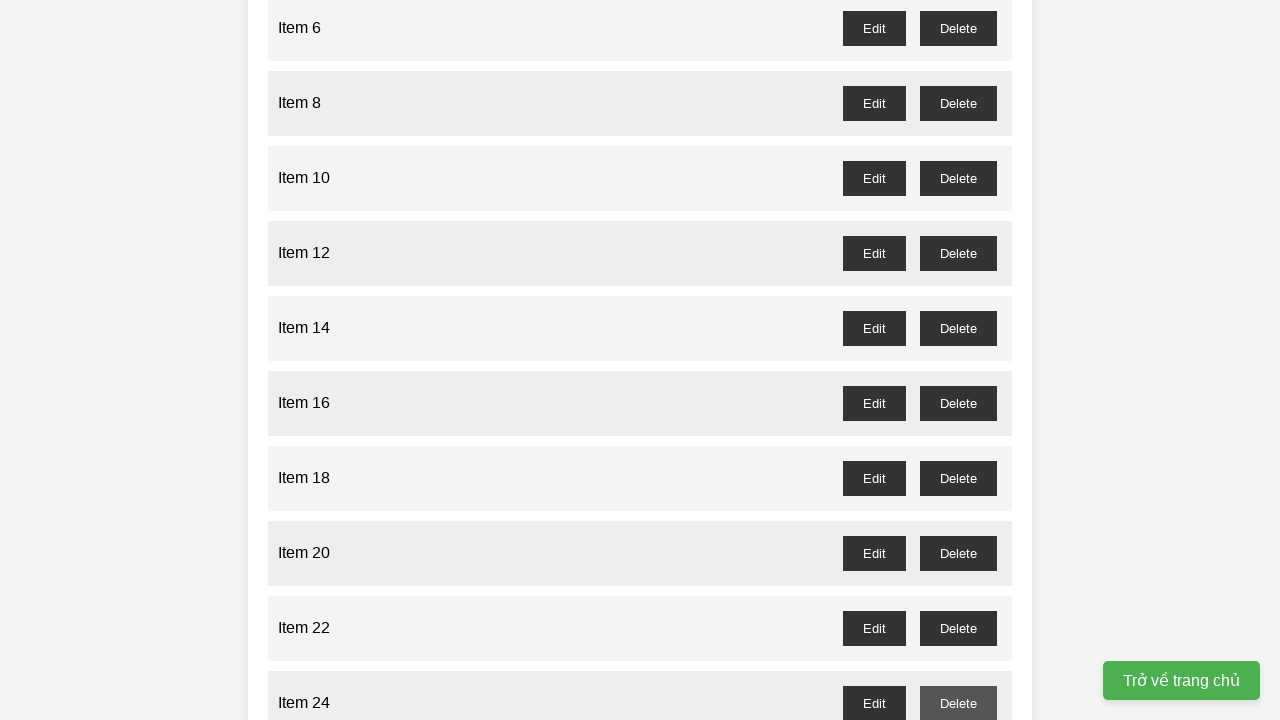

Waited 100ms after deleting Item 23
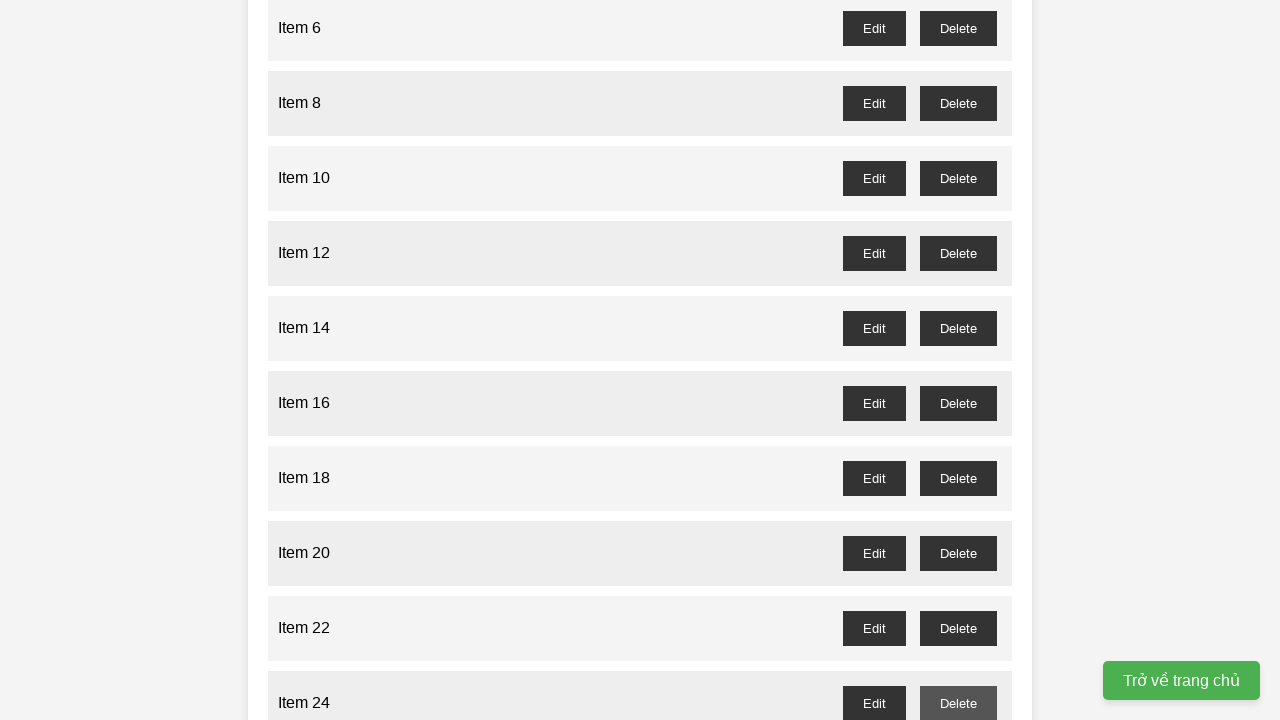

Clicked delete button for Item 25 at (958, 360) on //button[@id='item-25-delete']
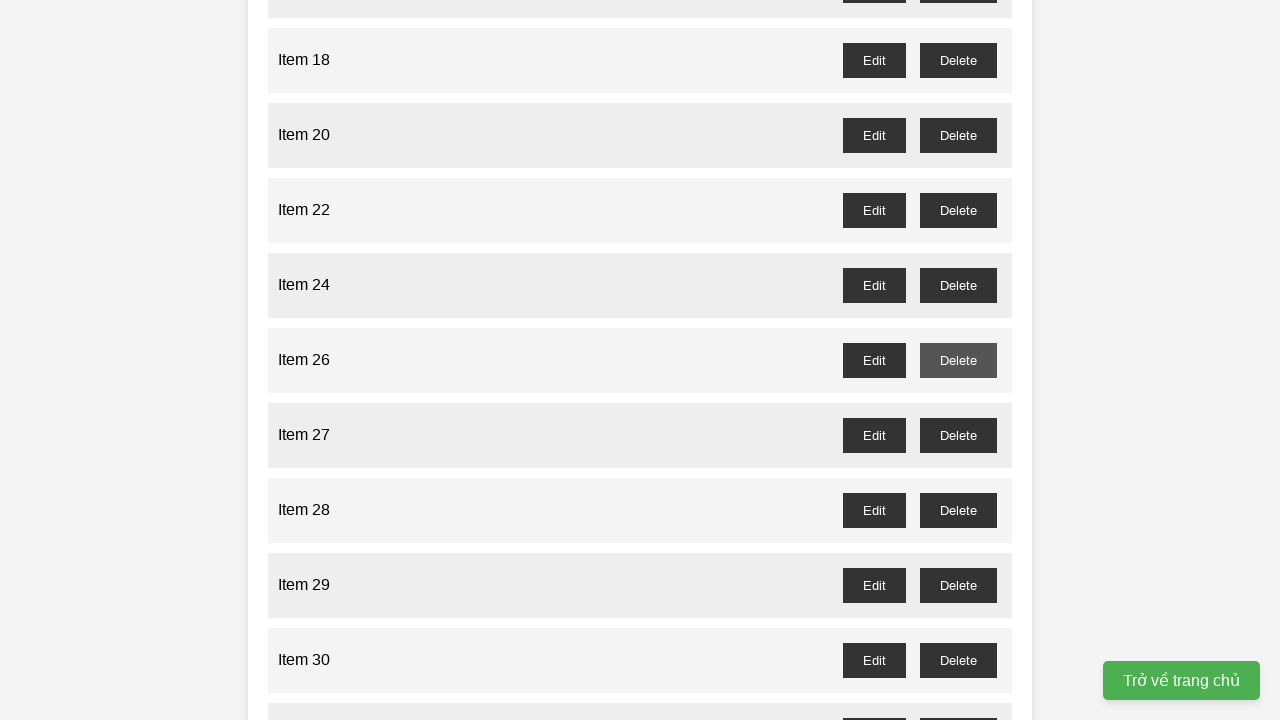

Waited 100ms after deleting Item 25
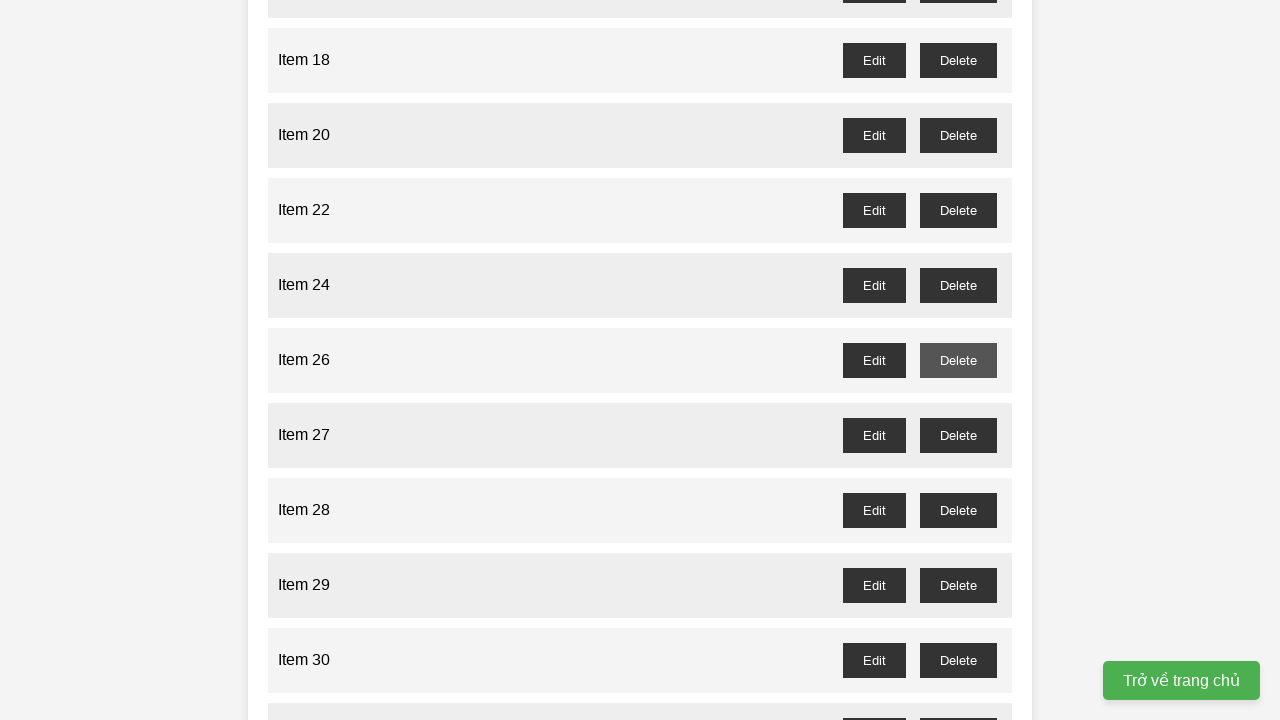

Clicked delete button for Item 27 at (958, 435) on //button[@id='item-27-delete']
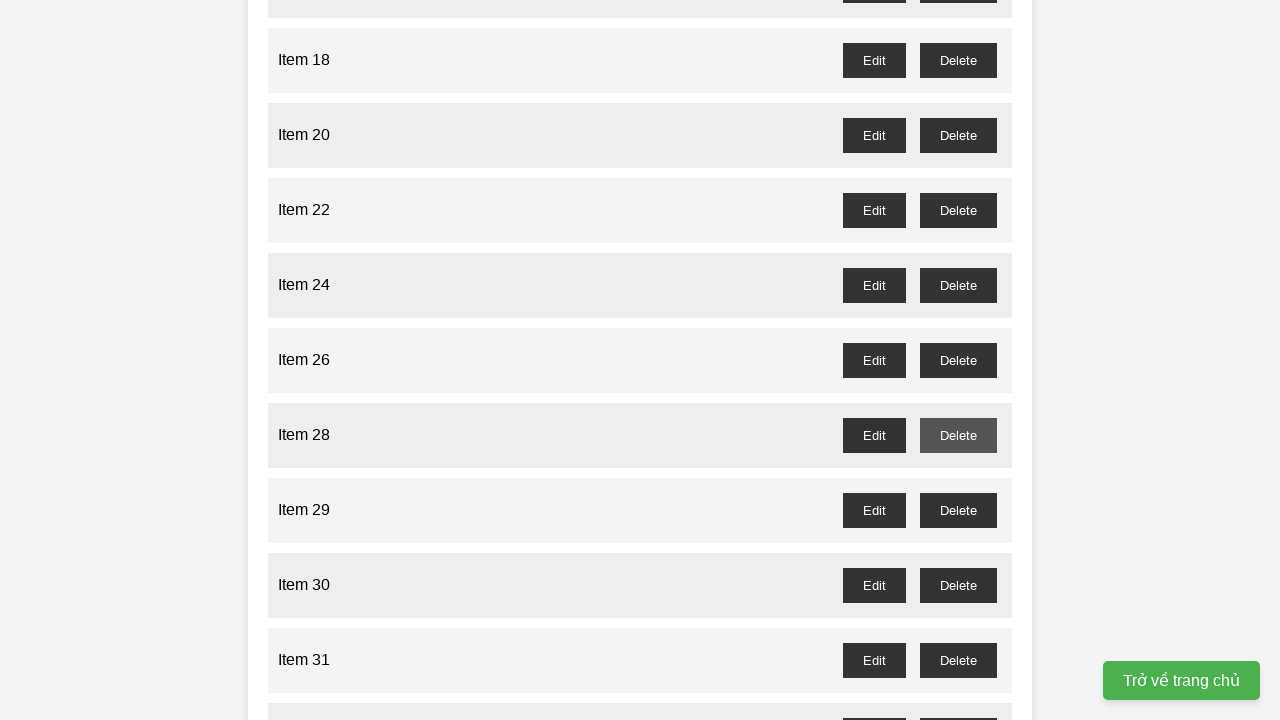

Waited 100ms after deleting Item 27
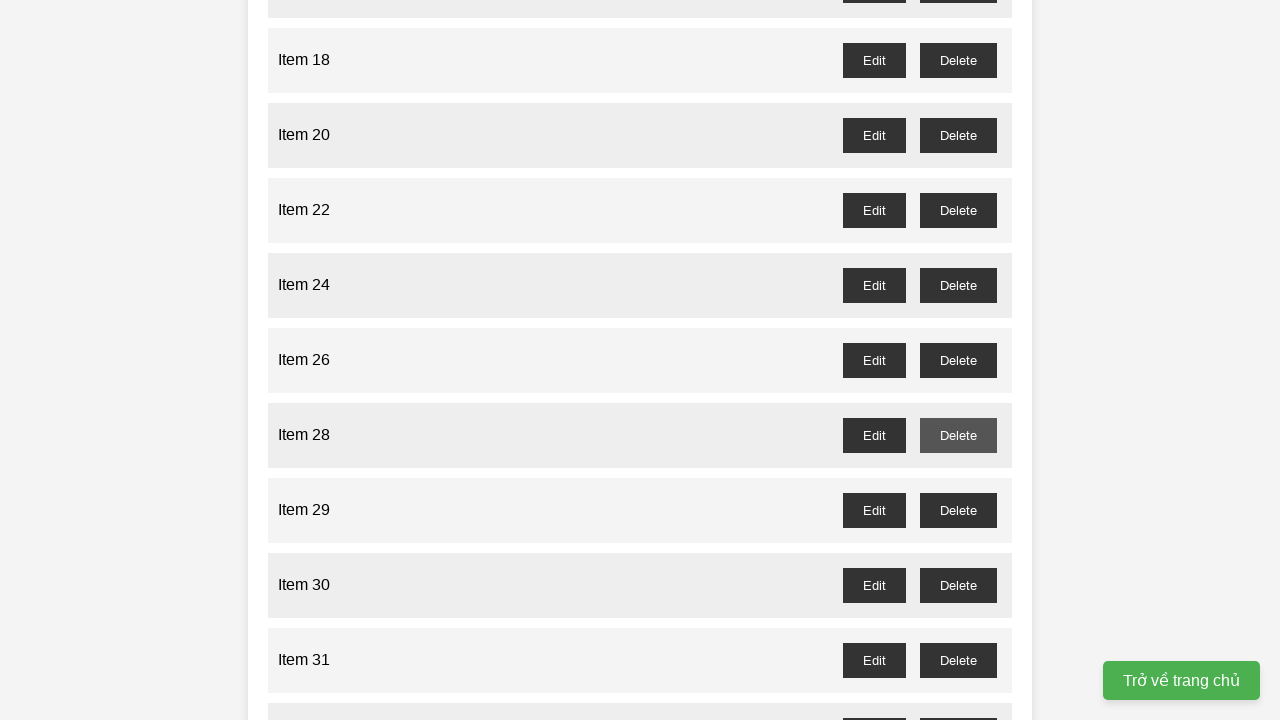

Clicked delete button for Item 29 at (958, 510) on //button[@id='item-29-delete']
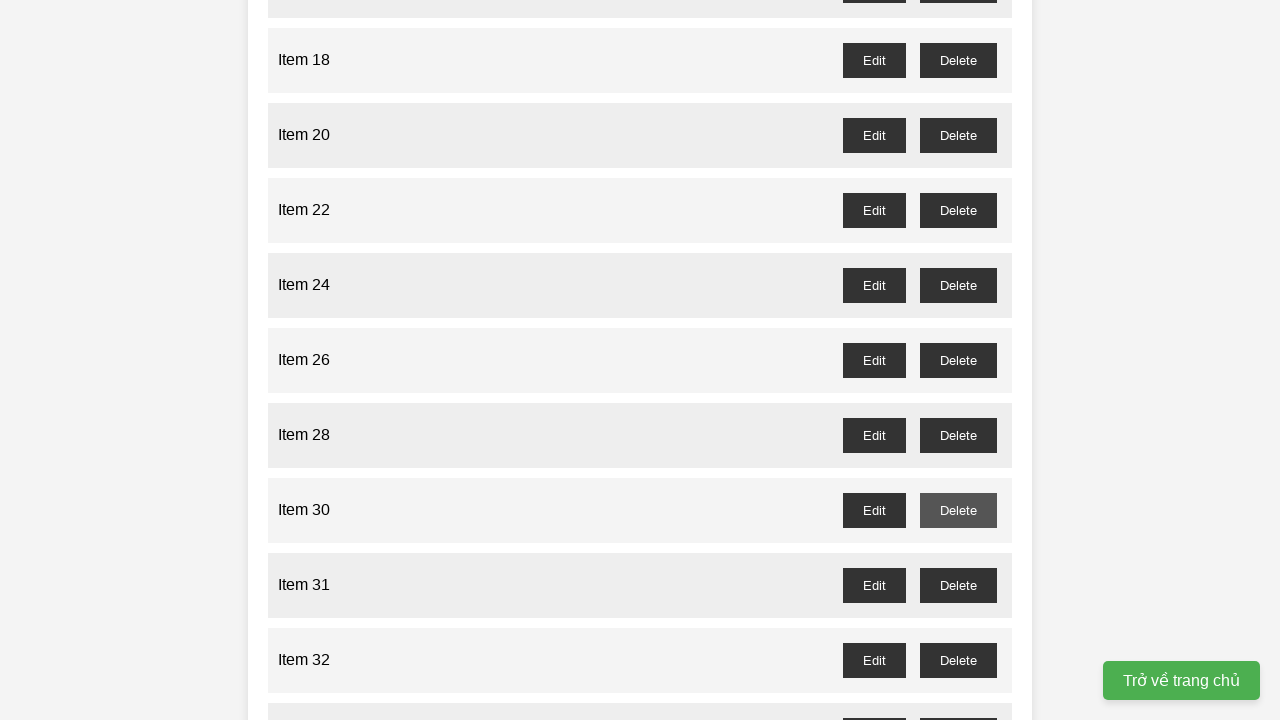

Waited 100ms after deleting Item 29
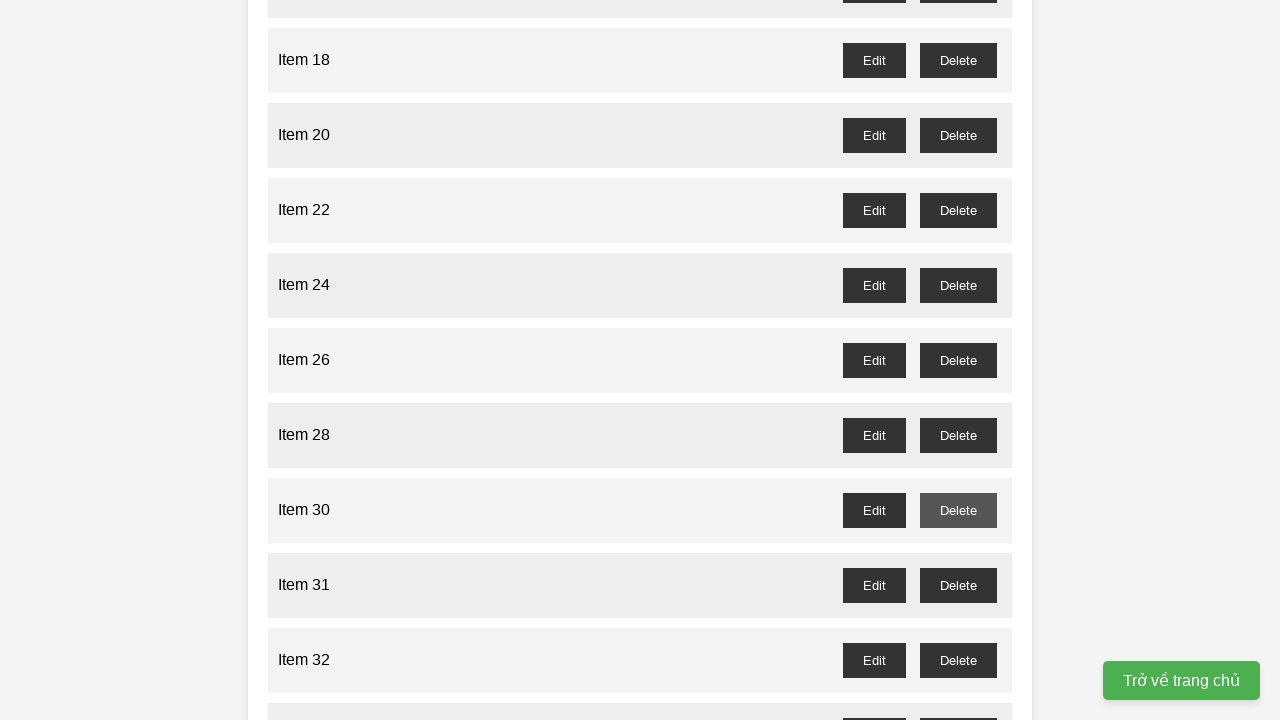

Clicked delete button for Item 31 at (958, 585) on //button[@id='item-31-delete']
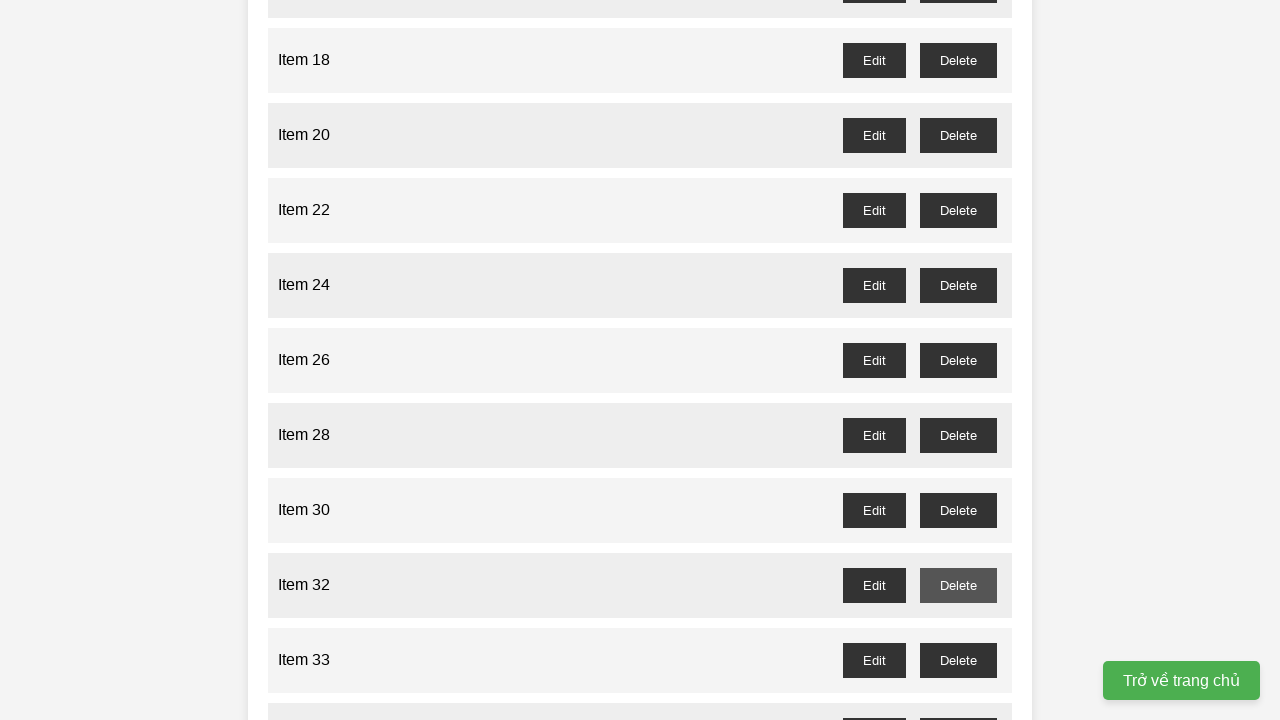

Waited 100ms after deleting Item 31
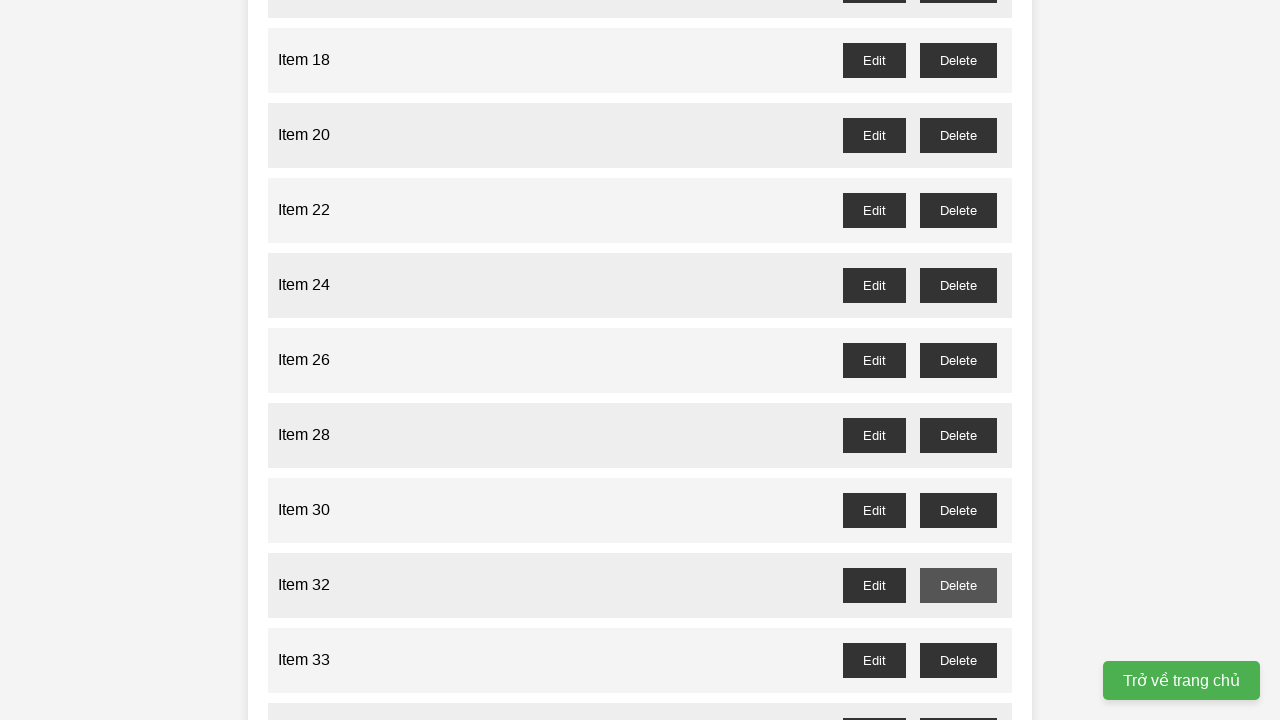

Clicked delete button for Item 33 at (958, 660) on //button[@id='item-33-delete']
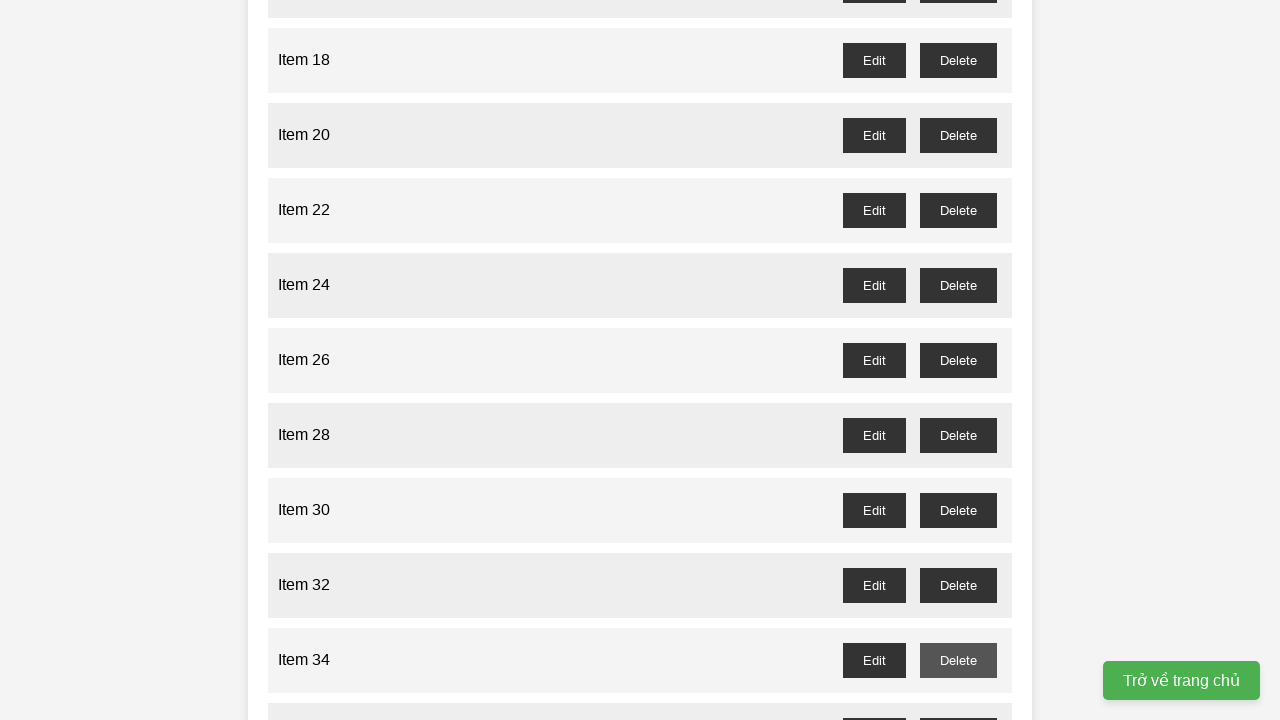

Waited 100ms after deleting Item 33
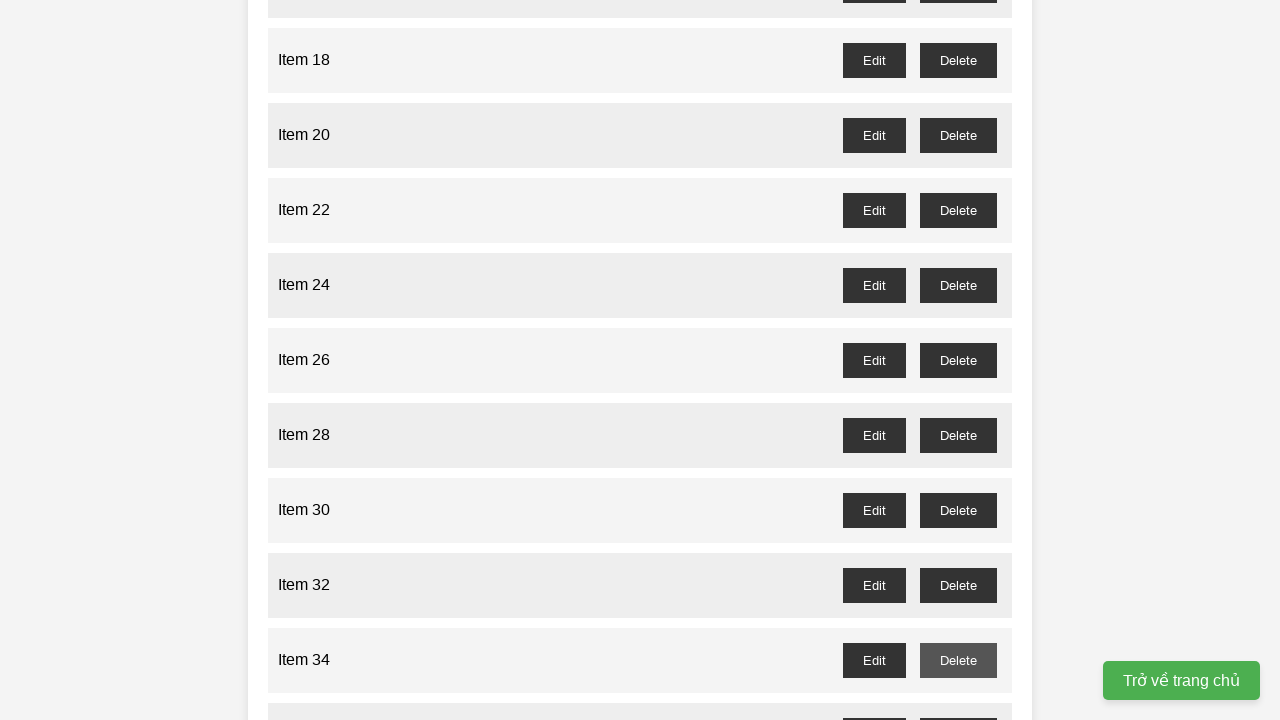

Clicked delete button for Item 35 at (958, 703) on //button[@id='item-35-delete']
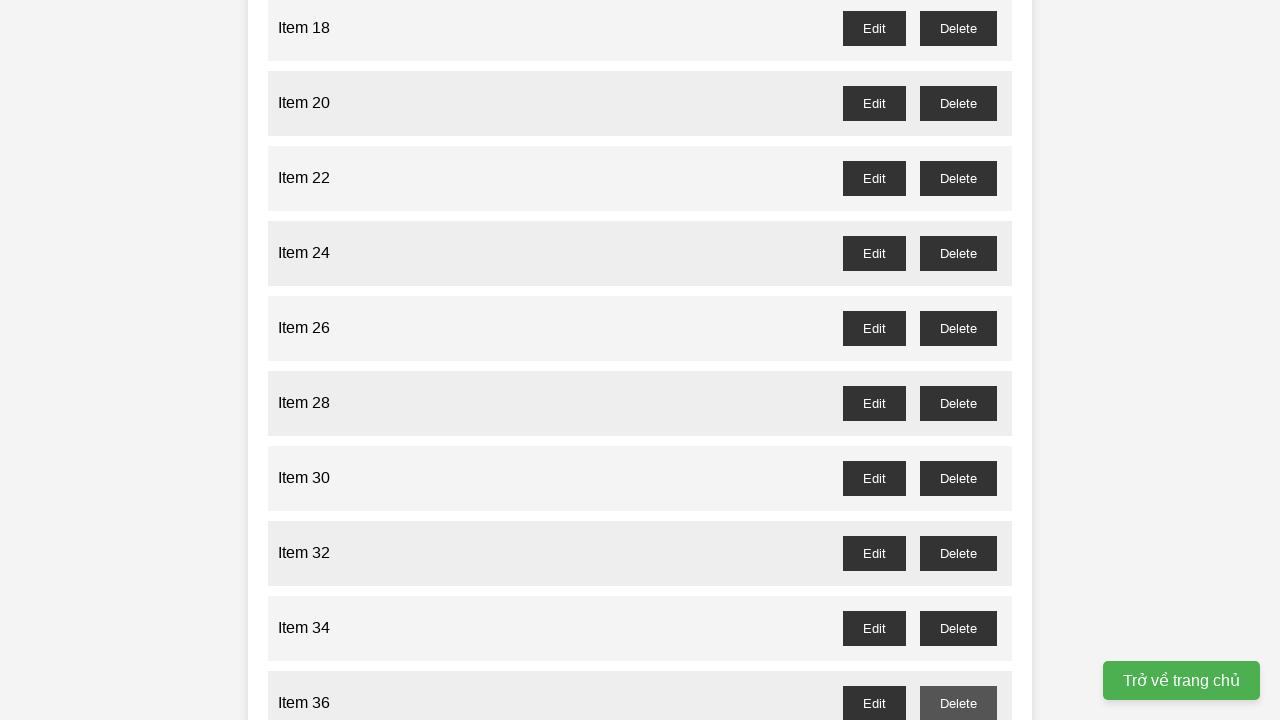

Waited 100ms after deleting Item 35
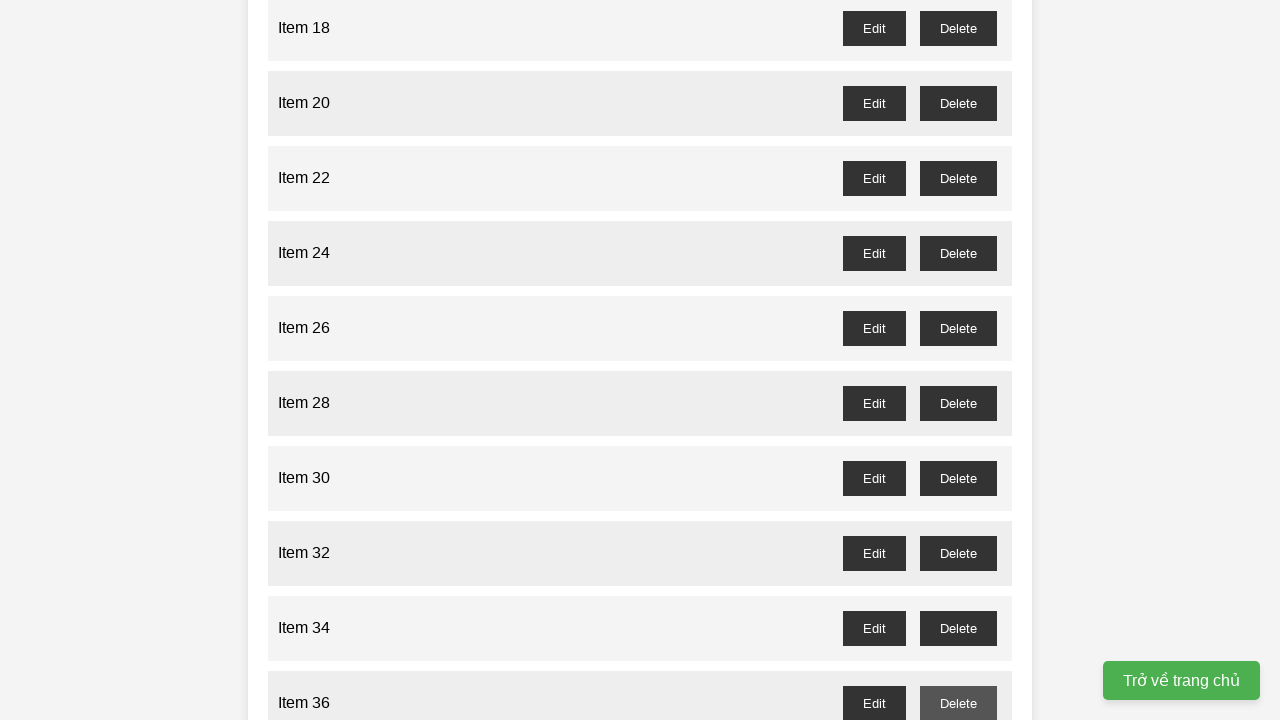

Clicked delete button for Item 37 at (958, 360) on //button[@id='item-37-delete']
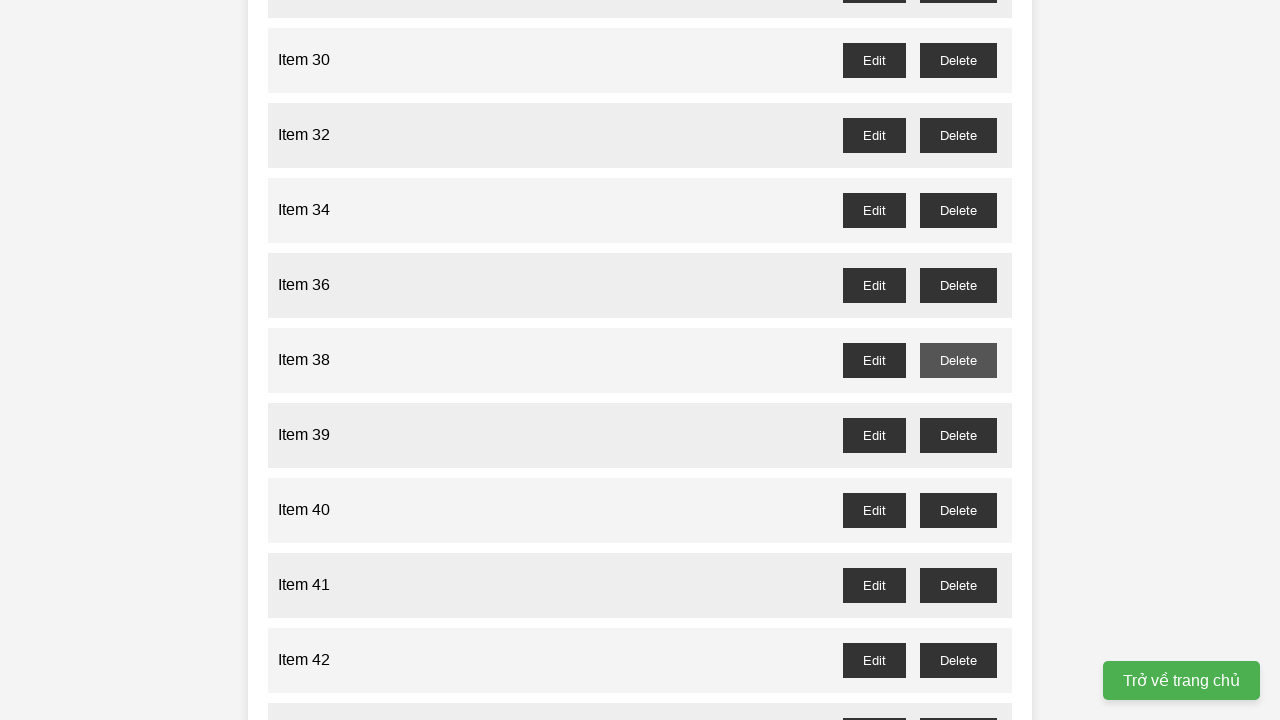

Waited 100ms after deleting Item 37
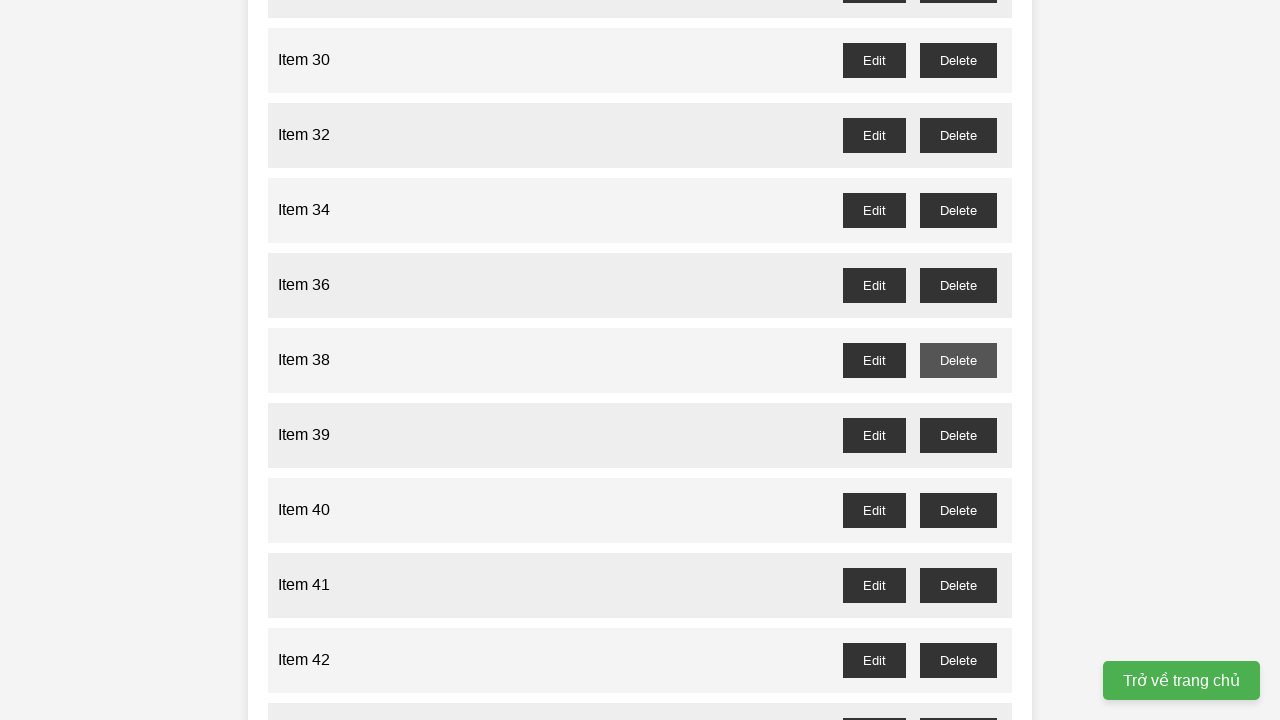

Clicked delete button for Item 39 at (958, 435) on //button[@id='item-39-delete']
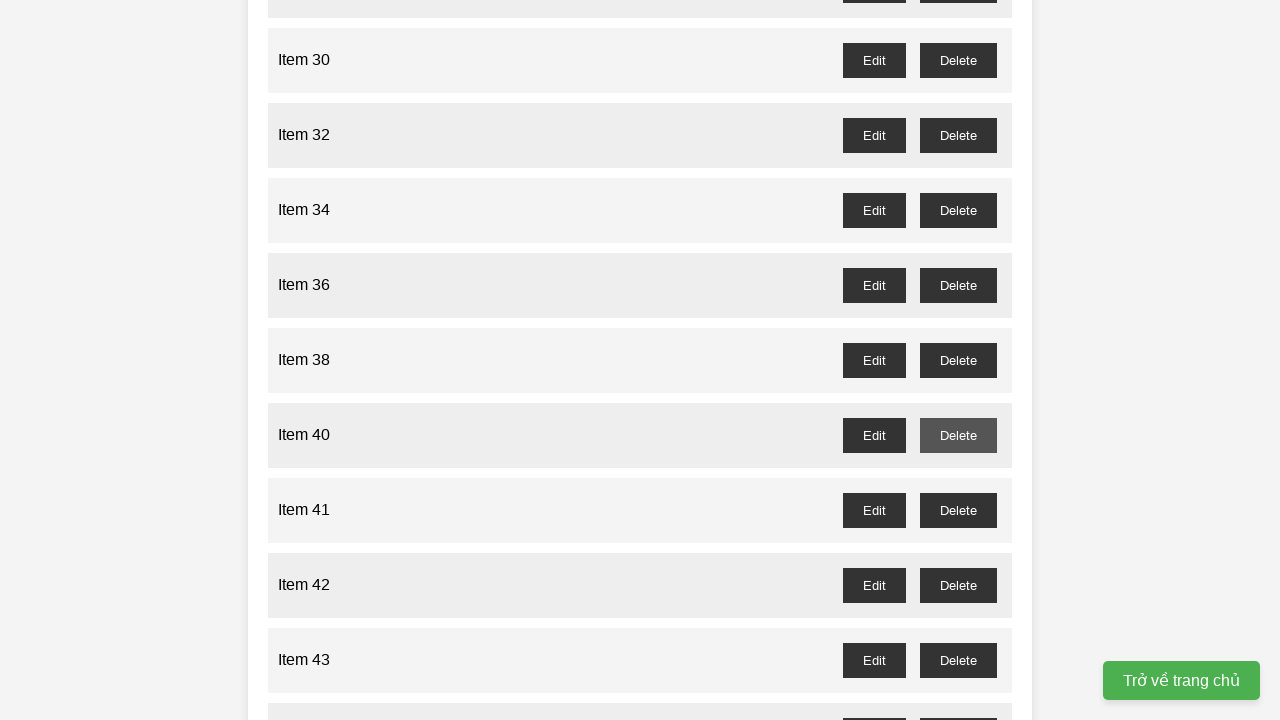

Waited 100ms after deleting Item 39
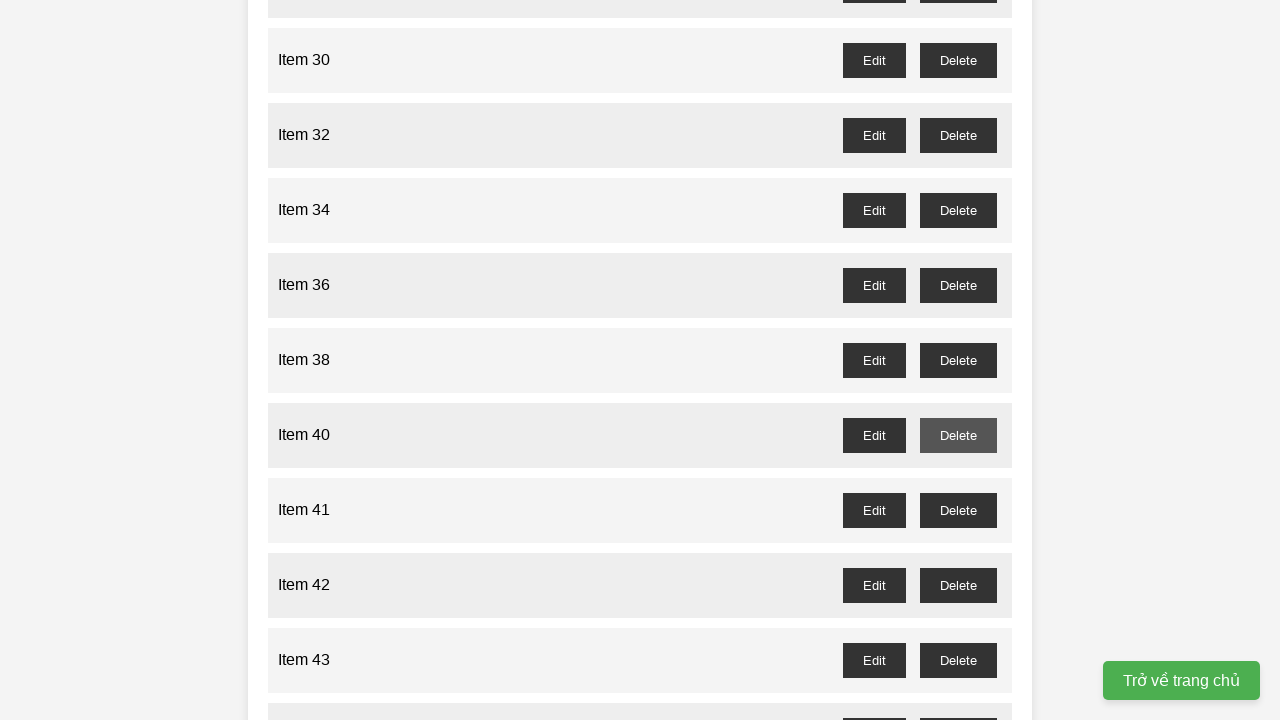

Clicked delete button for Item 41 at (958, 510) on //button[@id='item-41-delete']
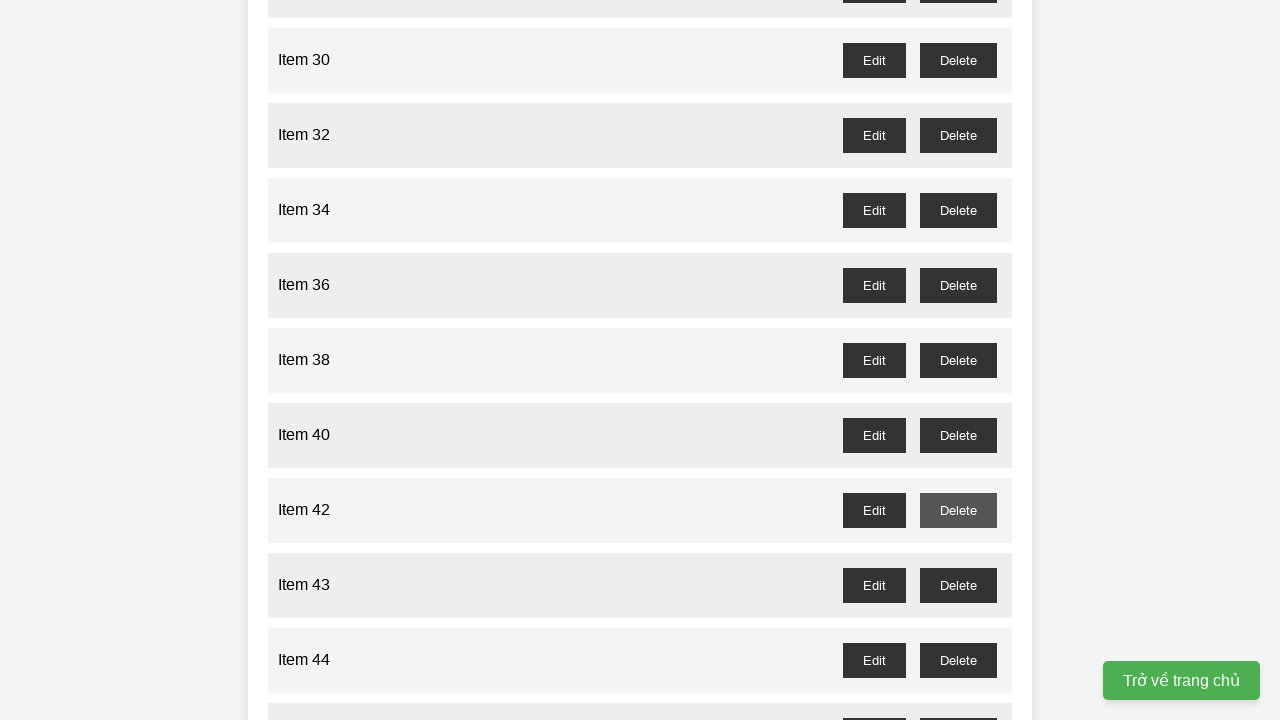

Waited 100ms after deleting Item 41
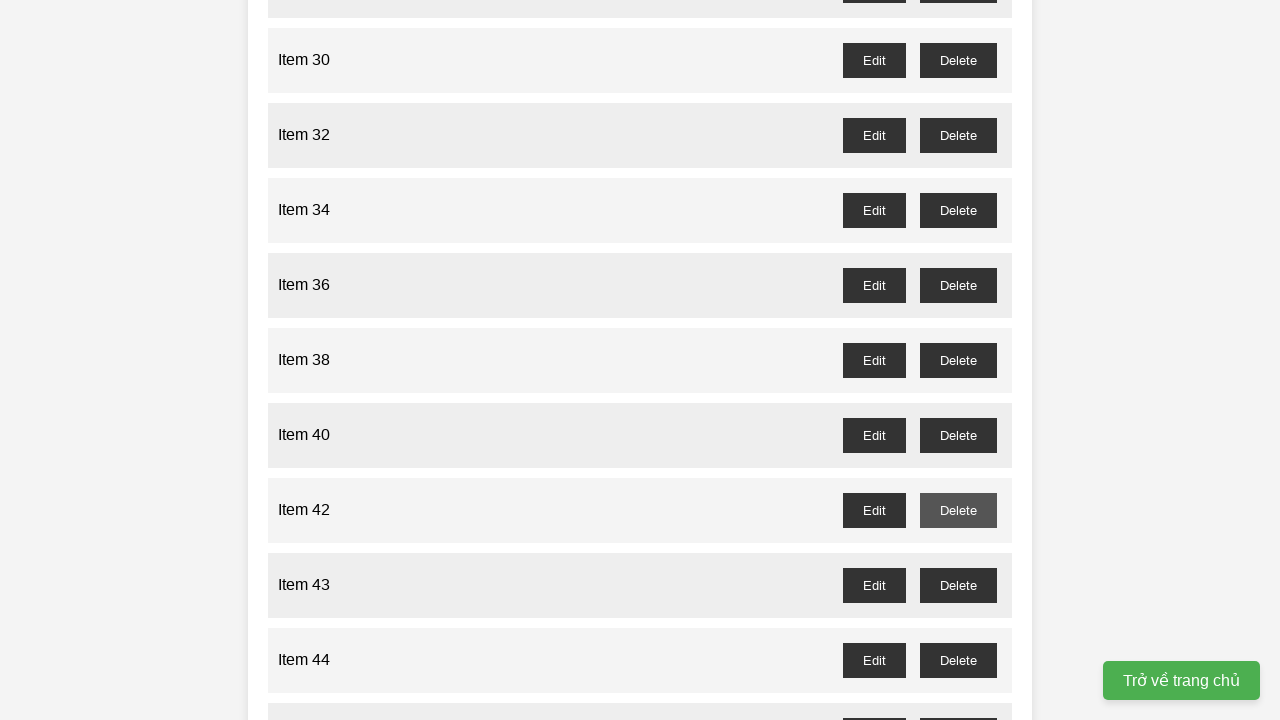

Clicked delete button for Item 43 at (958, 585) on //button[@id='item-43-delete']
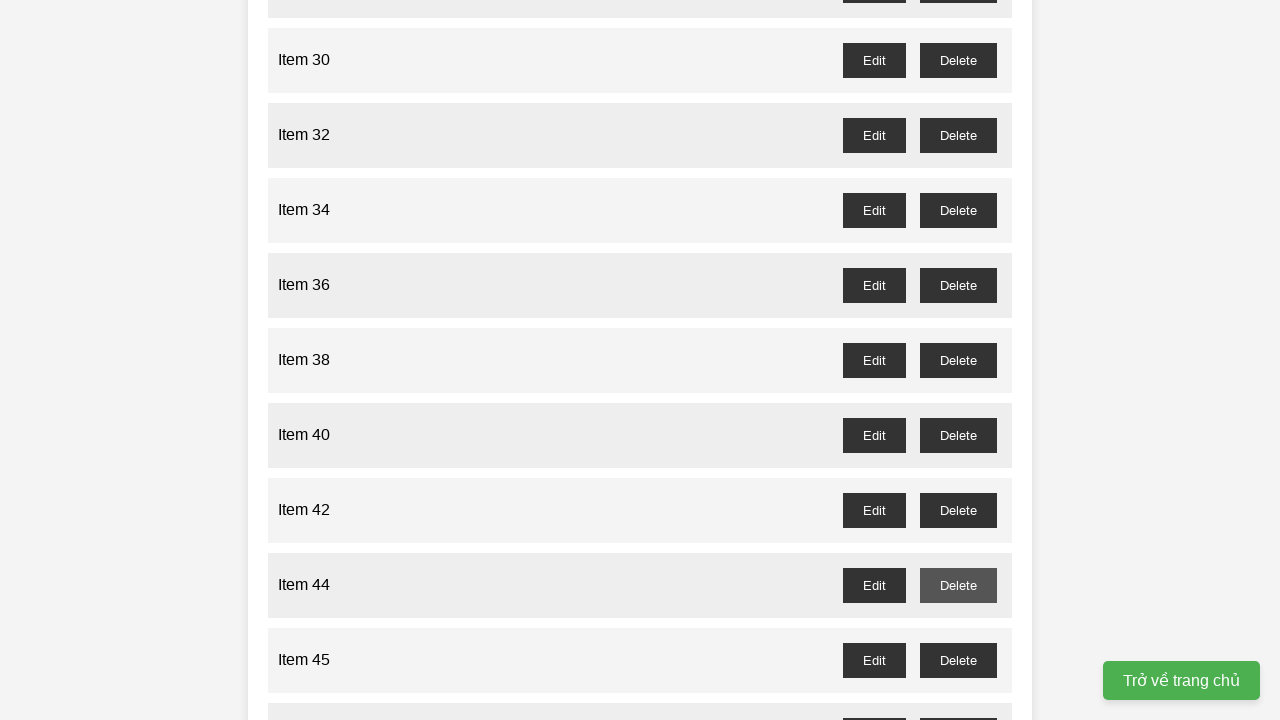

Waited 100ms after deleting Item 43
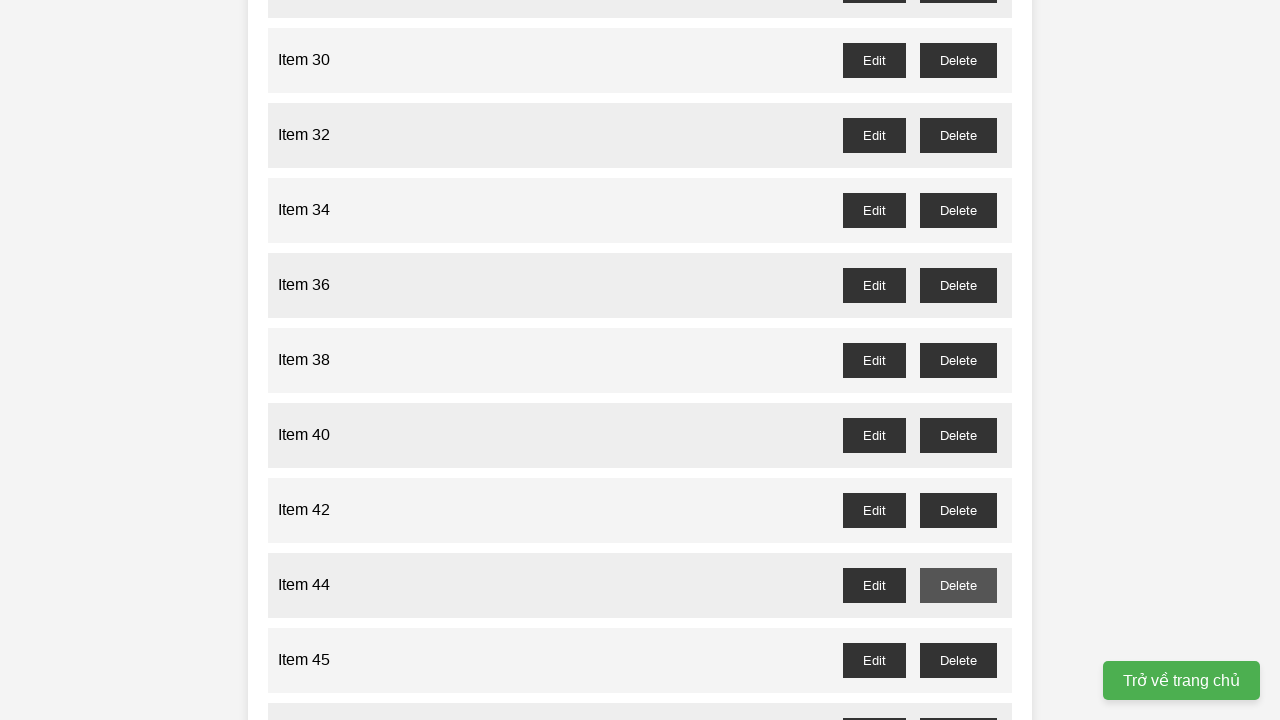

Clicked delete button for Item 45 at (958, 660) on //button[@id='item-45-delete']
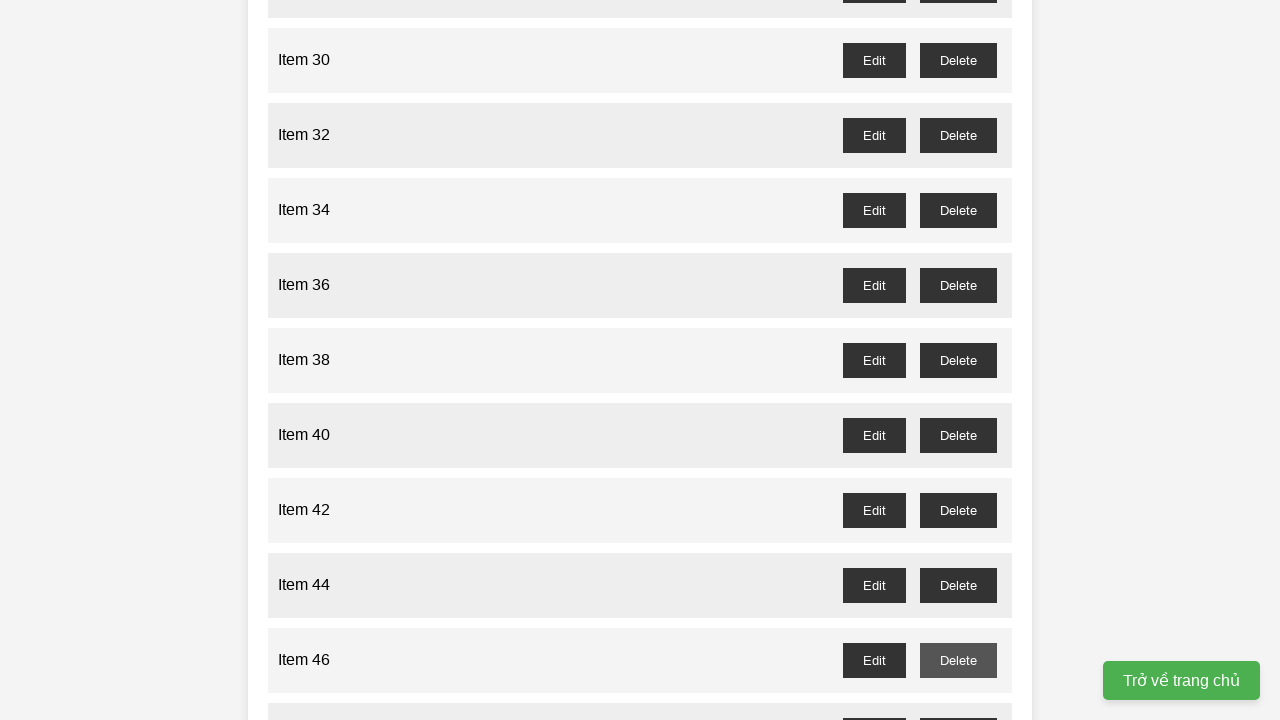

Waited 100ms after deleting Item 45
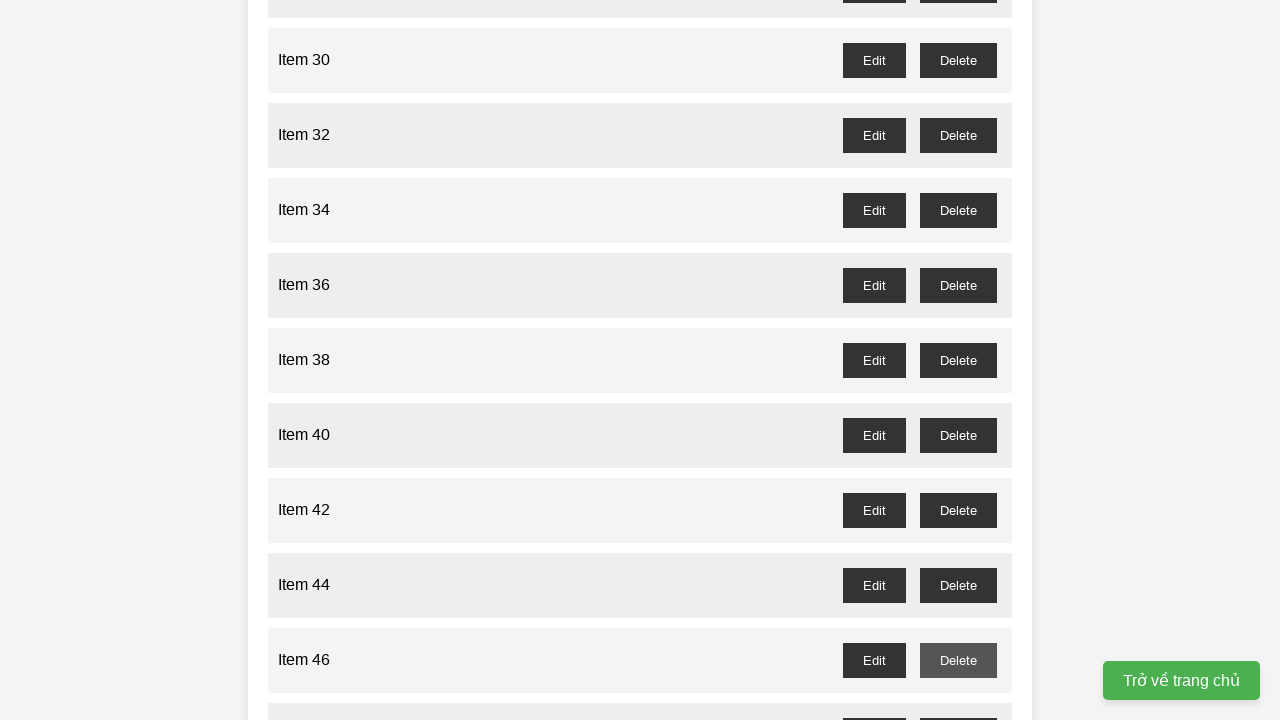

Clicked delete button for Item 47 at (958, 703) on //button[@id='item-47-delete']
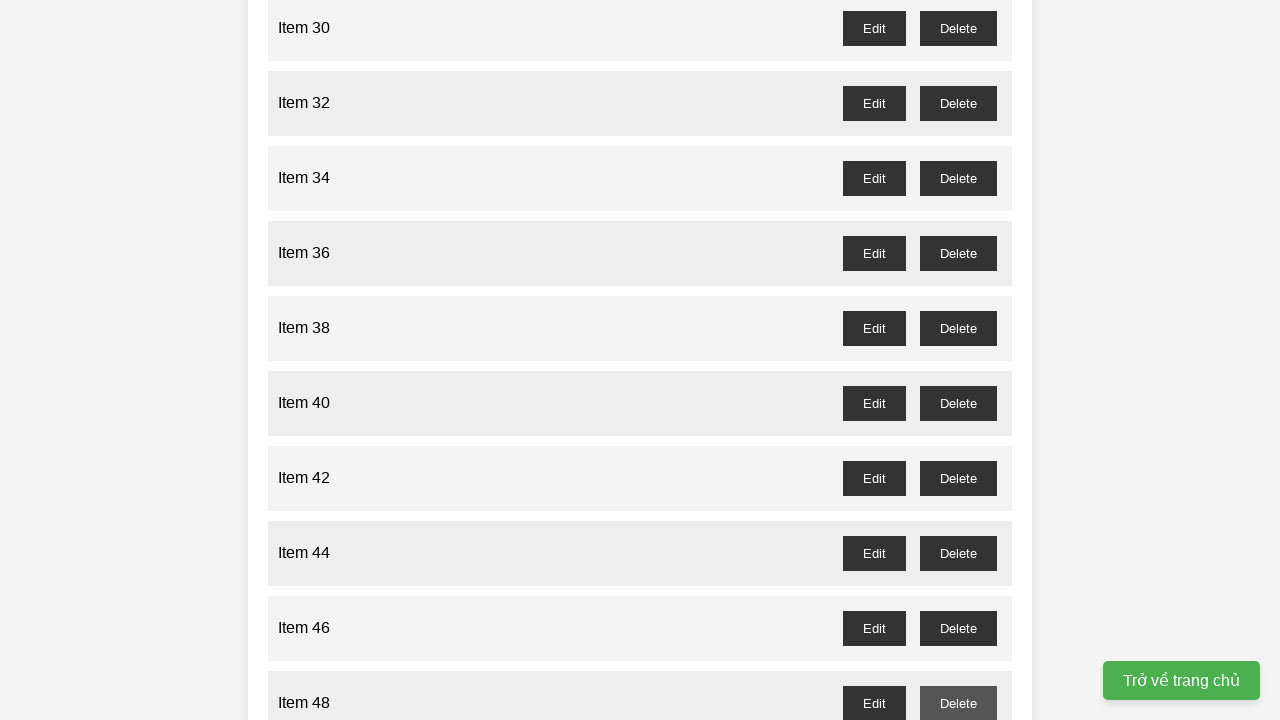

Waited 100ms after deleting Item 47
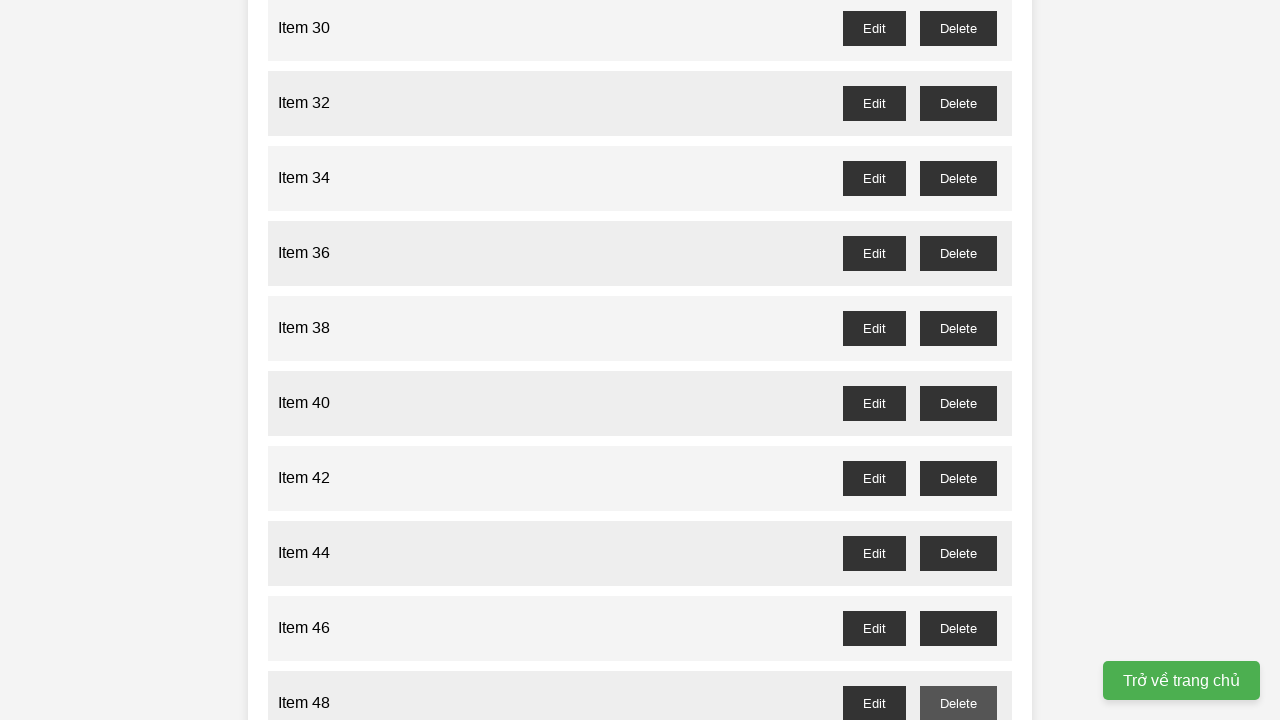

Clicked delete button for Item 49 at (958, 360) on //button[@id='item-49-delete']
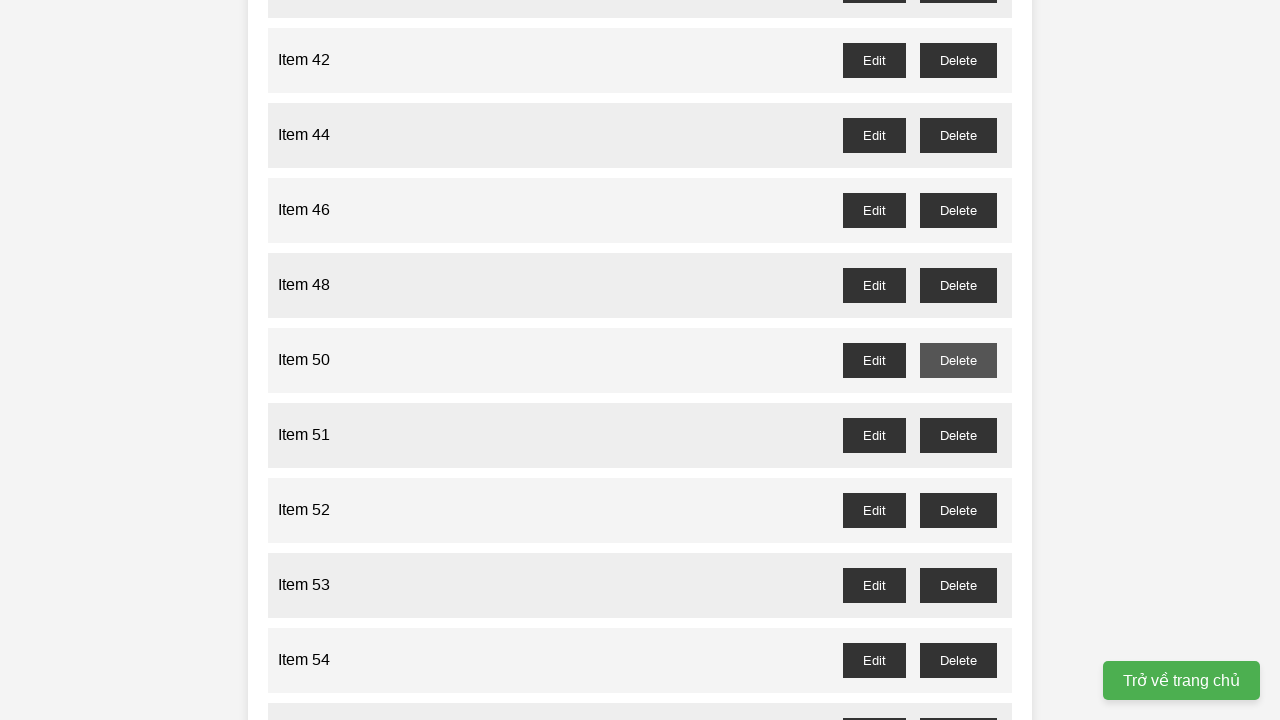

Waited 100ms after deleting Item 49
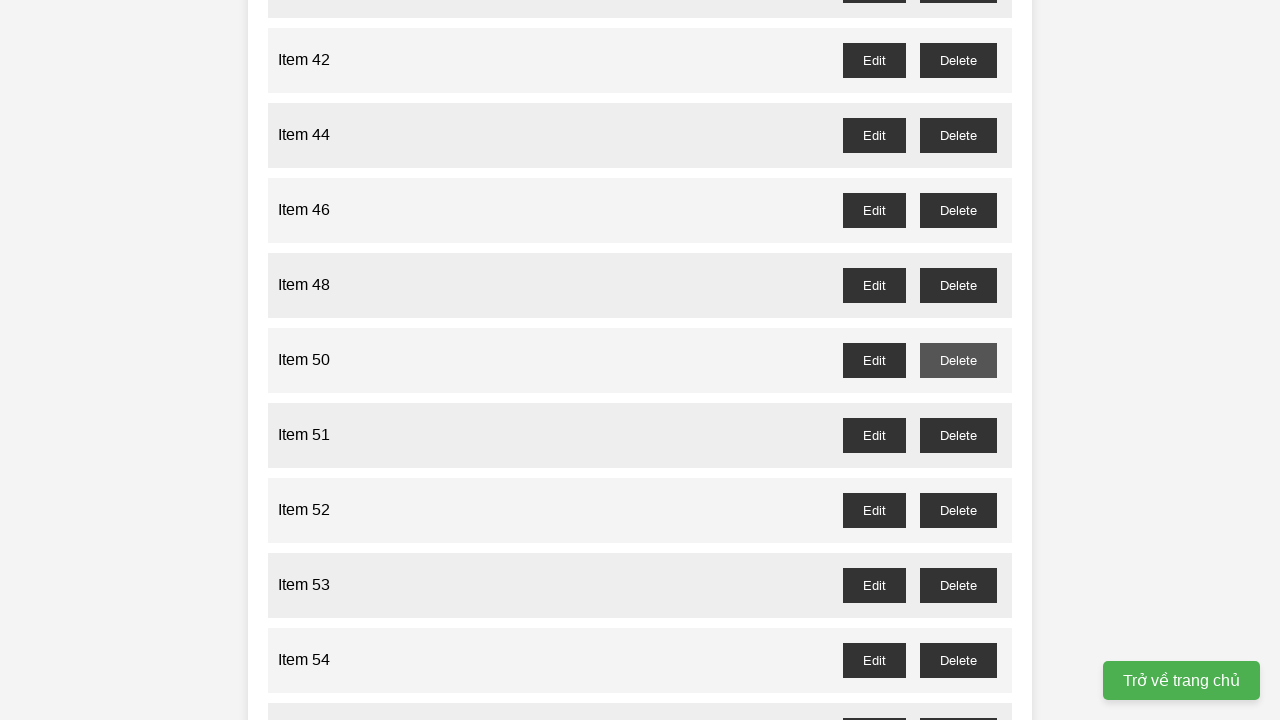

Clicked delete button for Item 51 at (958, 435) on //button[@id='item-51-delete']
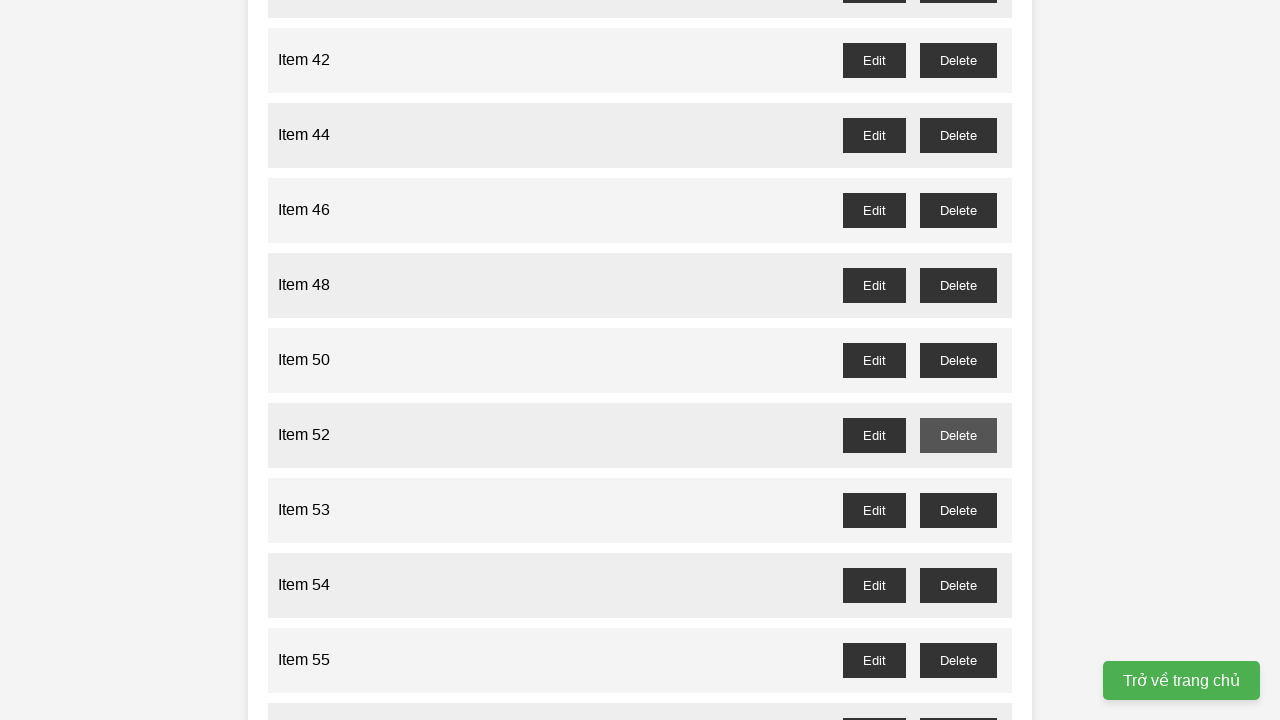

Waited 100ms after deleting Item 51
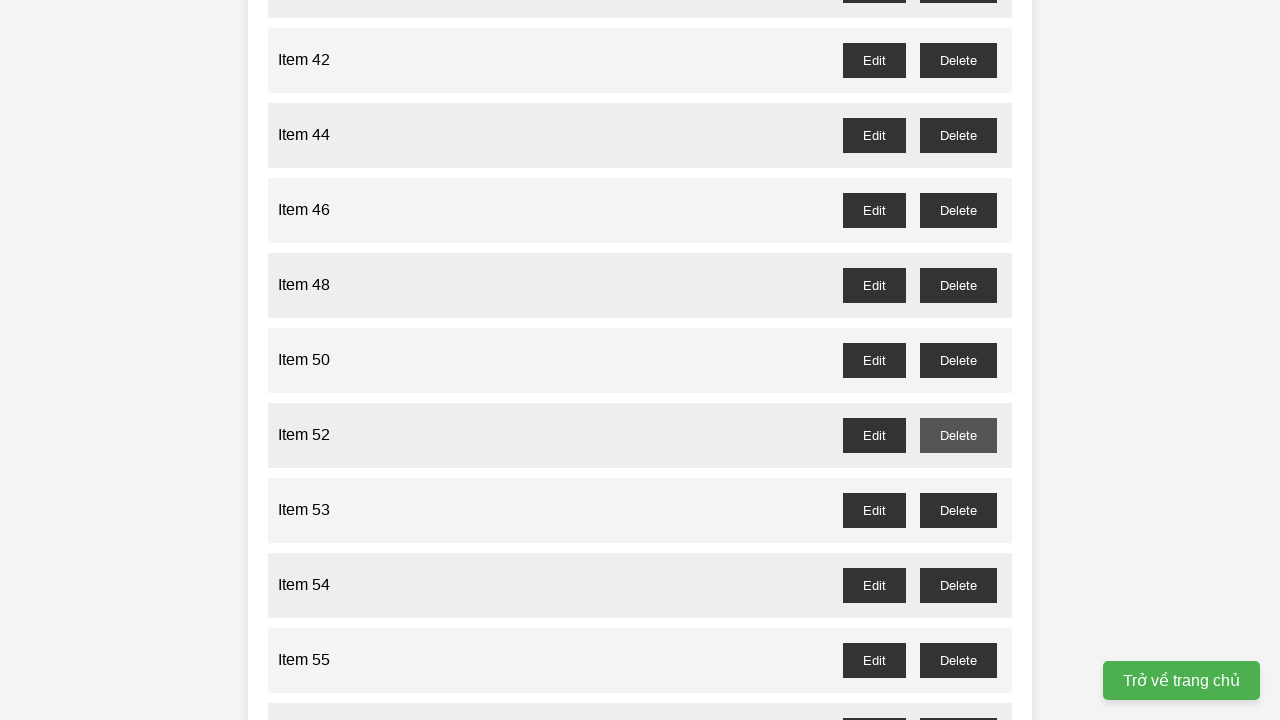

Clicked delete button for Item 53 at (958, 510) on //button[@id='item-53-delete']
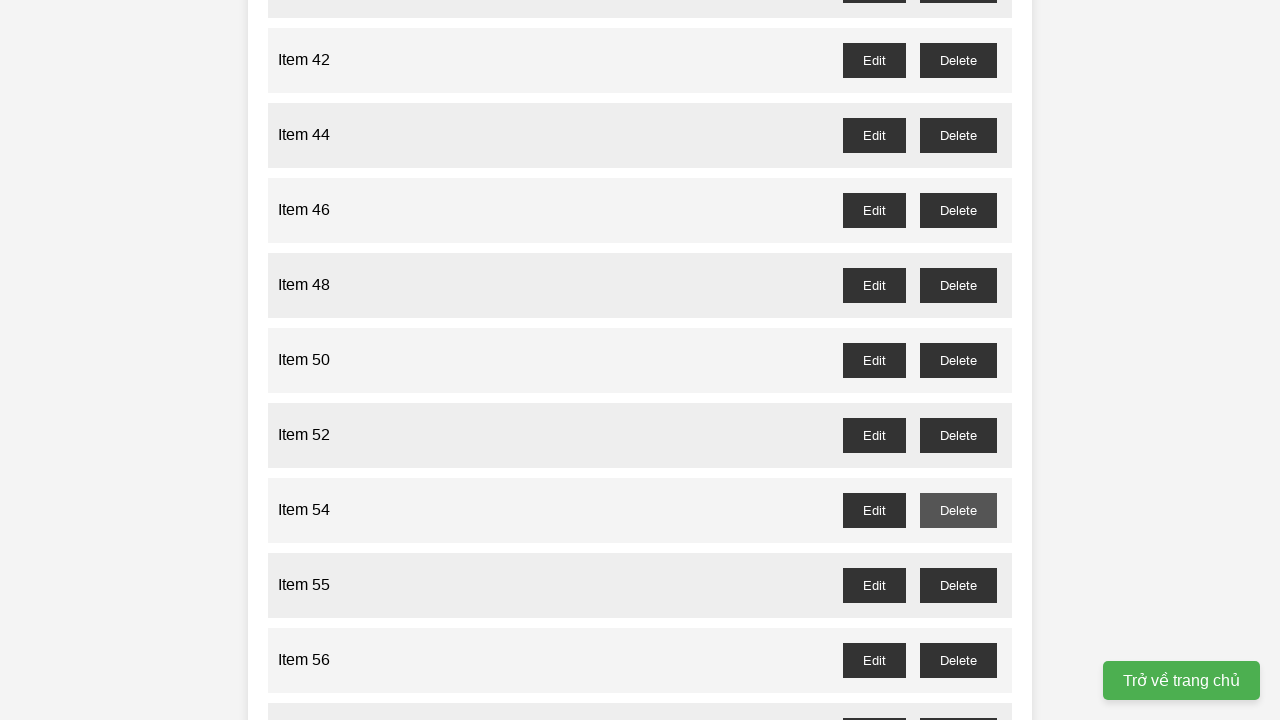

Waited 100ms after deleting Item 53
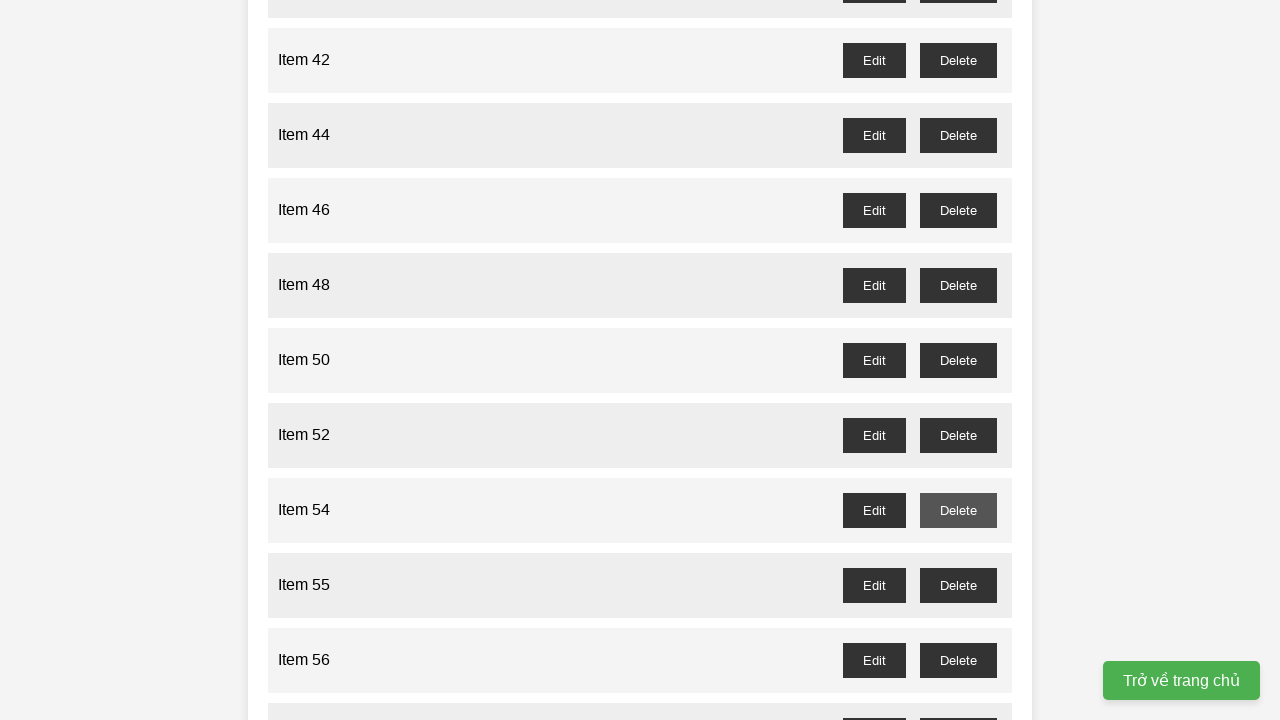

Clicked delete button for Item 55 at (958, 585) on //button[@id='item-55-delete']
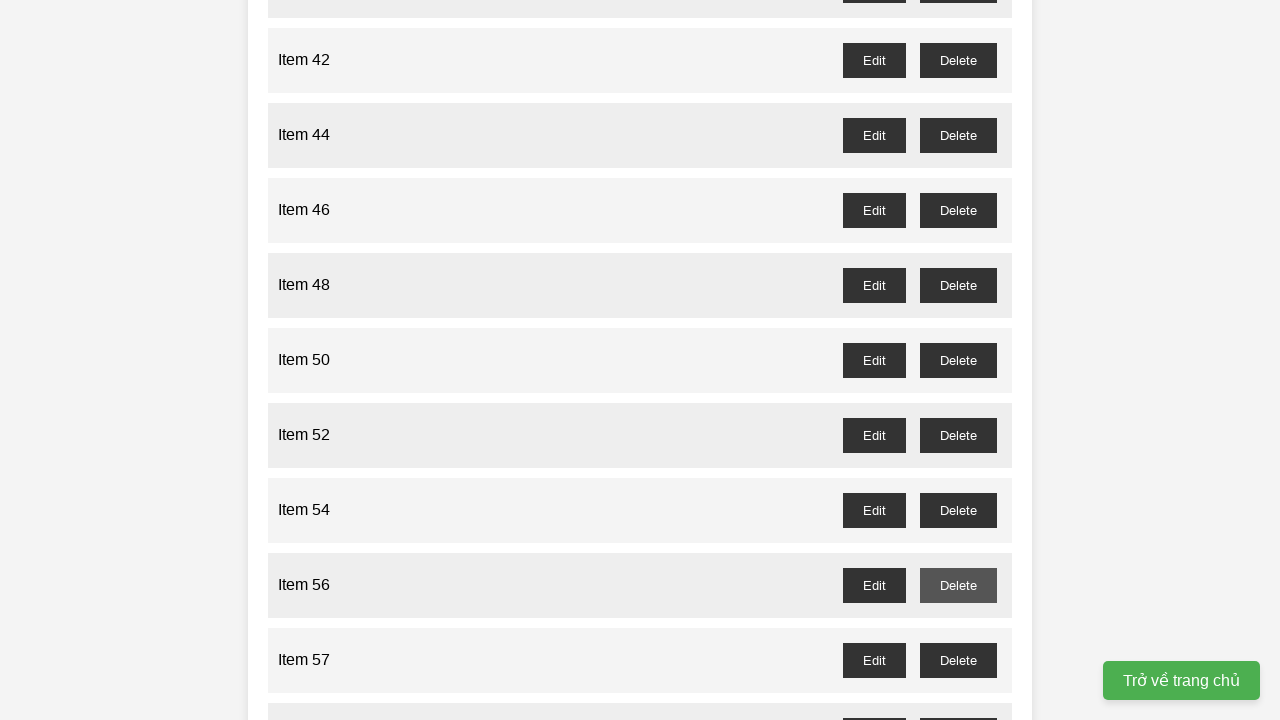

Waited 100ms after deleting Item 55
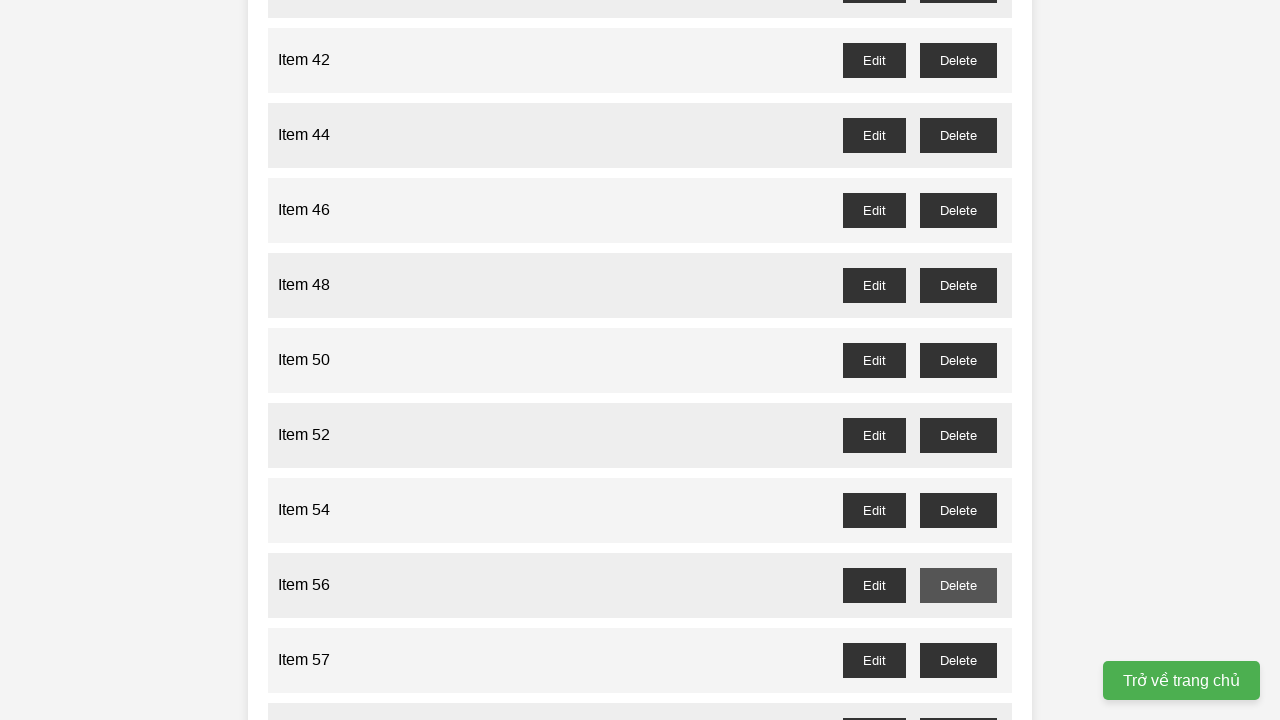

Clicked delete button for Item 57 at (958, 660) on //button[@id='item-57-delete']
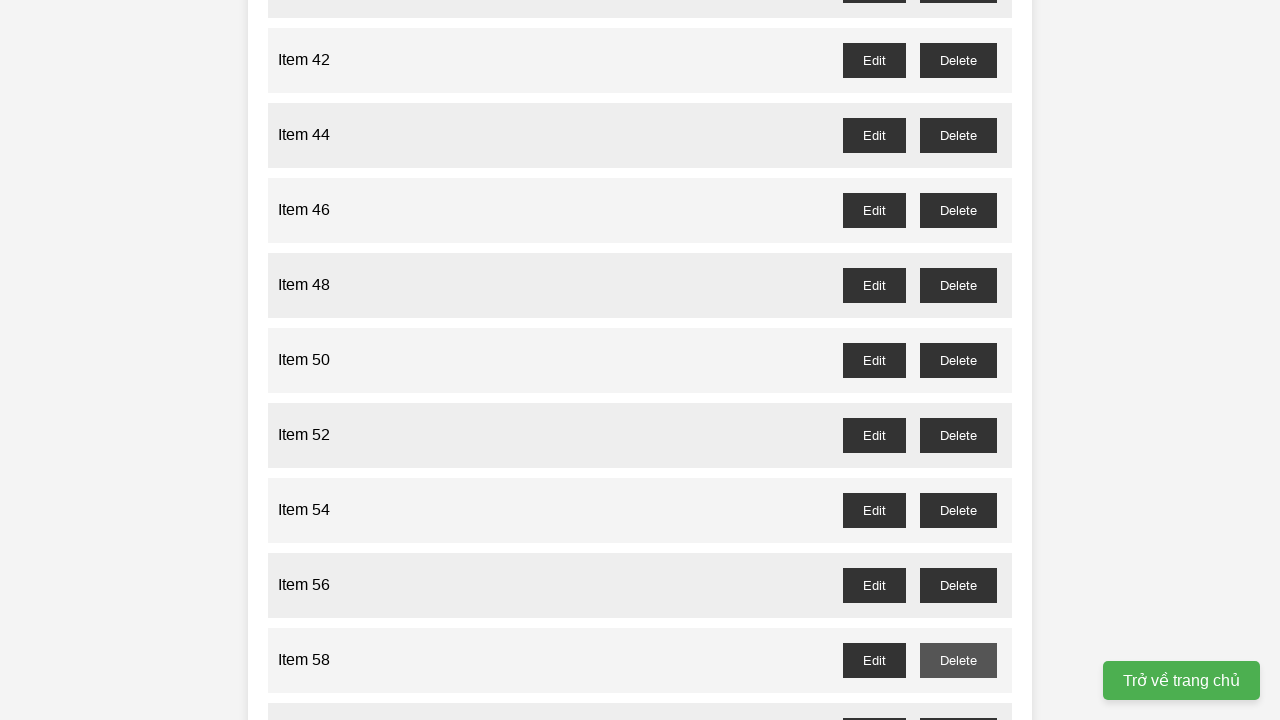

Waited 100ms after deleting Item 57
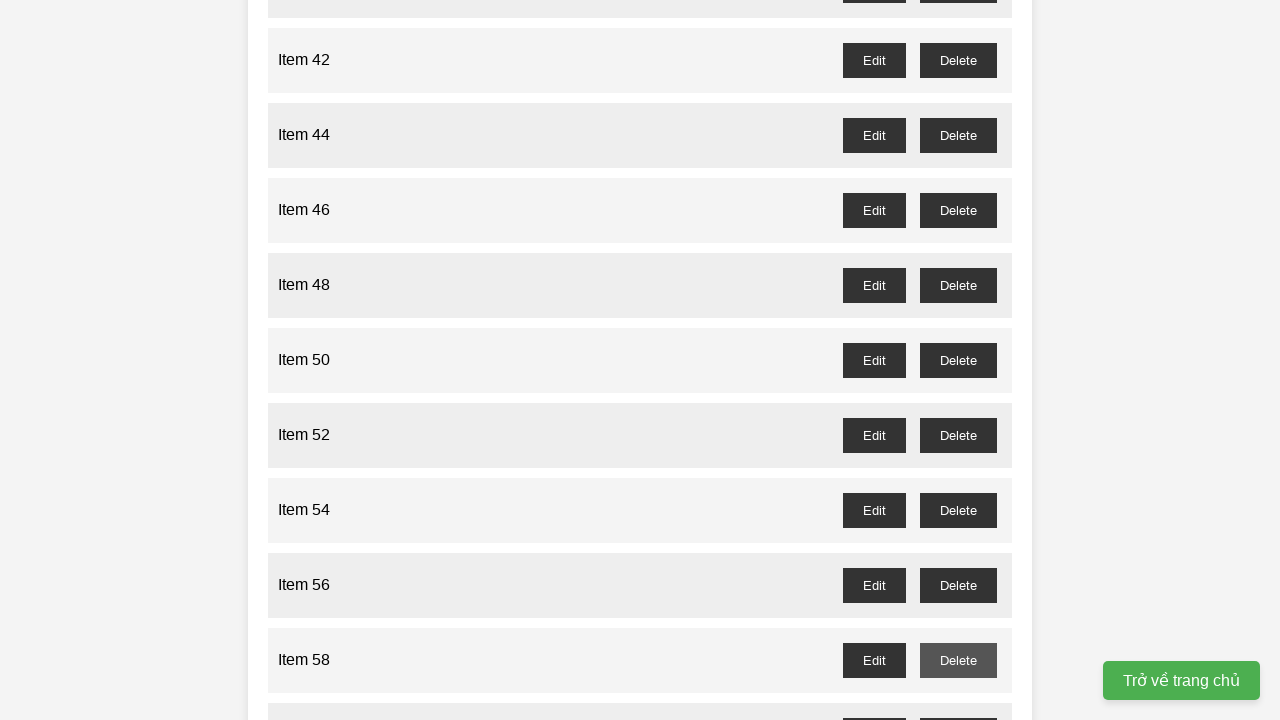

Clicked delete button for Item 59 at (958, 703) on //button[@id='item-59-delete']
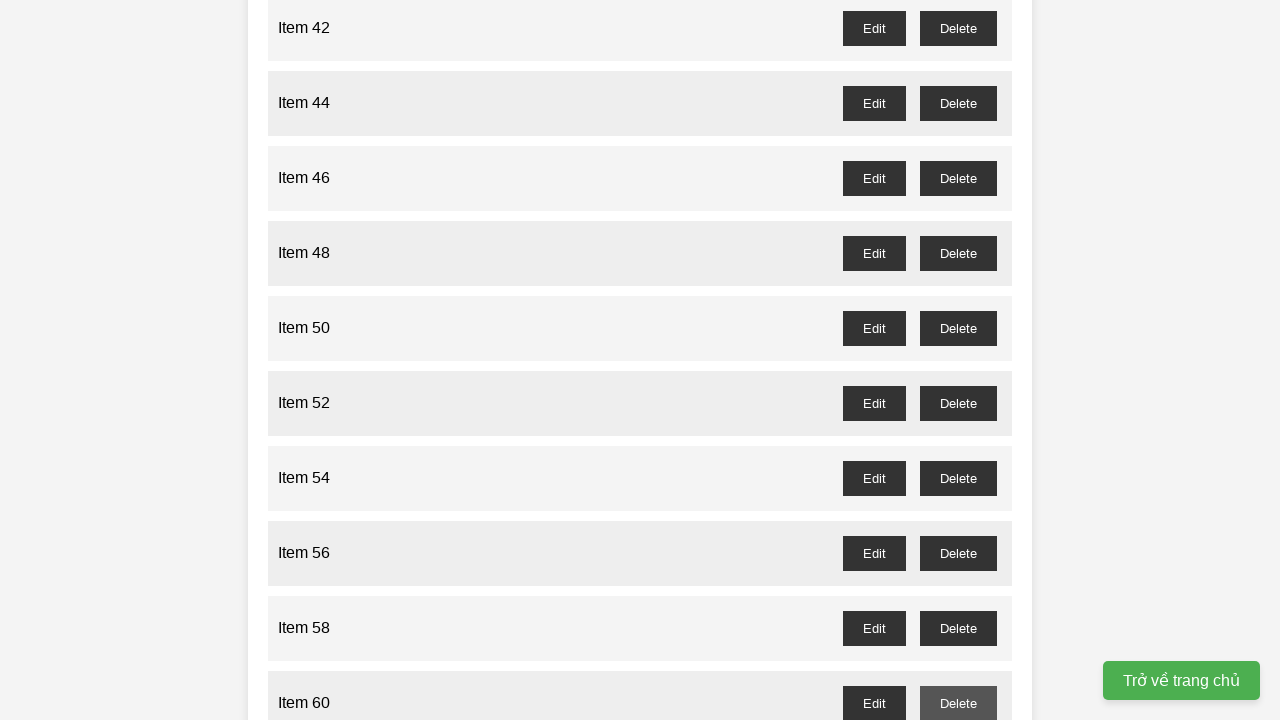

Waited 100ms after deleting Item 59
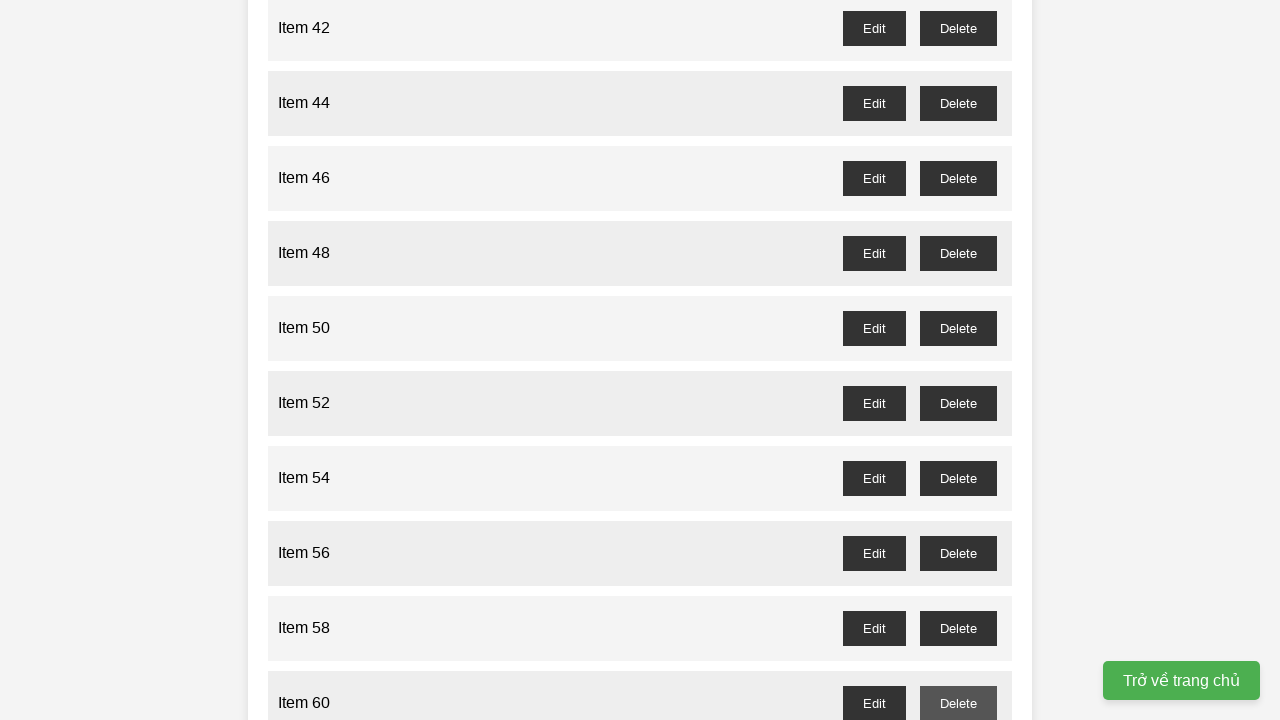

Clicked delete button for Item 61 at (958, 360) on //button[@id='item-61-delete']
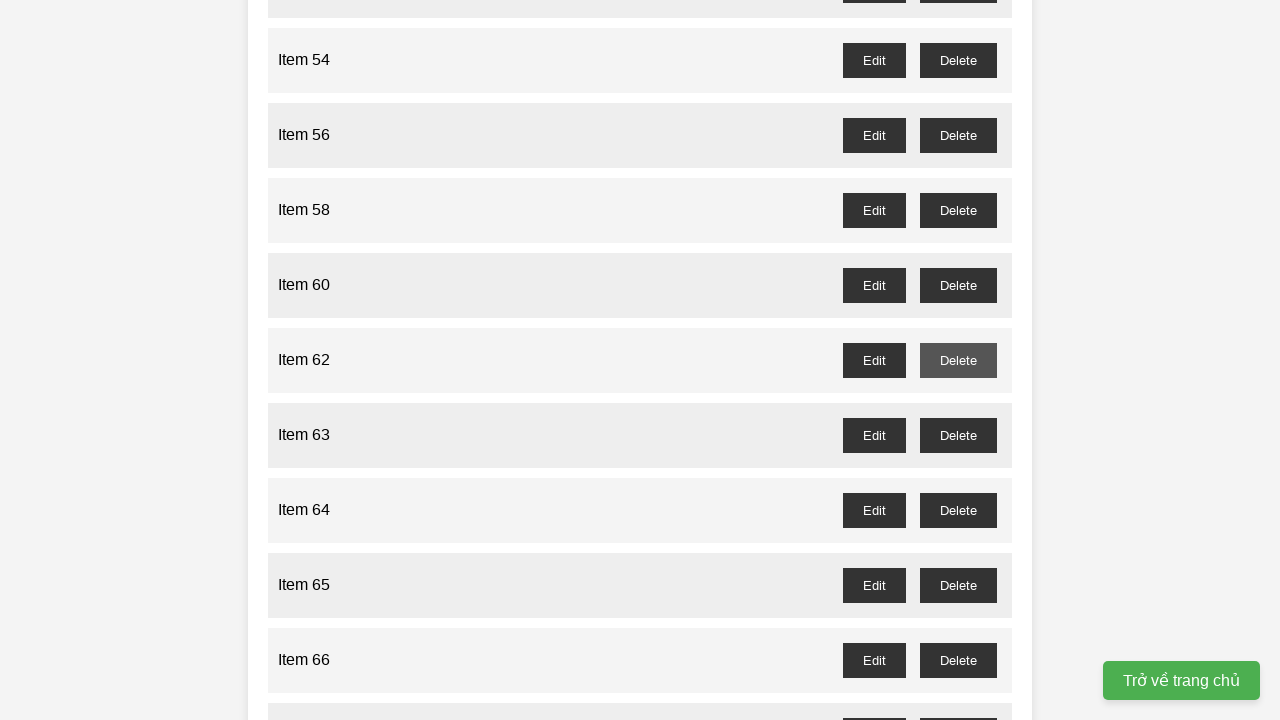

Waited 100ms after deleting Item 61
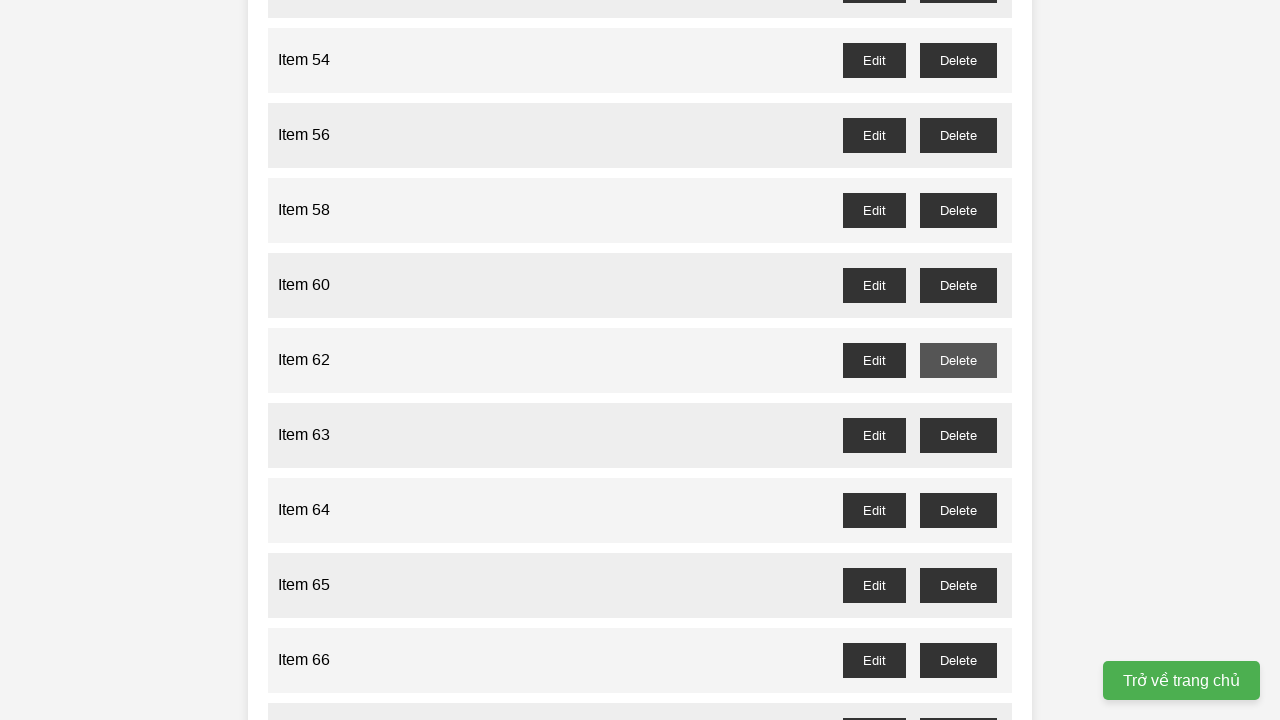

Clicked delete button for Item 63 at (958, 435) on //button[@id='item-63-delete']
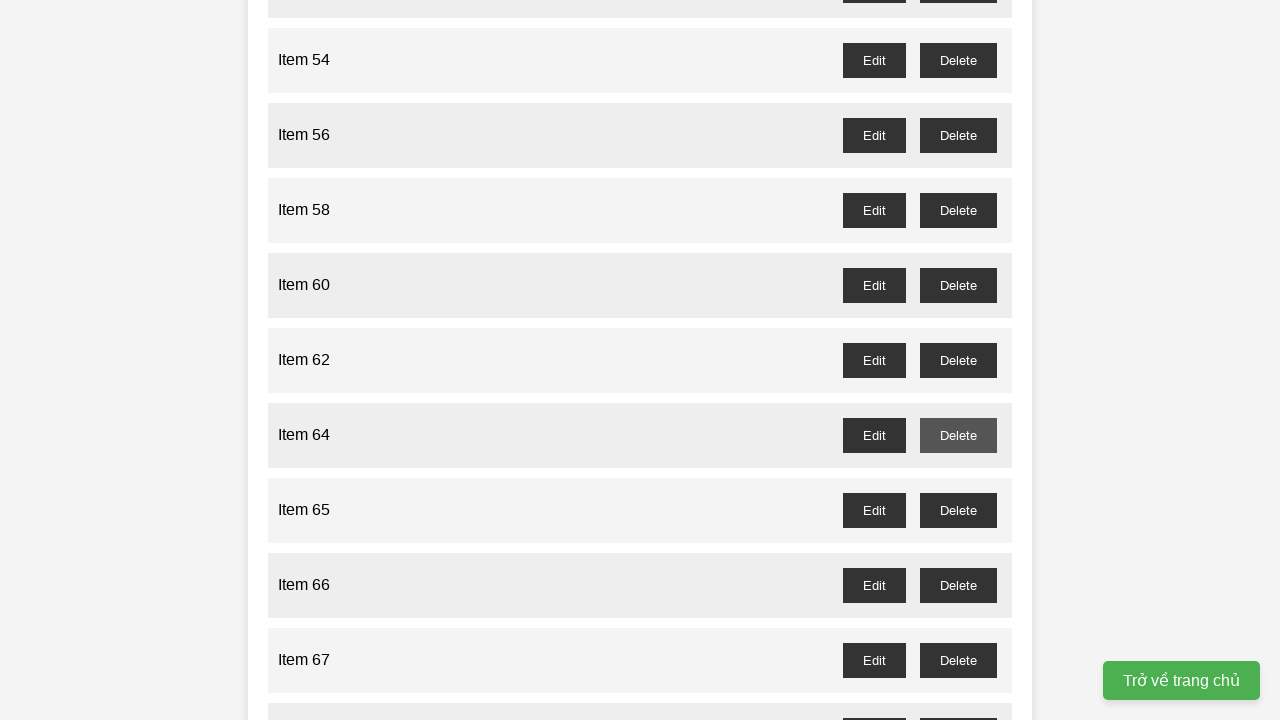

Waited 100ms after deleting Item 63
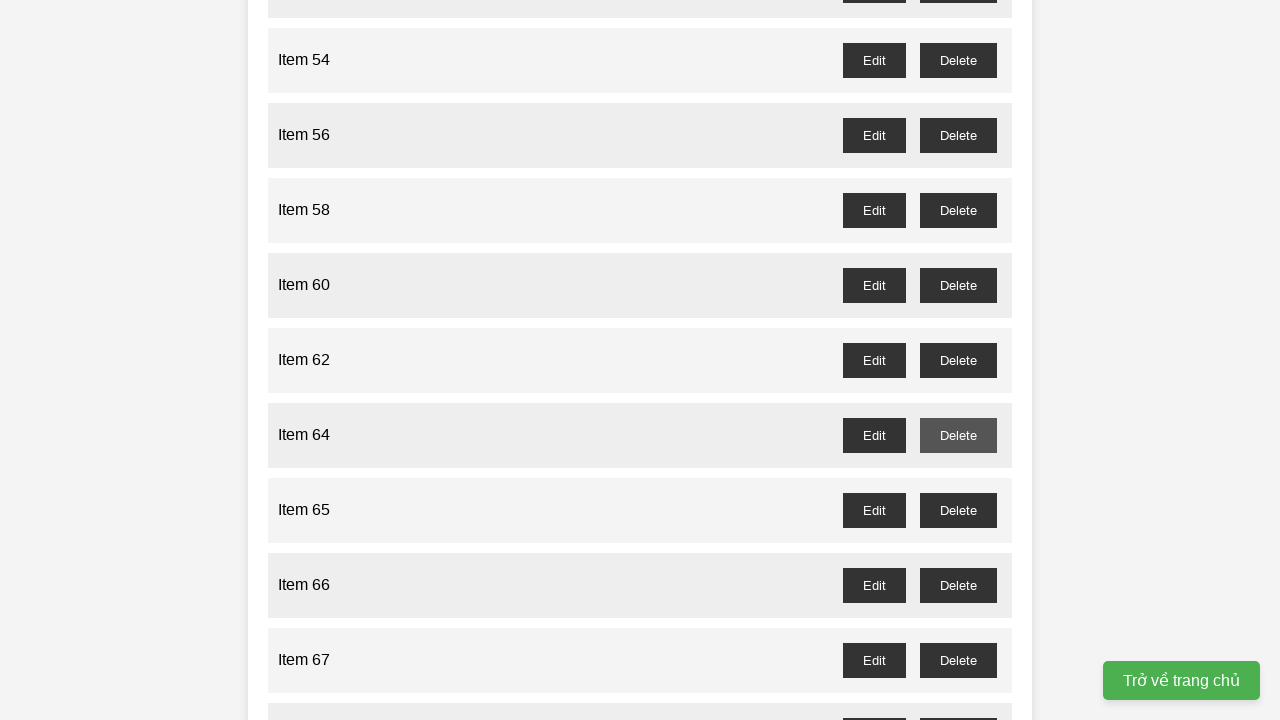

Clicked delete button for Item 65 at (958, 510) on //button[@id='item-65-delete']
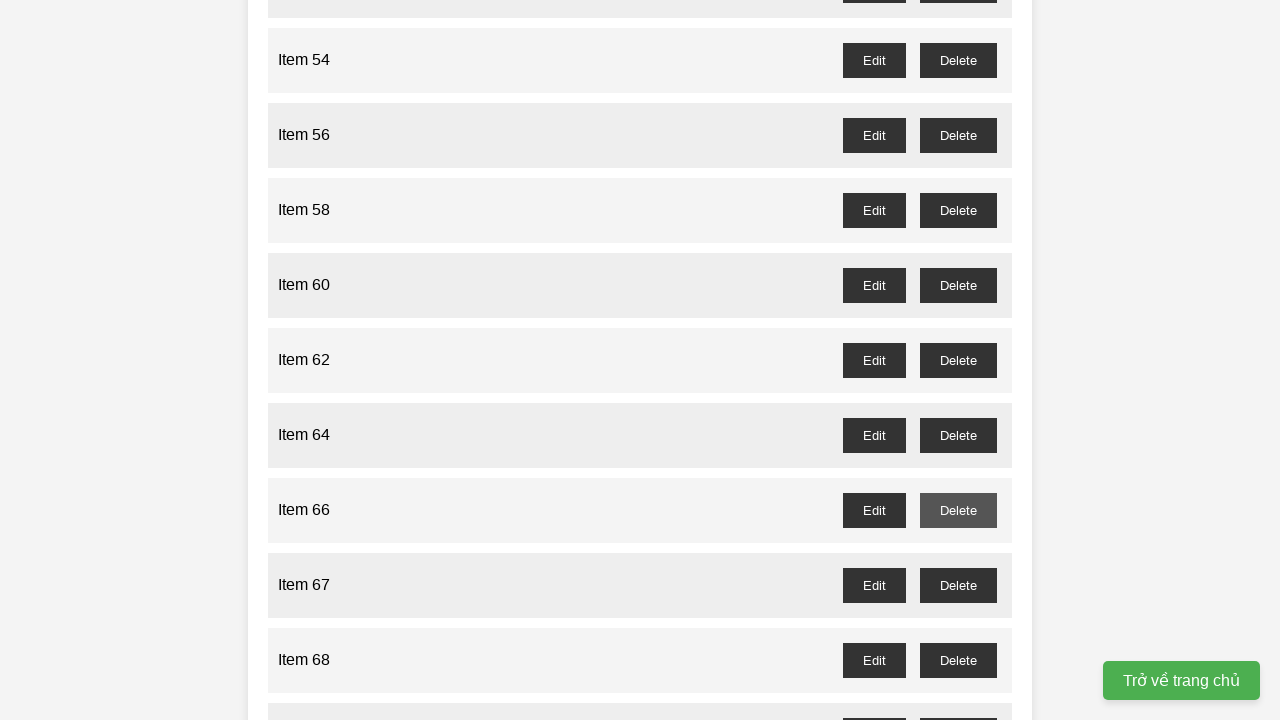

Waited 100ms after deleting Item 65
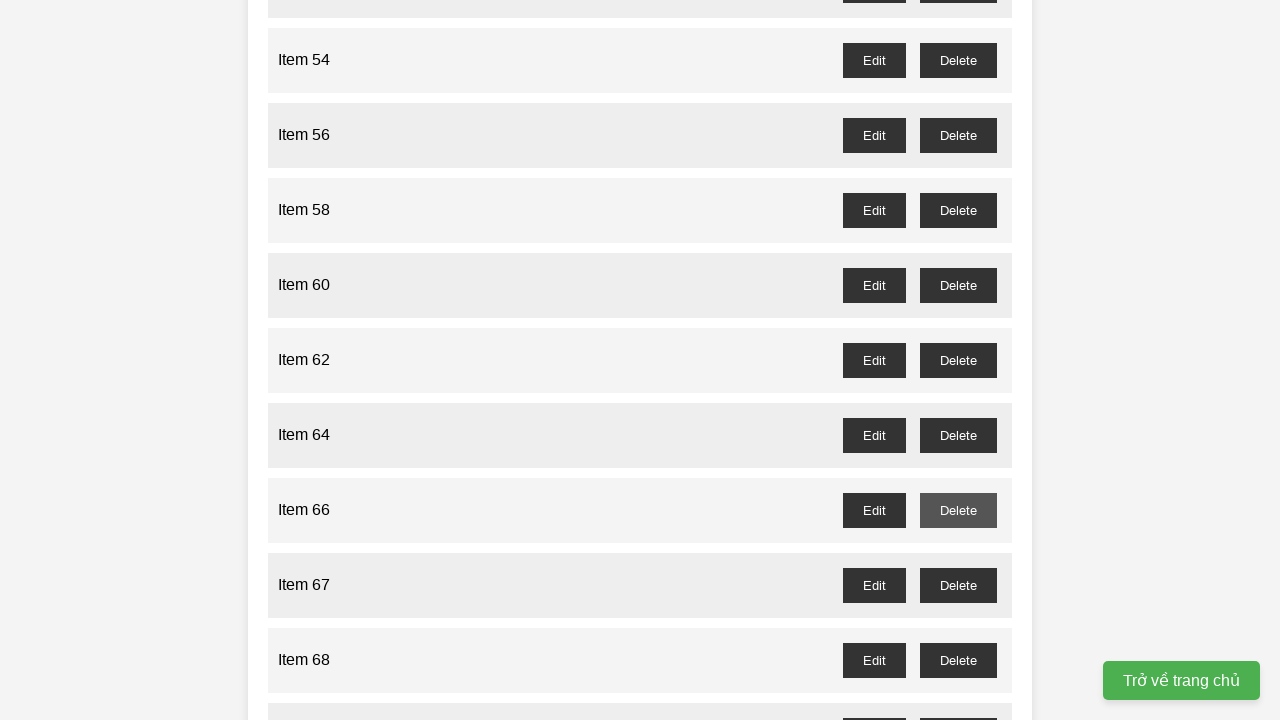

Clicked delete button for Item 67 at (958, 585) on //button[@id='item-67-delete']
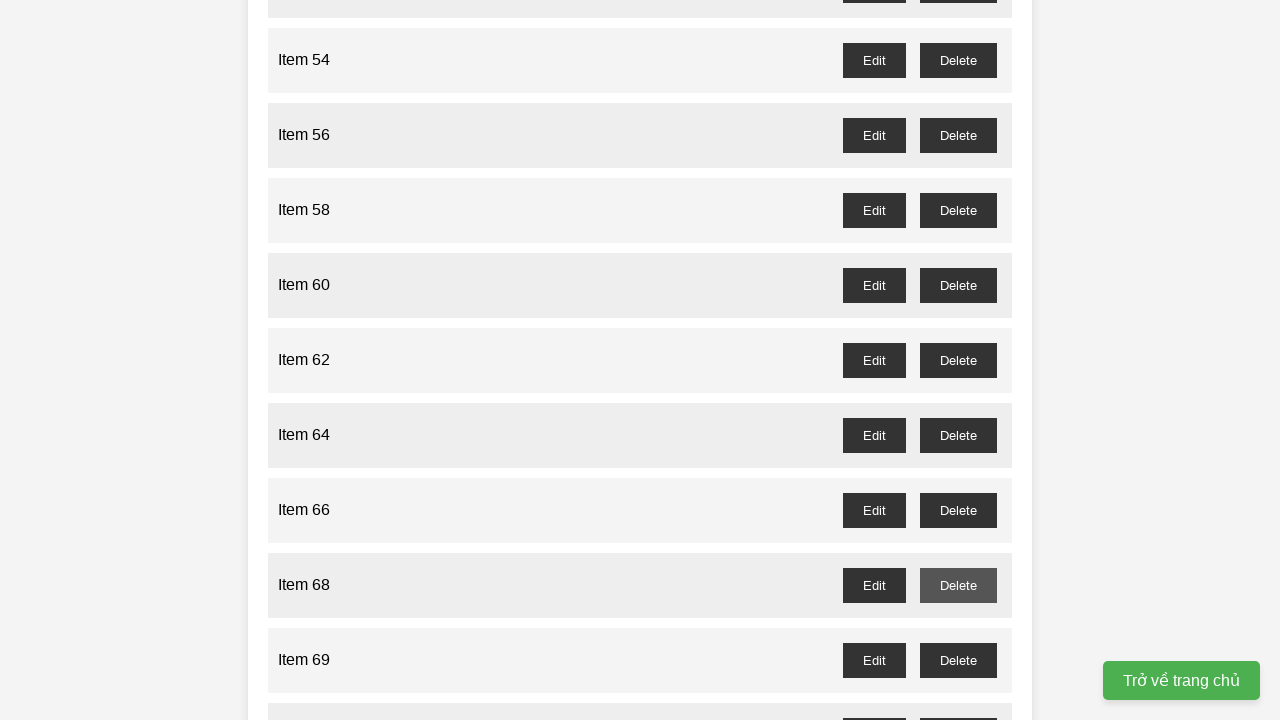

Waited 100ms after deleting Item 67
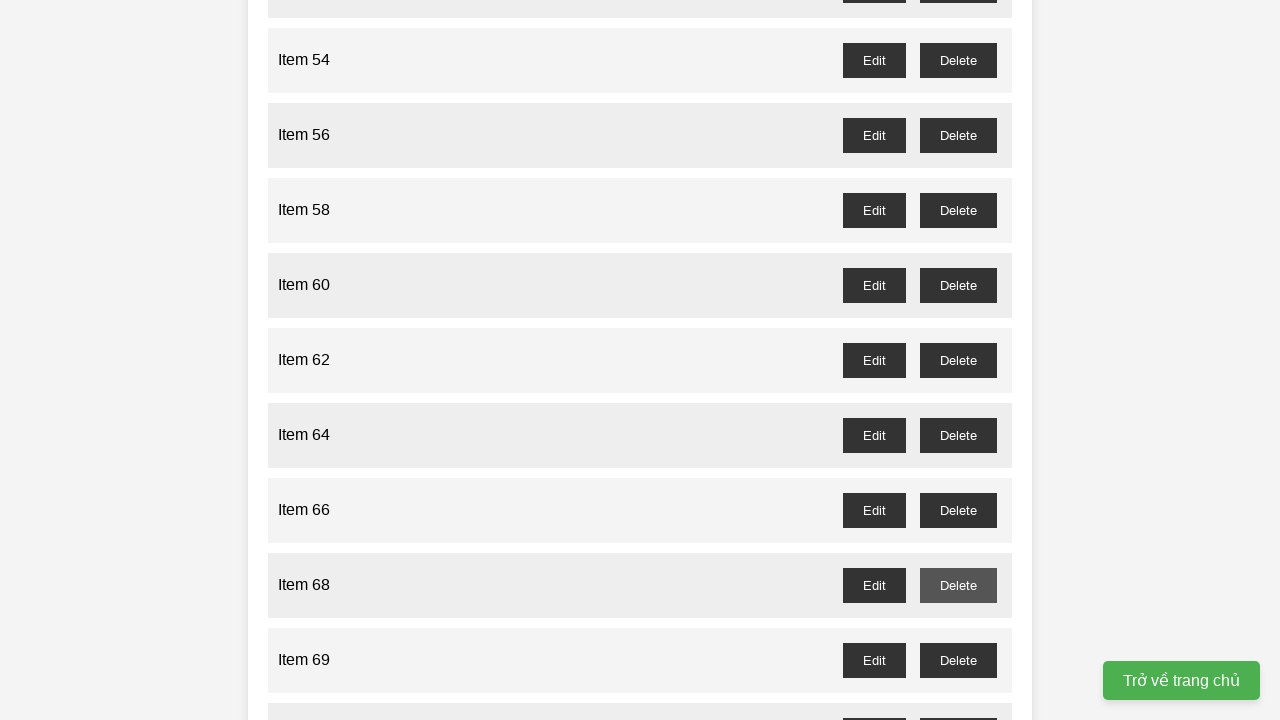

Clicked delete button for Item 69 at (958, 660) on //button[@id='item-69-delete']
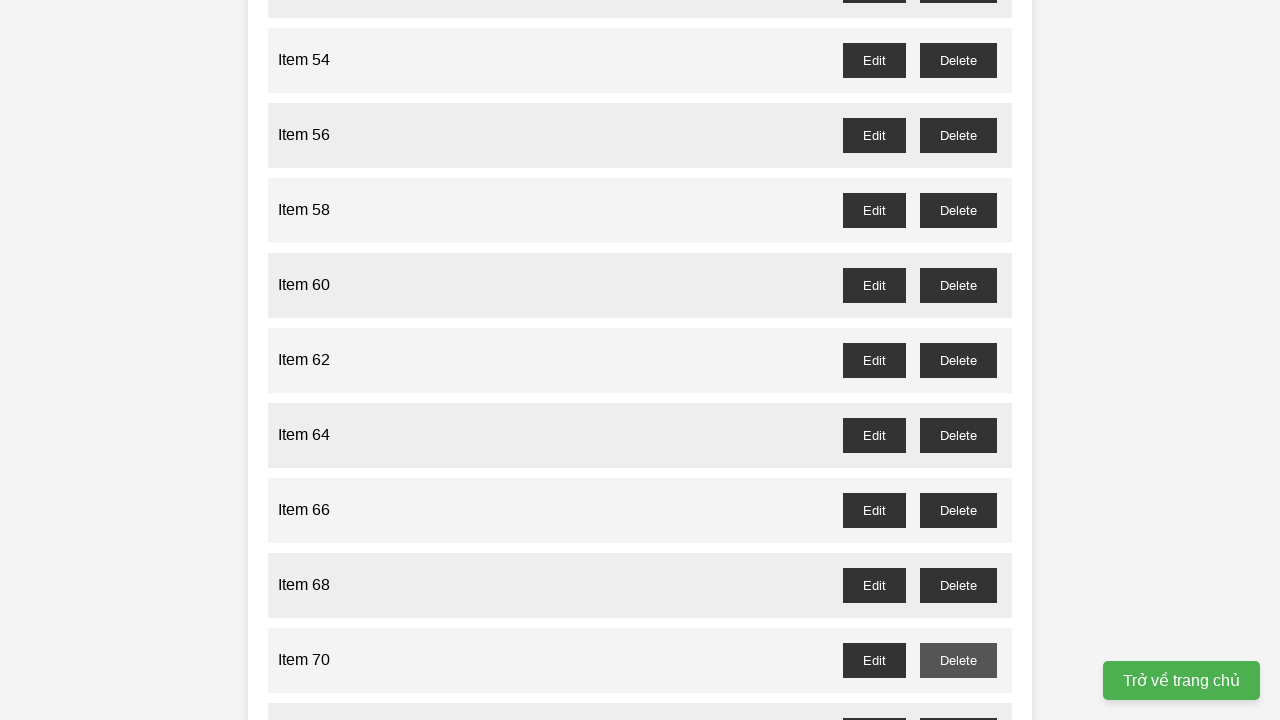

Waited 100ms after deleting Item 69
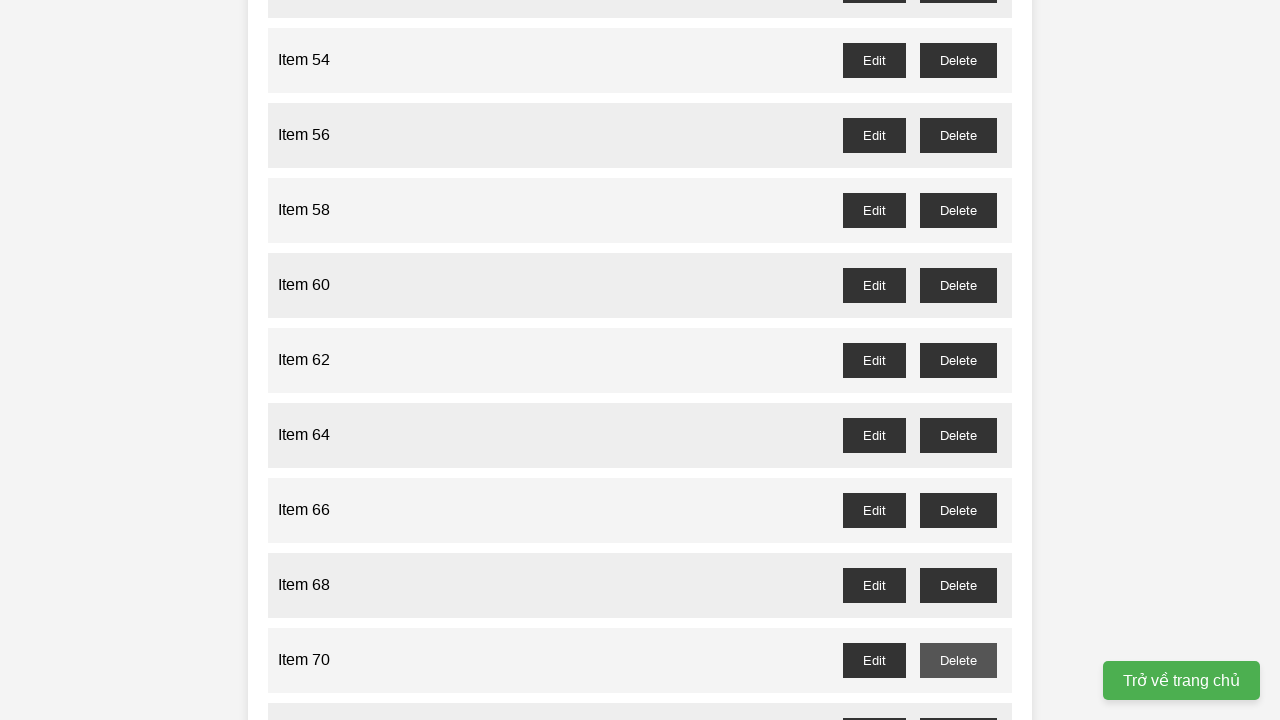

Clicked delete button for Item 71 at (958, 703) on //button[@id='item-71-delete']
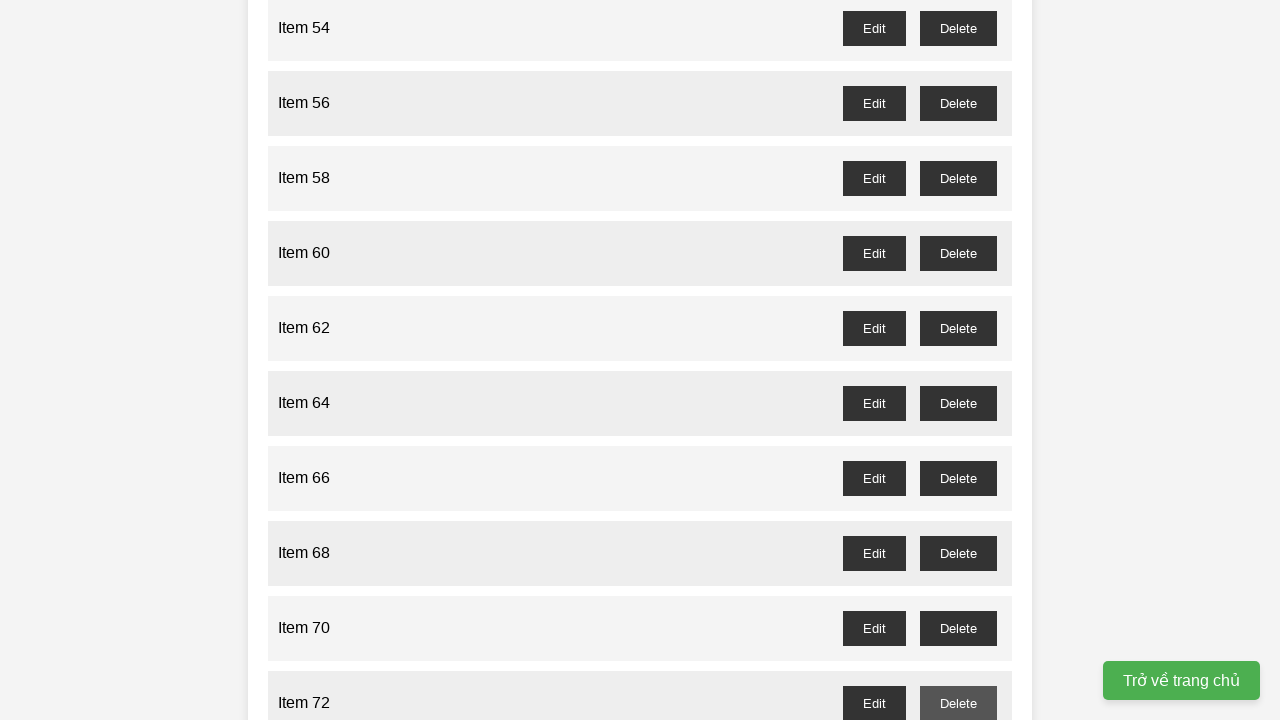

Waited 100ms after deleting Item 71
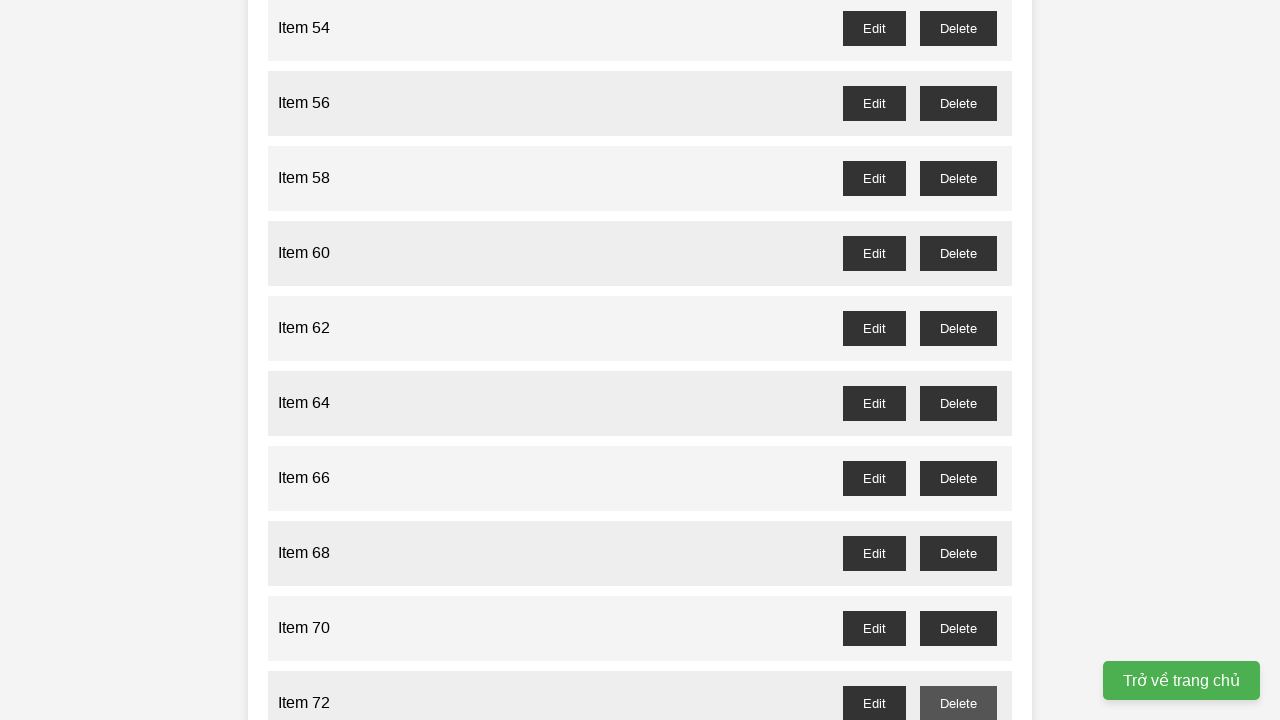

Clicked delete button for Item 73 at (958, 360) on //button[@id='item-73-delete']
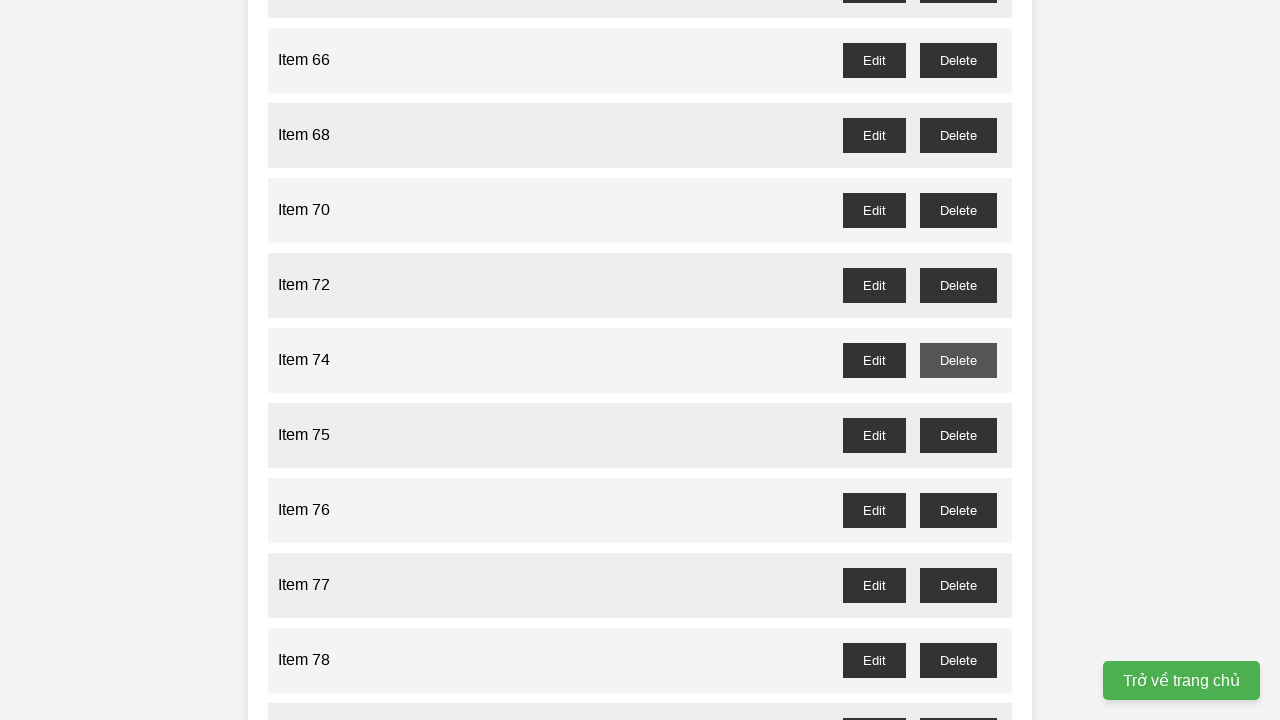

Waited 100ms after deleting Item 73
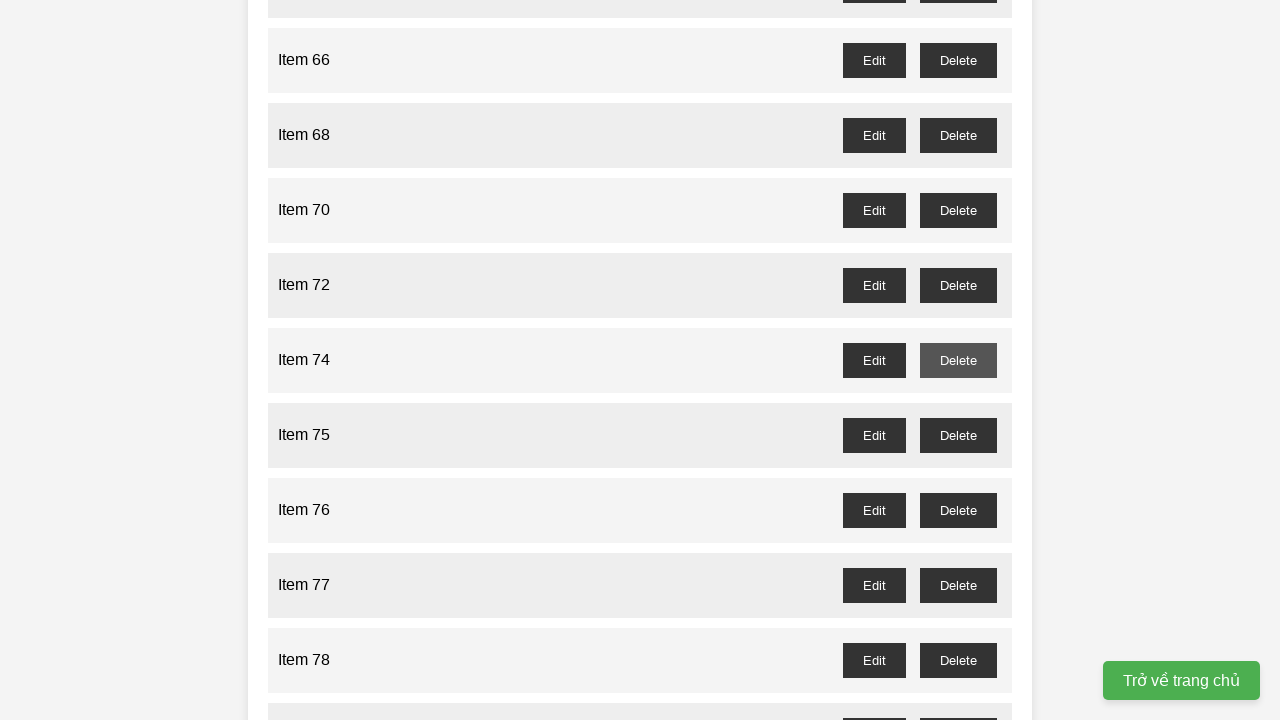

Clicked delete button for Item 75 at (958, 435) on //button[@id='item-75-delete']
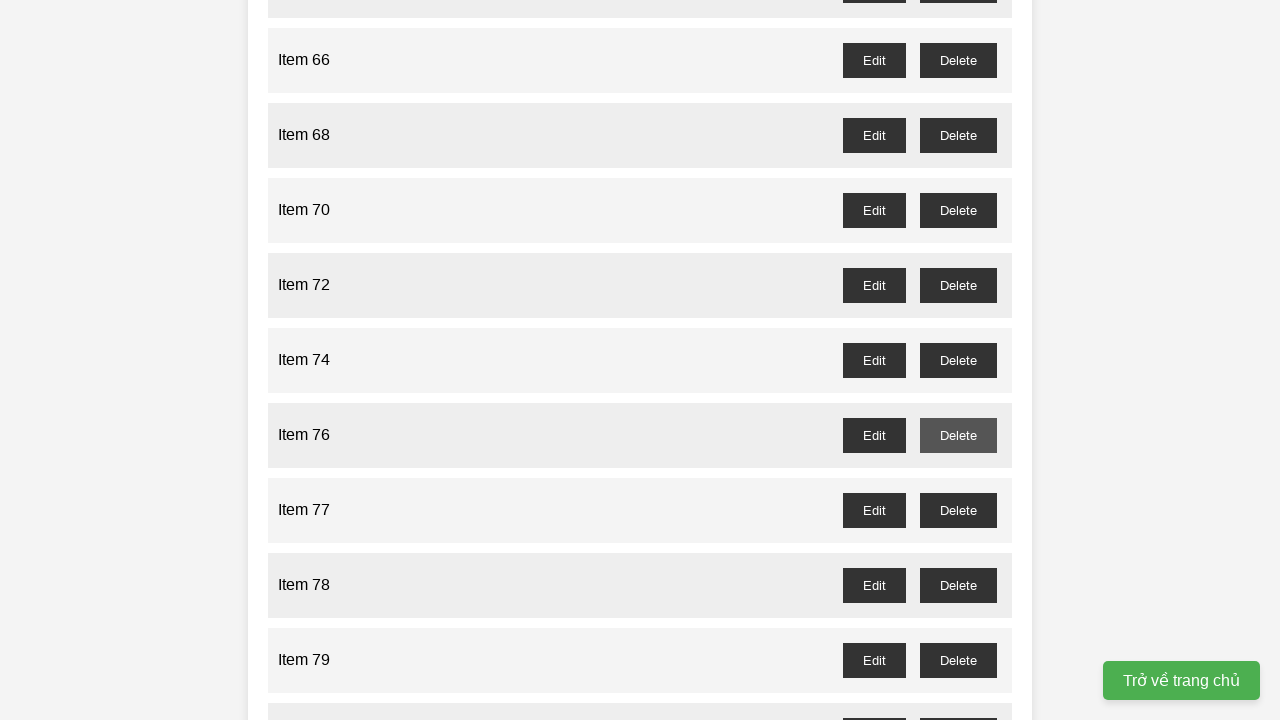

Waited 100ms after deleting Item 75
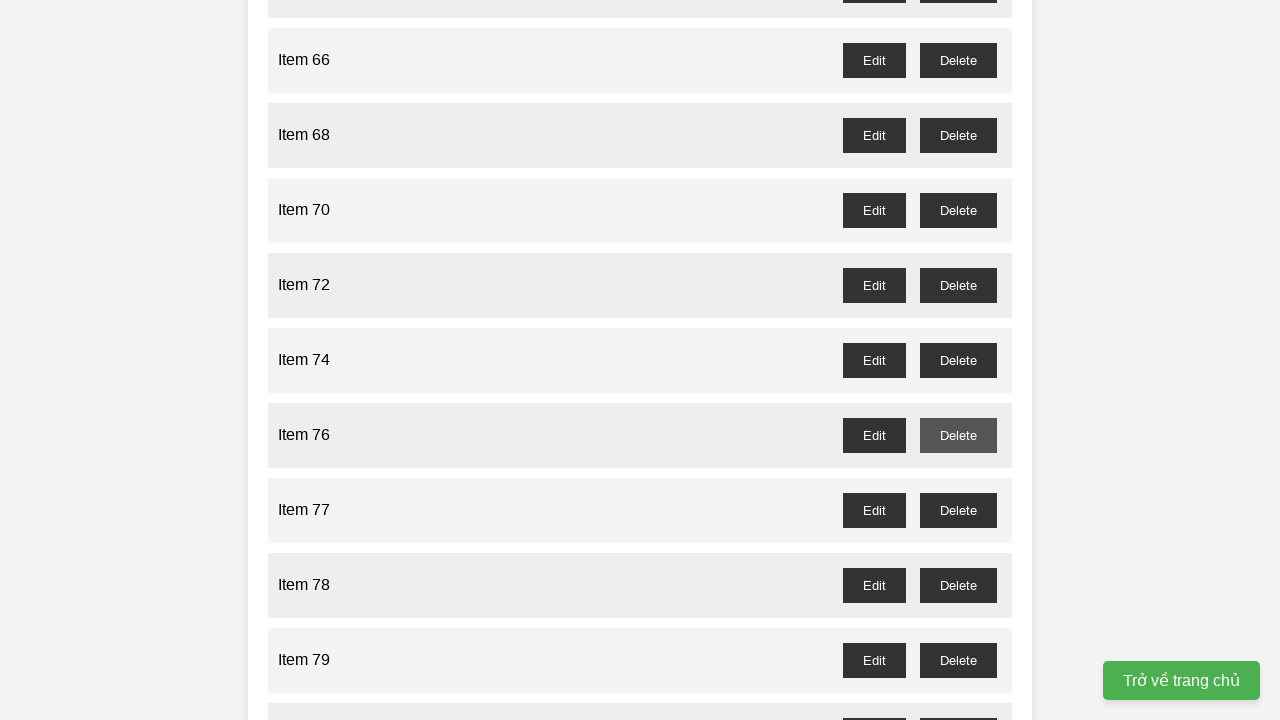

Clicked delete button for Item 77 at (958, 510) on //button[@id='item-77-delete']
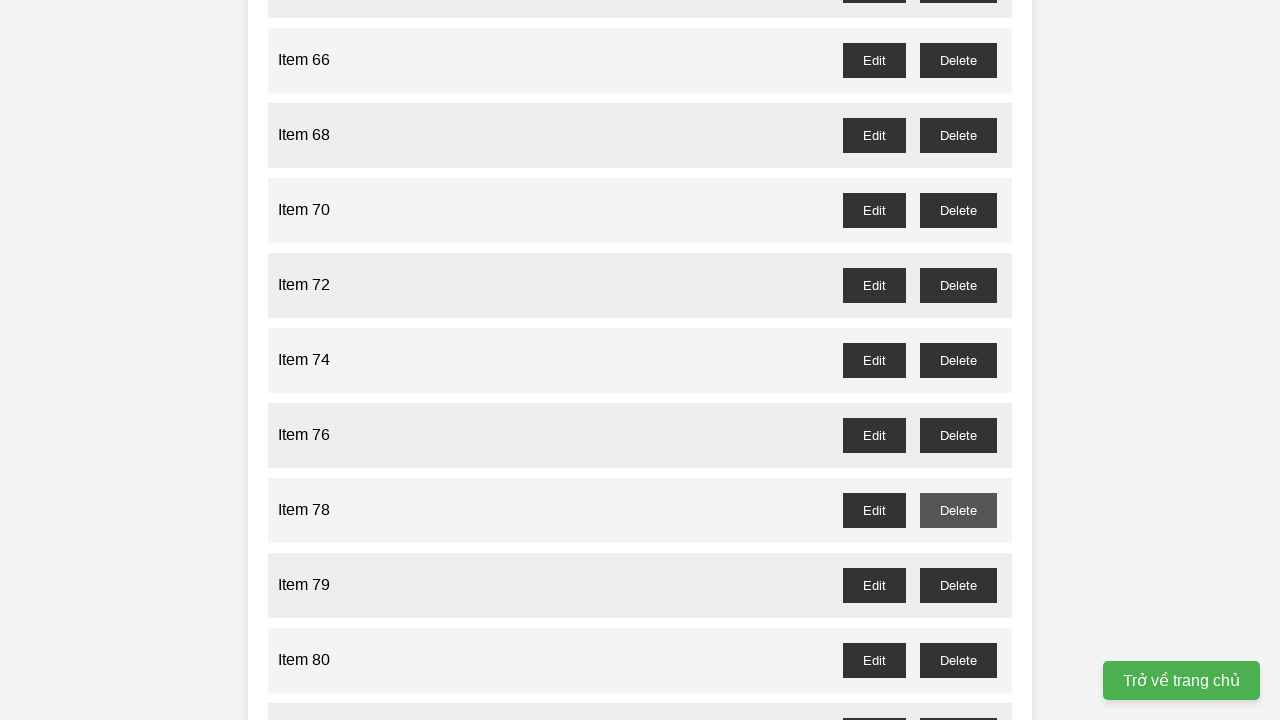

Waited 100ms after deleting Item 77
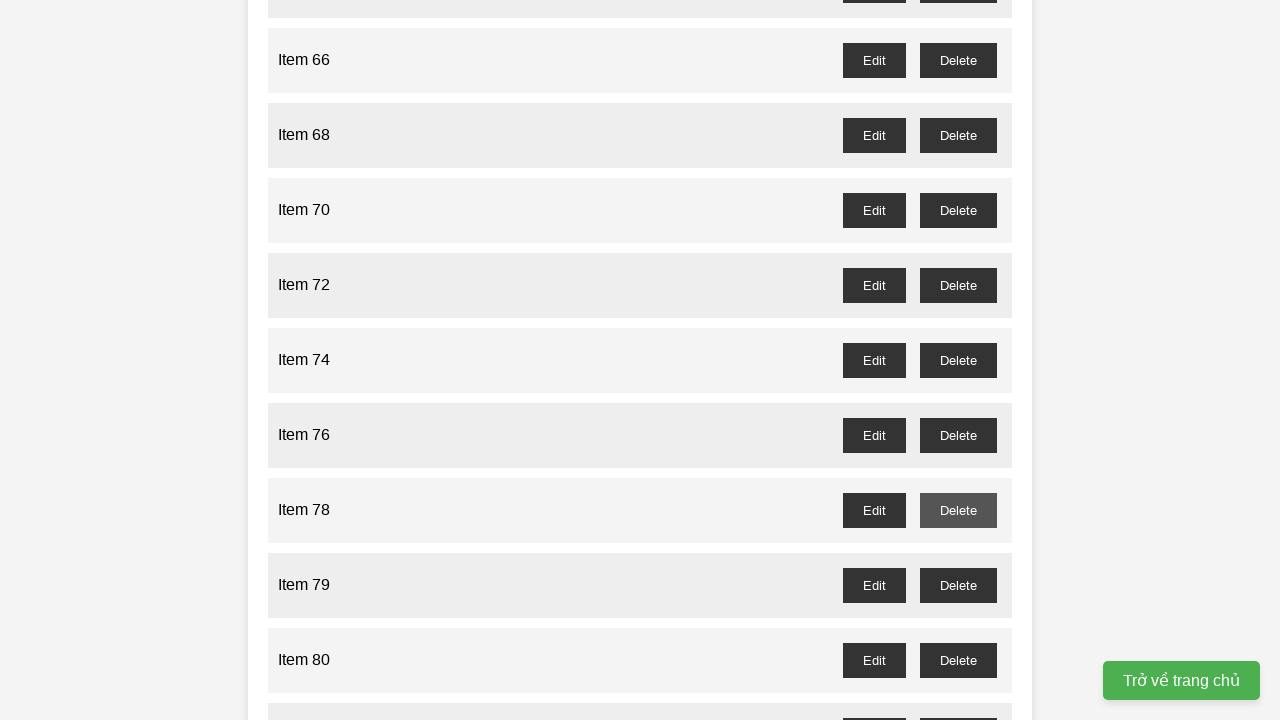

Clicked delete button for Item 79 at (958, 585) on //button[@id='item-79-delete']
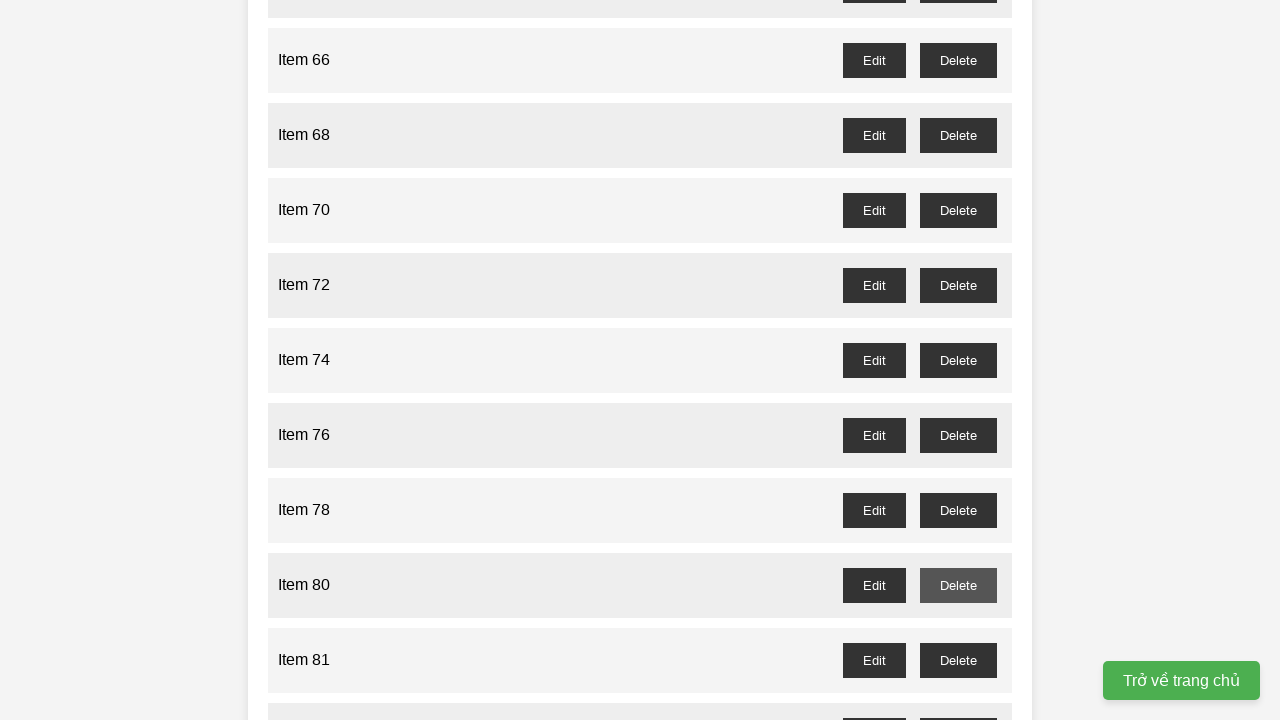

Waited 100ms after deleting Item 79
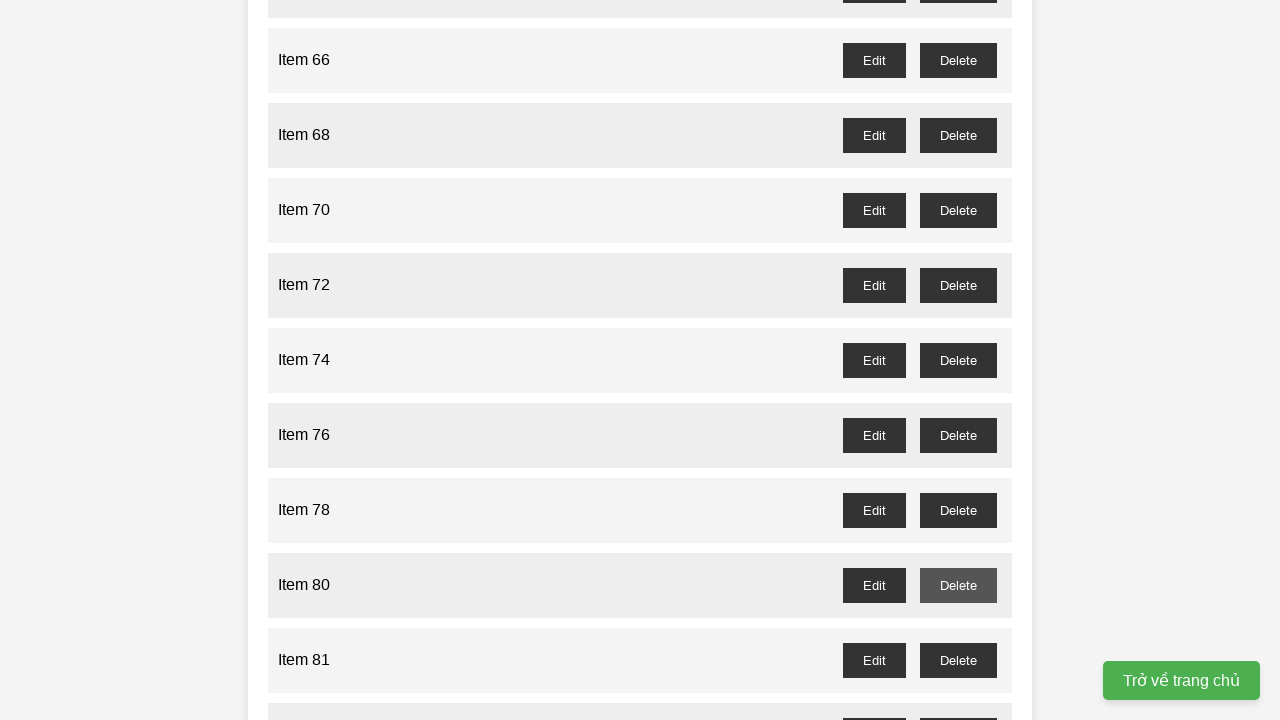

Clicked delete button for Item 81 at (958, 660) on //button[@id='item-81-delete']
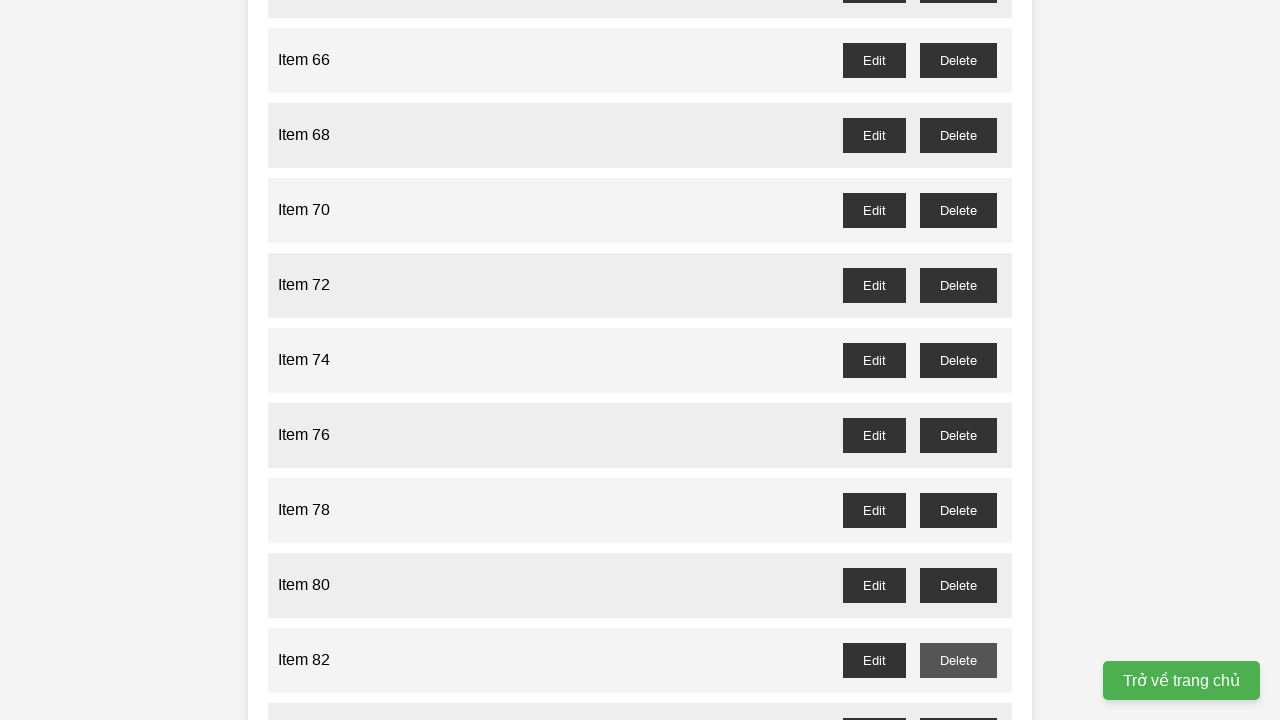

Waited 100ms after deleting Item 81
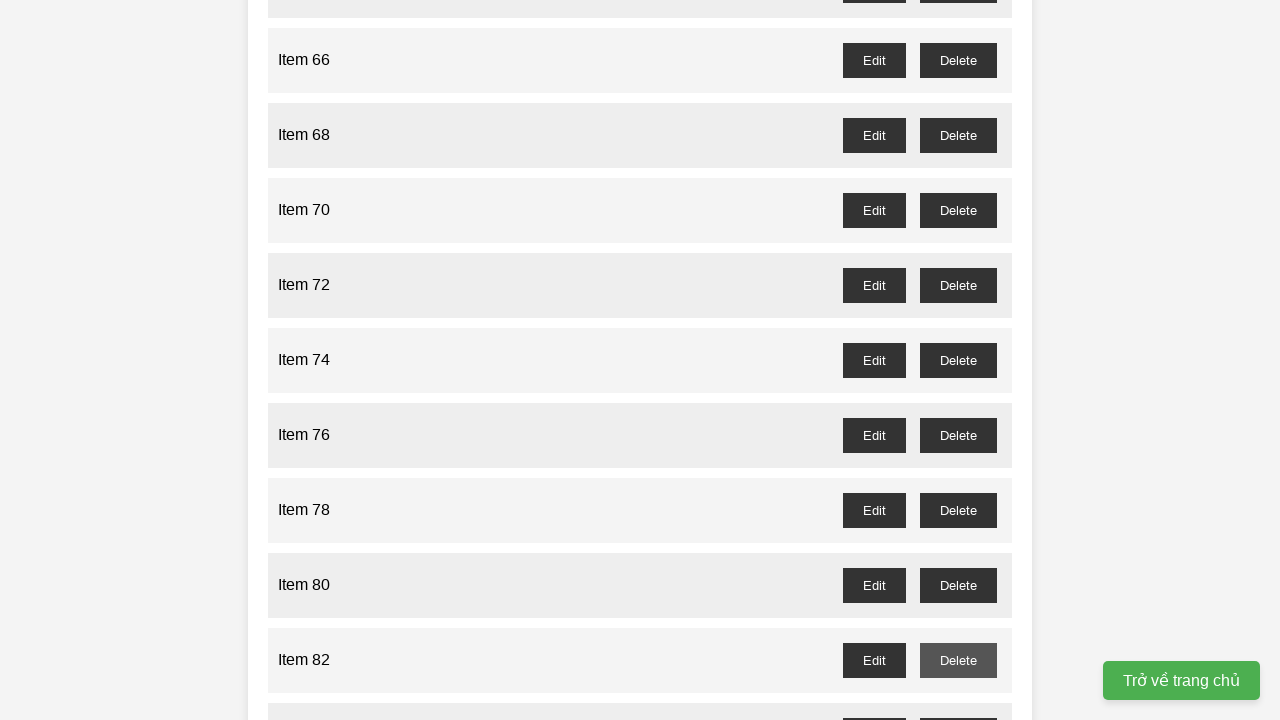

Clicked delete button for Item 83 at (958, 703) on //button[@id='item-83-delete']
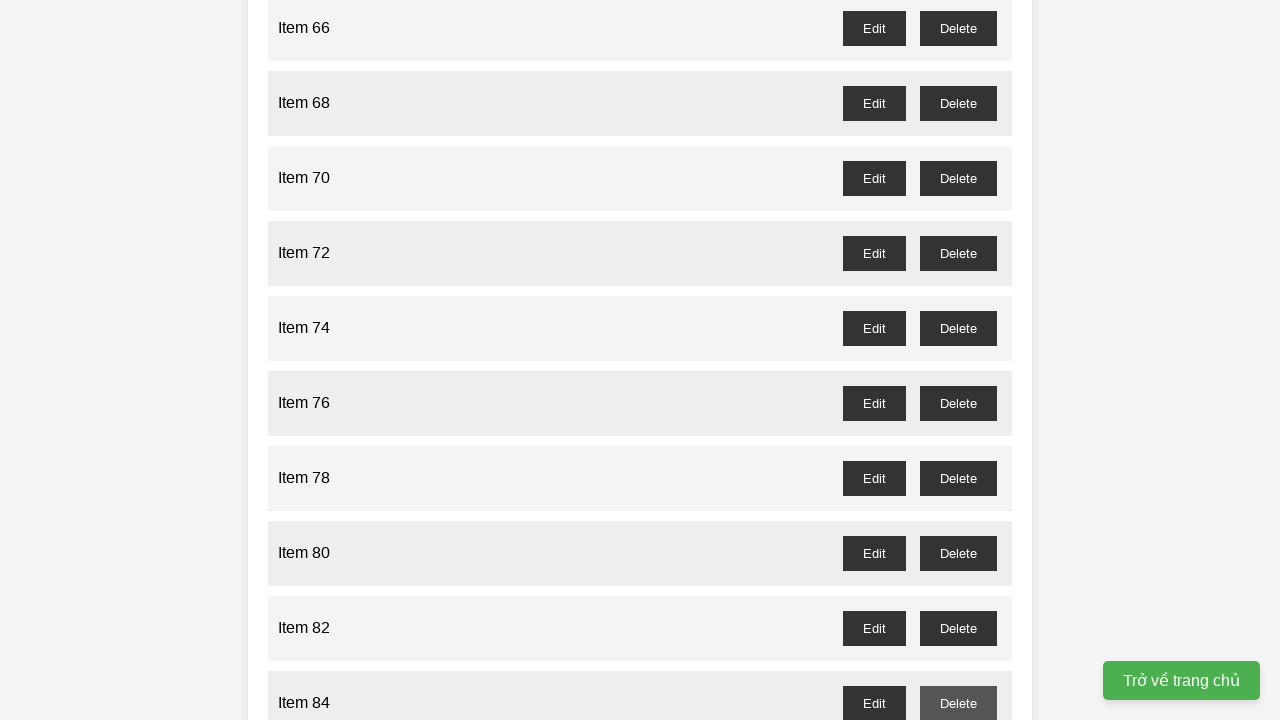

Waited 100ms after deleting Item 83
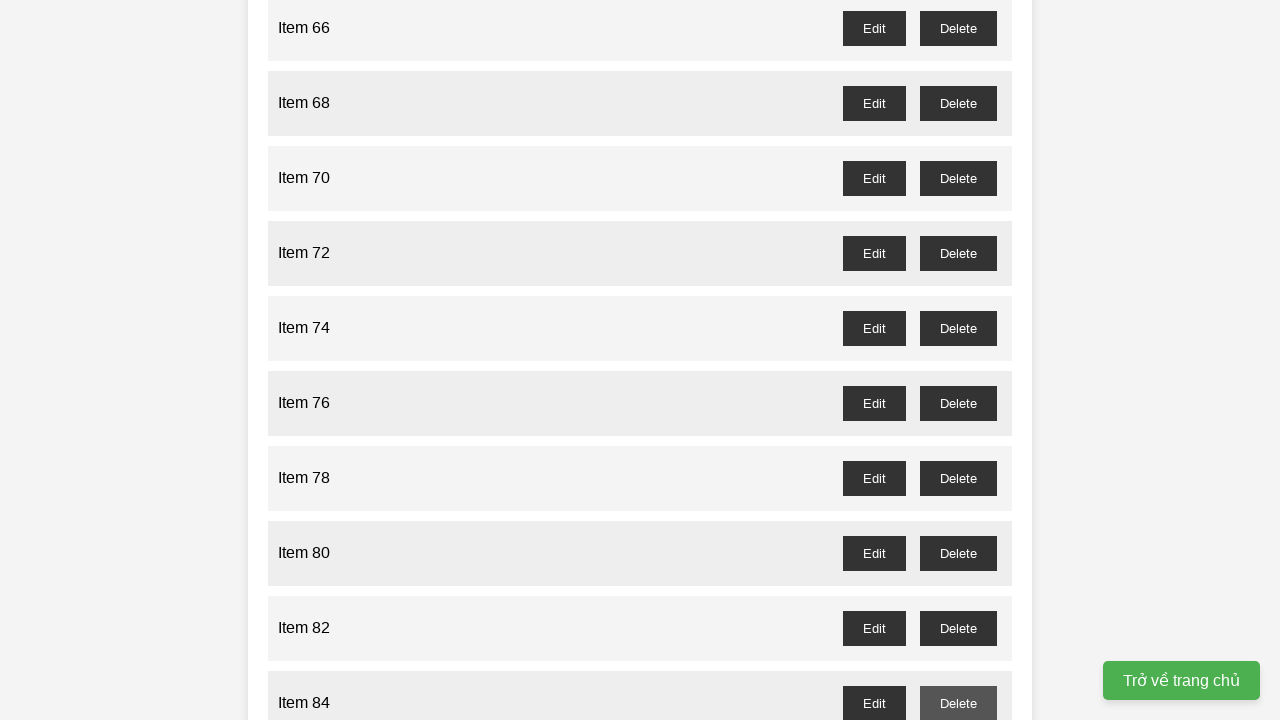

Clicked delete button for Item 85 at (958, 360) on //button[@id='item-85-delete']
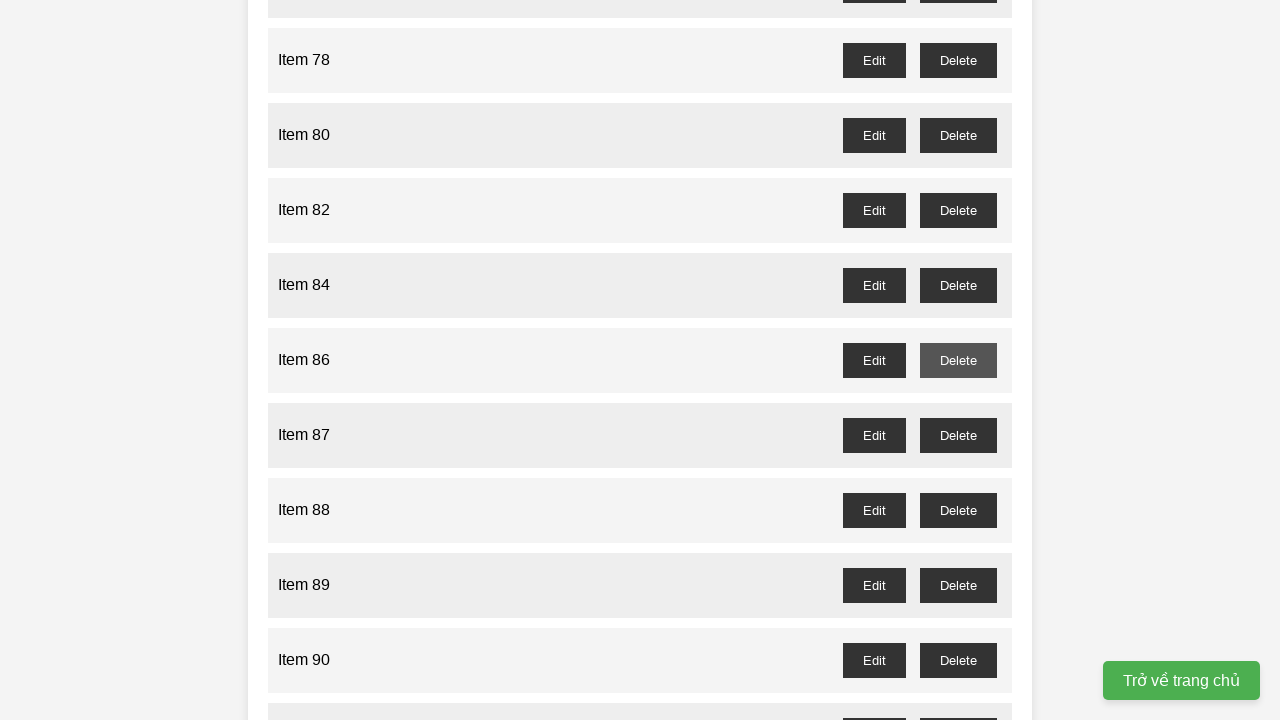

Waited 100ms after deleting Item 85
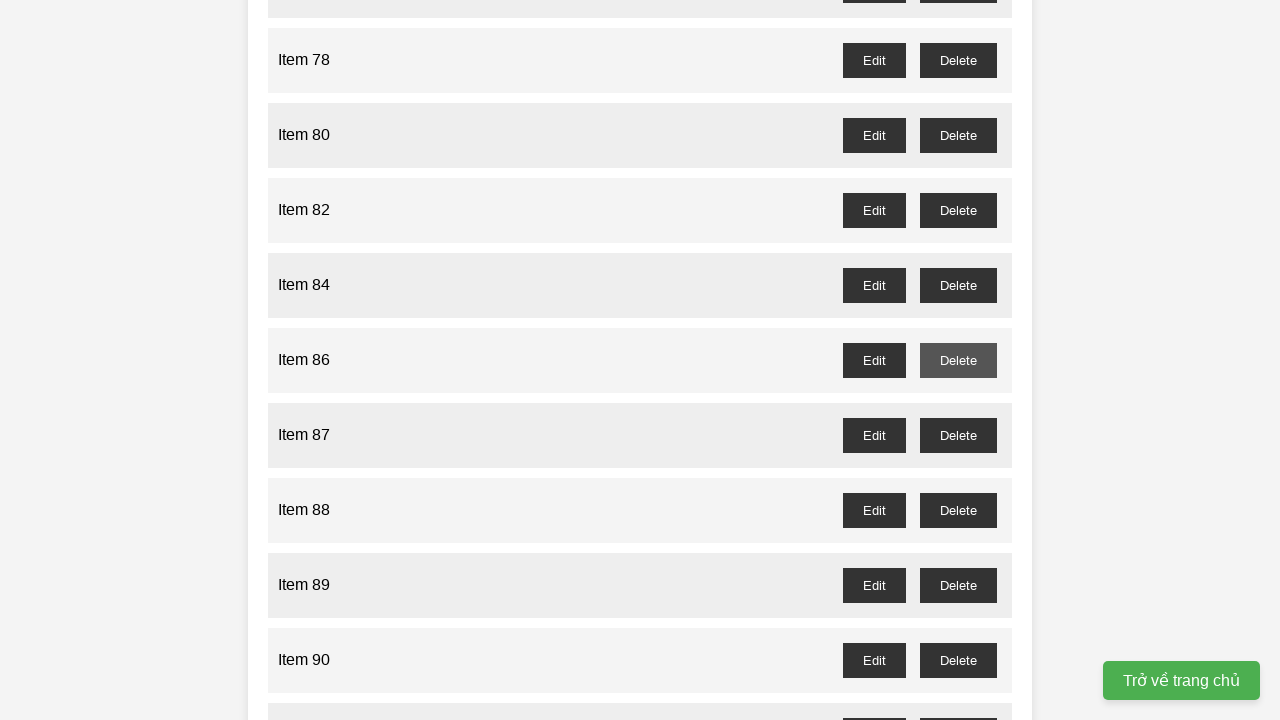

Clicked delete button for Item 87 at (958, 435) on //button[@id='item-87-delete']
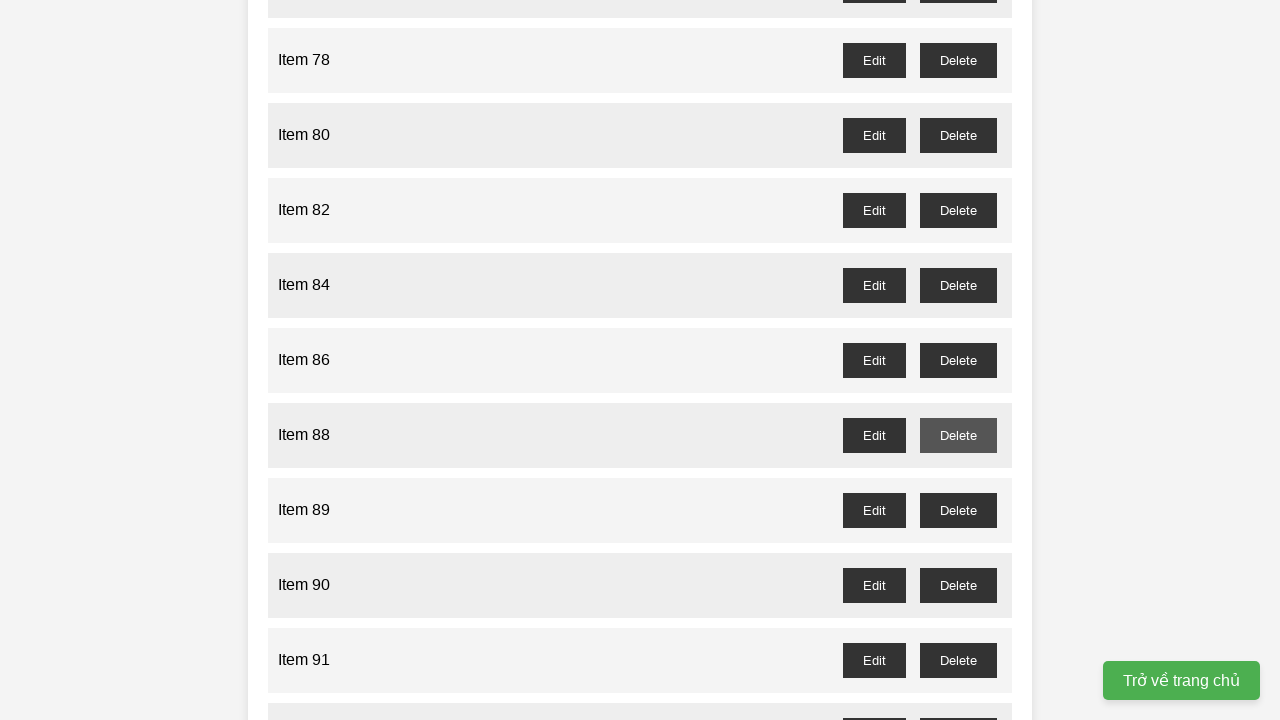

Waited 100ms after deleting Item 87
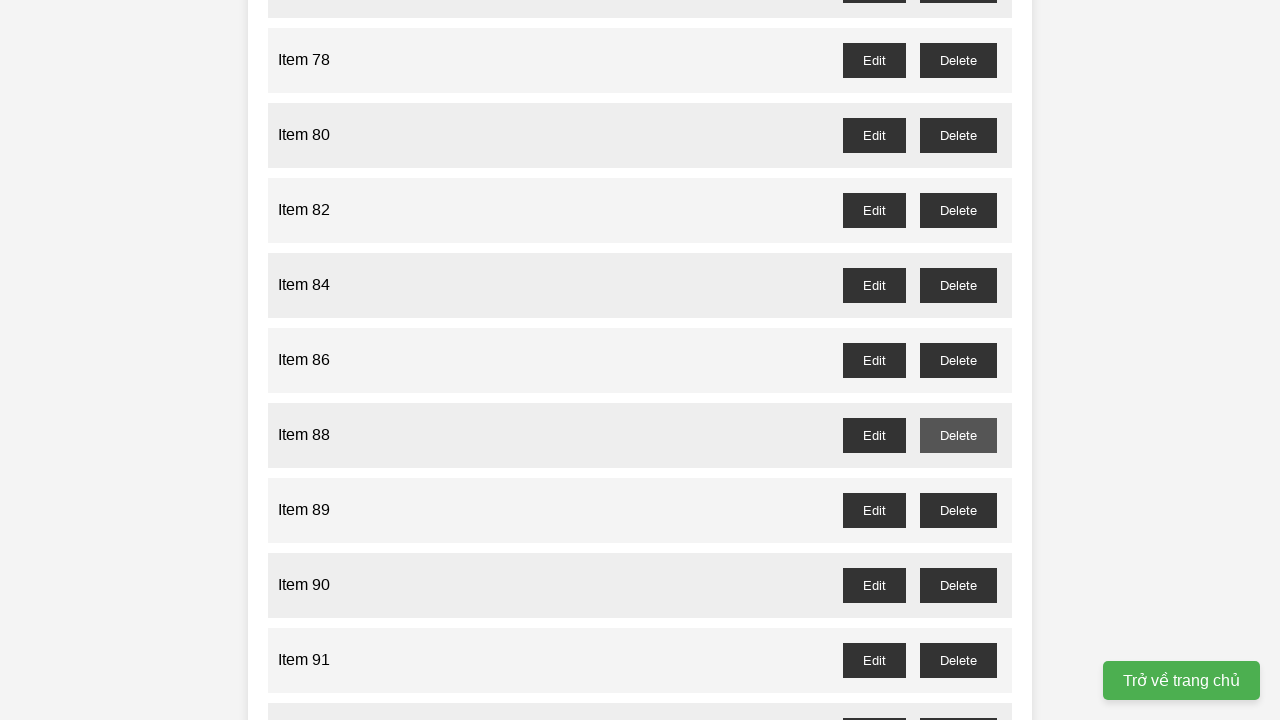

Clicked delete button for Item 89 at (958, 510) on //button[@id='item-89-delete']
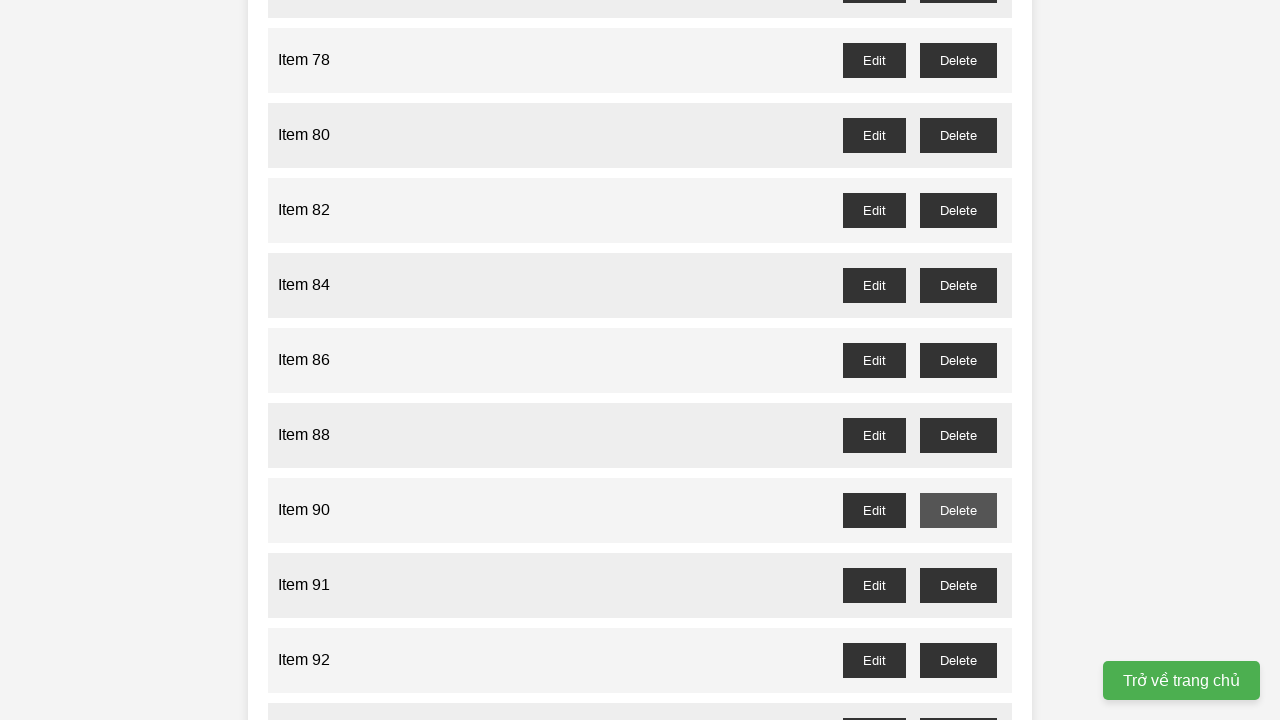

Waited 100ms after deleting Item 89
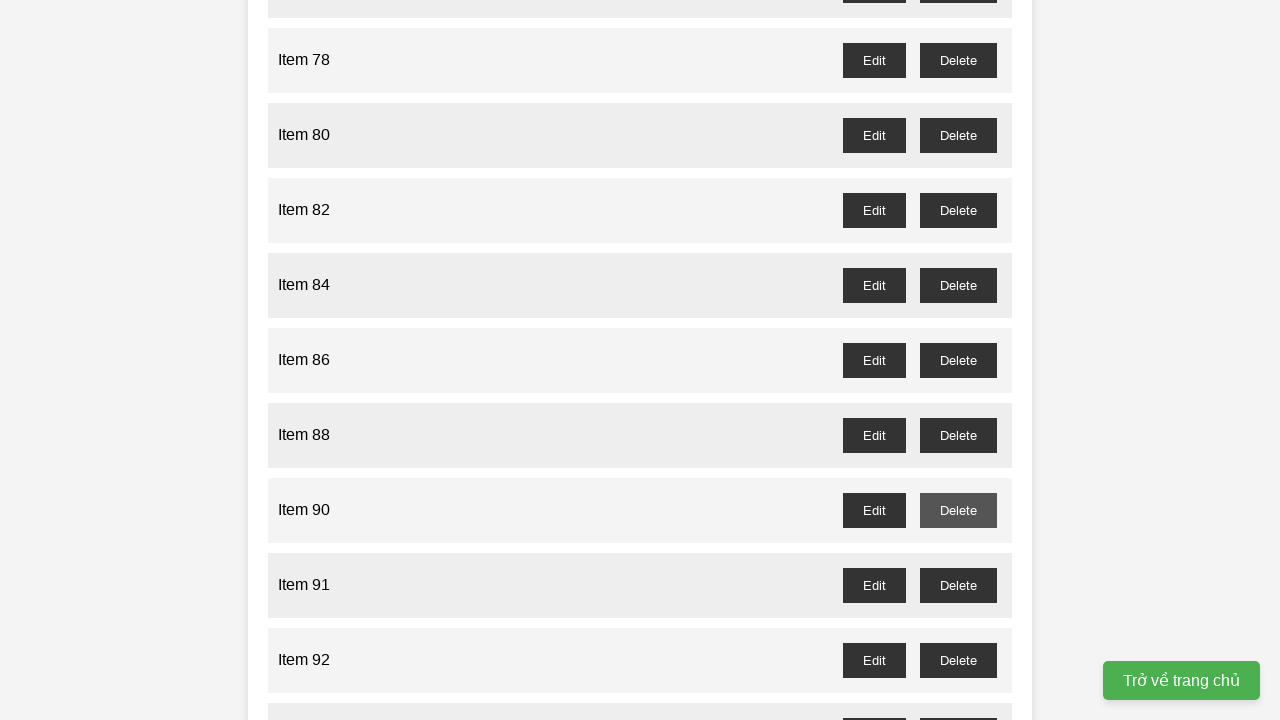

Clicked delete button for Item 91 at (958, 585) on //button[@id='item-91-delete']
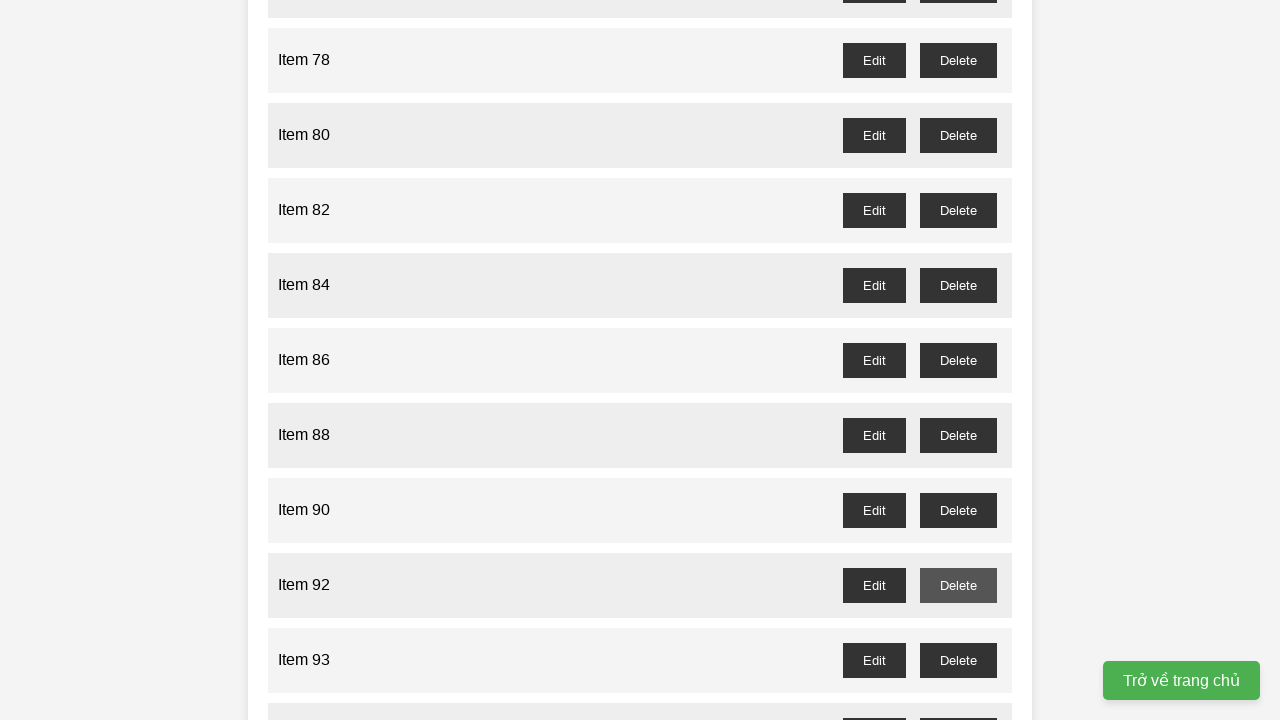

Waited 100ms after deleting Item 91
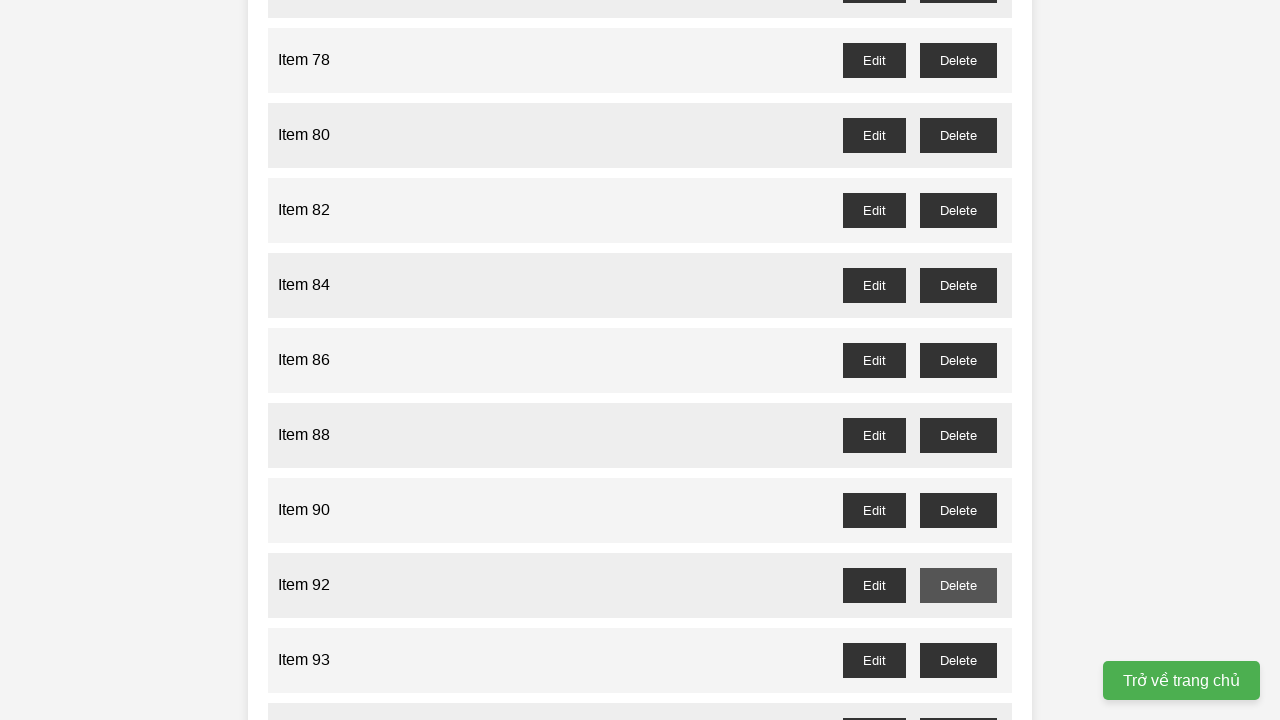

Clicked delete button for Item 93 at (958, 660) on //button[@id='item-93-delete']
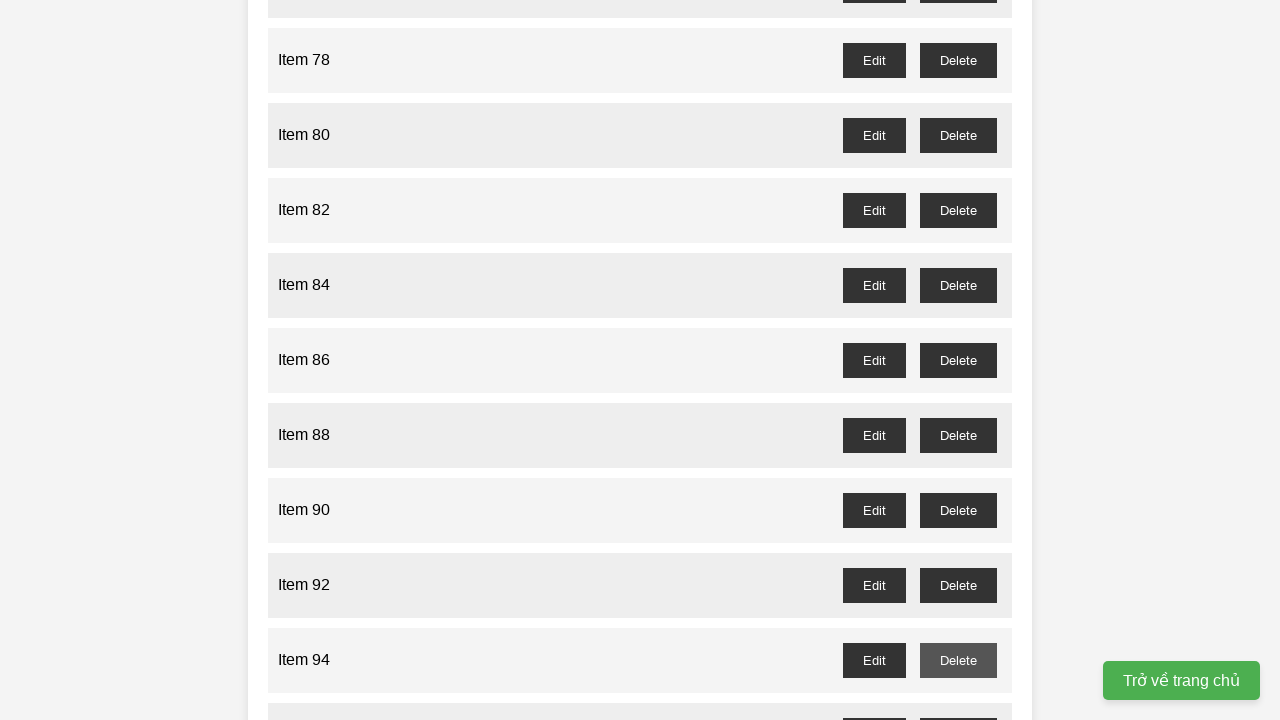

Waited 100ms after deleting Item 93
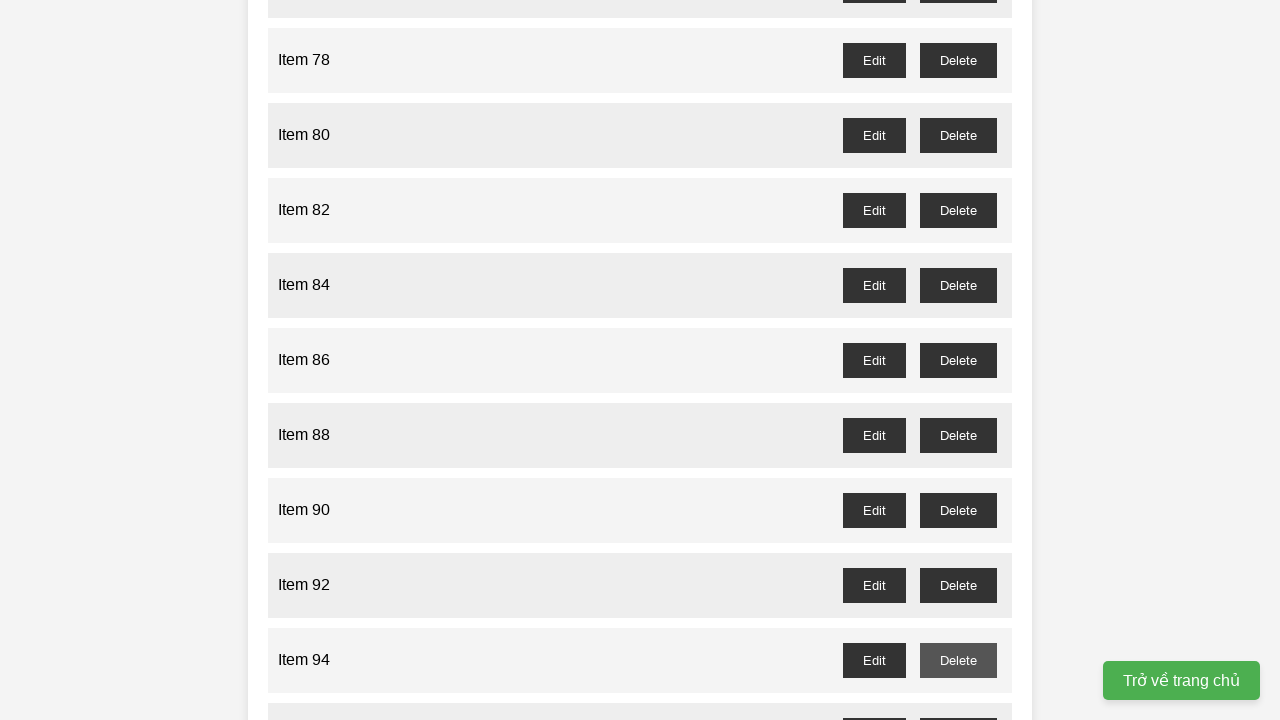

Clicked delete button for Item 95 at (958, 703) on //button[@id='item-95-delete']
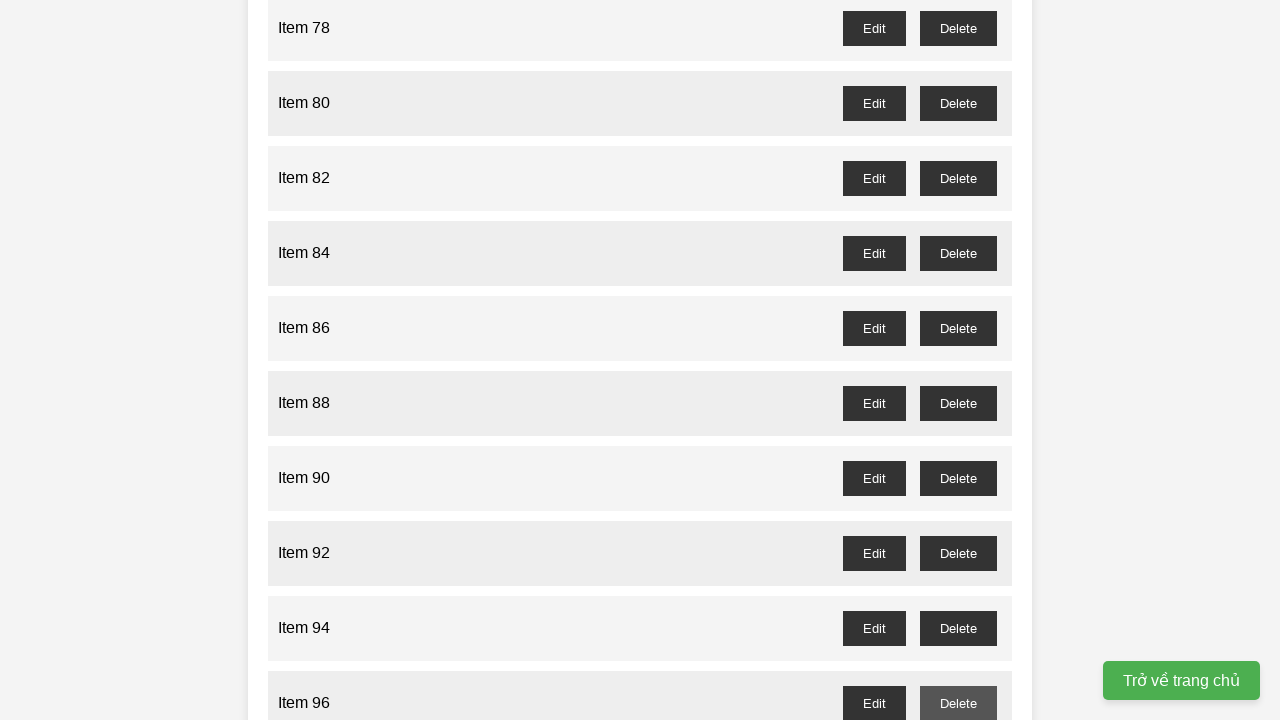

Waited 100ms after deleting Item 95
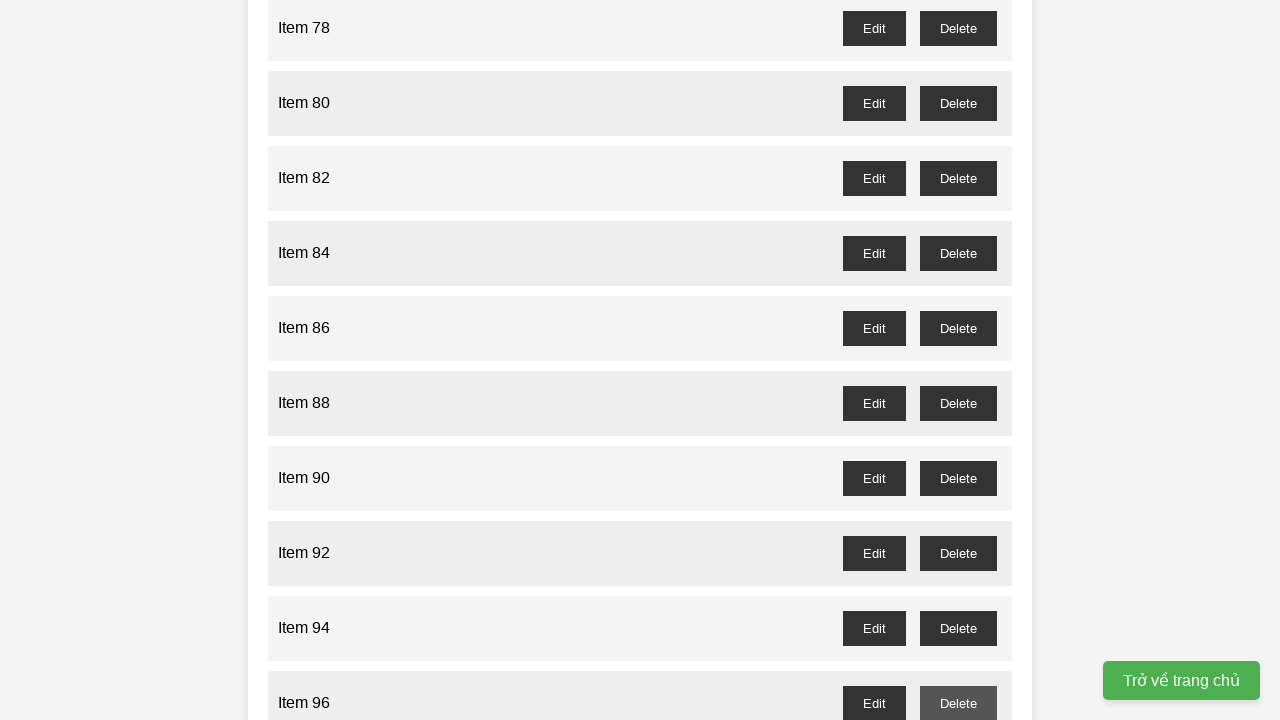

Clicked delete button for Item 97 at (958, 406) on //button[@id='item-97-delete']
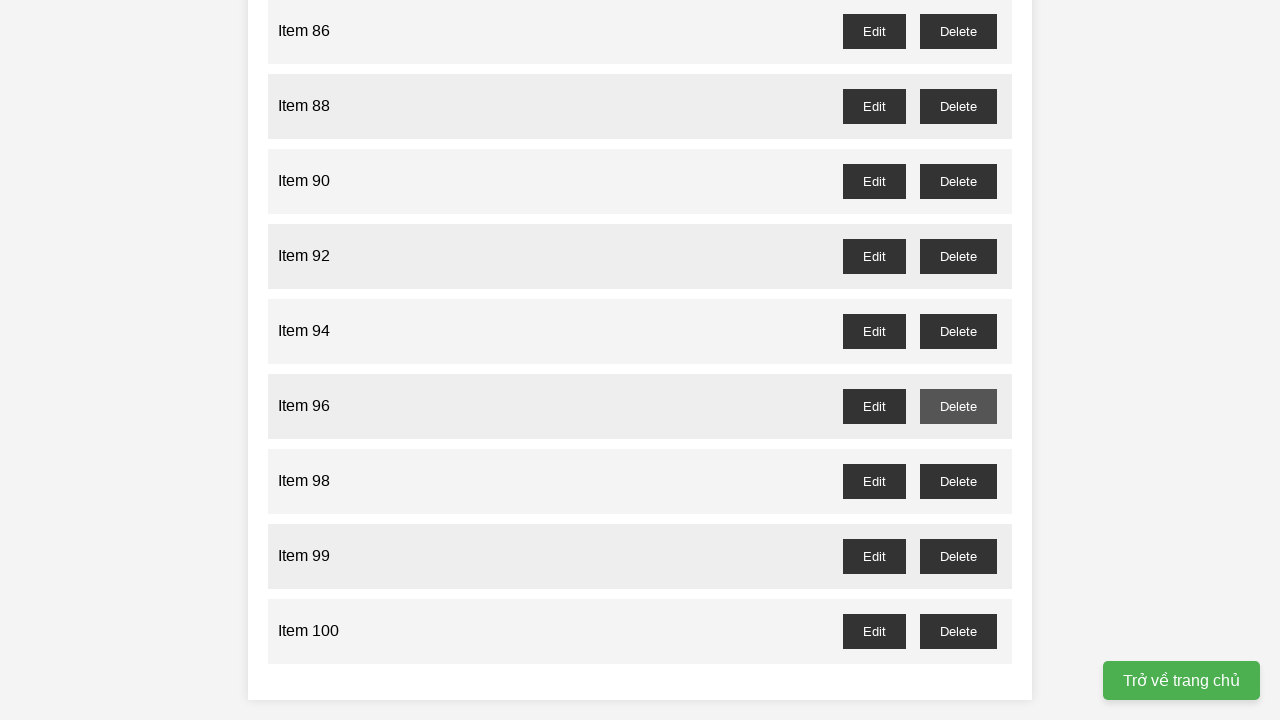

Waited 100ms after deleting Item 97
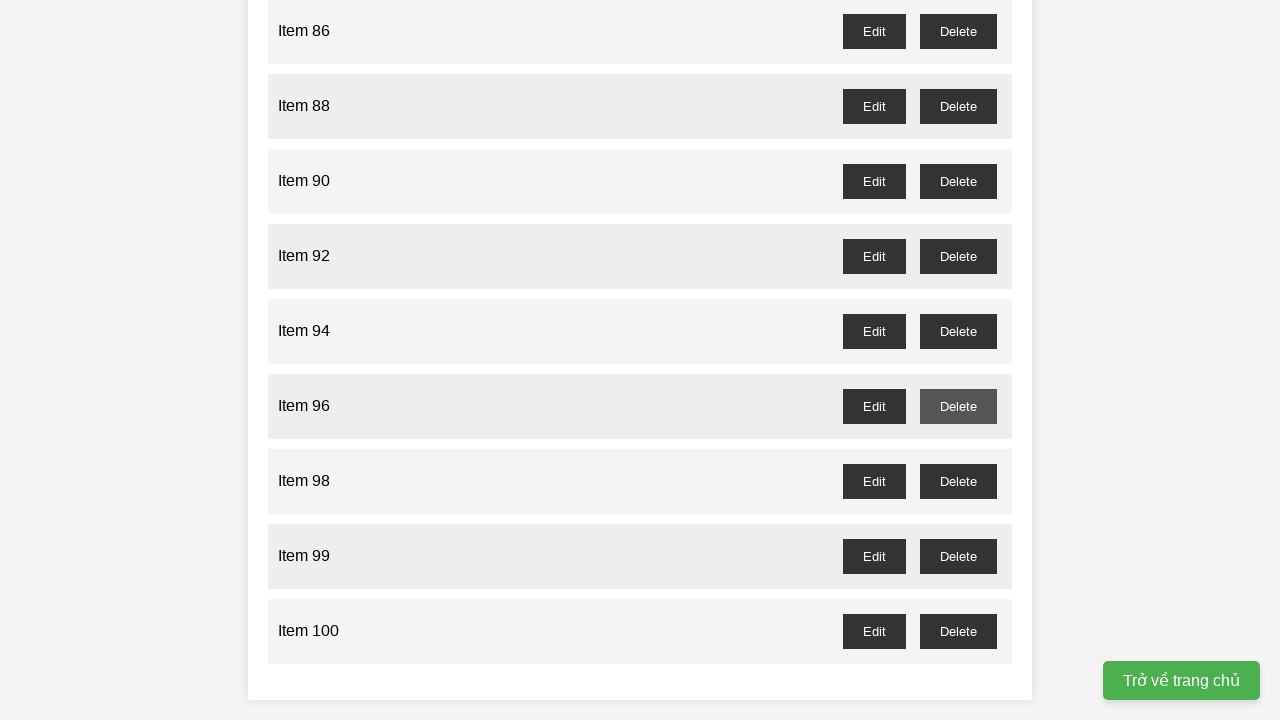

Clicked delete button for Item 99 at (958, 556) on //button[@id='item-99-delete']
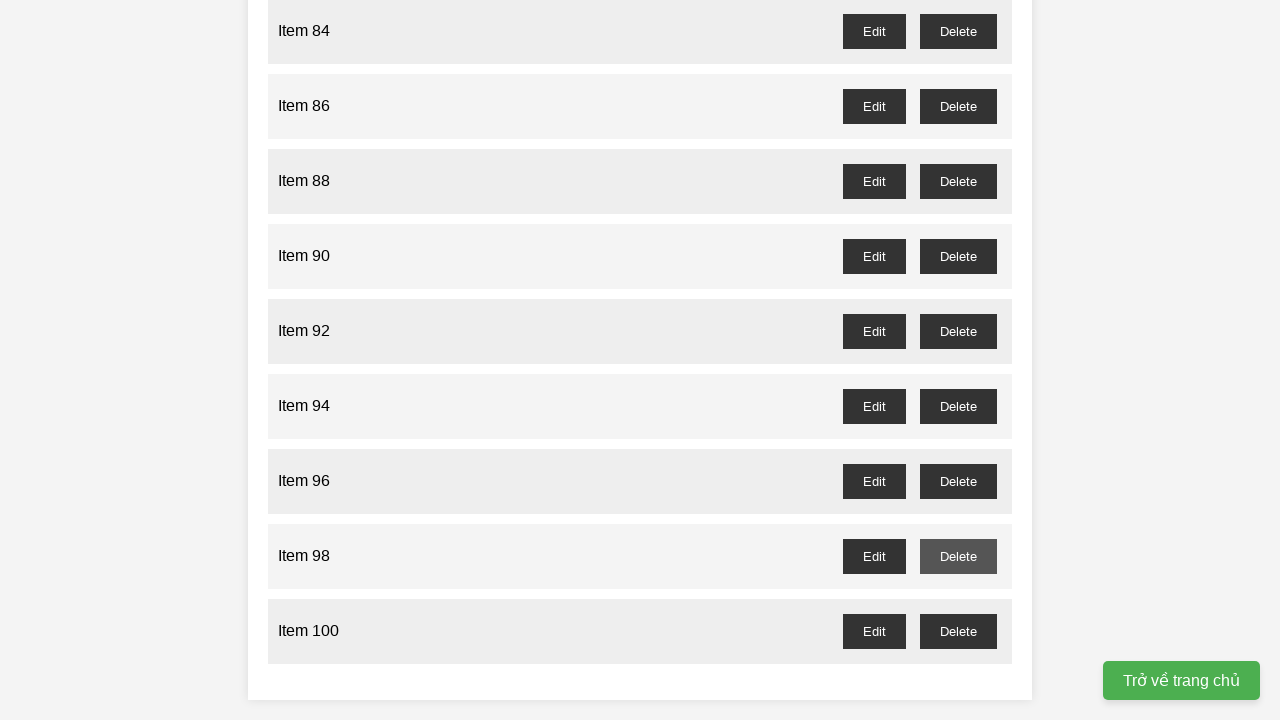

Waited 100ms after deleting Item 99
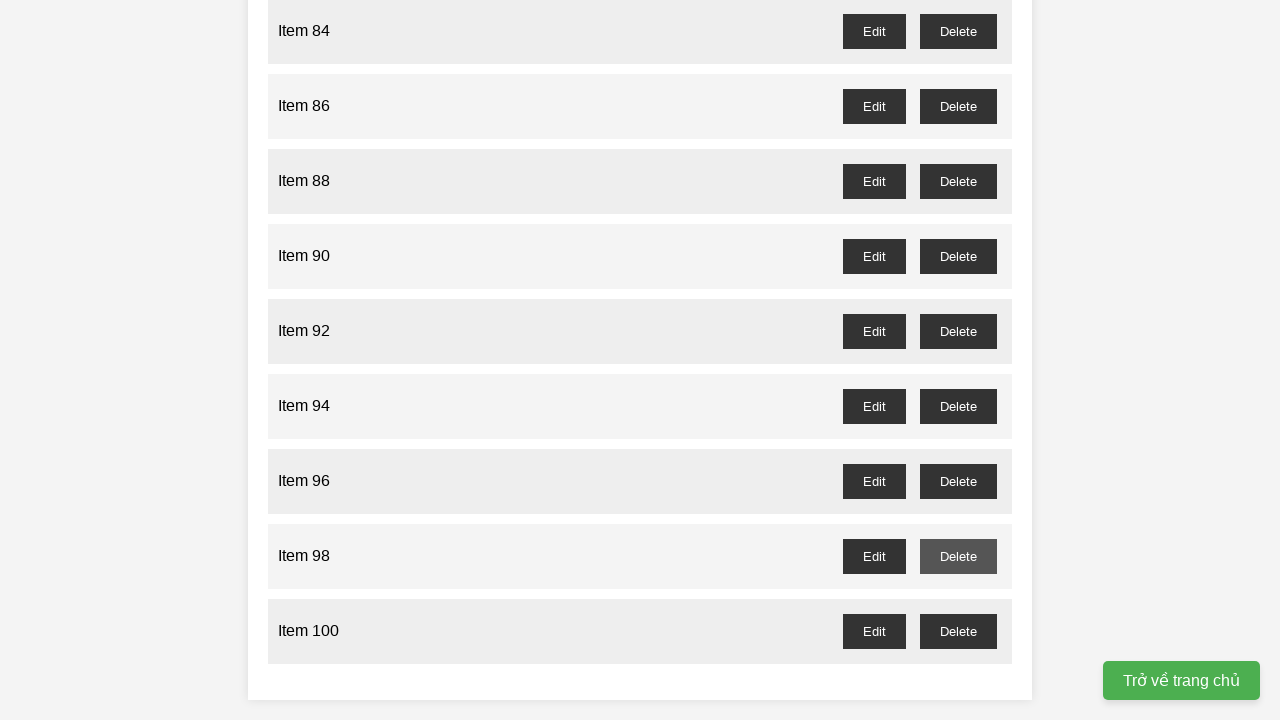

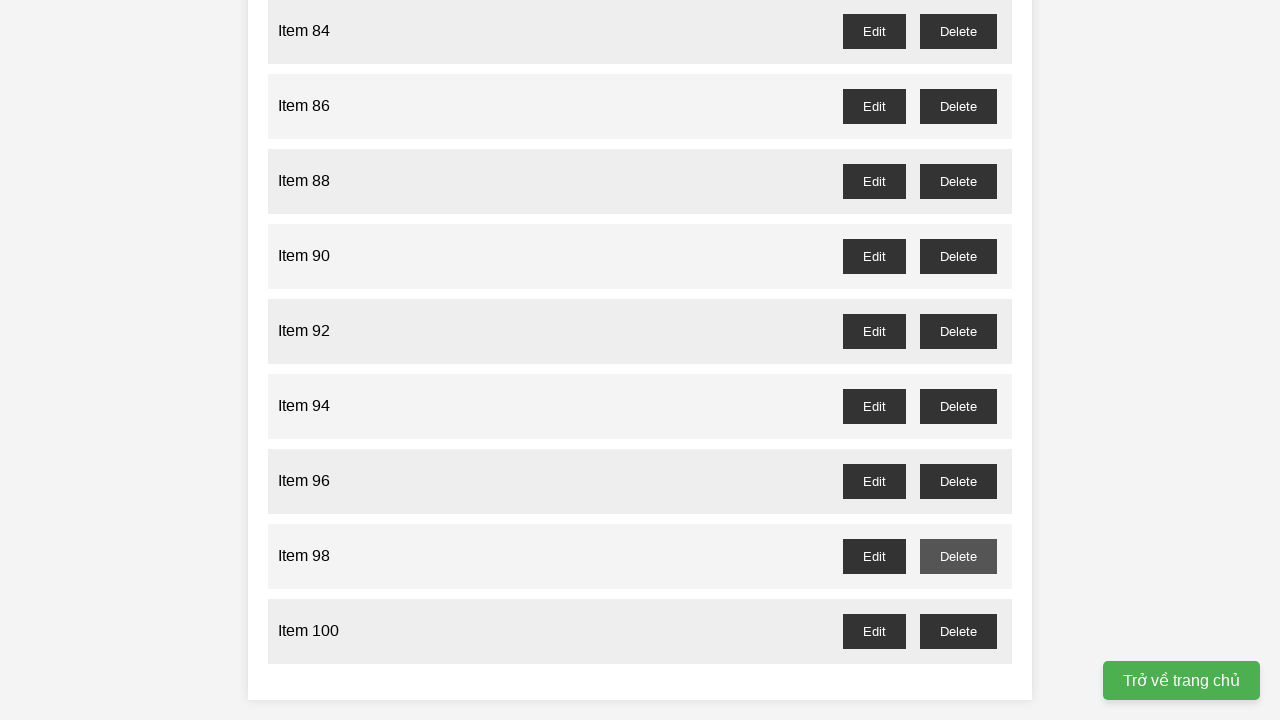